Automates a typing test on typings.gg by selecting 250 words mode, then reading each word from the display and typing it into the input field

Starting URL: https://typings.gg

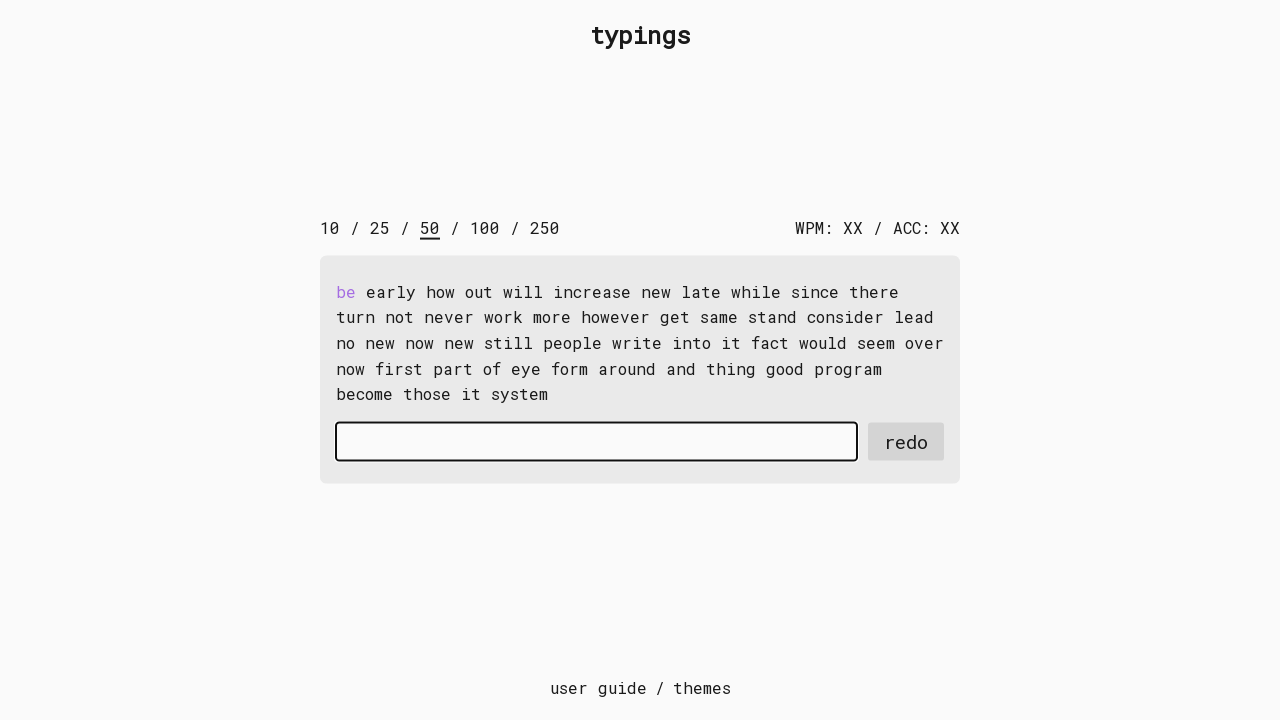

Clicked 250 words mode button at (545, 227) on #wc-250
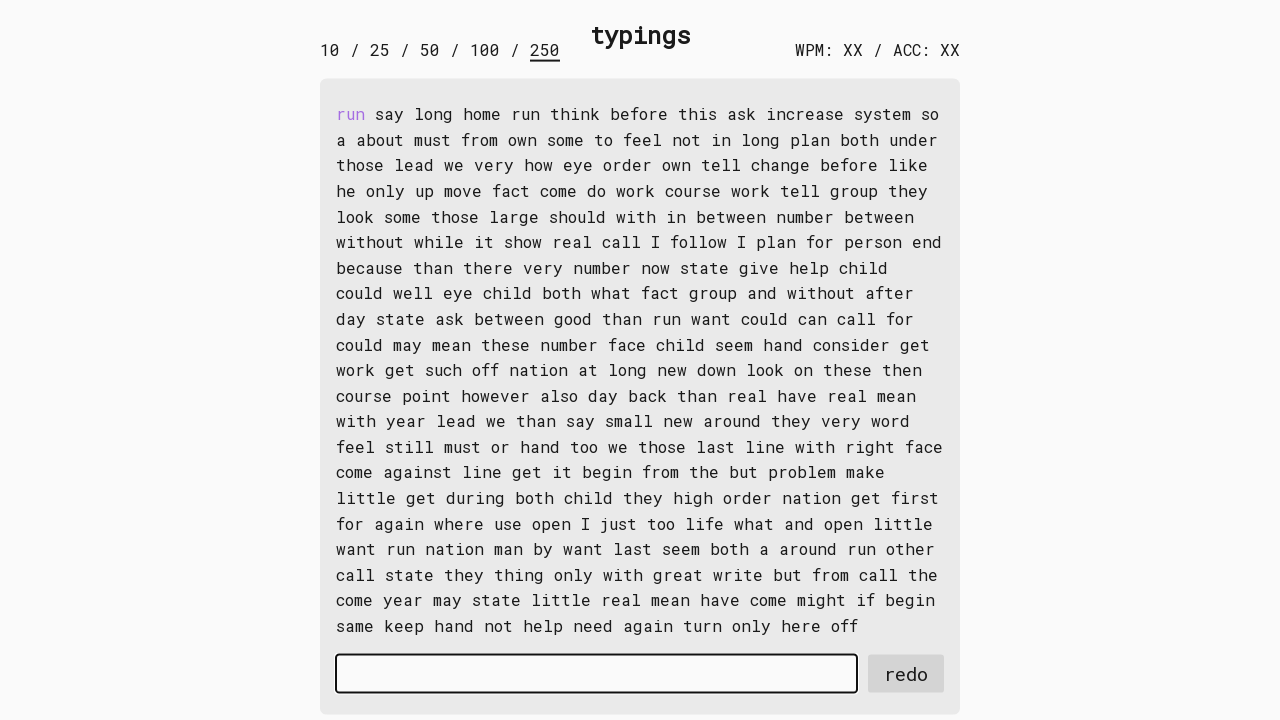

Text display element loaded
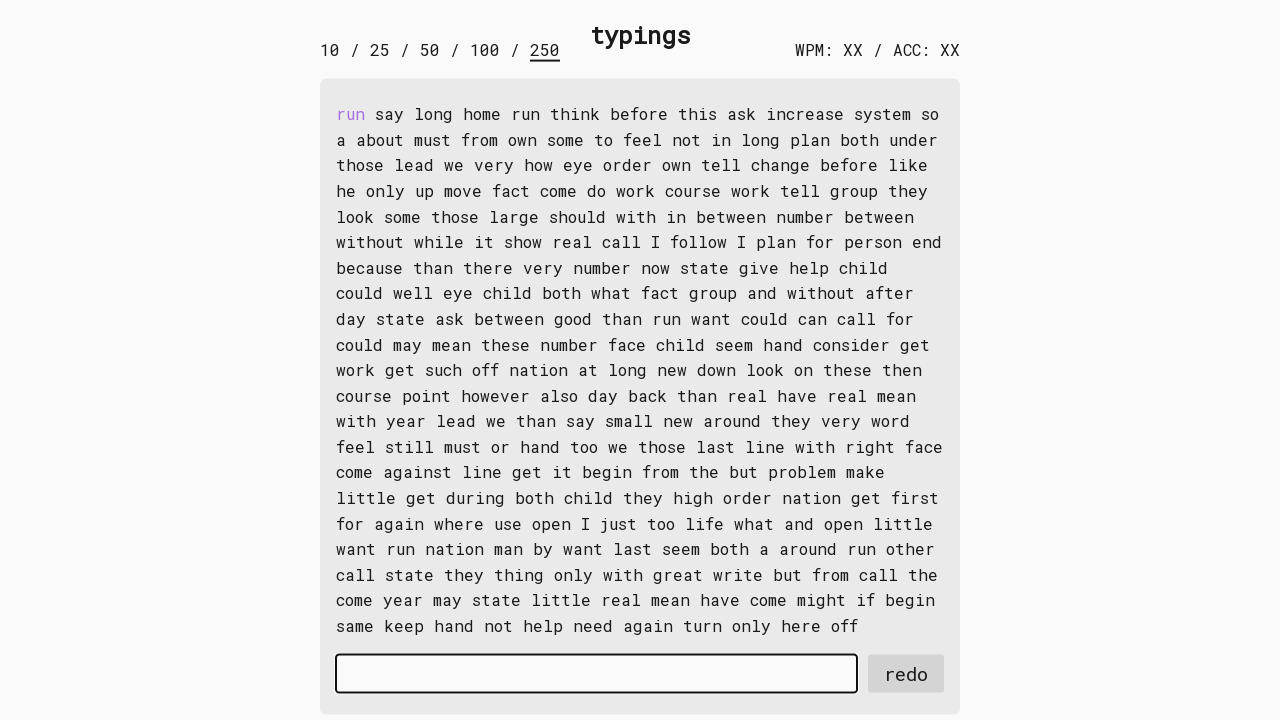

Input field element loaded
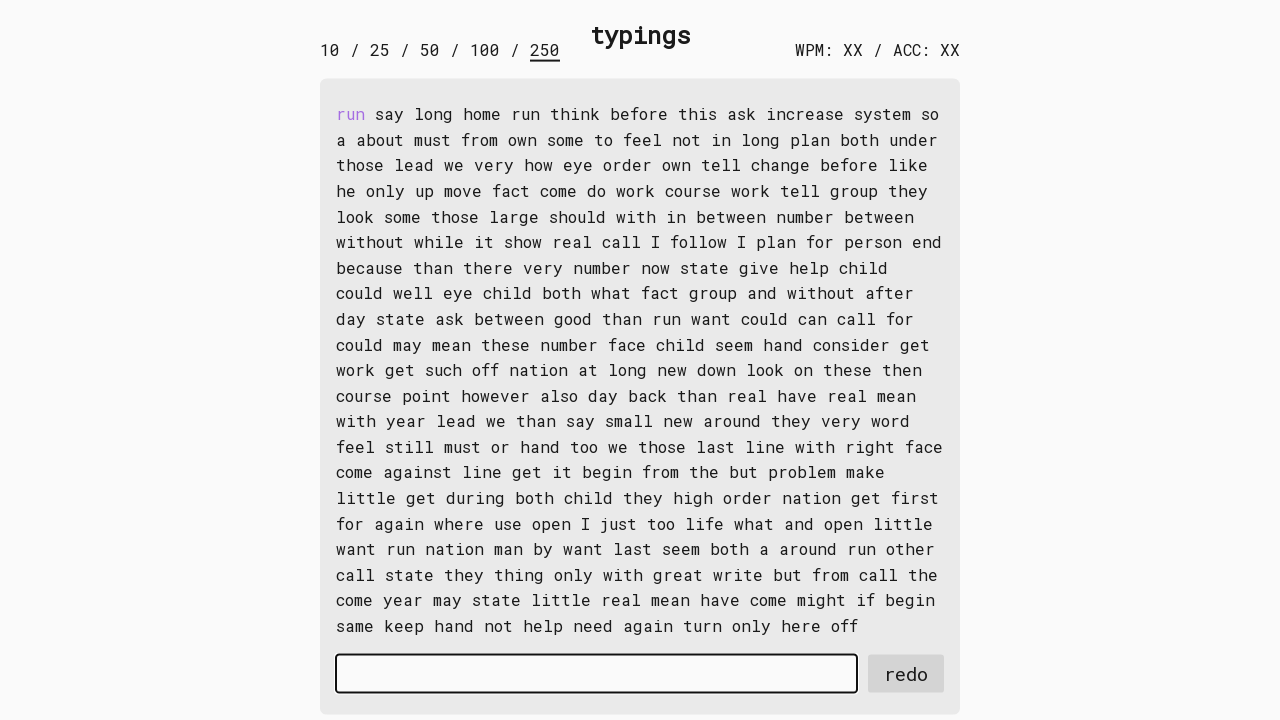

Retrieved word 1: 'run ' from display
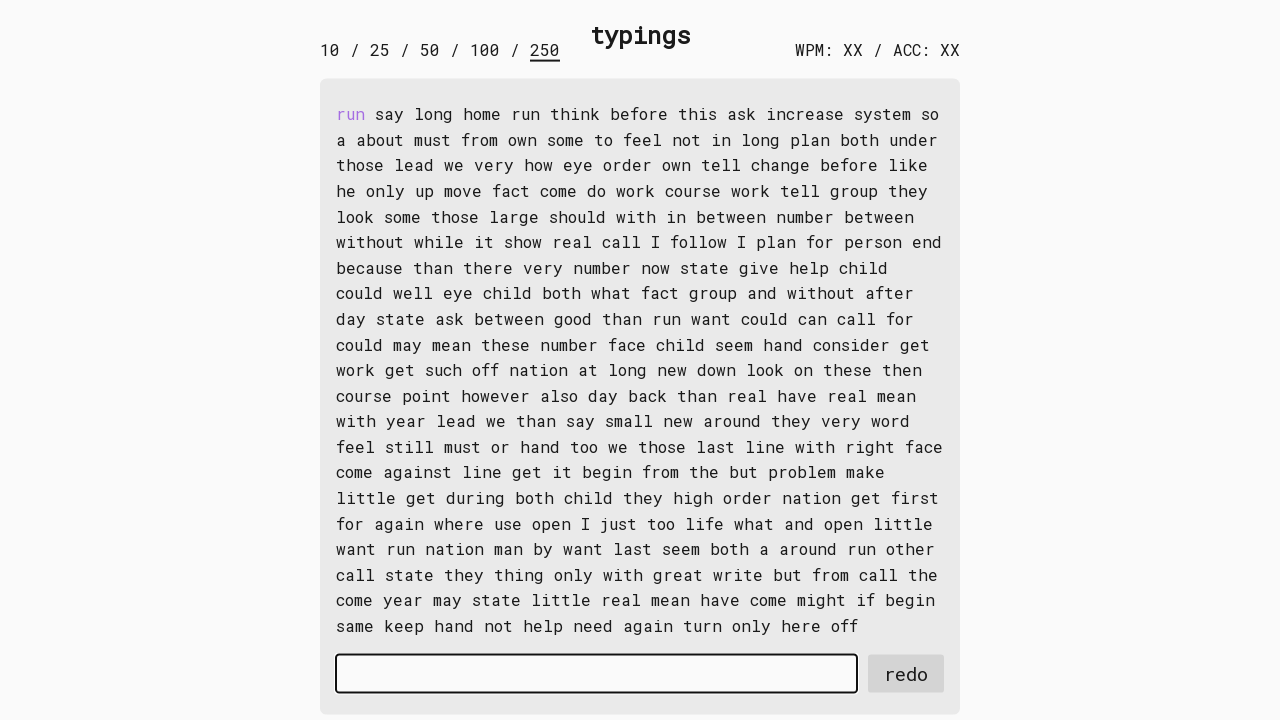

Typed word 1: 'run ' into input field on #input-field
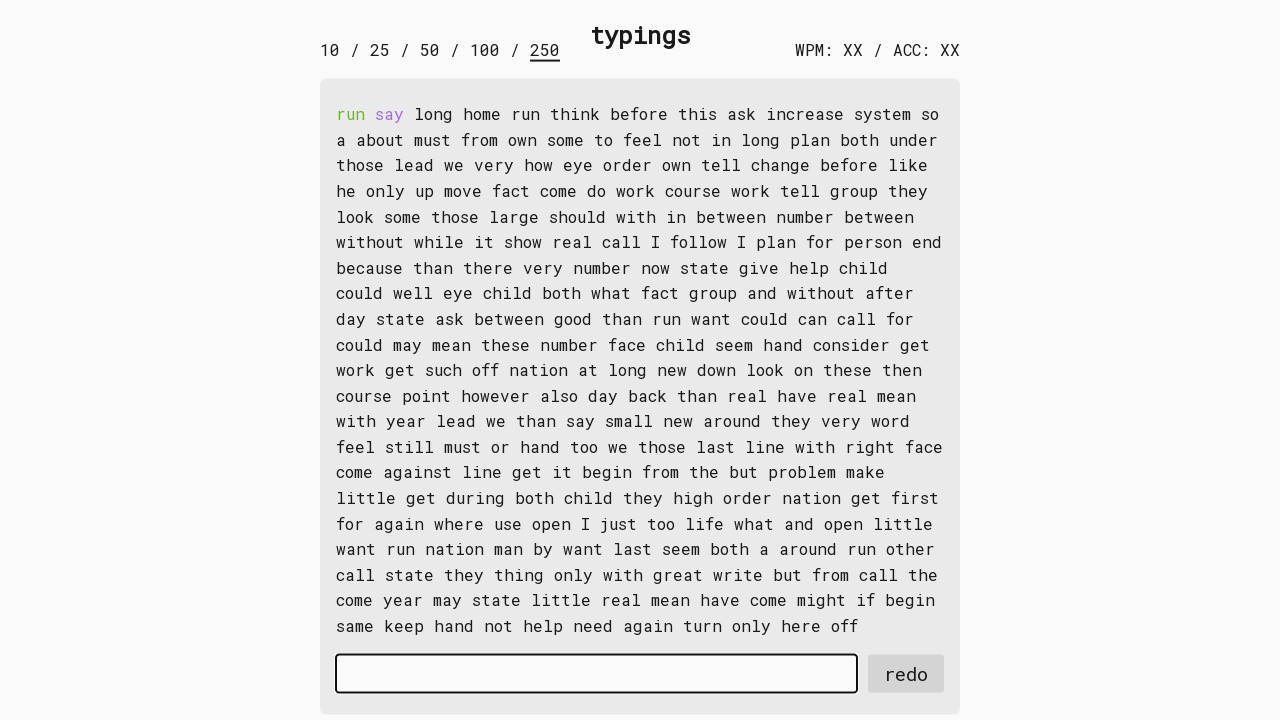

Retrieved word 2: 'say ' from display
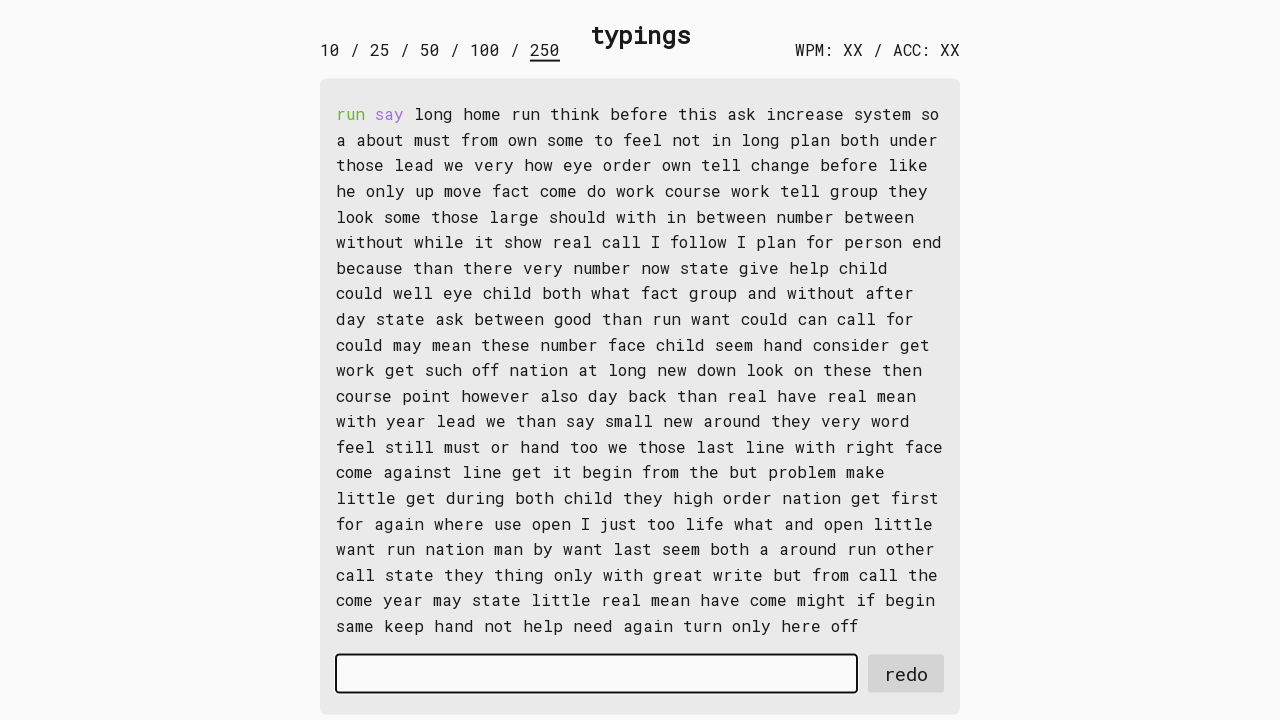

Typed word 2: 'say ' into input field on #input-field
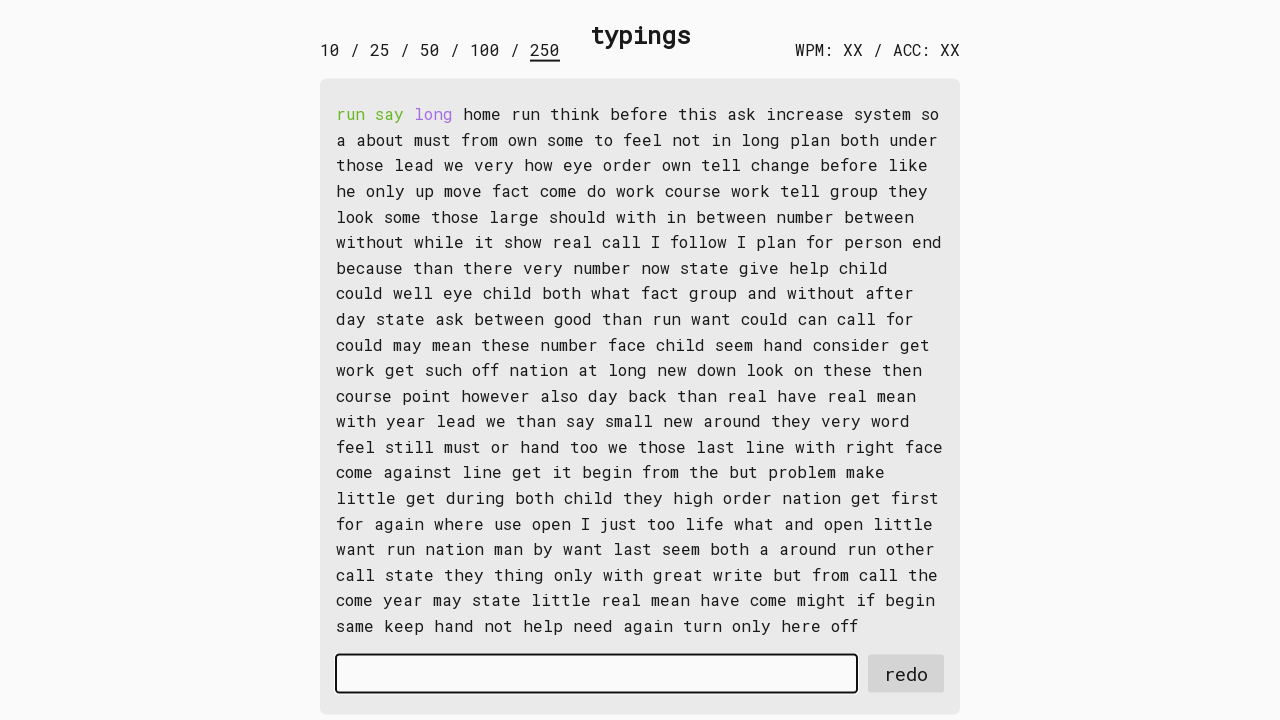

Retrieved word 3: 'long ' from display
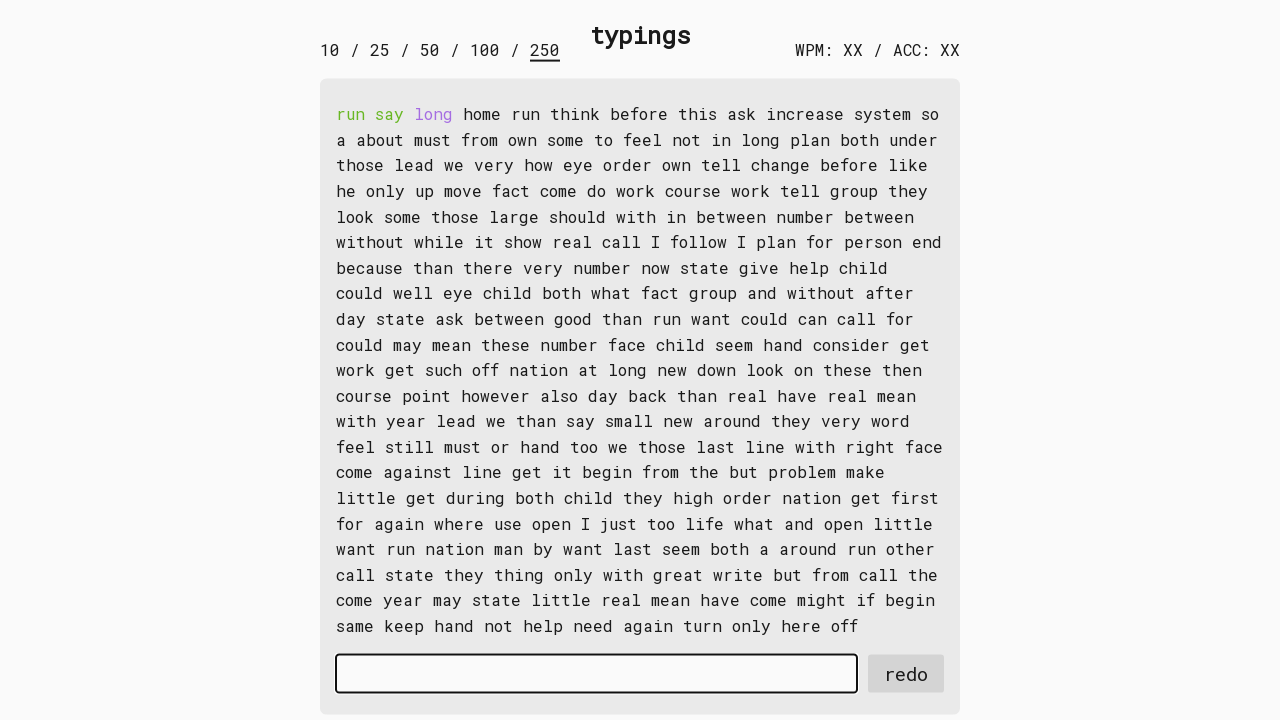

Typed word 3: 'long ' into input field on #input-field
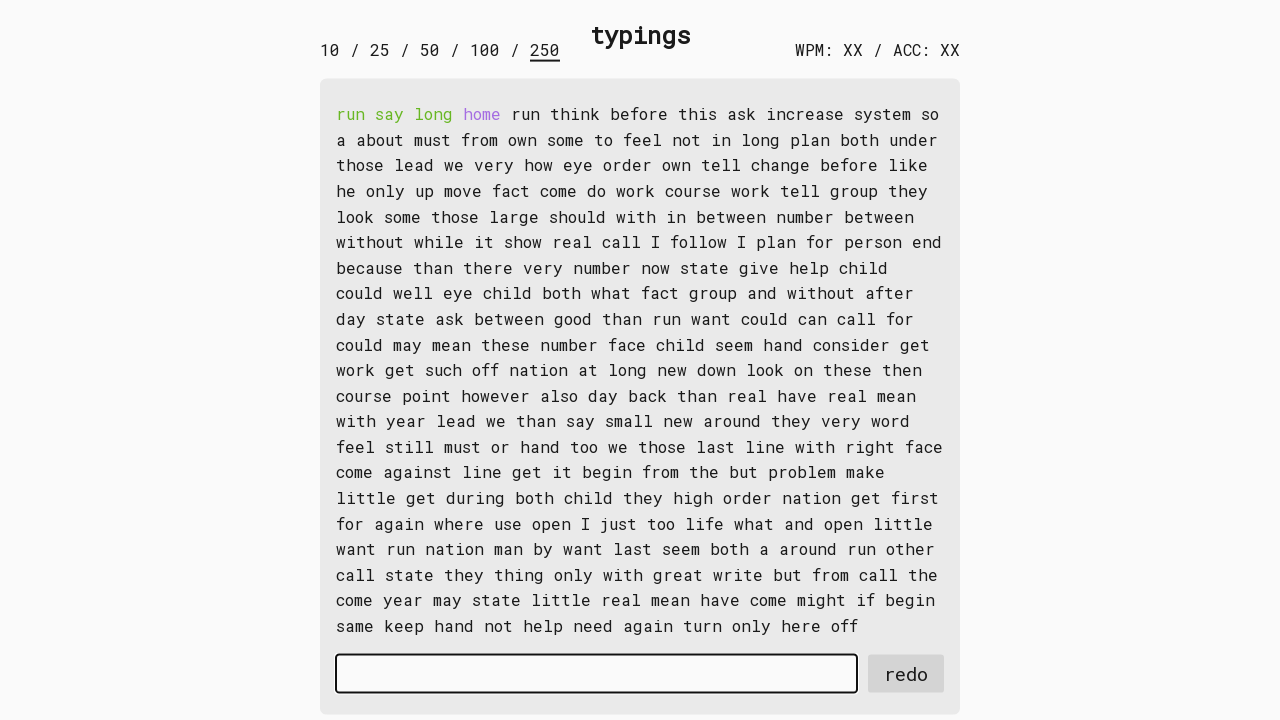

Retrieved word 4: 'home ' from display
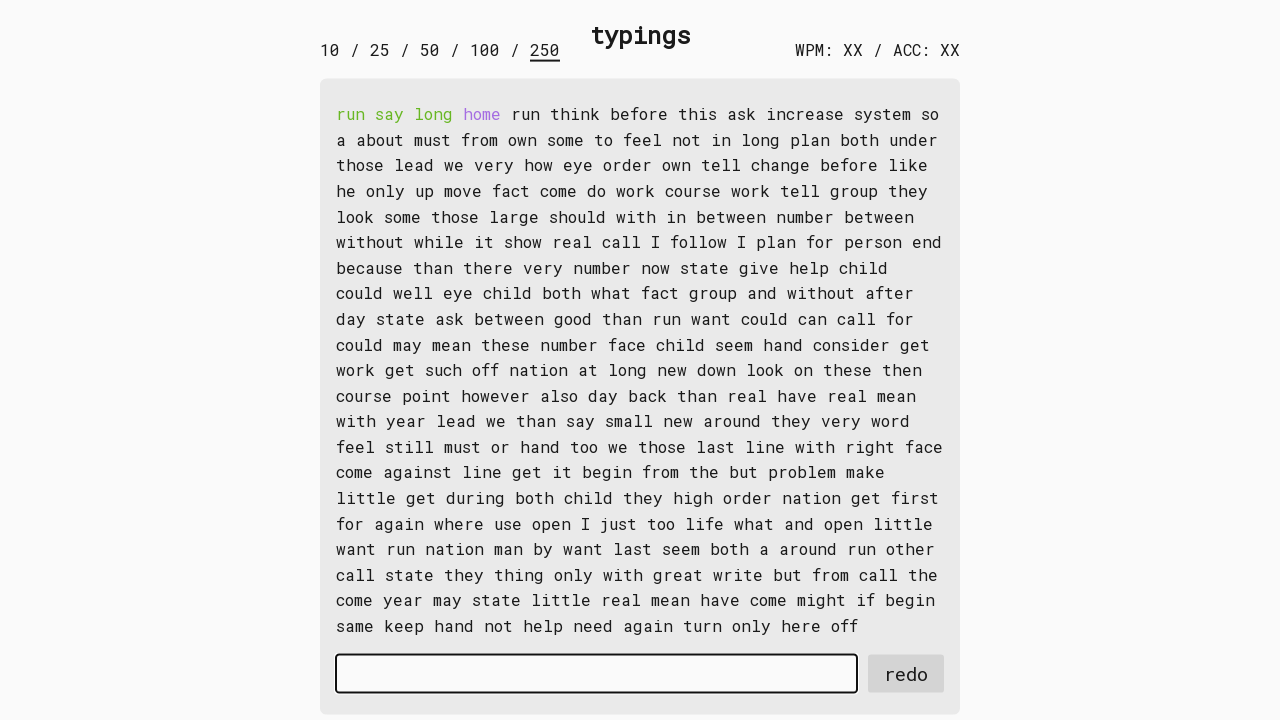

Typed word 4: 'home ' into input field on #input-field
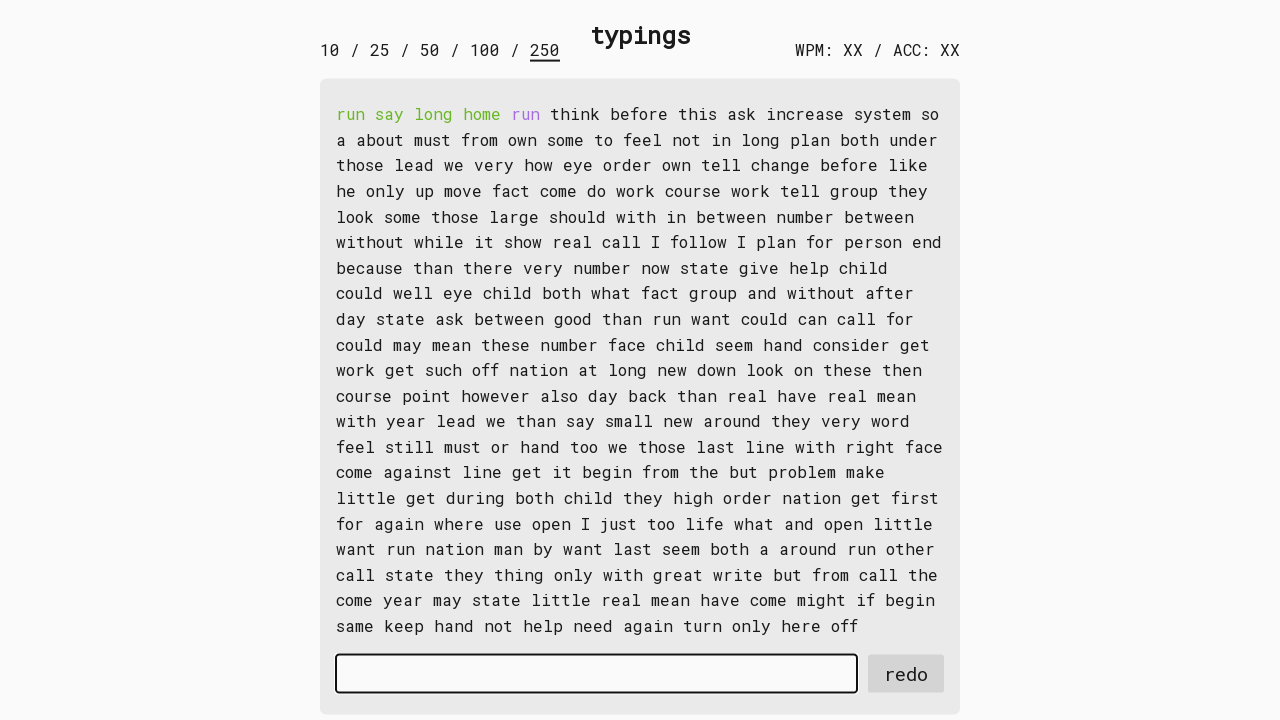

Retrieved word 5: 'run ' from display
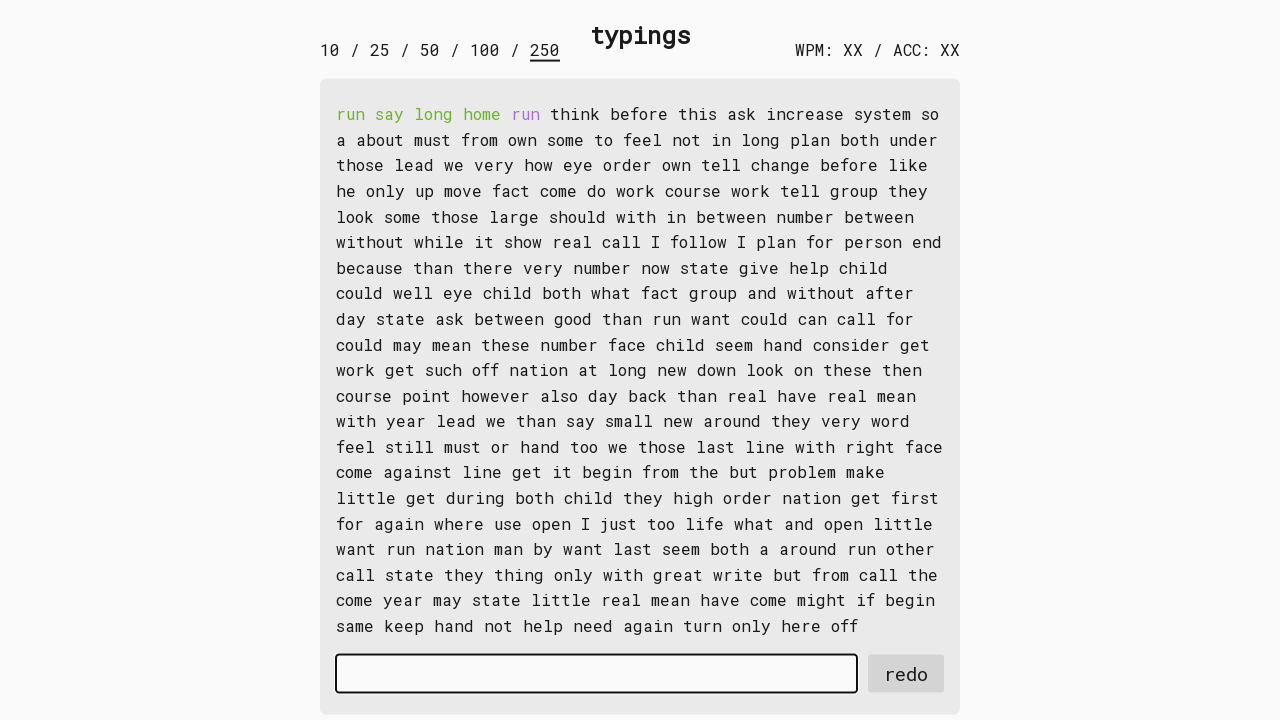

Typed word 5: 'run ' into input field on #input-field
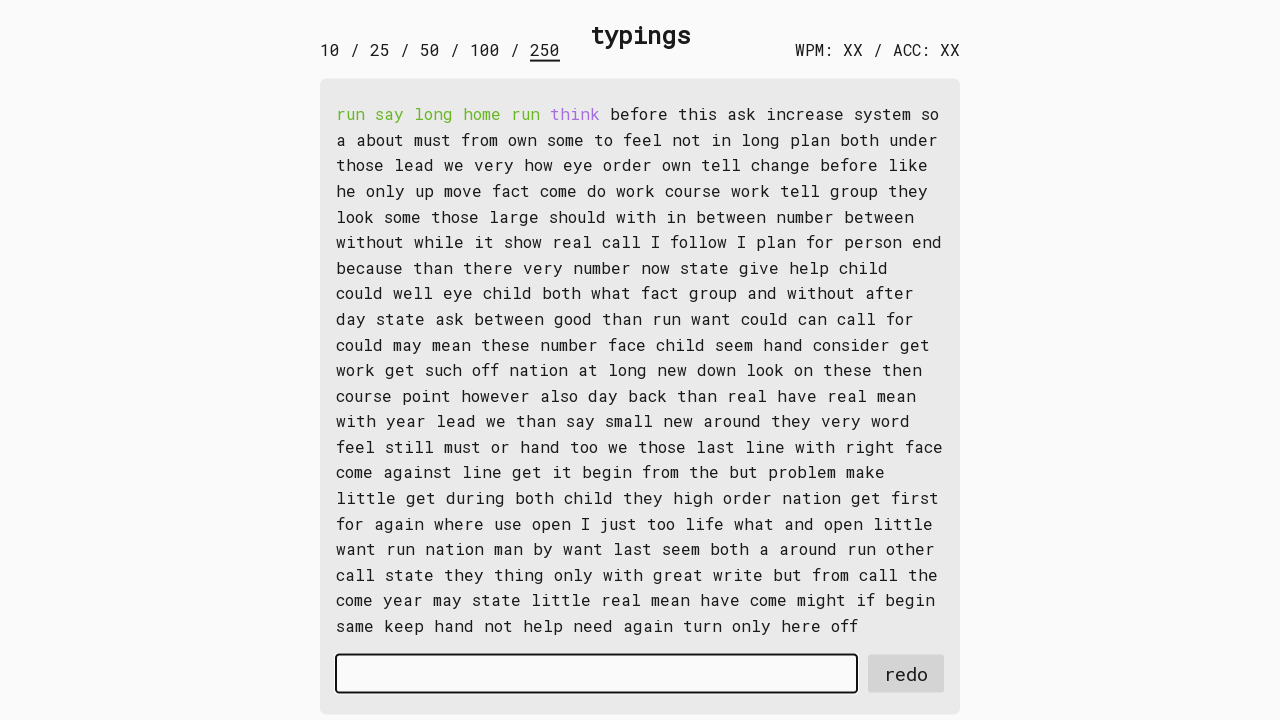

Retrieved word 6: 'think ' from display
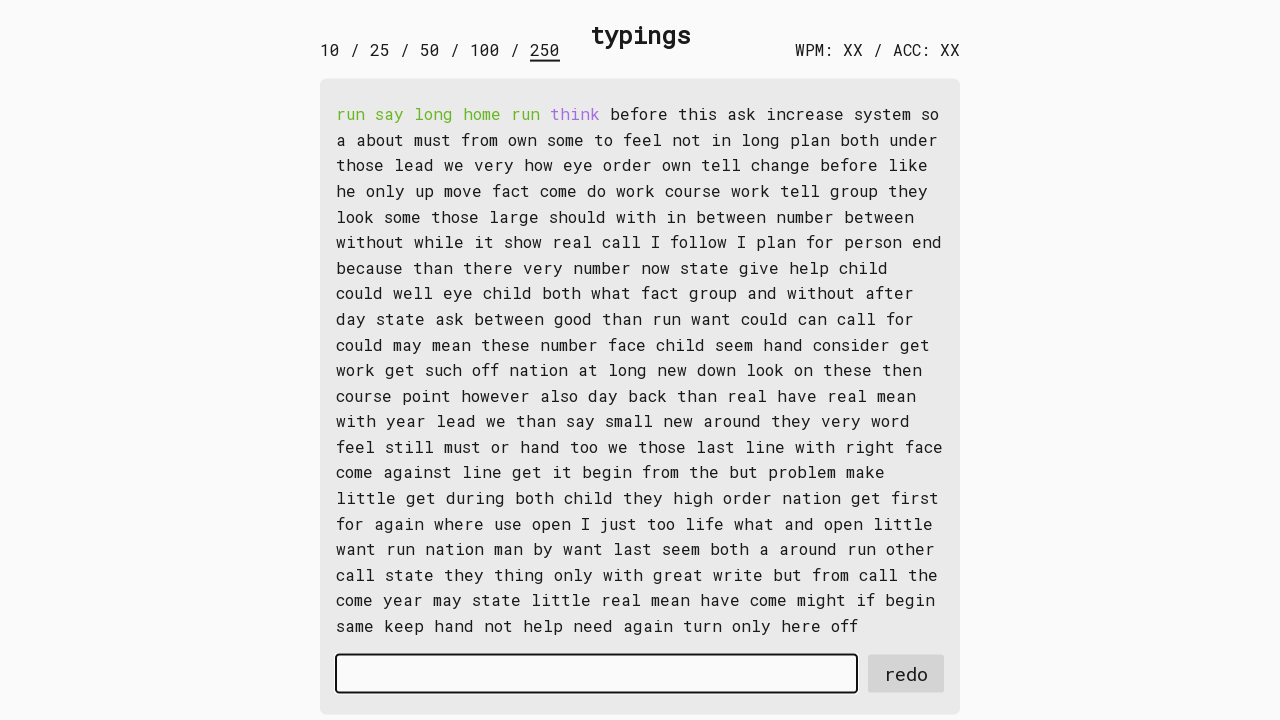

Typed word 6: 'think ' into input field on #input-field
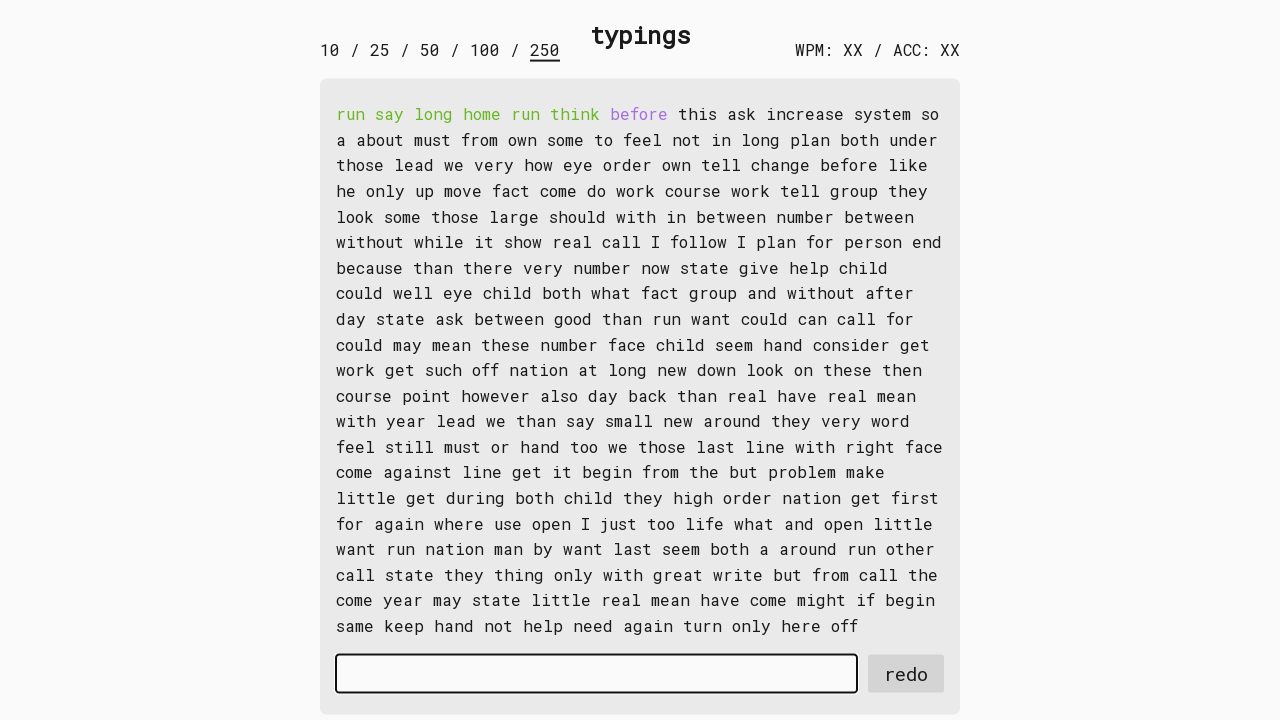

Retrieved word 7: 'before ' from display
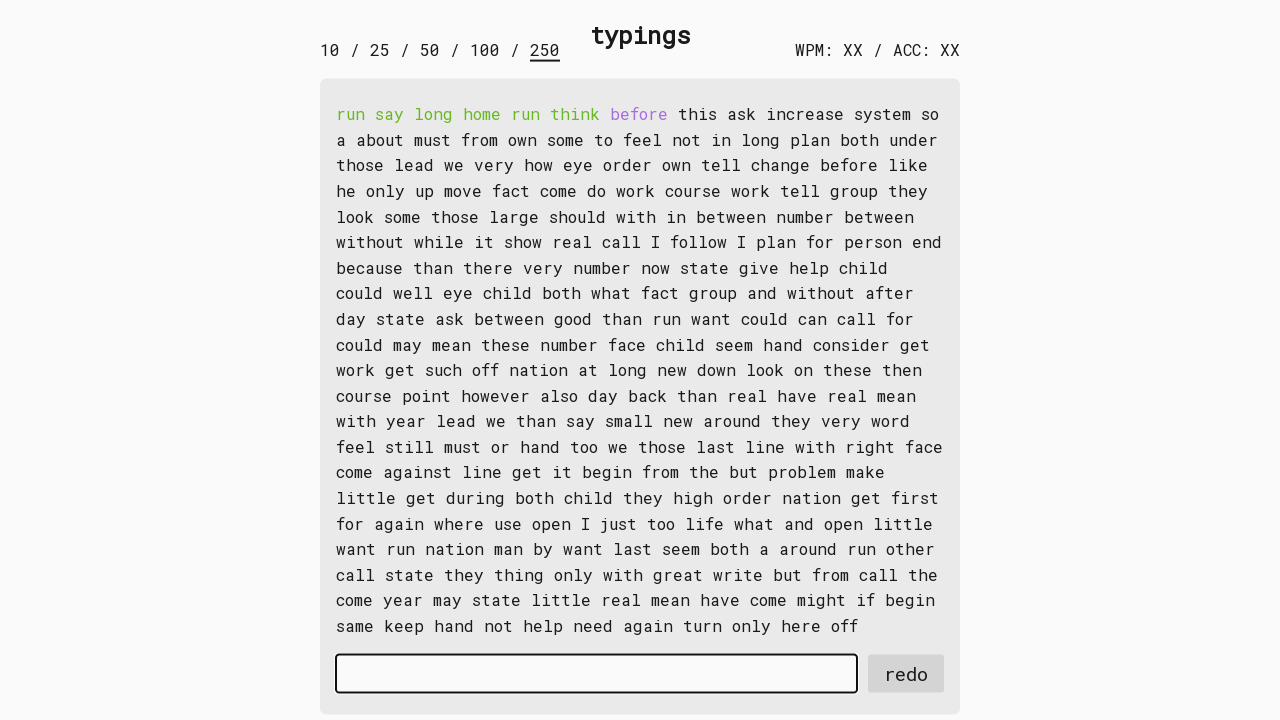

Typed word 7: 'before ' into input field on #input-field
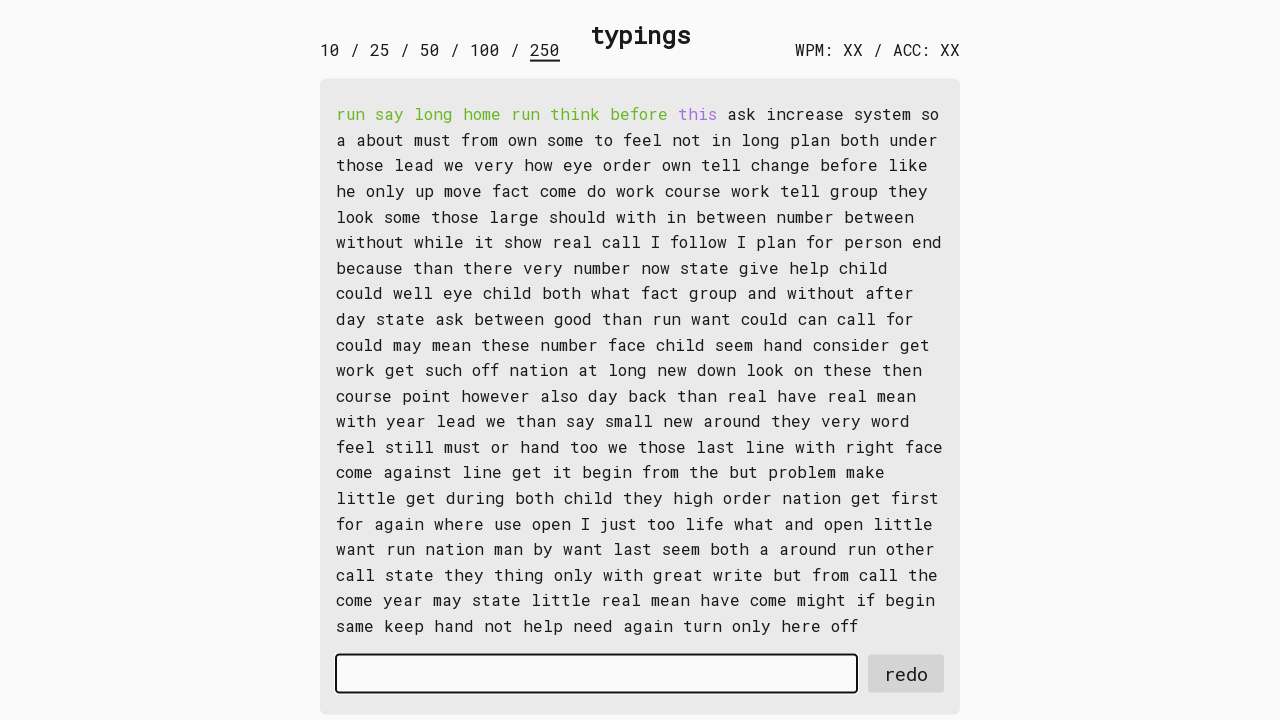

Retrieved word 8: 'this ' from display
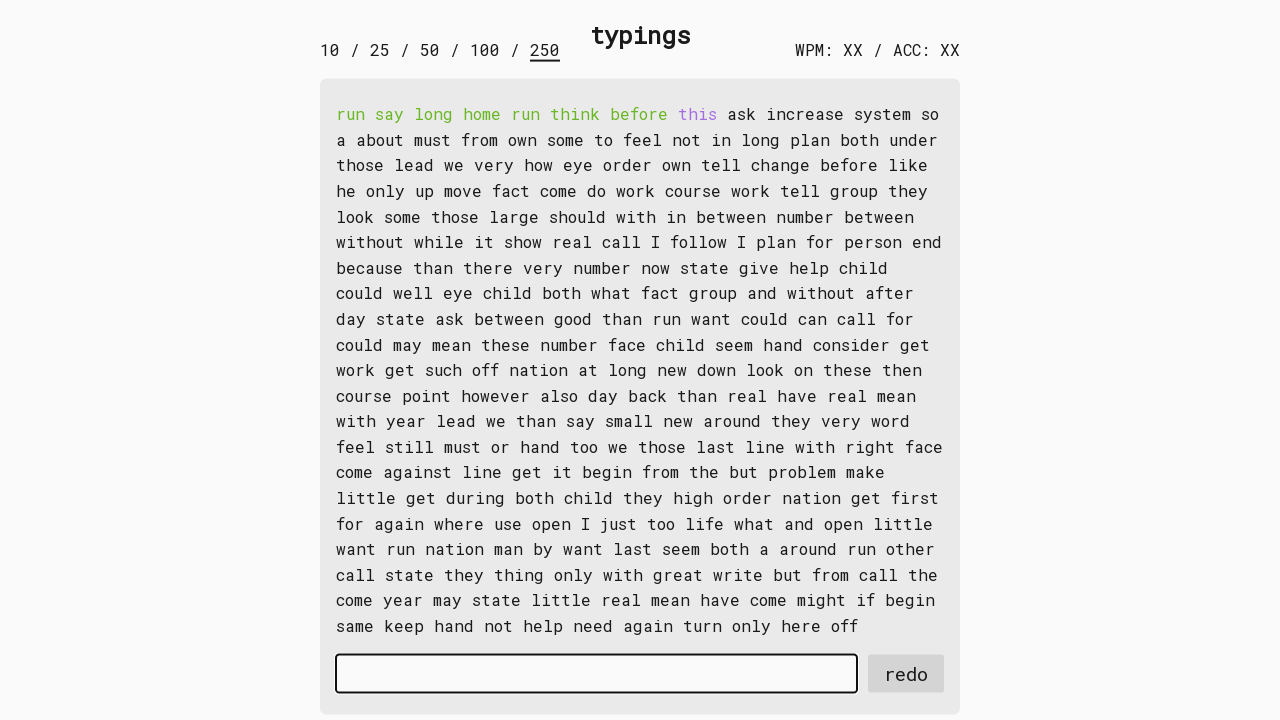

Typed word 8: 'this ' into input field on #input-field
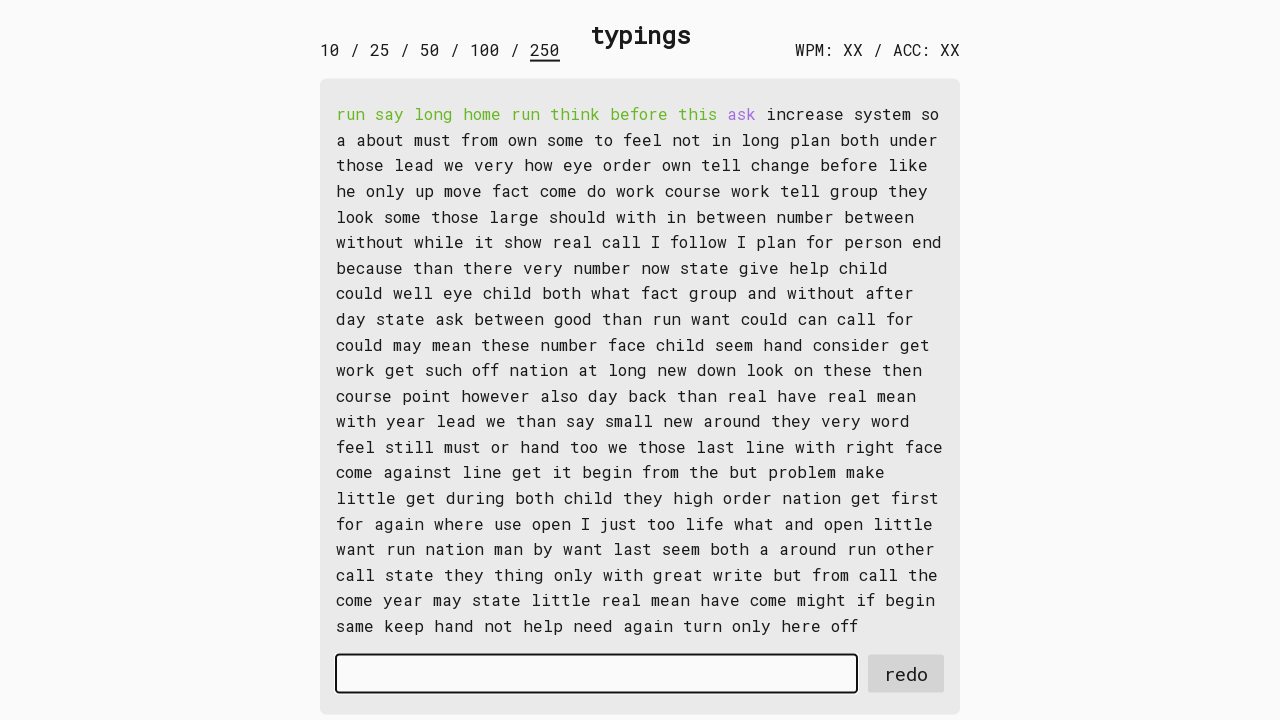

Retrieved word 9: 'ask ' from display
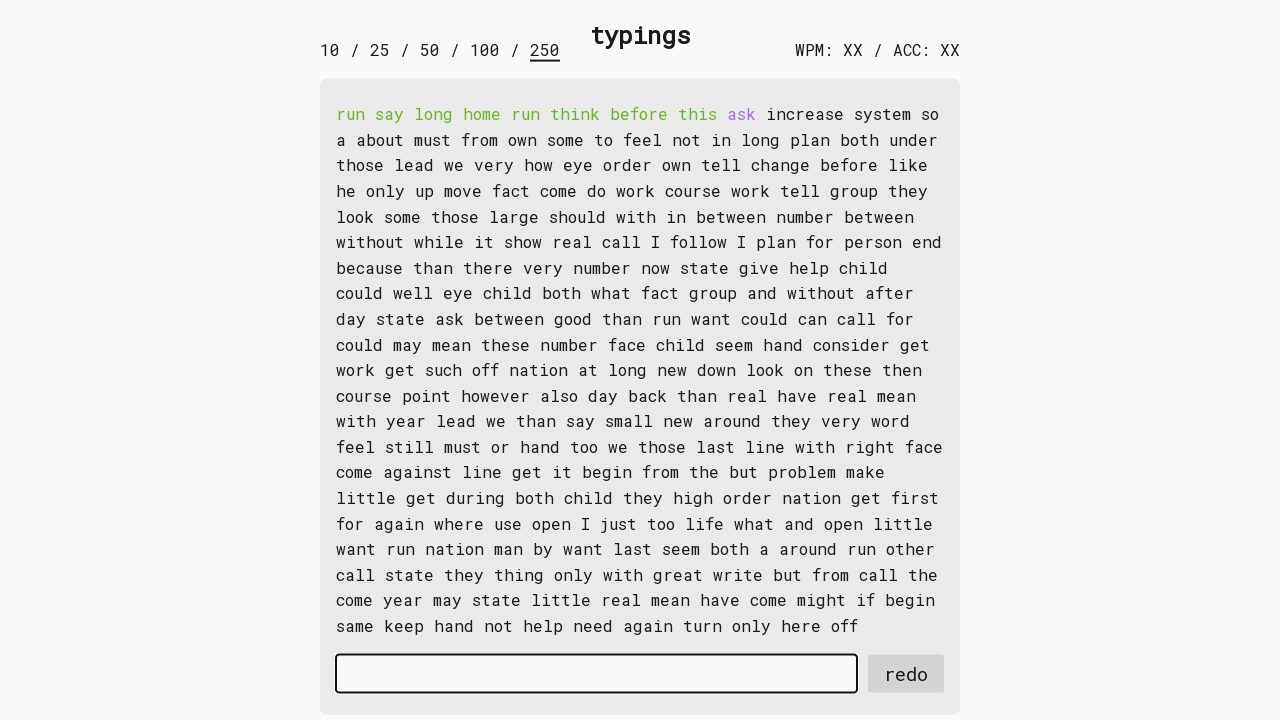

Typed word 9: 'ask ' into input field on #input-field
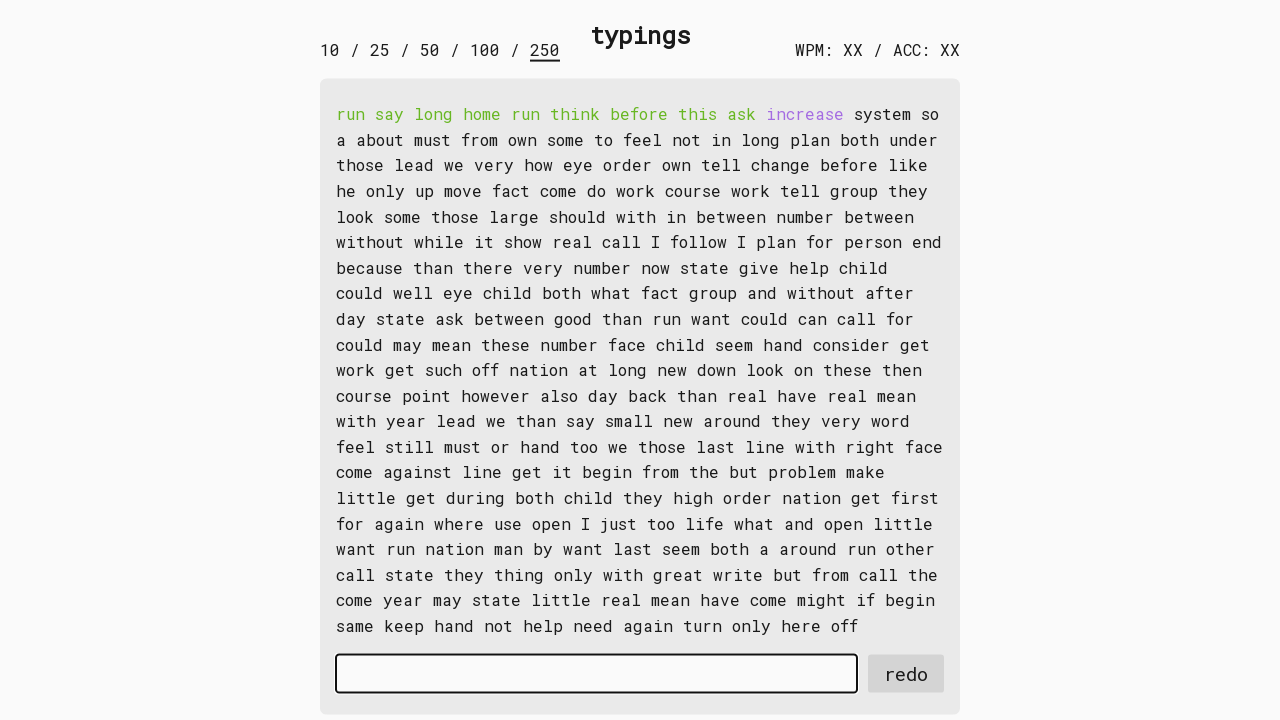

Retrieved word 10: 'increase ' from display
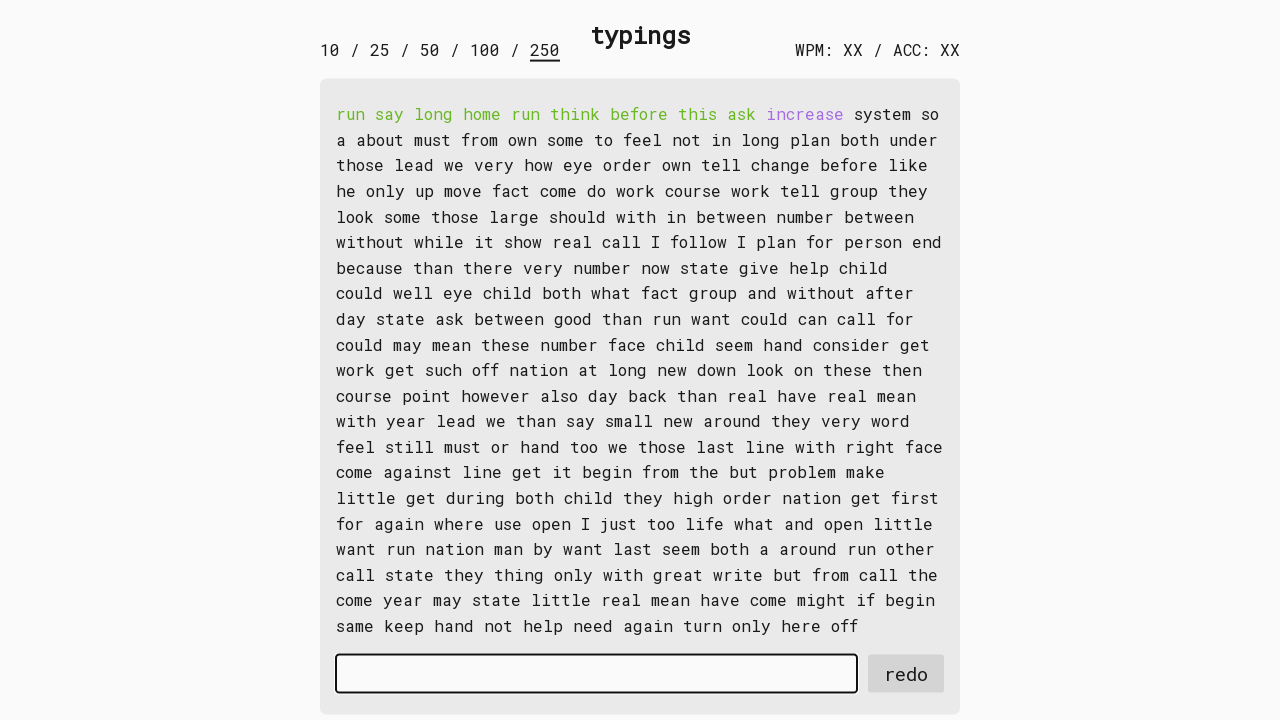

Typed word 10: 'increase ' into input field on #input-field
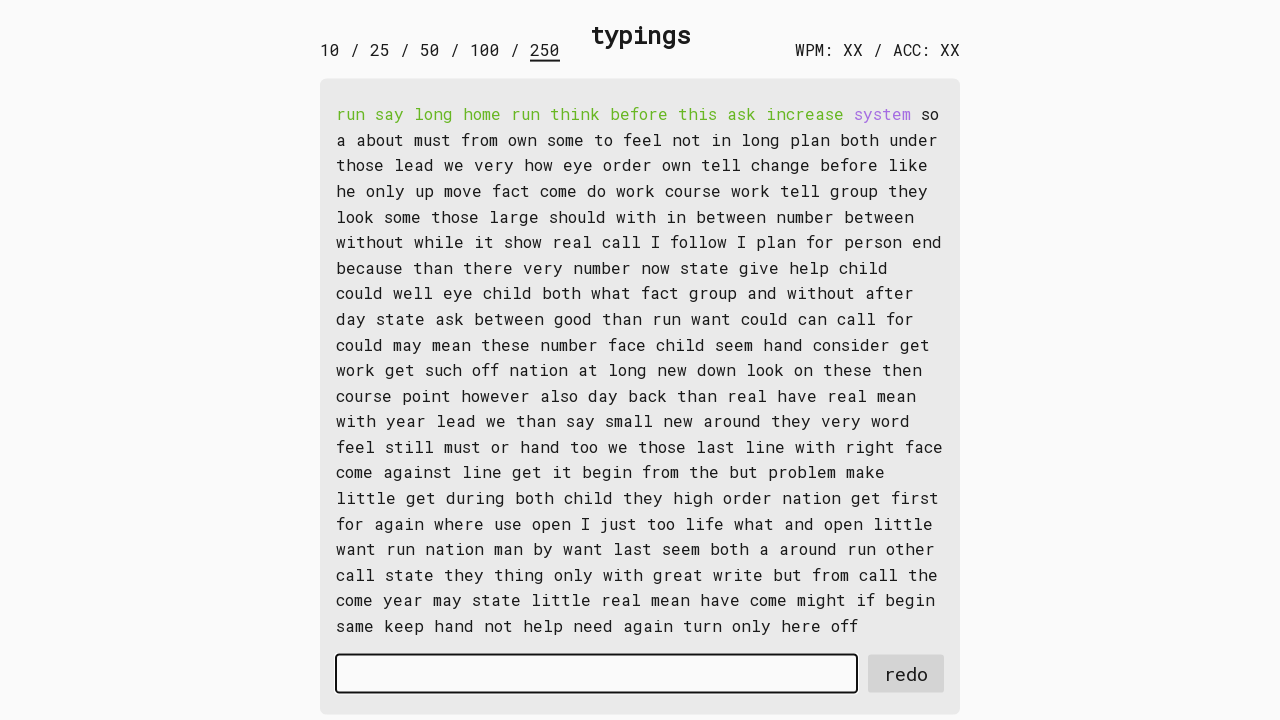

Retrieved word 11: 'system ' from display
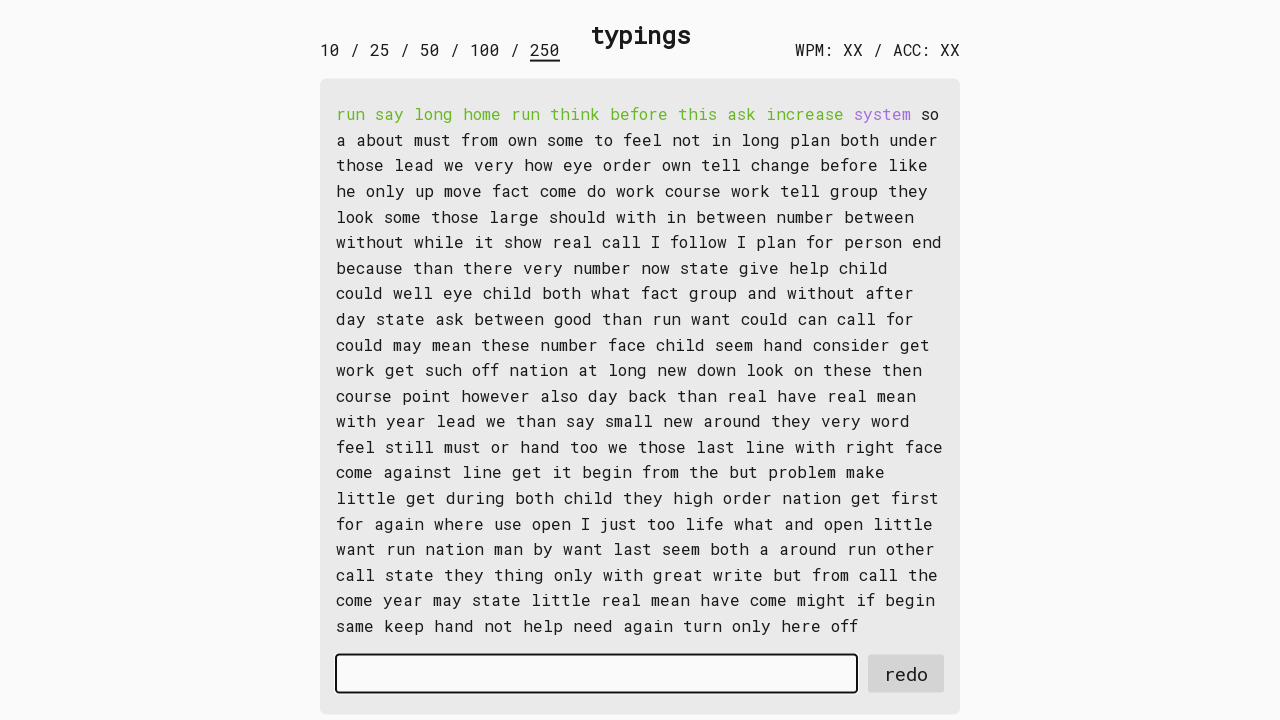

Typed word 11: 'system ' into input field on #input-field
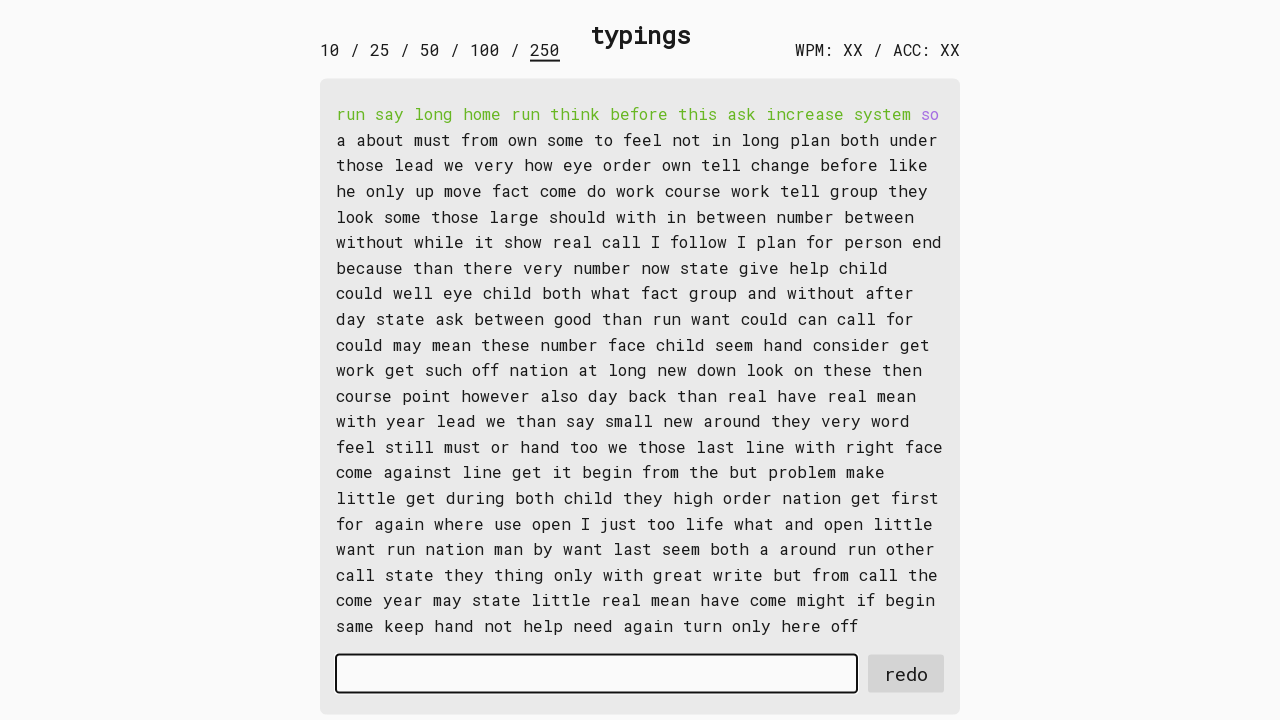

Retrieved word 12: 'so ' from display
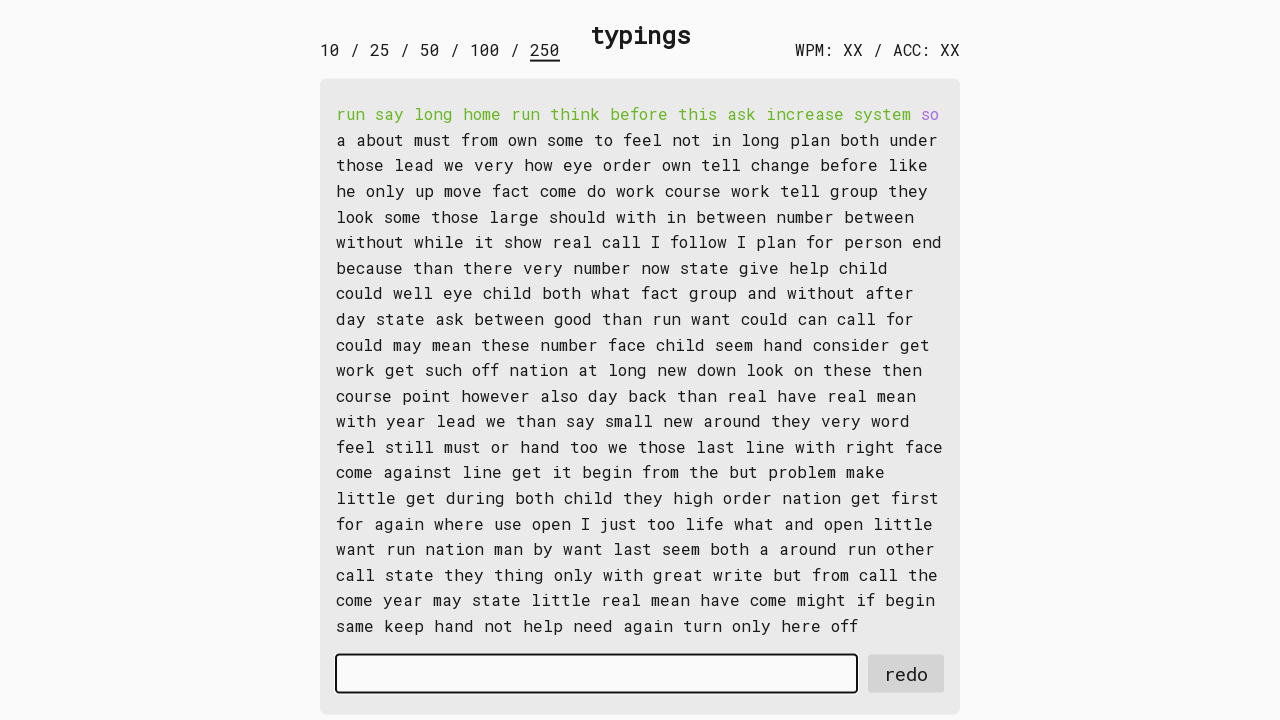

Typed word 12: 'so ' into input field on #input-field
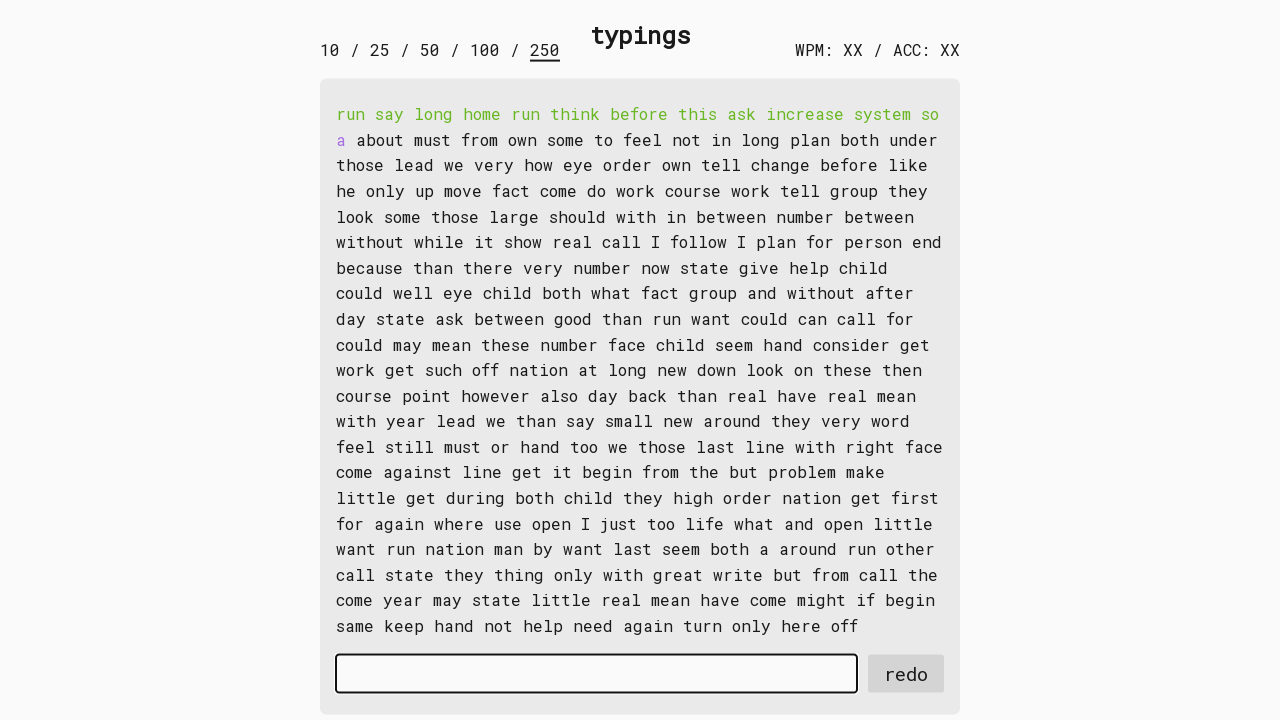

Retrieved word 13: 'a ' from display
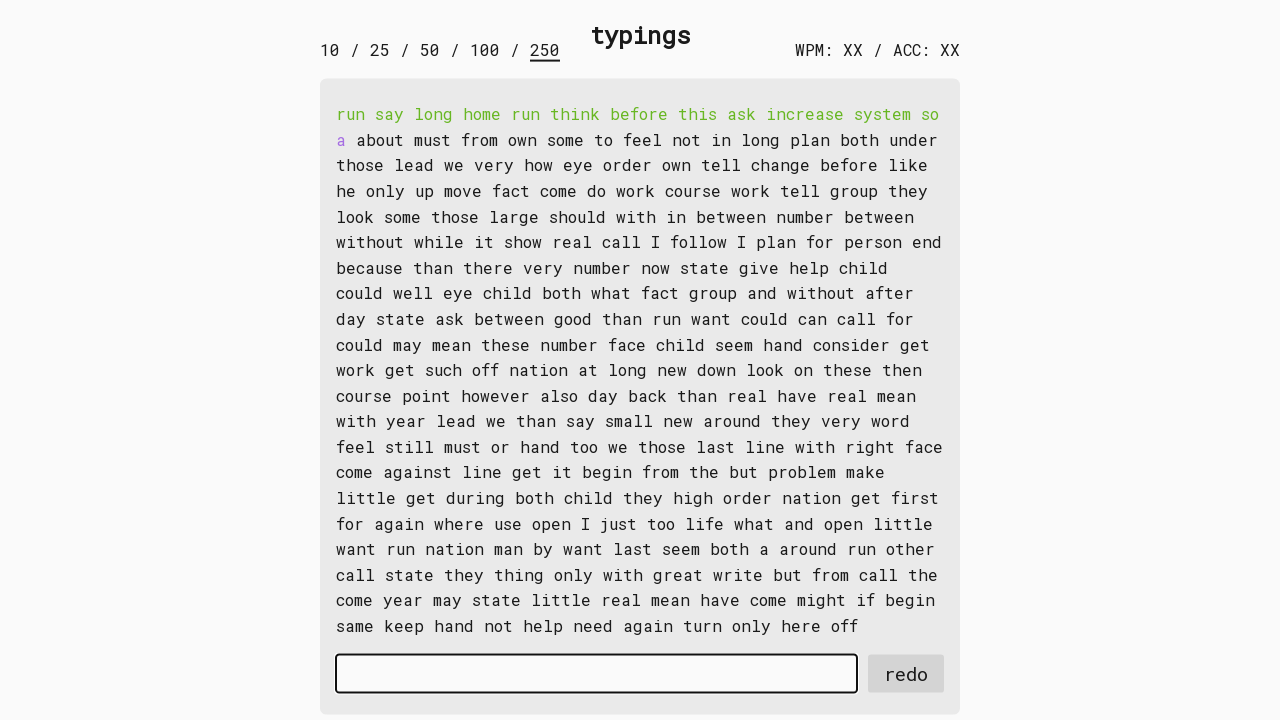

Typed word 13: 'a ' into input field on #input-field
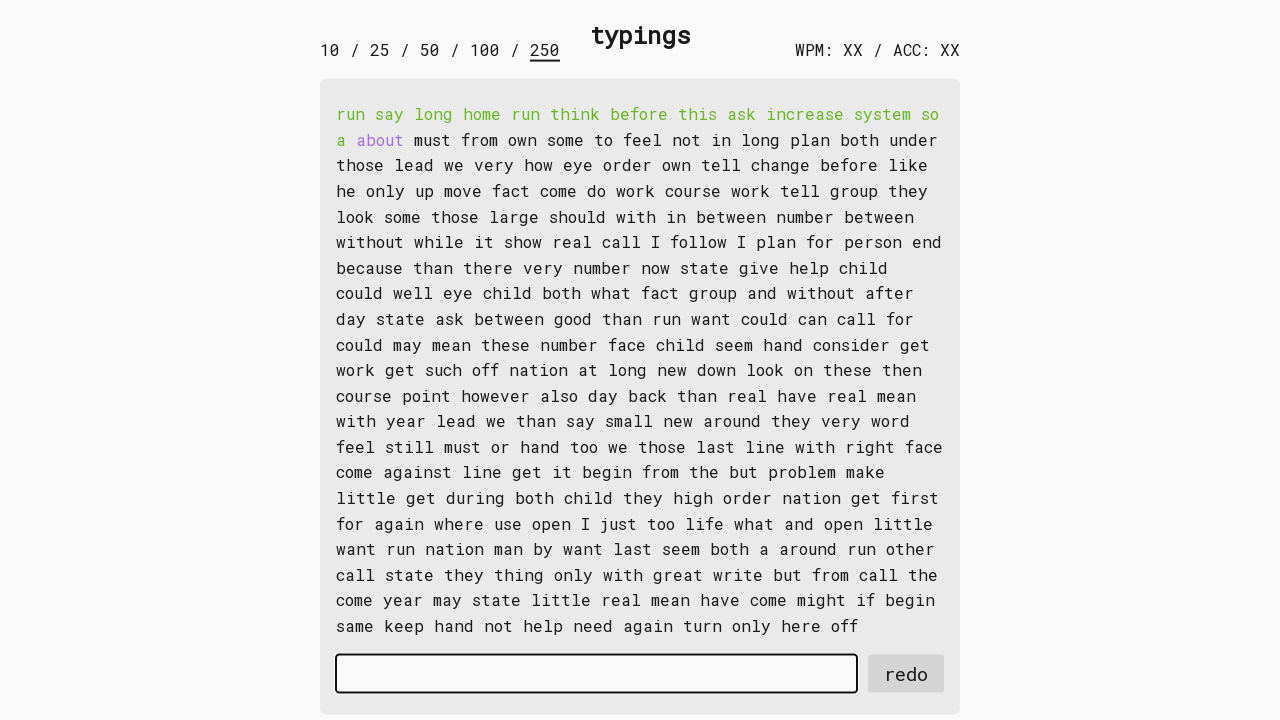

Retrieved word 14: 'about ' from display
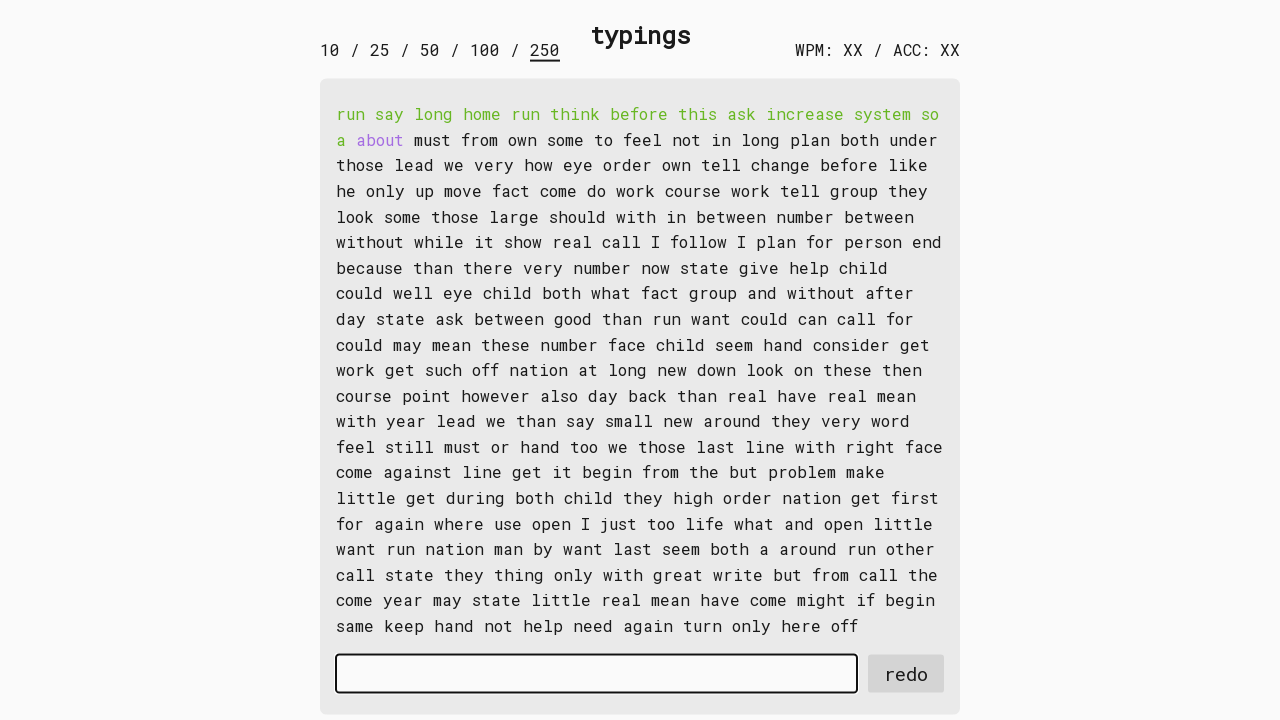

Typed word 14: 'about ' into input field on #input-field
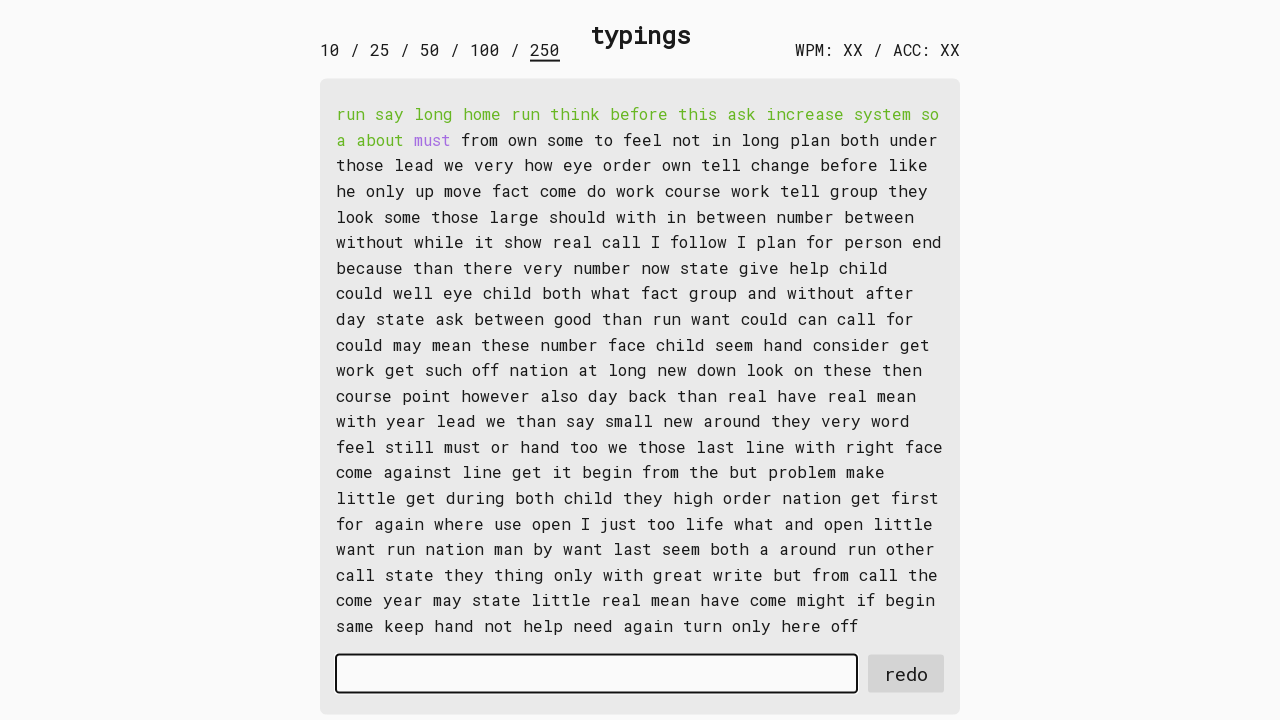

Retrieved word 15: 'must ' from display
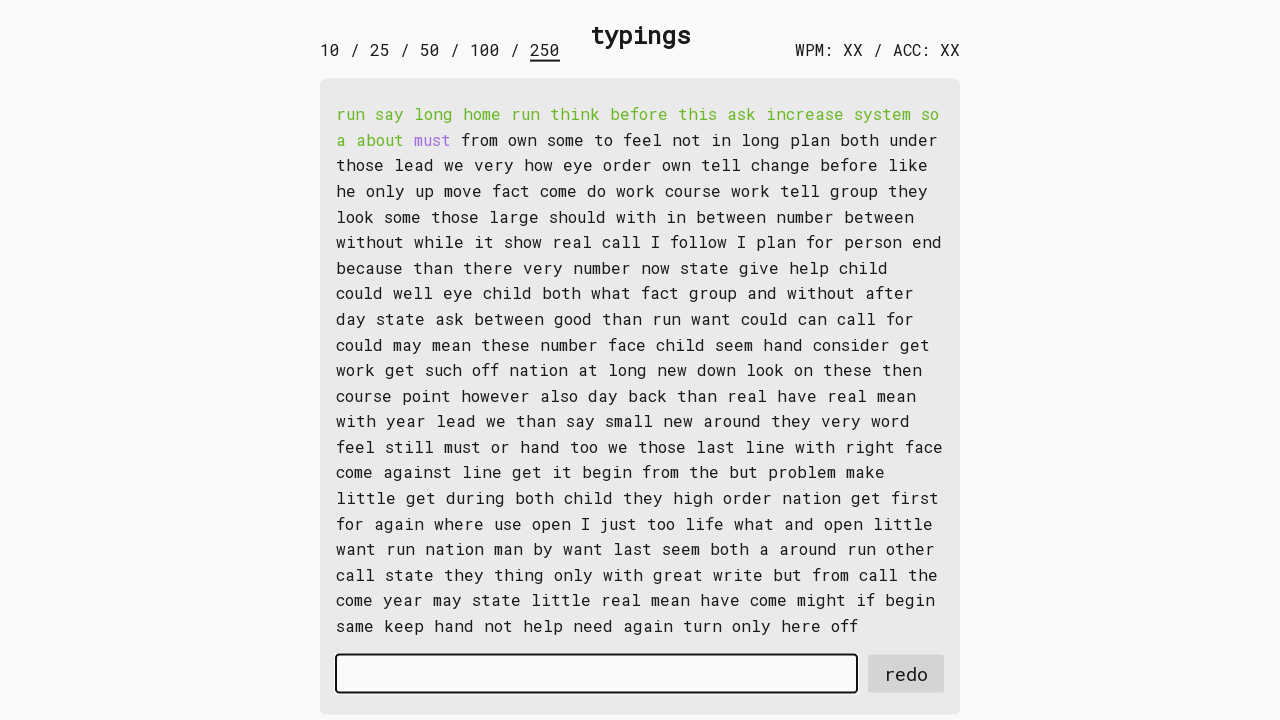

Typed word 15: 'must ' into input field on #input-field
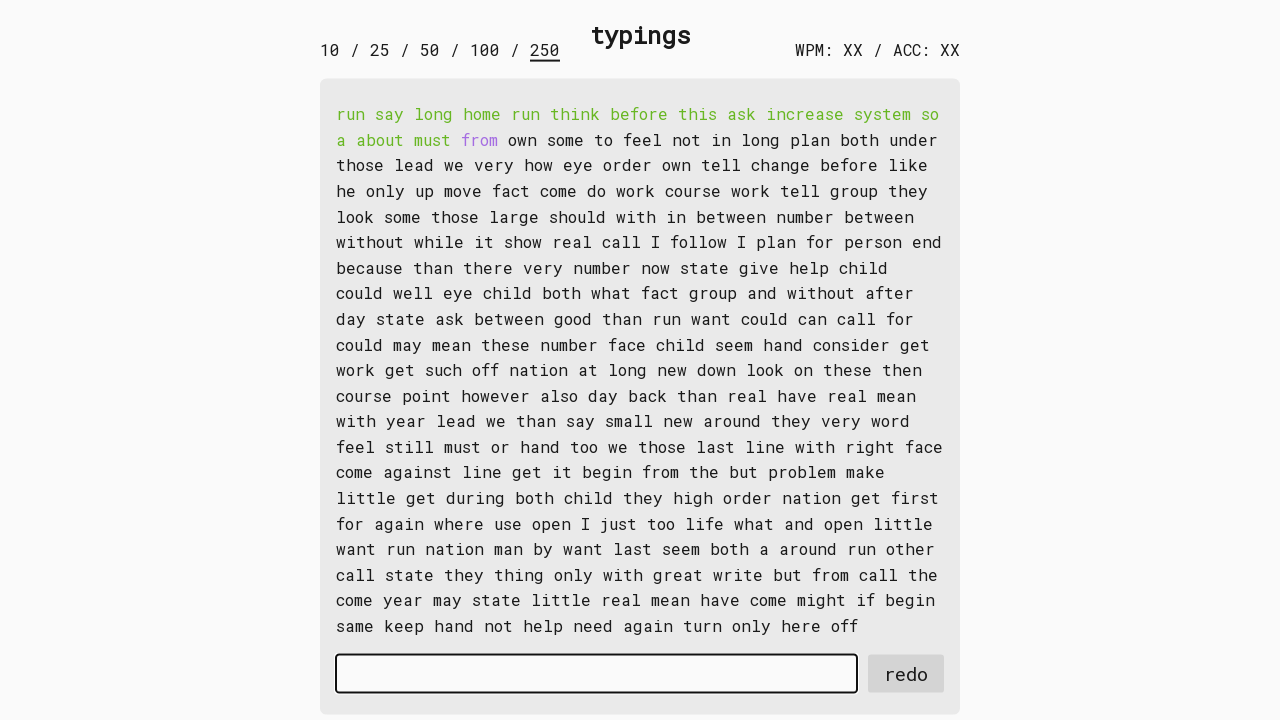

Retrieved word 16: 'from ' from display
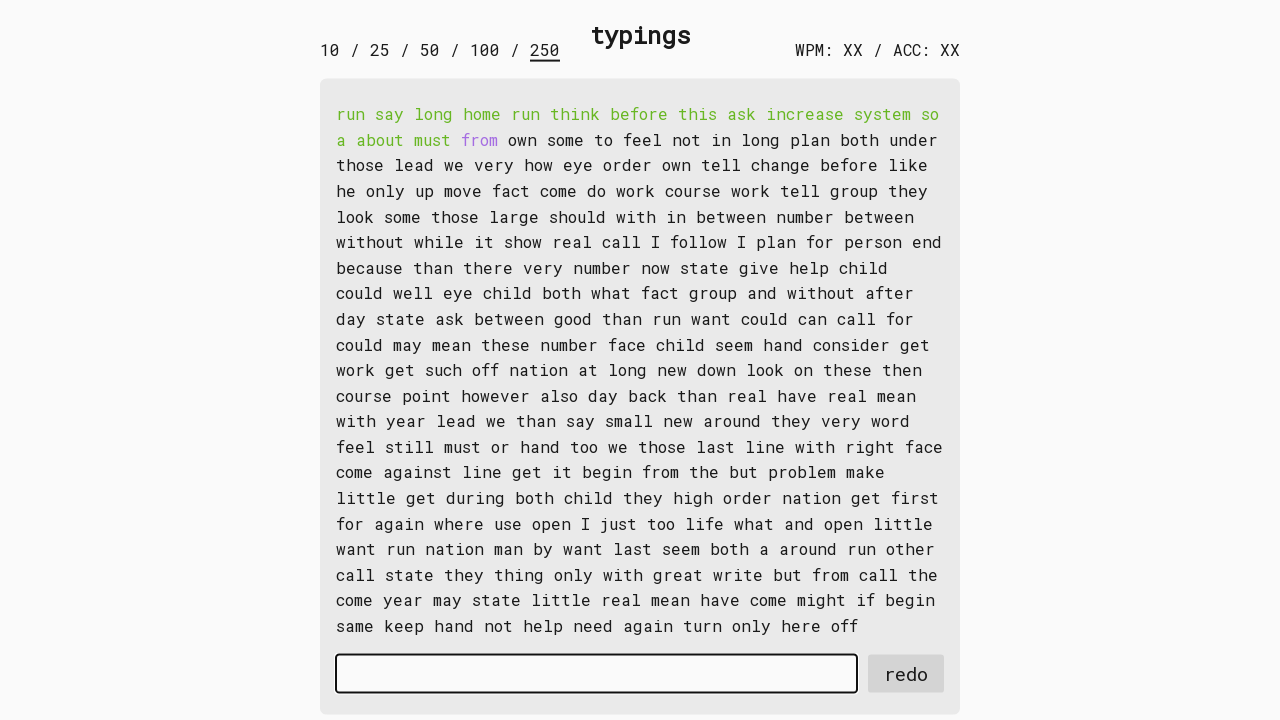

Typed word 16: 'from ' into input field on #input-field
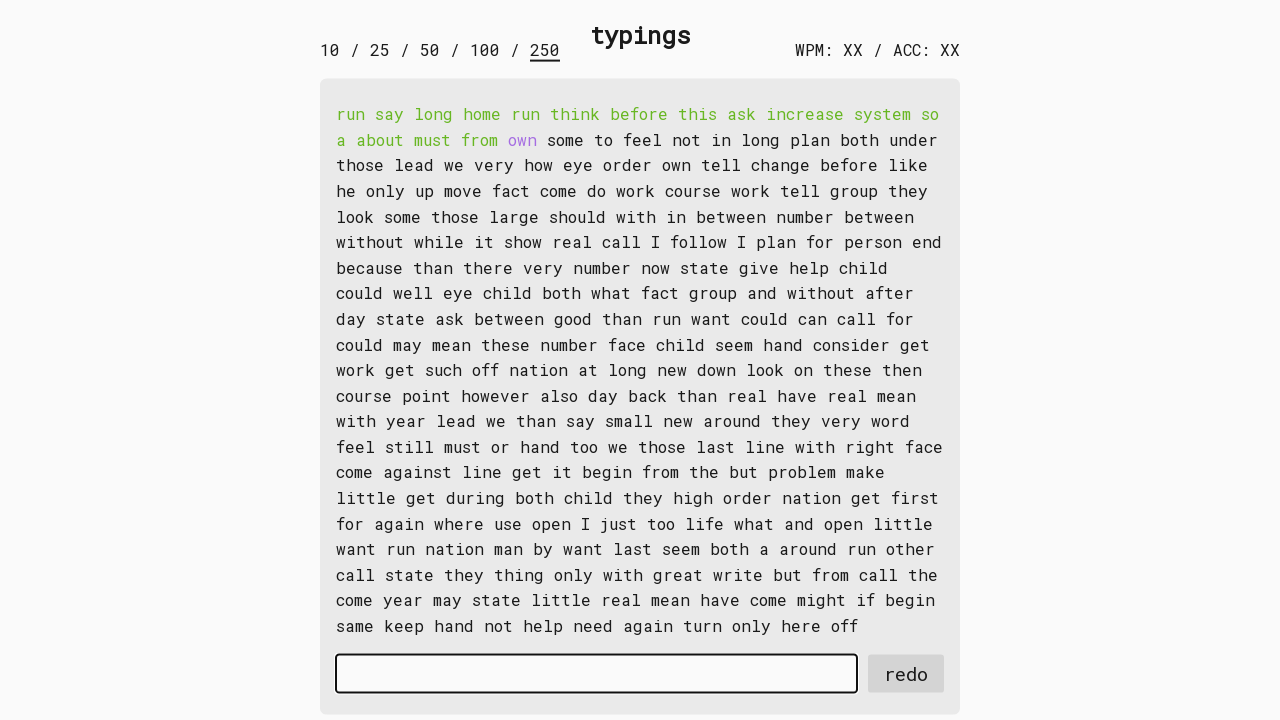

Retrieved word 17: 'own ' from display
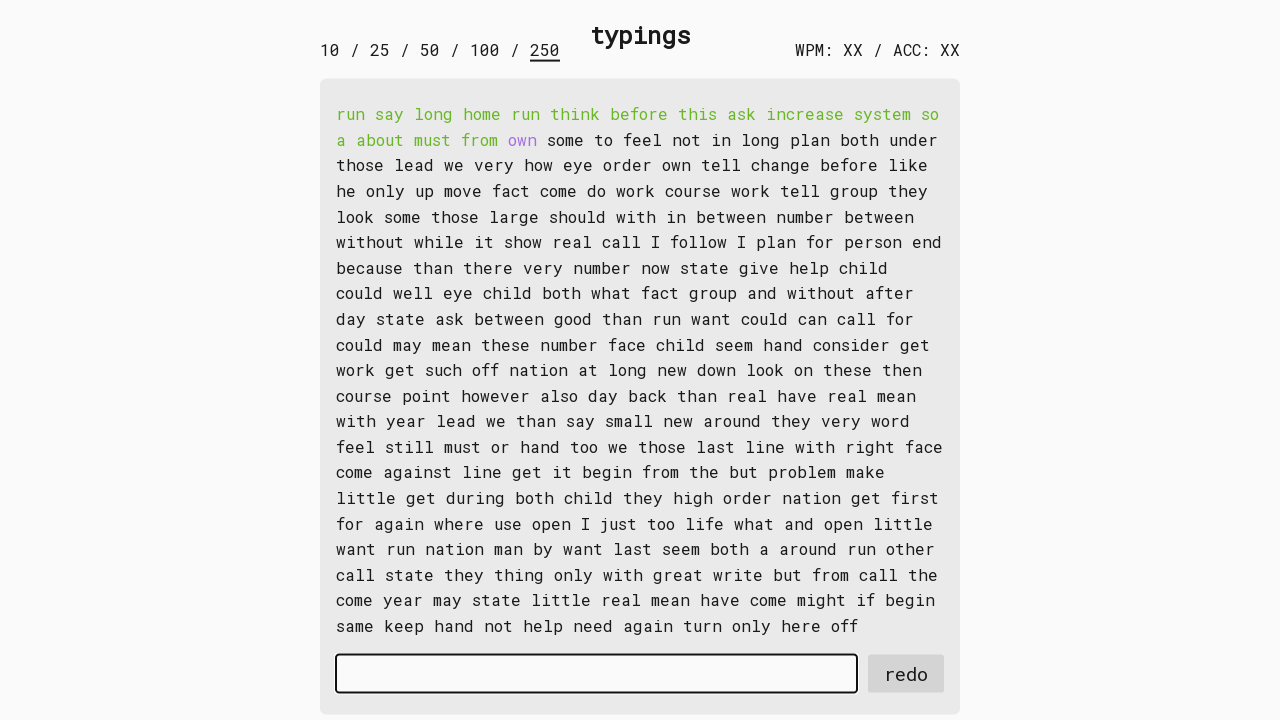

Typed word 17: 'own ' into input field on #input-field
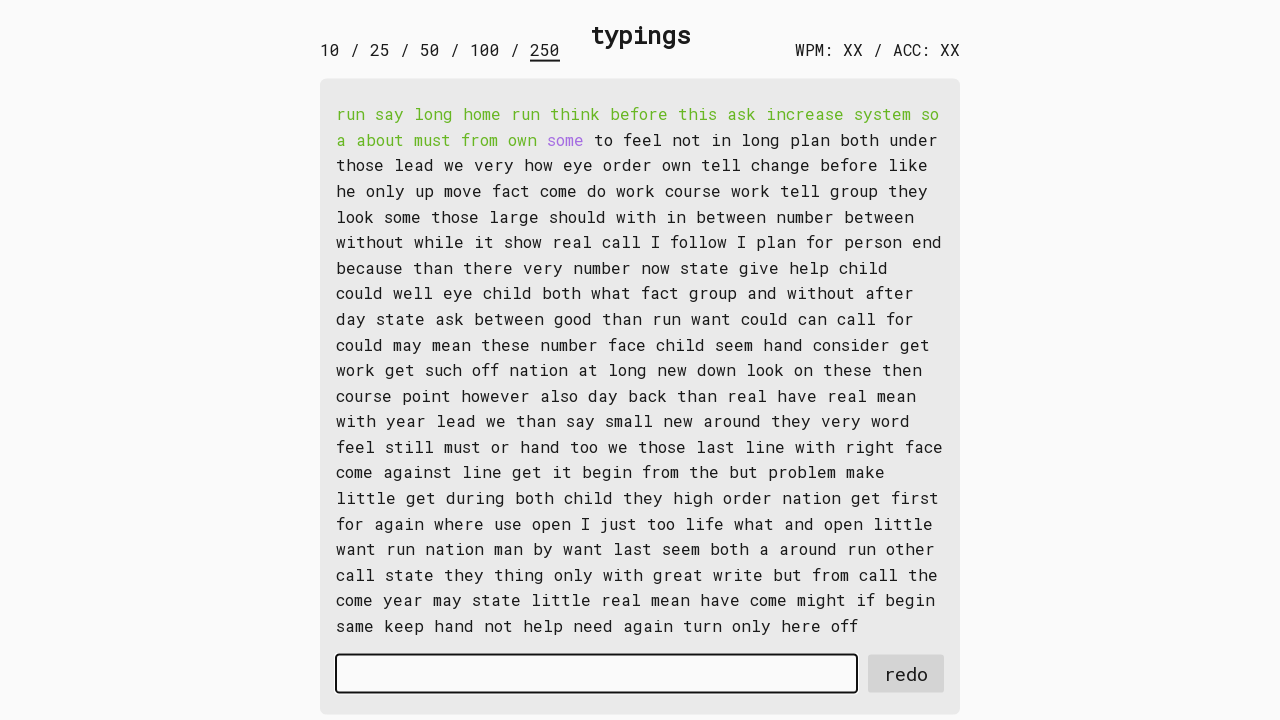

Retrieved word 18: 'some ' from display
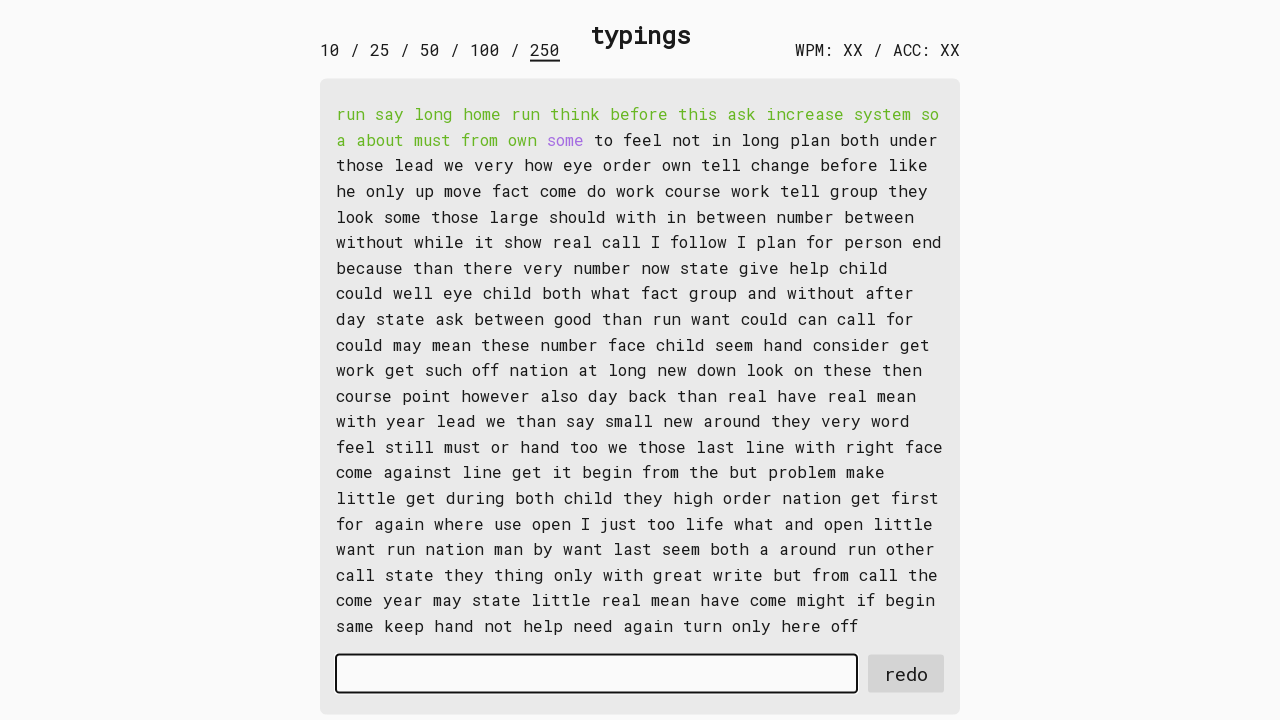

Typed word 18: 'some ' into input field on #input-field
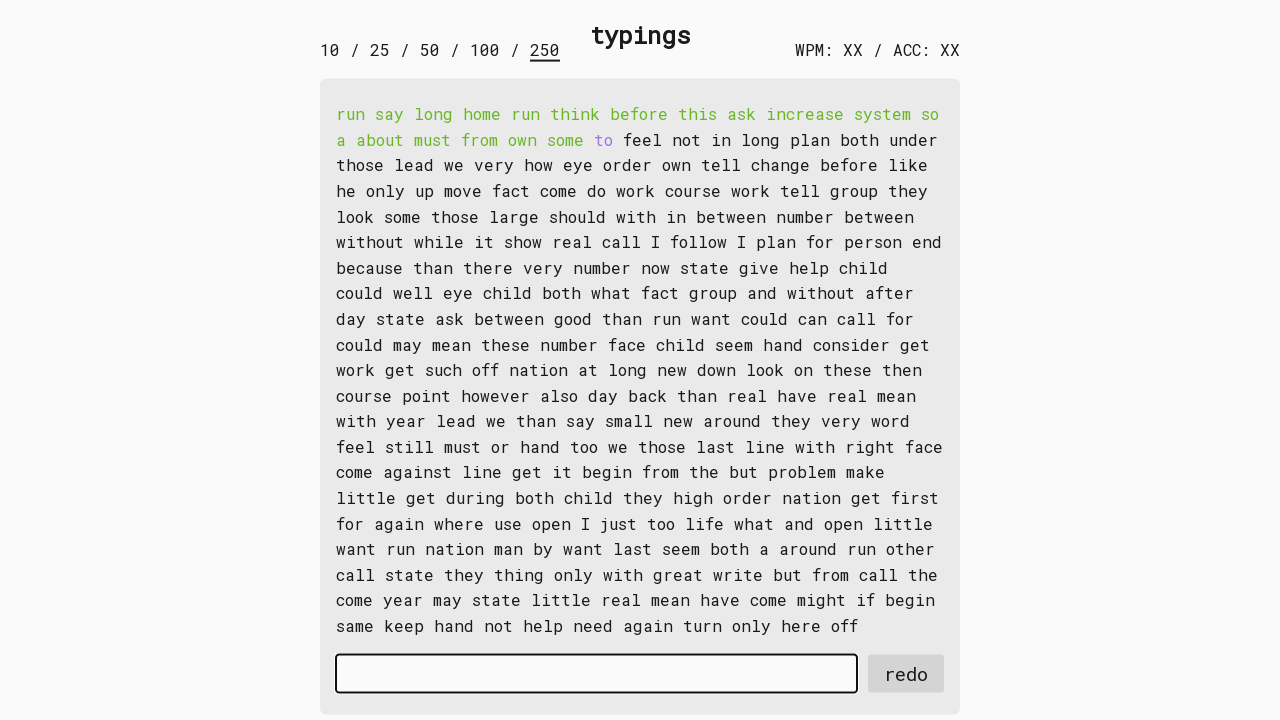

Retrieved word 19: 'to ' from display
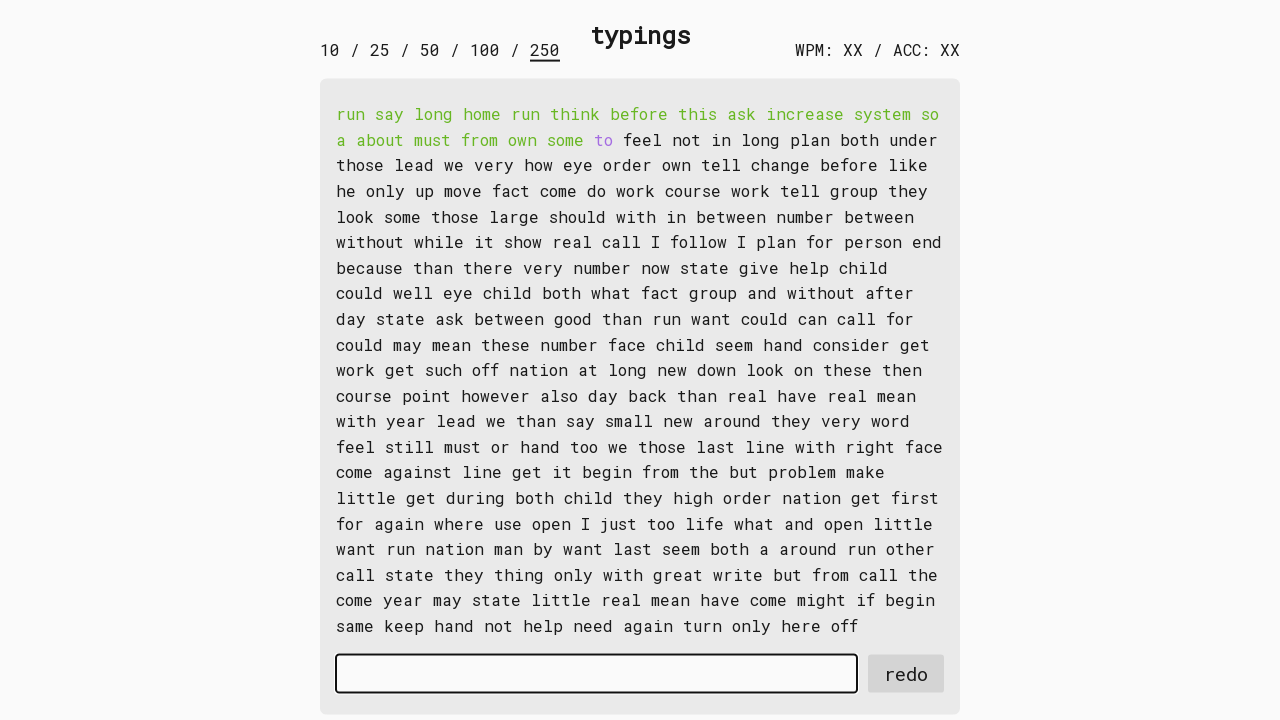

Typed word 19: 'to ' into input field on #input-field
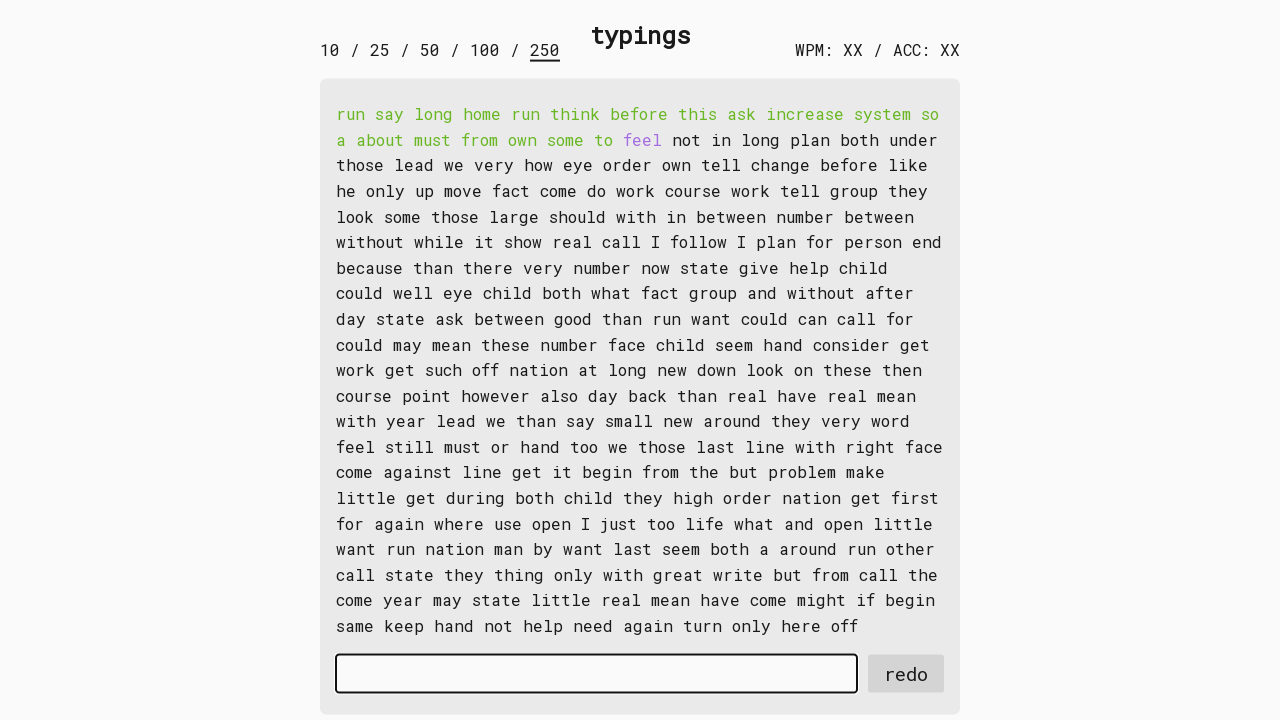

Retrieved word 20: 'feel ' from display
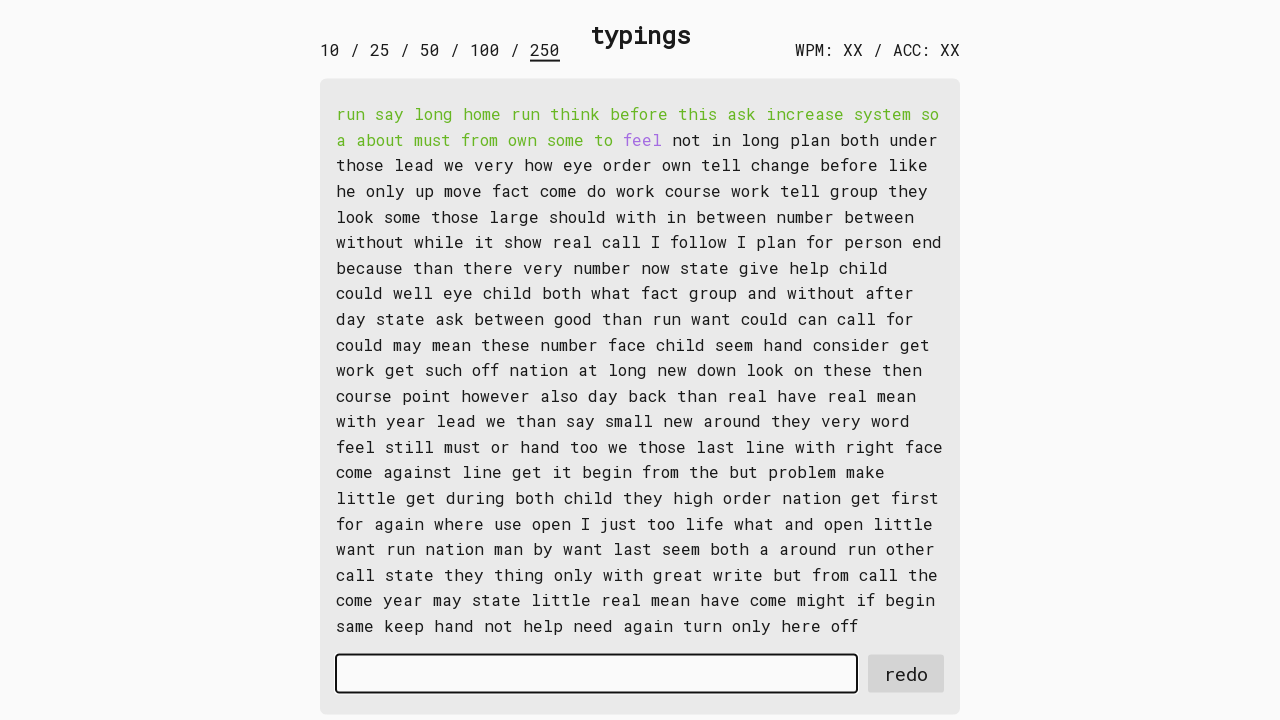

Typed word 20: 'feel ' into input field on #input-field
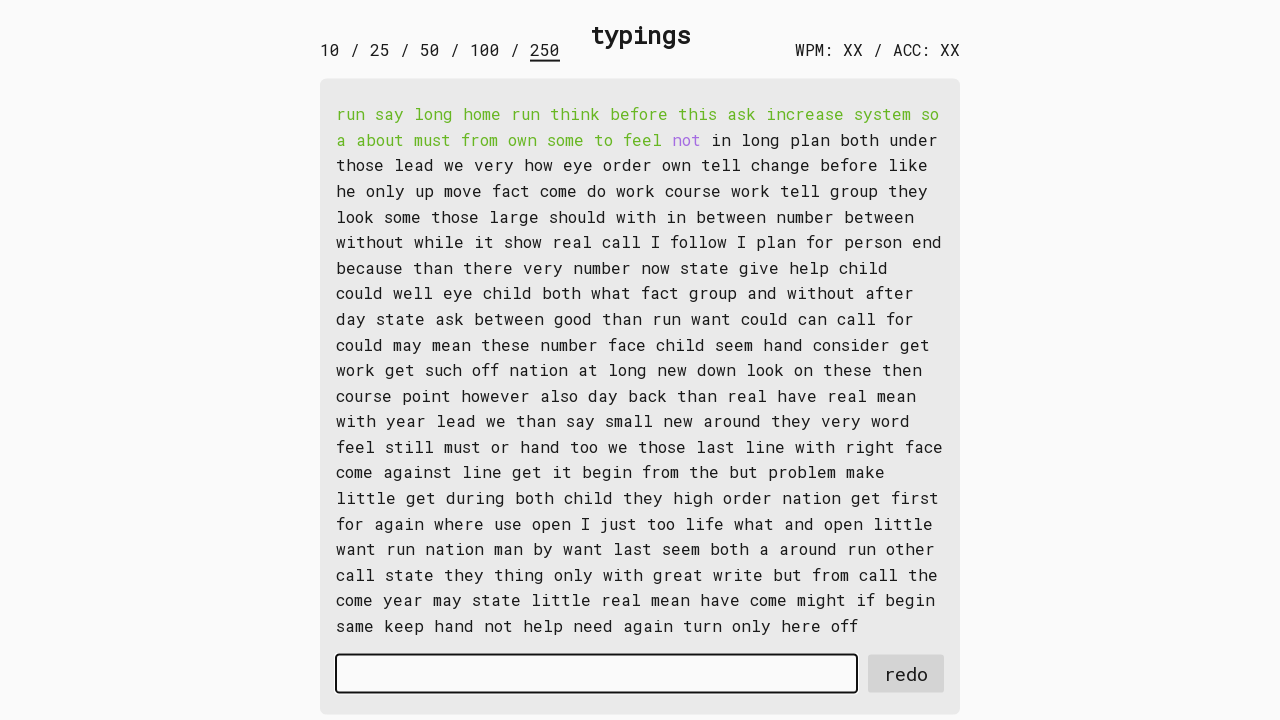

Retrieved word 21: 'not ' from display
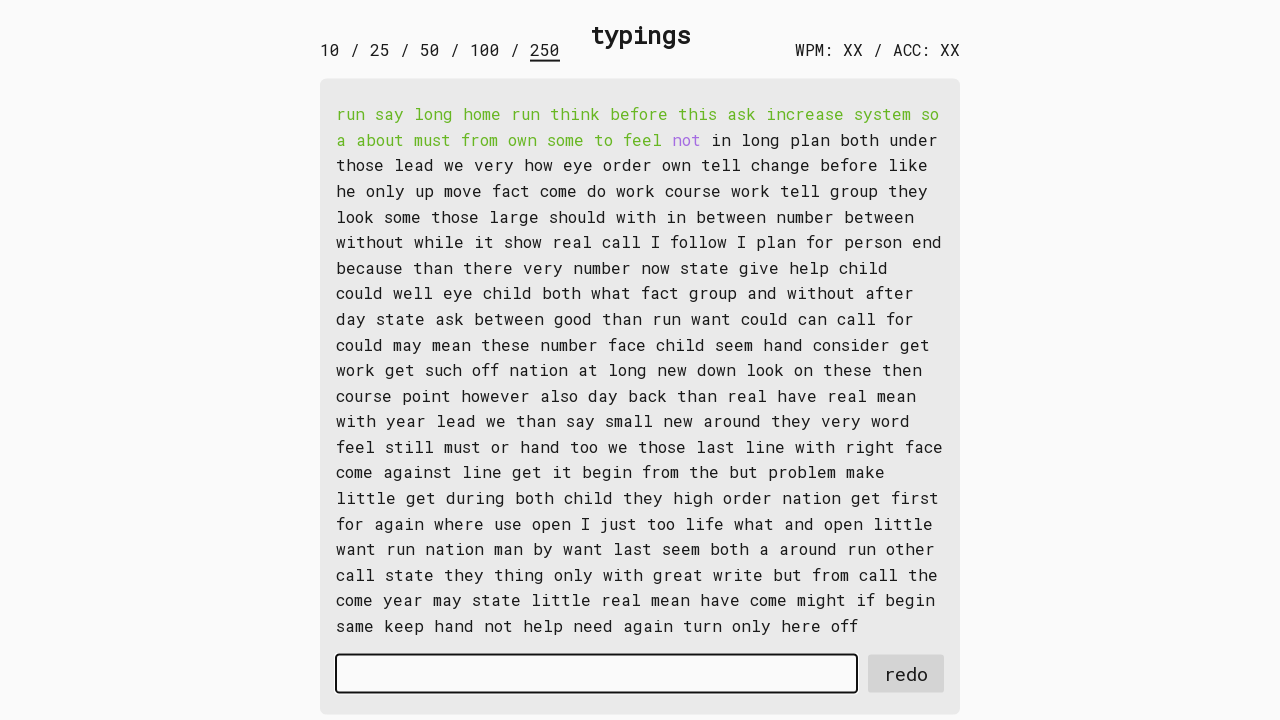

Typed word 21: 'not ' into input field on #input-field
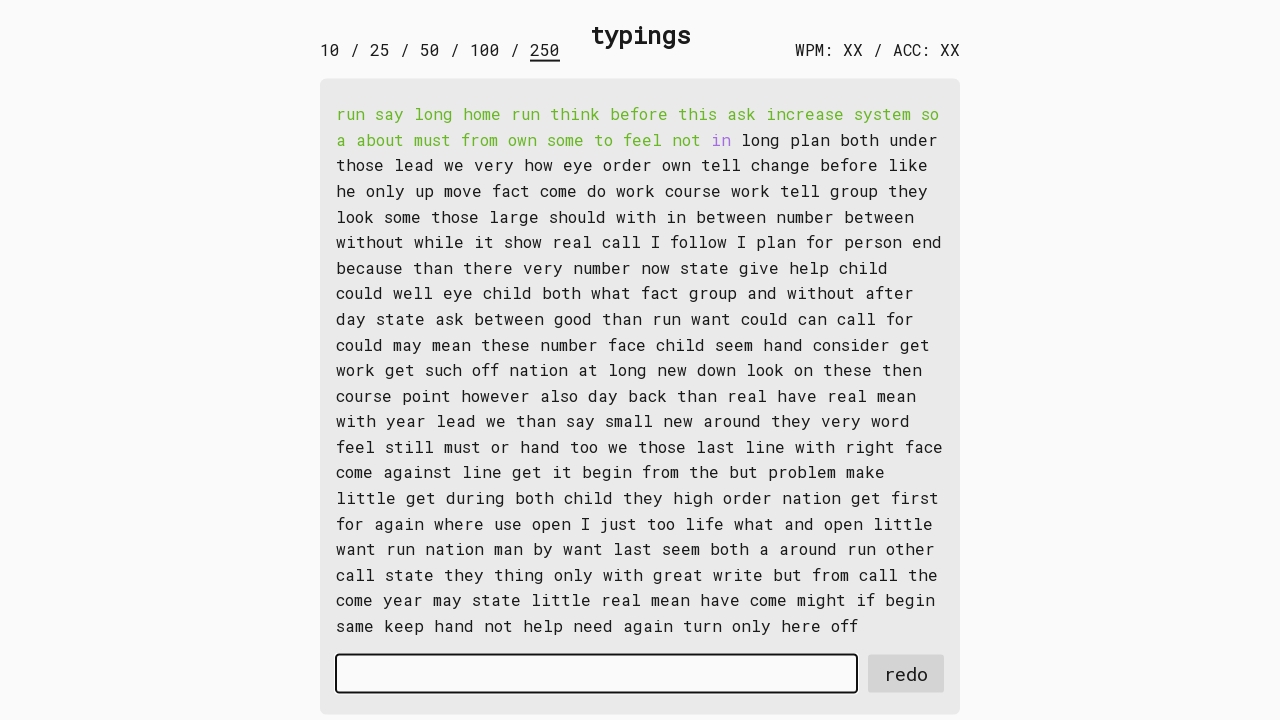

Retrieved word 22: 'in ' from display
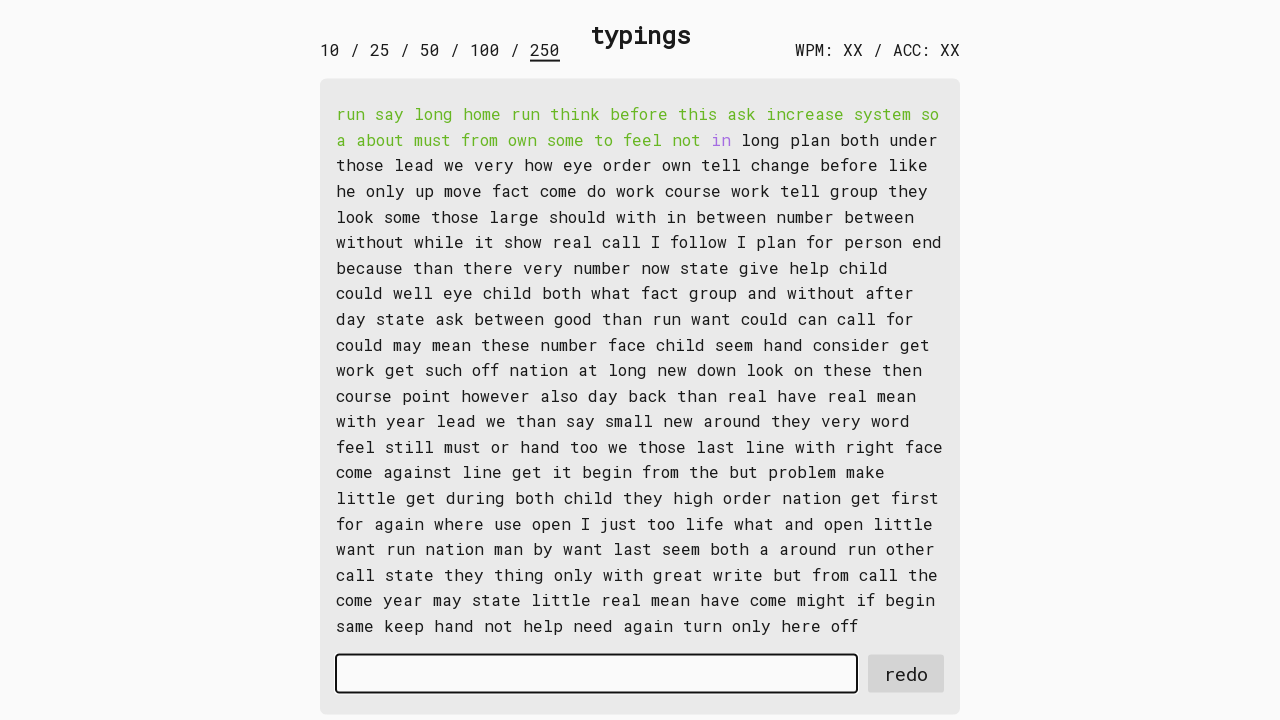

Typed word 22: 'in ' into input field on #input-field
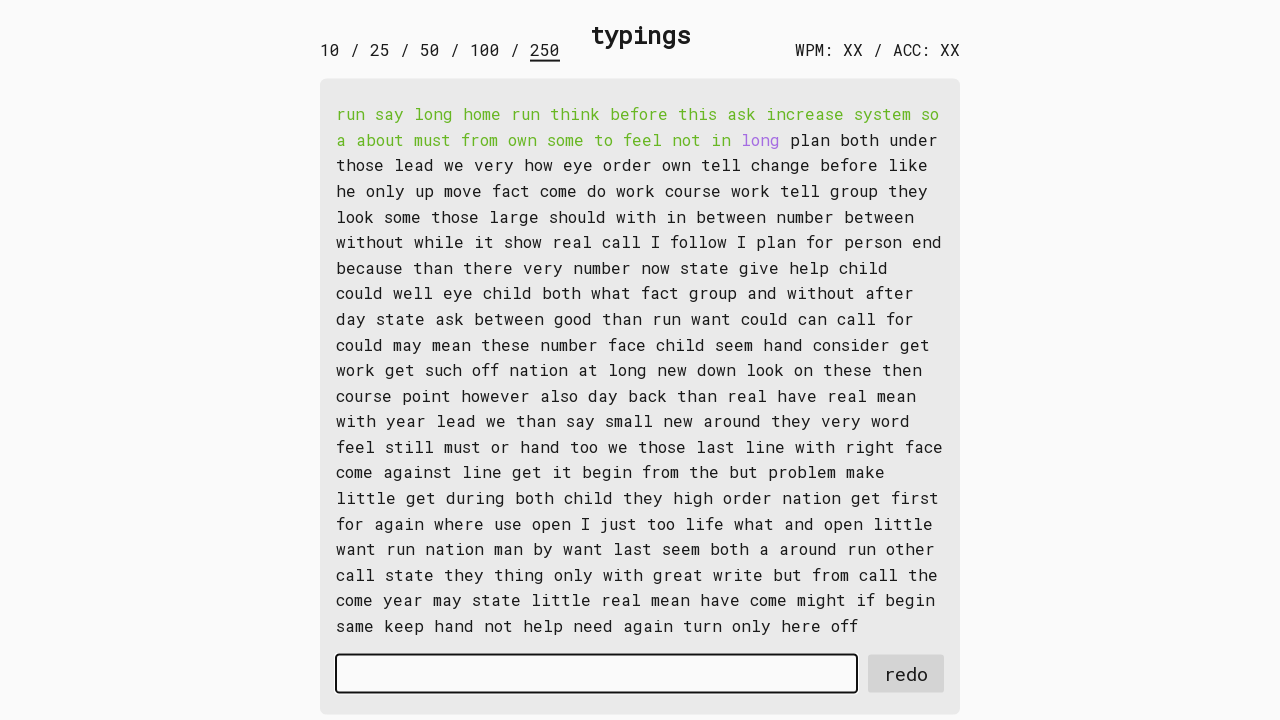

Retrieved word 23: 'long ' from display
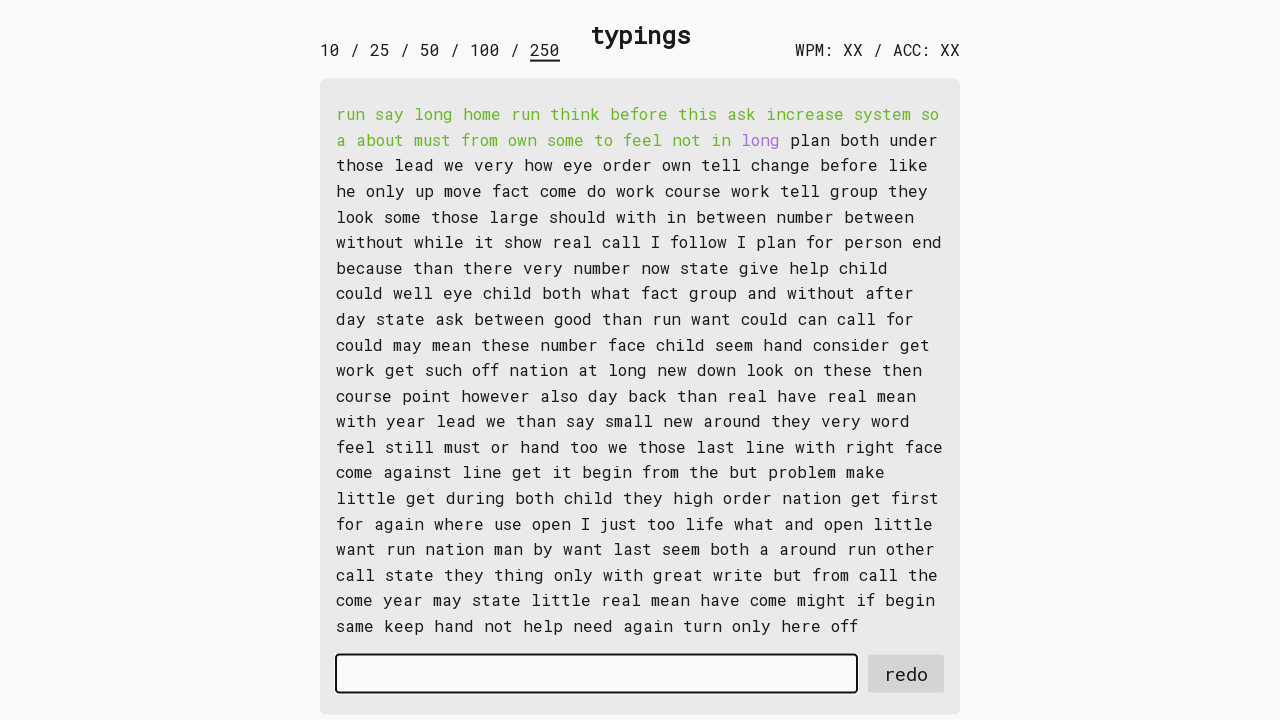

Typed word 23: 'long ' into input field on #input-field
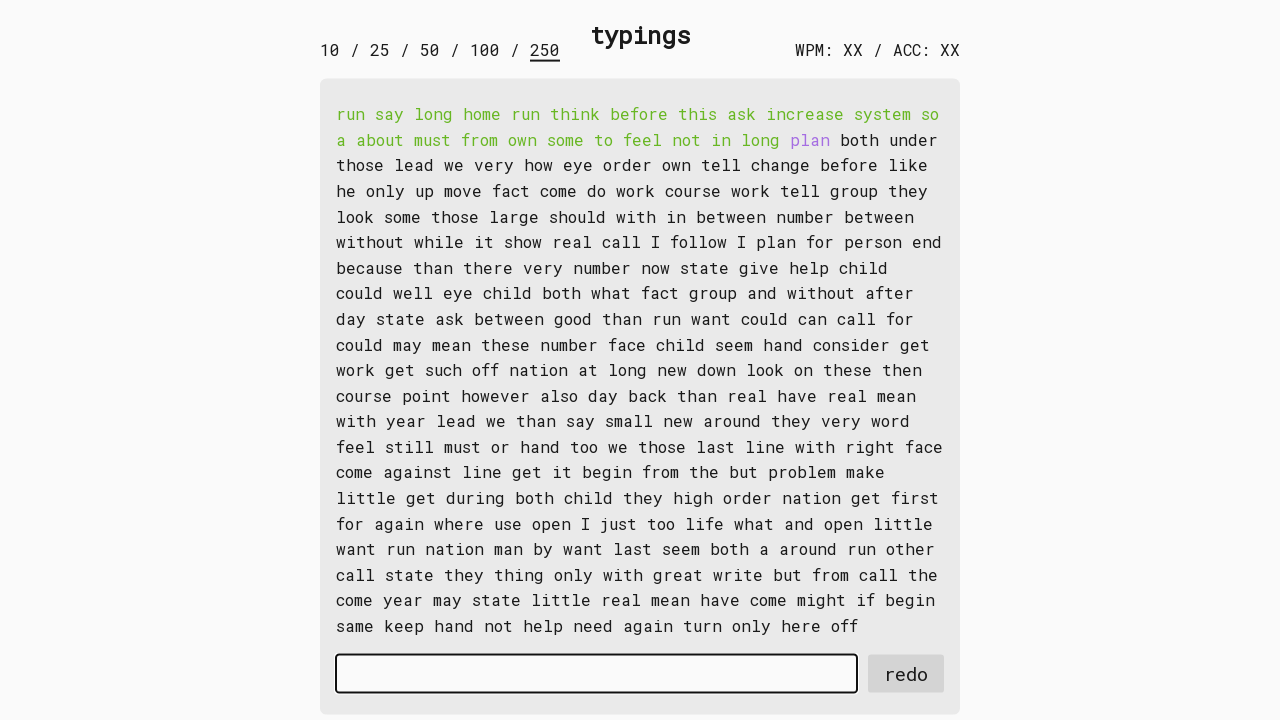

Retrieved word 24: 'plan ' from display
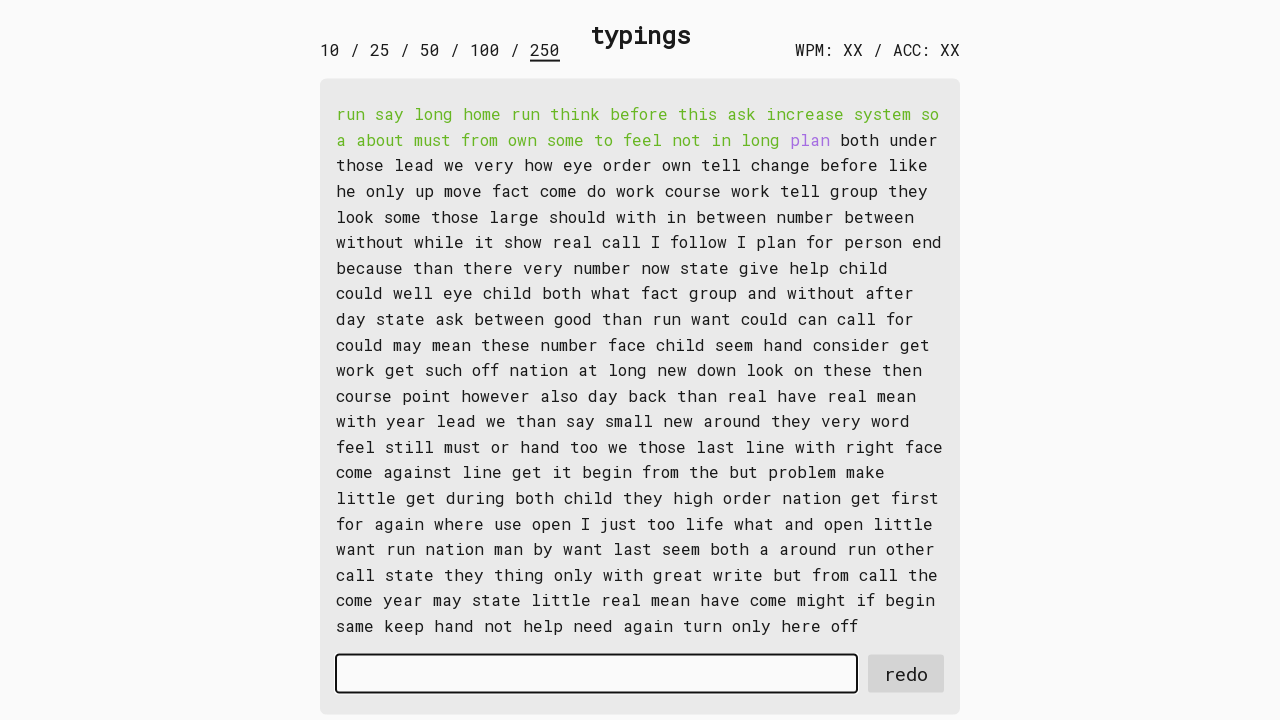

Typed word 24: 'plan ' into input field on #input-field
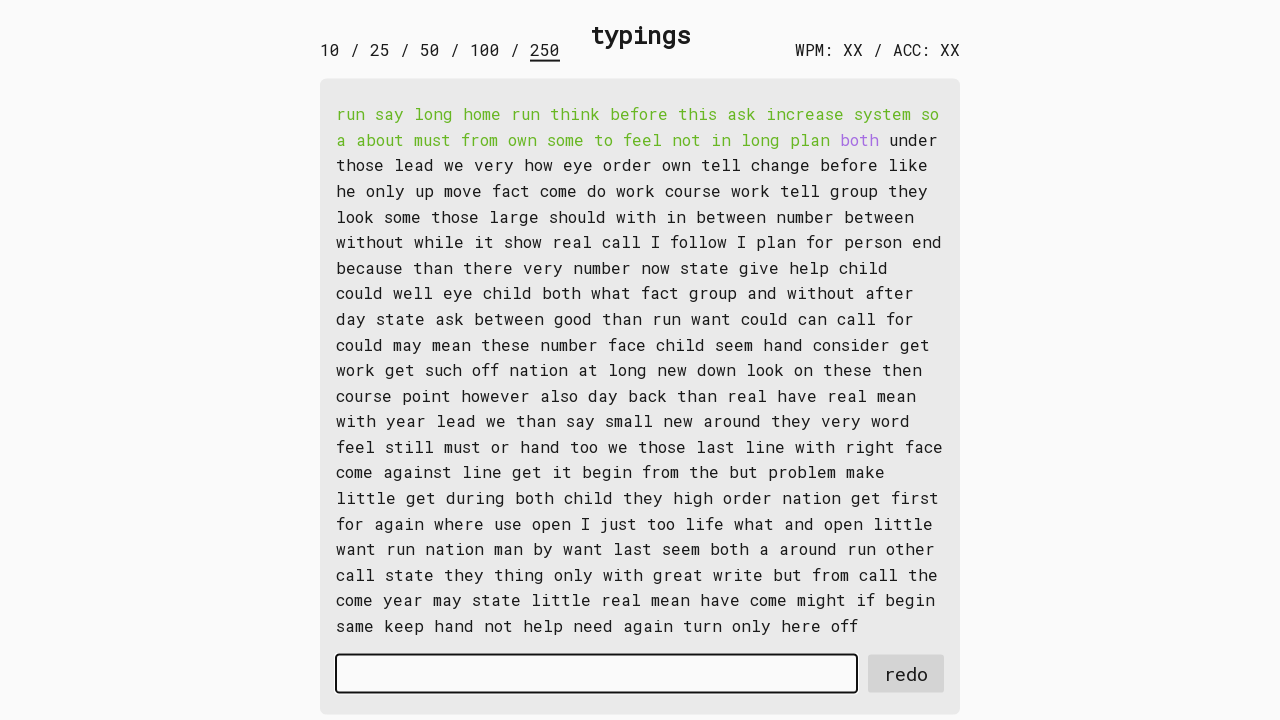

Retrieved word 25: 'both ' from display
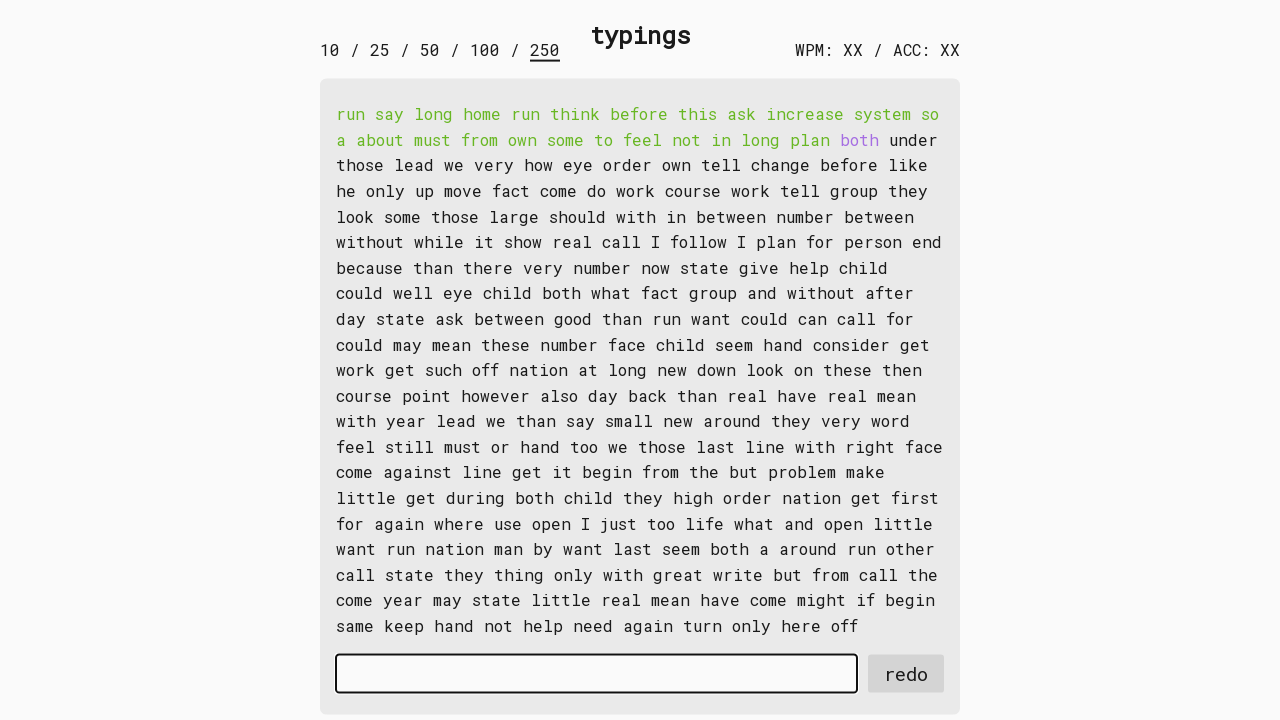

Typed word 25: 'both ' into input field on #input-field
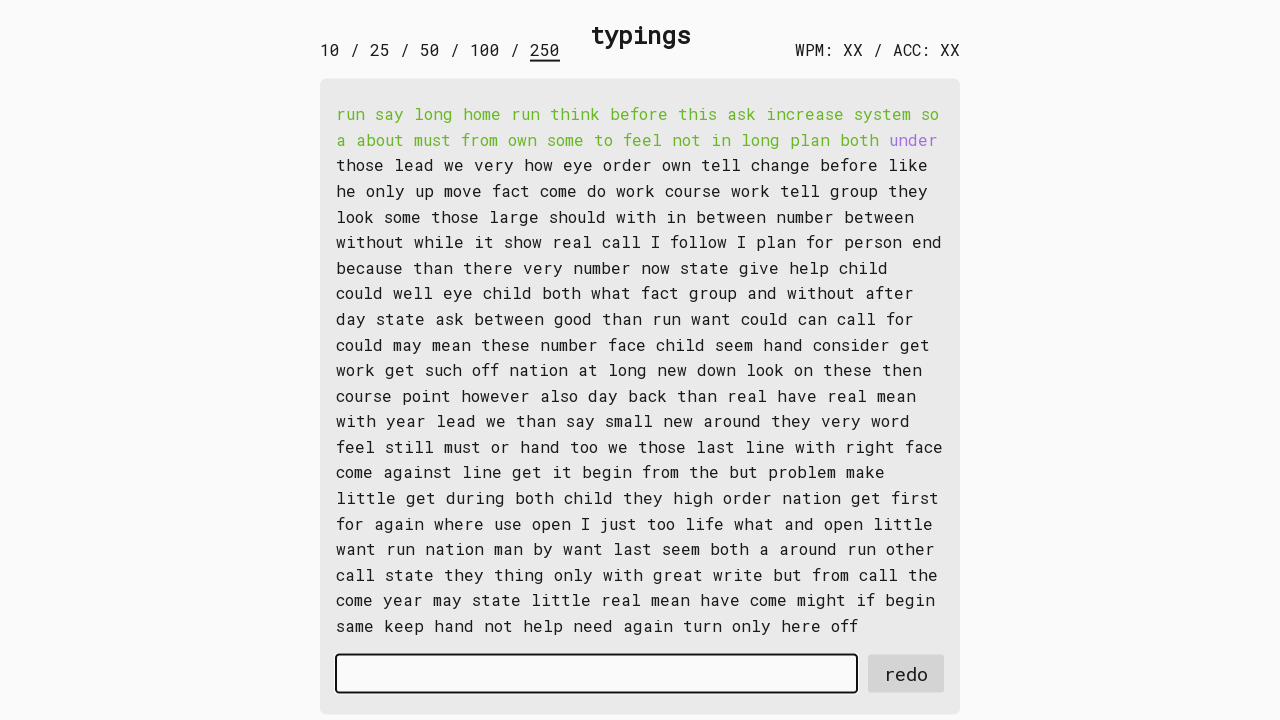

Retrieved word 26: 'under ' from display
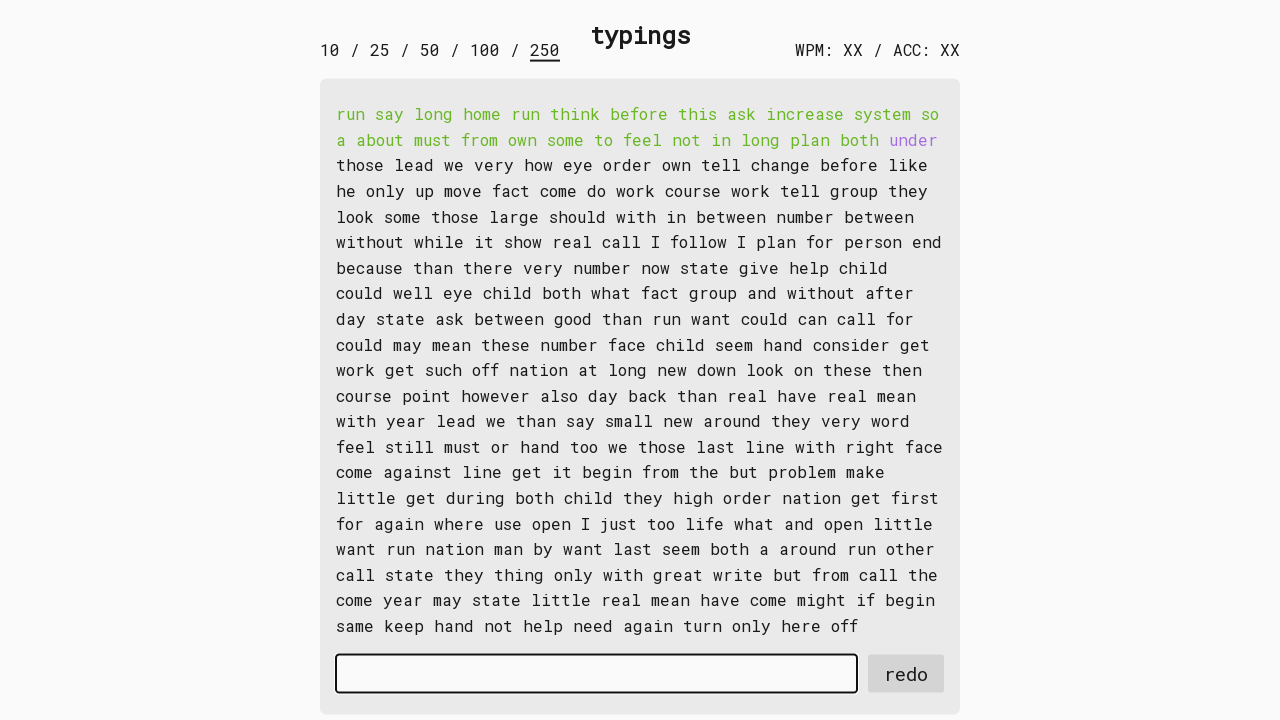

Typed word 26: 'under ' into input field on #input-field
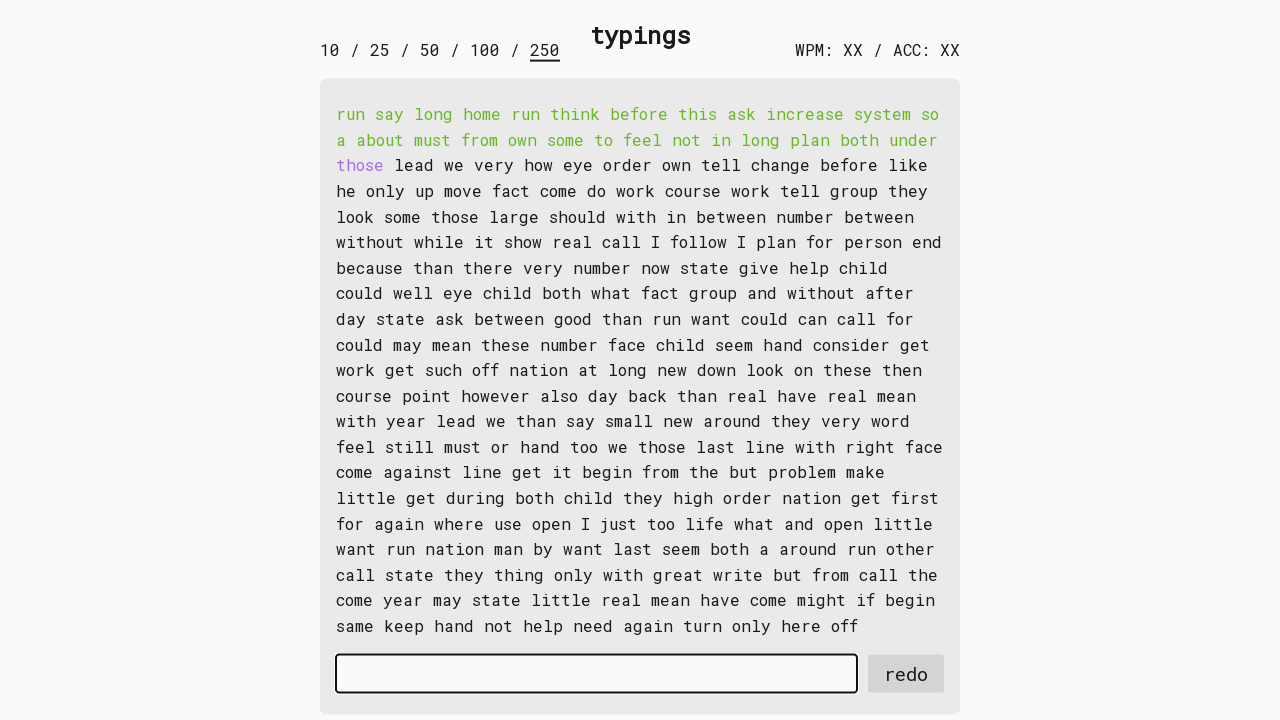

Retrieved word 27: 'those ' from display
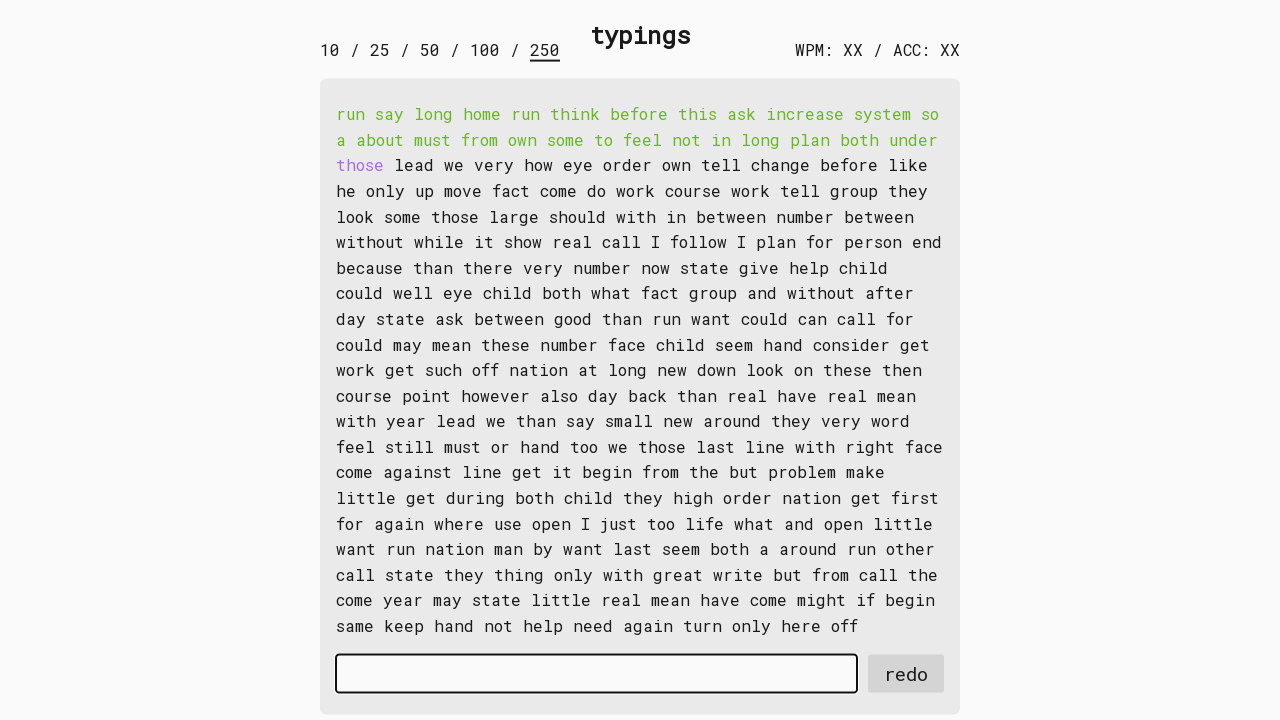

Typed word 27: 'those ' into input field on #input-field
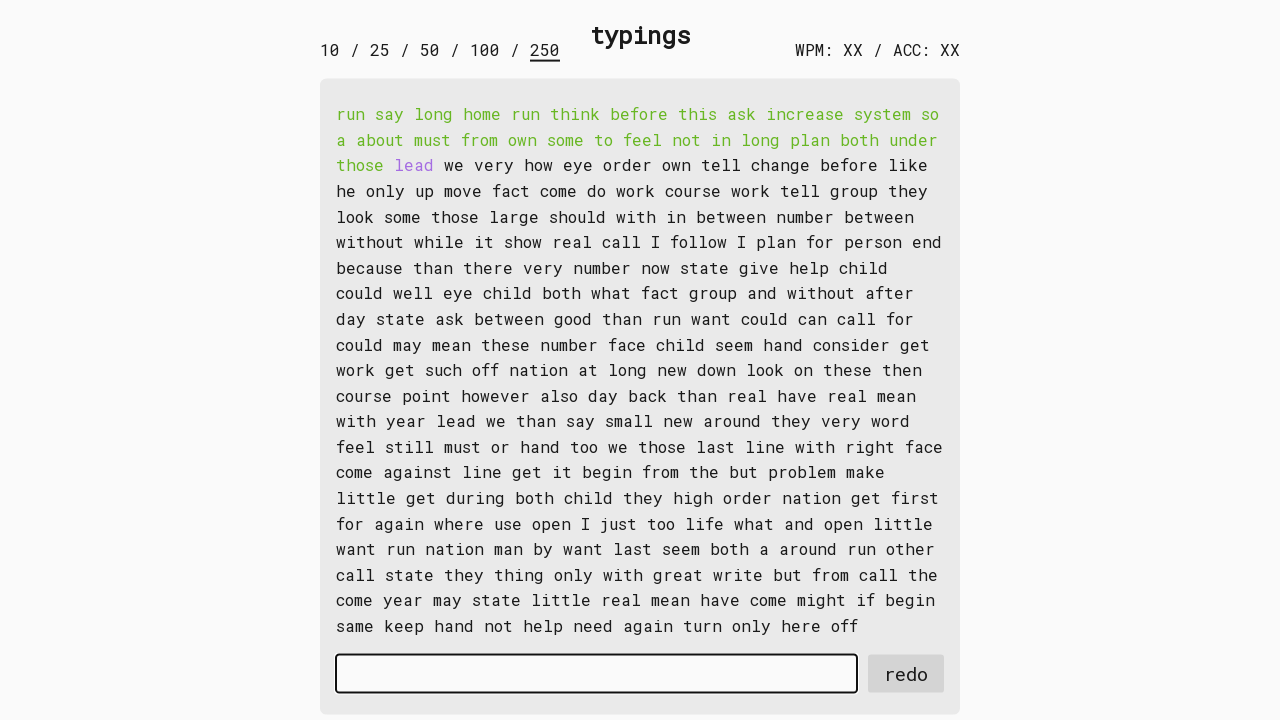

Retrieved word 28: 'lead ' from display
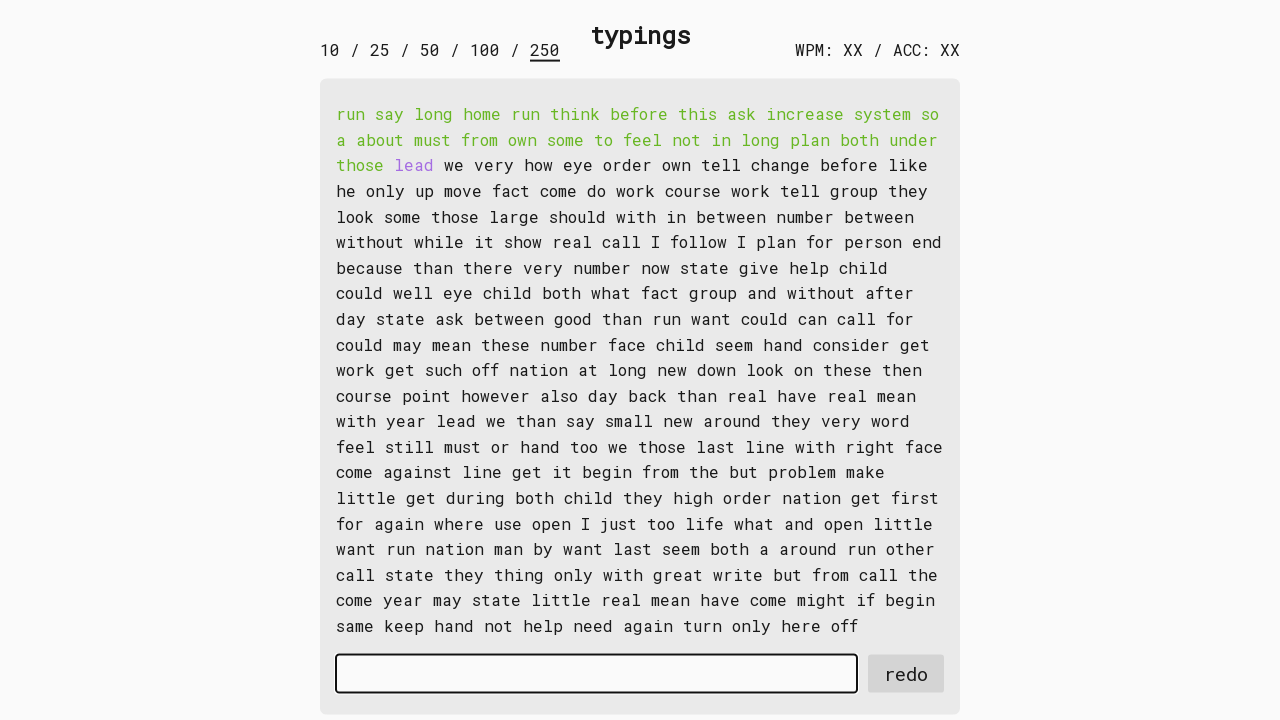

Typed word 28: 'lead ' into input field on #input-field
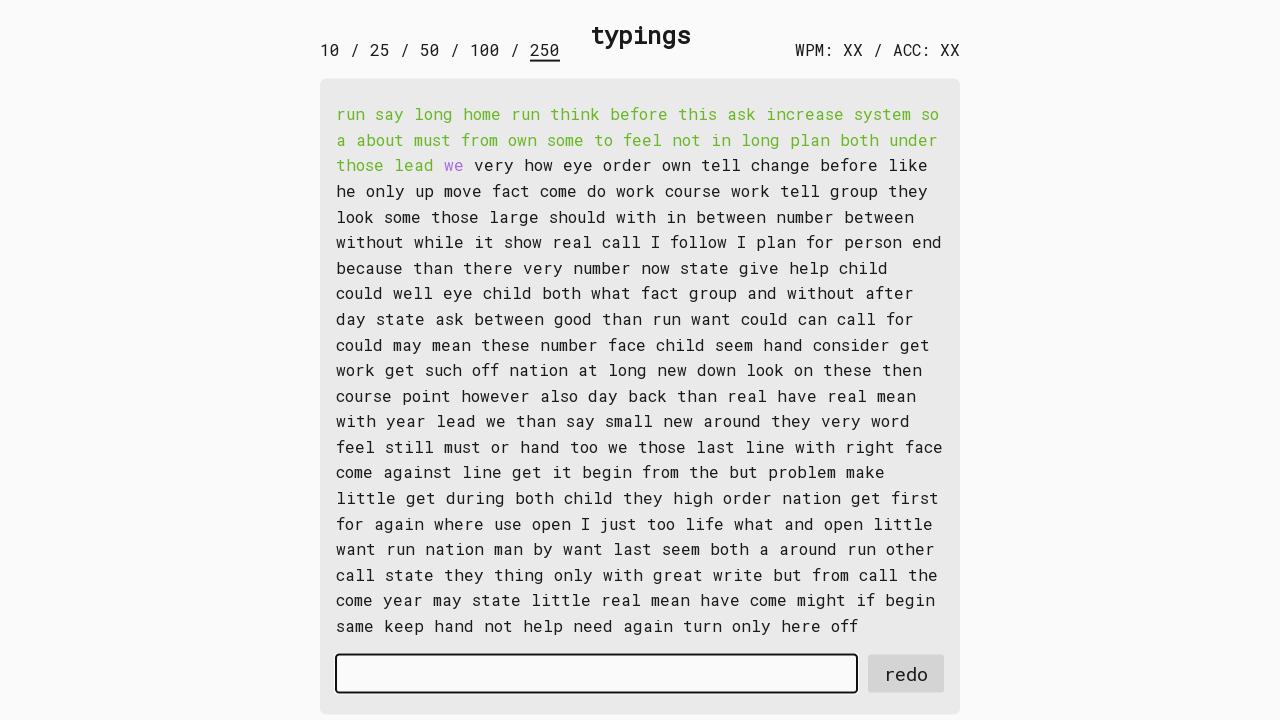

Retrieved word 29: 'we ' from display
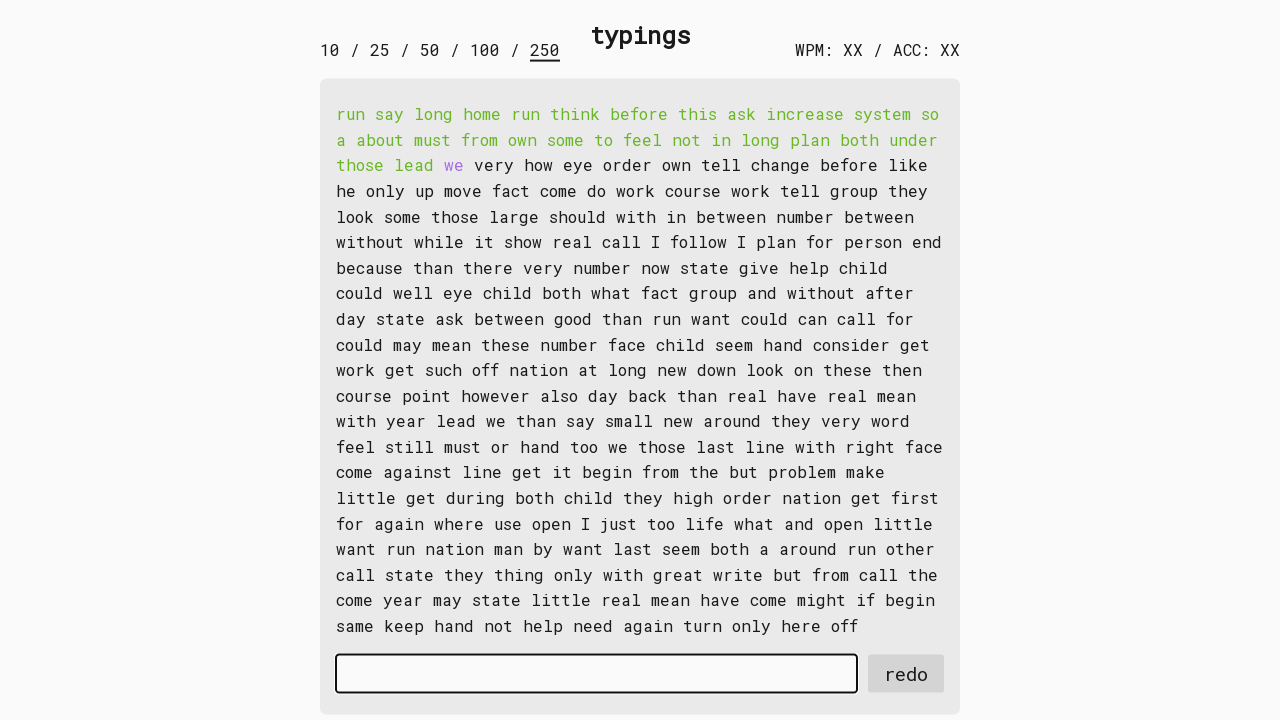

Typed word 29: 'we ' into input field on #input-field
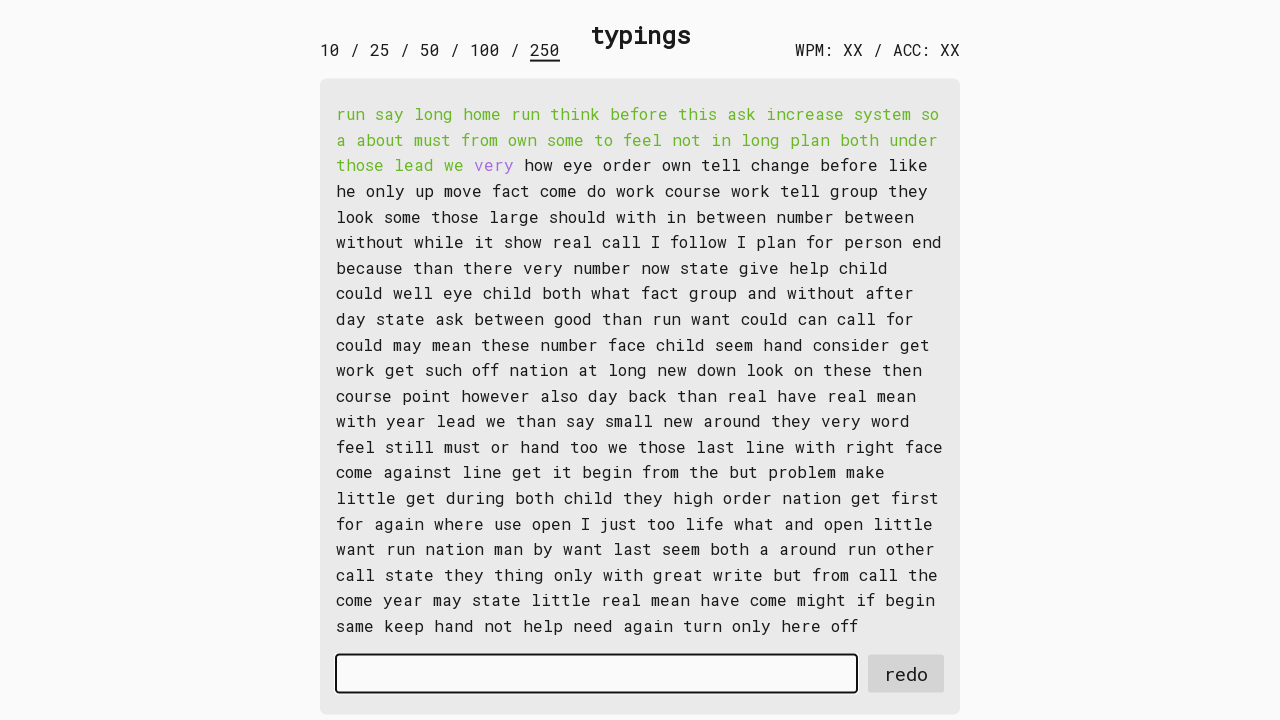

Retrieved word 30: 'very ' from display
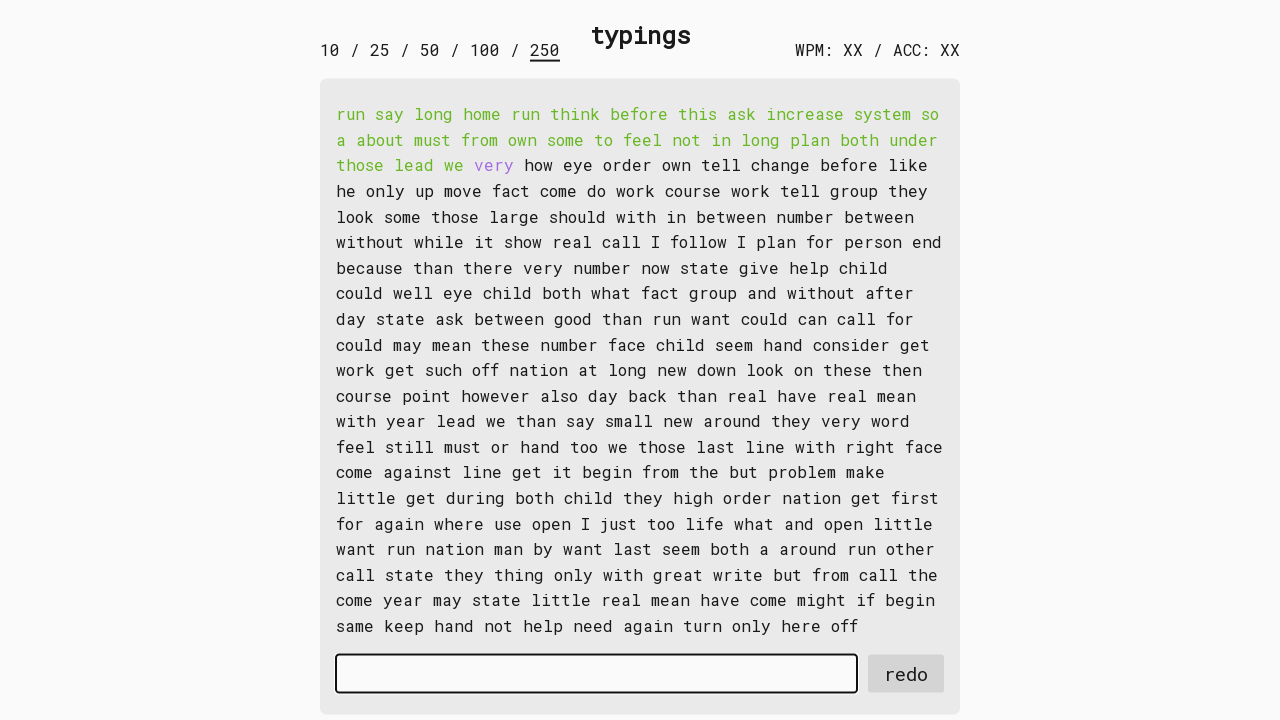

Typed word 30: 'very ' into input field on #input-field
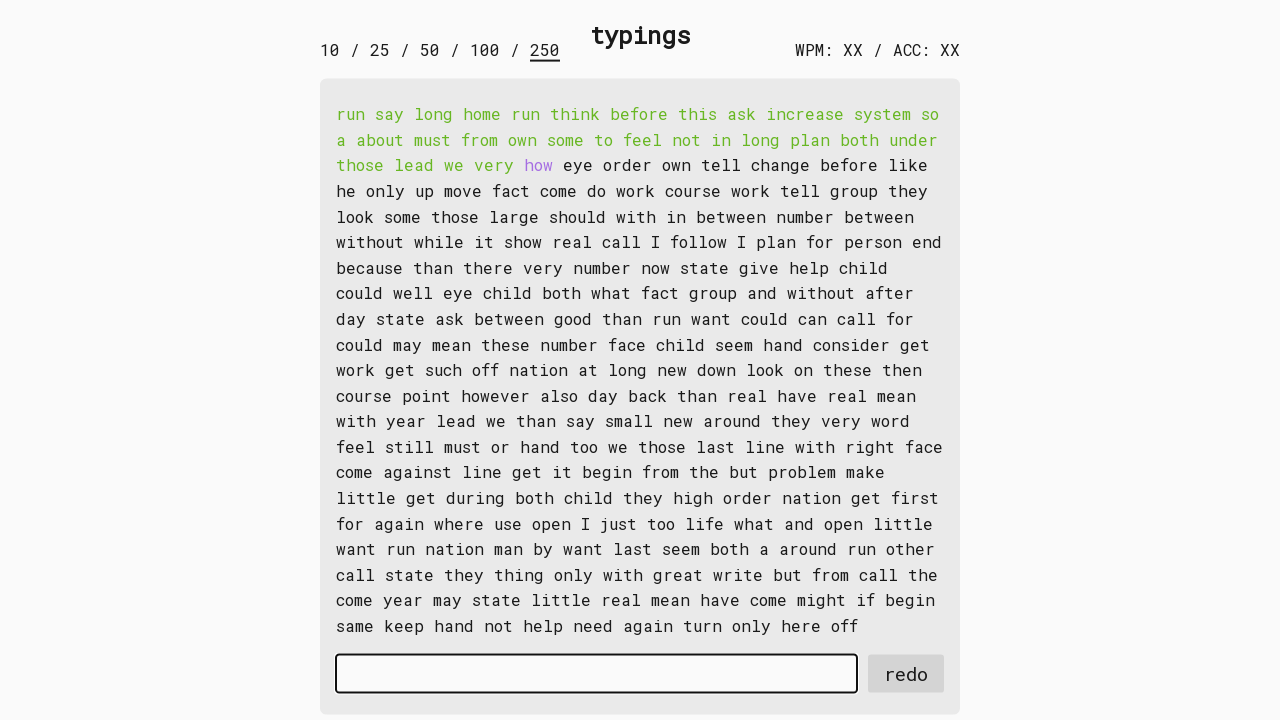

Retrieved word 31: 'how ' from display
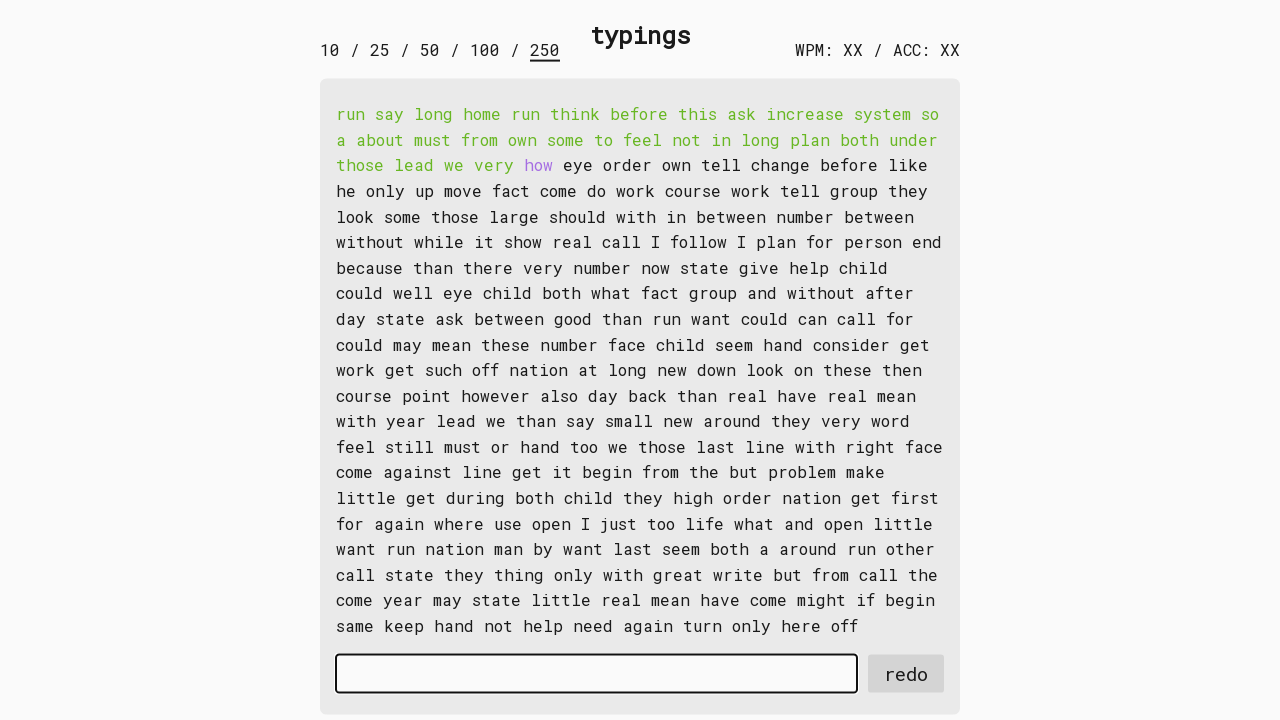

Typed word 31: 'how ' into input field on #input-field
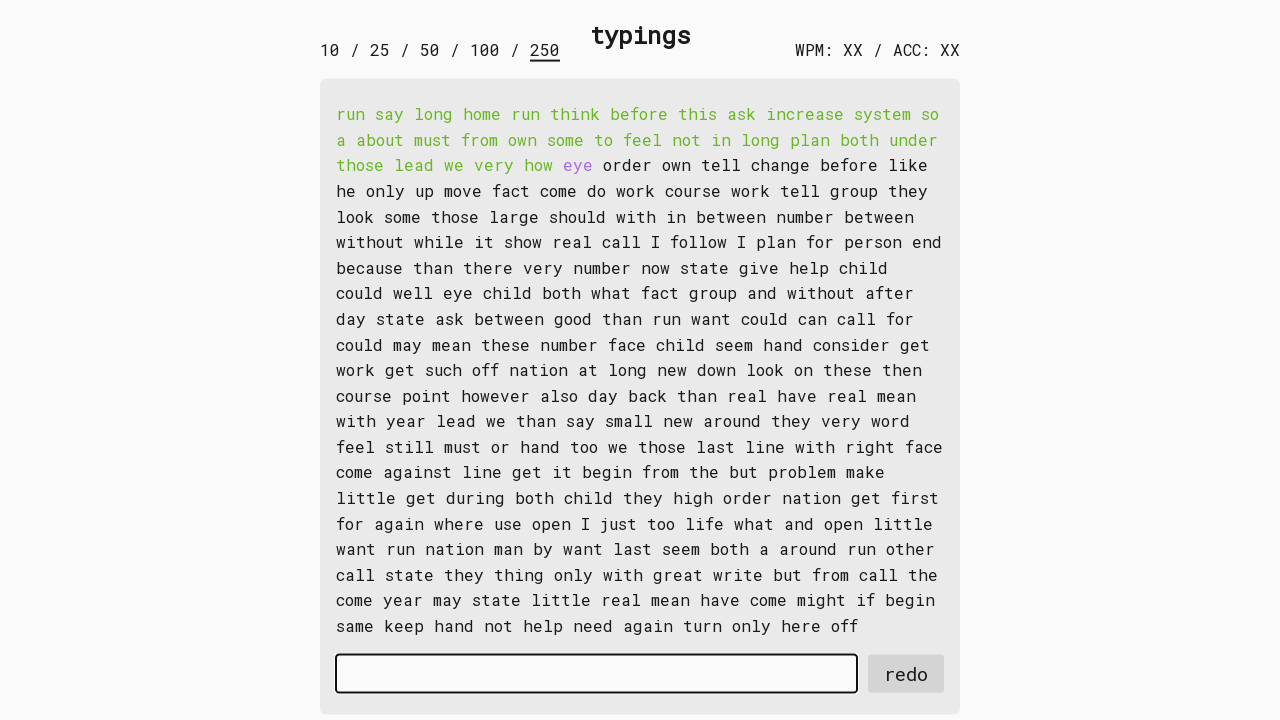

Retrieved word 32: 'eye ' from display
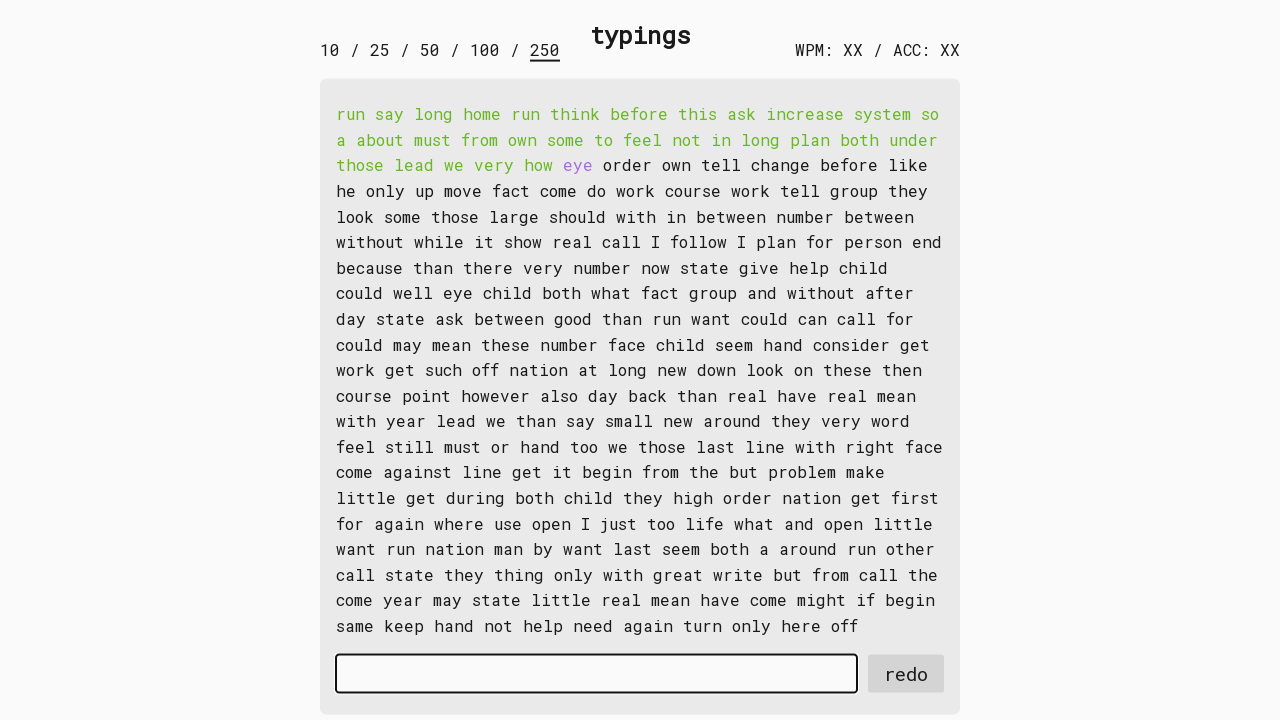

Typed word 32: 'eye ' into input field on #input-field
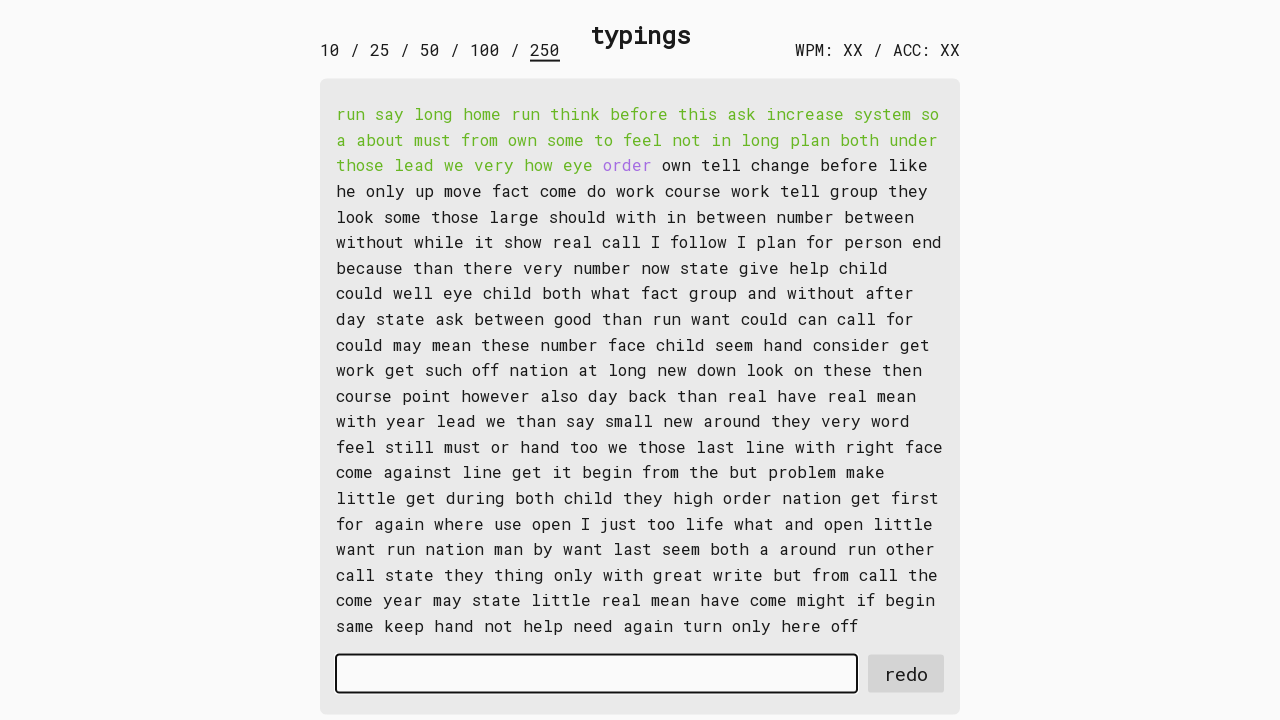

Retrieved word 33: 'order ' from display
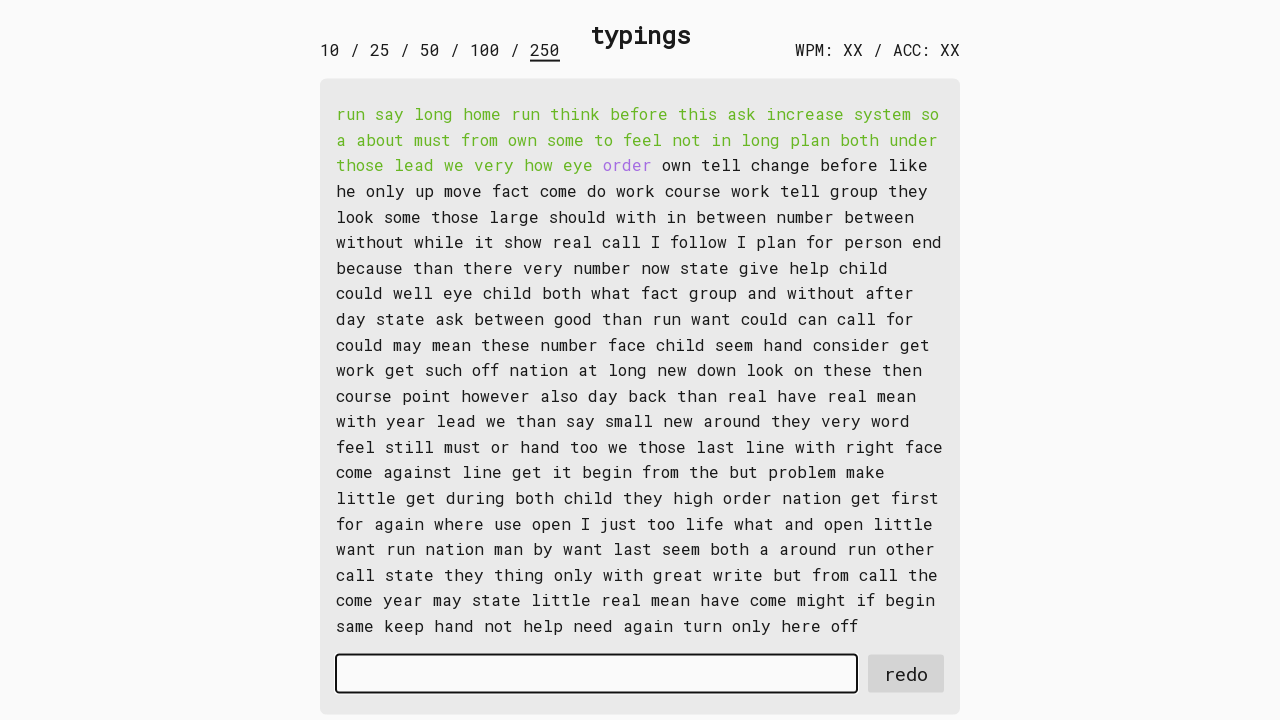

Typed word 33: 'order ' into input field on #input-field
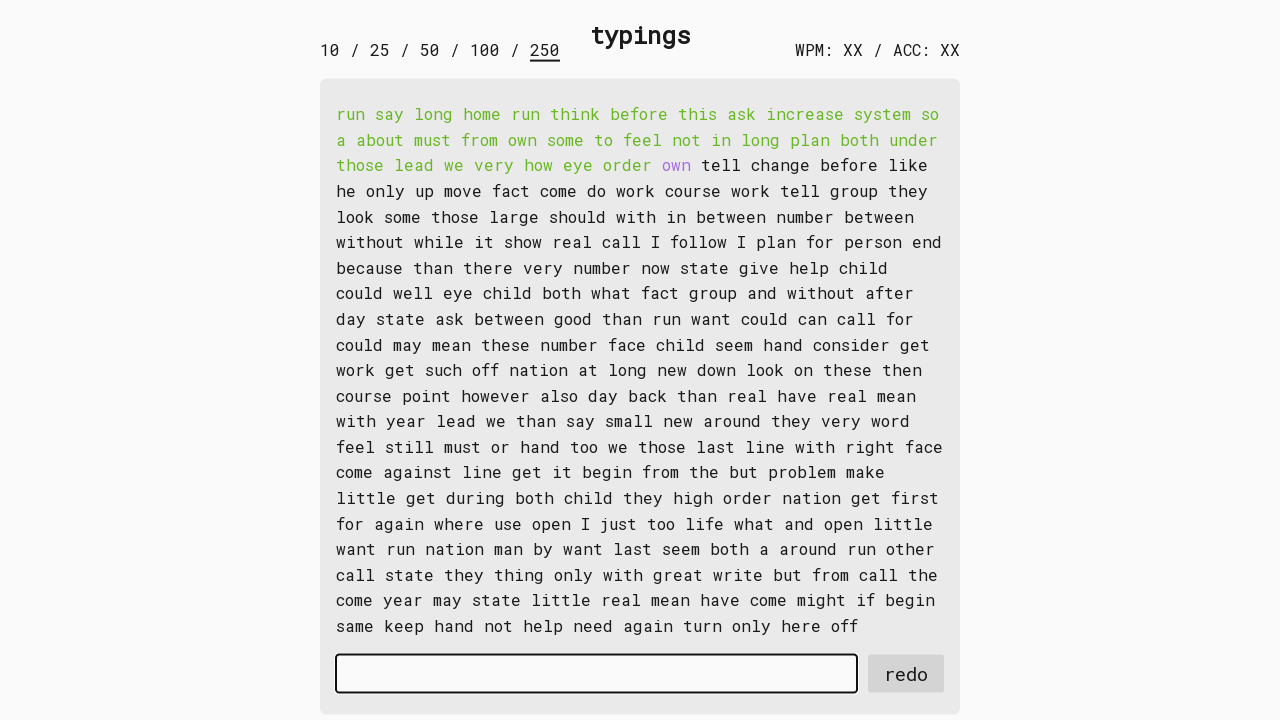

Retrieved word 34: 'own ' from display
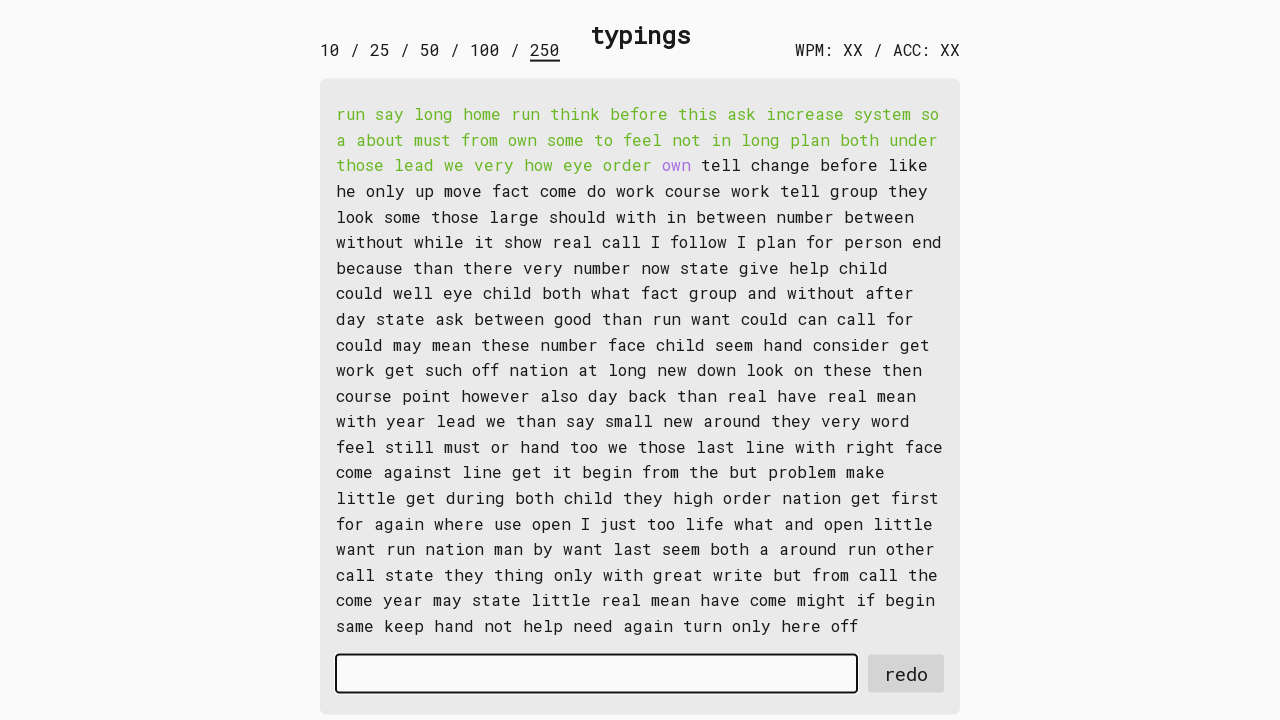

Typed word 34: 'own ' into input field on #input-field
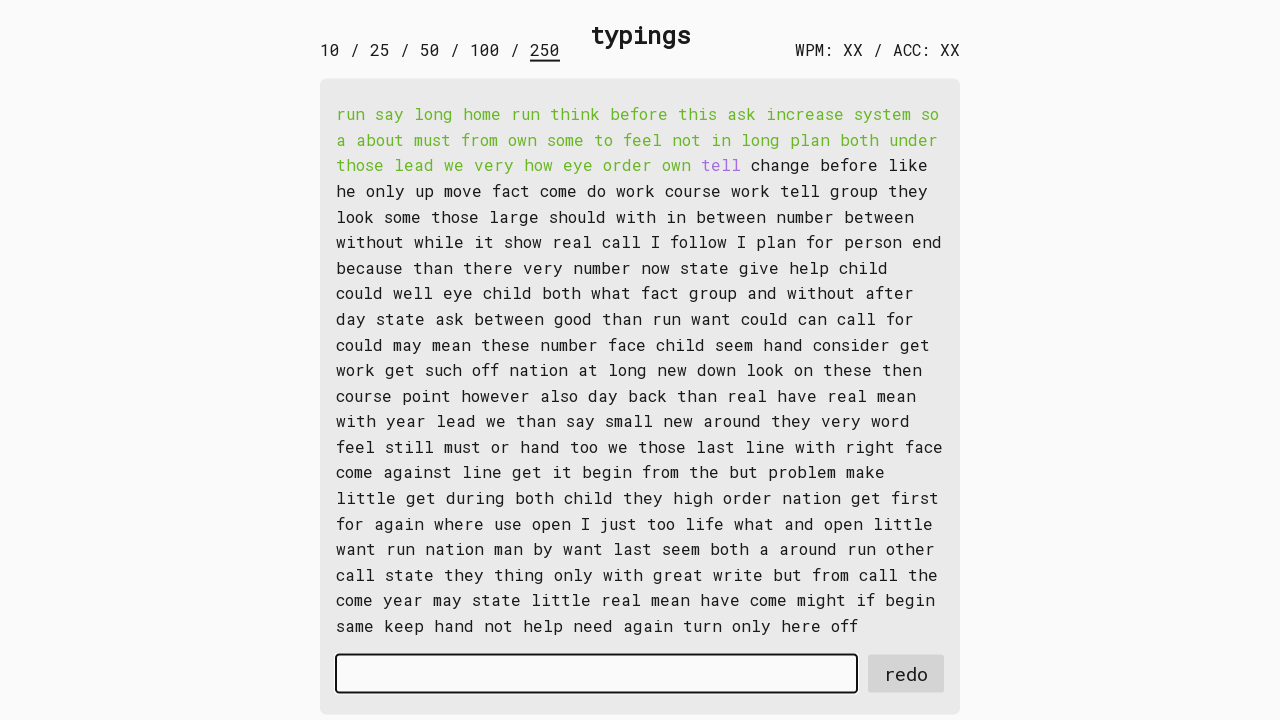

Retrieved word 35: 'tell ' from display
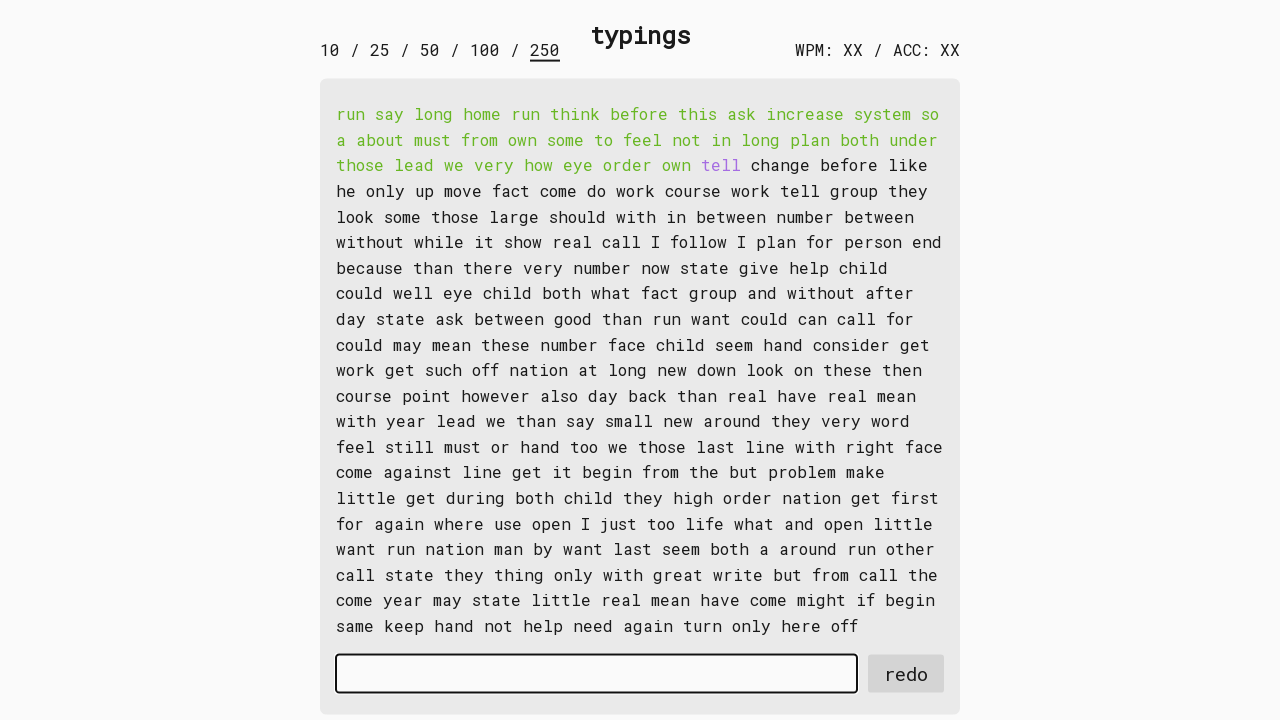

Typed word 35: 'tell ' into input field on #input-field
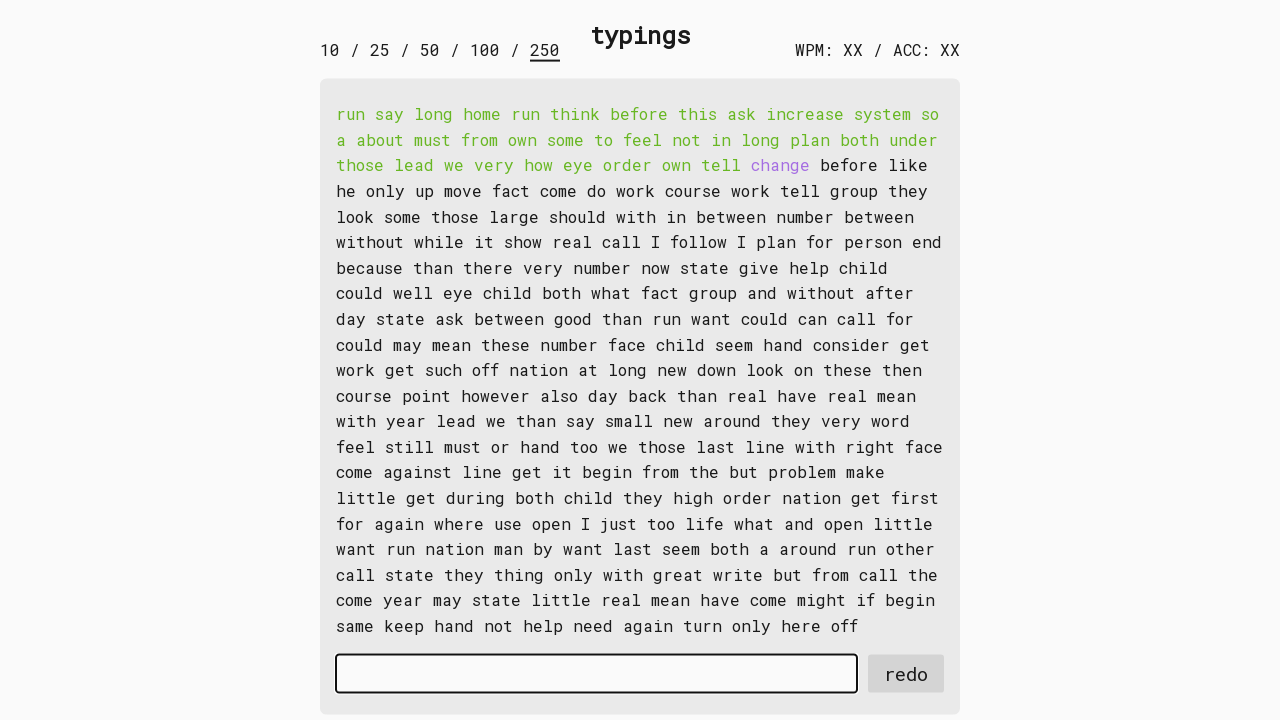

Retrieved word 36: 'change ' from display
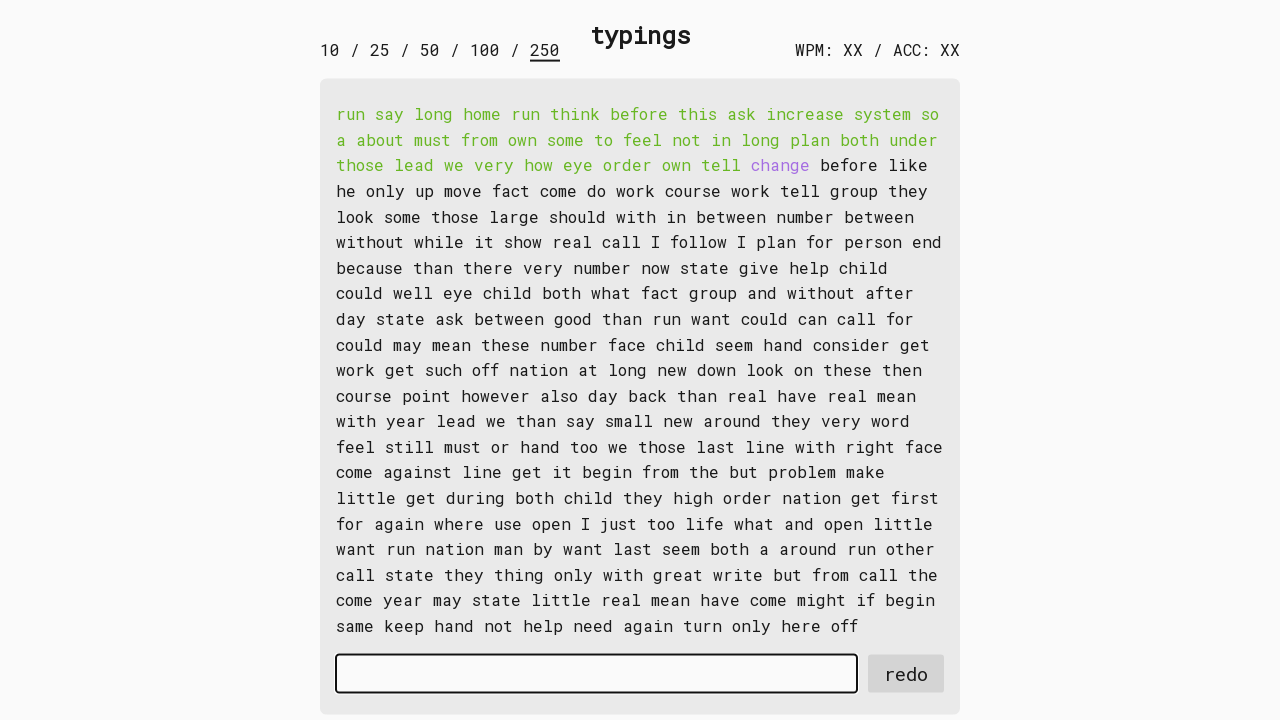

Typed word 36: 'change ' into input field on #input-field
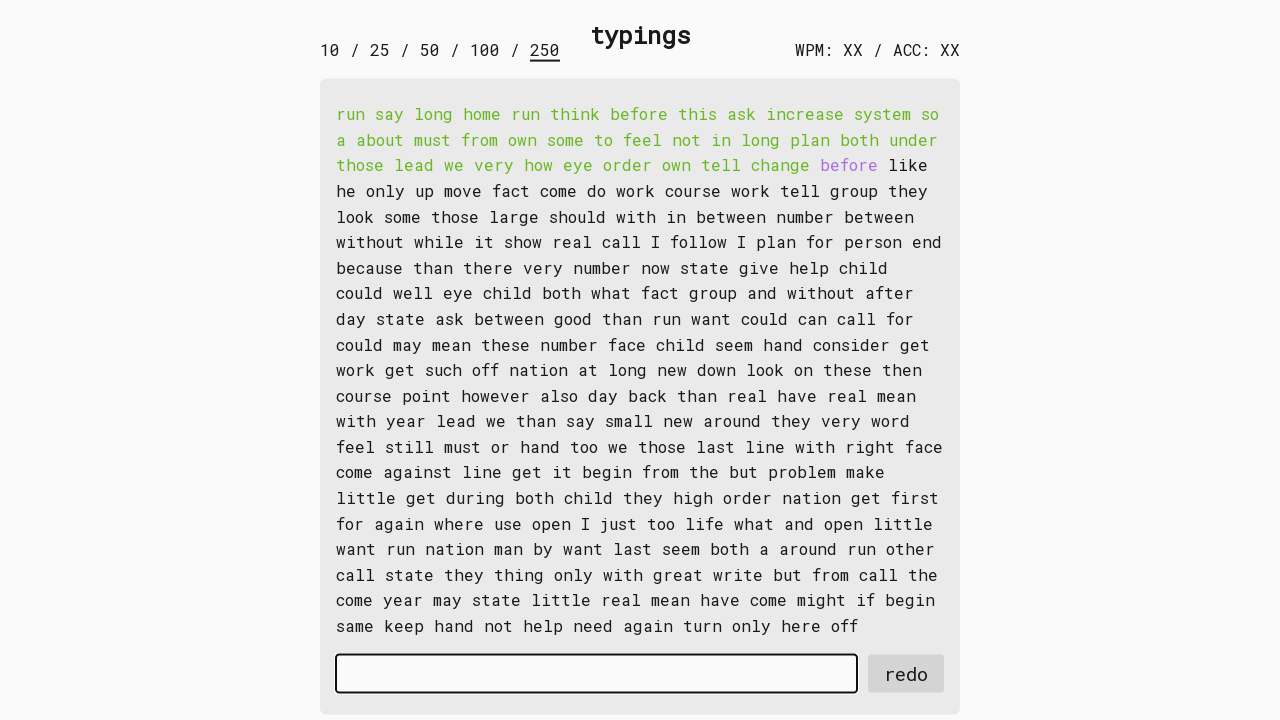

Retrieved word 37: 'before ' from display
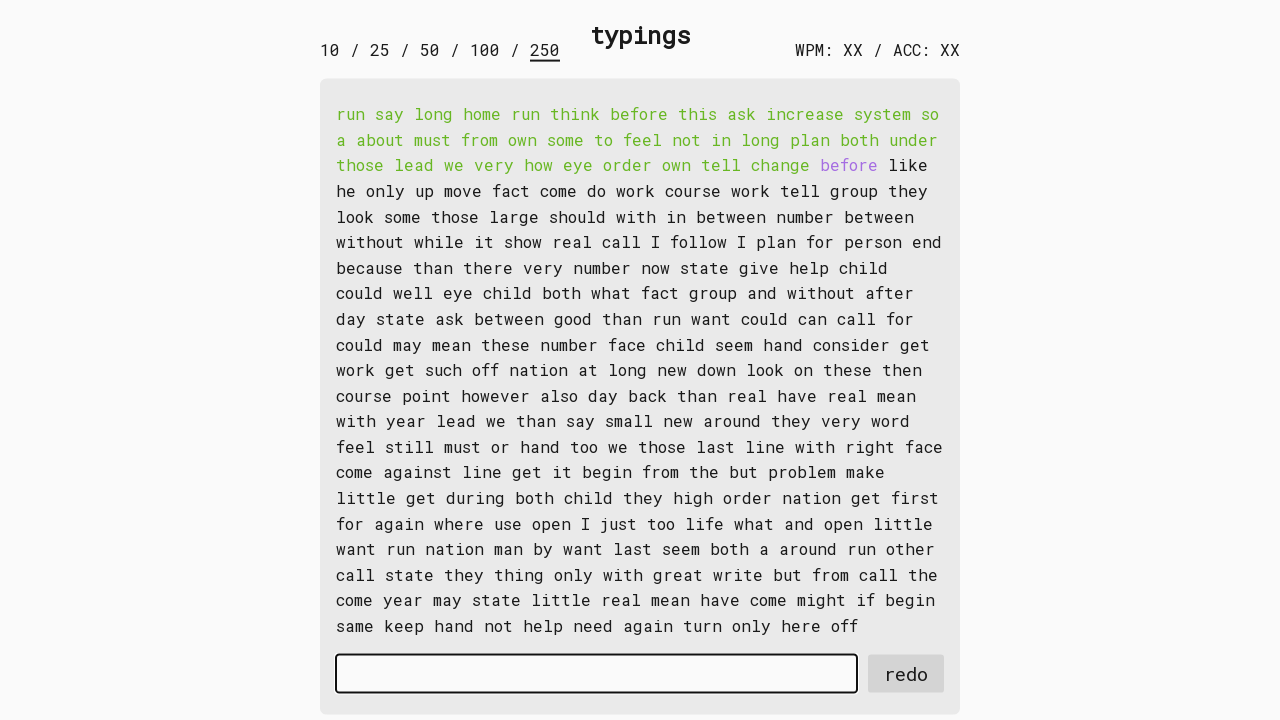

Typed word 37: 'before ' into input field on #input-field
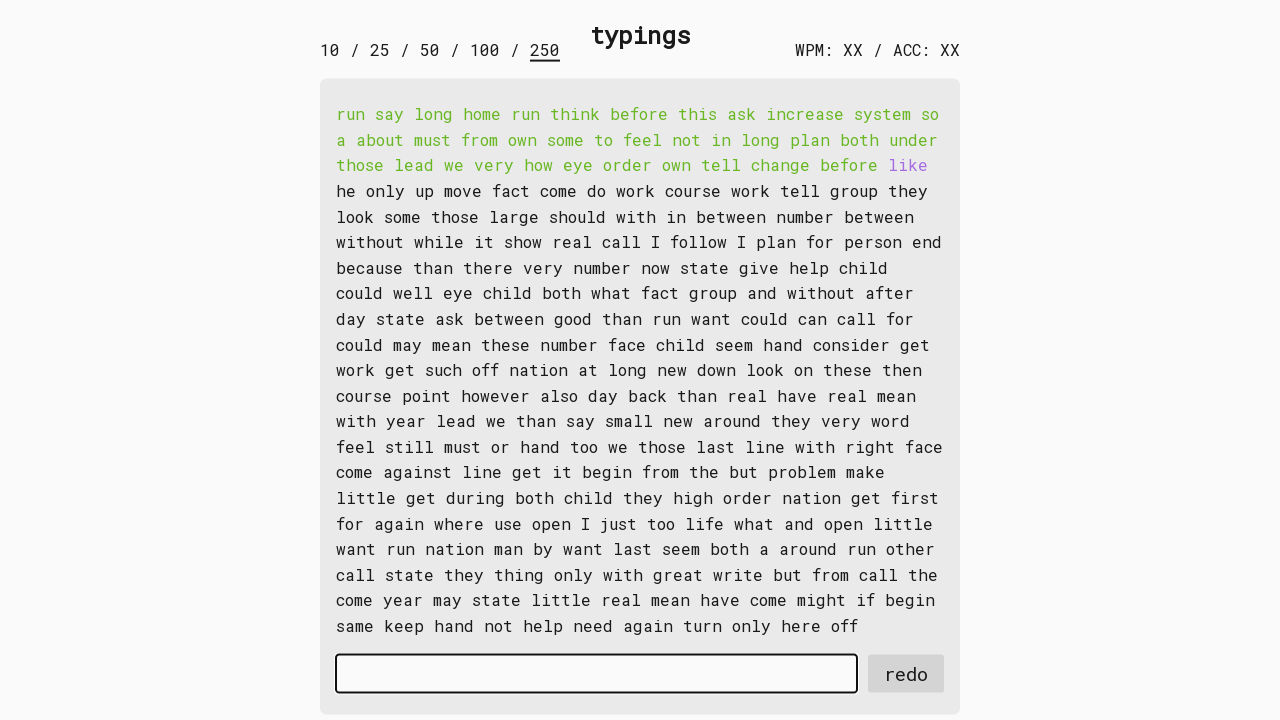

Retrieved word 38: 'like ' from display
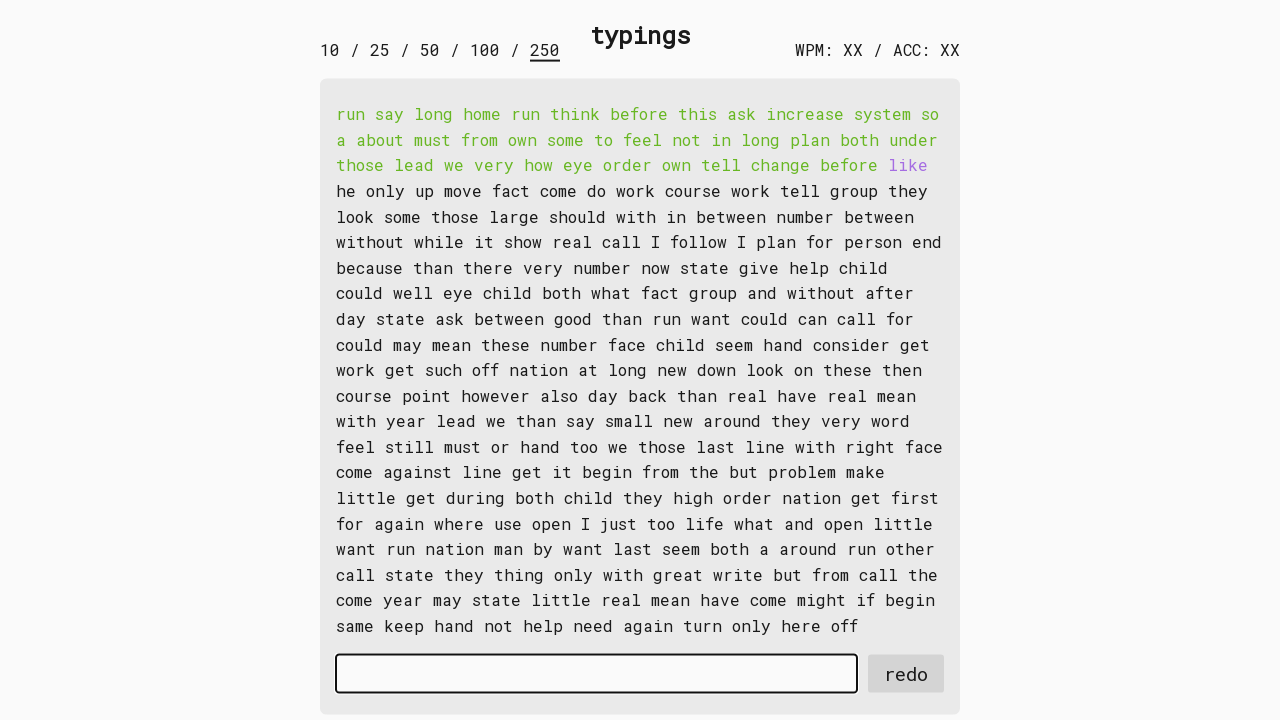

Typed word 38: 'like ' into input field on #input-field
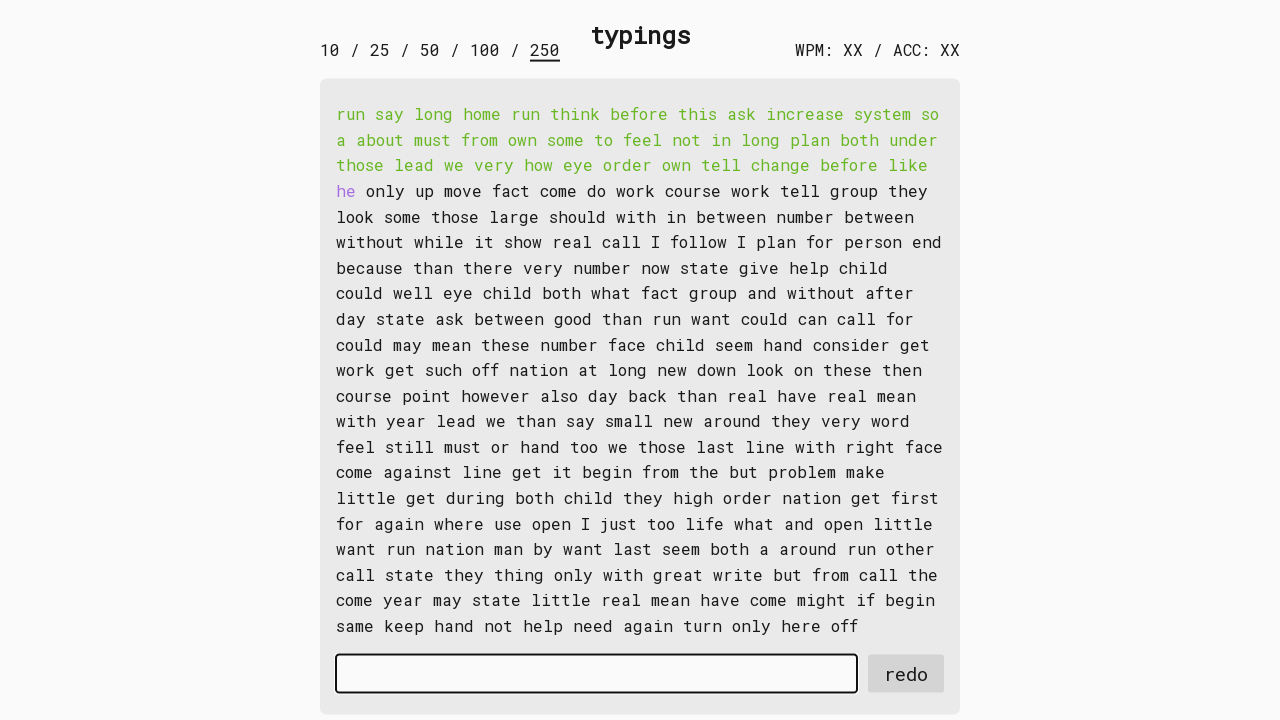

Retrieved word 39: 'he ' from display
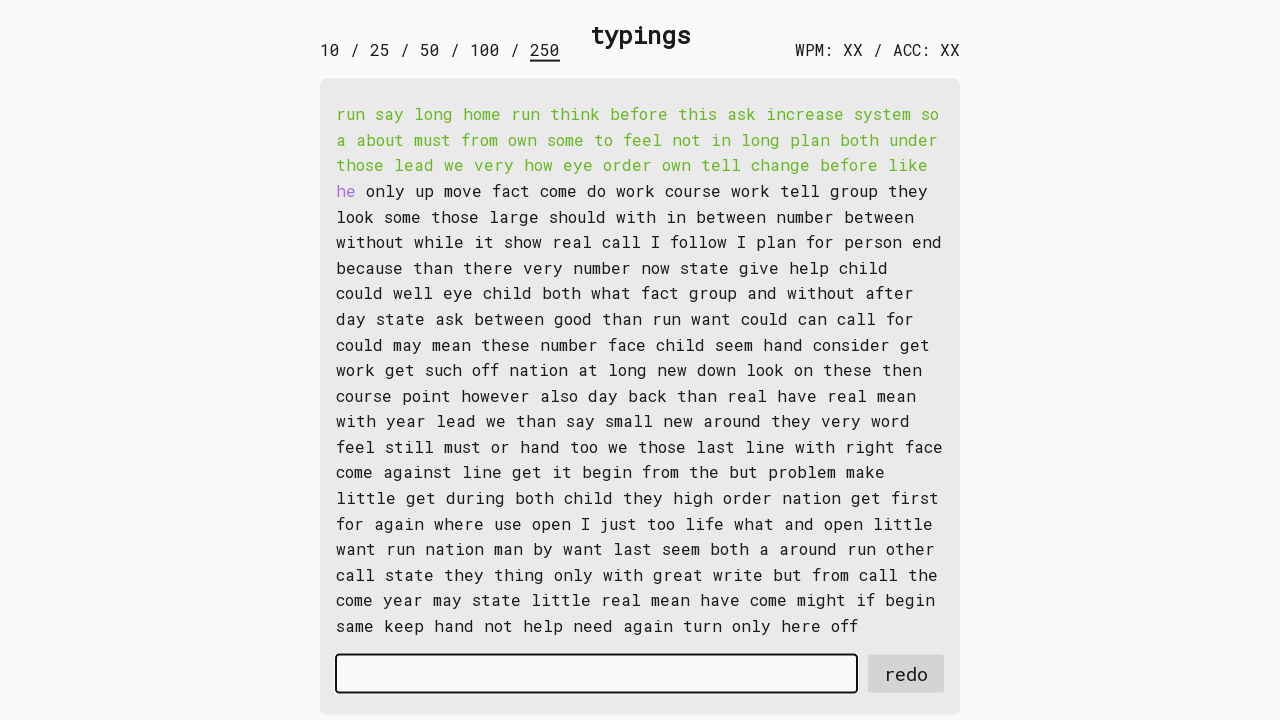

Typed word 39: 'he ' into input field on #input-field
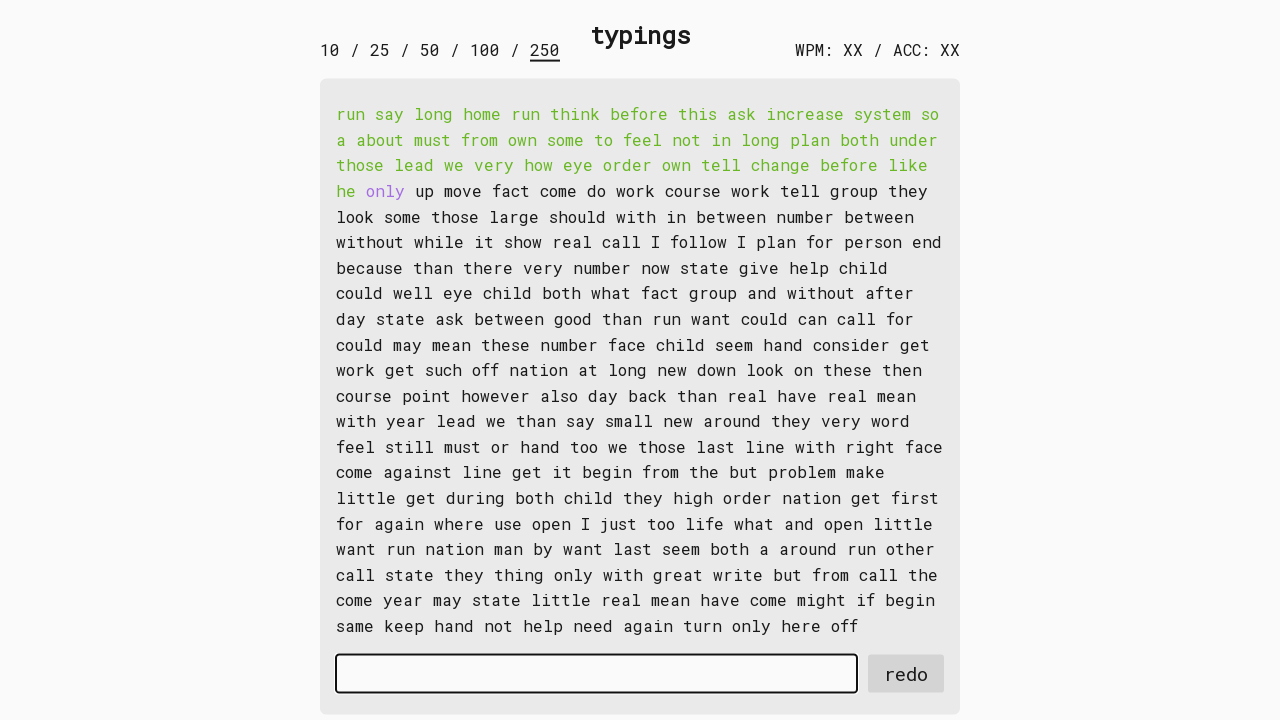

Retrieved word 40: 'only ' from display
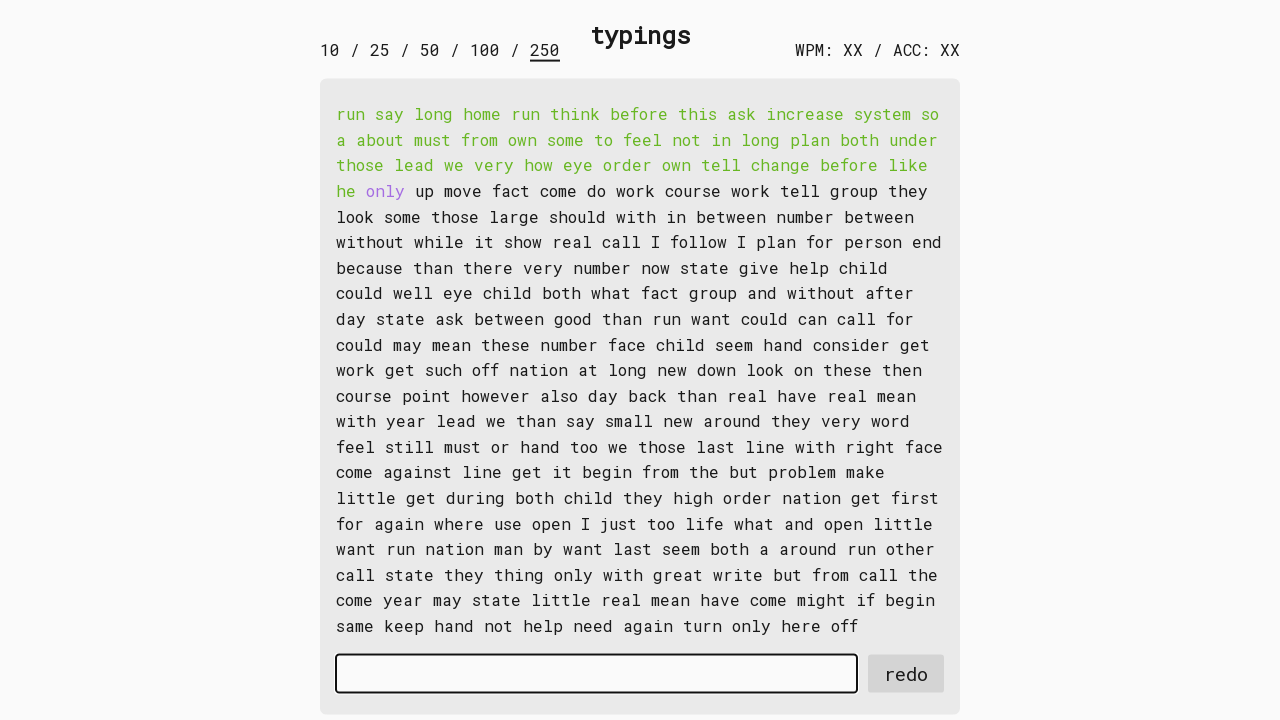

Typed word 40: 'only ' into input field on #input-field
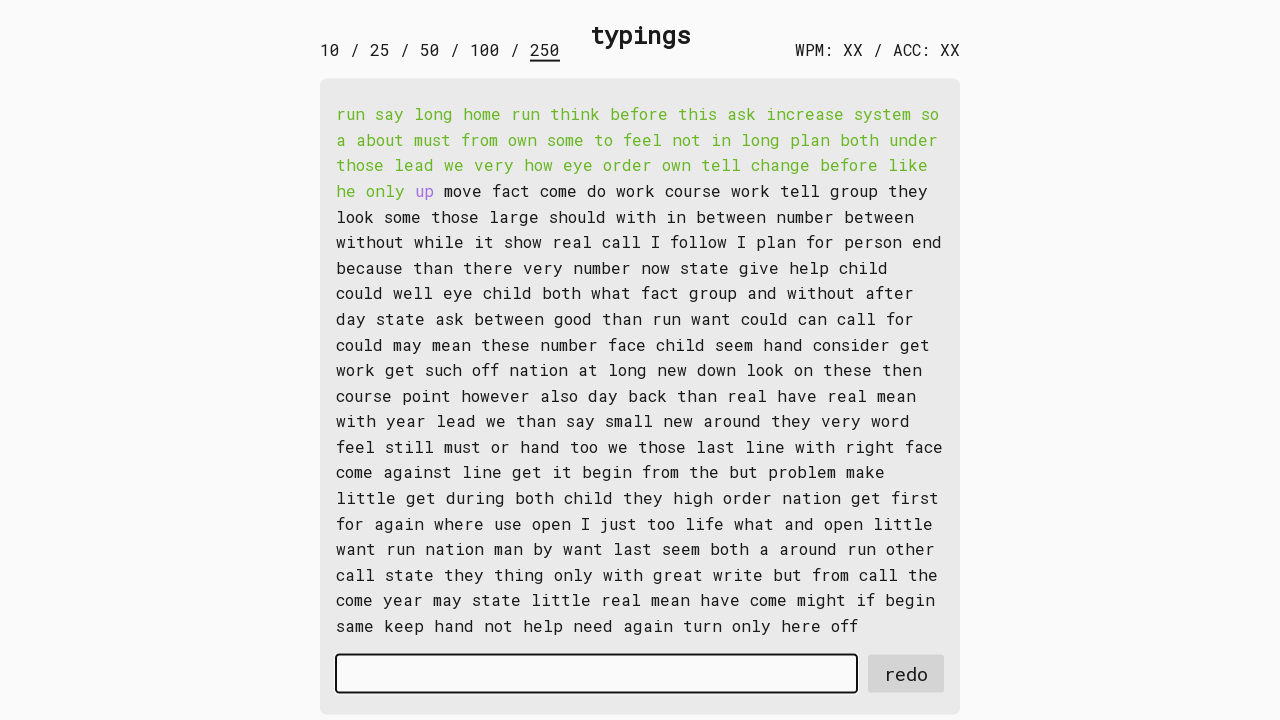

Retrieved word 41: 'up ' from display
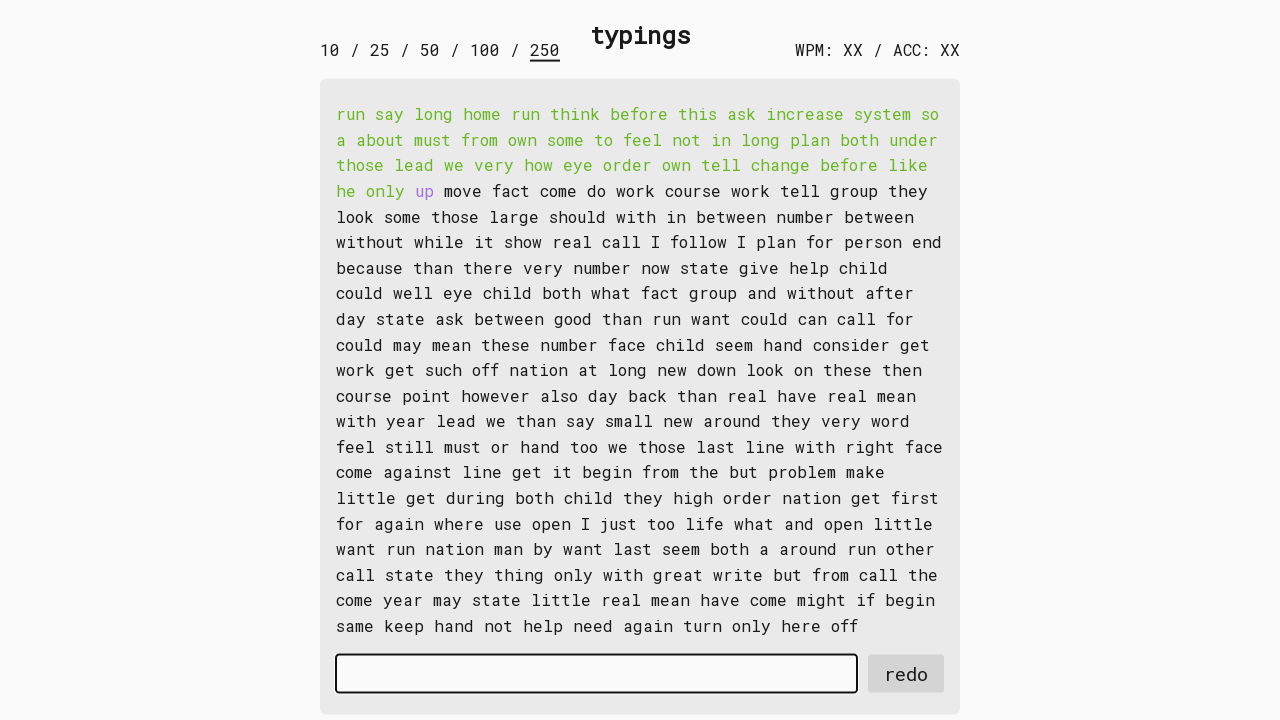

Typed word 41: 'up ' into input field on #input-field
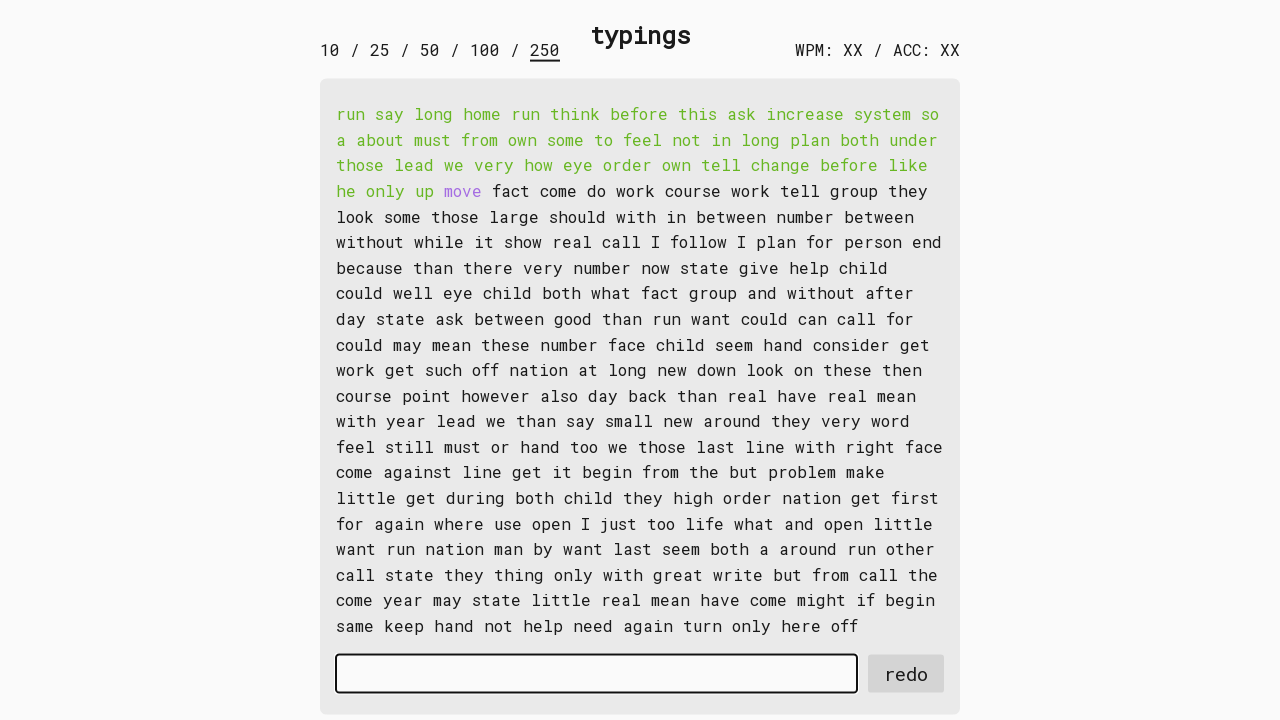

Retrieved word 42: 'move ' from display
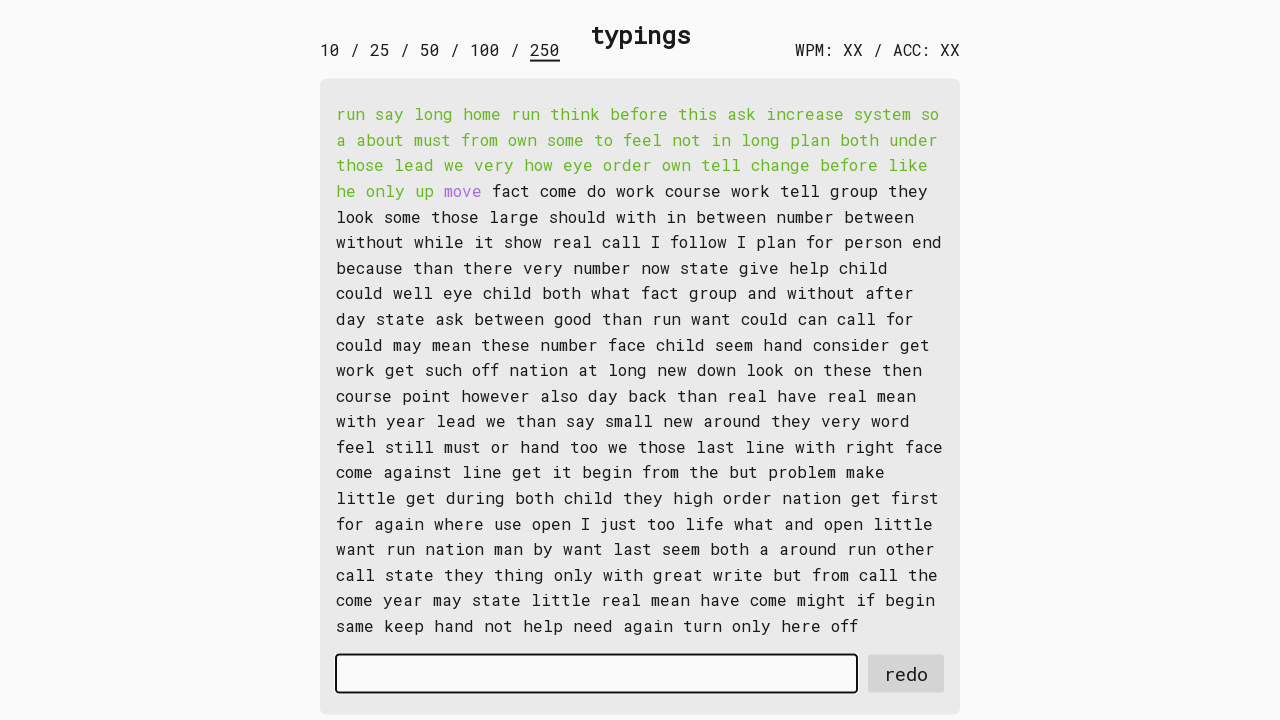

Typed word 42: 'move ' into input field on #input-field
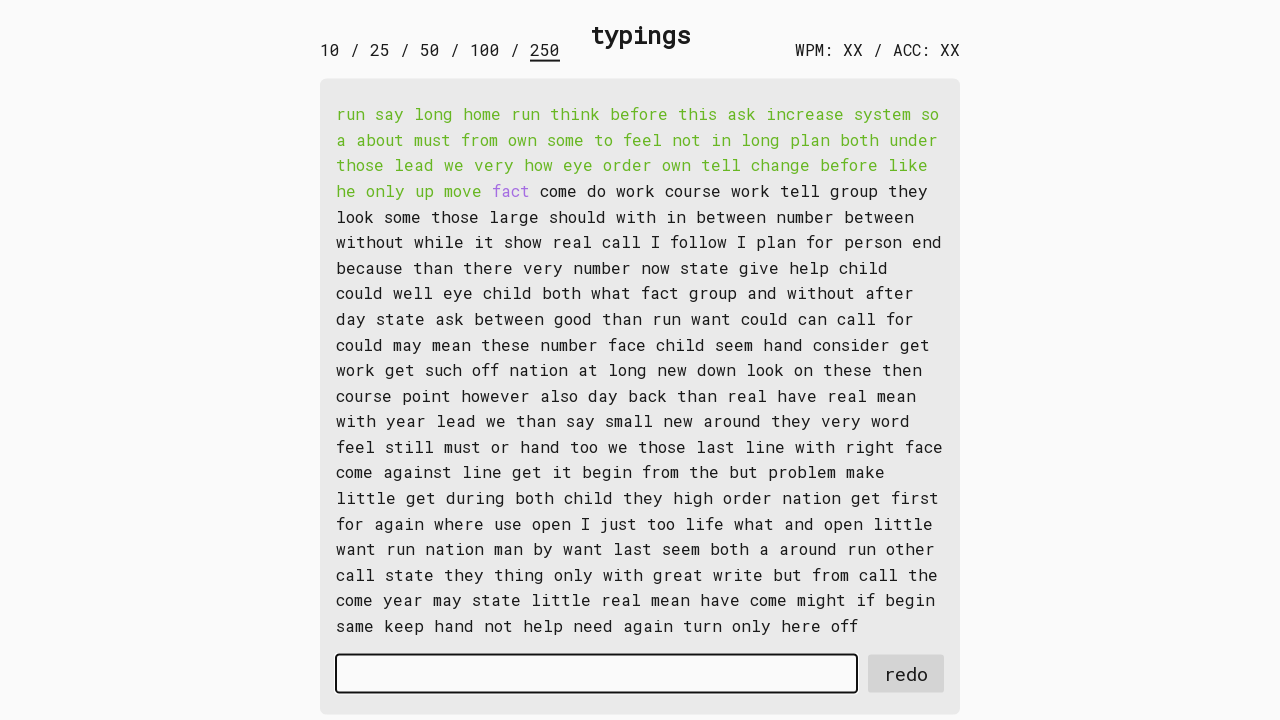

Retrieved word 43: 'fact ' from display
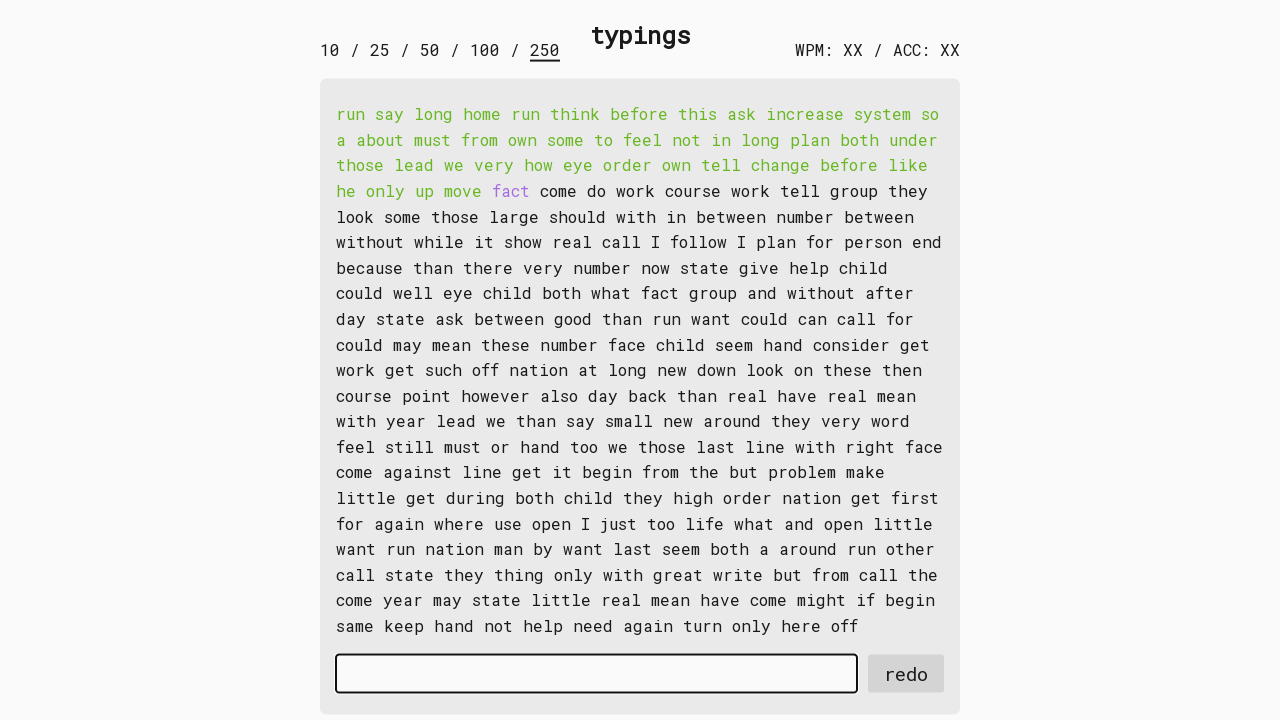

Typed word 43: 'fact ' into input field on #input-field
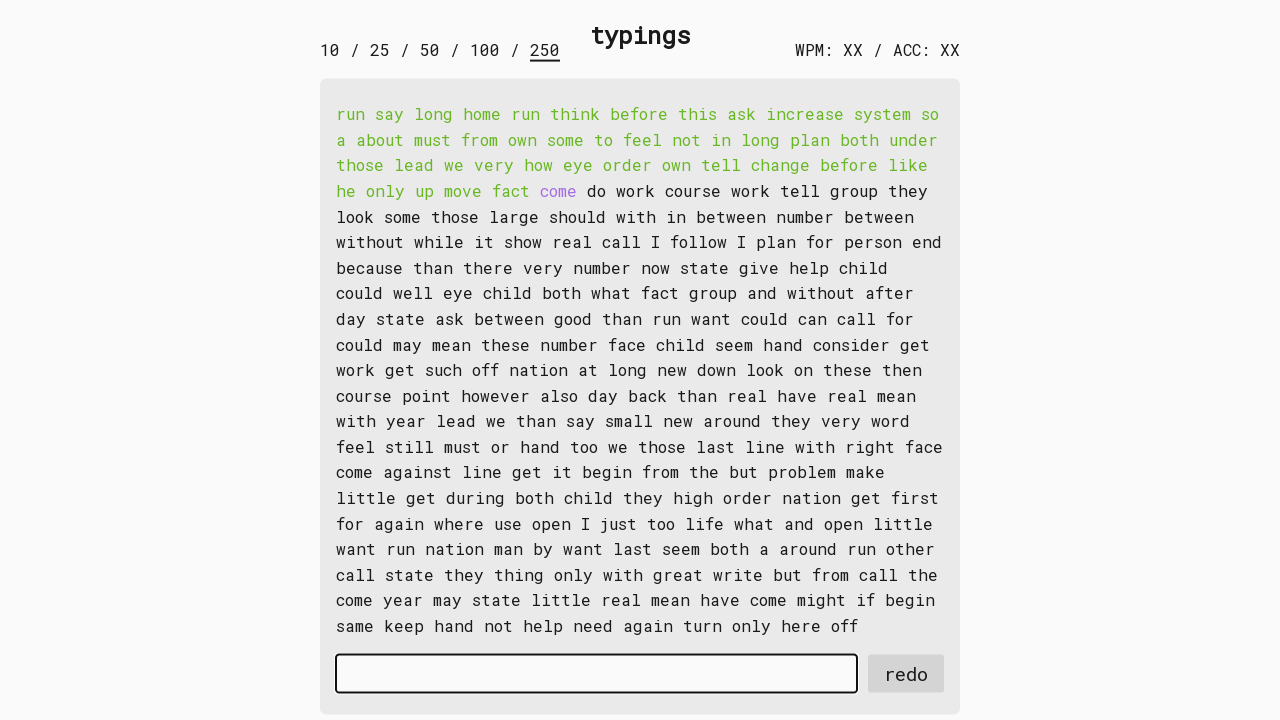

Retrieved word 44: 'come ' from display
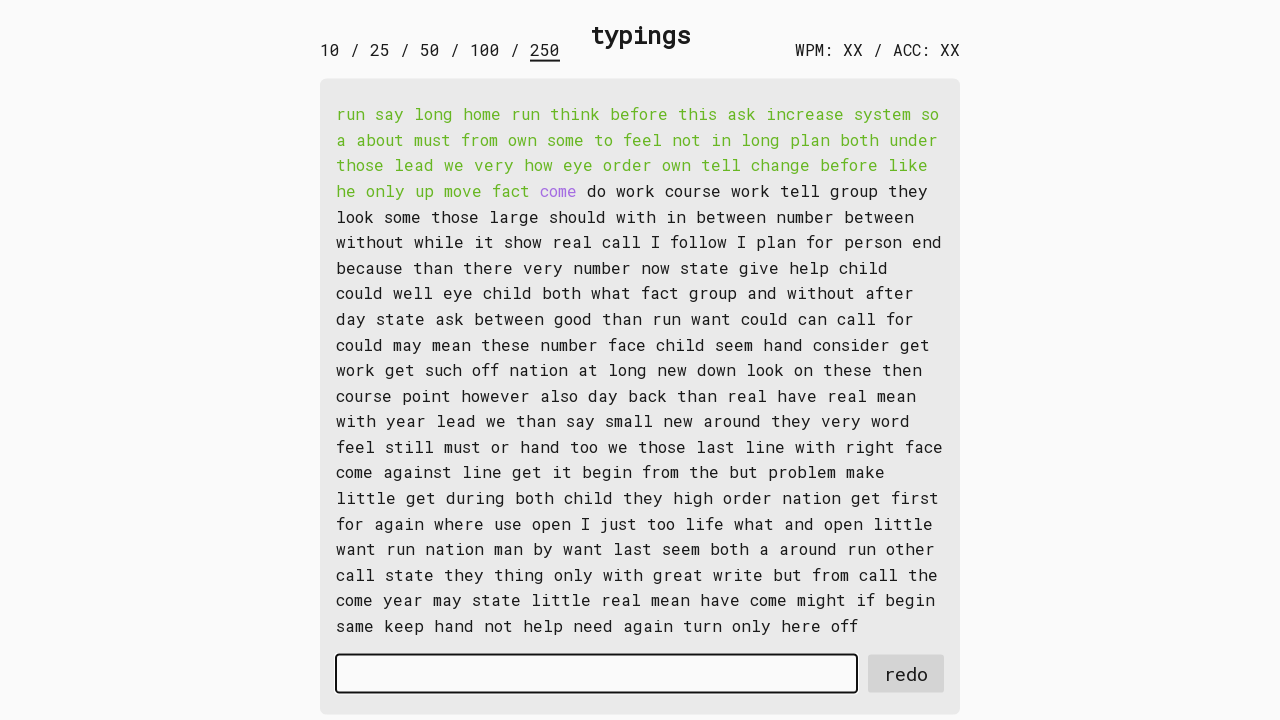

Typed word 44: 'come ' into input field on #input-field
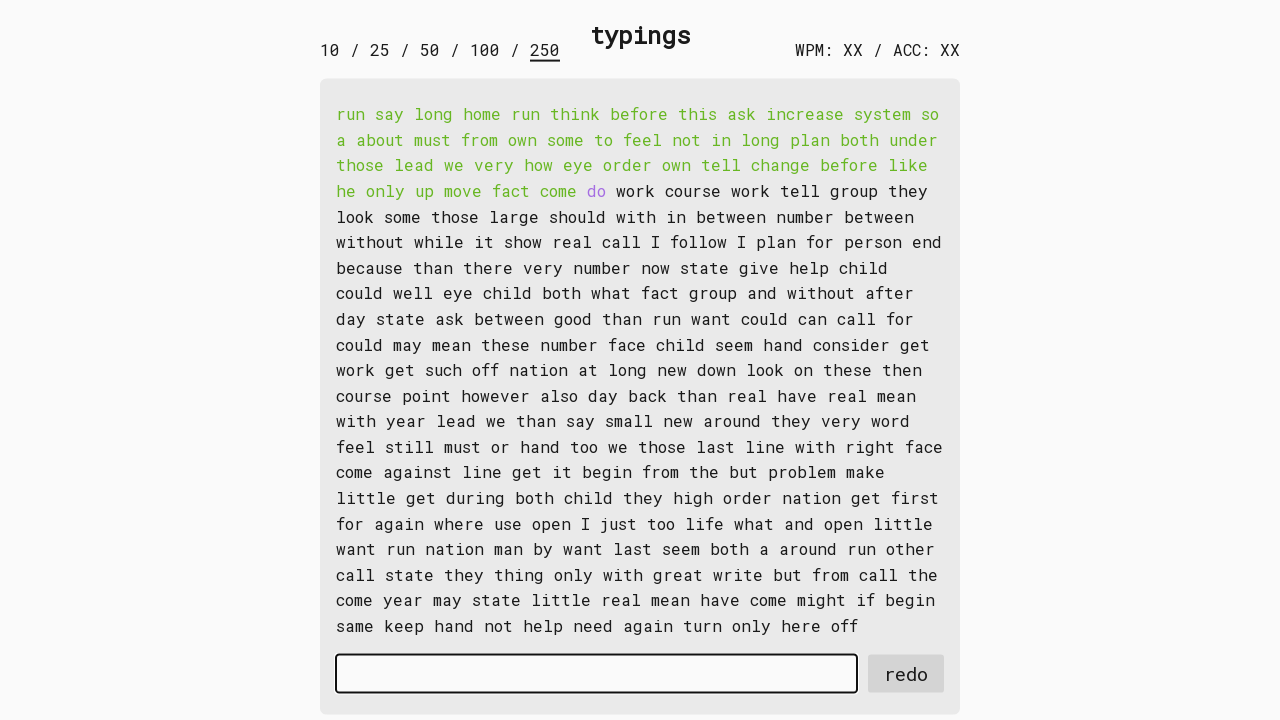

Retrieved word 45: 'do ' from display
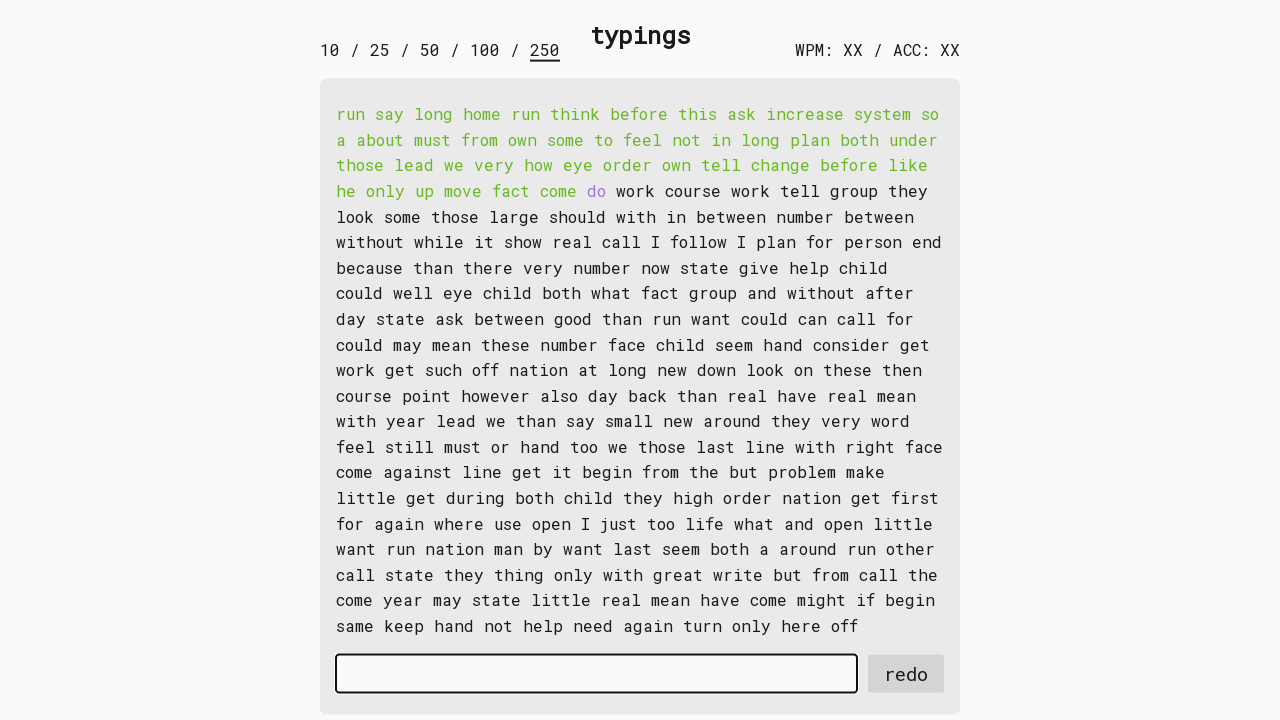

Typed word 45: 'do ' into input field on #input-field
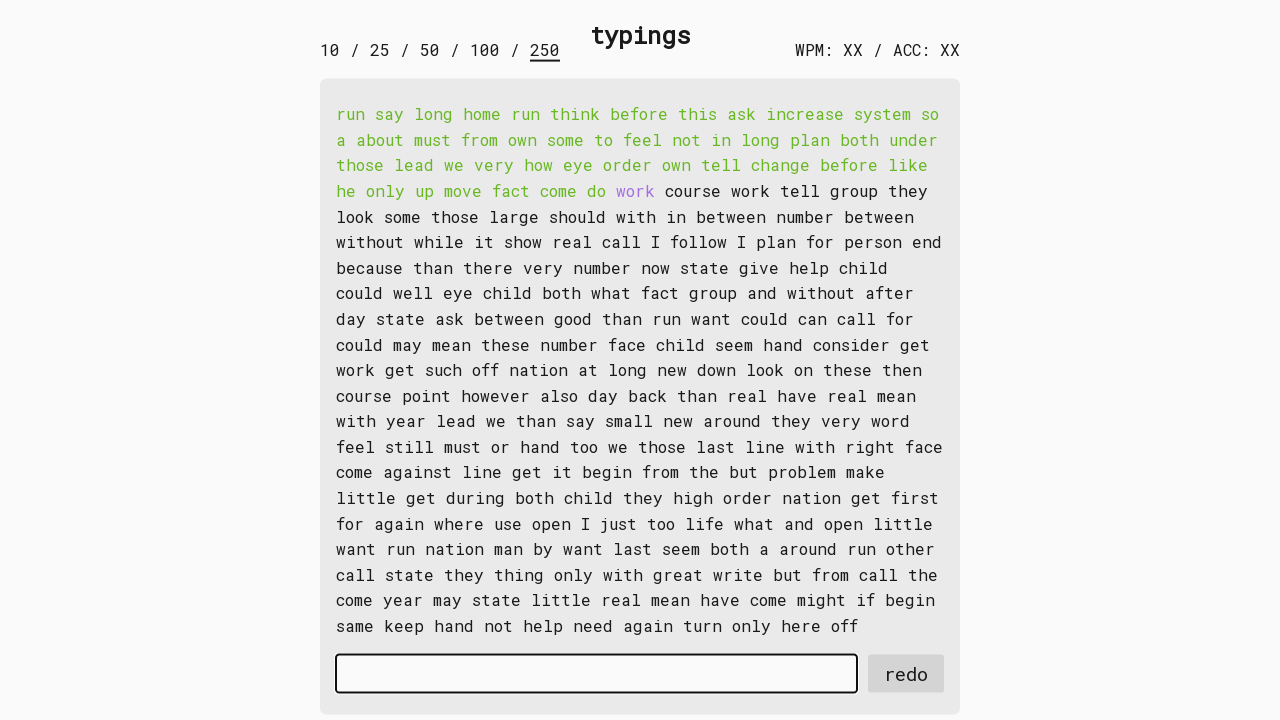

Retrieved word 46: 'work ' from display
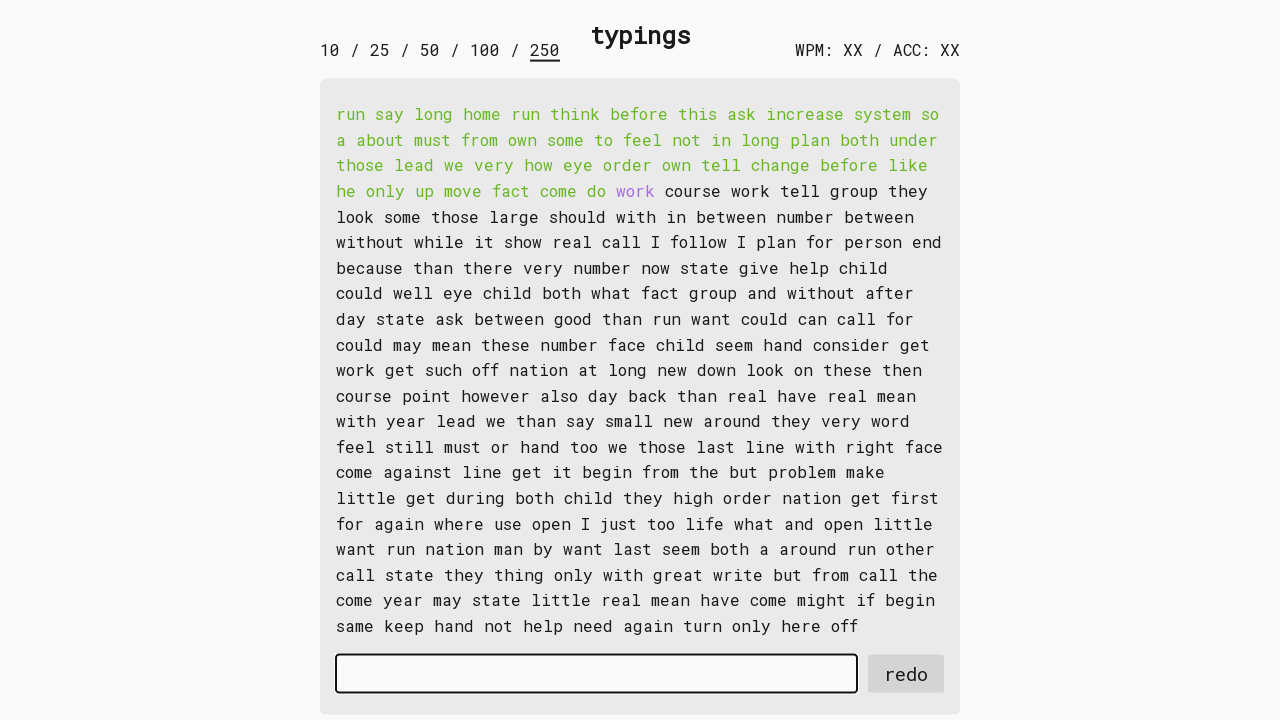

Typed word 46: 'work ' into input field on #input-field
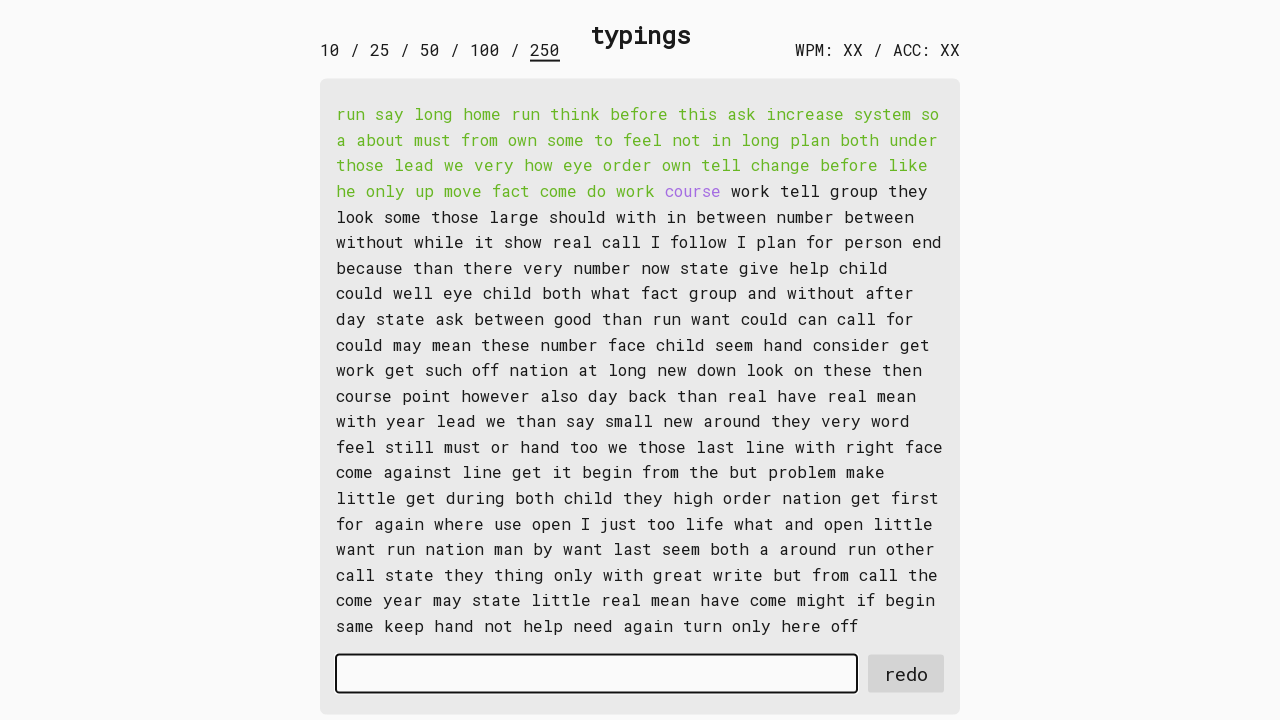

Retrieved word 47: 'course ' from display
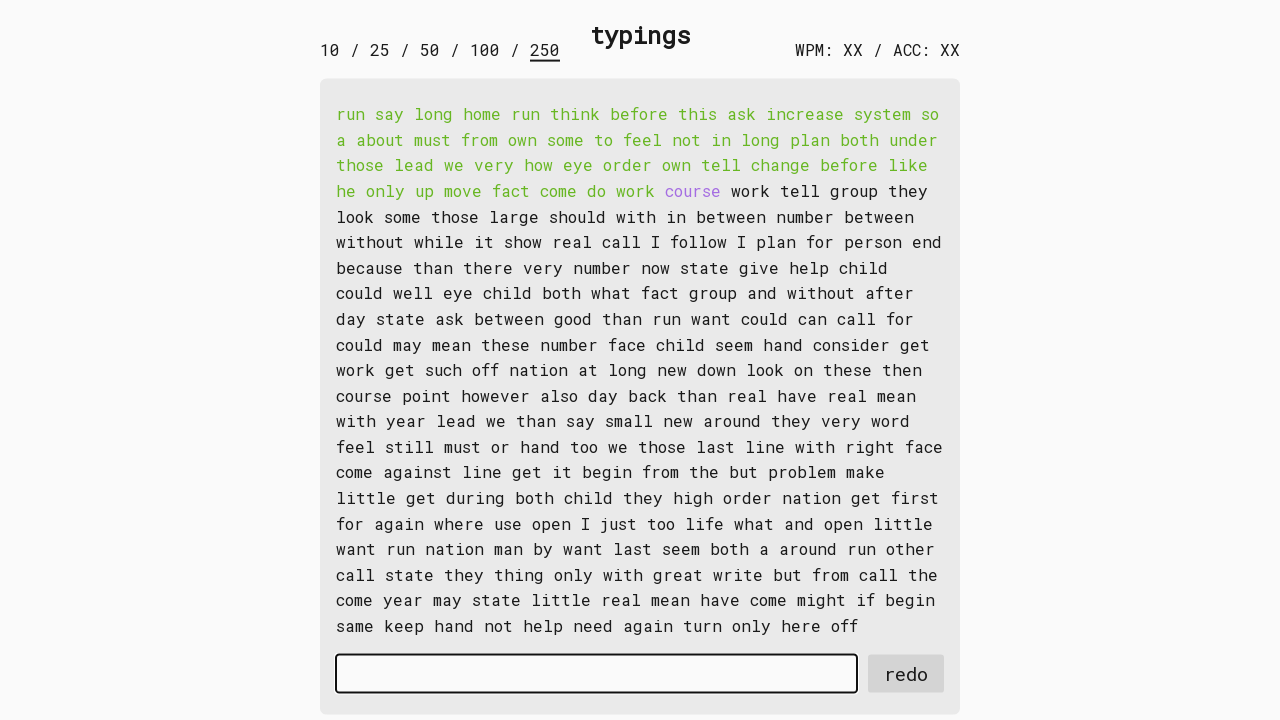

Typed word 47: 'course ' into input field on #input-field
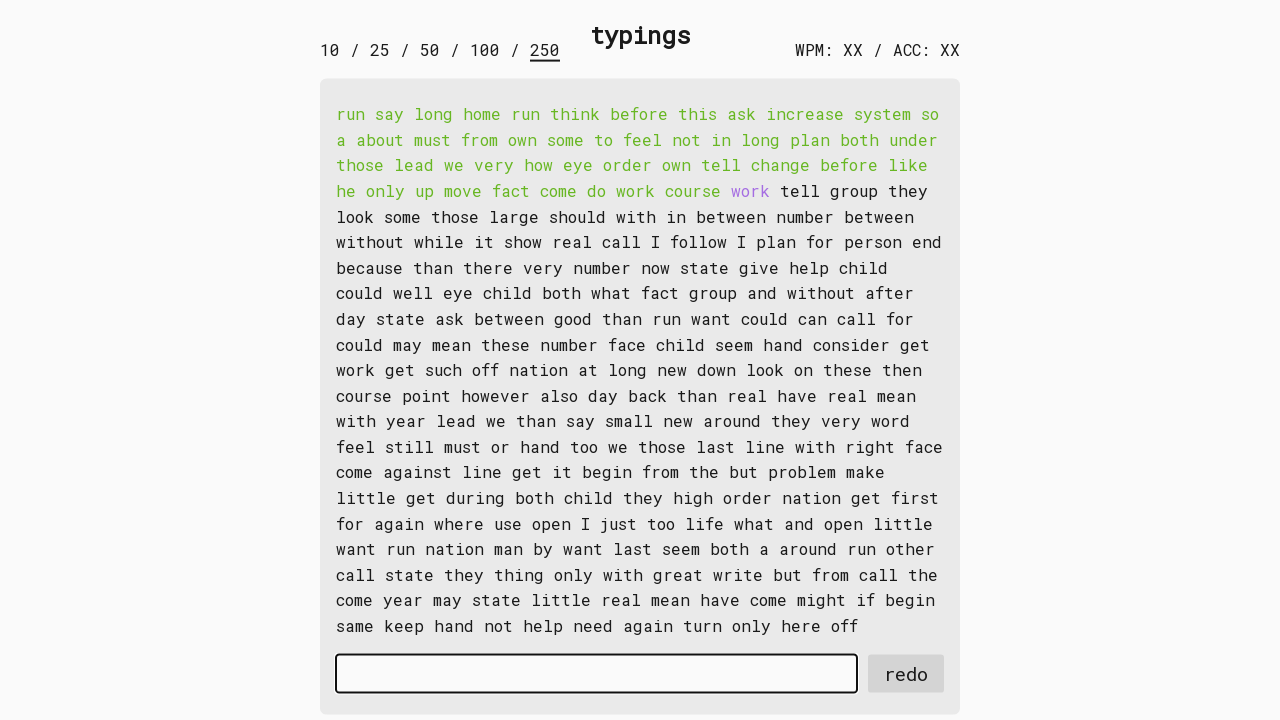

Retrieved word 48: 'work ' from display
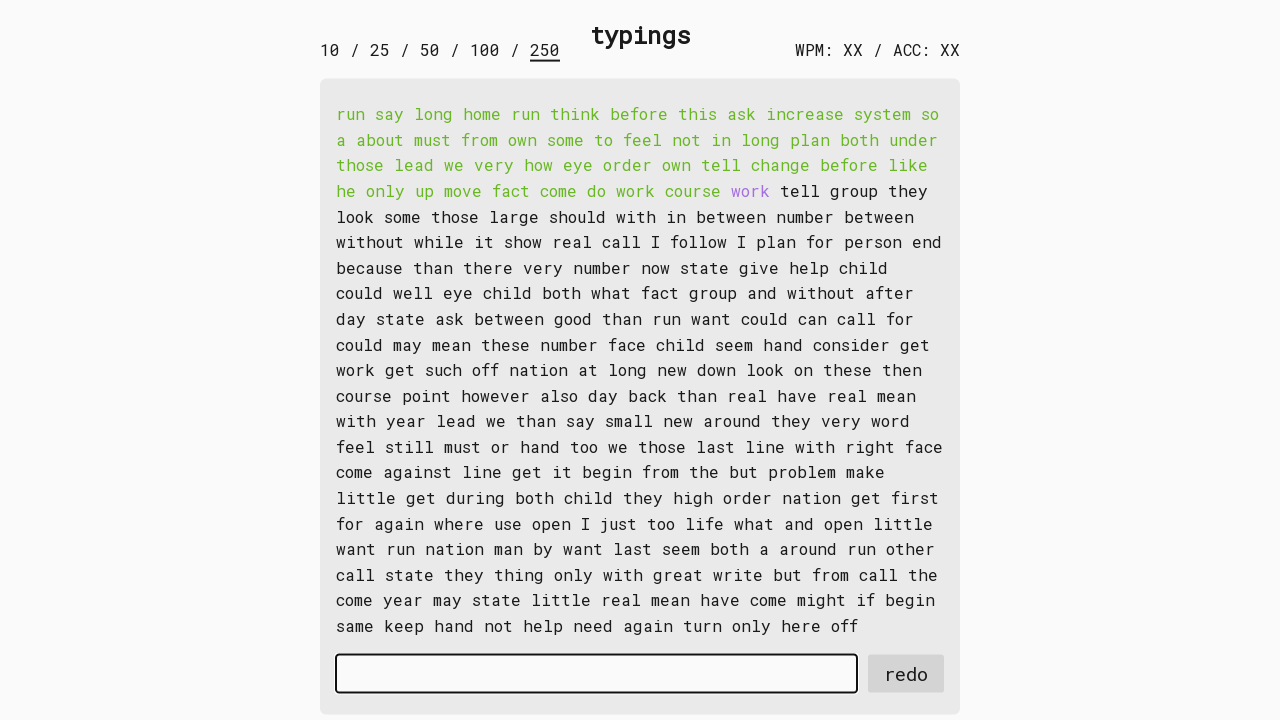

Typed word 48: 'work ' into input field on #input-field
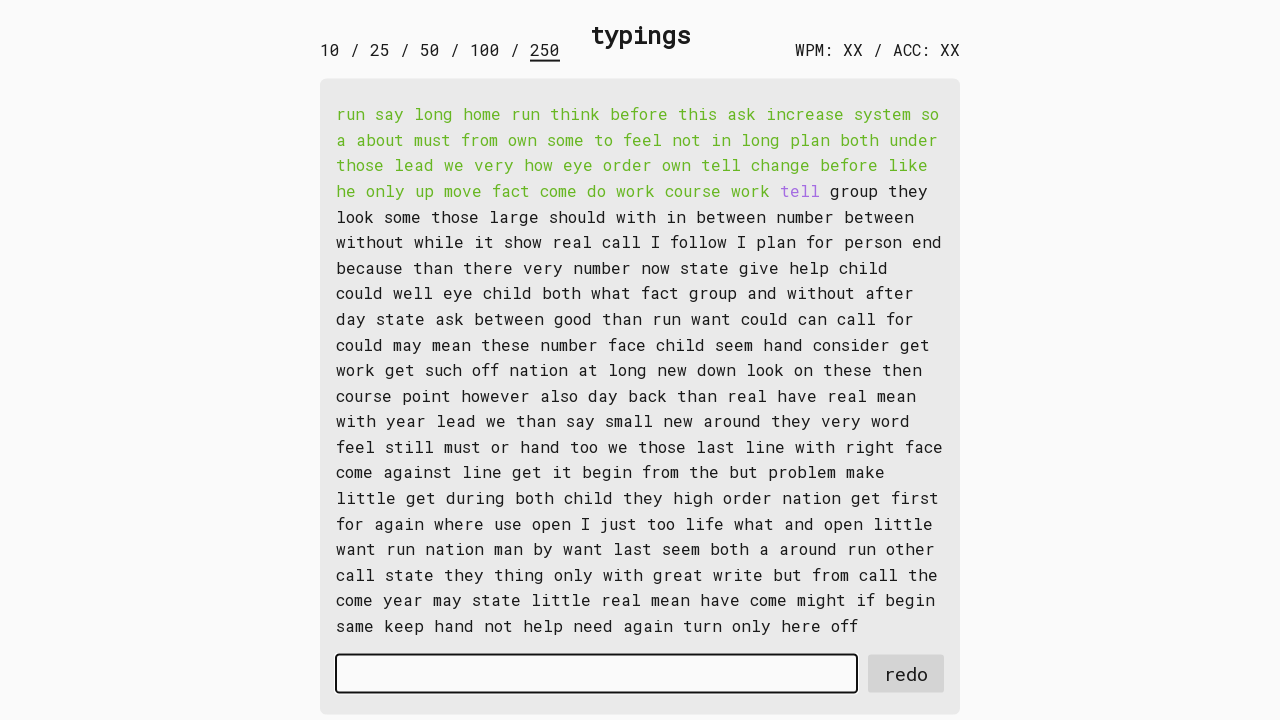

Retrieved word 49: 'tell ' from display
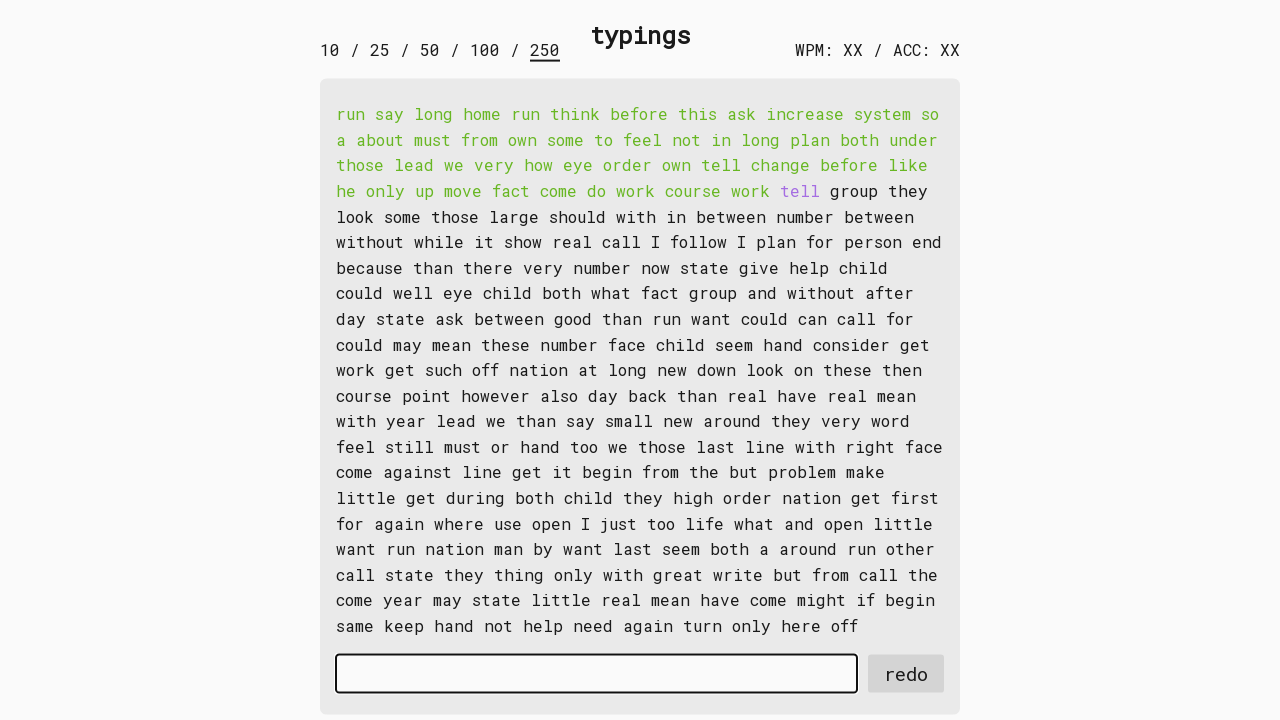

Typed word 49: 'tell ' into input field on #input-field
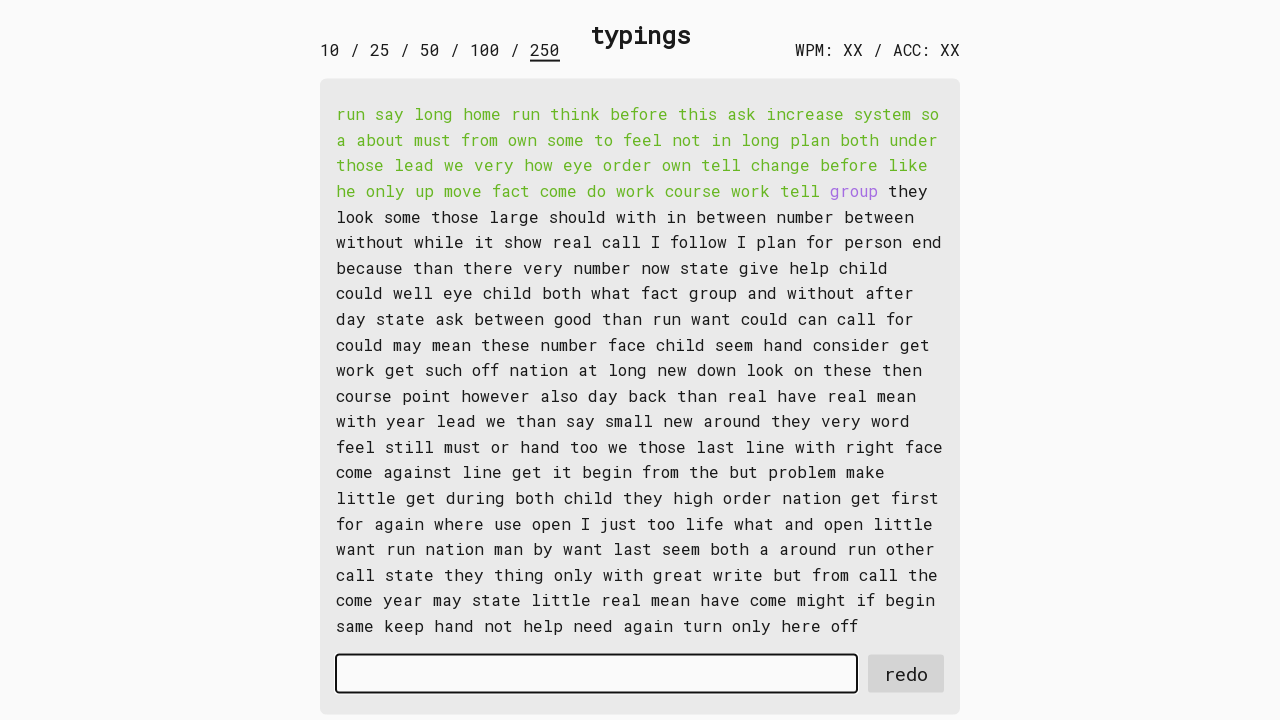

Retrieved word 50: 'group ' from display
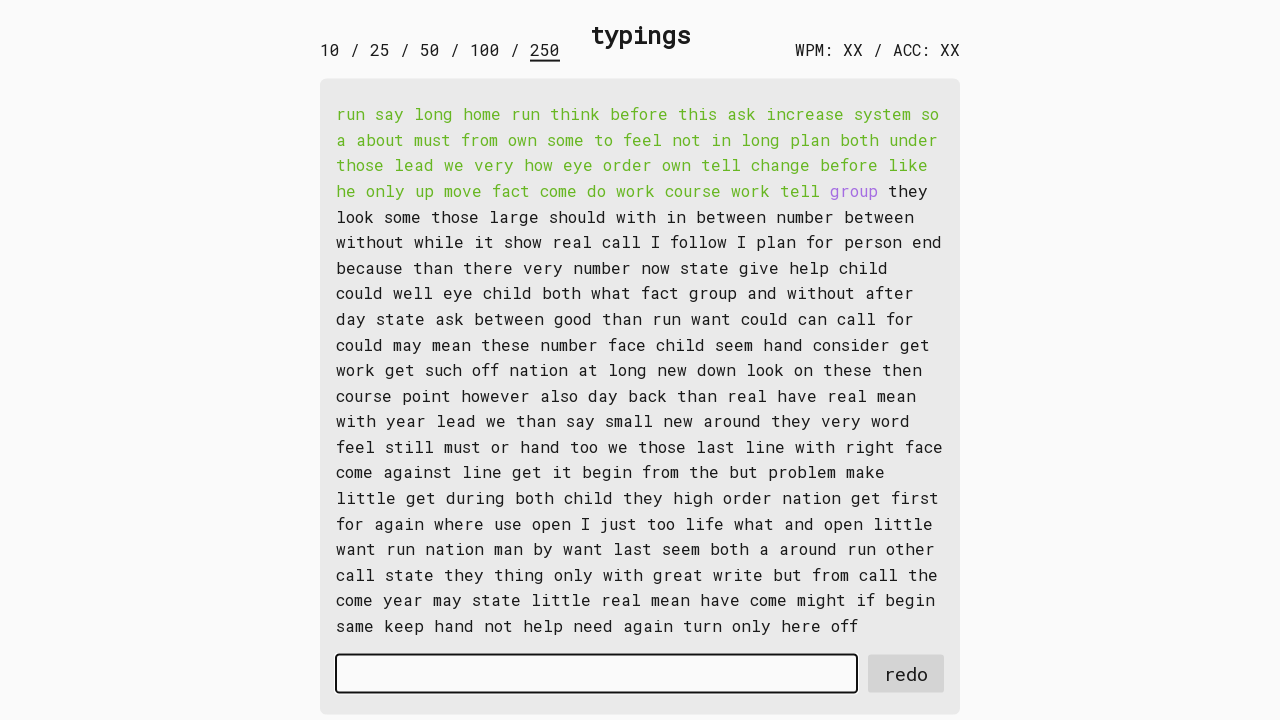

Typed word 50: 'group ' into input field on #input-field
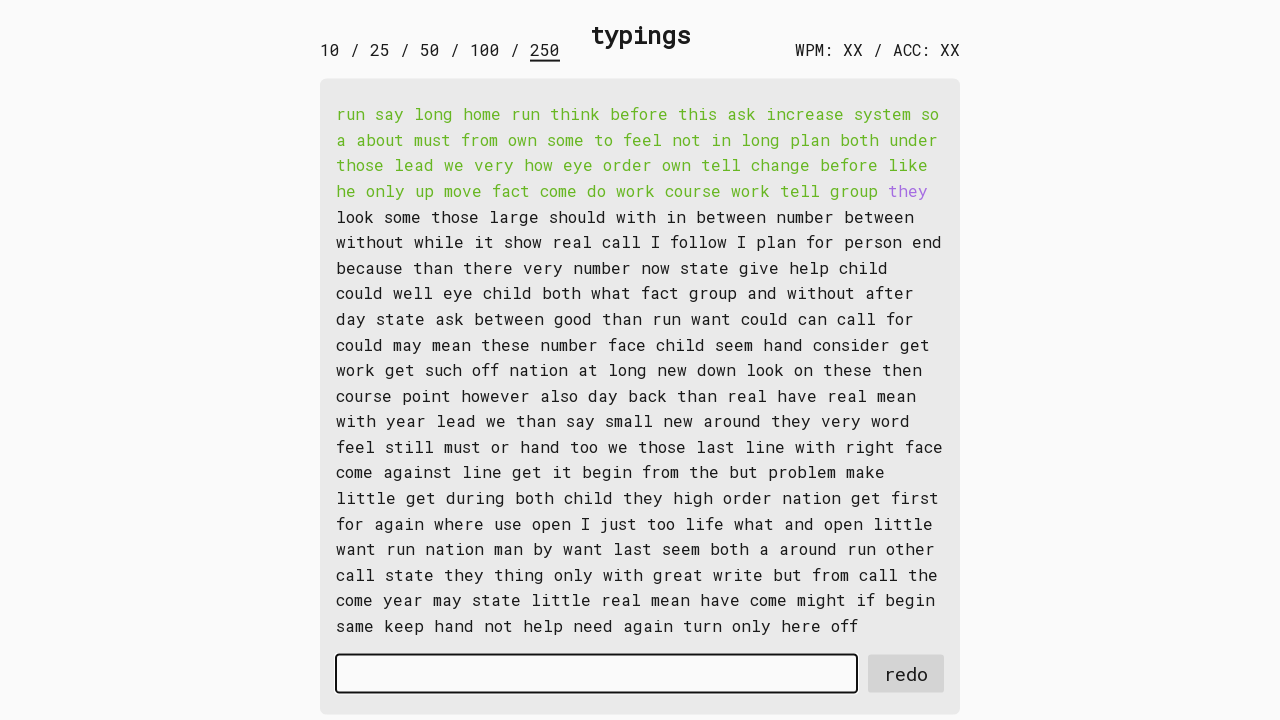

Retrieved word 51: 'they ' from display
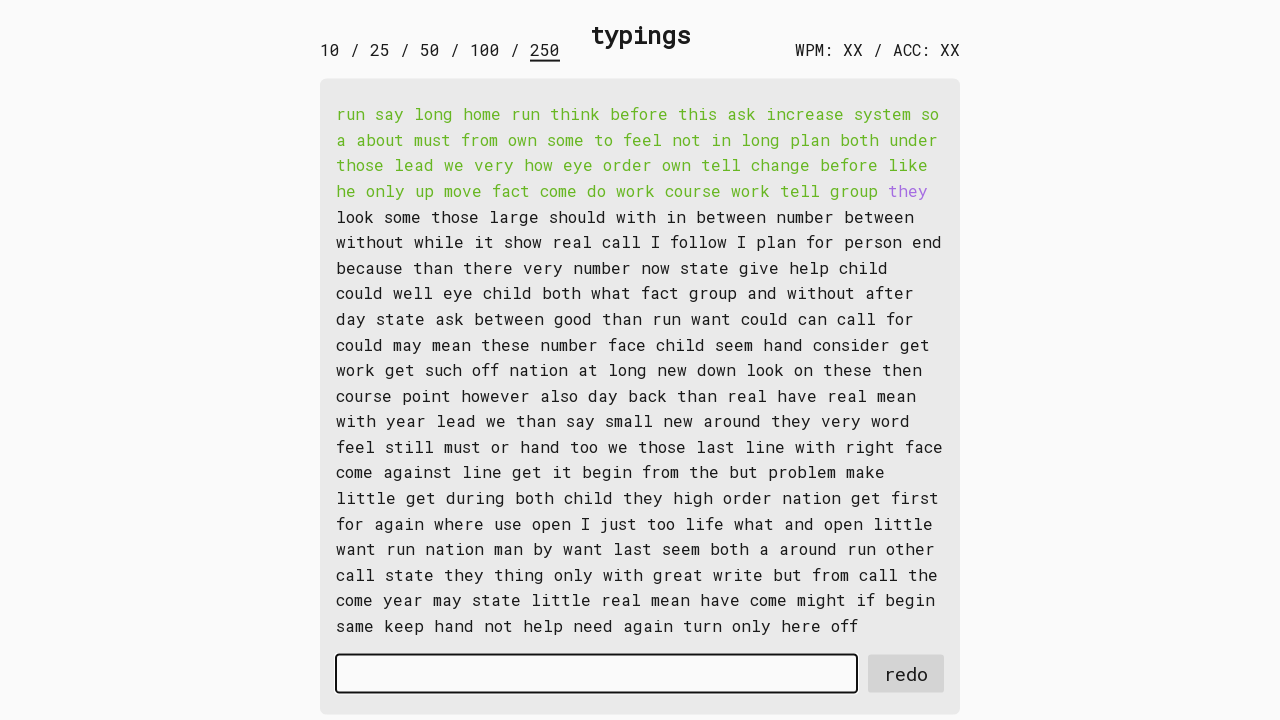

Typed word 51: 'they ' into input field on #input-field
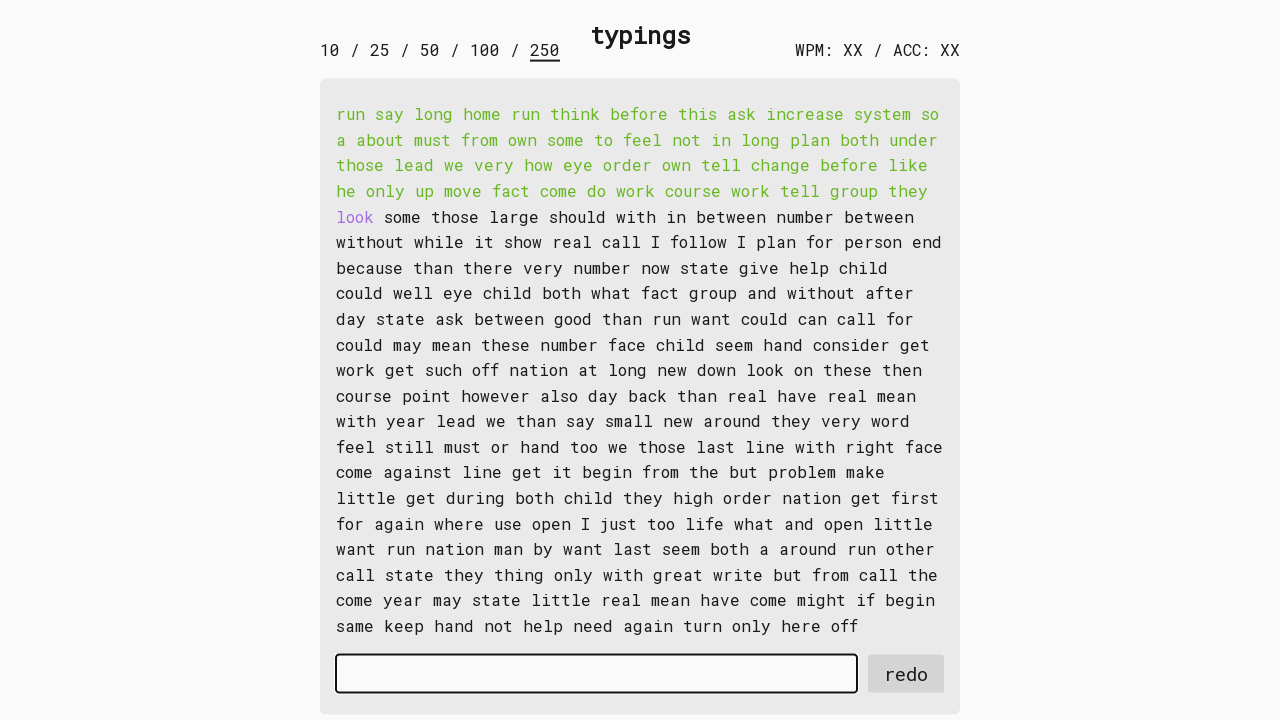

Retrieved word 52: 'look ' from display
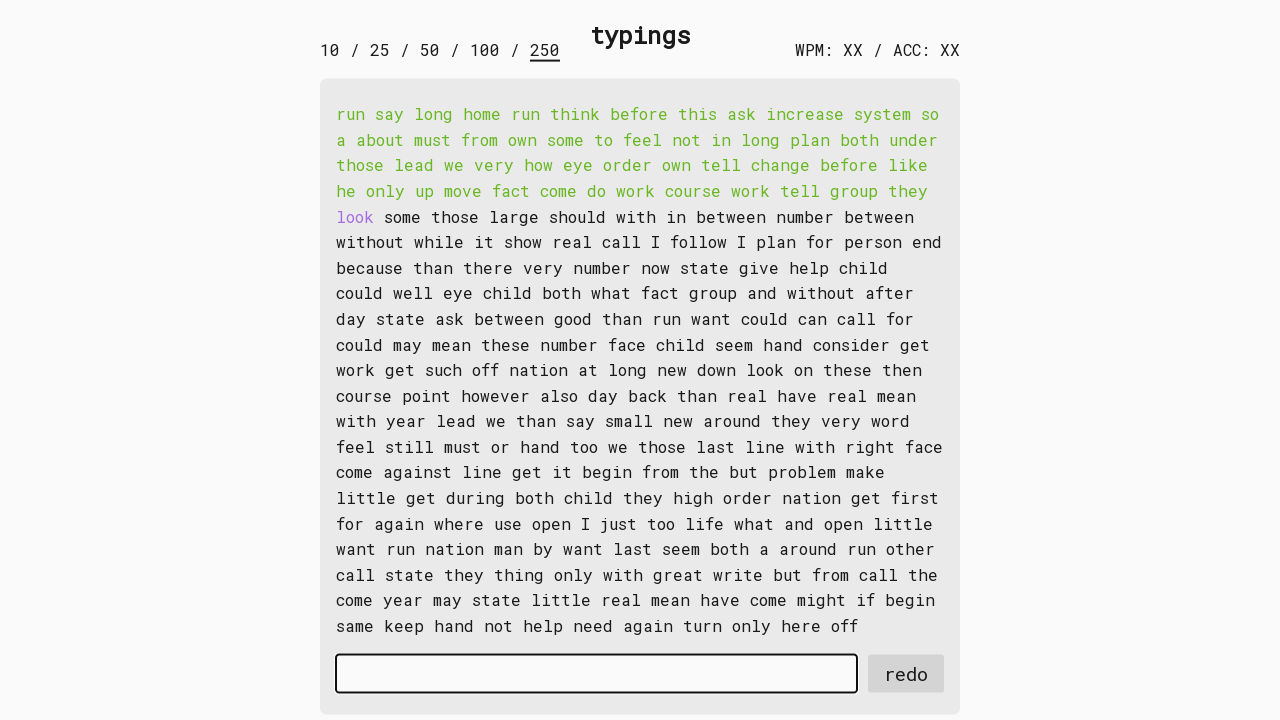

Typed word 52: 'look ' into input field on #input-field
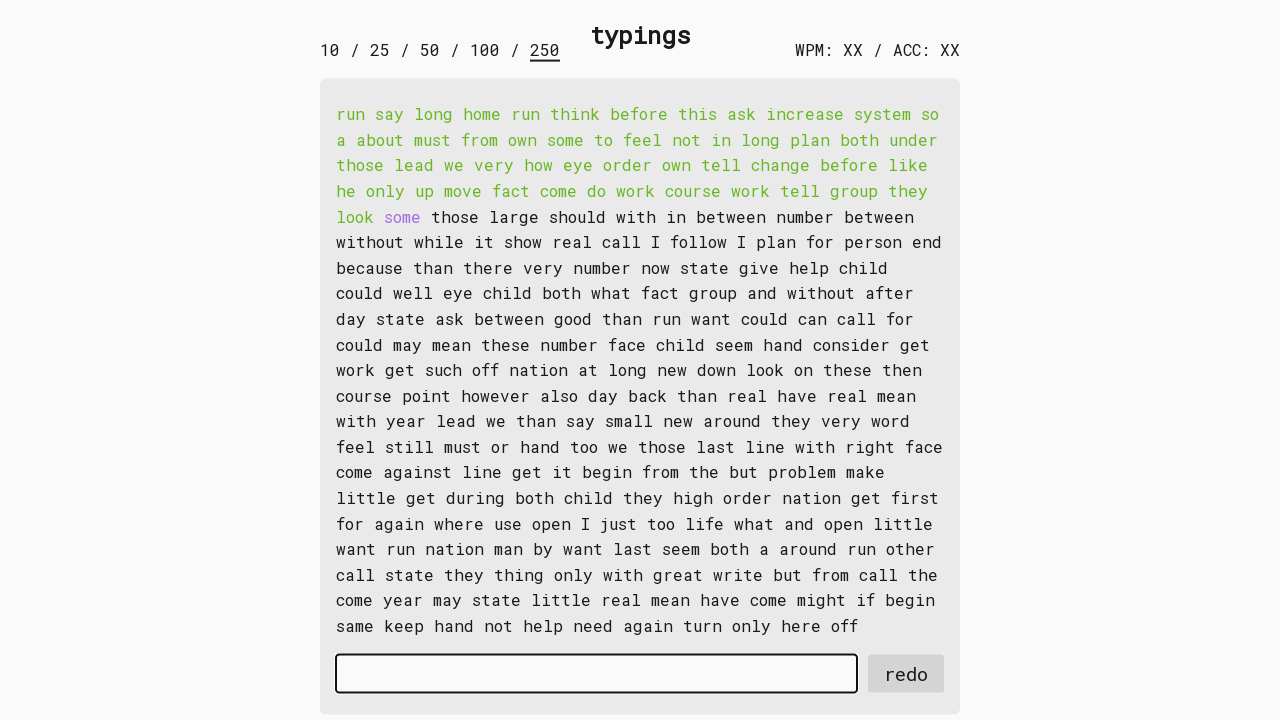

Retrieved word 53: 'some ' from display
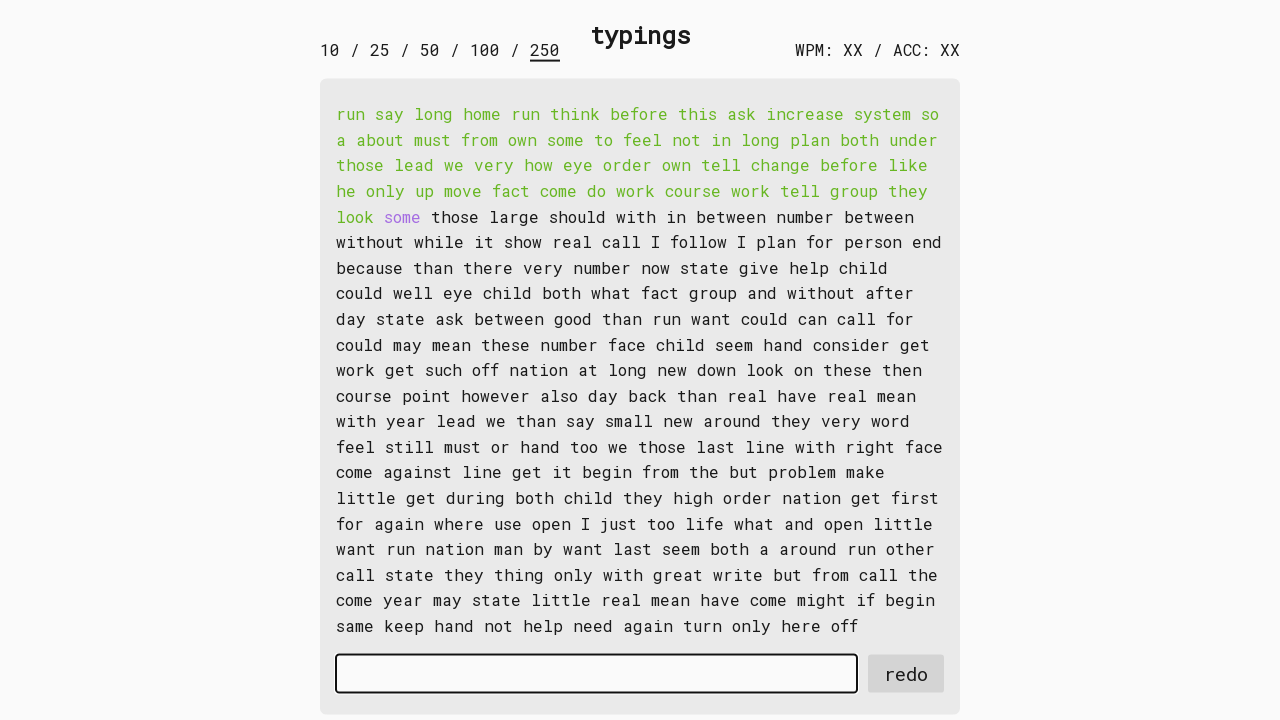

Typed word 53: 'some ' into input field on #input-field
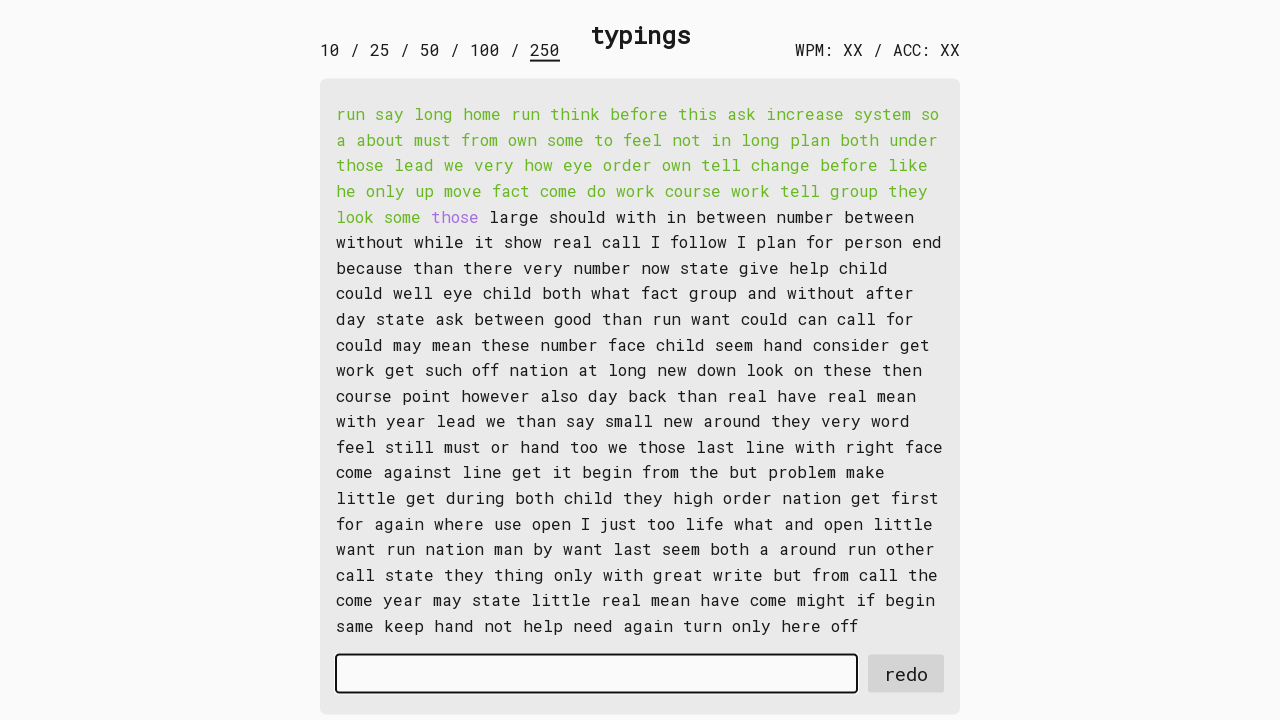

Retrieved word 54: 'those ' from display
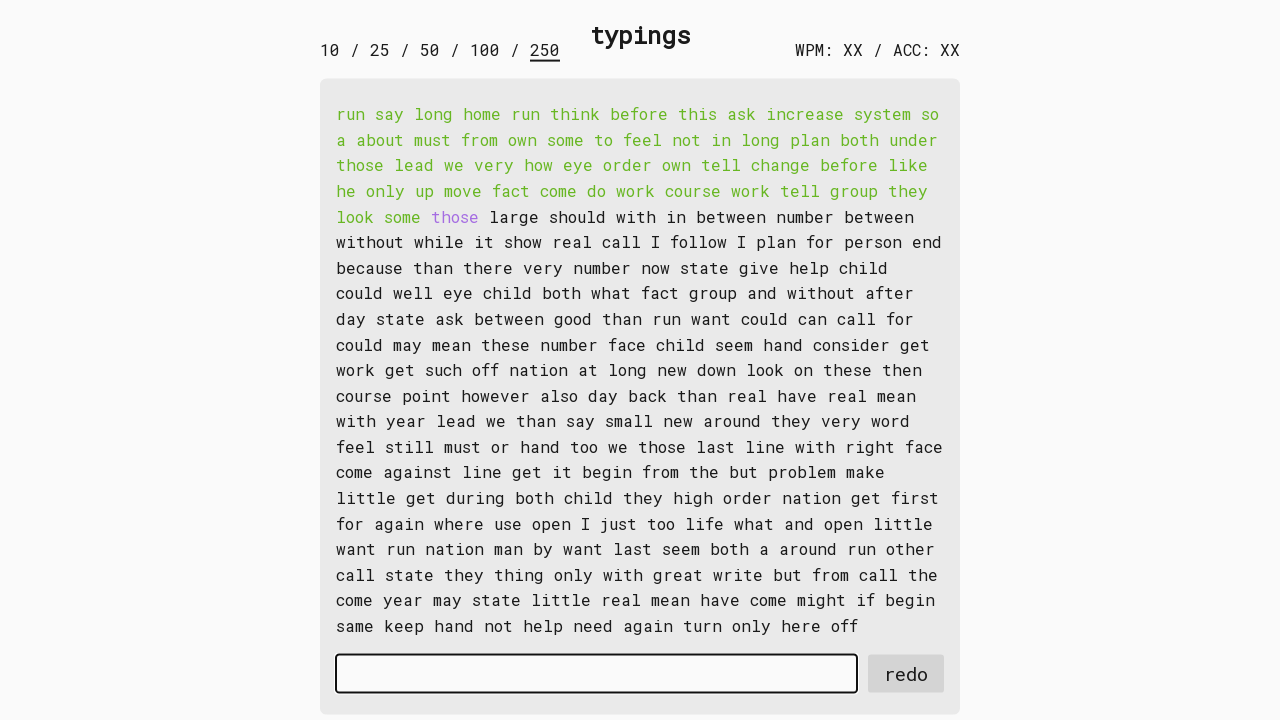

Typed word 54: 'those ' into input field on #input-field
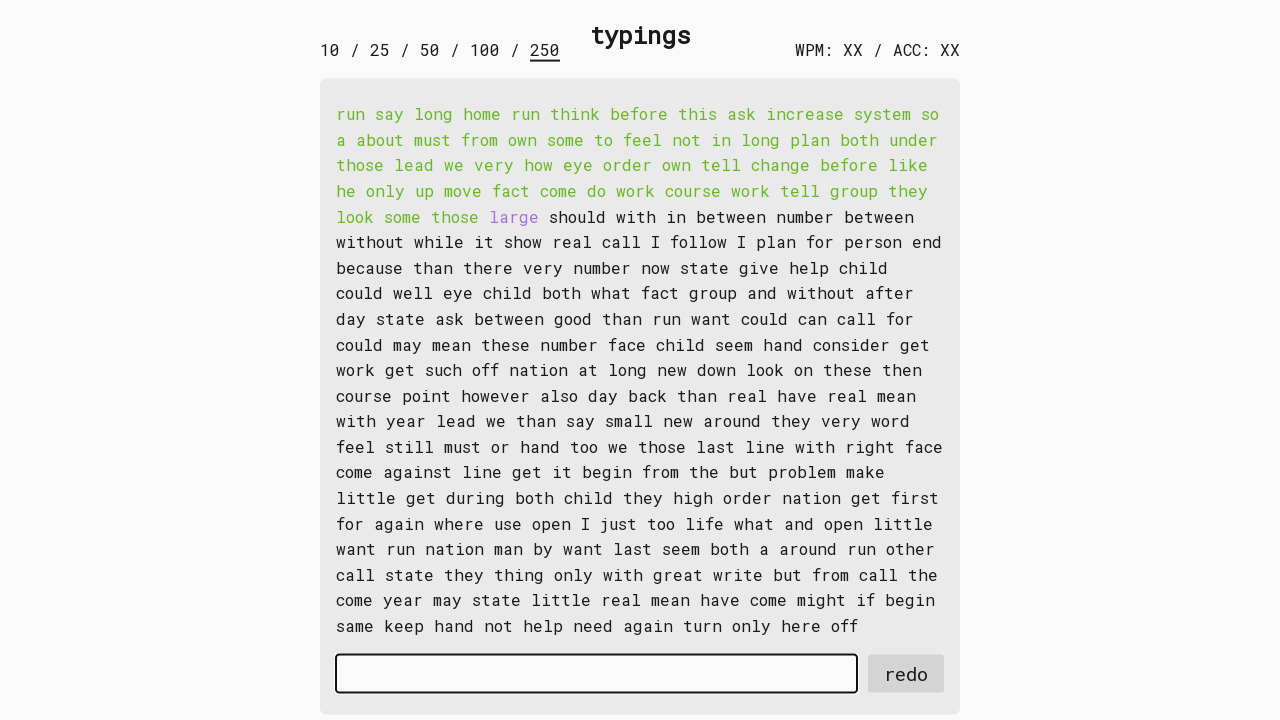

Retrieved word 55: 'large ' from display
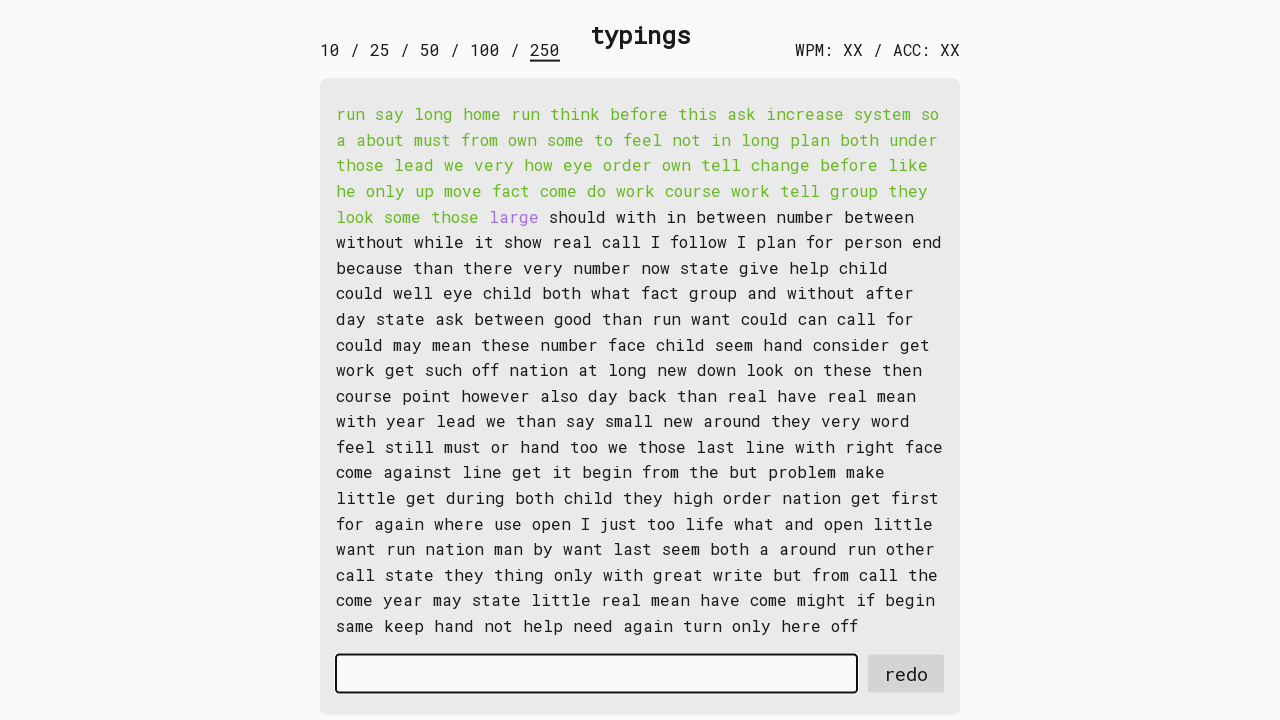

Typed word 55: 'large ' into input field on #input-field
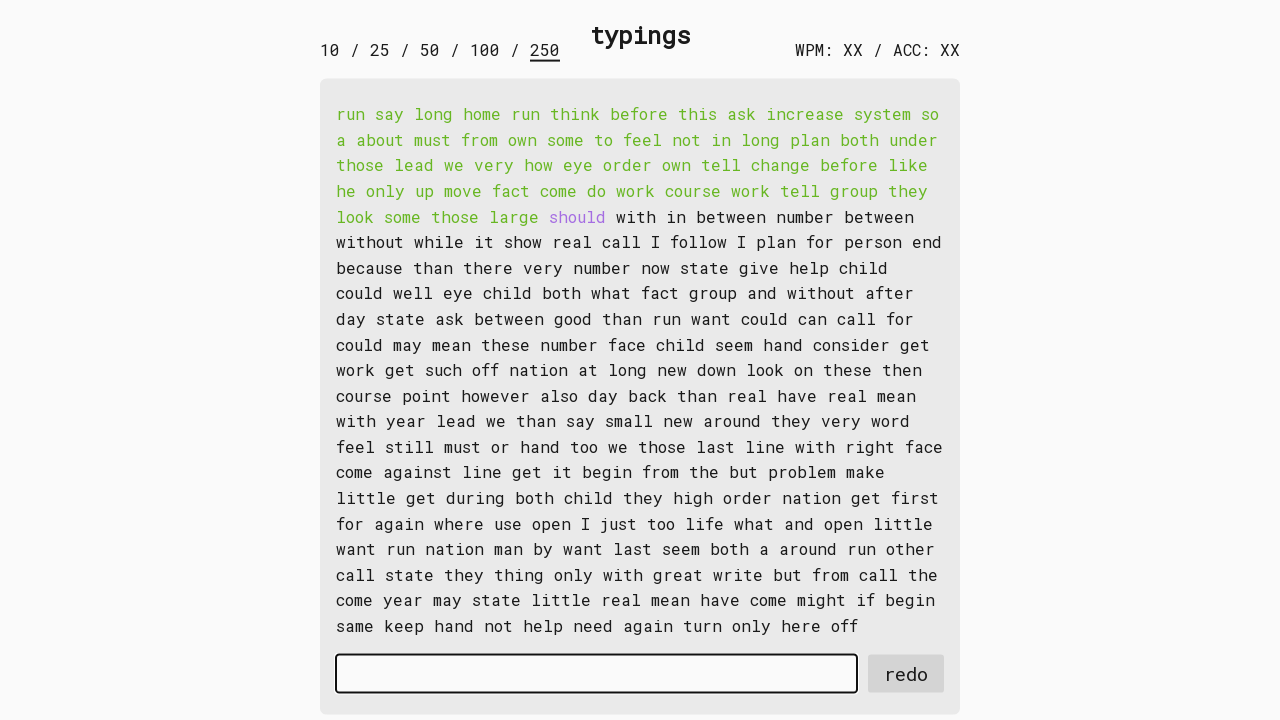

Retrieved word 56: 'should ' from display
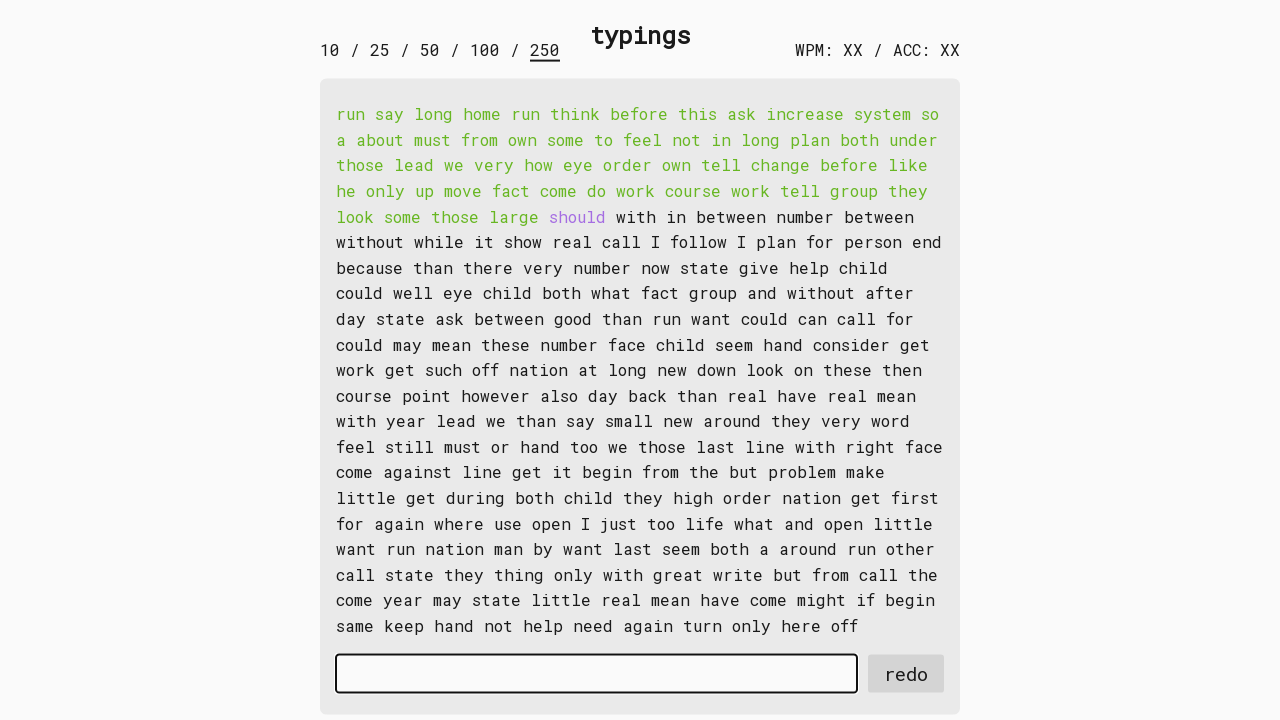

Typed word 56: 'should ' into input field on #input-field
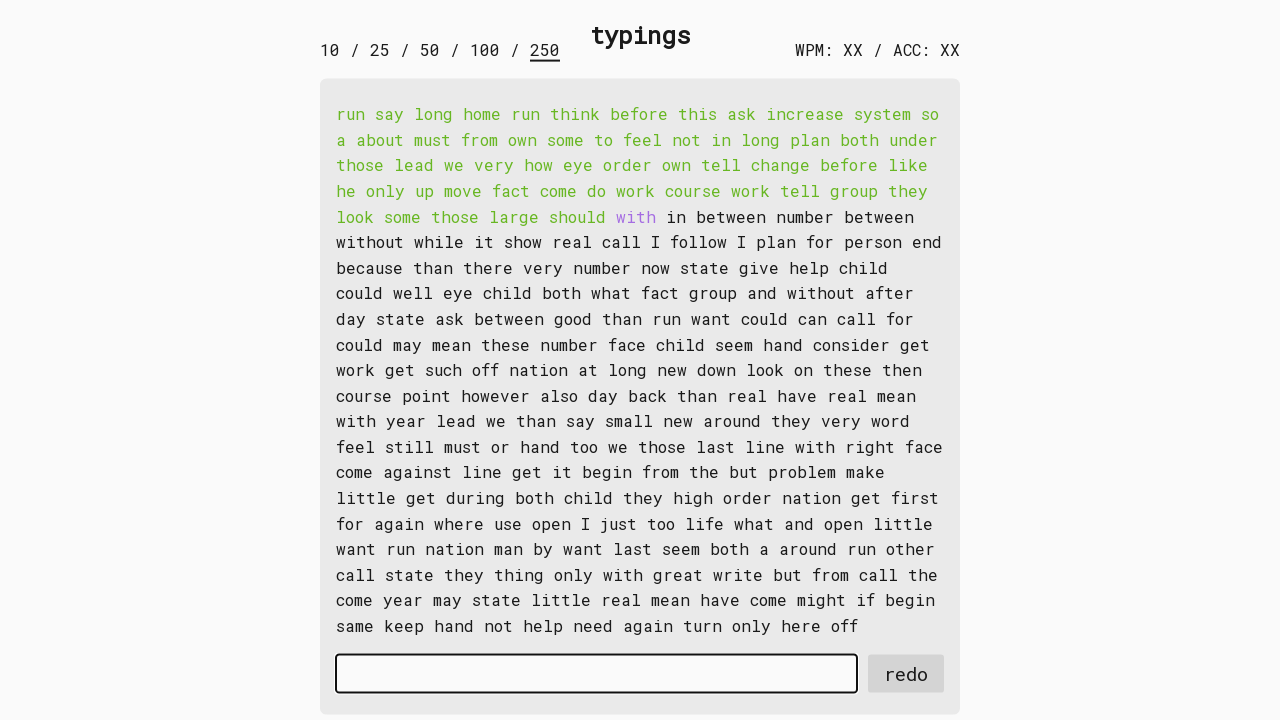

Retrieved word 57: 'with ' from display
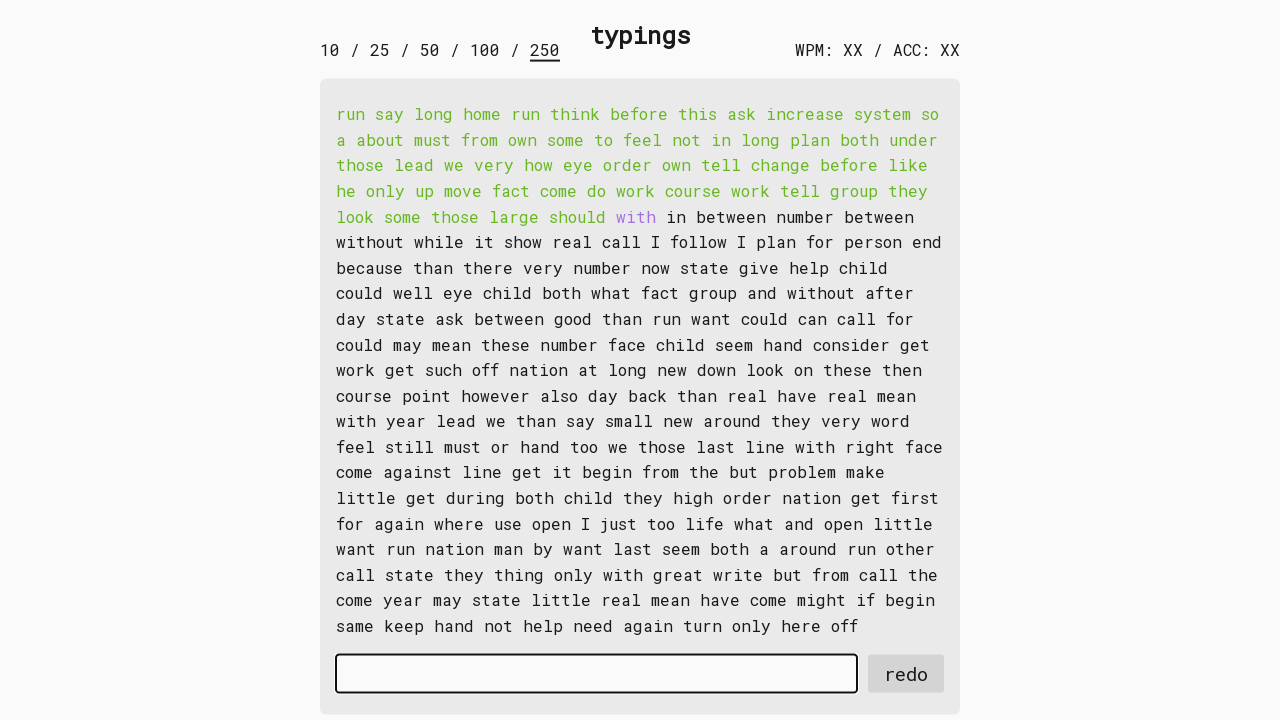

Typed word 57: 'with ' into input field on #input-field
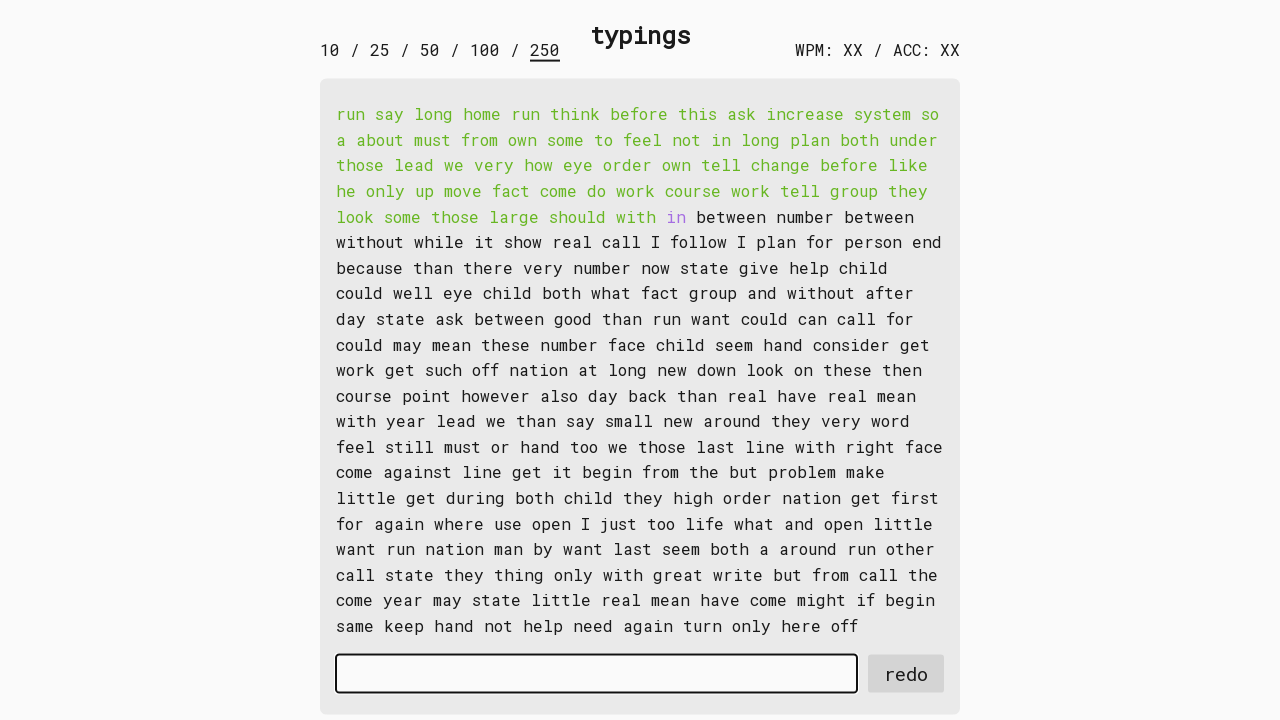

Retrieved word 58: 'in ' from display
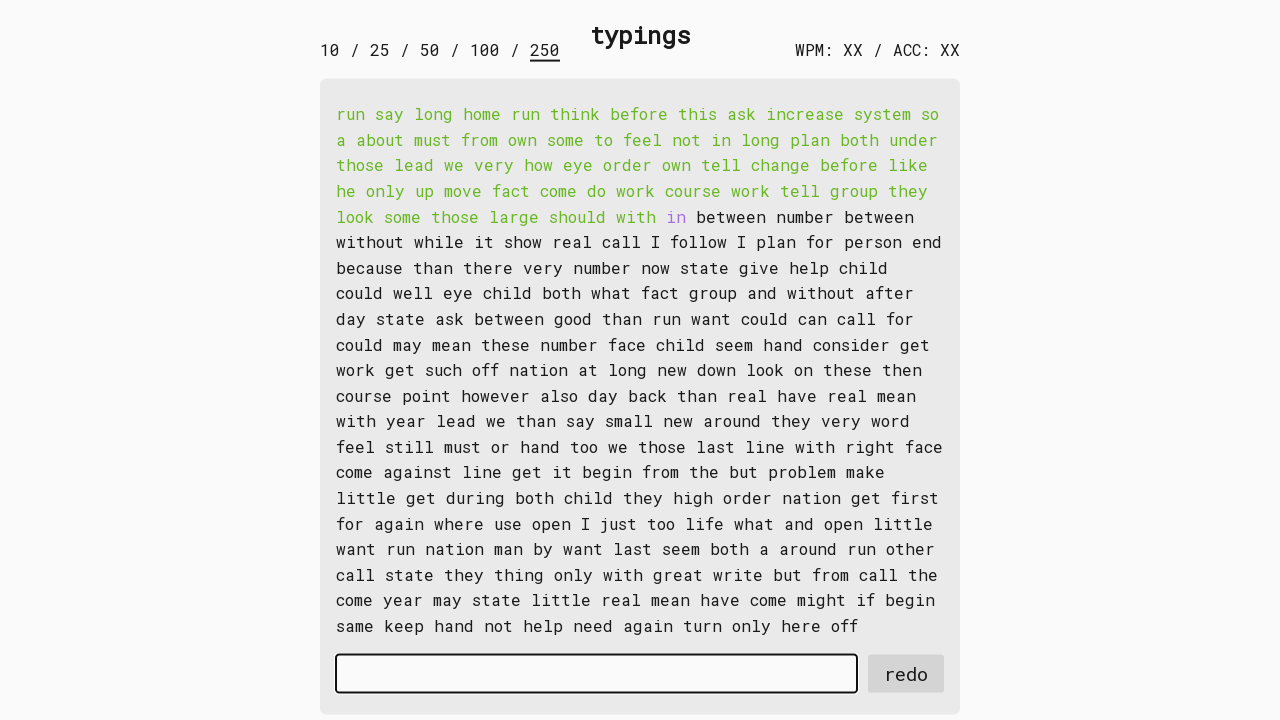

Typed word 58: 'in ' into input field on #input-field
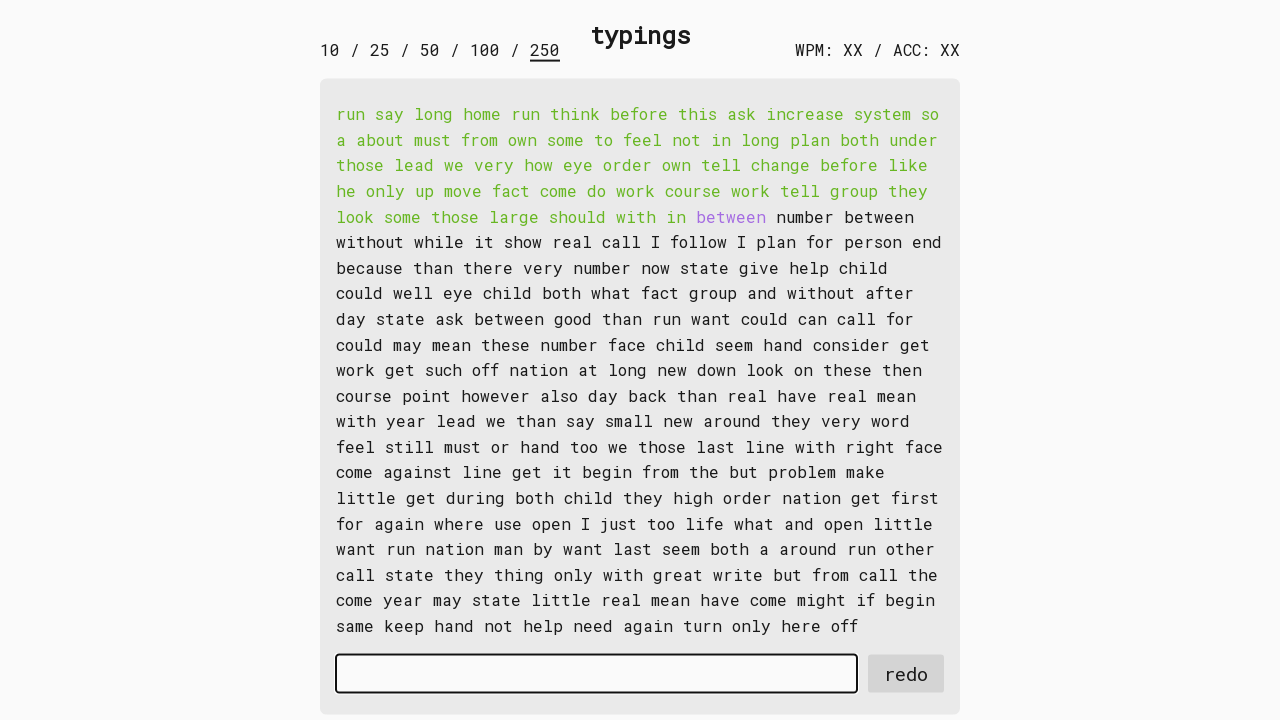

Retrieved word 59: 'between ' from display
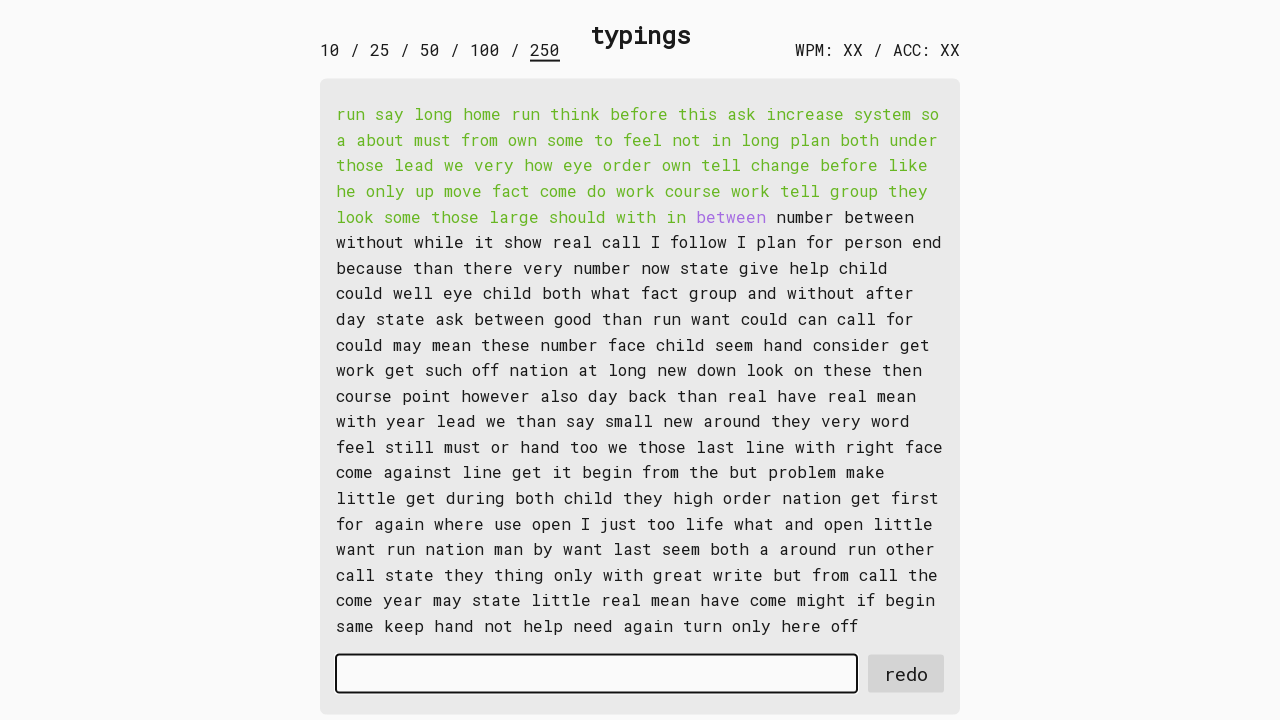

Typed word 59: 'between ' into input field on #input-field
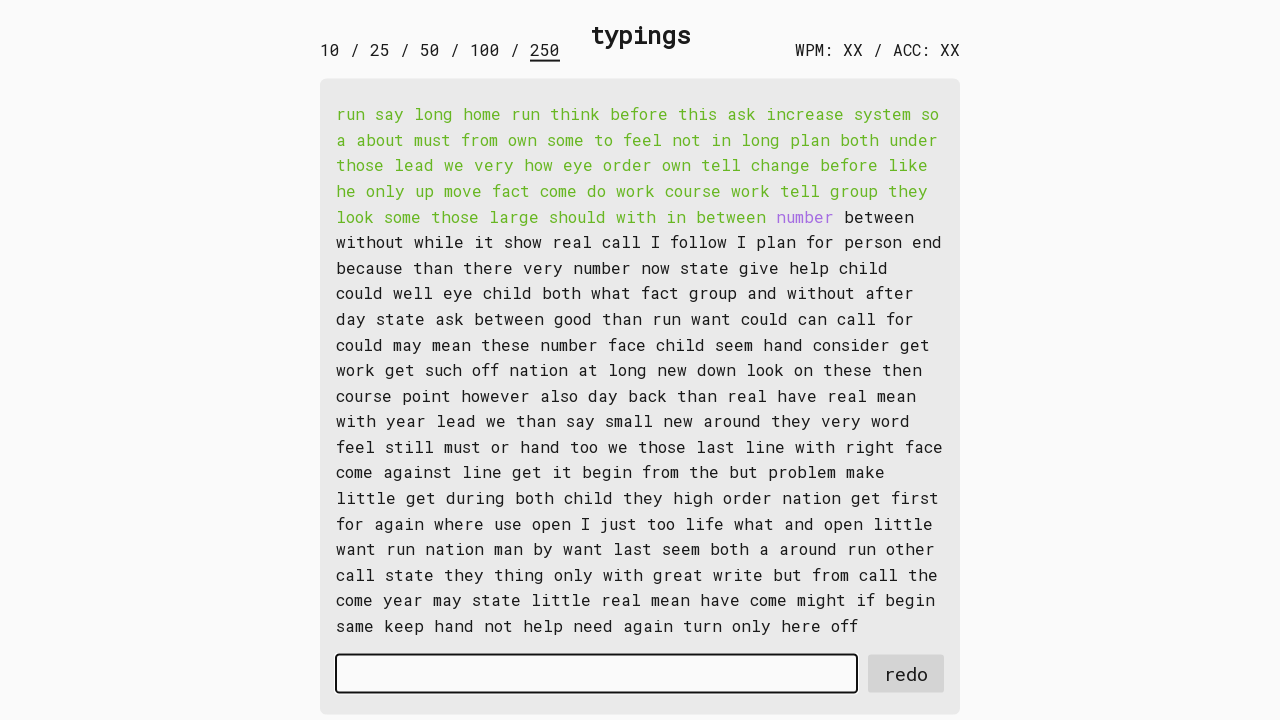

Retrieved word 60: 'number ' from display
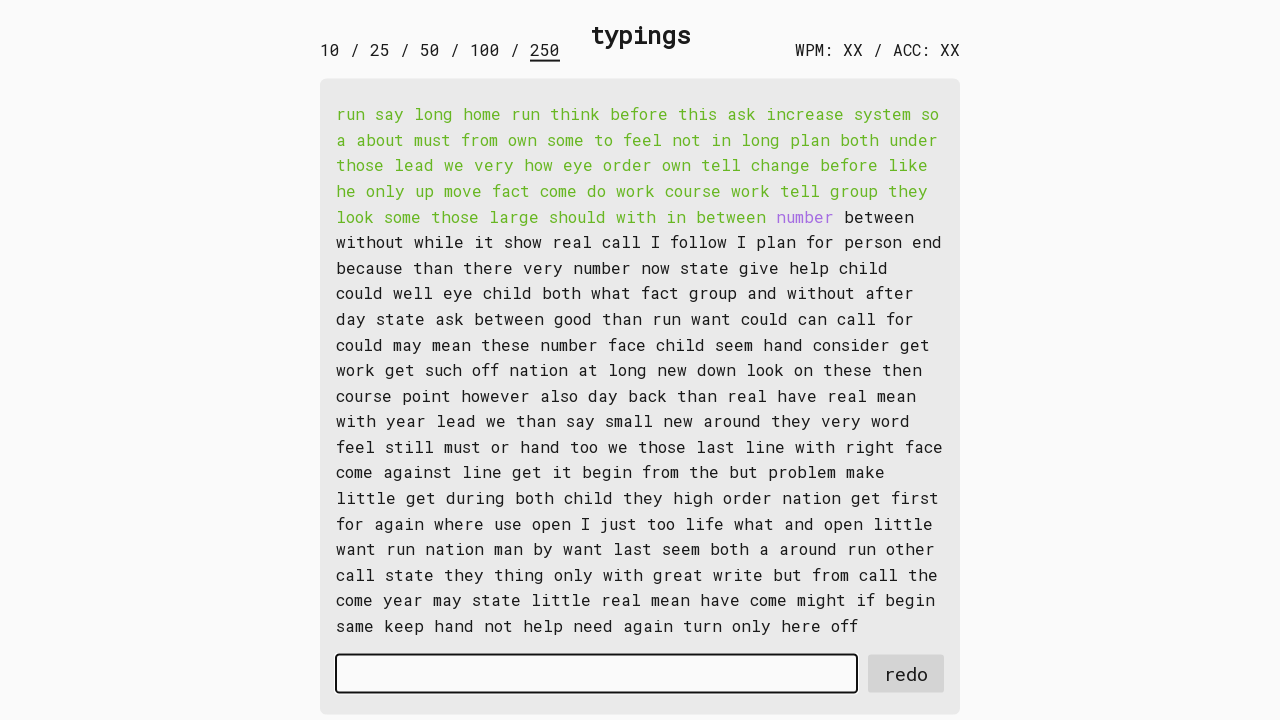

Typed word 60: 'number ' into input field on #input-field
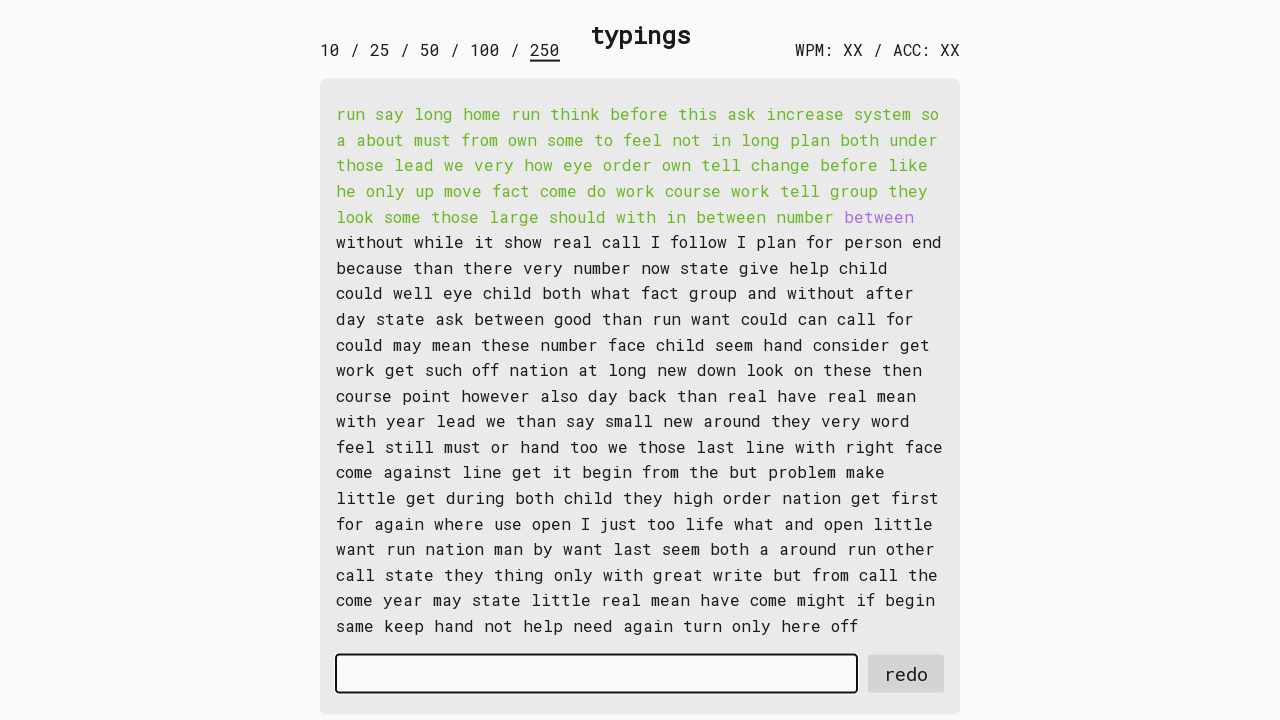

Retrieved word 61: 'between ' from display
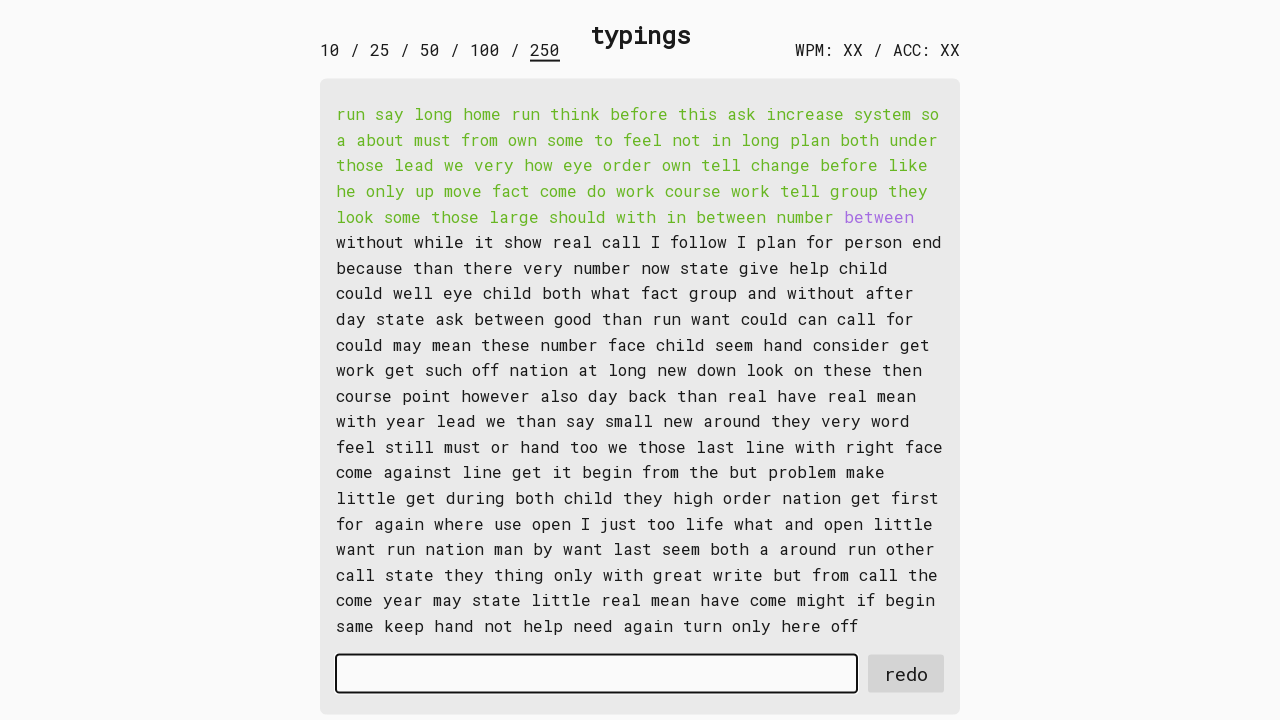

Typed word 61: 'between ' into input field on #input-field
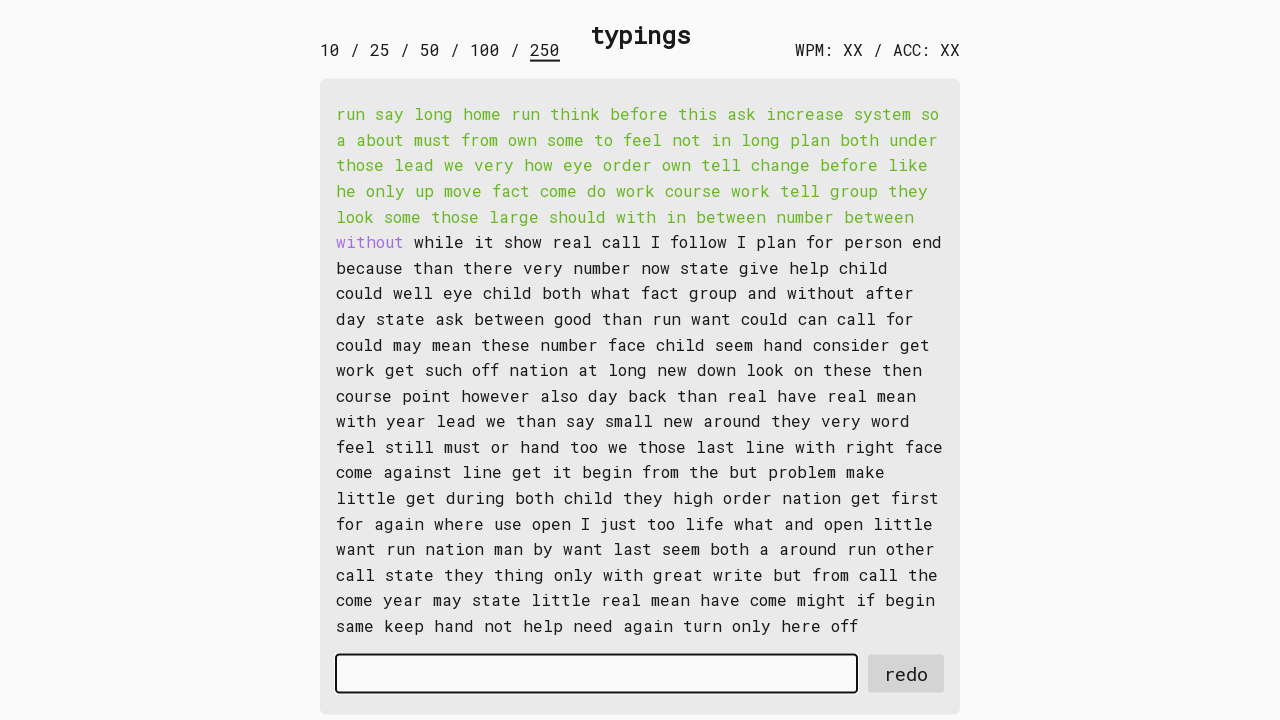

Retrieved word 62: 'without ' from display
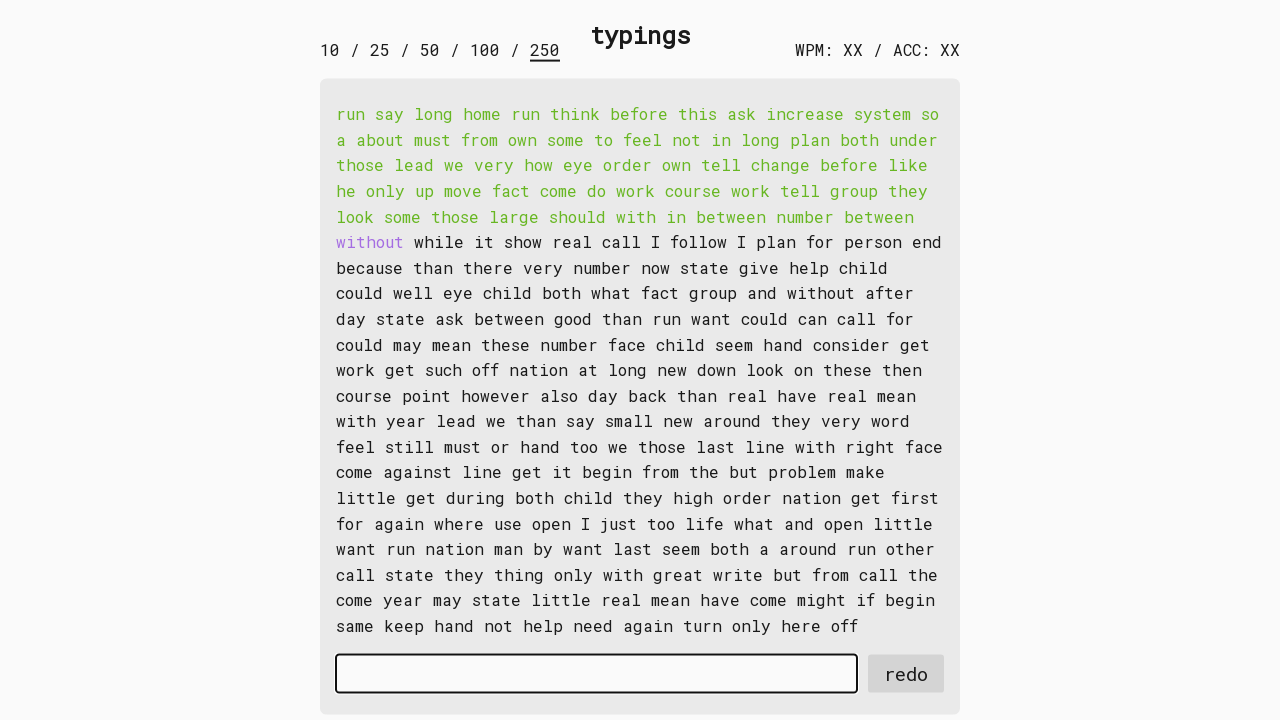

Typed word 62: 'without ' into input field on #input-field
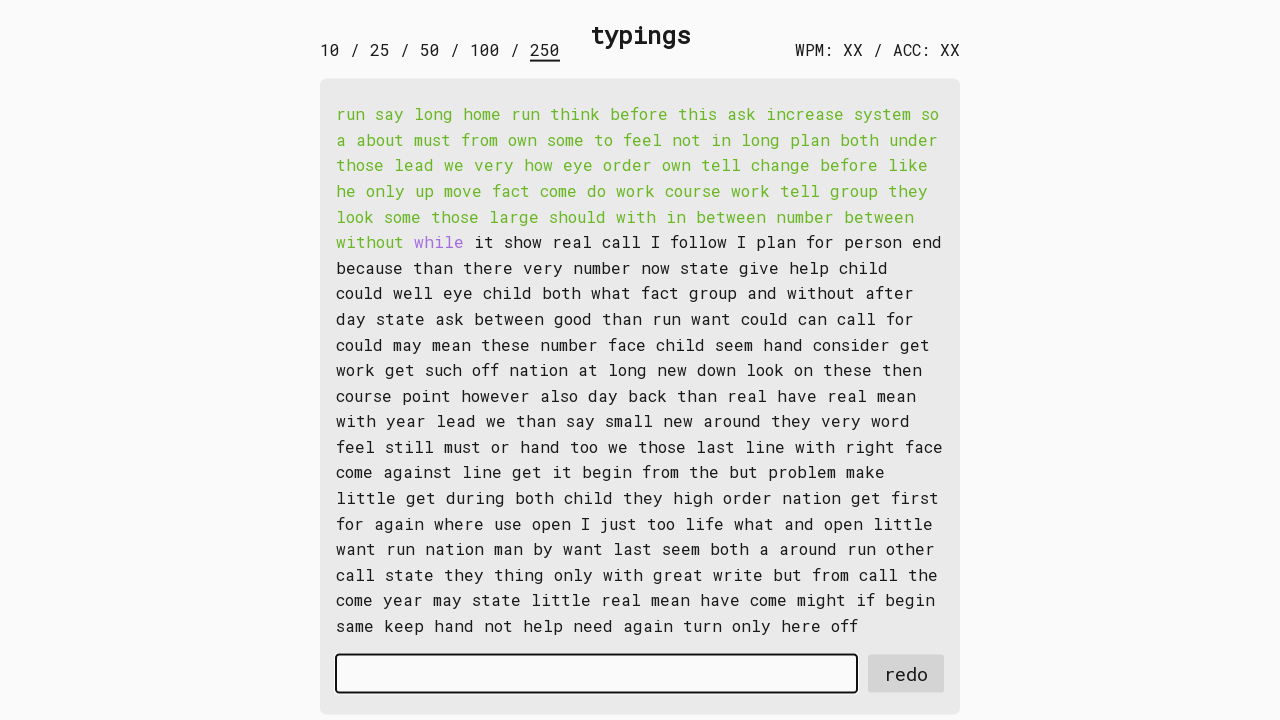

Retrieved word 63: 'while ' from display
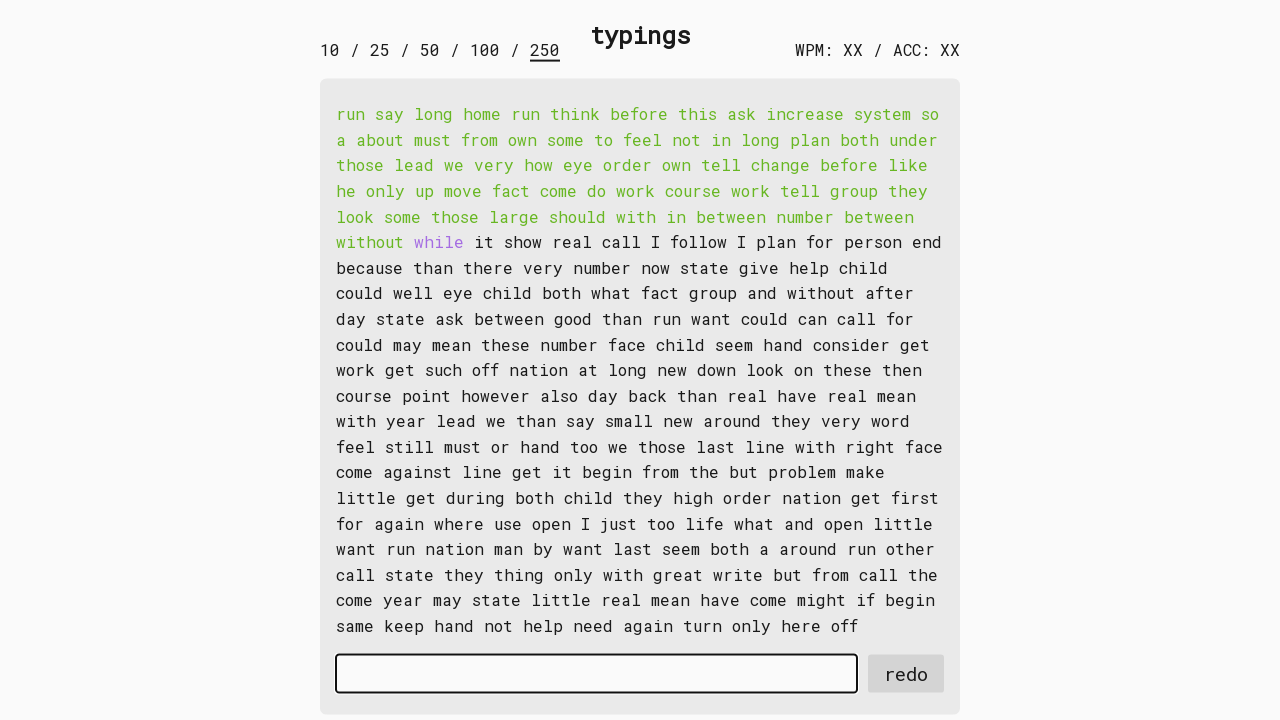

Typed word 63: 'while ' into input field on #input-field
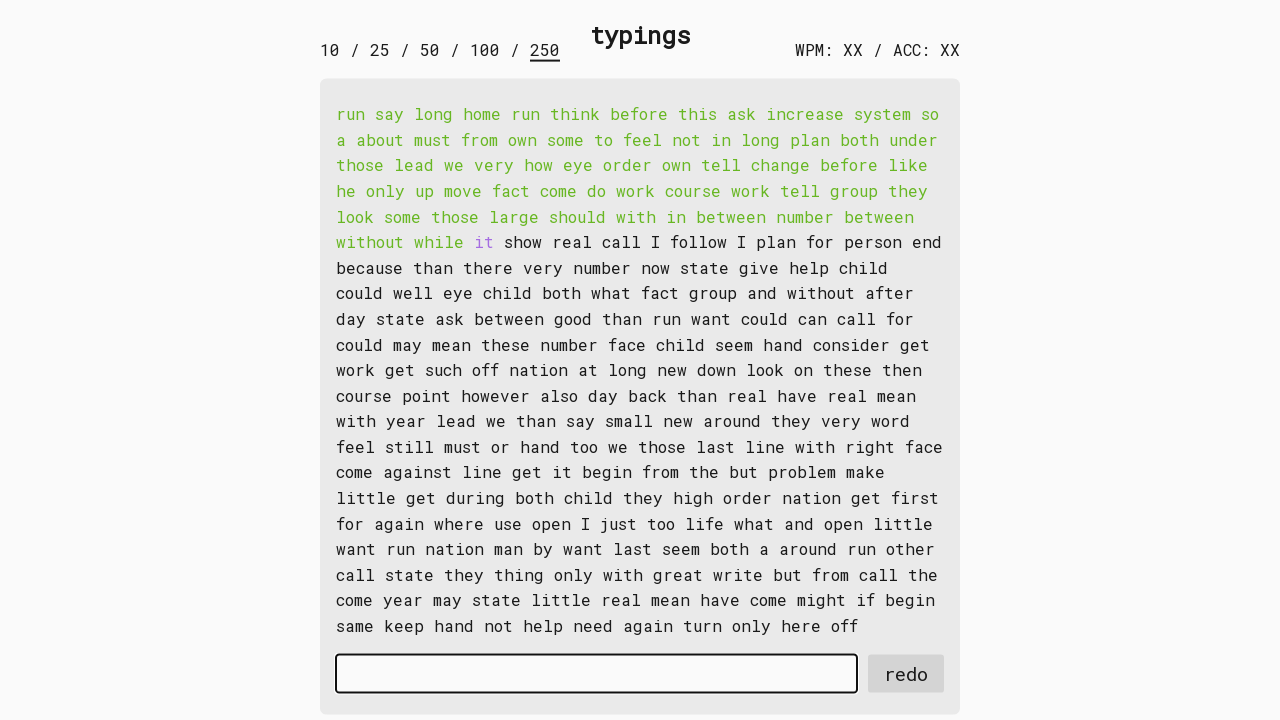

Retrieved word 64: 'it ' from display
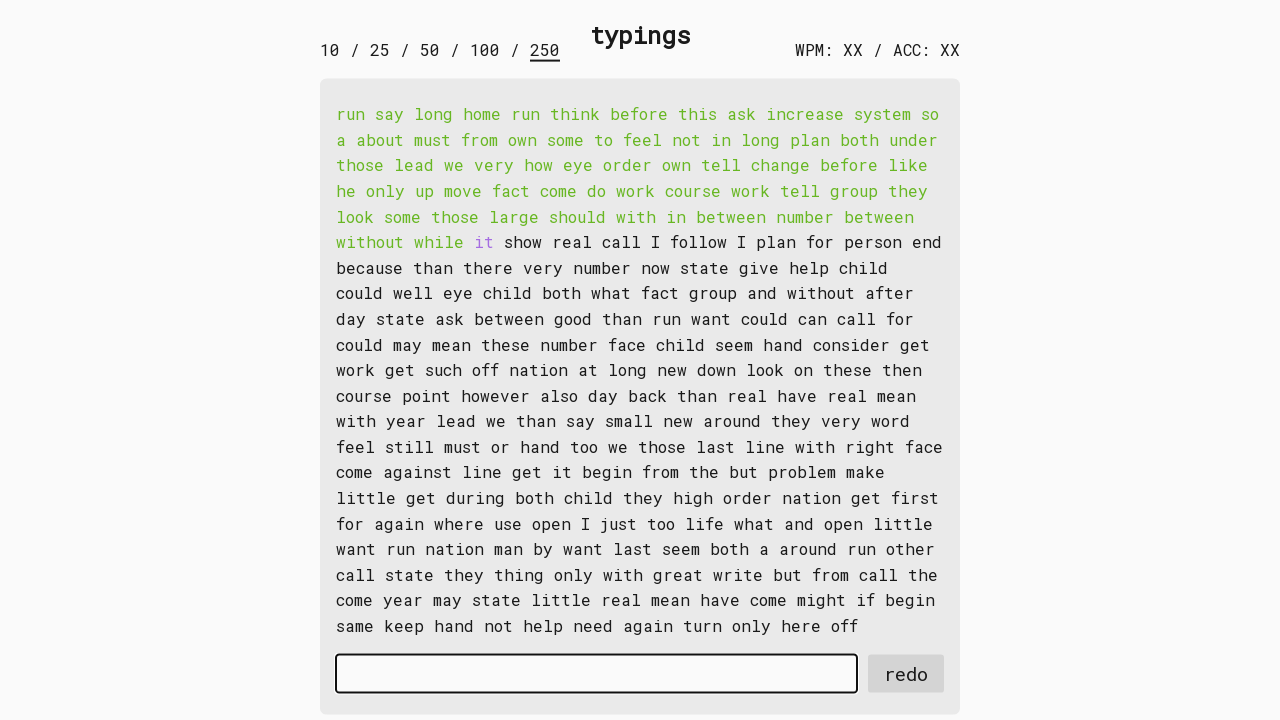

Typed word 64: 'it ' into input field on #input-field
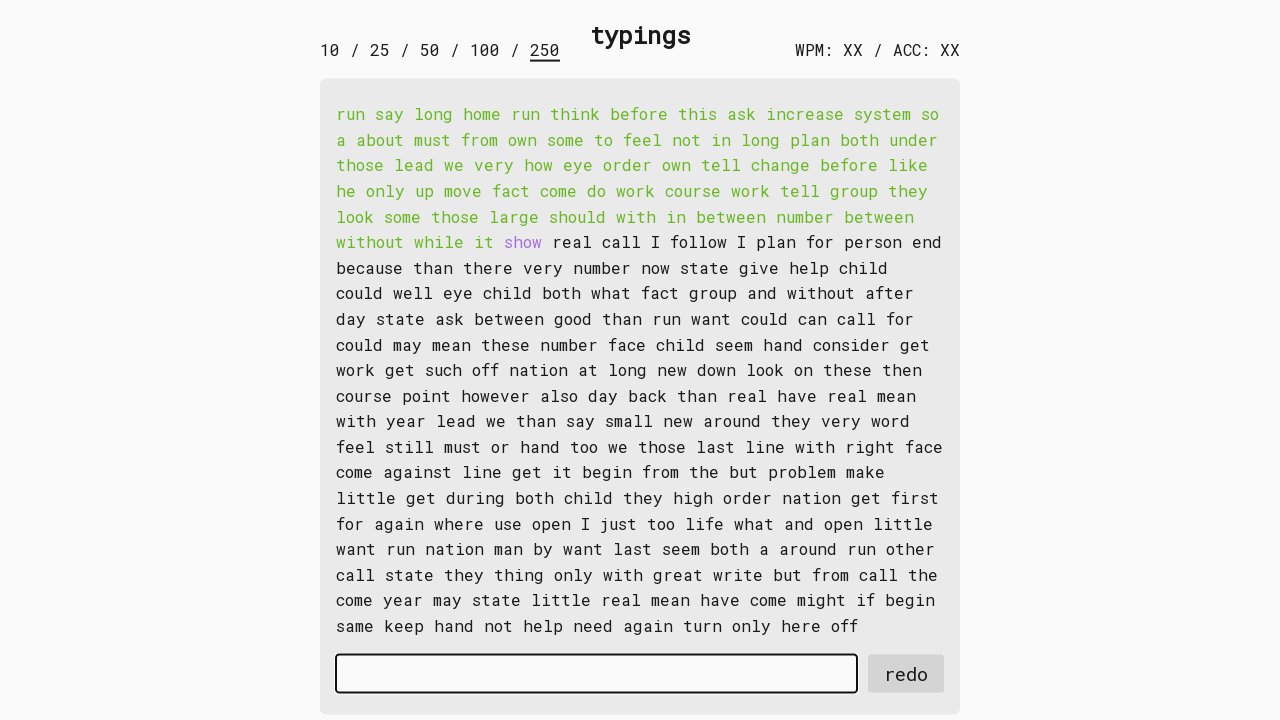

Retrieved word 65: 'show ' from display
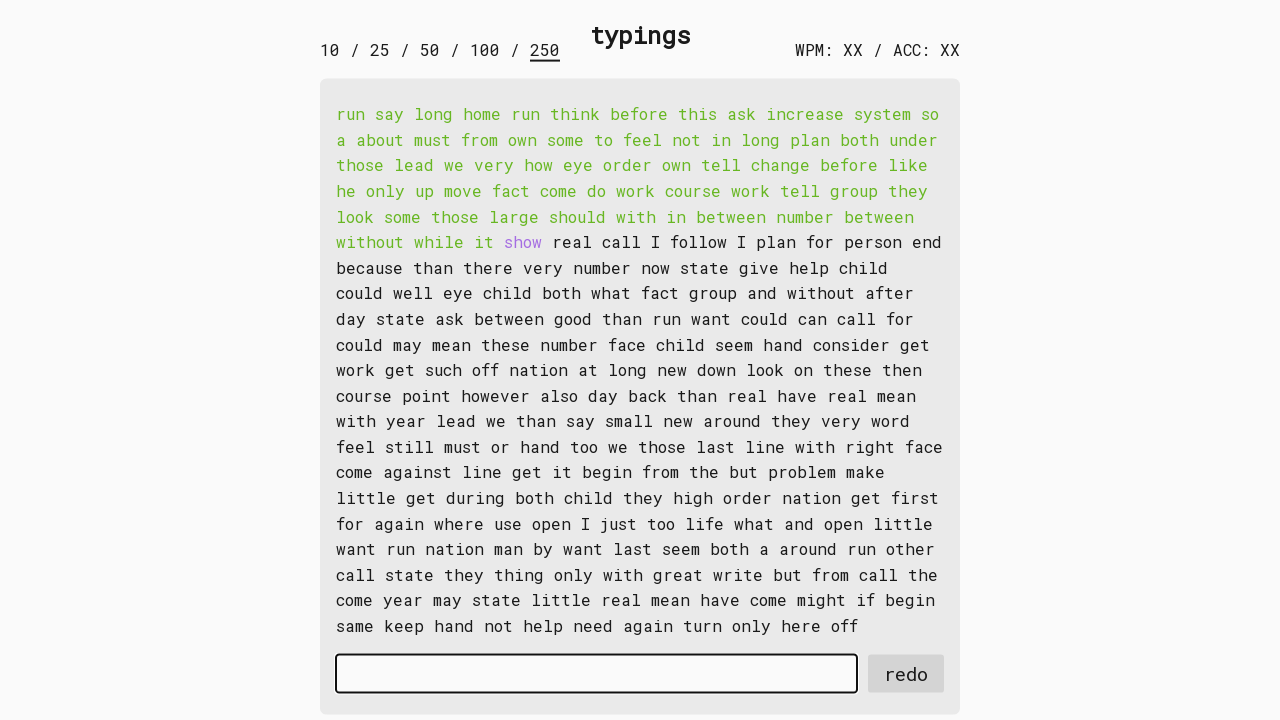

Typed word 65: 'show ' into input field on #input-field
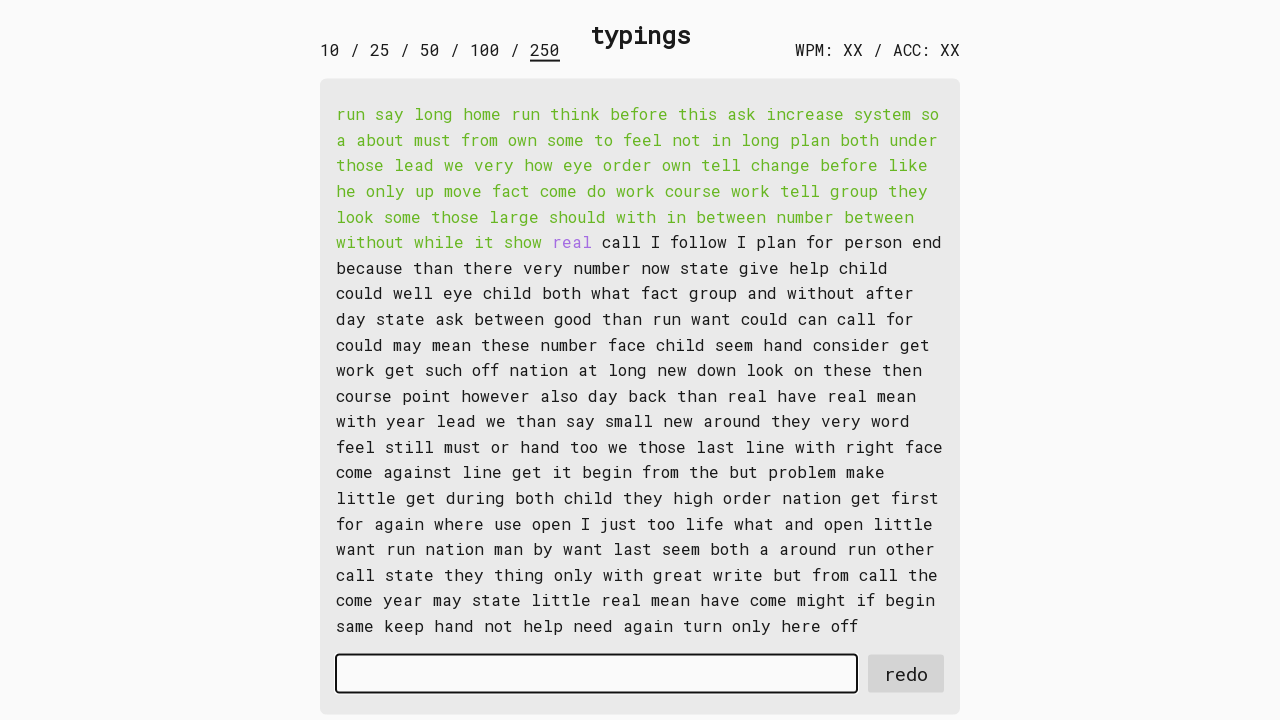

Retrieved word 66: 'real ' from display
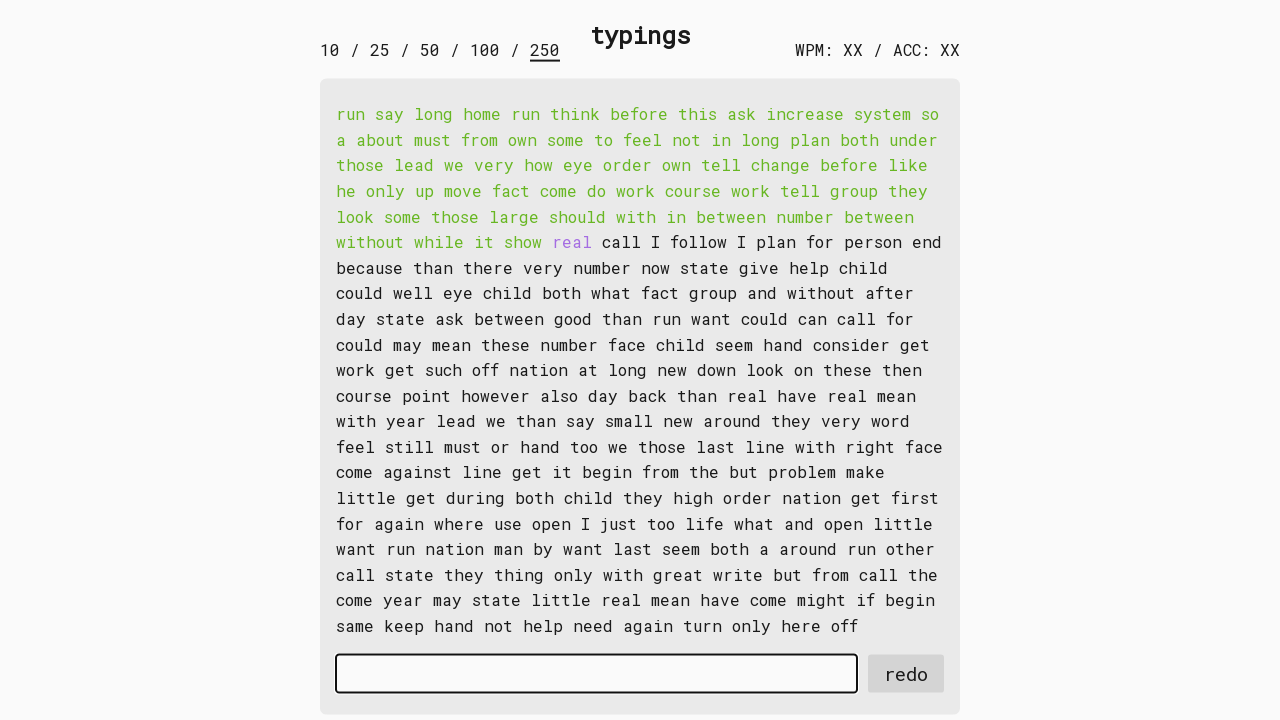

Typed word 66: 'real ' into input field on #input-field
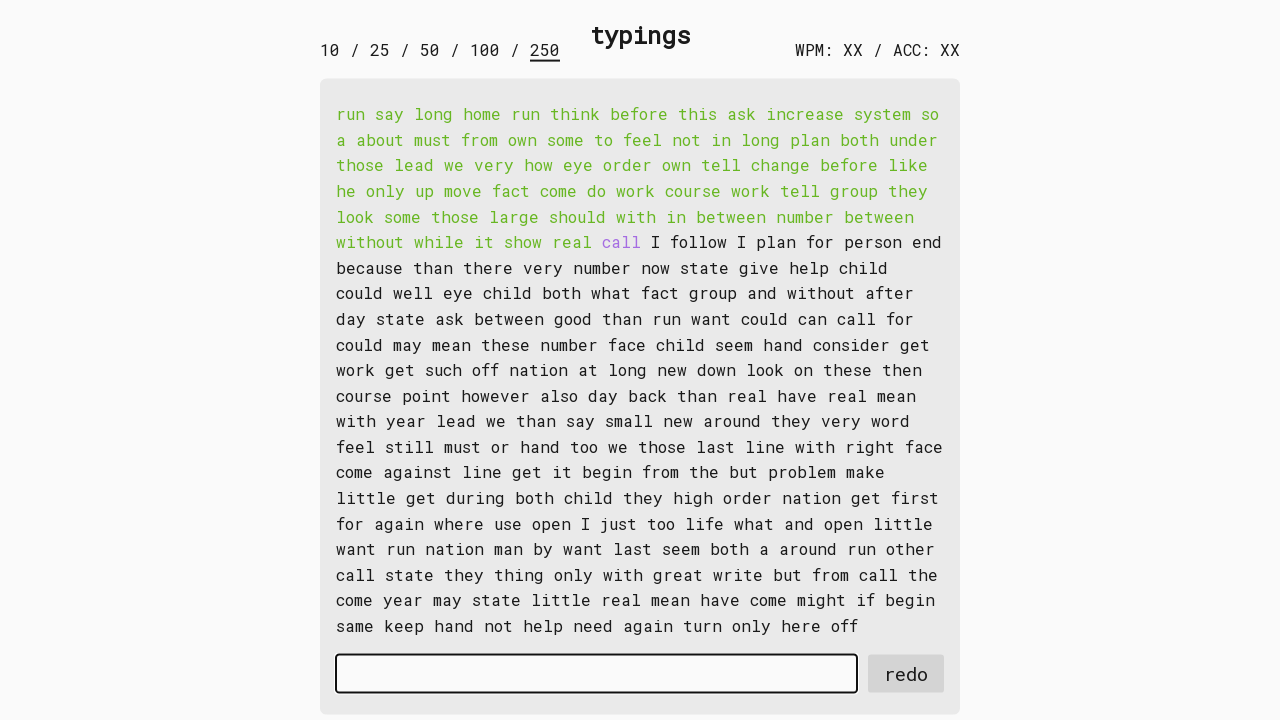

Retrieved word 67: 'call ' from display
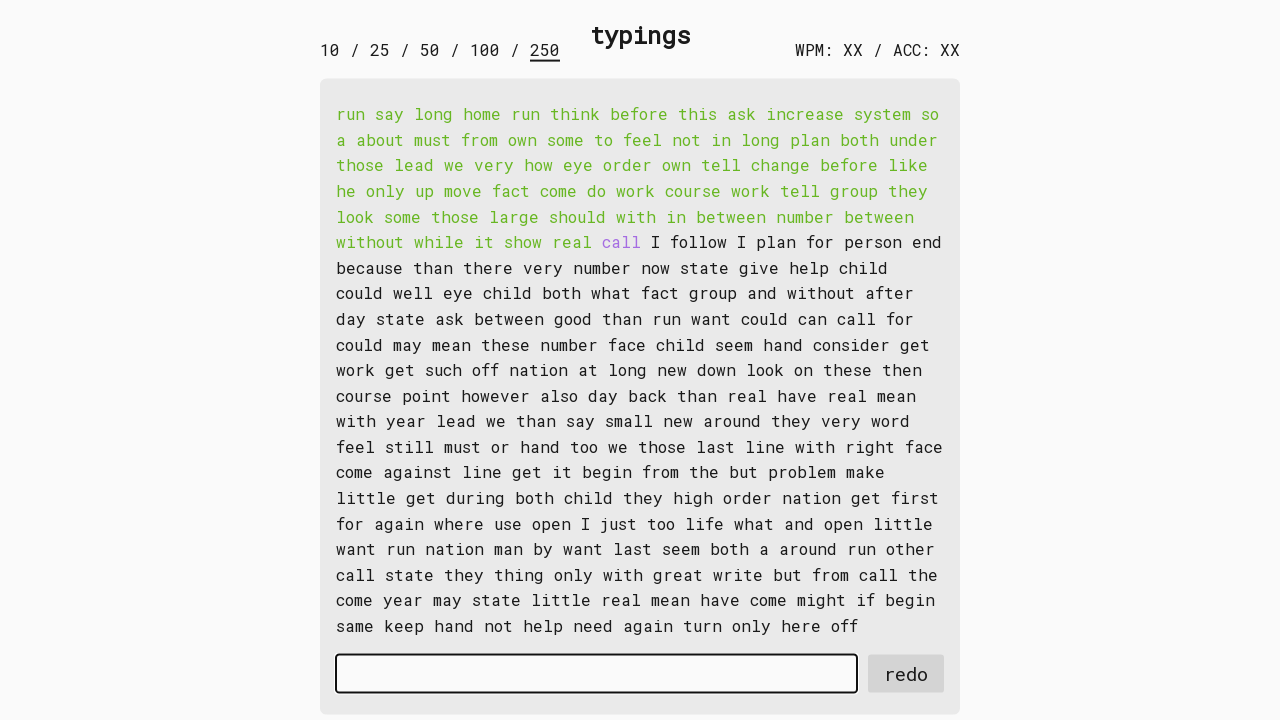

Typed word 67: 'call ' into input field on #input-field
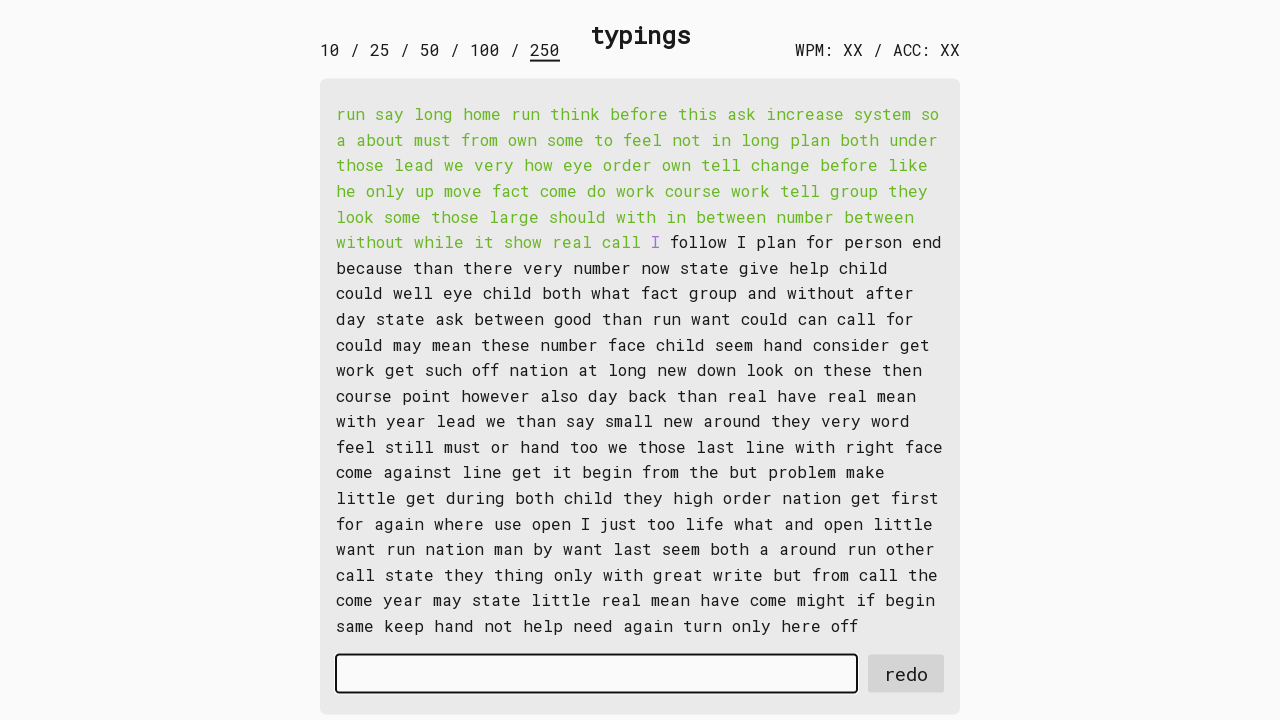

Retrieved word 68: 'I ' from display
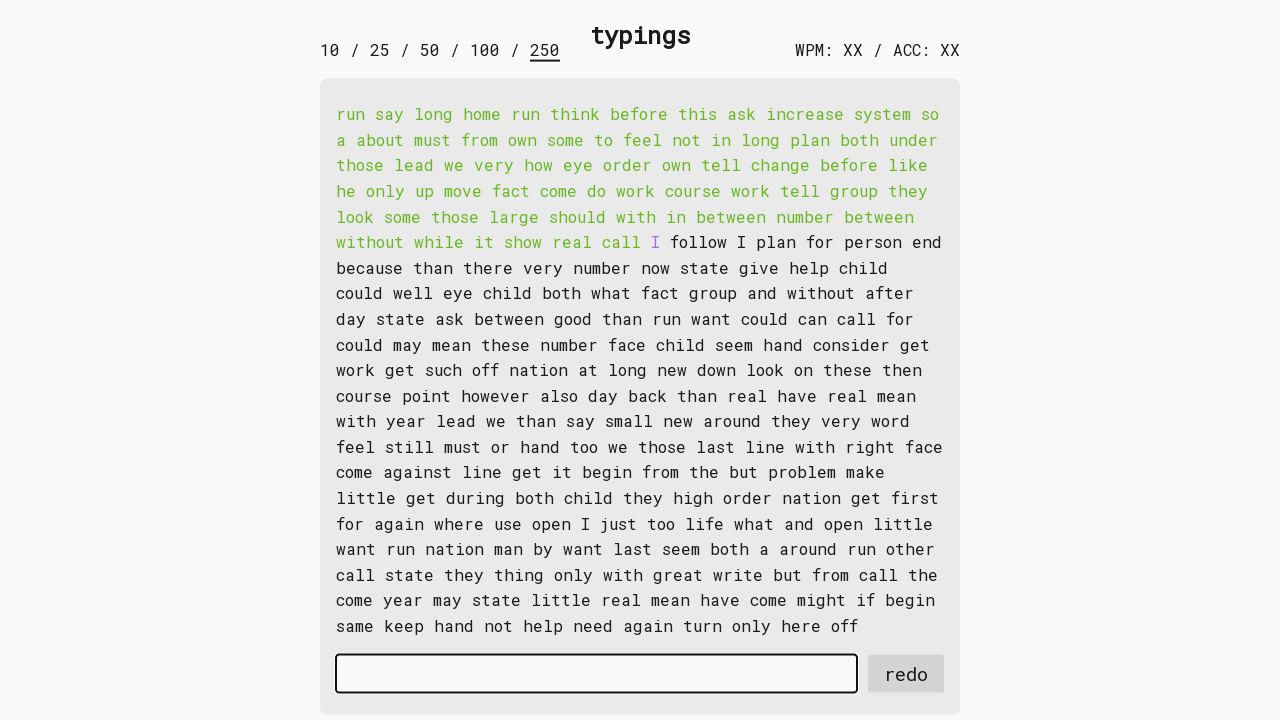

Typed word 68: 'I ' into input field on #input-field
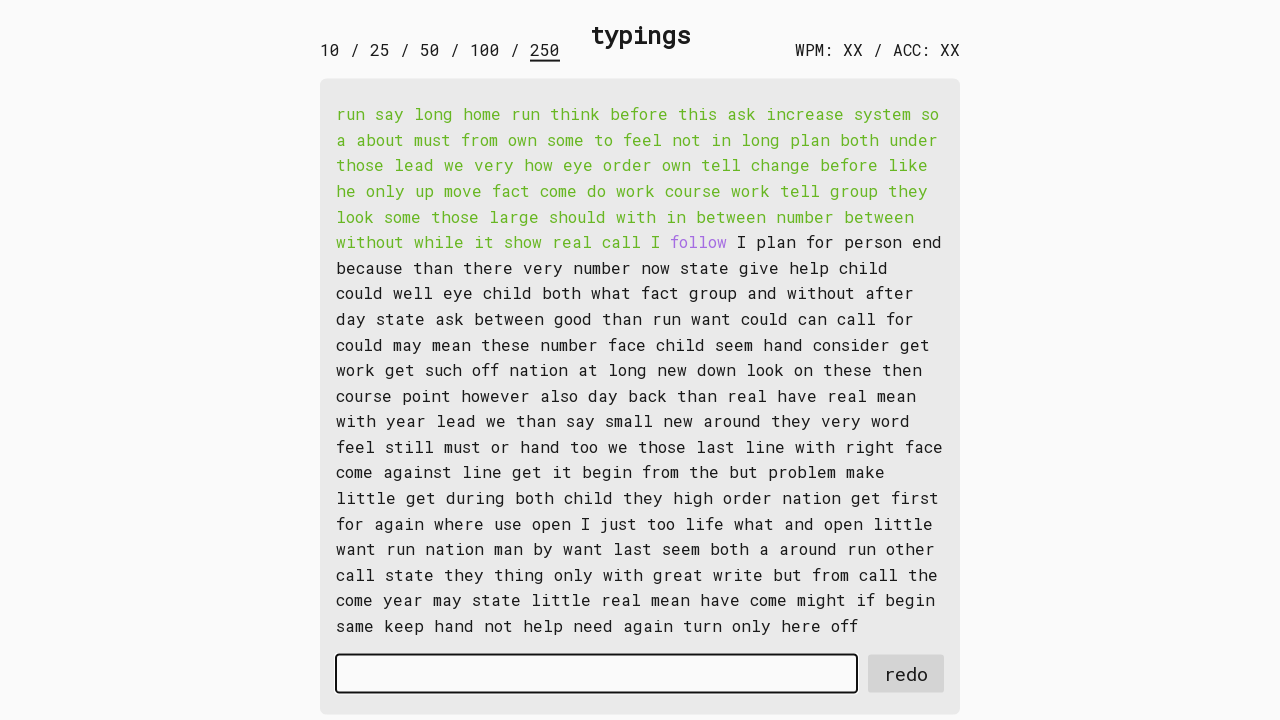

Retrieved word 69: 'follow ' from display
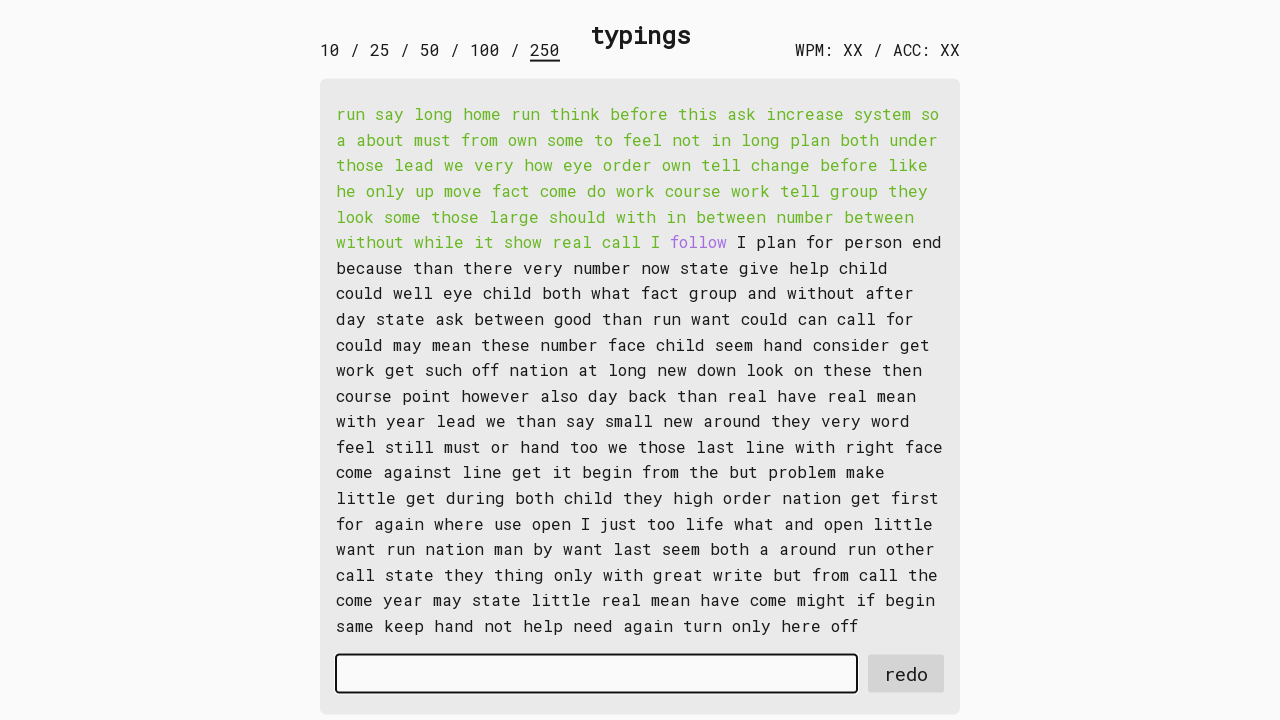

Typed word 69: 'follow ' into input field on #input-field
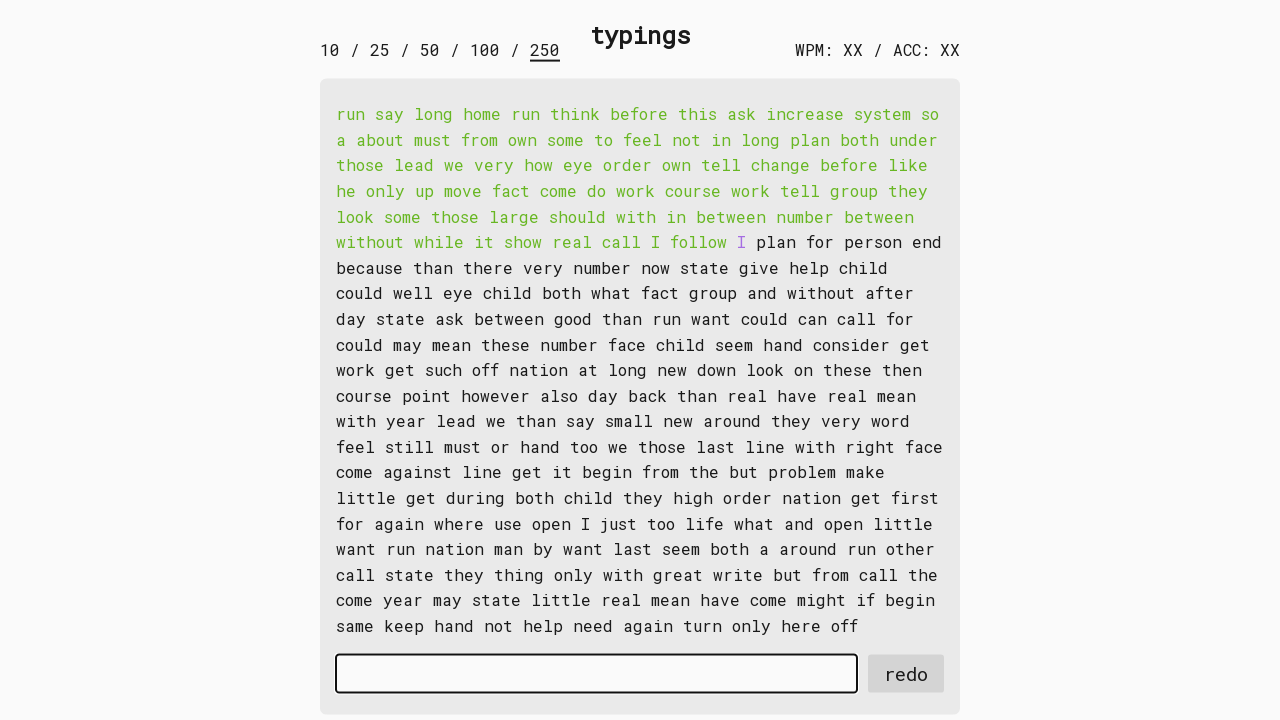

Retrieved word 70: 'I ' from display
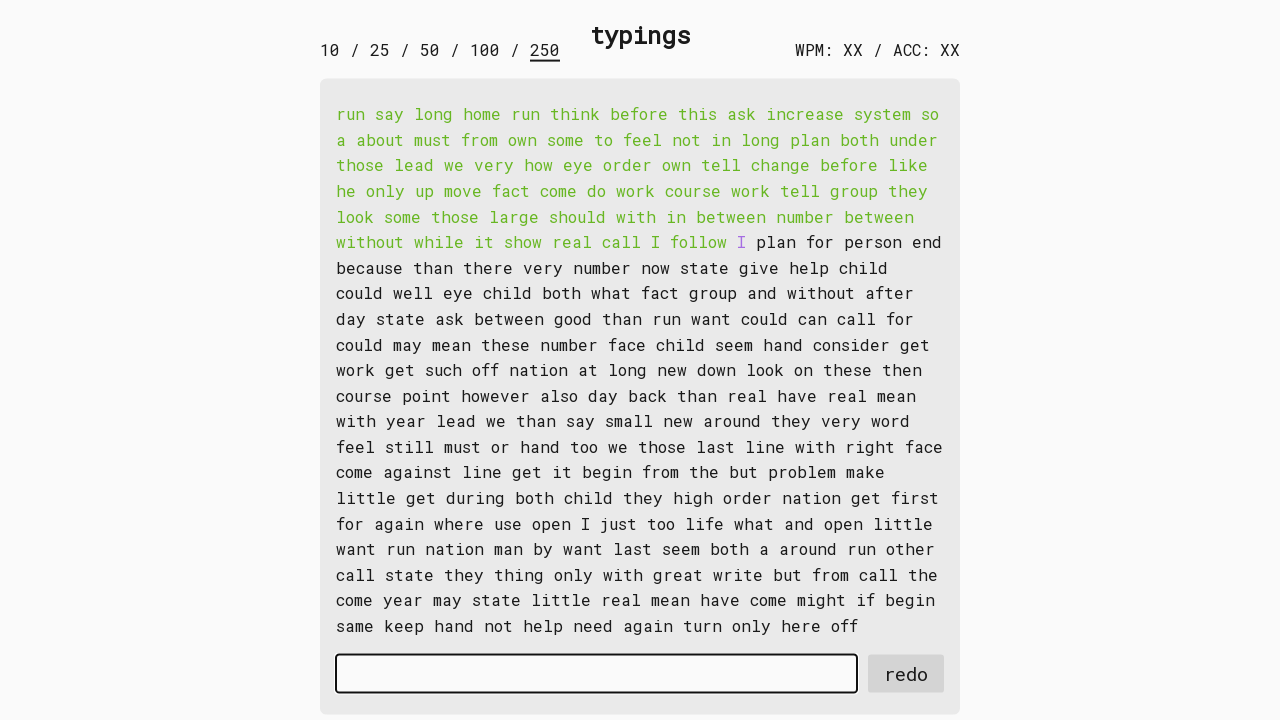

Typed word 70: 'I ' into input field on #input-field
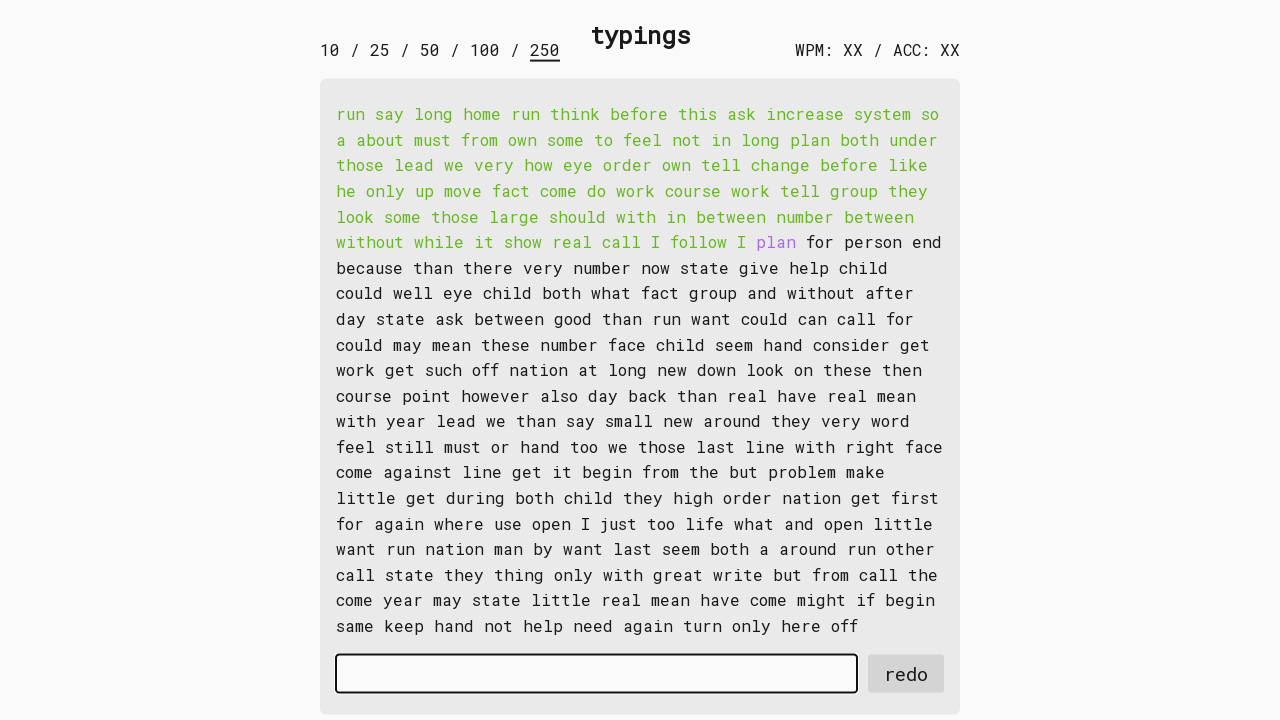

Retrieved word 71: 'plan ' from display
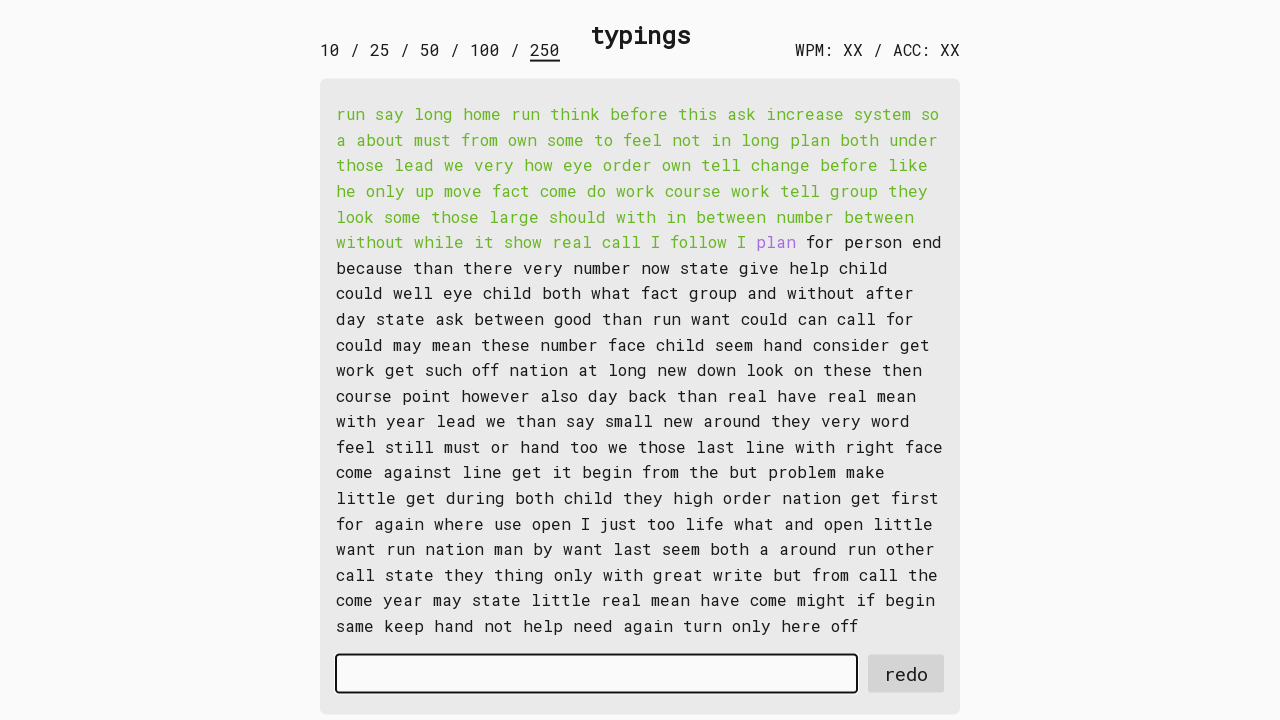

Typed word 71: 'plan ' into input field on #input-field
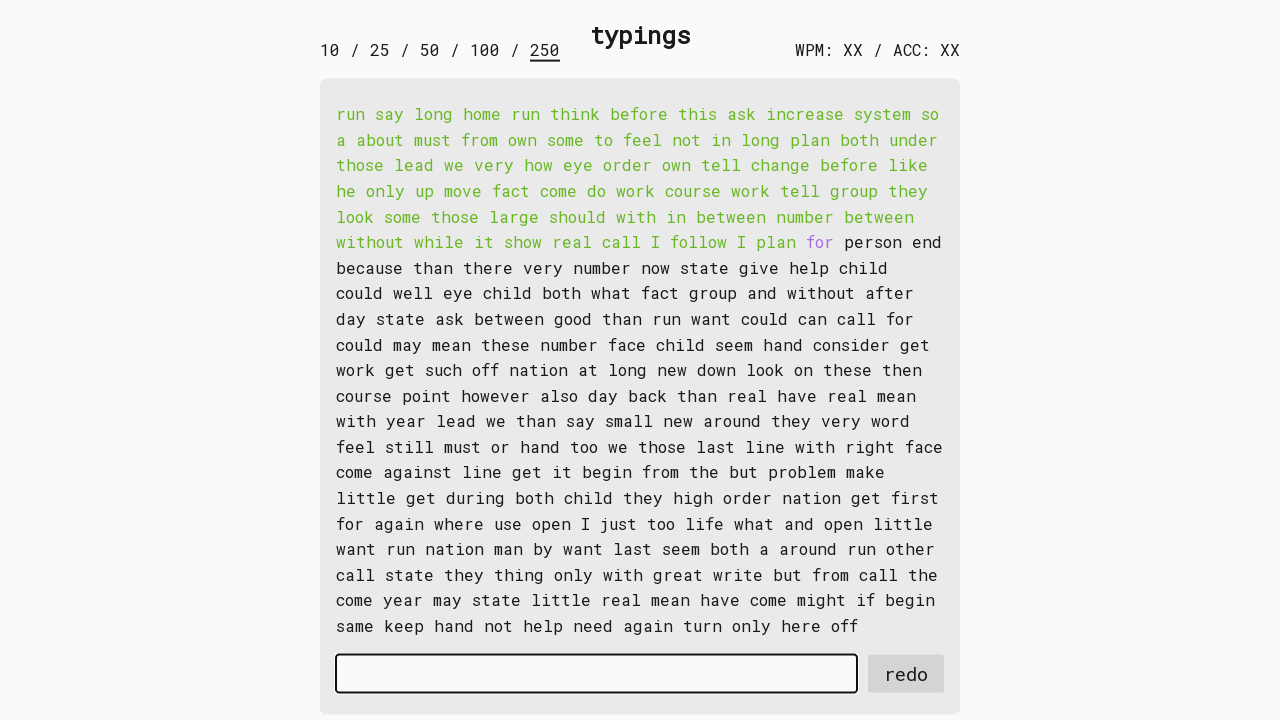

Retrieved word 72: 'for ' from display
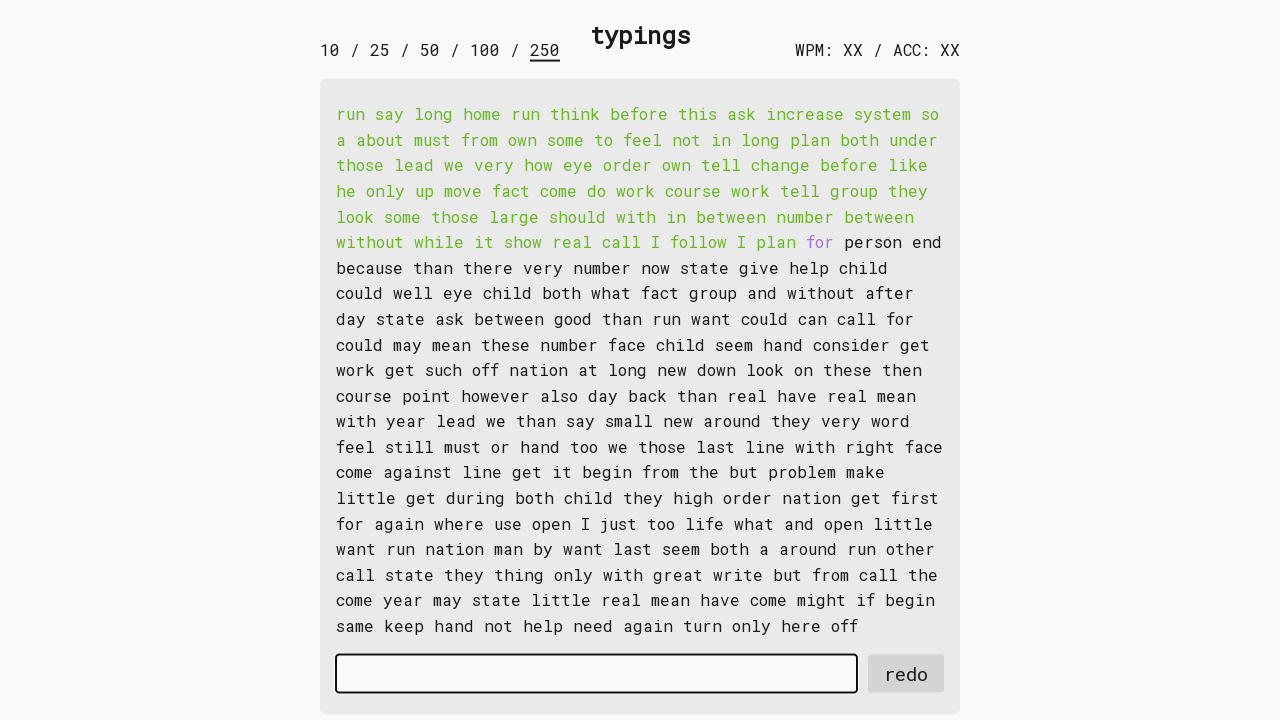

Typed word 72: 'for ' into input field on #input-field
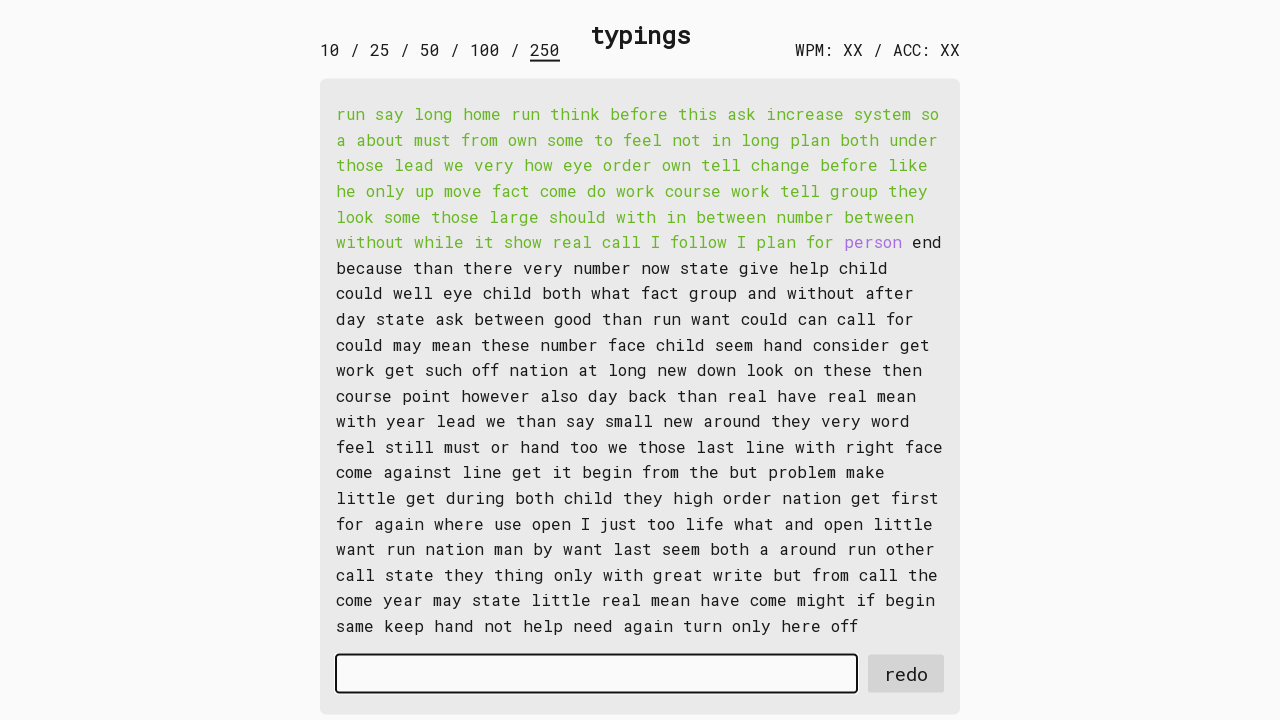

Retrieved word 73: 'person ' from display
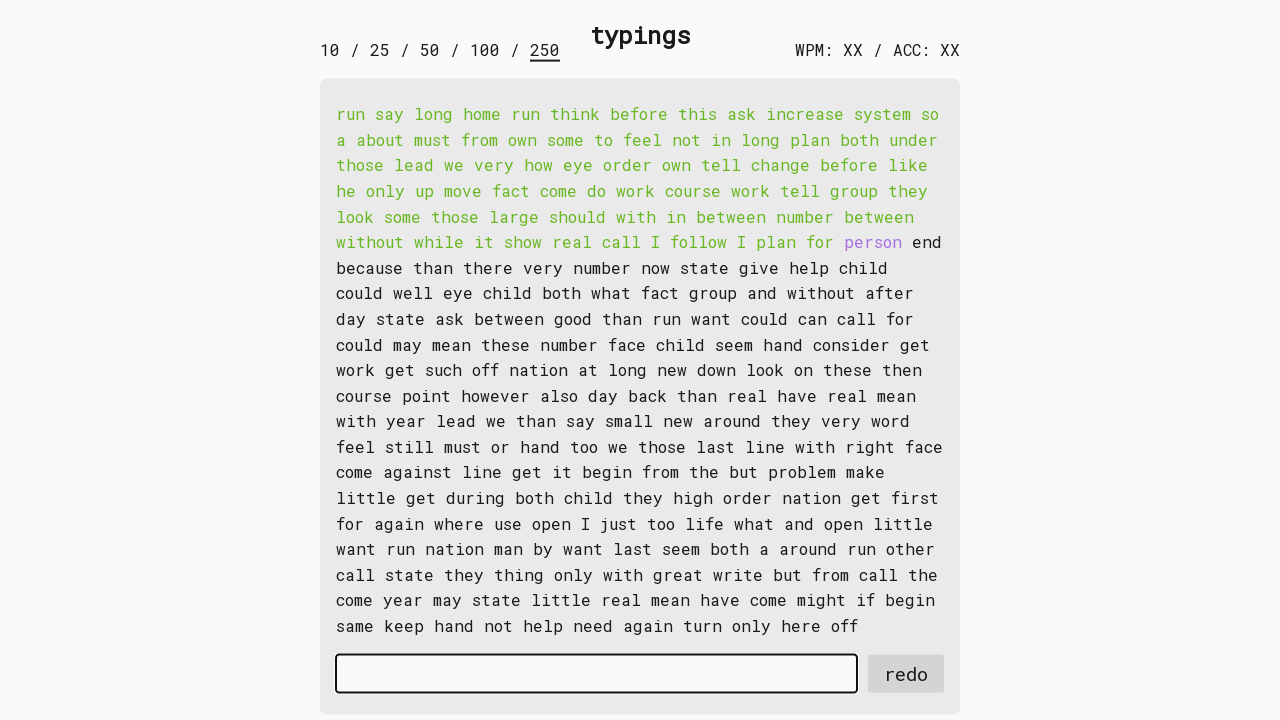

Typed word 73: 'person ' into input field on #input-field
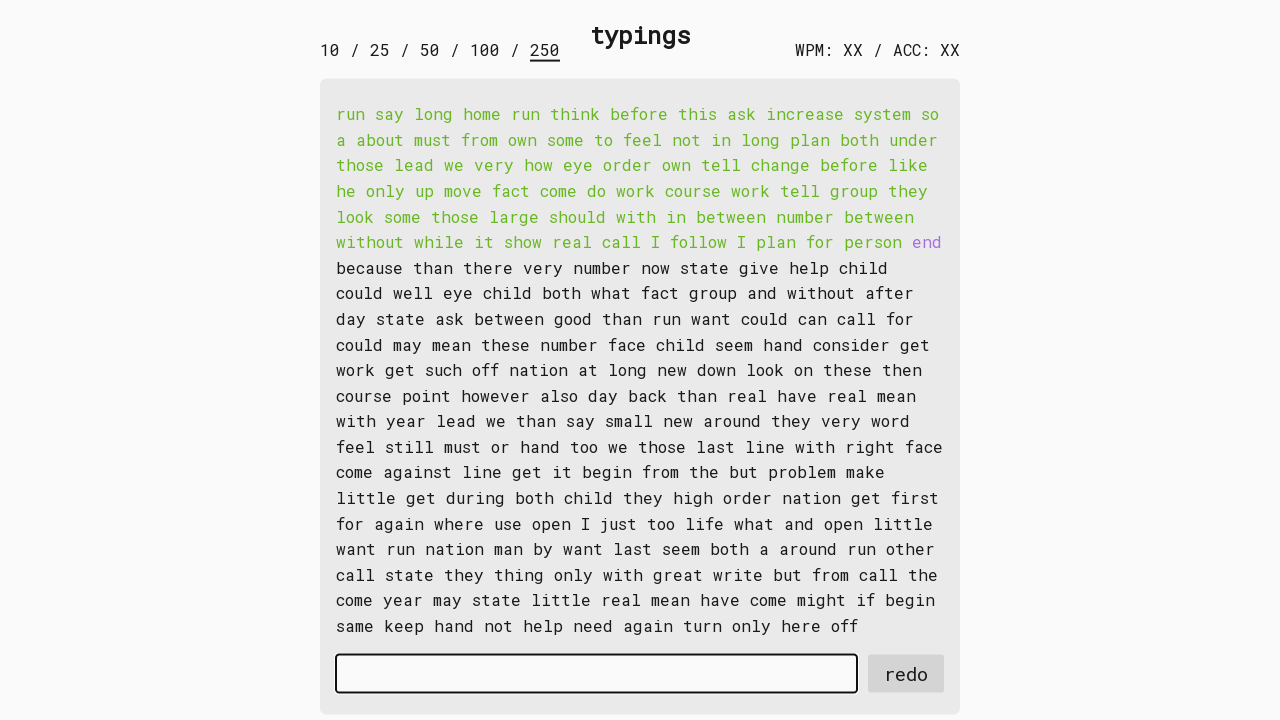

Retrieved word 74: 'end ' from display
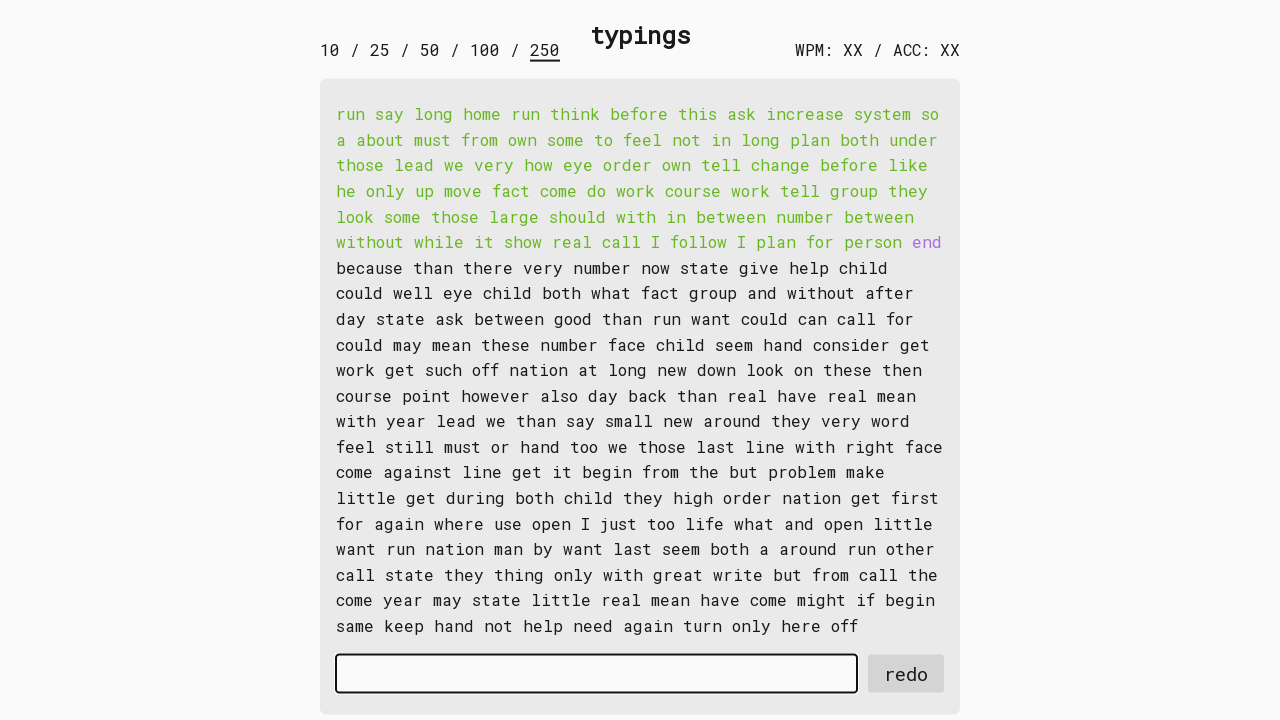

Typed word 74: 'end ' into input field on #input-field
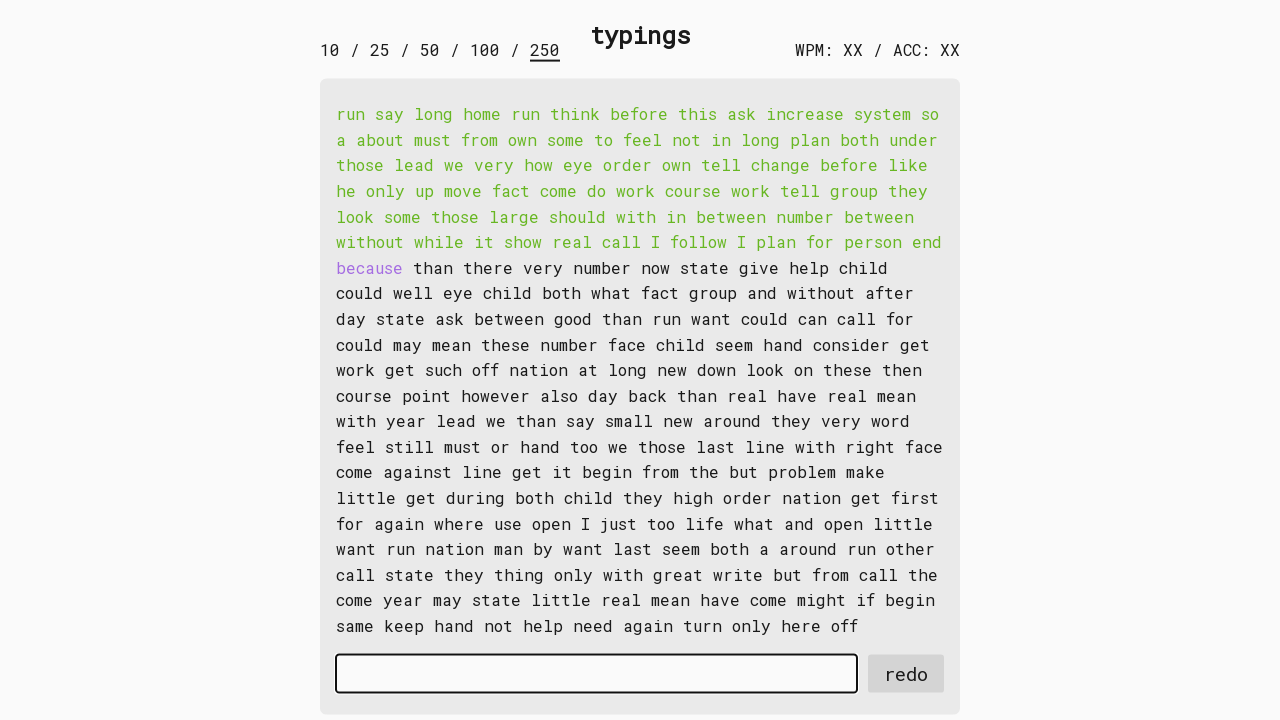

Retrieved word 75: 'because ' from display
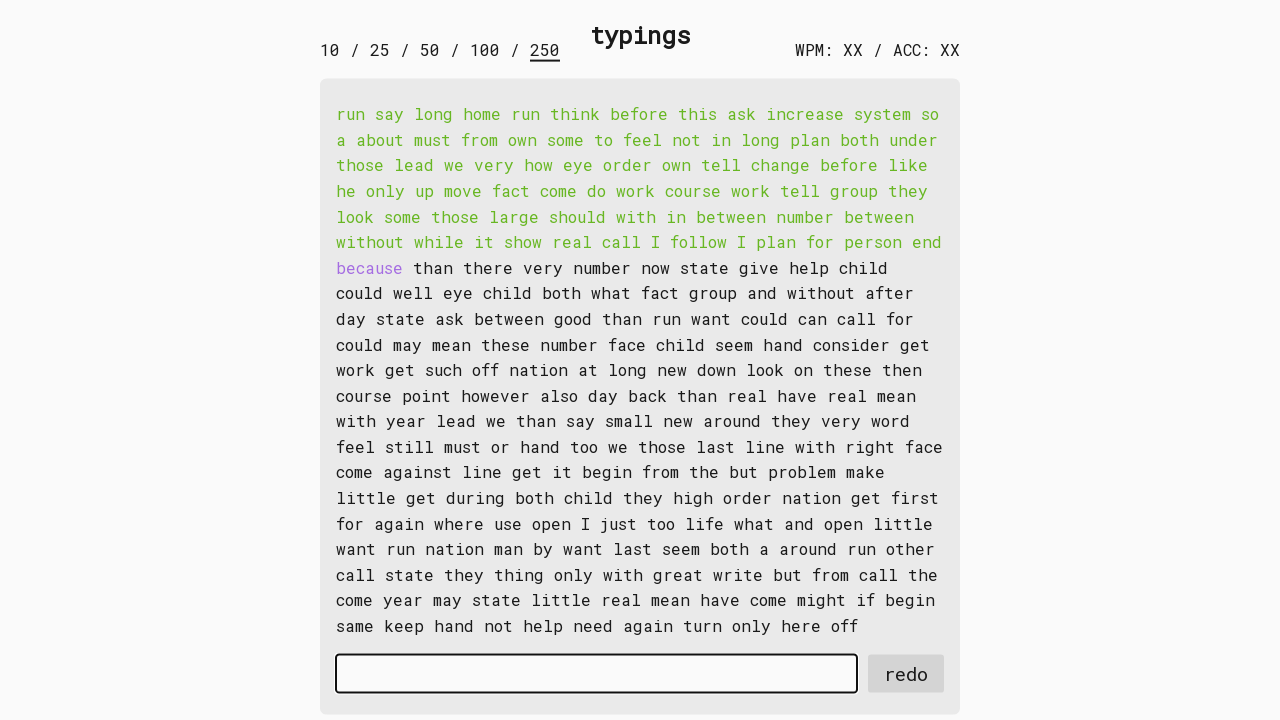

Typed word 75: 'because ' into input field on #input-field
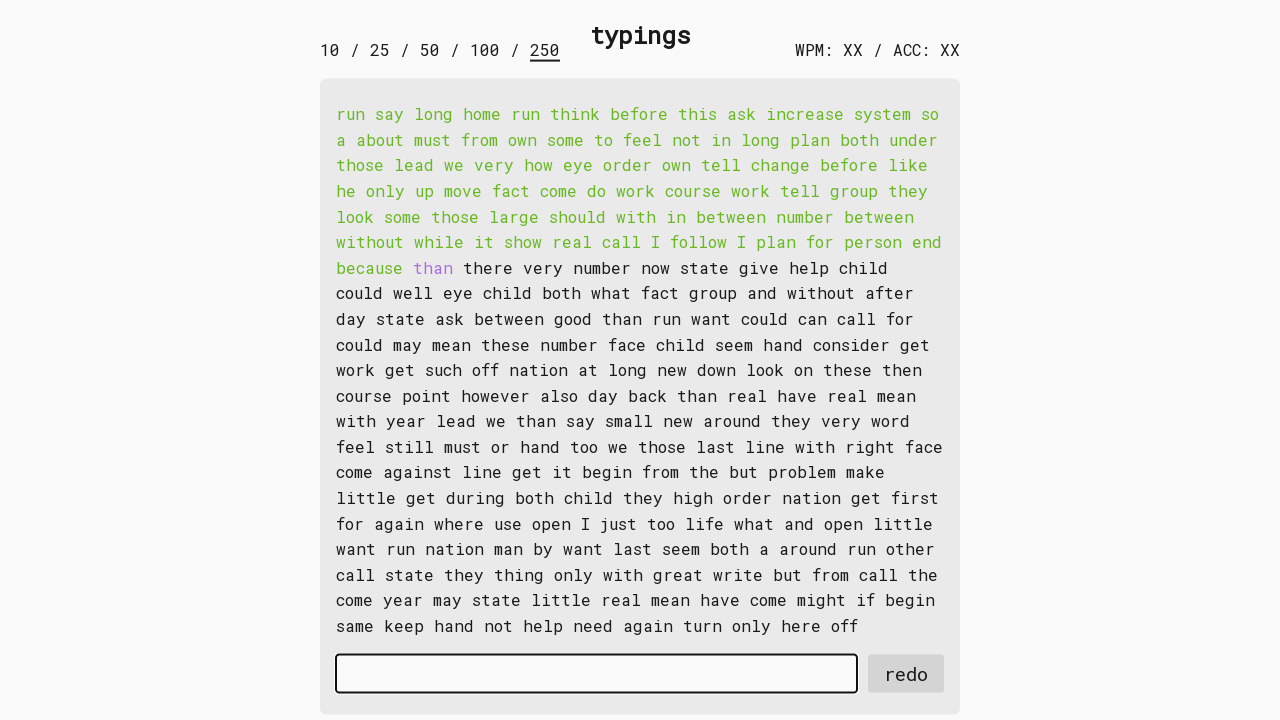

Retrieved word 76: 'than ' from display
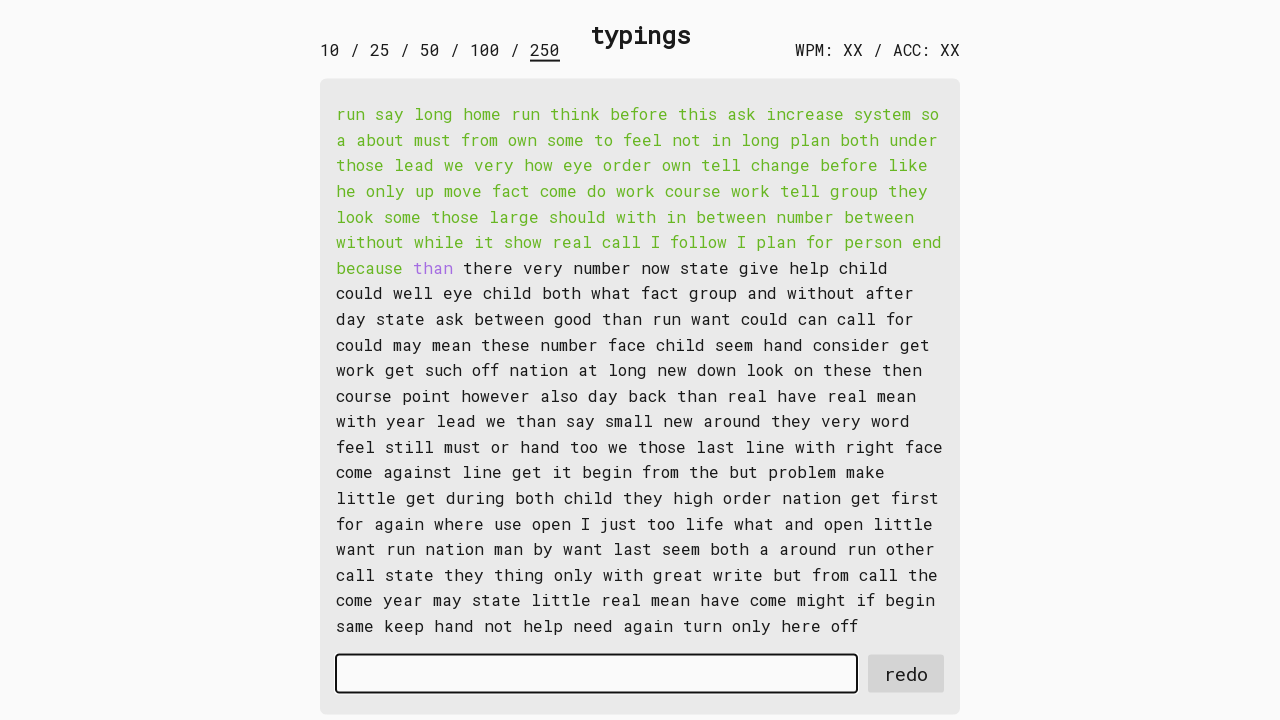

Typed word 76: 'than ' into input field on #input-field
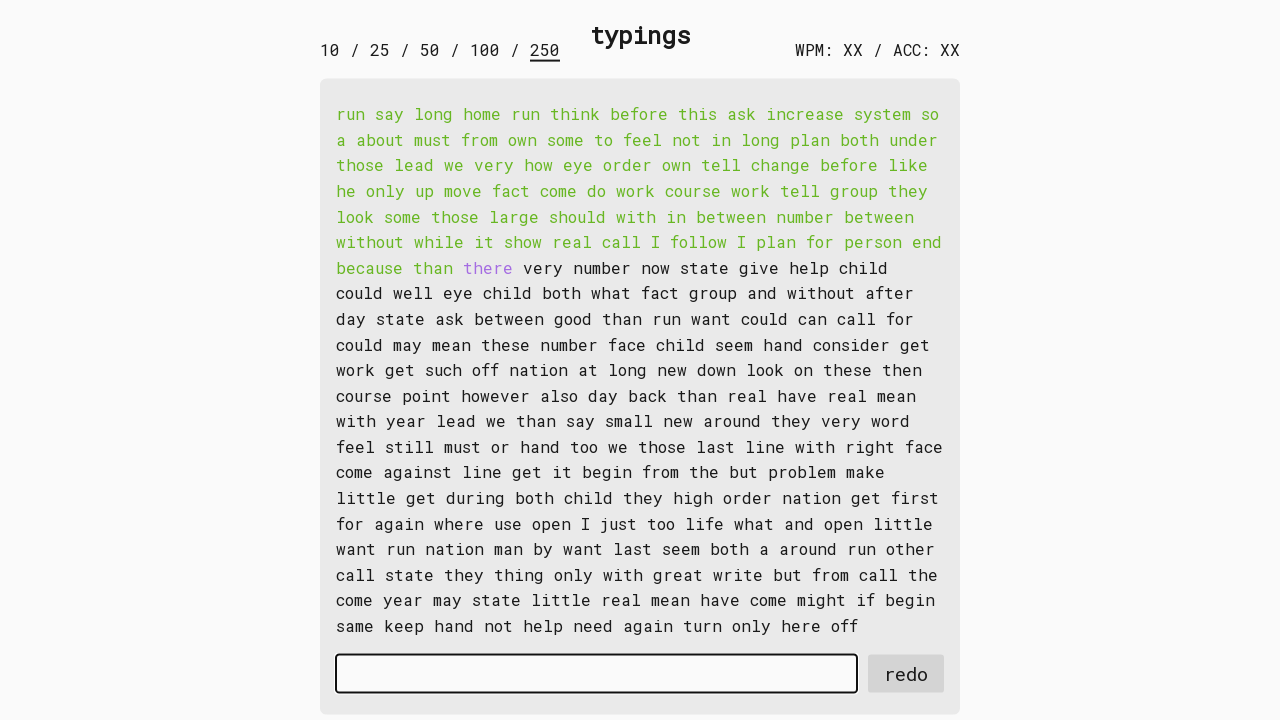

Retrieved word 77: 'there ' from display
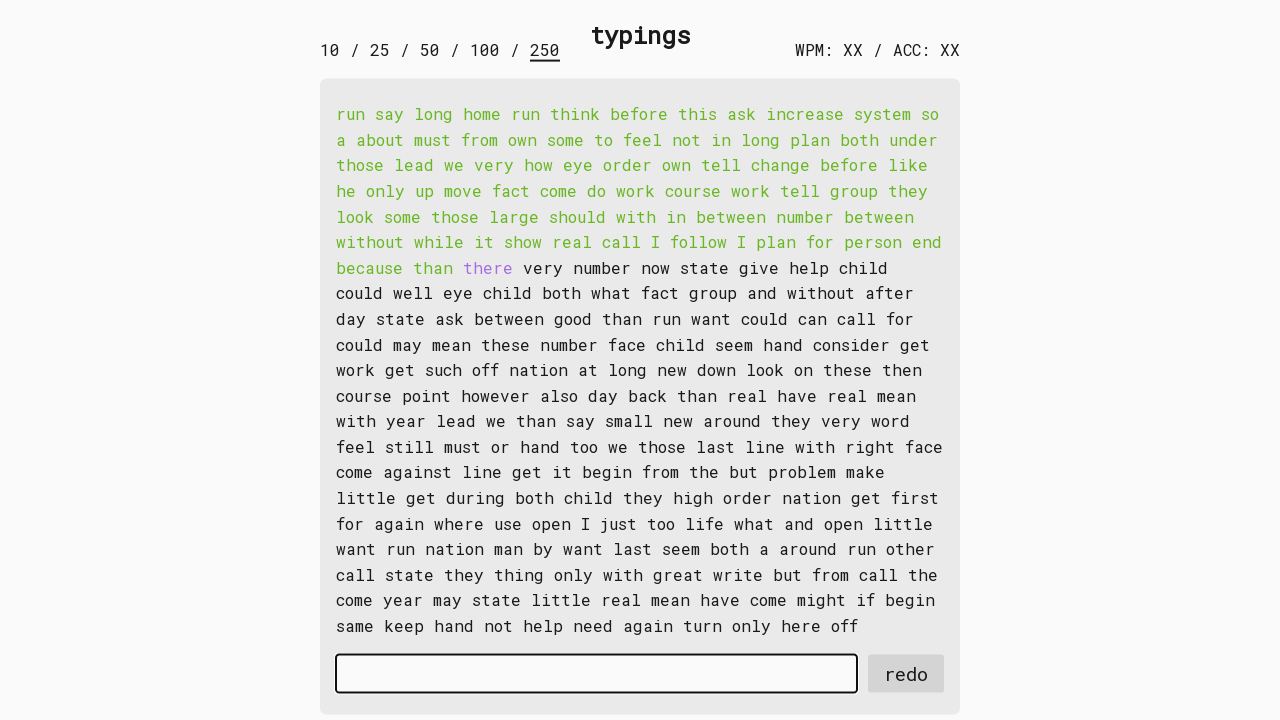

Typed word 77: 'there ' into input field on #input-field
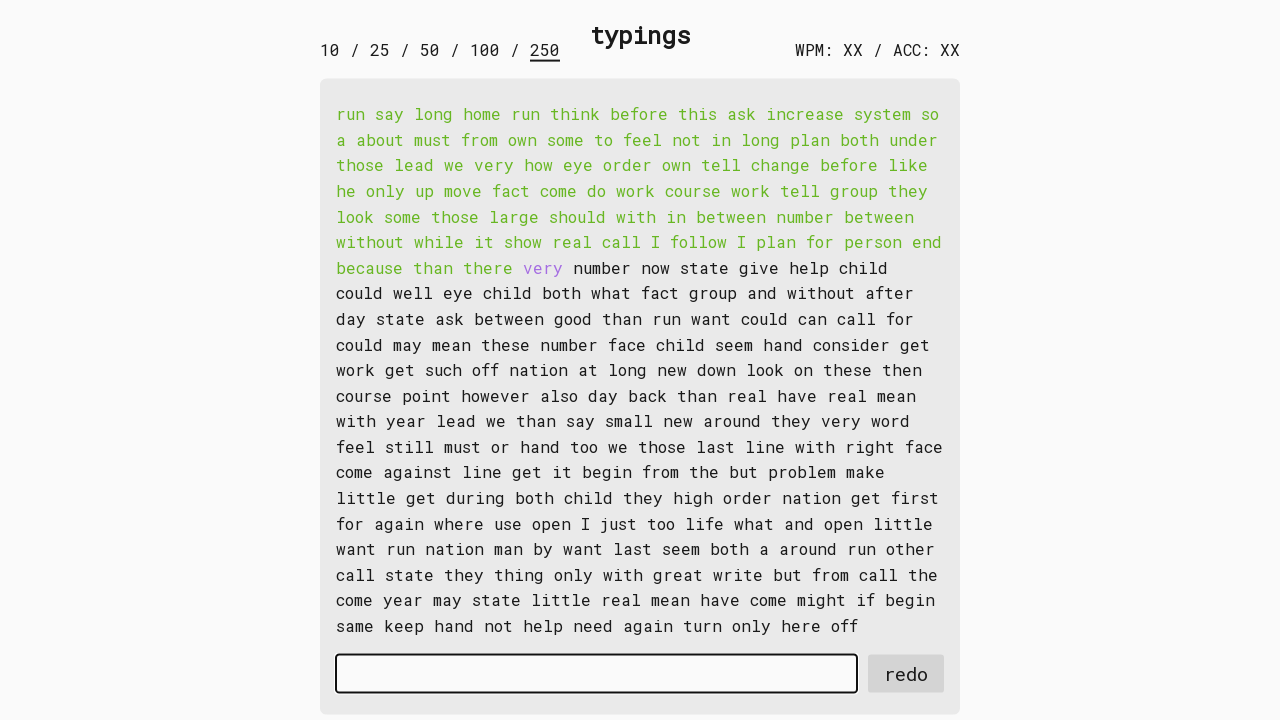

Retrieved word 78: 'very ' from display
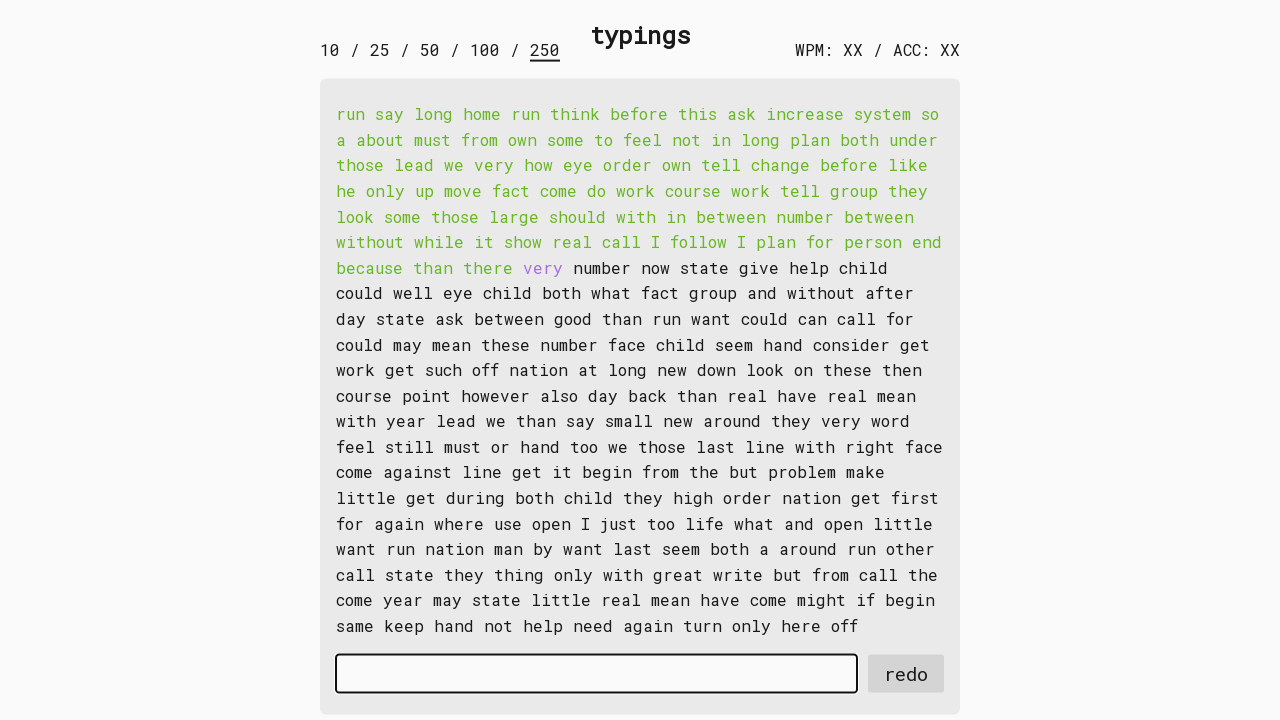

Typed word 78: 'very ' into input field on #input-field
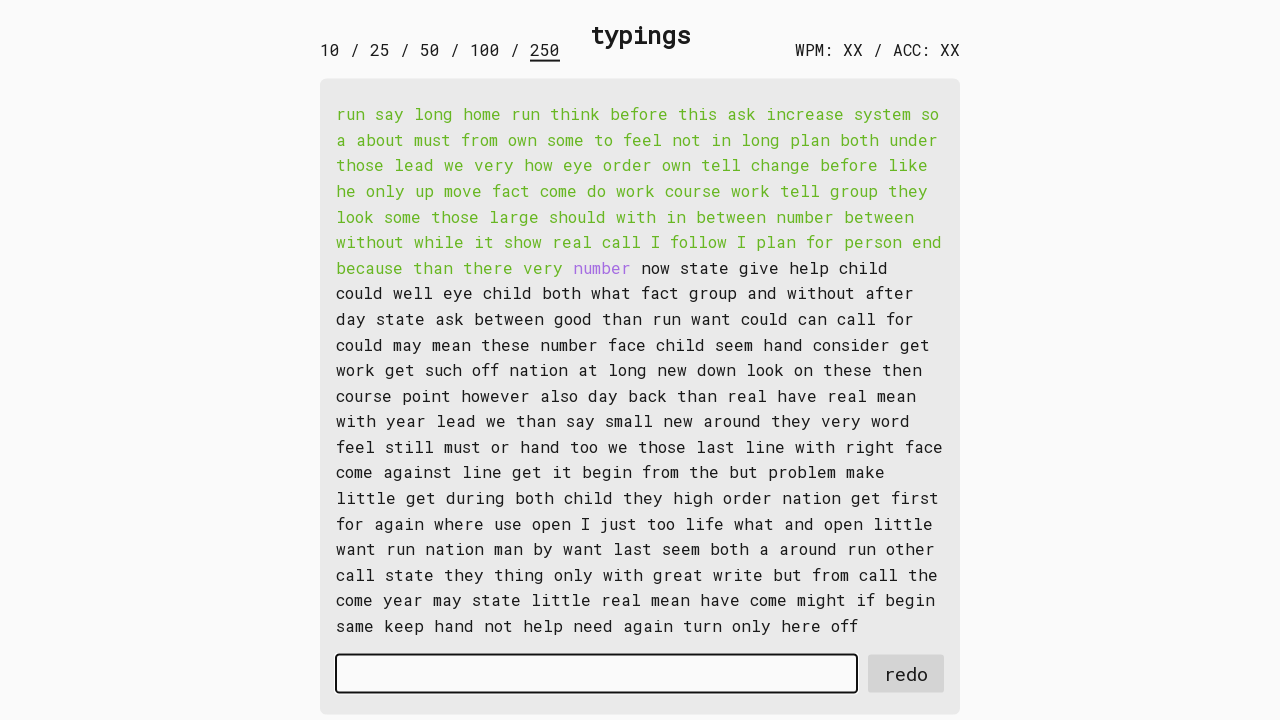

Retrieved word 79: 'number ' from display
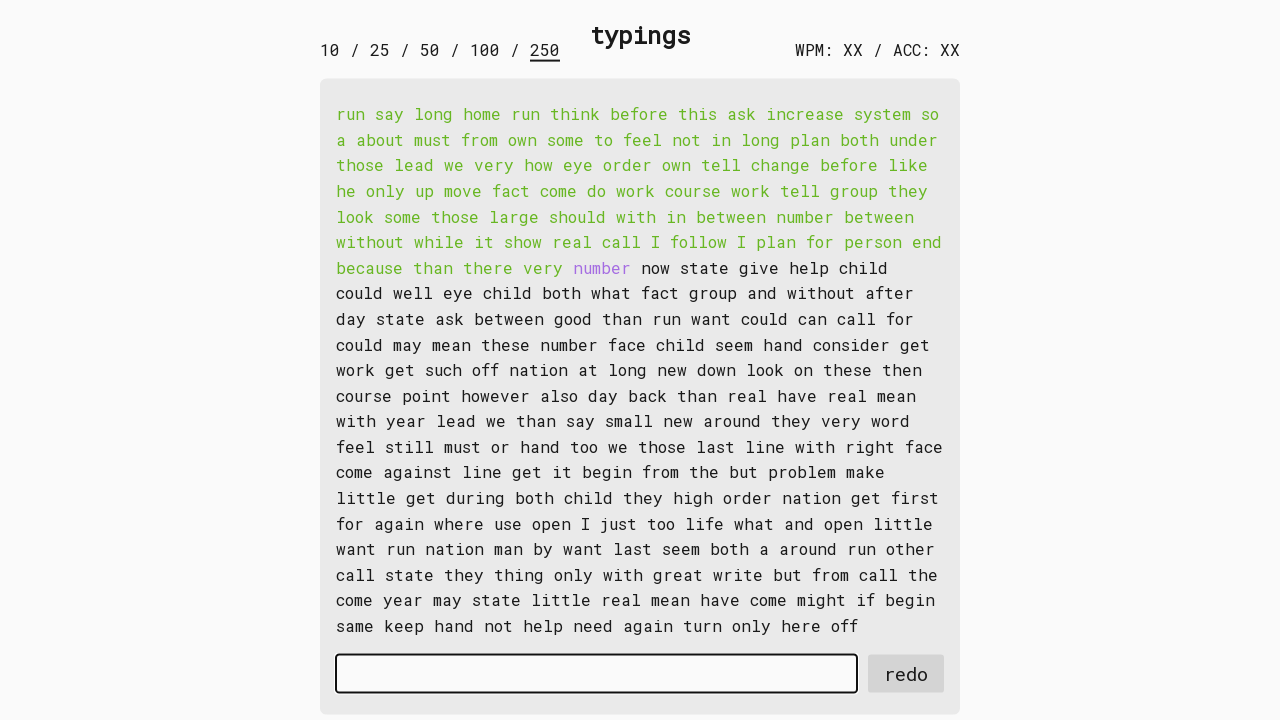

Typed word 79: 'number ' into input field on #input-field
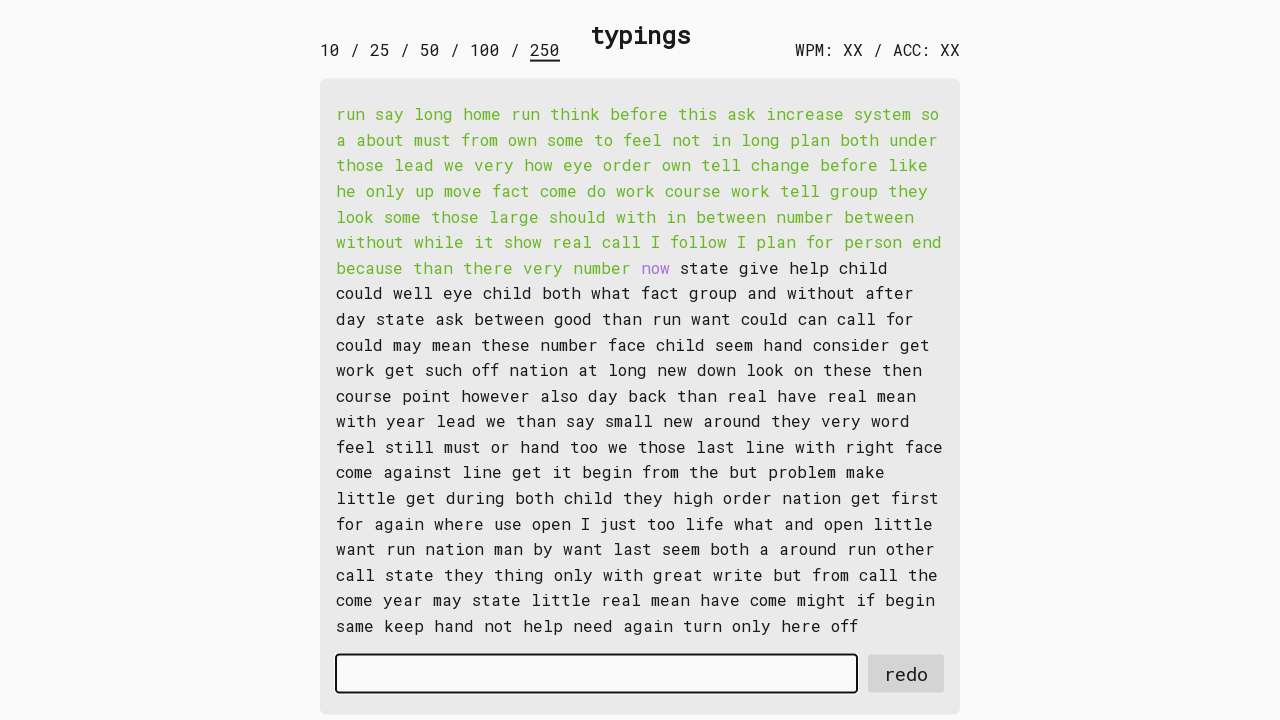

Retrieved word 80: 'now ' from display
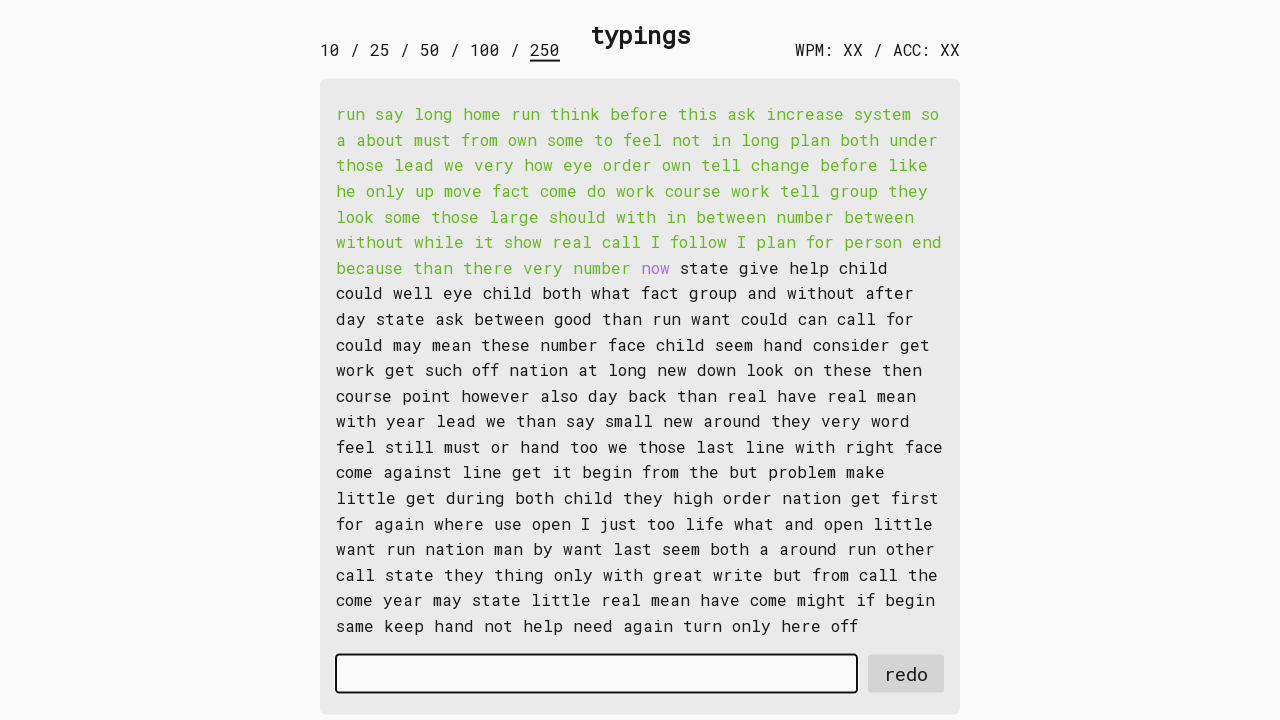

Typed word 80: 'now ' into input field on #input-field
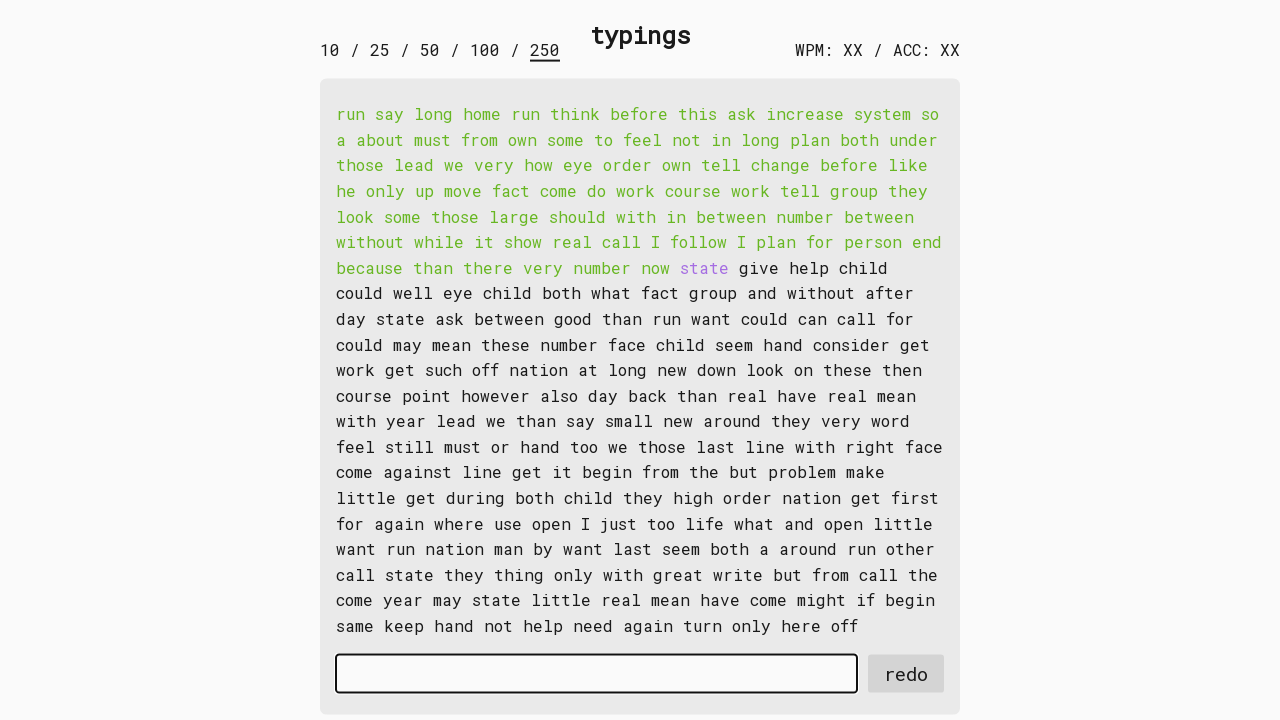

Retrieved word 81: 'state ' from display
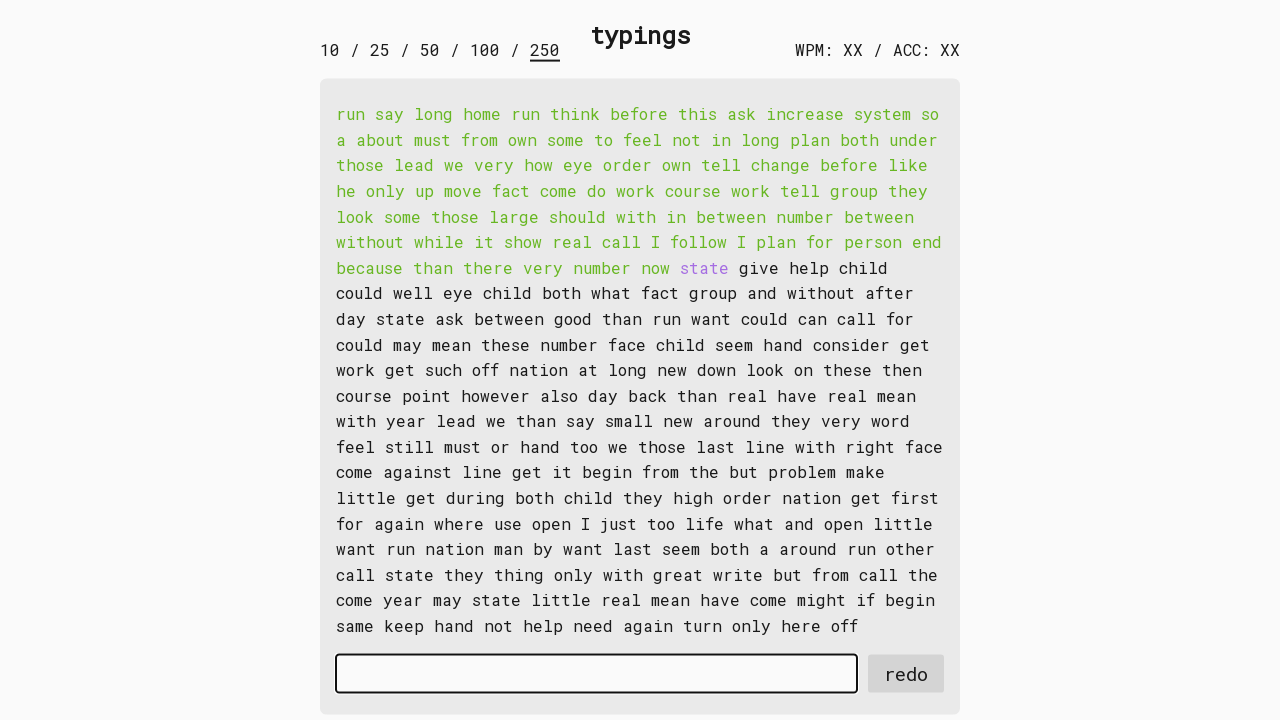

Typed word 81: 'state ' into input field on #input-field
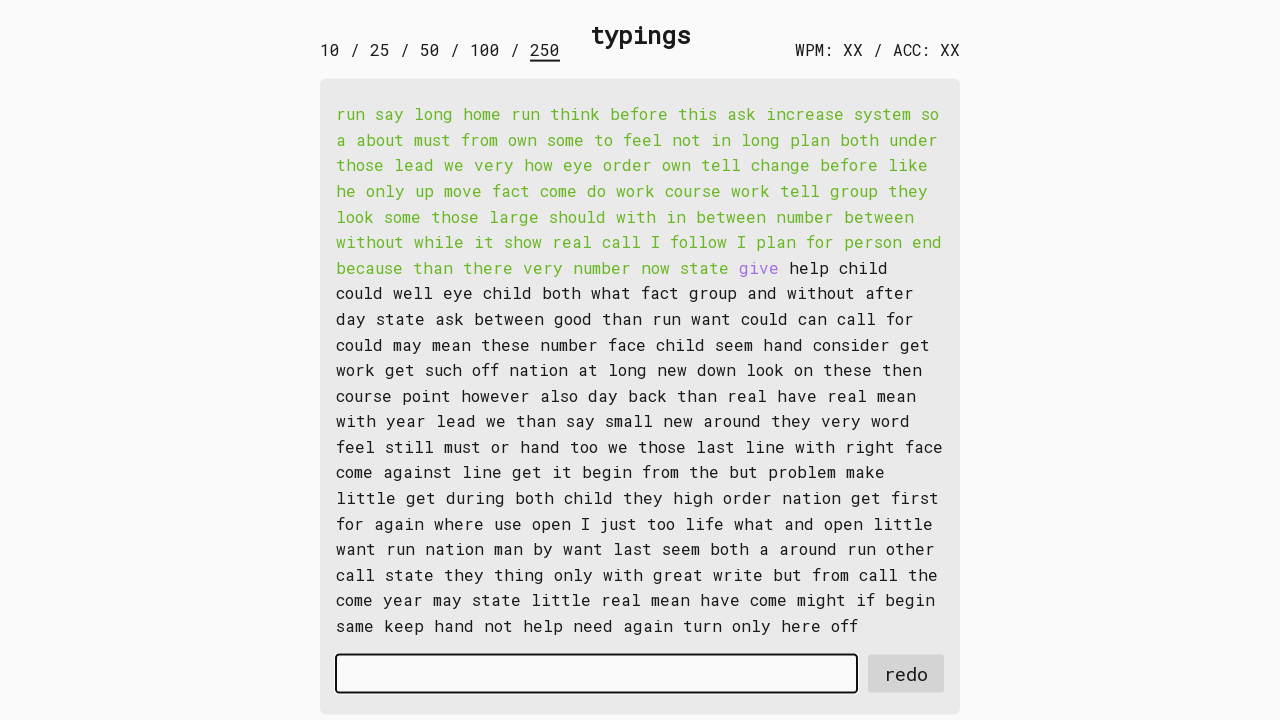

Retrieved word 82: 'give ' from display
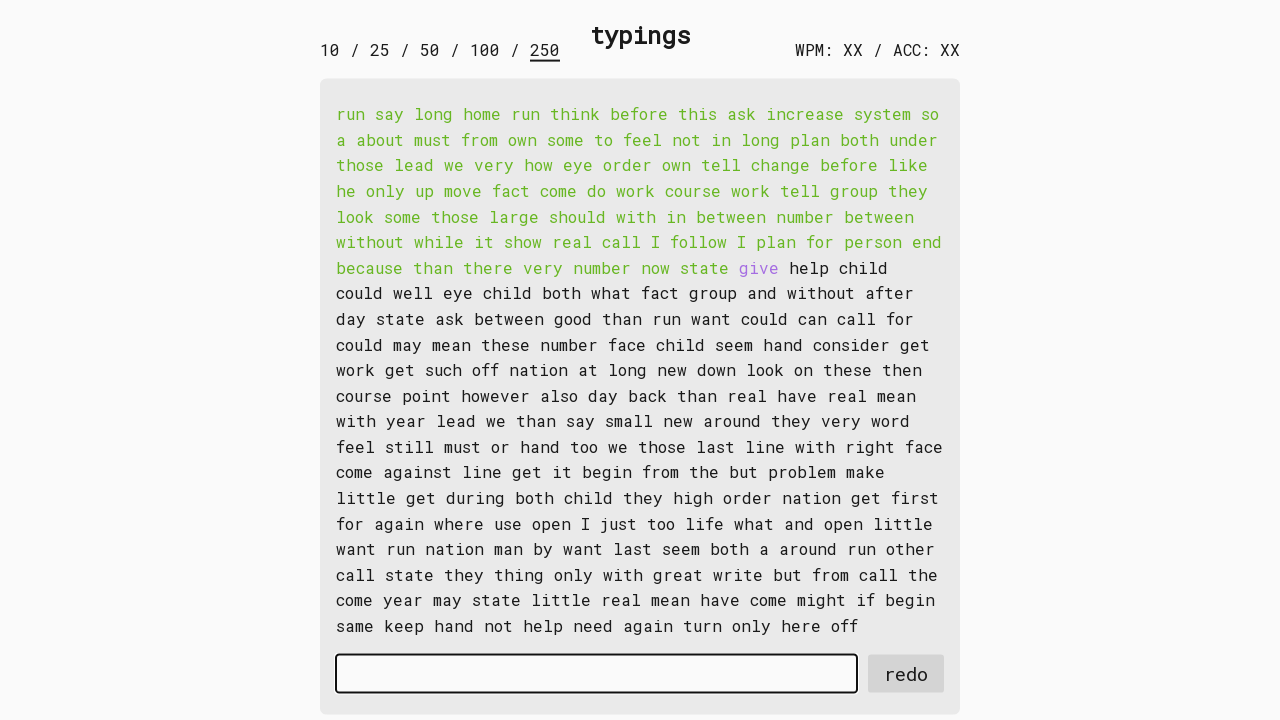

Typed word 82: 'give ' into input field on #input-field
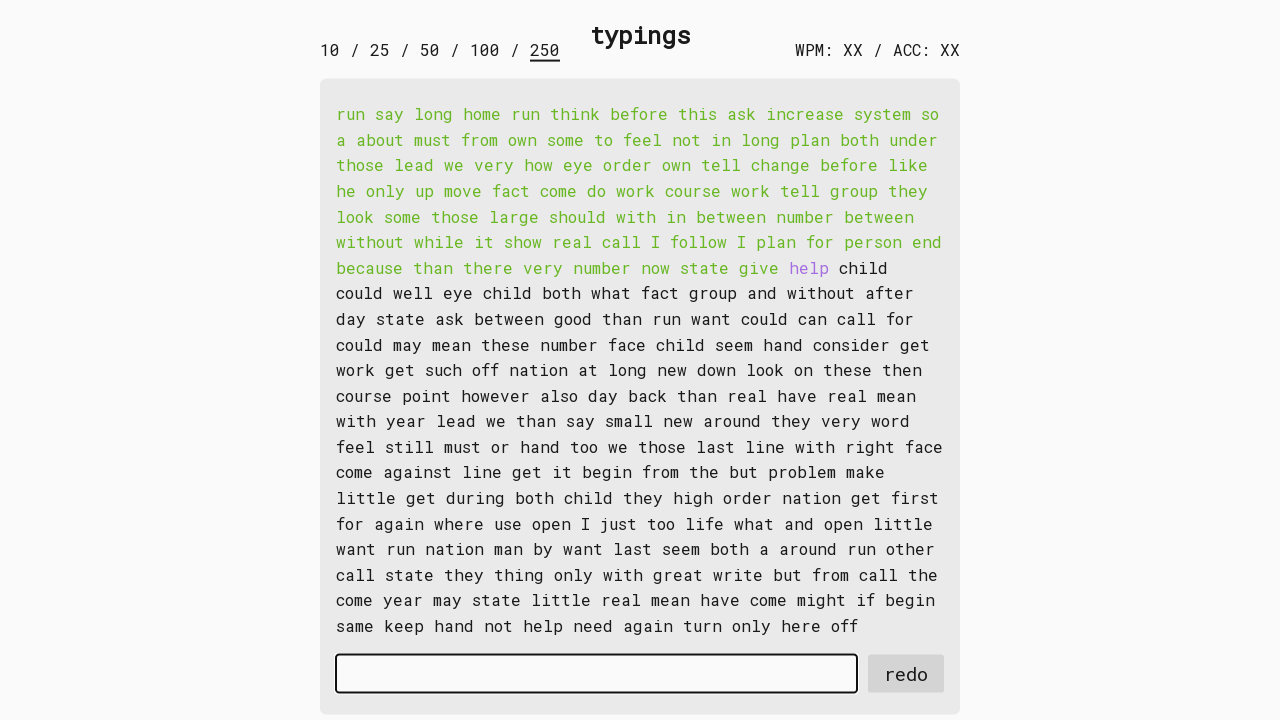

Retrieved word 83: 'help ' from display
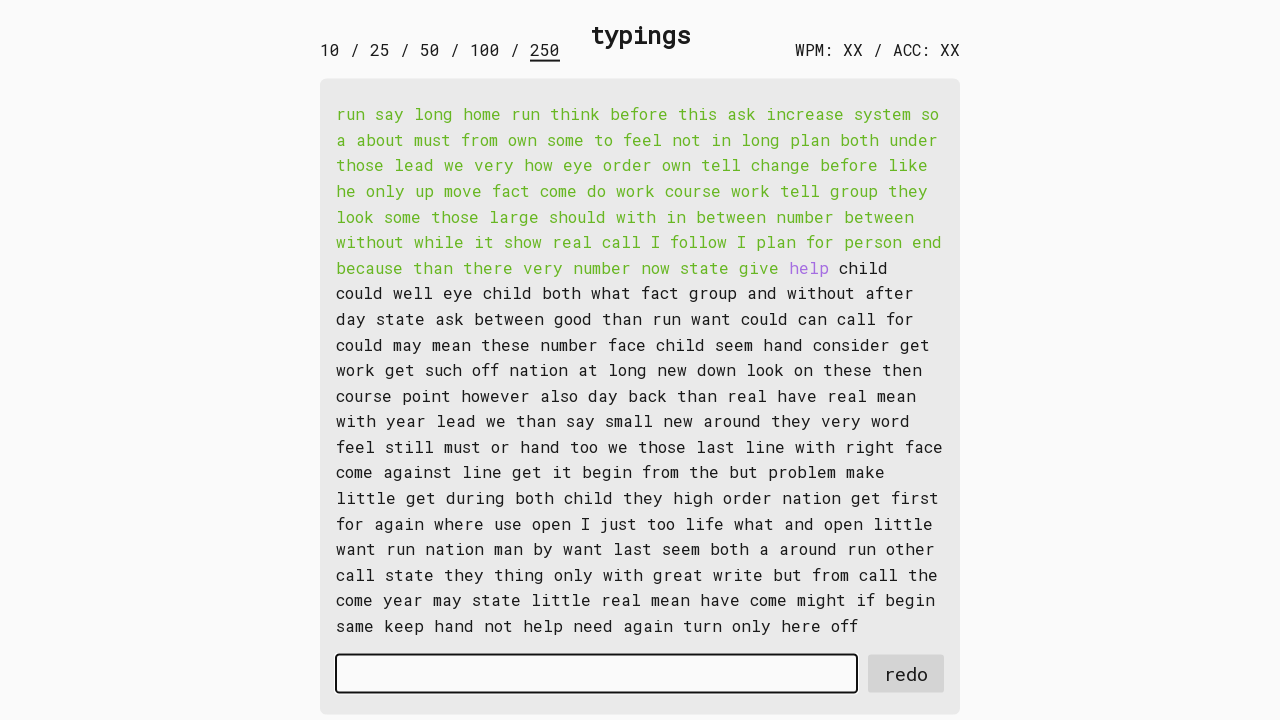

Typed word 83: 'help ' into input field on #input-field
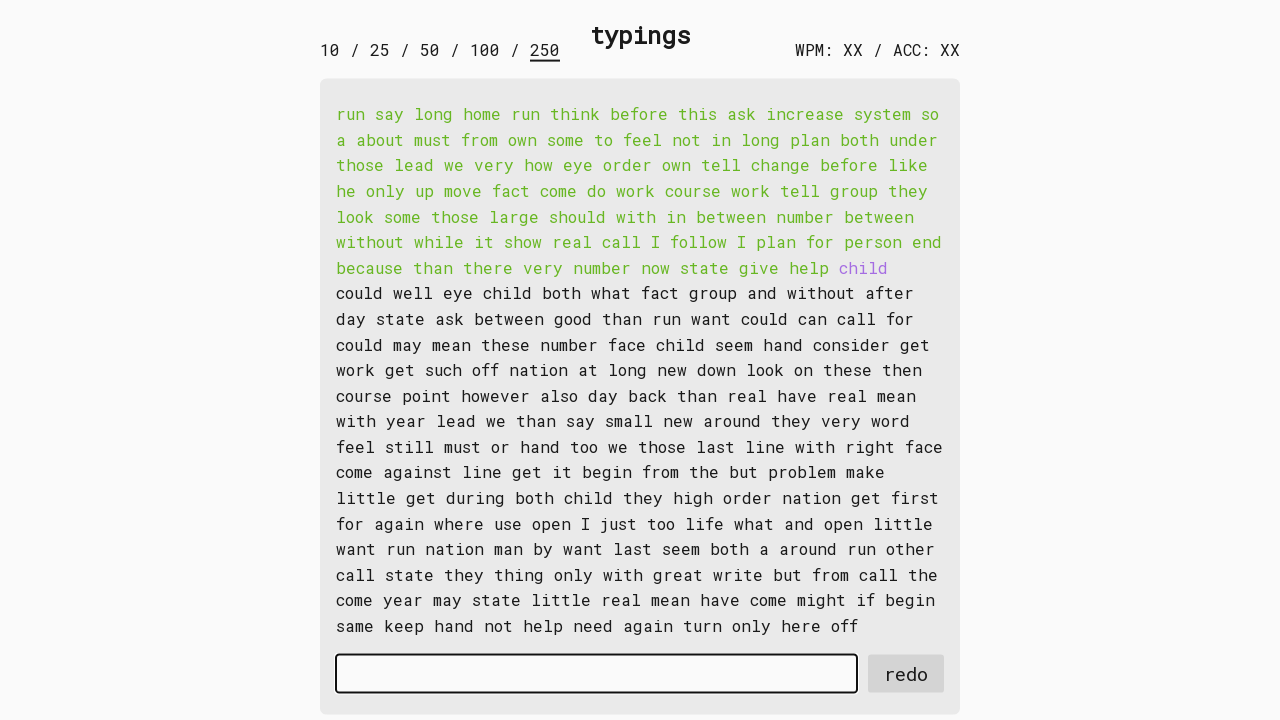

Retrieved word 84: 'child ' from display
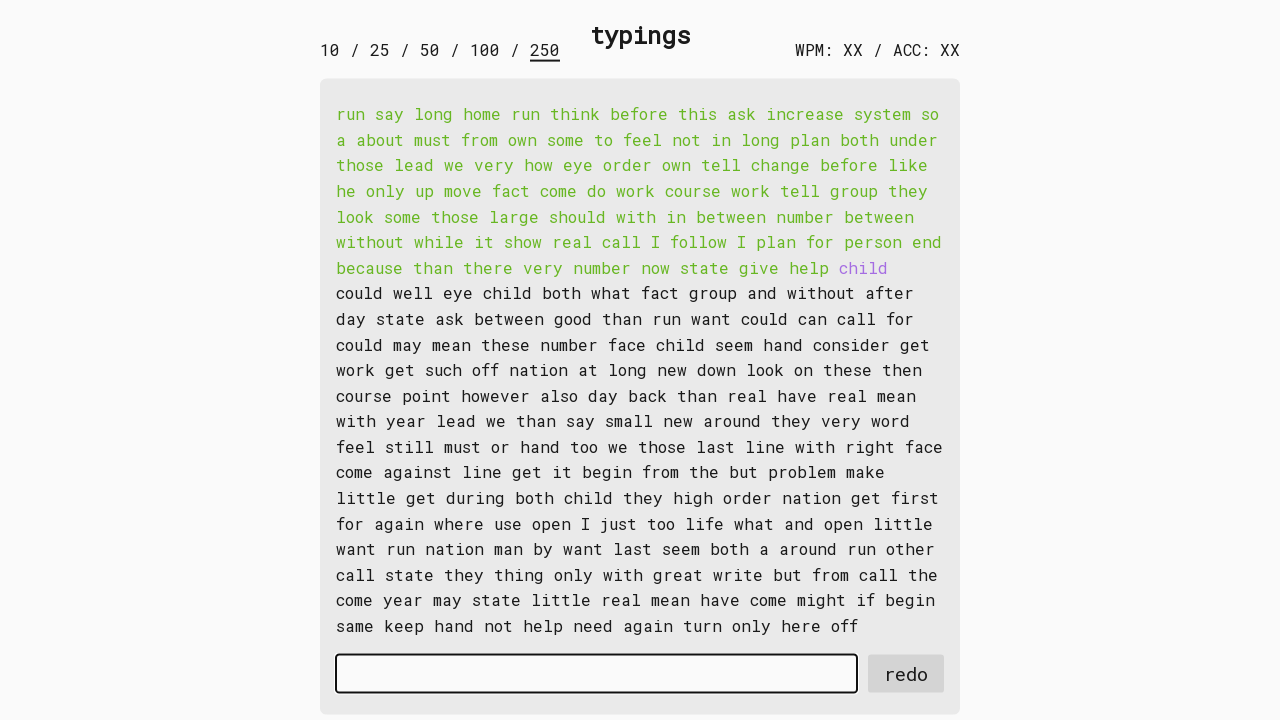

Typed word 84: 'child ' into input field on #input-field
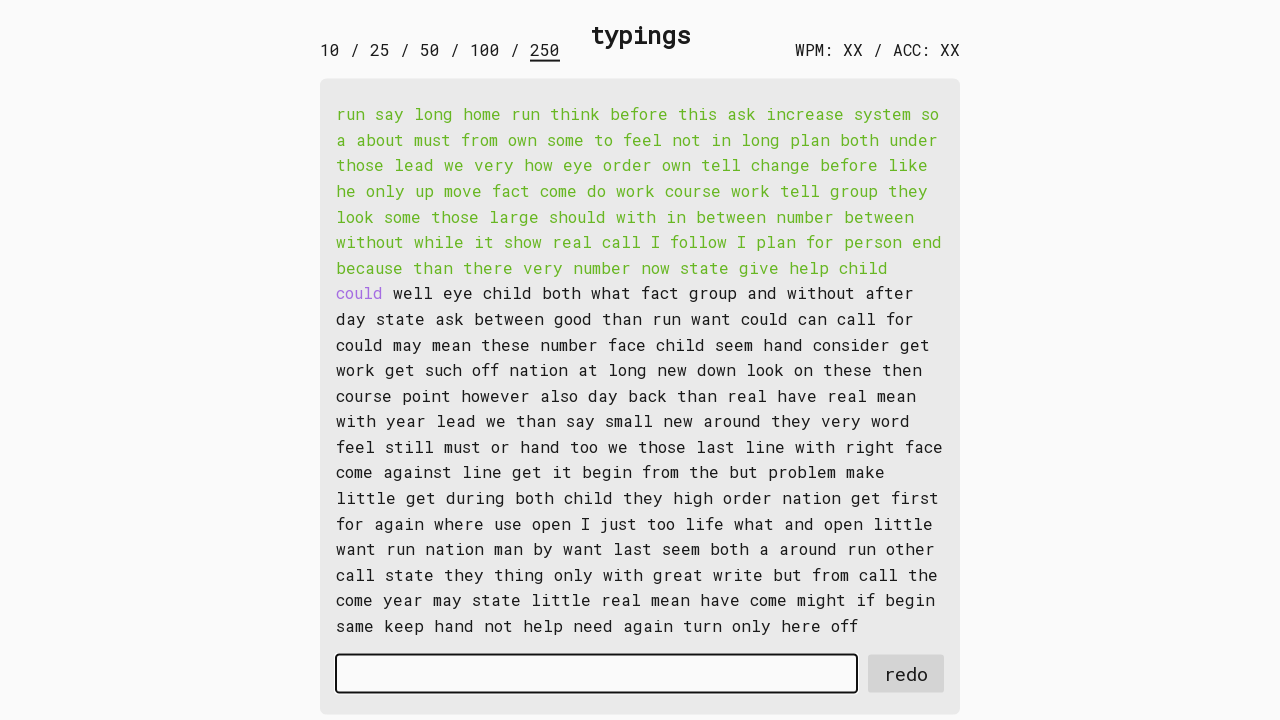

Retrieved word 85: 'could ' from display
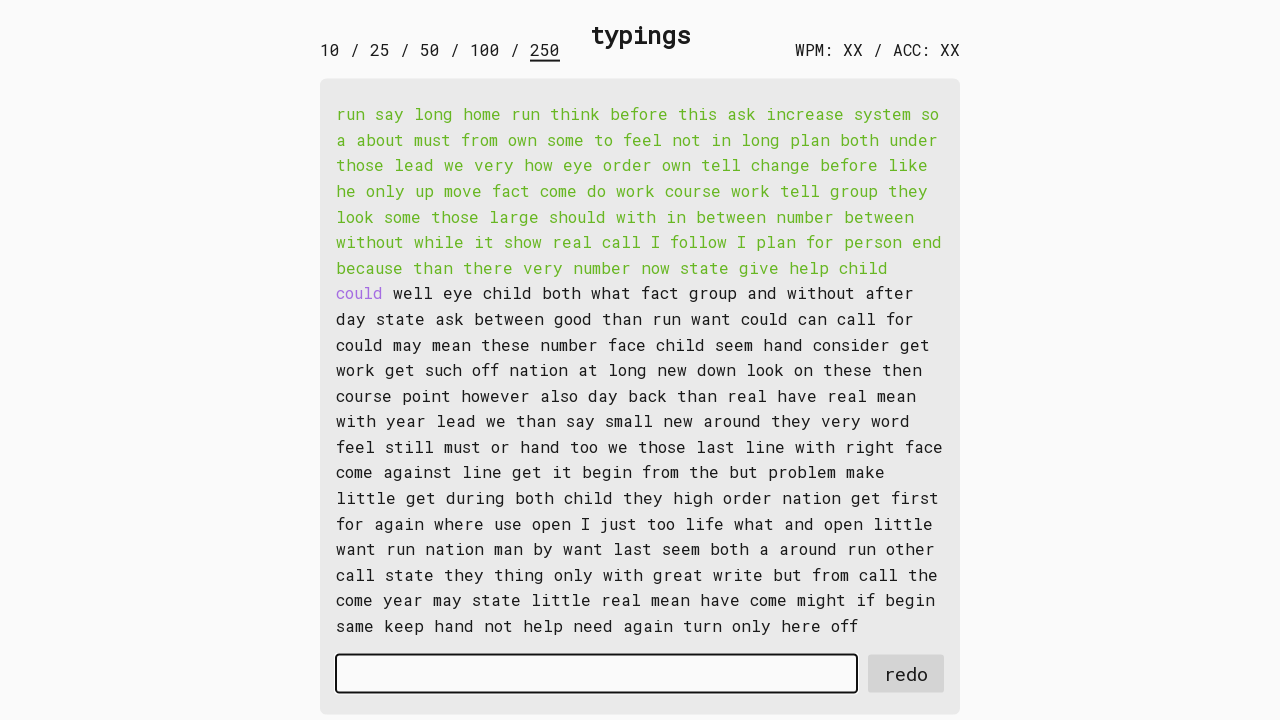

Typed word 85: 'could ' into input field on #input-field
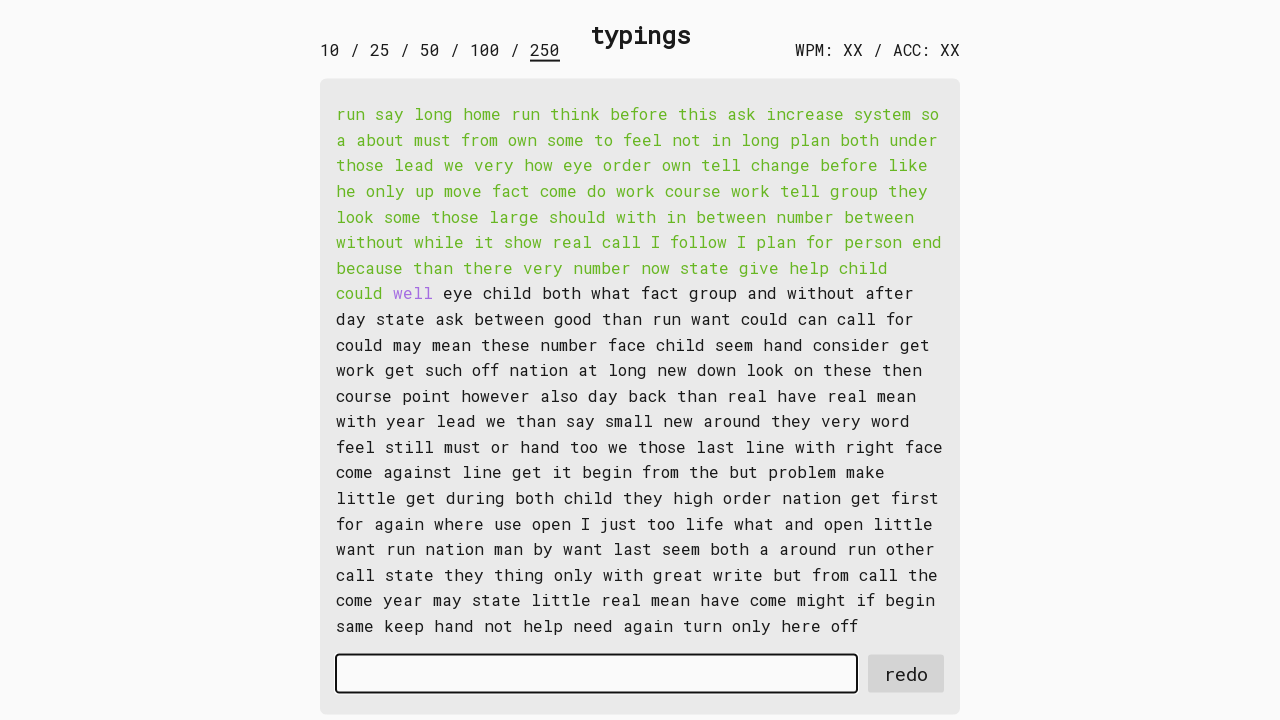

Retrieved word 86: 'well ' from display
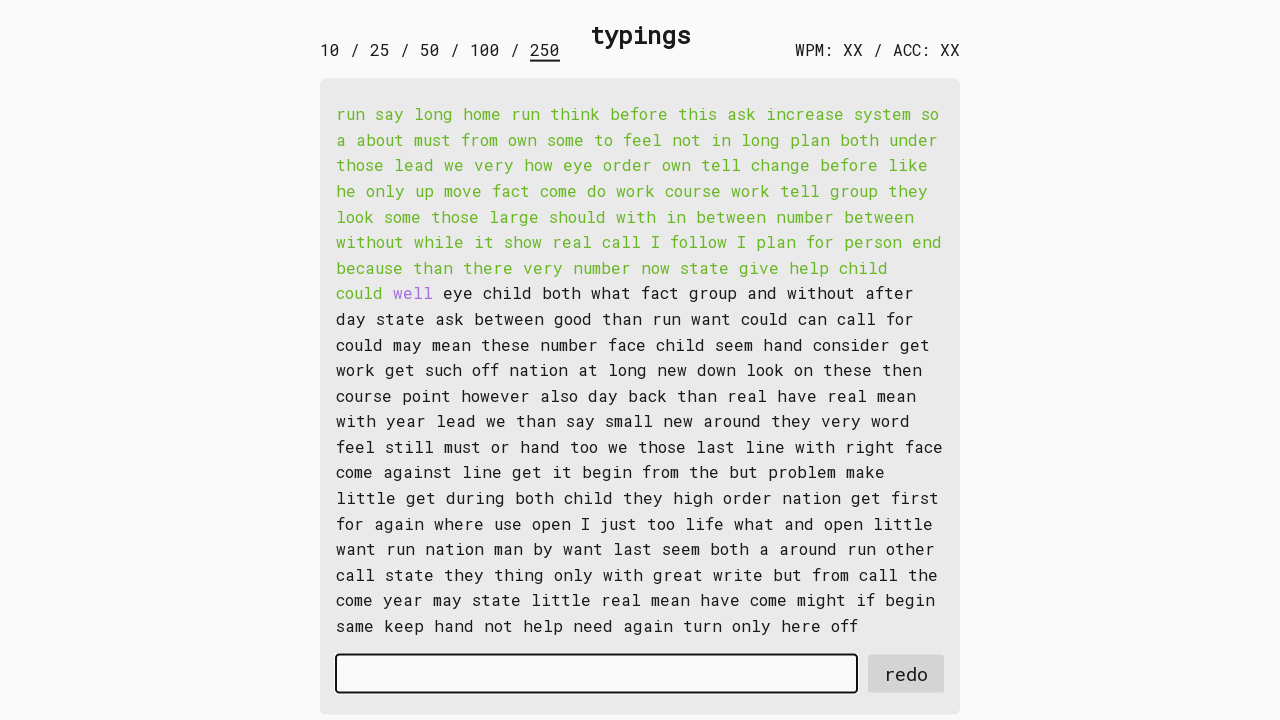

Typed word 86: 'well ' into input field on #input-field
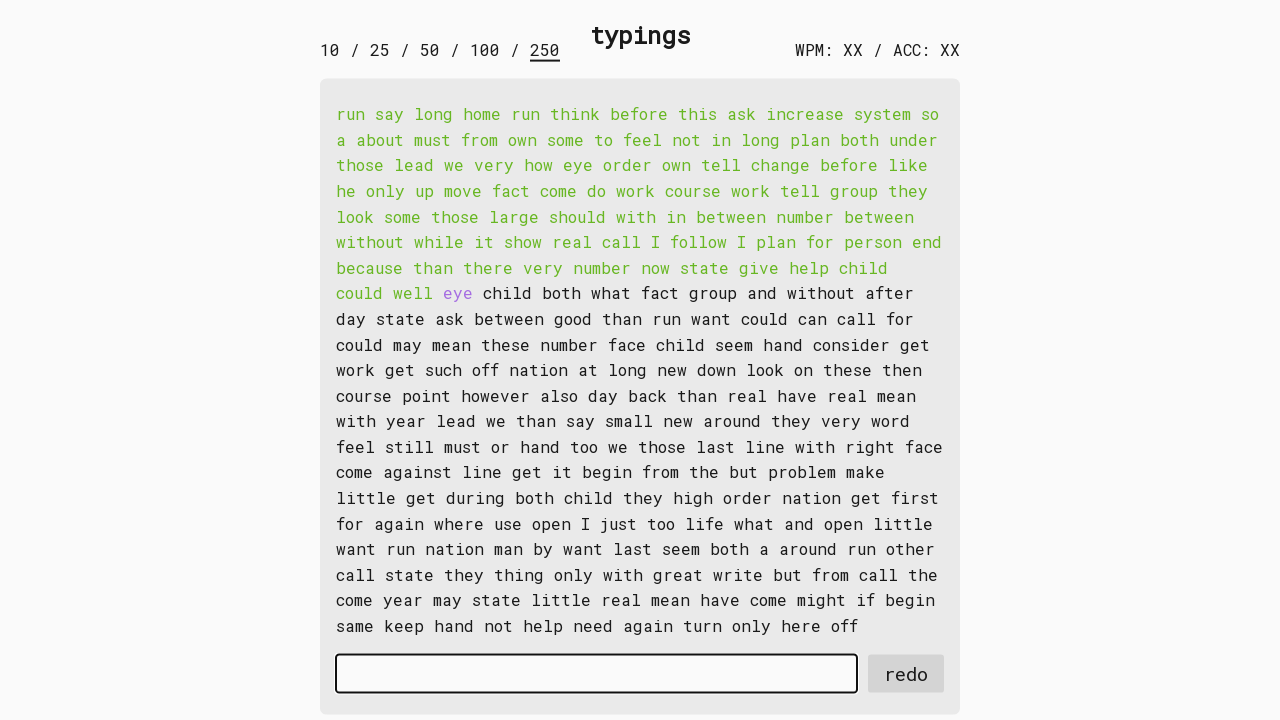

Retrieved word 87: 'eye ' from display
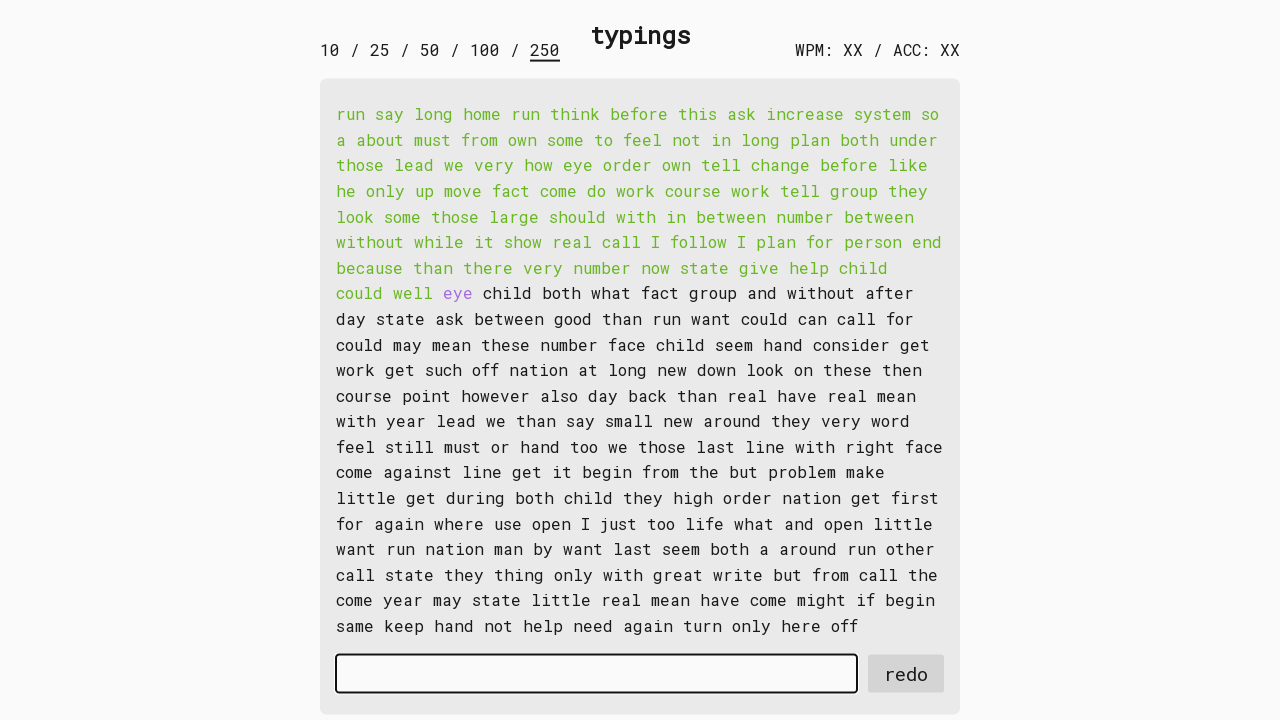

Typed word 87: 'eye ' into input field on #input-field
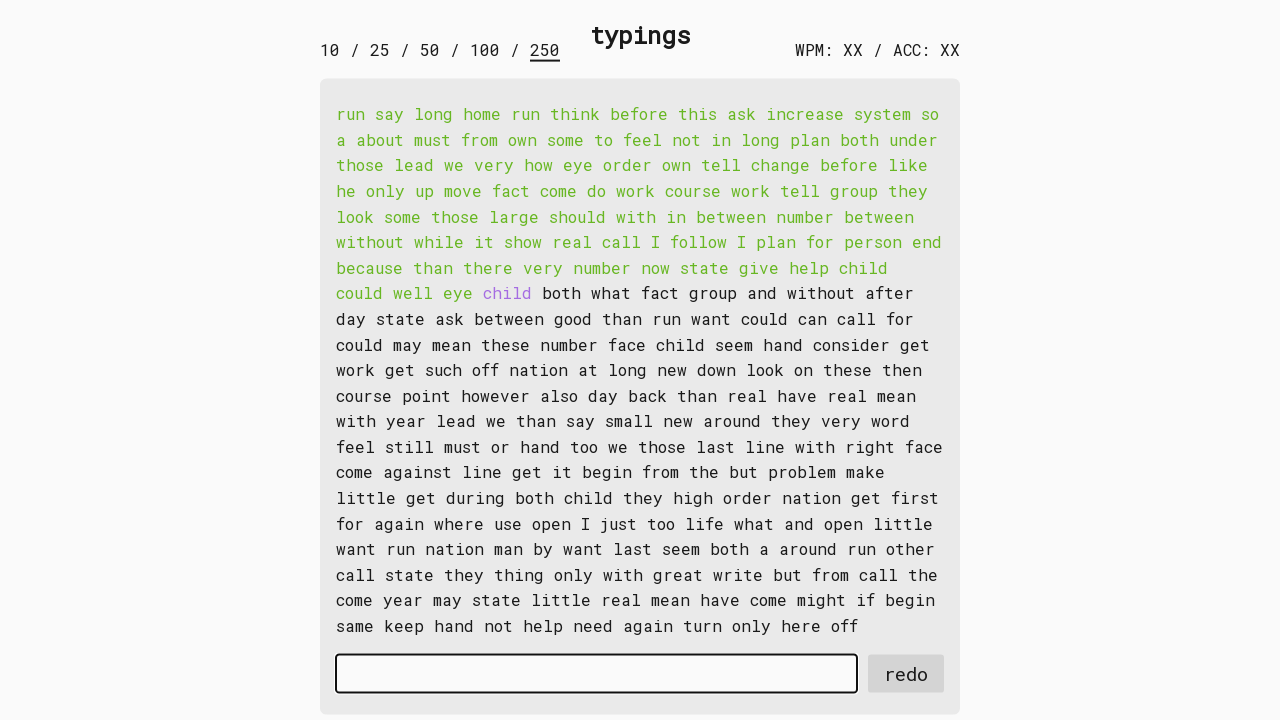

Retrieved word 88: 'child ' from display
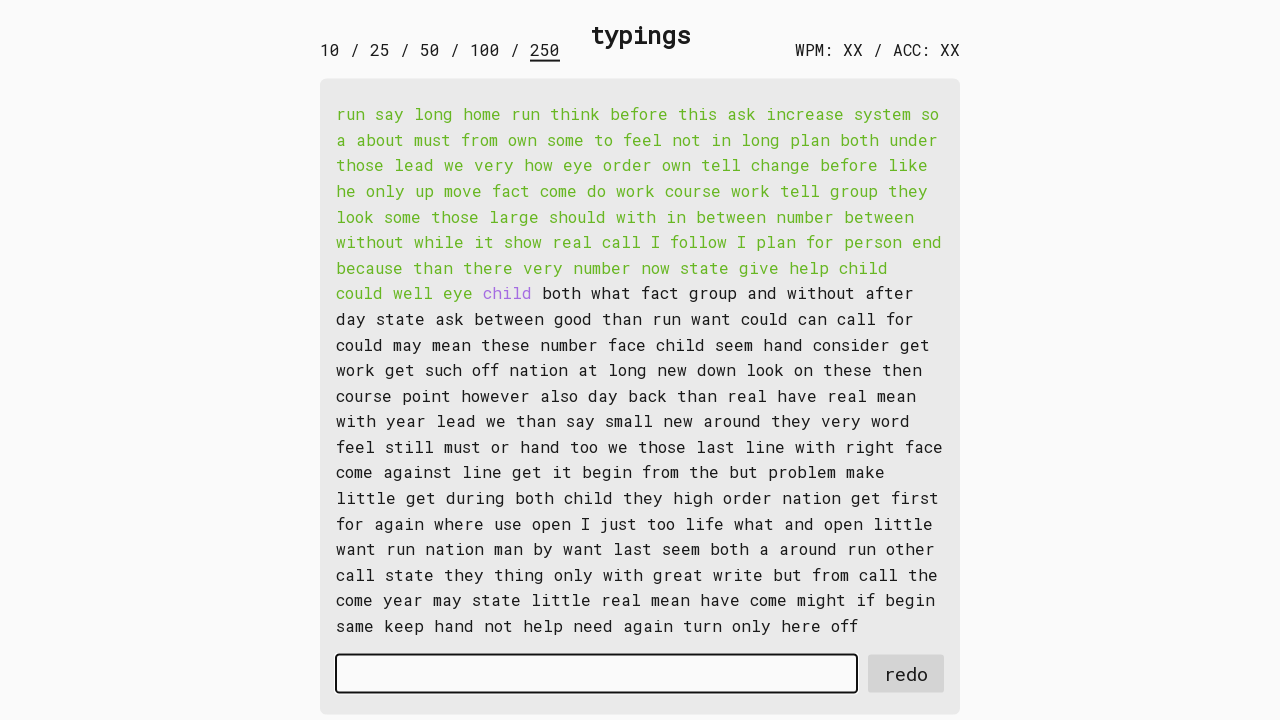

Typed word 88: 'child ' into input field on #input-field
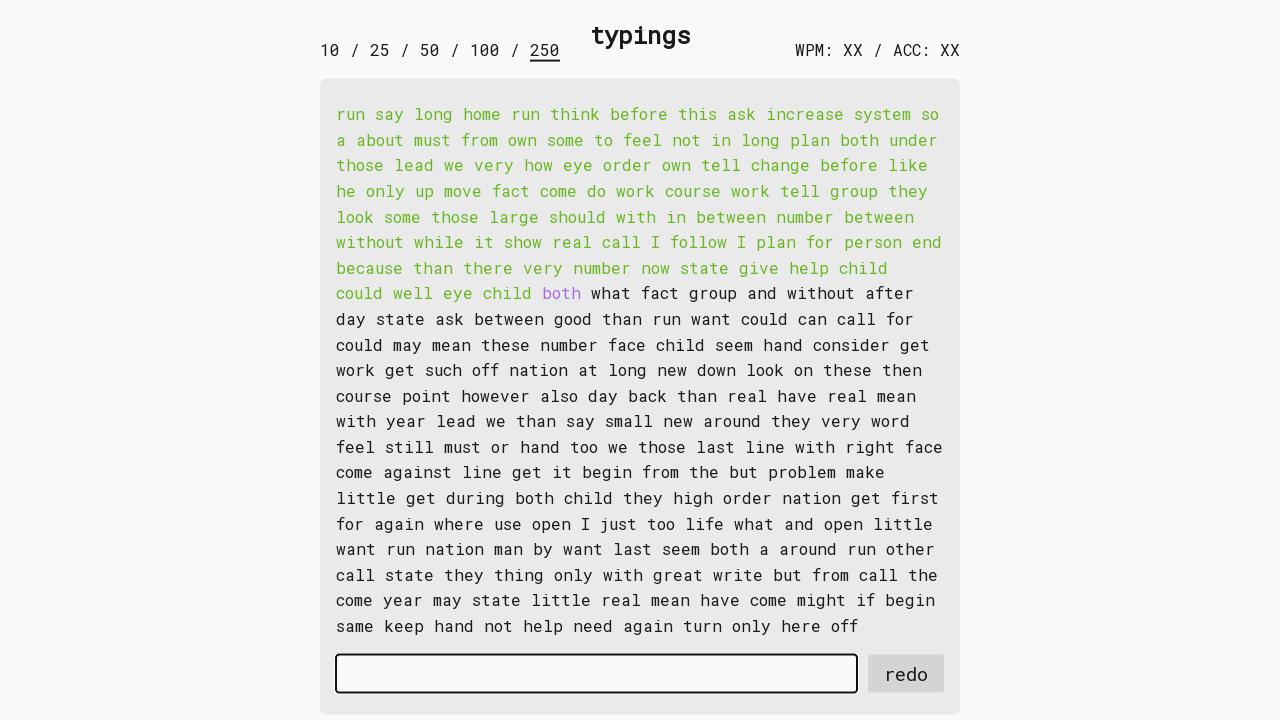

Retrieved word 89: 'both ' from display
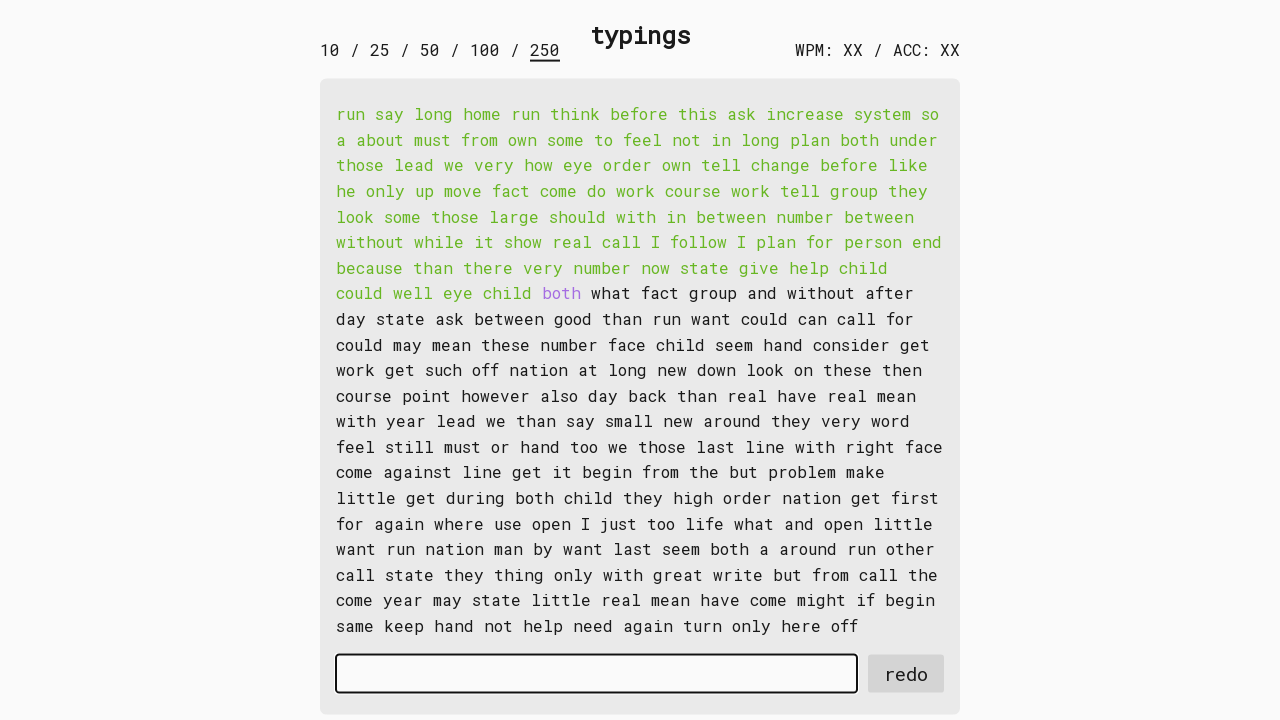

Typed word 89: 'both ' into input field on #input-field
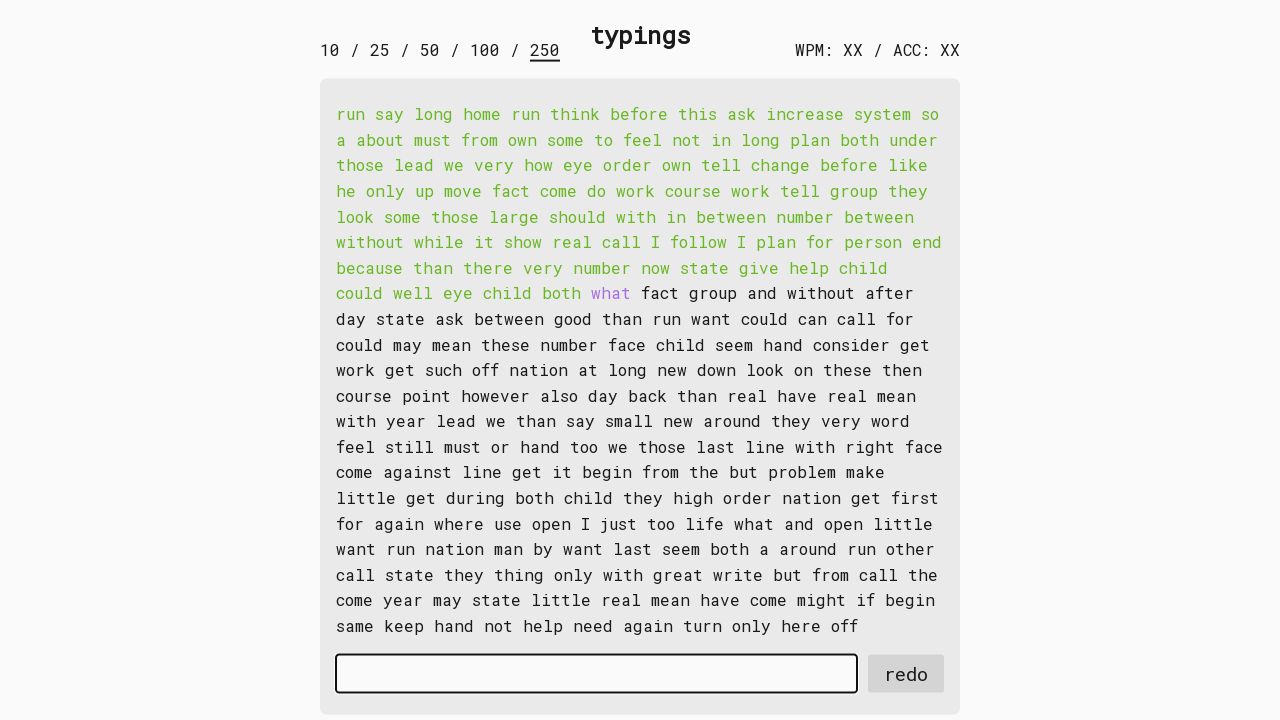

Retrieved word 90: 'what ' from display
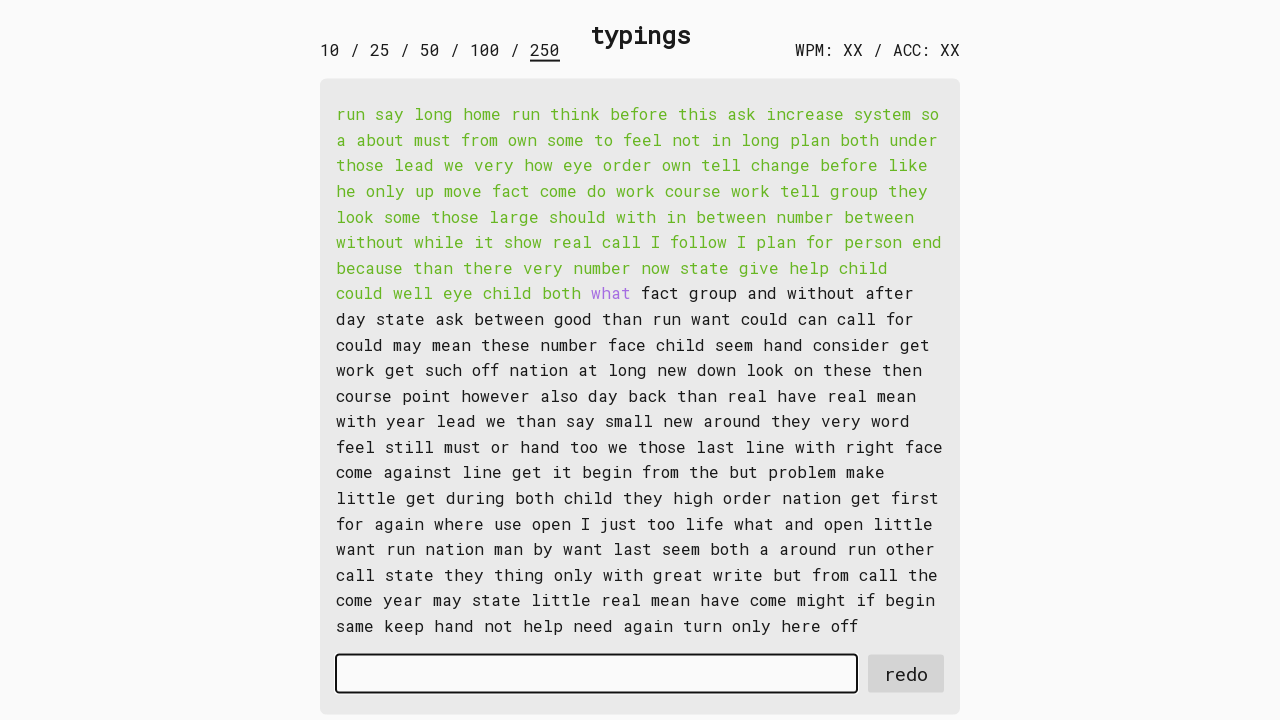

Typed word 90: 'what ' into input field on #input-field
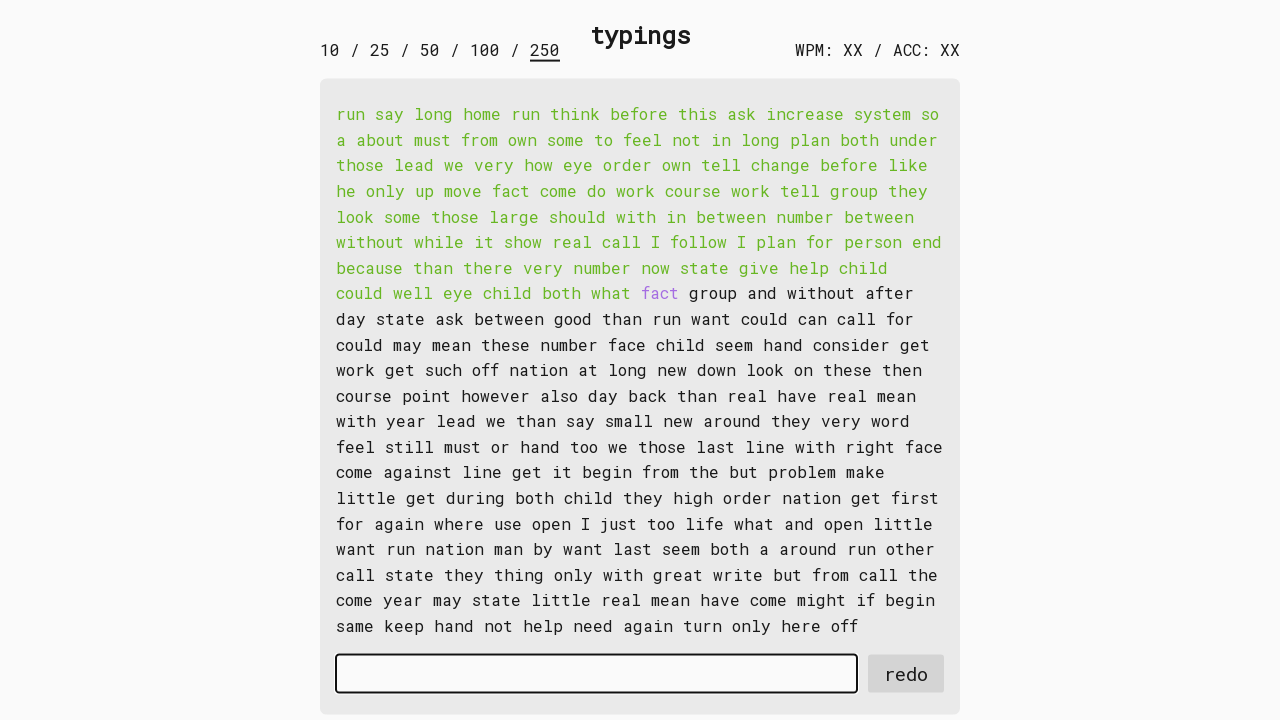

Retrieved word 91: 'fact ' from display
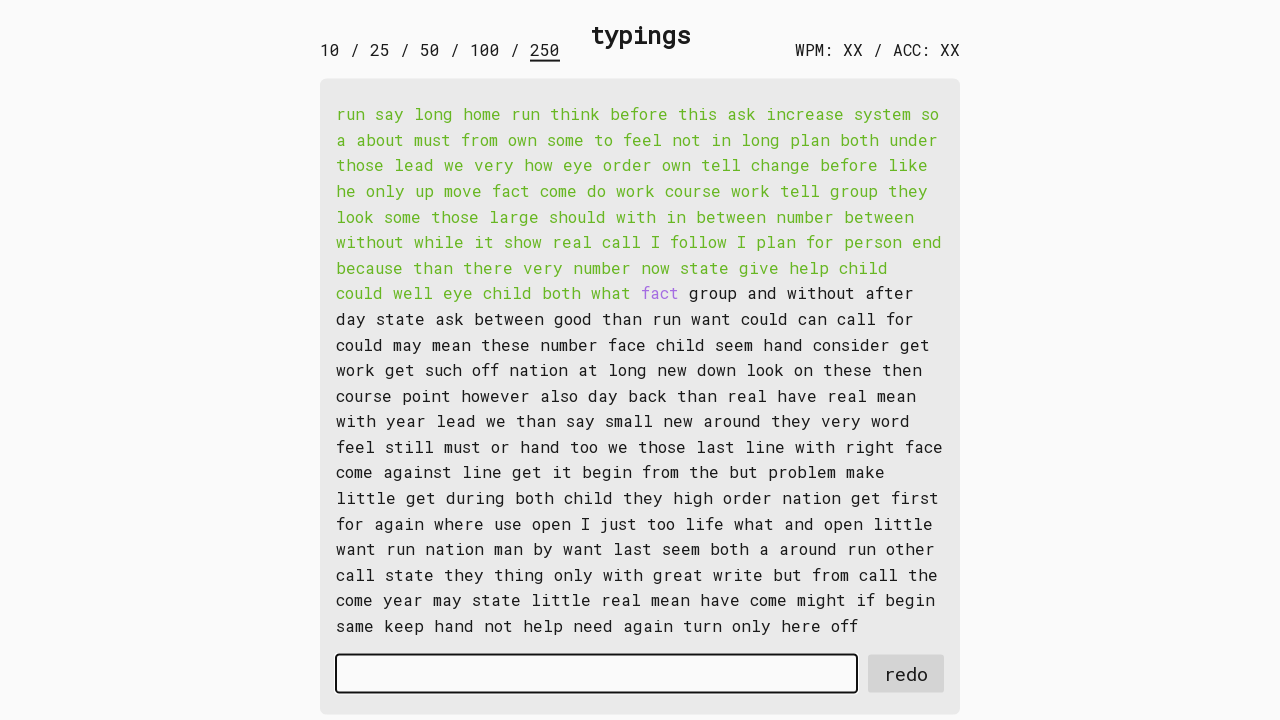

Typed word 91: 'fact ' into input field on #input-field
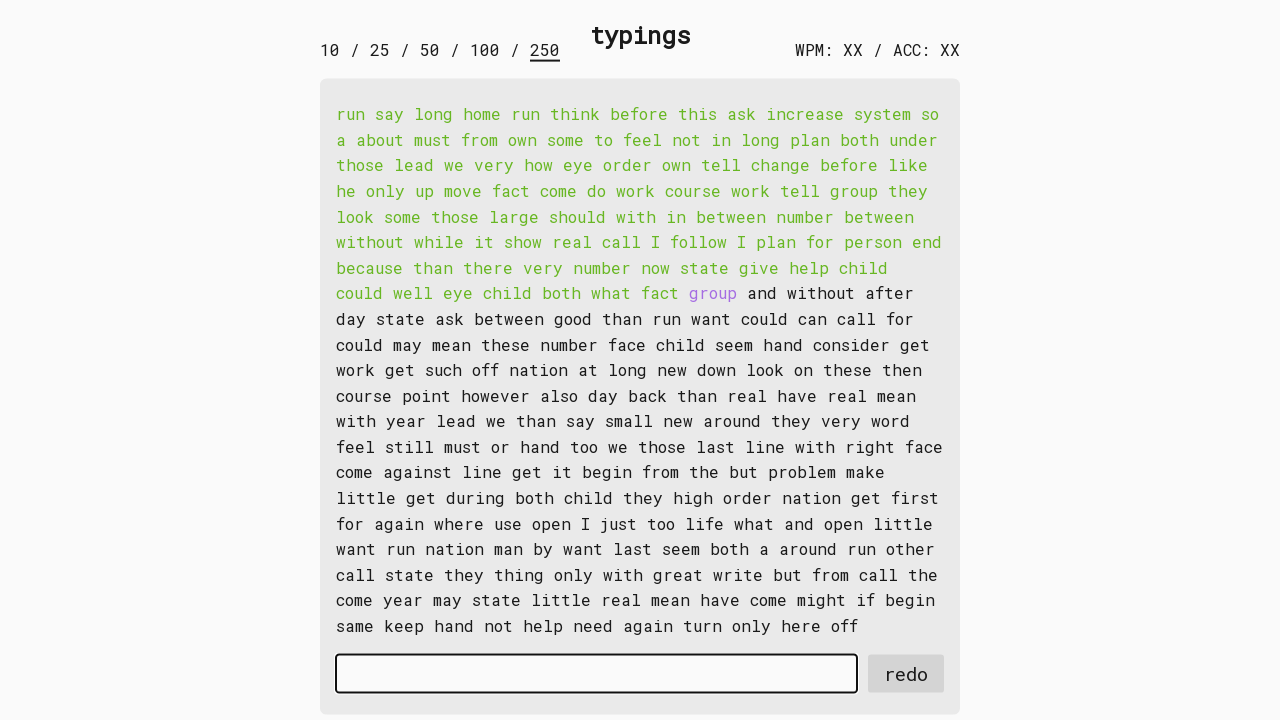

Retrieved word 92: 'group ' from display
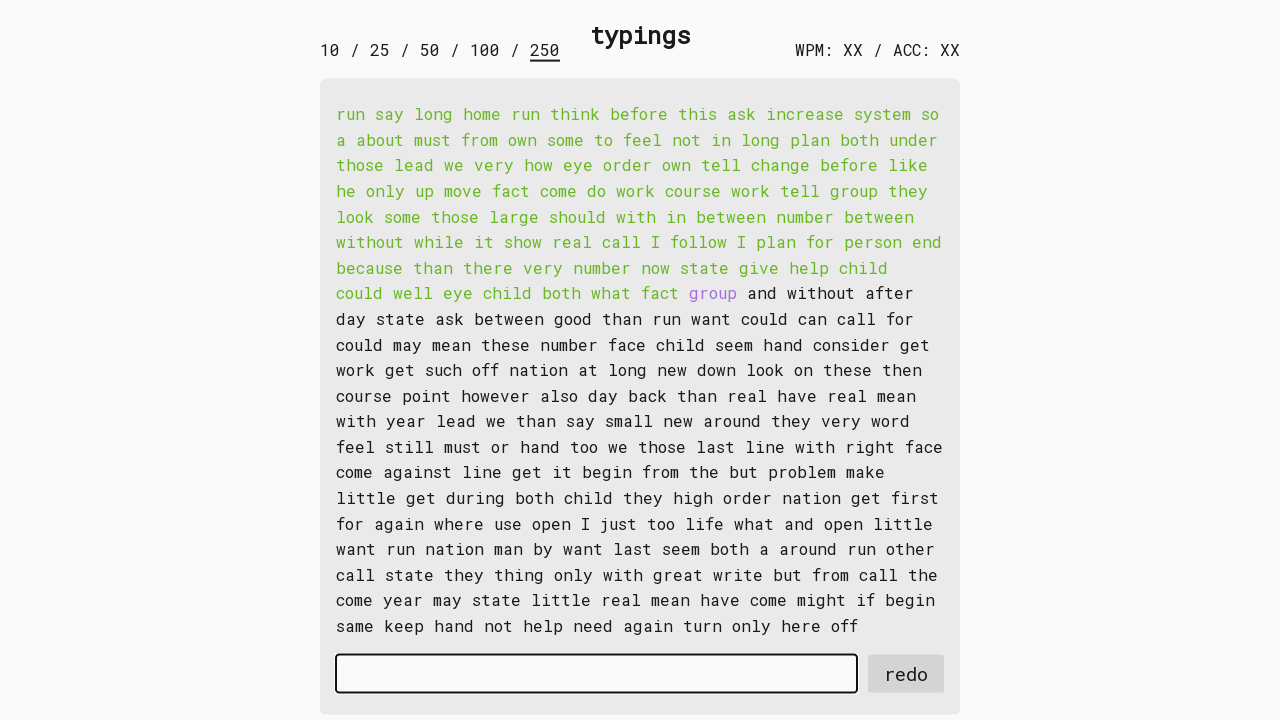

Typed word 92: 'group ' into input field on #input-field
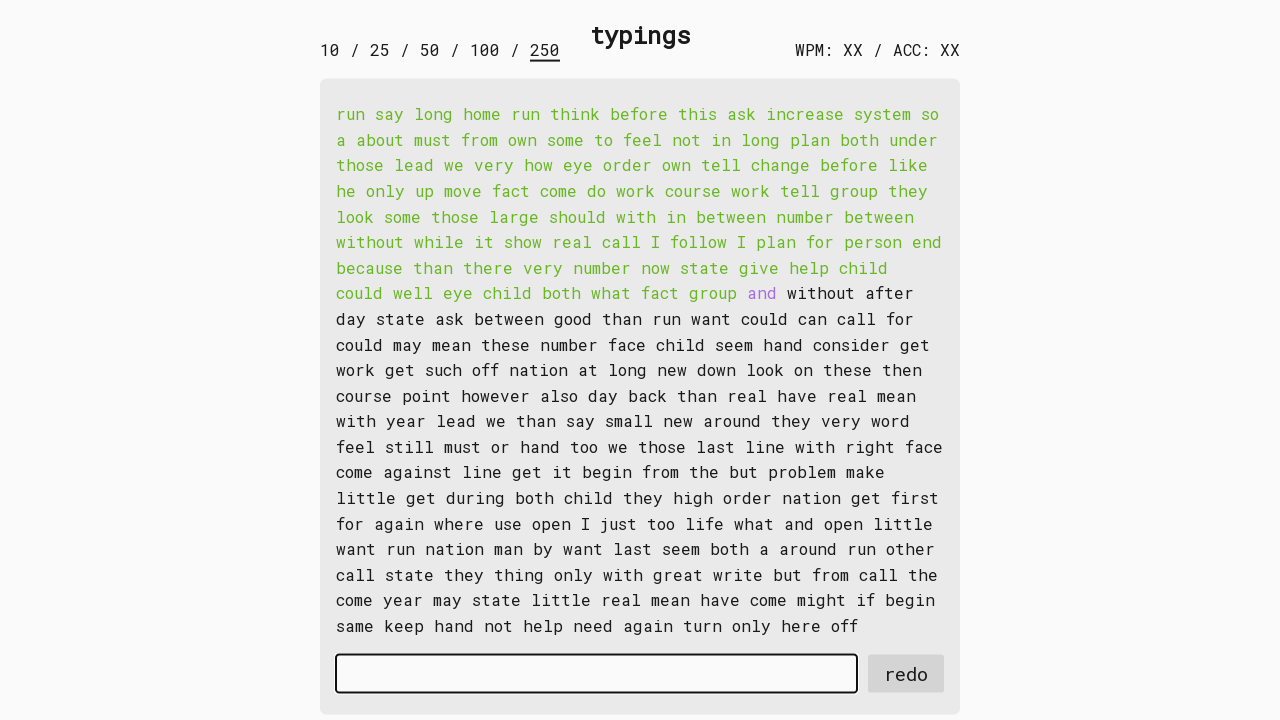

Retrieved word 93: 'and ' from display
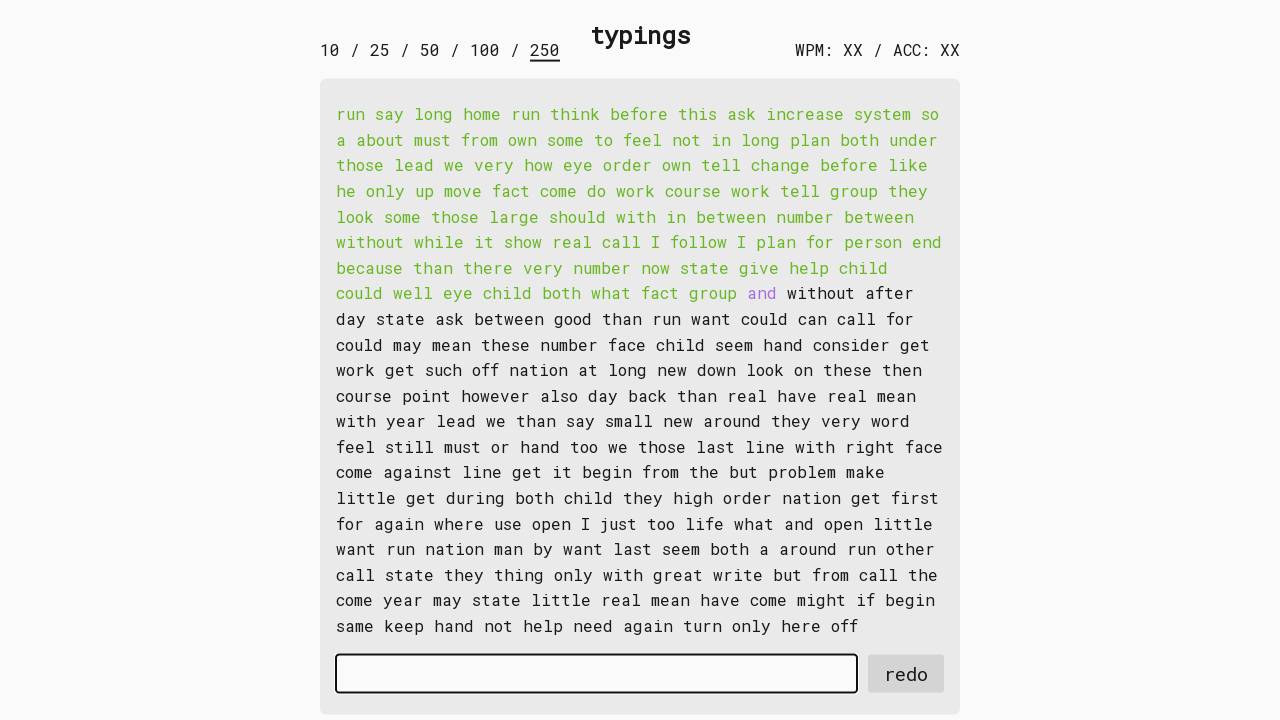

Typed word 93: 'and ' into input field on #input-field
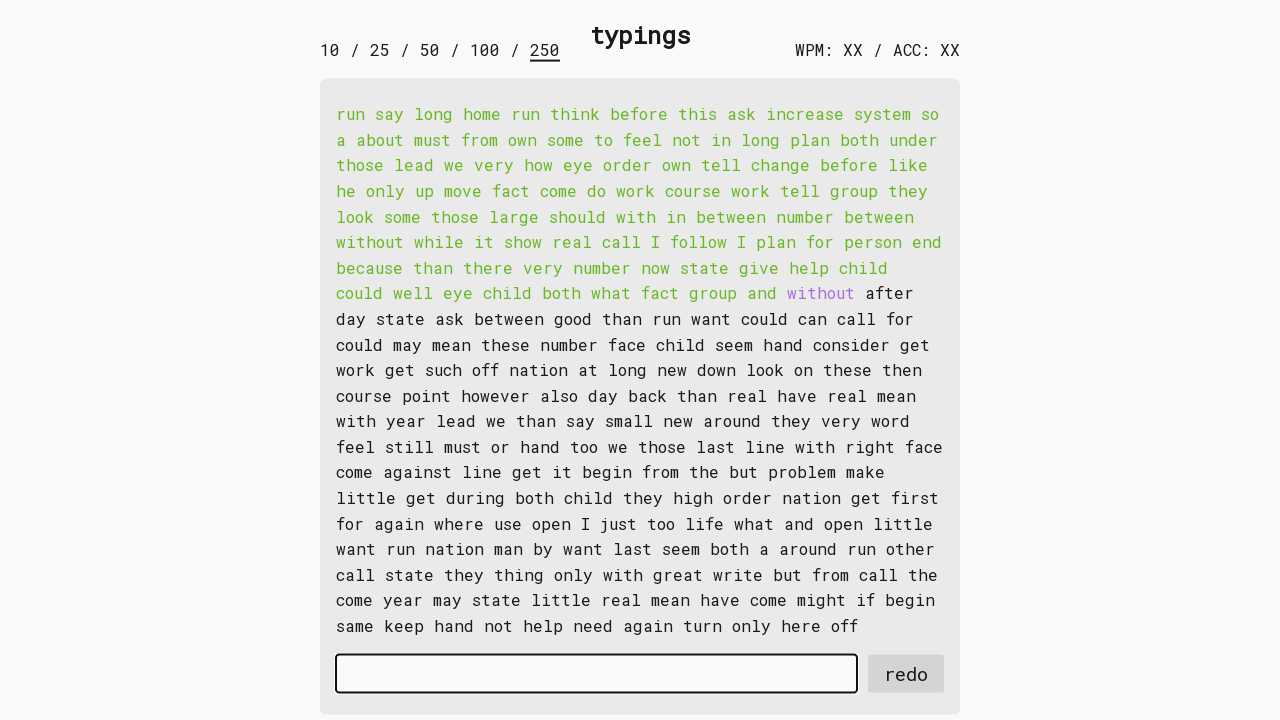

Retrieved word 94: 'without ' from display
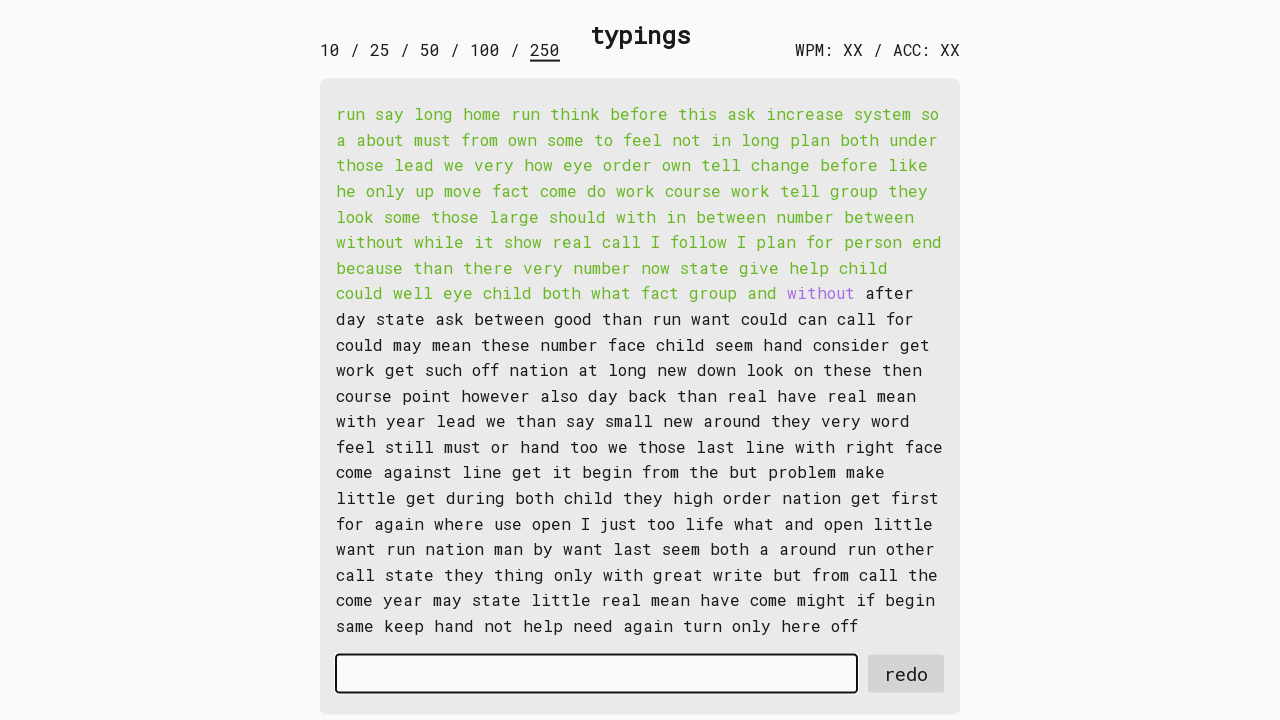

Typed word 94: 'without ' into input field on #input-field
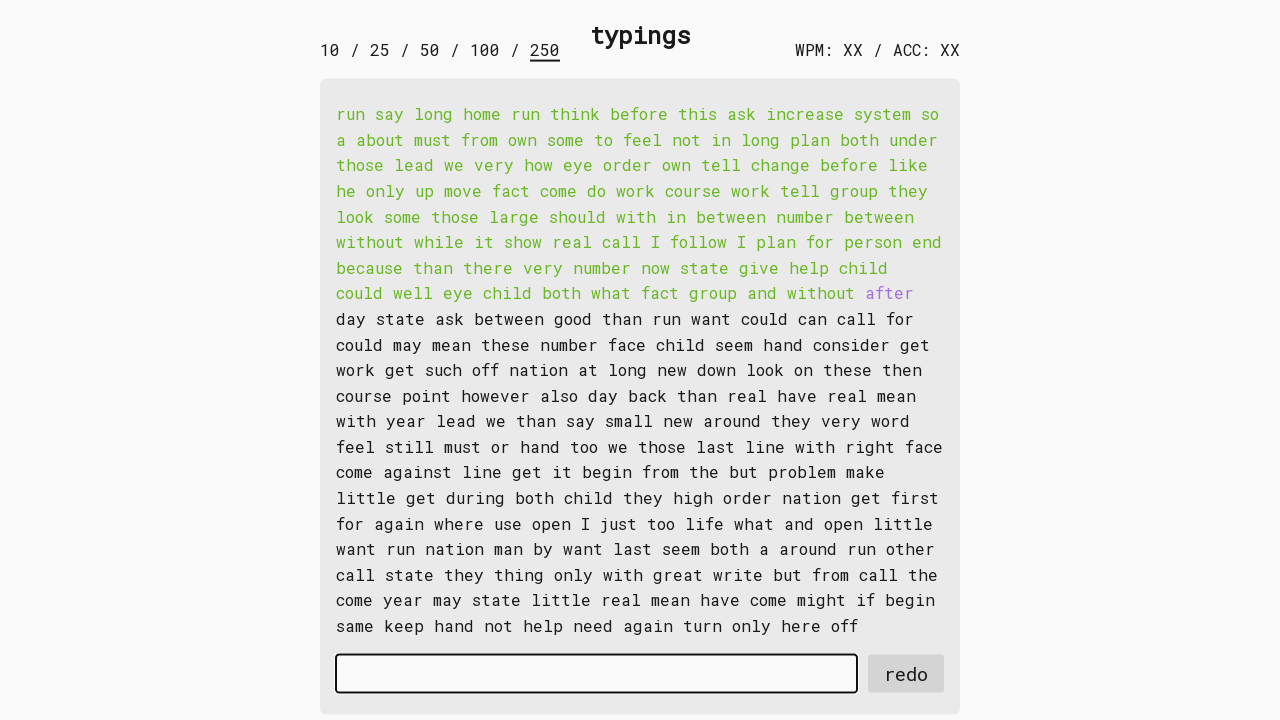

Retrieved word 95: 'after ' from display
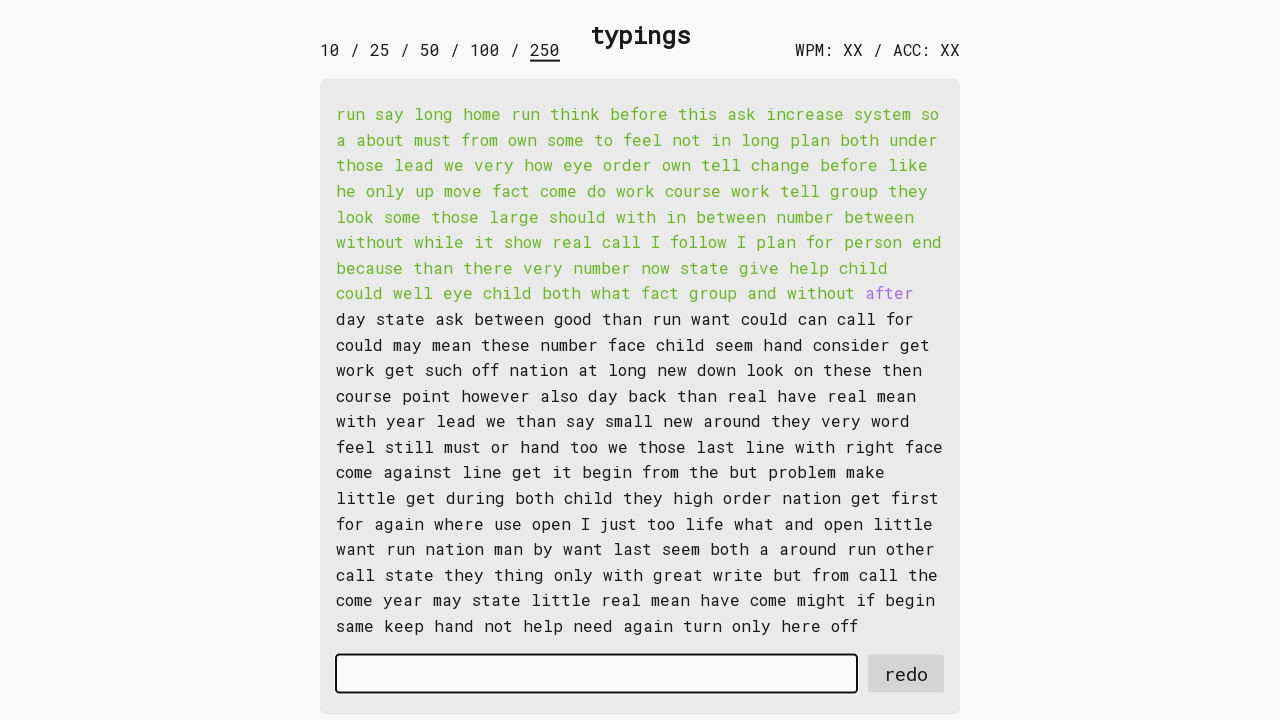

Typed word 95: 'after ' into input field on #input-field
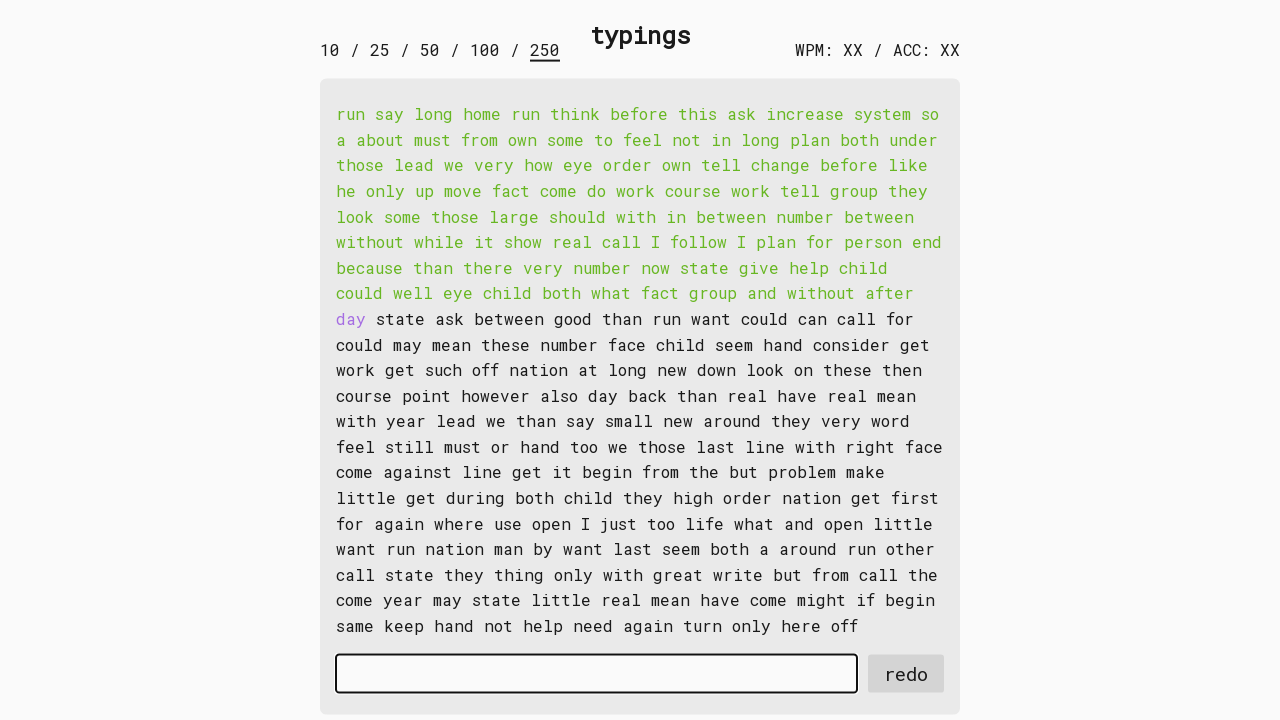

Retrieved word 96: 'day ' from display
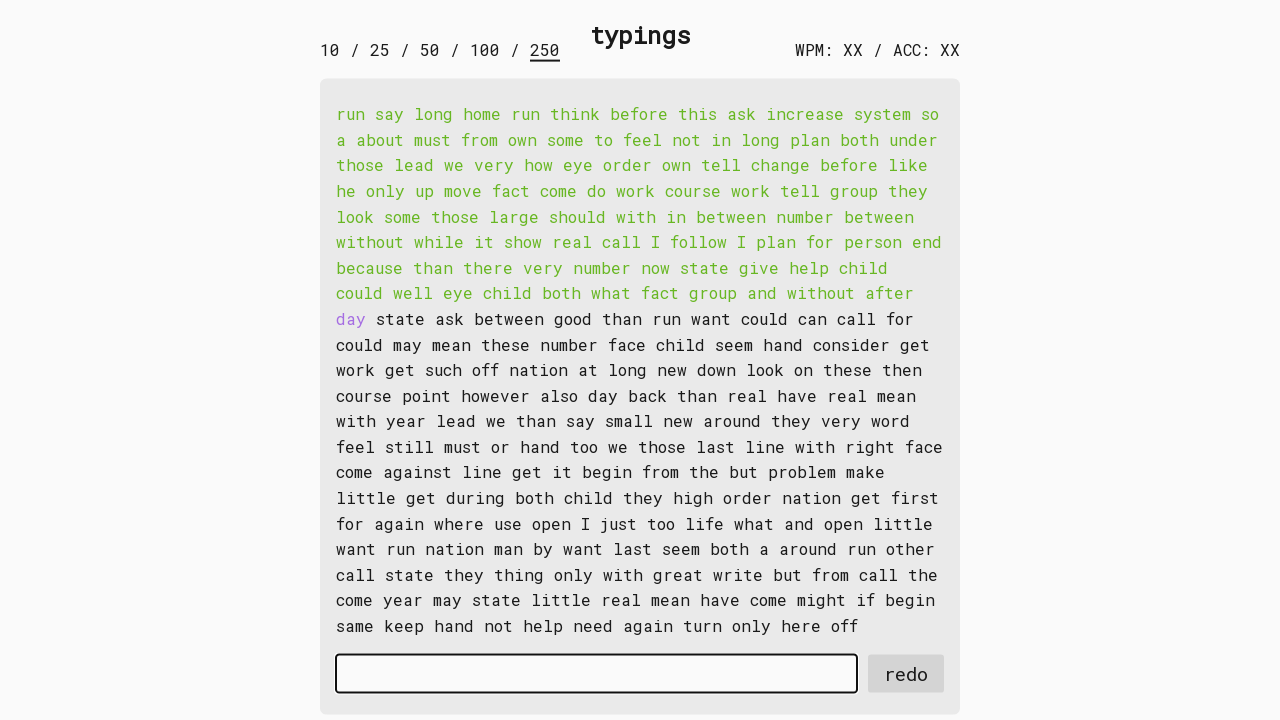

Typed word 96: 'day ' into input field on #input-field
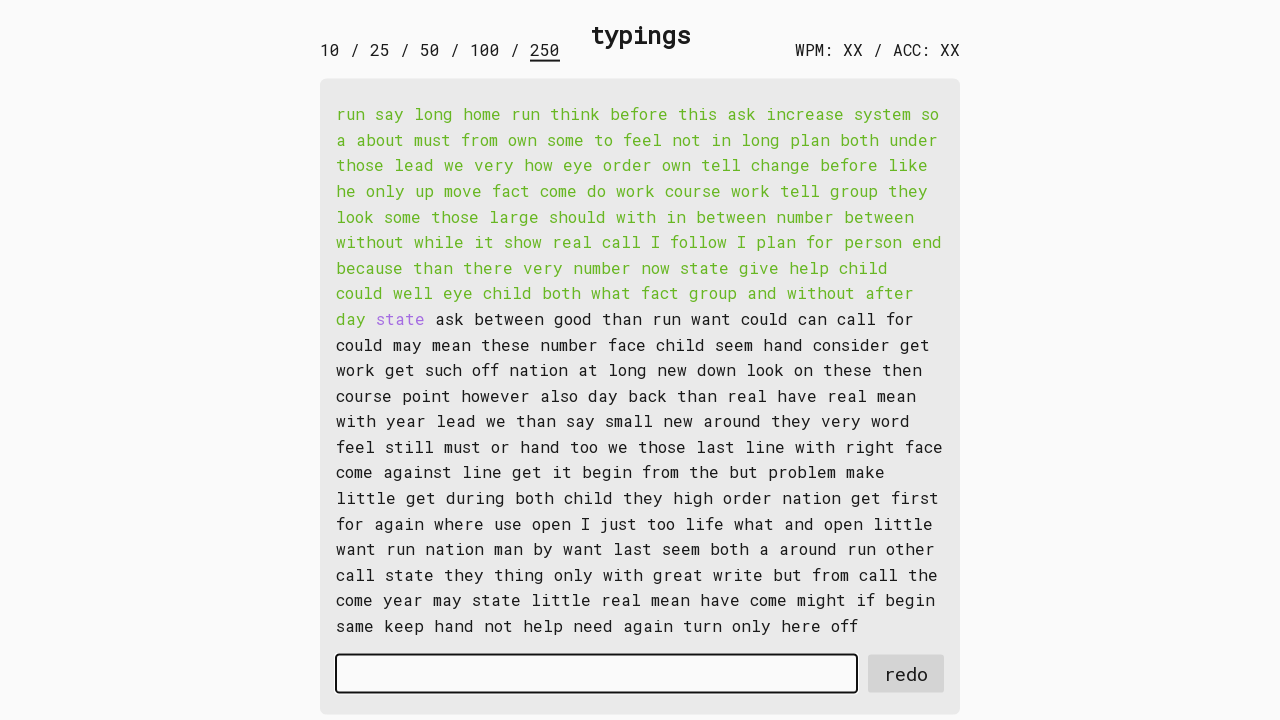

Retrieved word 97: 'state ' from display
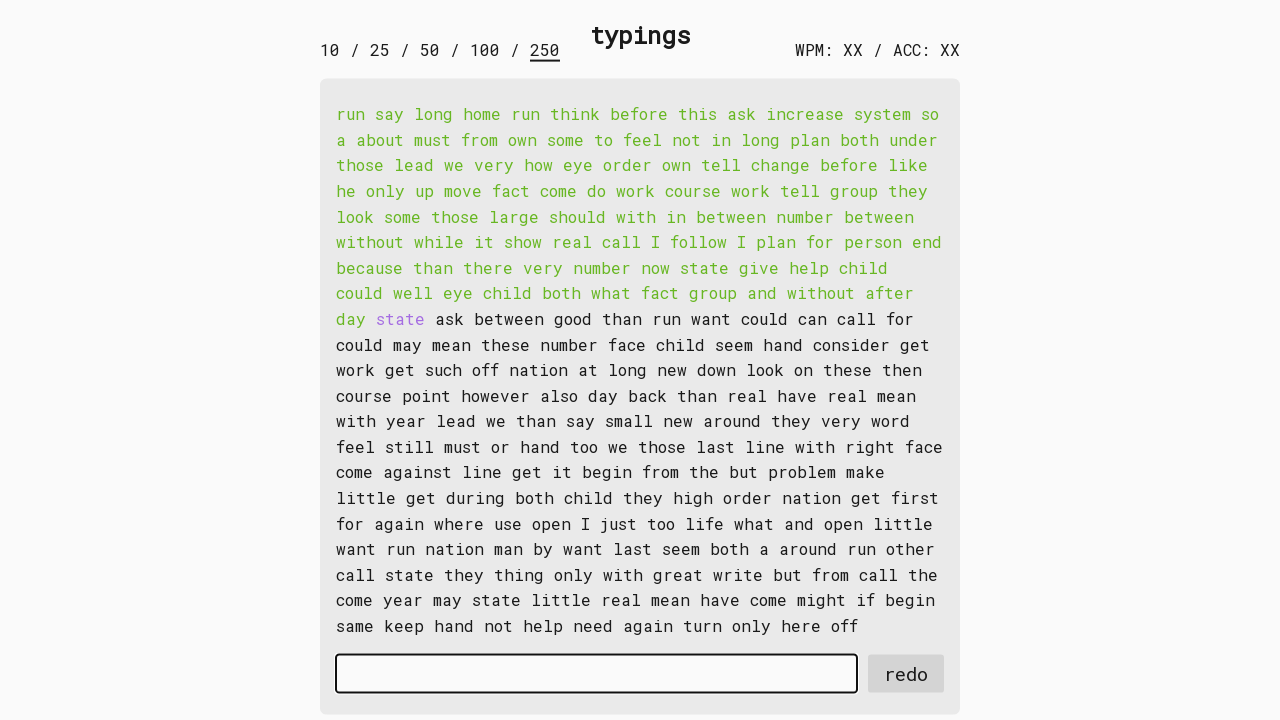

Typed word 97: 'state ' into input field on #input-field
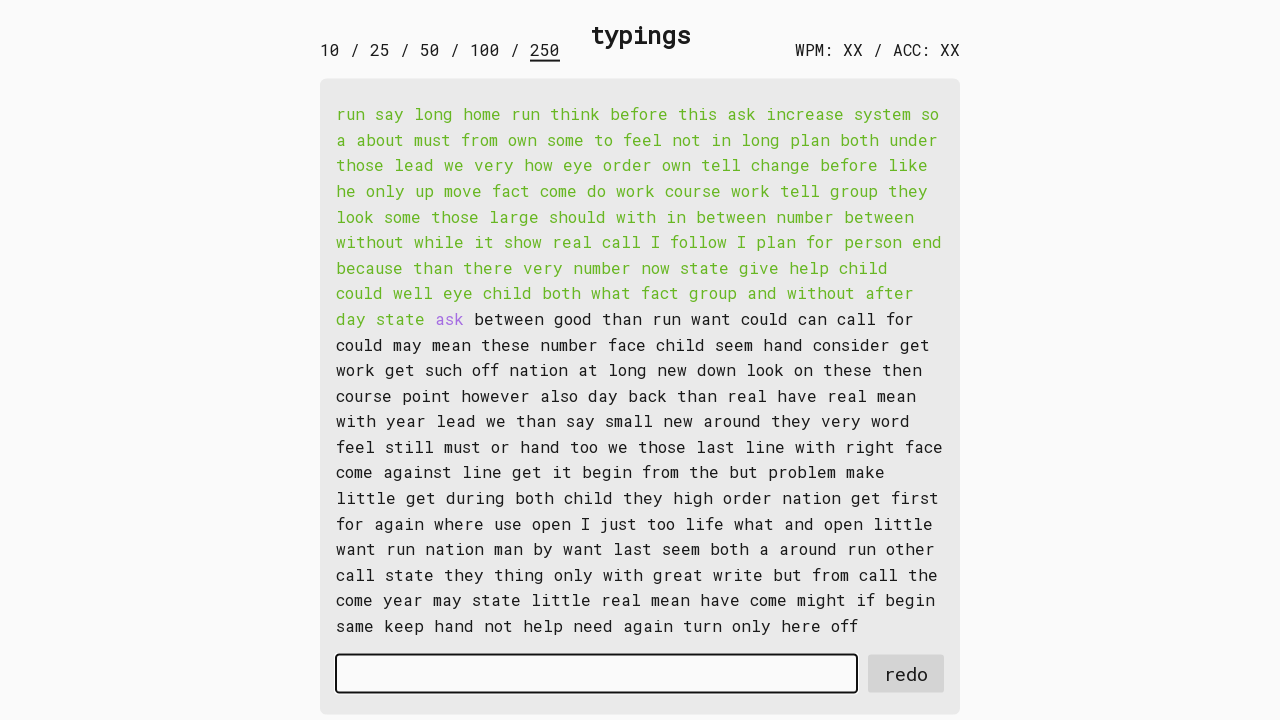

Retrieved word 98: 'ask ' from display
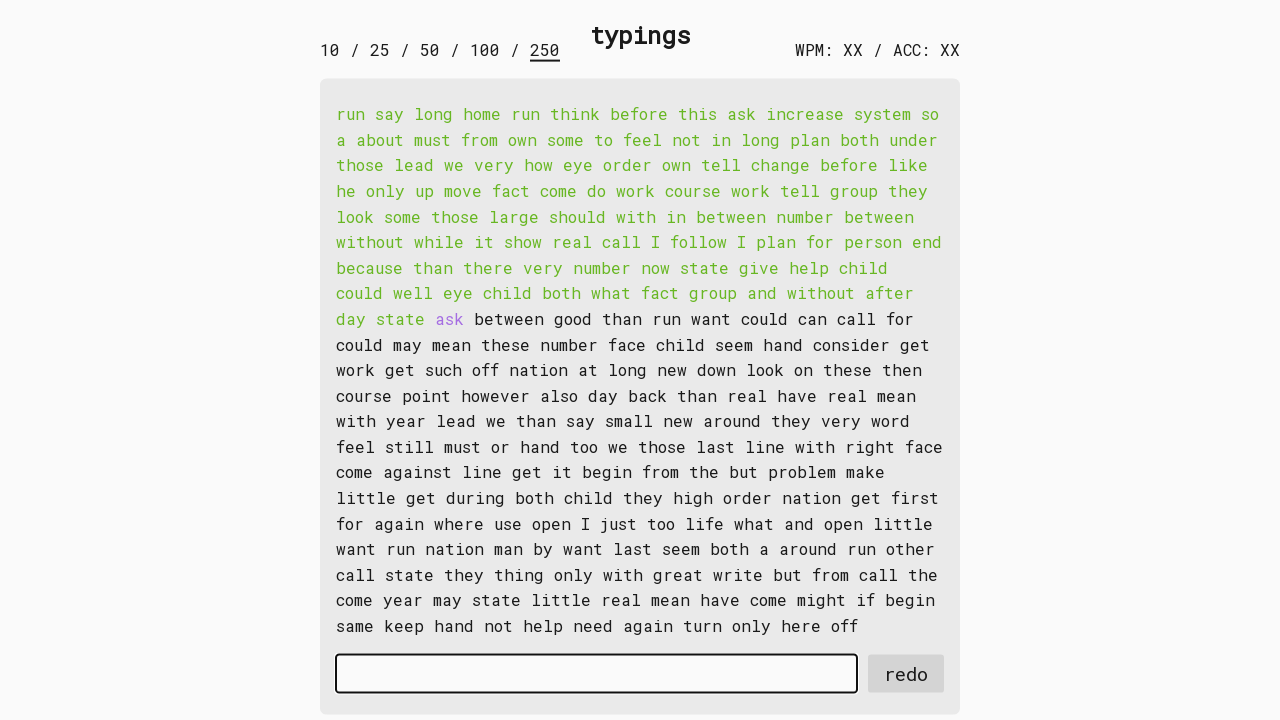

Typed word 98: 'ask ' into input field on #input-field
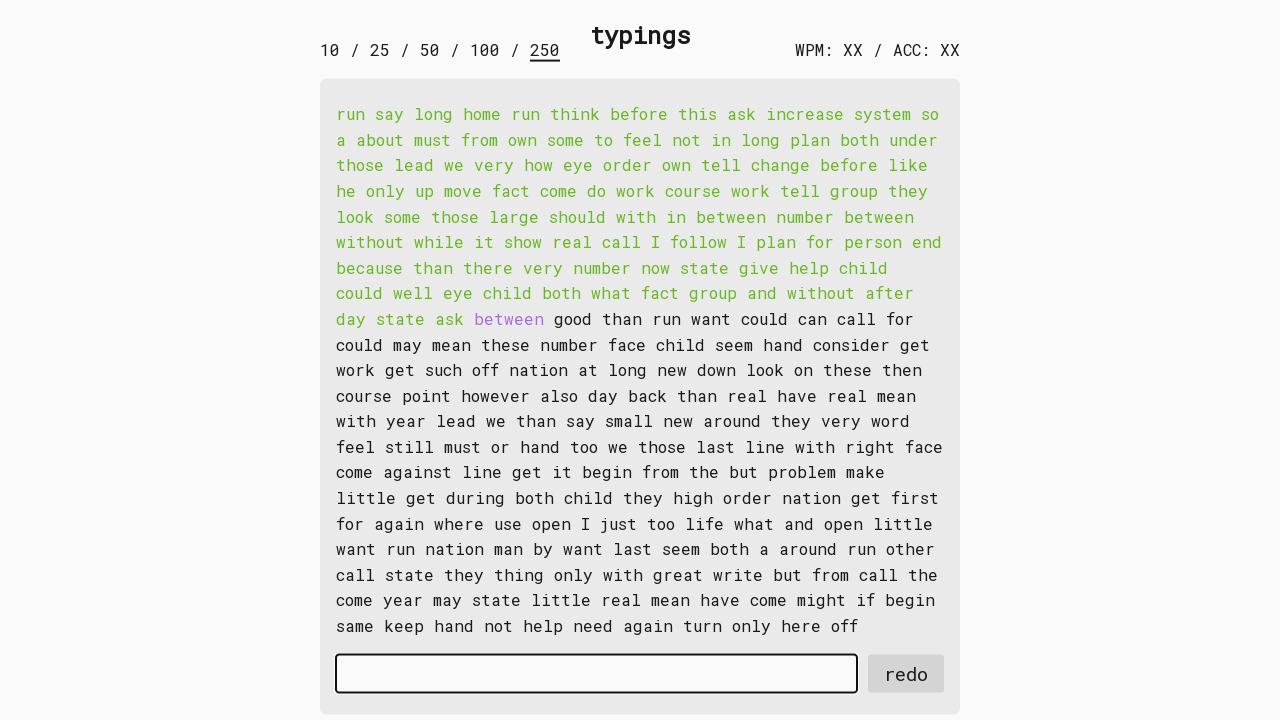

Retrieved word 99: 'between ' from display
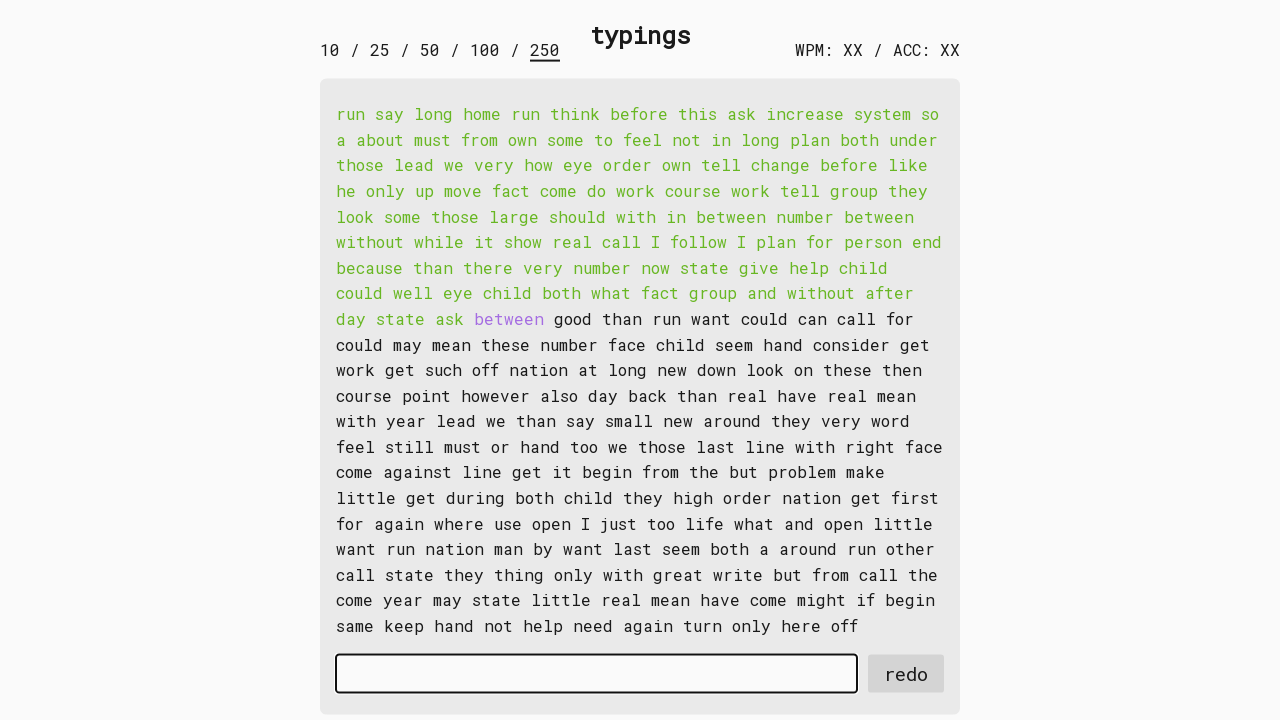

Typed word 99: 'between ' into input field on #input-field
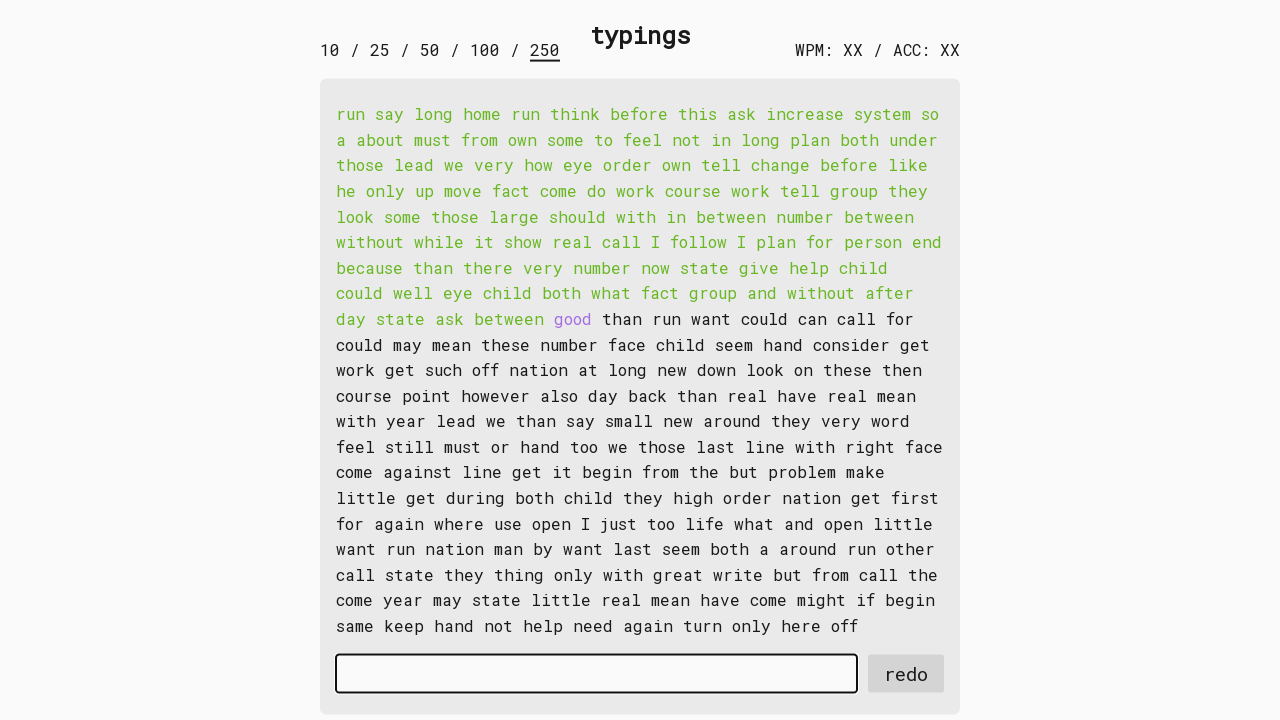

Retrieved word 100: 'good ' from display
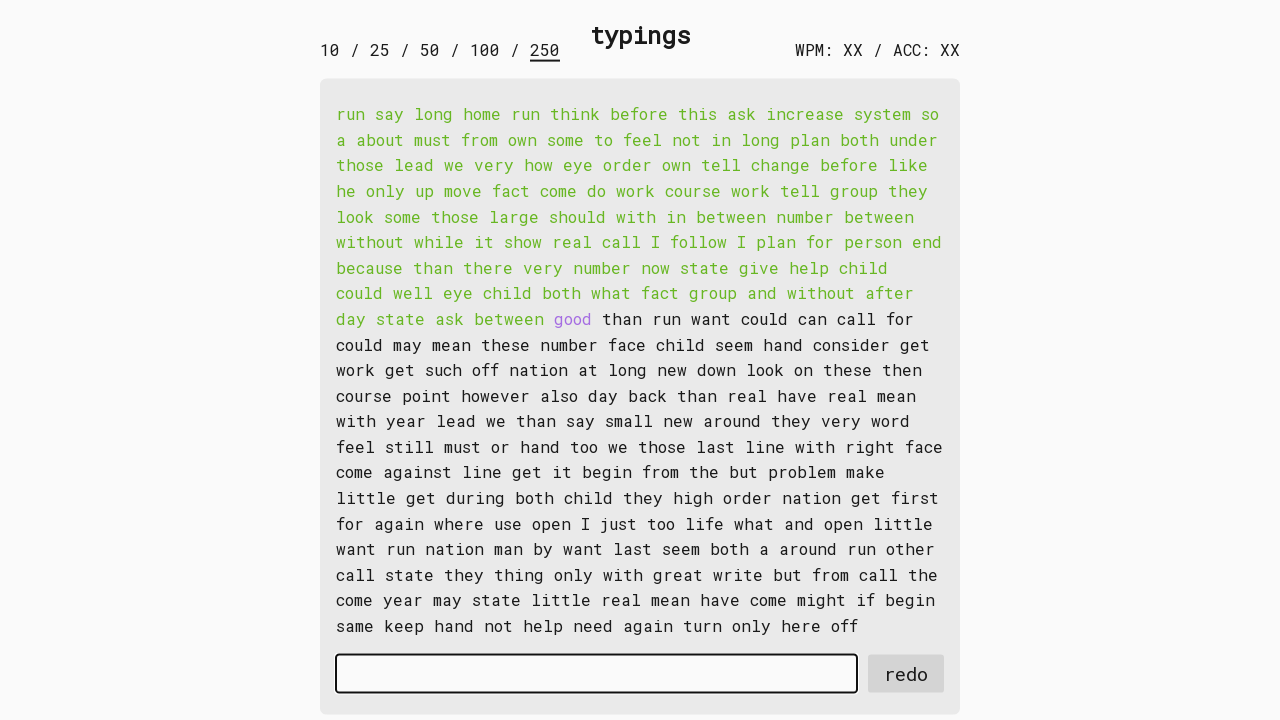

Typed word 100: 'good ' into input field on #input-field
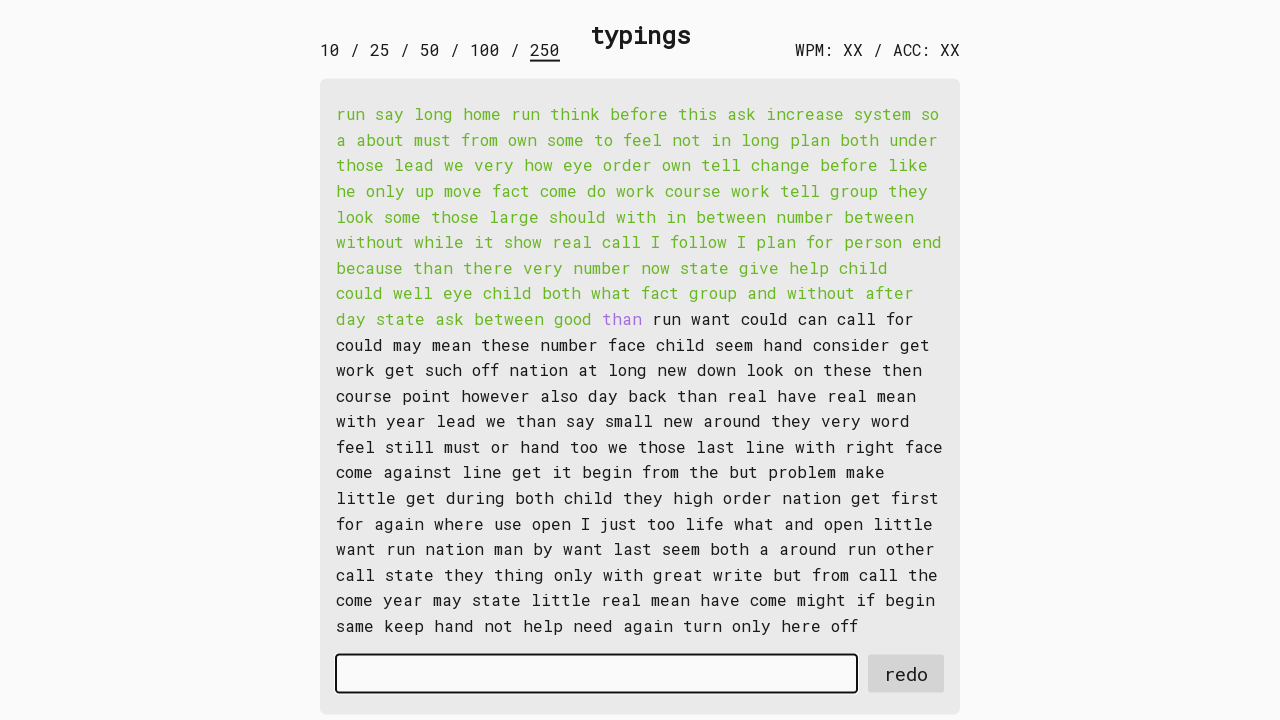

Retrieved word 101: 'than ' from display
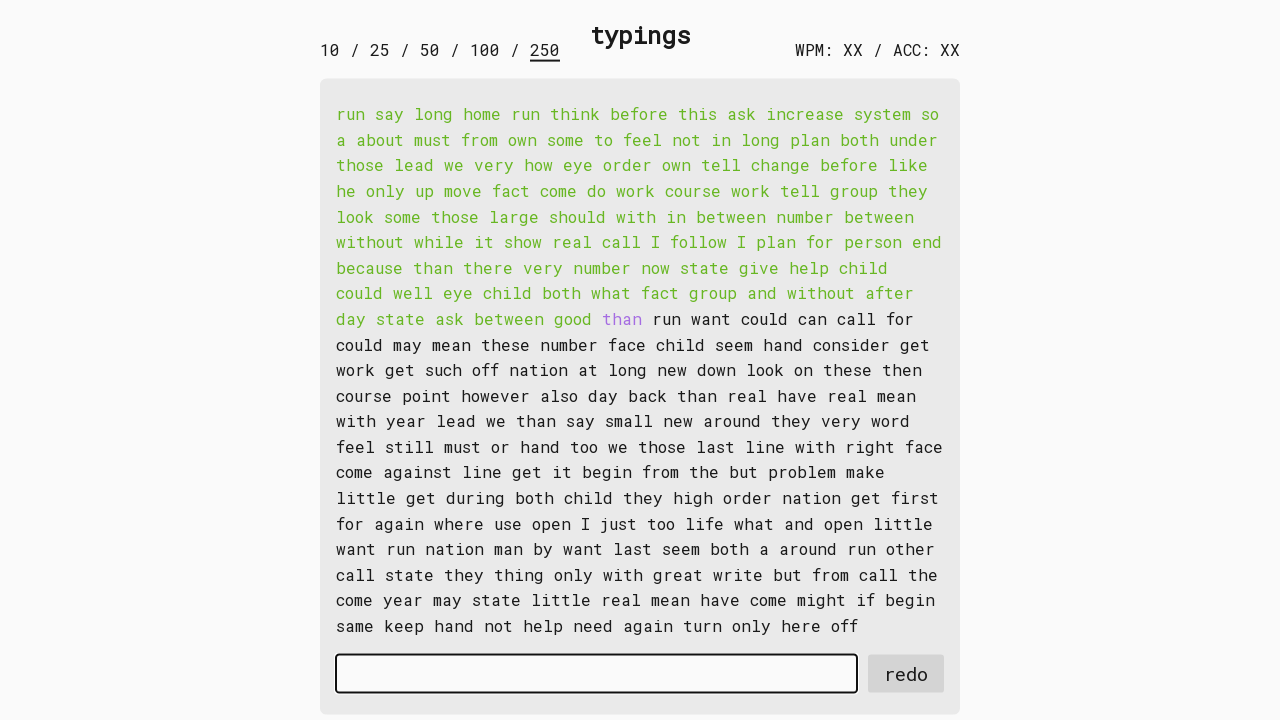

Typed word 101: 'than ' into input field on #input-field
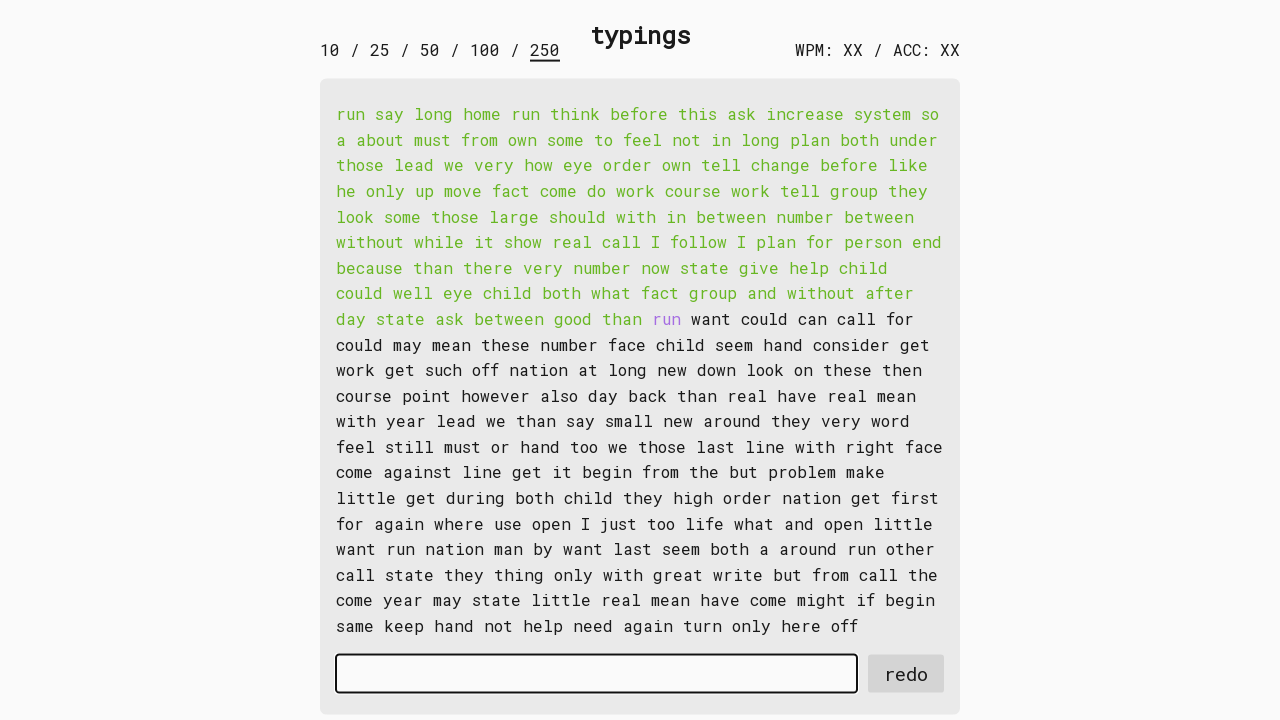

Retrieved word 102: 'run ' from display
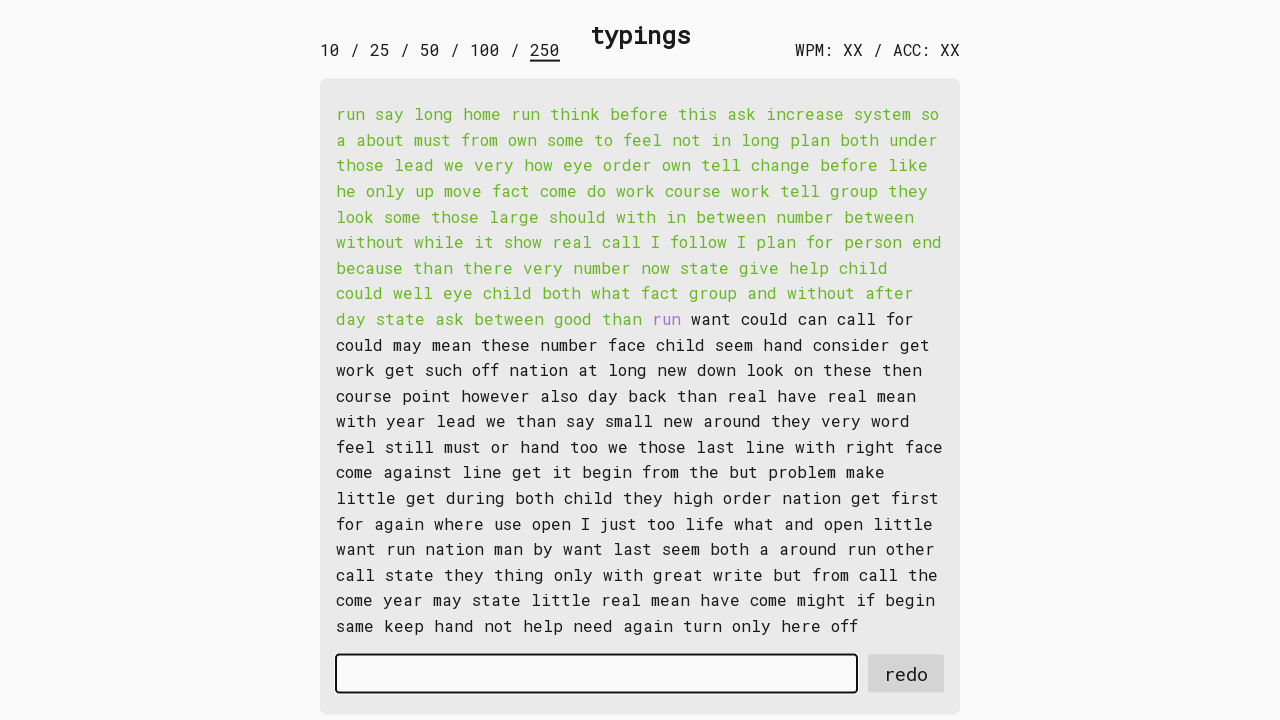

Typed word 102: 'run ' into input field on #input-field
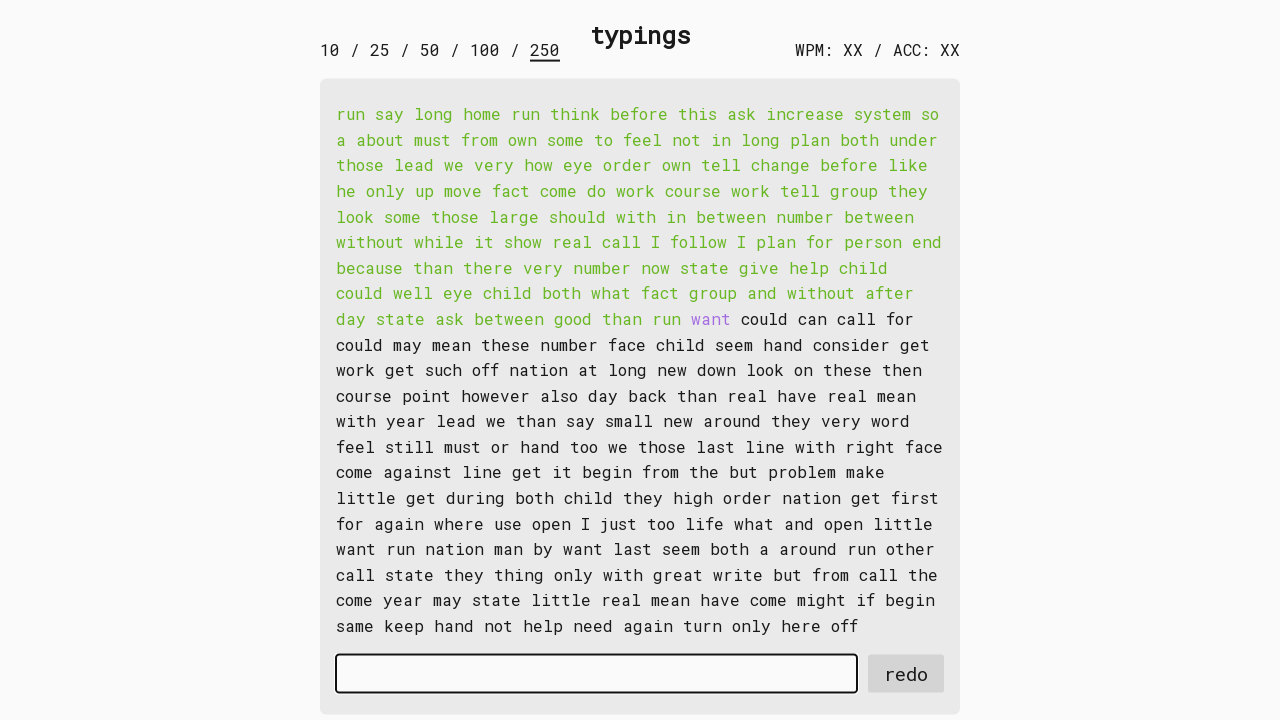

Retrieved word 103: 'want ' from display
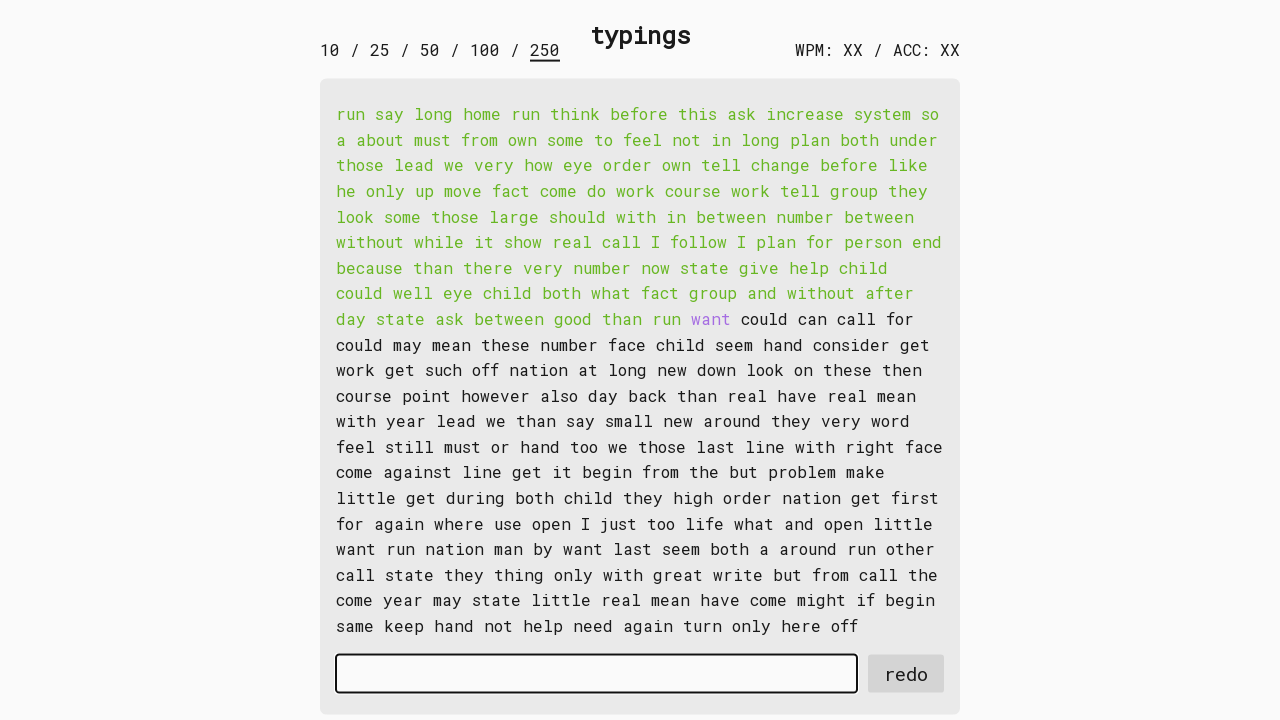

Typed word 103: 'want ' into input field on #input-field
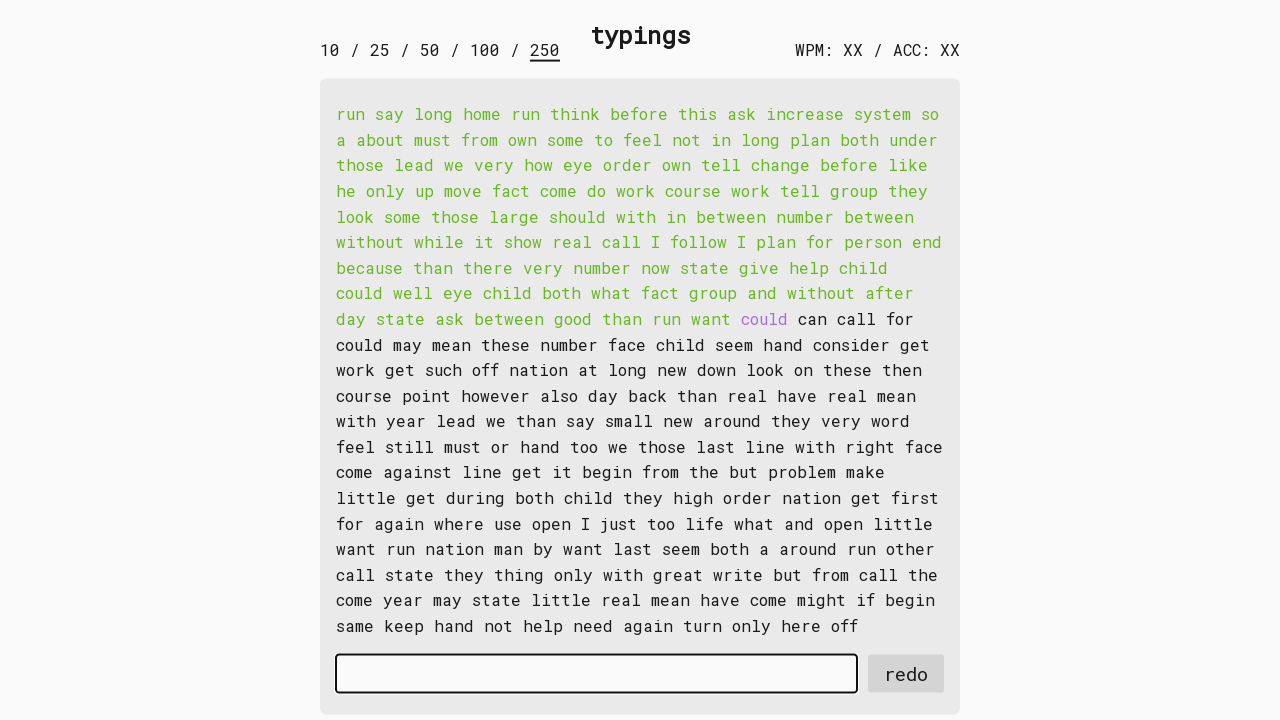

Retrieved word 104: 'could ' from display
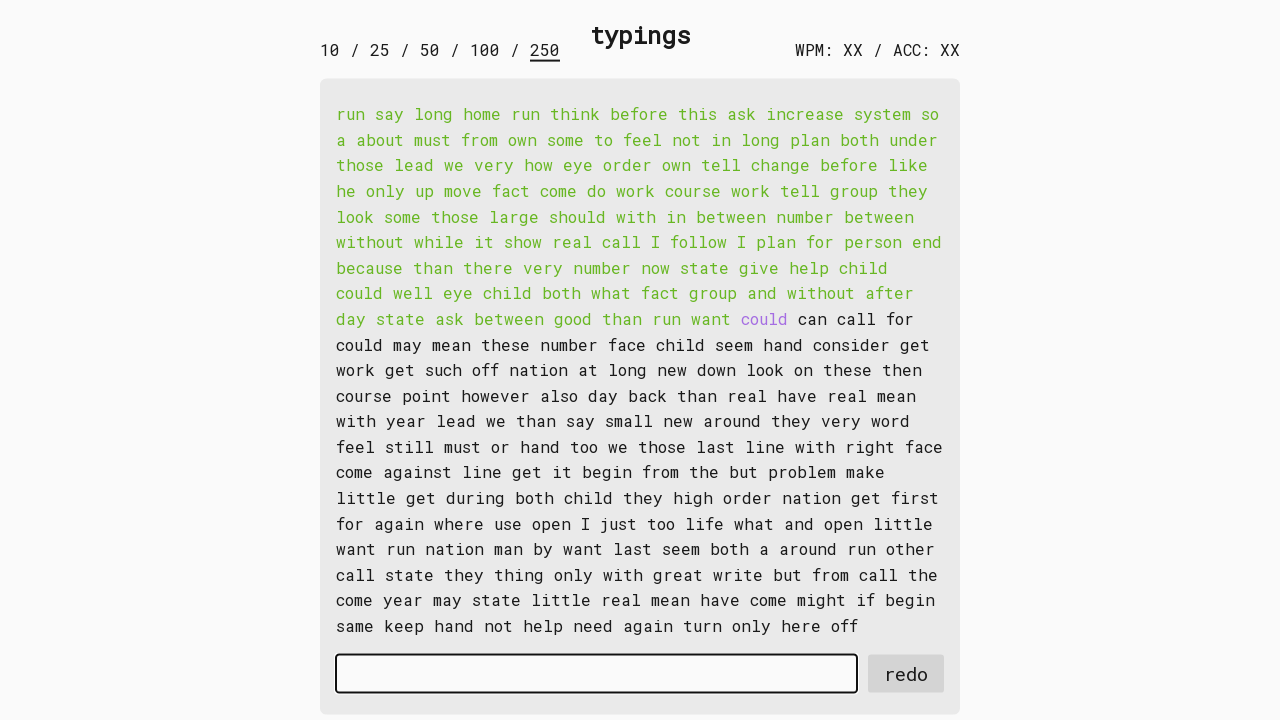

Typed word 104: 'could ' into input field on #input-field
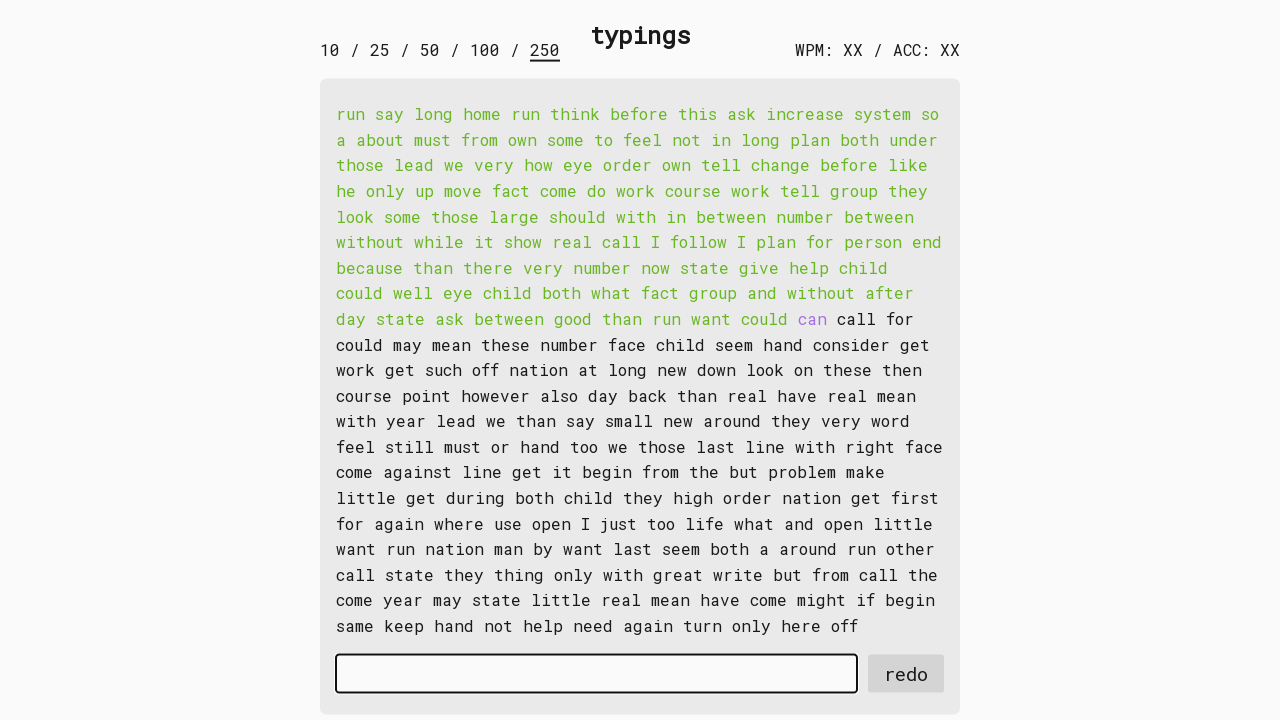

Retrieved word 105: 'can ' from display
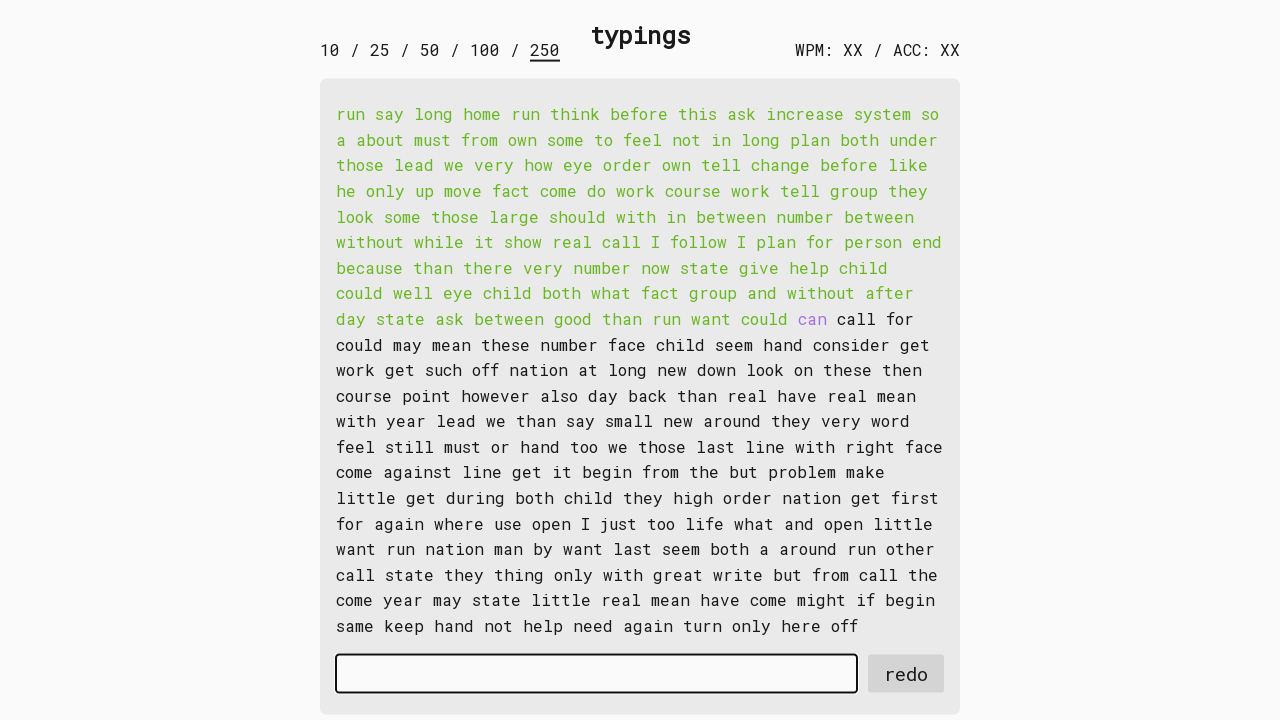

Typed word 105: 'can ' into input field on #input-field
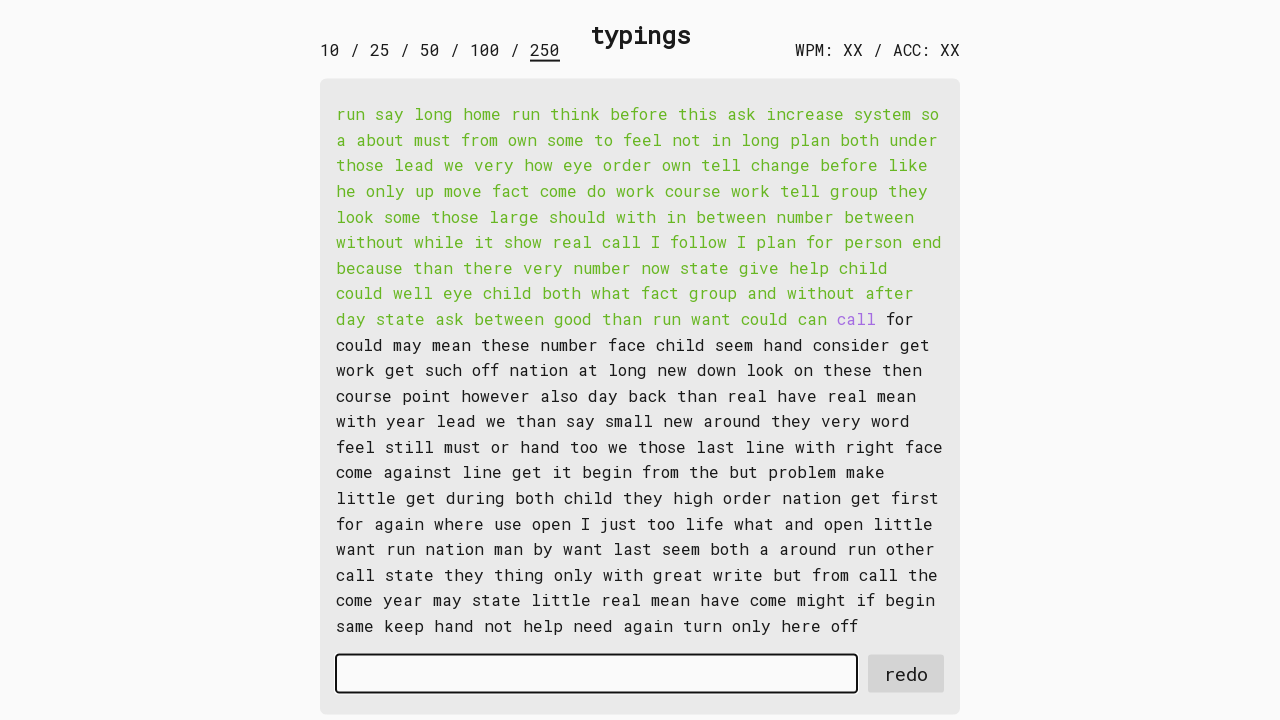

Retrieved word 106: 'call ' from display
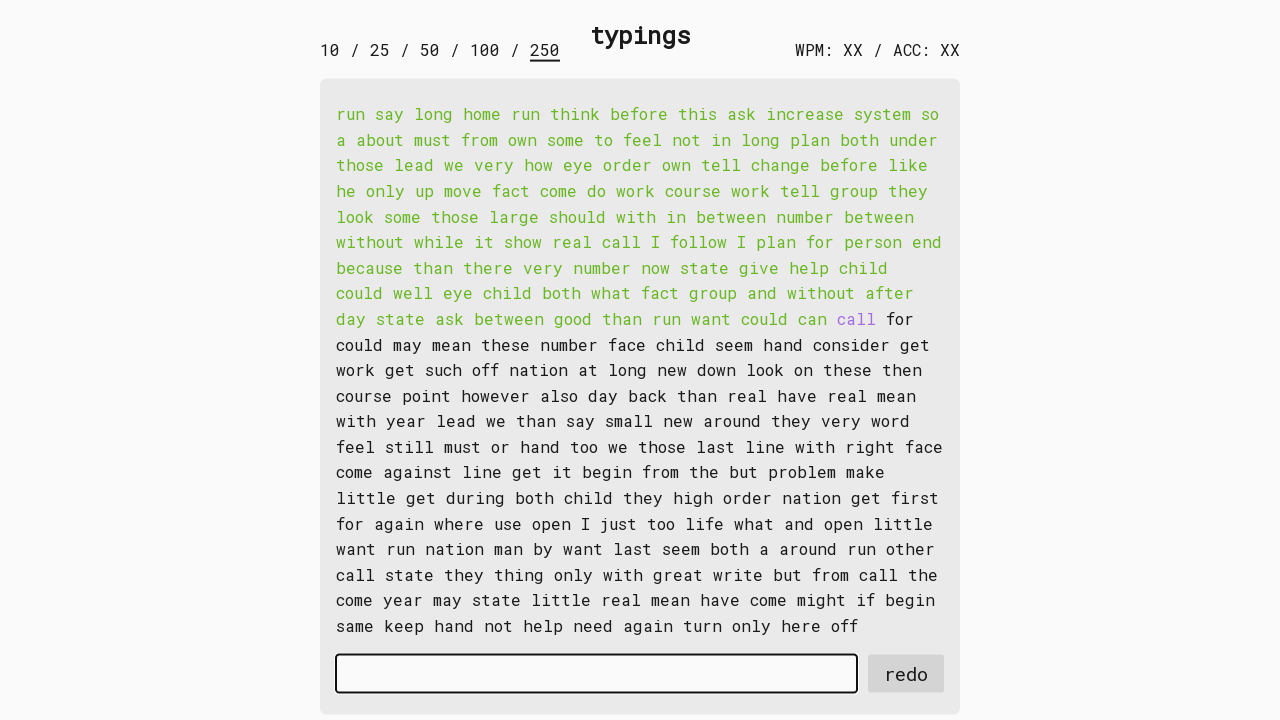

Typed word 106: 'call ' into input field on #input-field
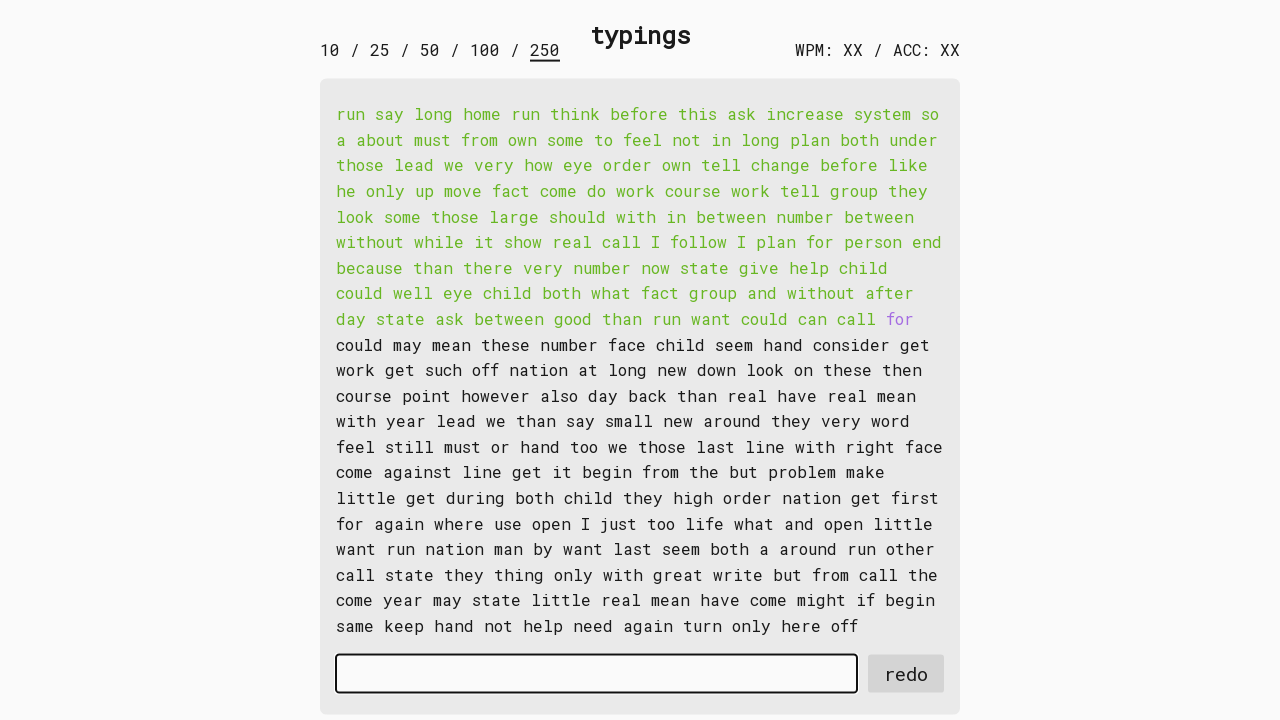

Retrieved word 107: 'for ' from display
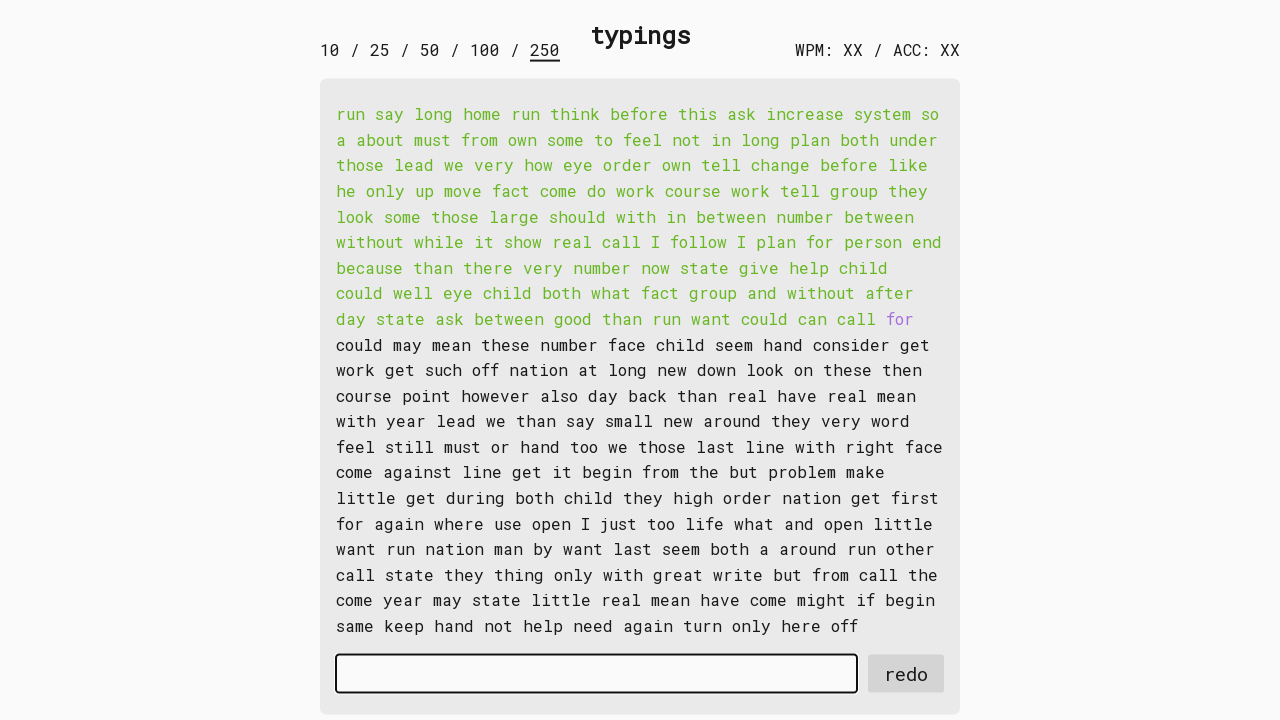

Typed word 107: 'for ' into input field on #input-field
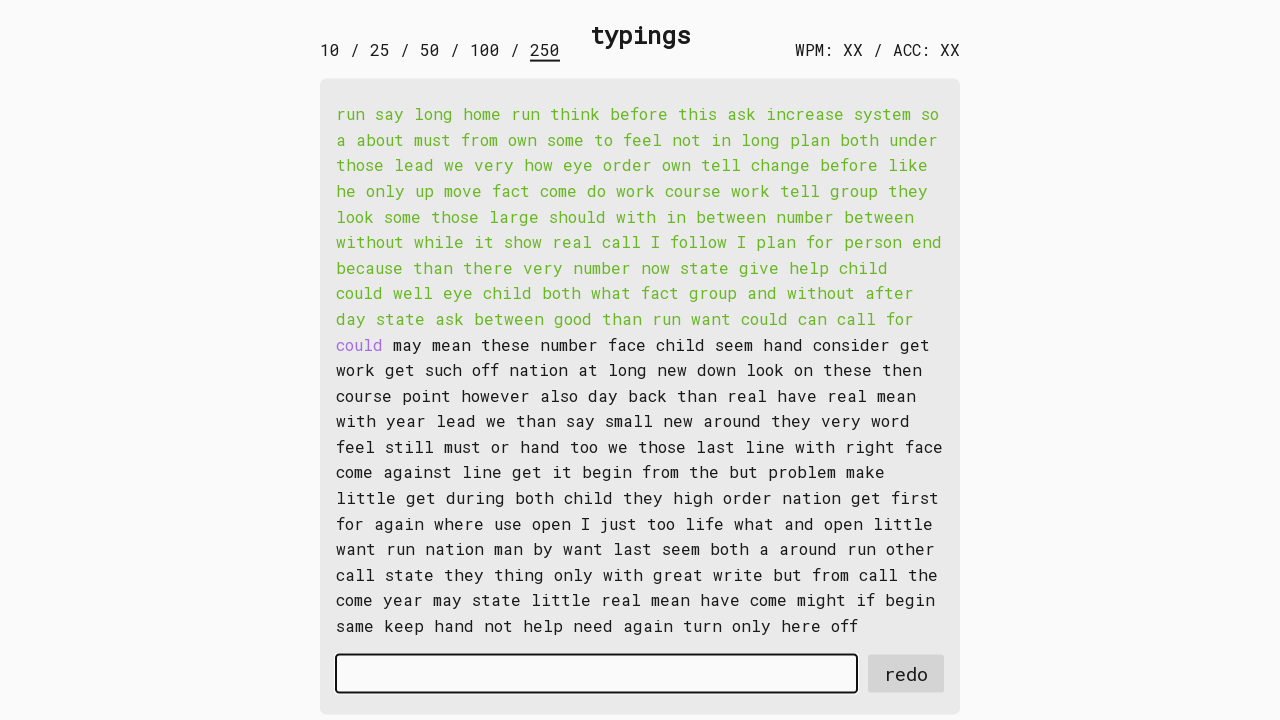

Retrieved word 108: 'could ' from display
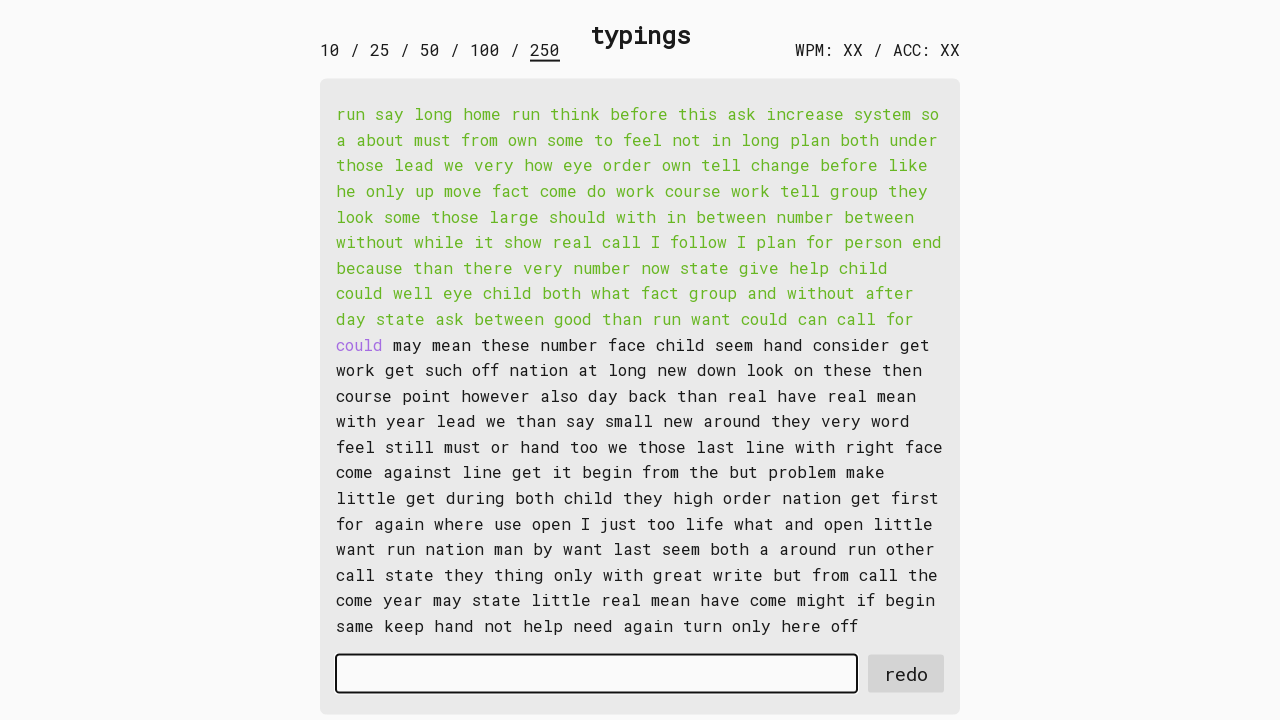

Typed word 108: 'could ' into input field on #input-field
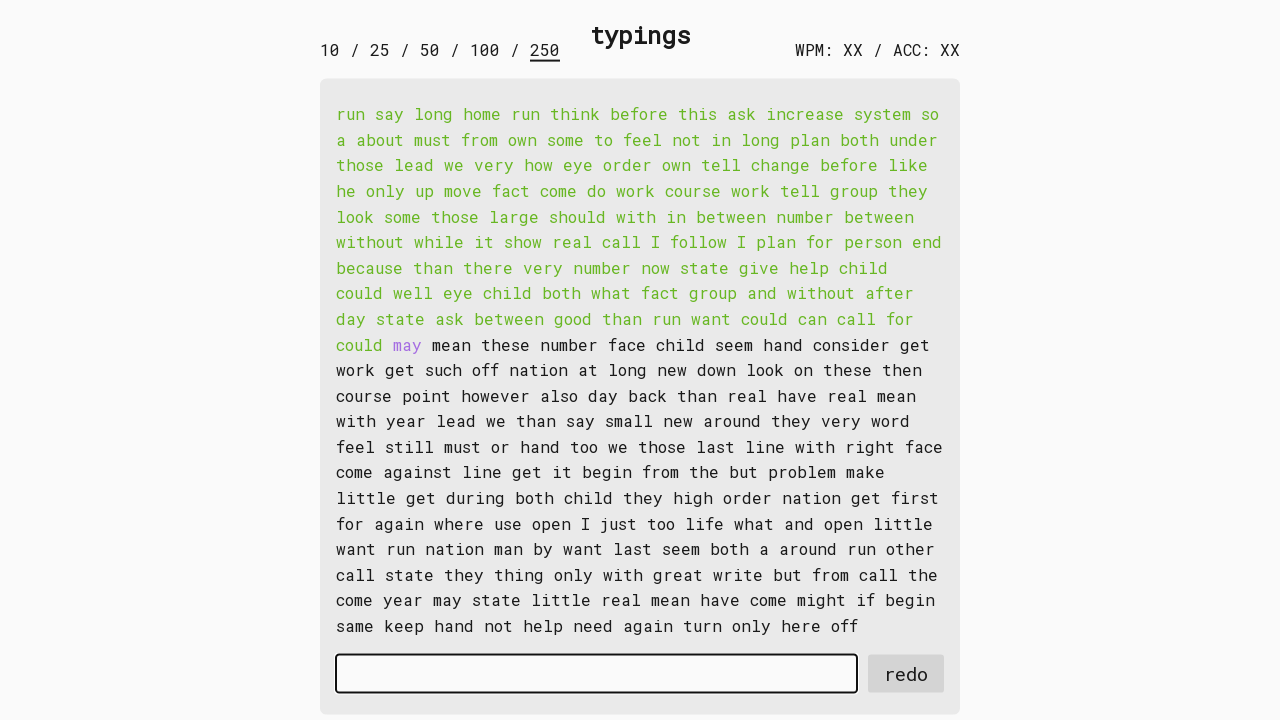

Retrieved word 109: 'may ' from display
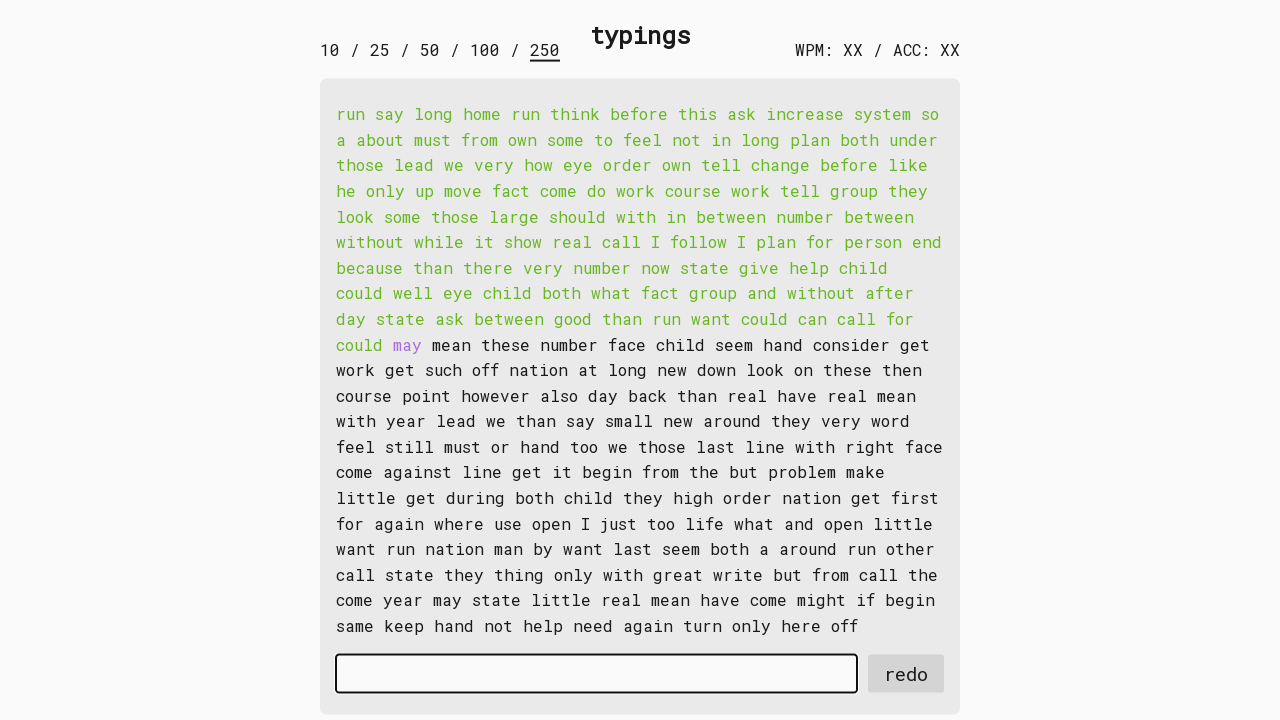

Typed word 109: 'may ' into input field on #input-field
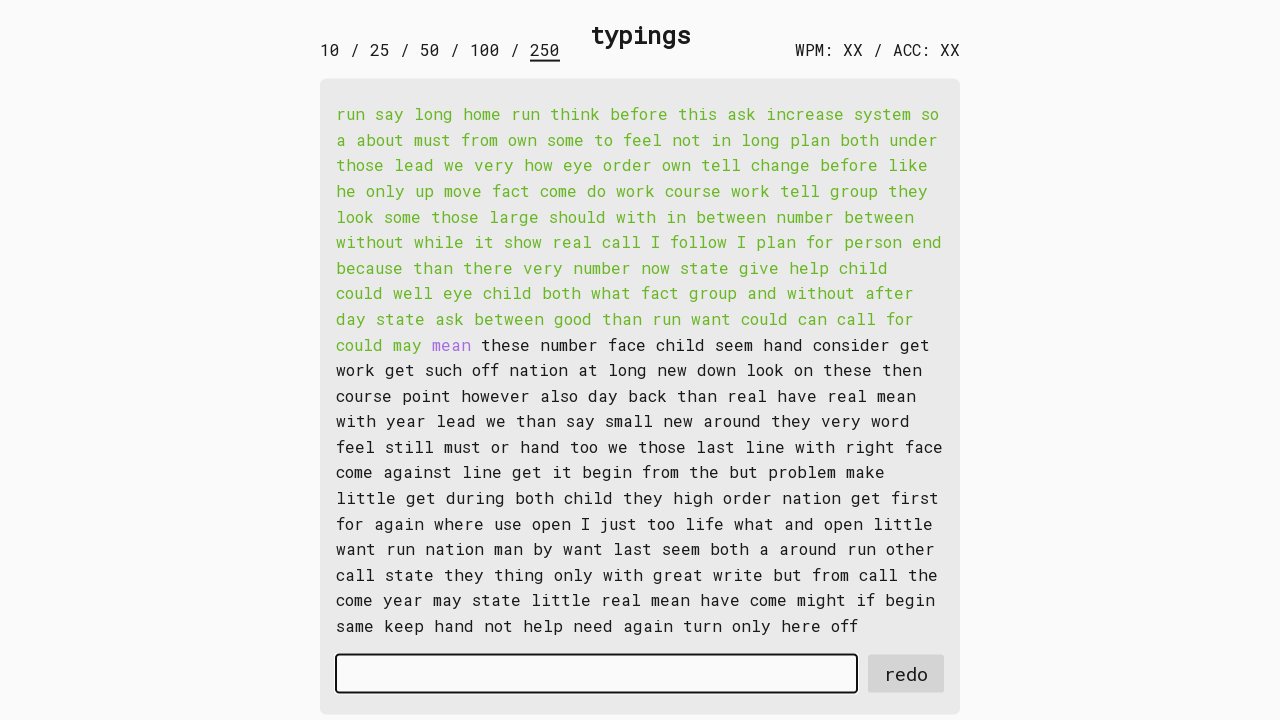

Retrieved word 110: 'mean ' from display
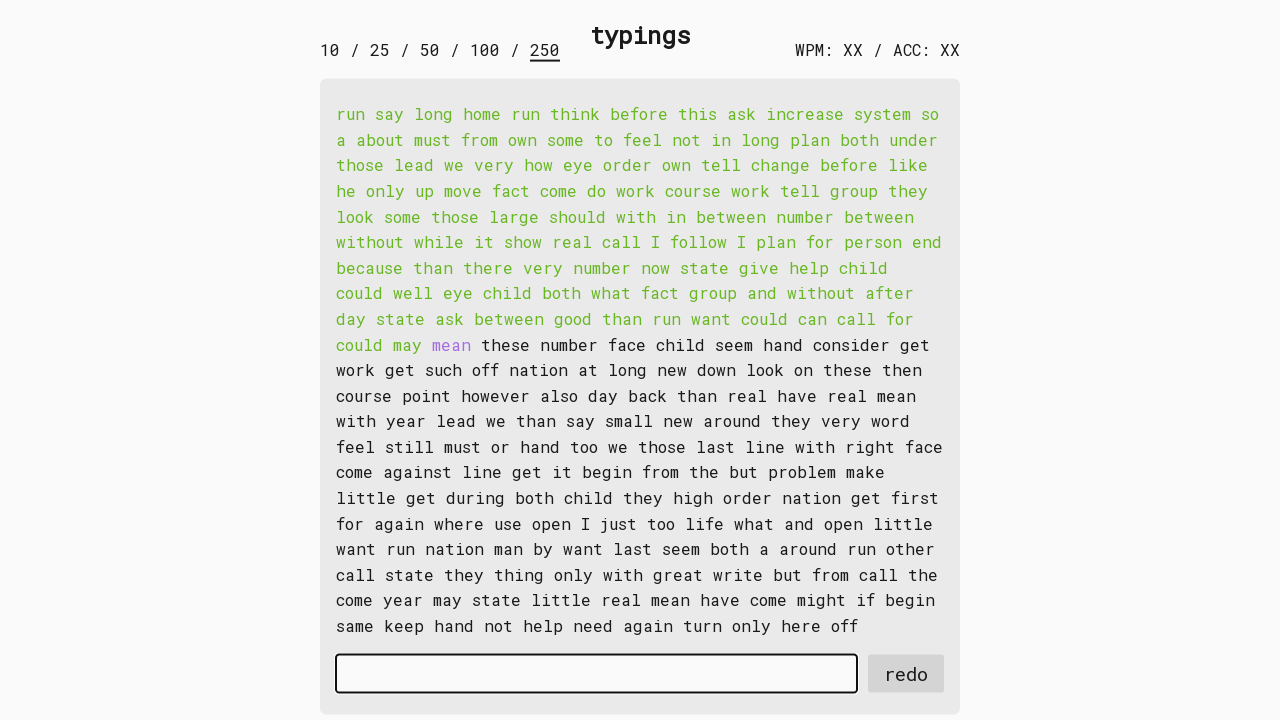

Typed word 110: 'mean ' into input field on #input-field
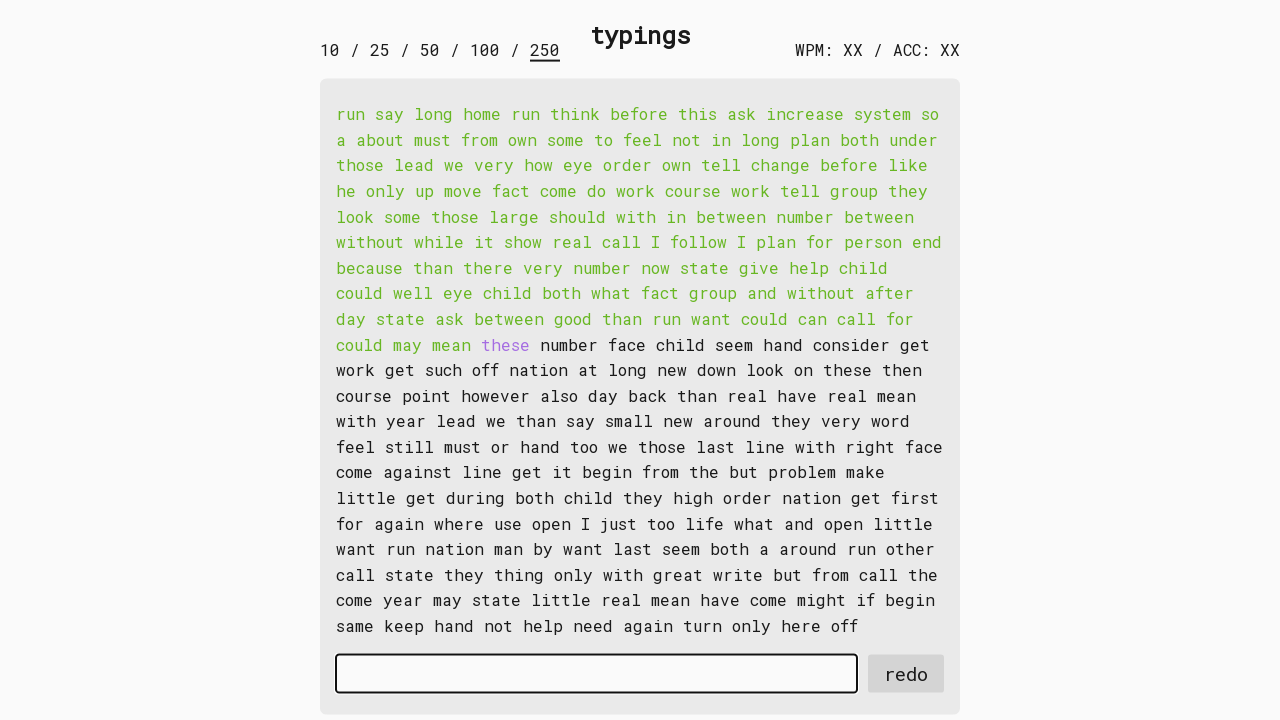

Retrieved word 111: 'these ' from display
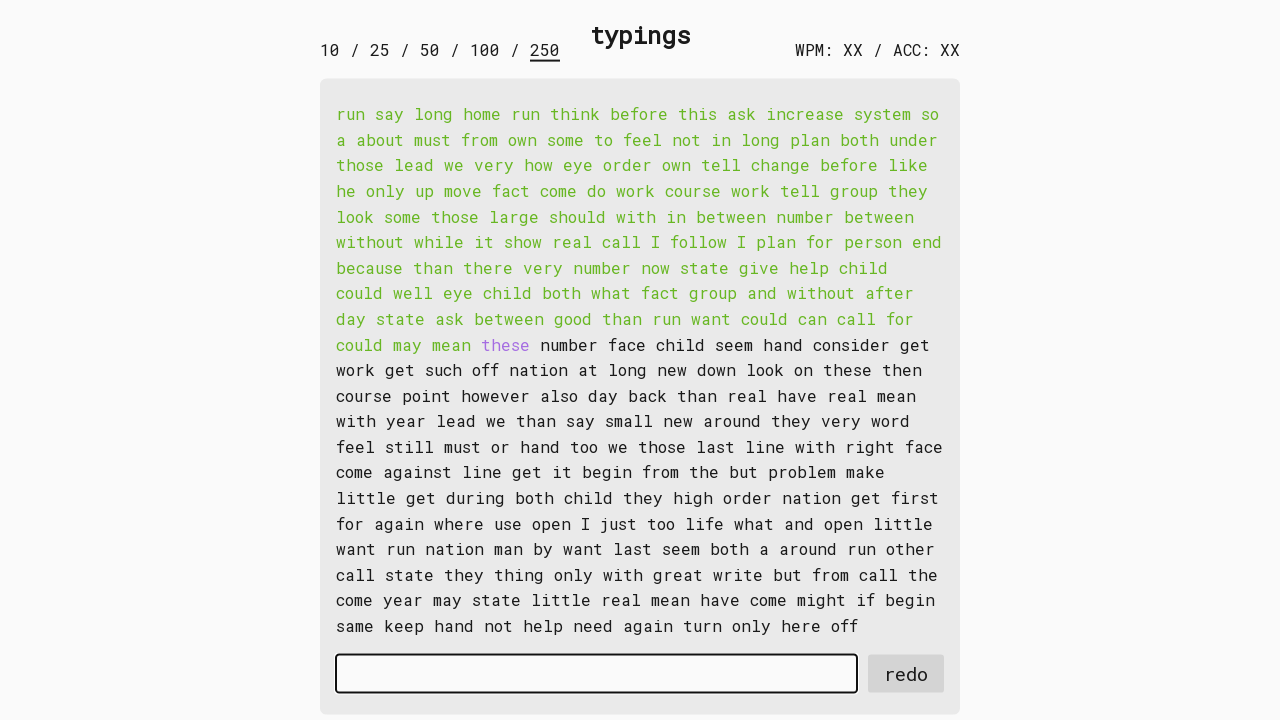

Typed word 111: 'these ' into input field on #input-field
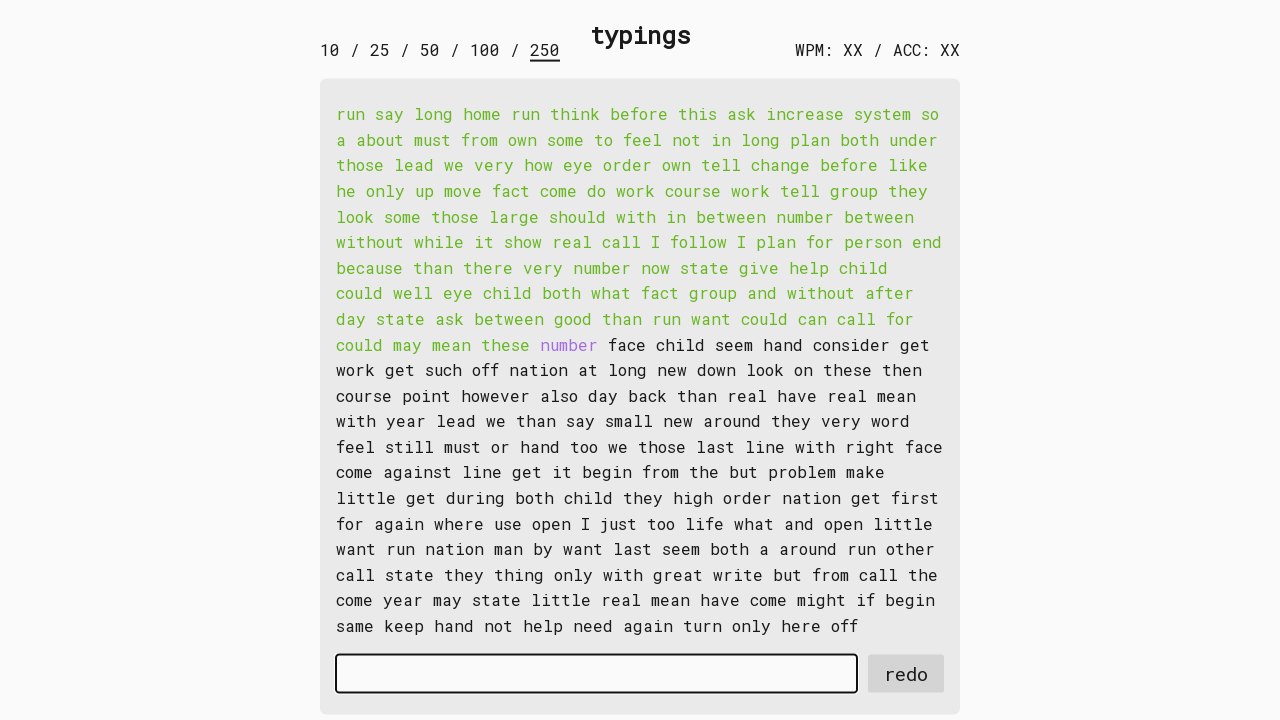

Retrieved word 112: 'number ' from display
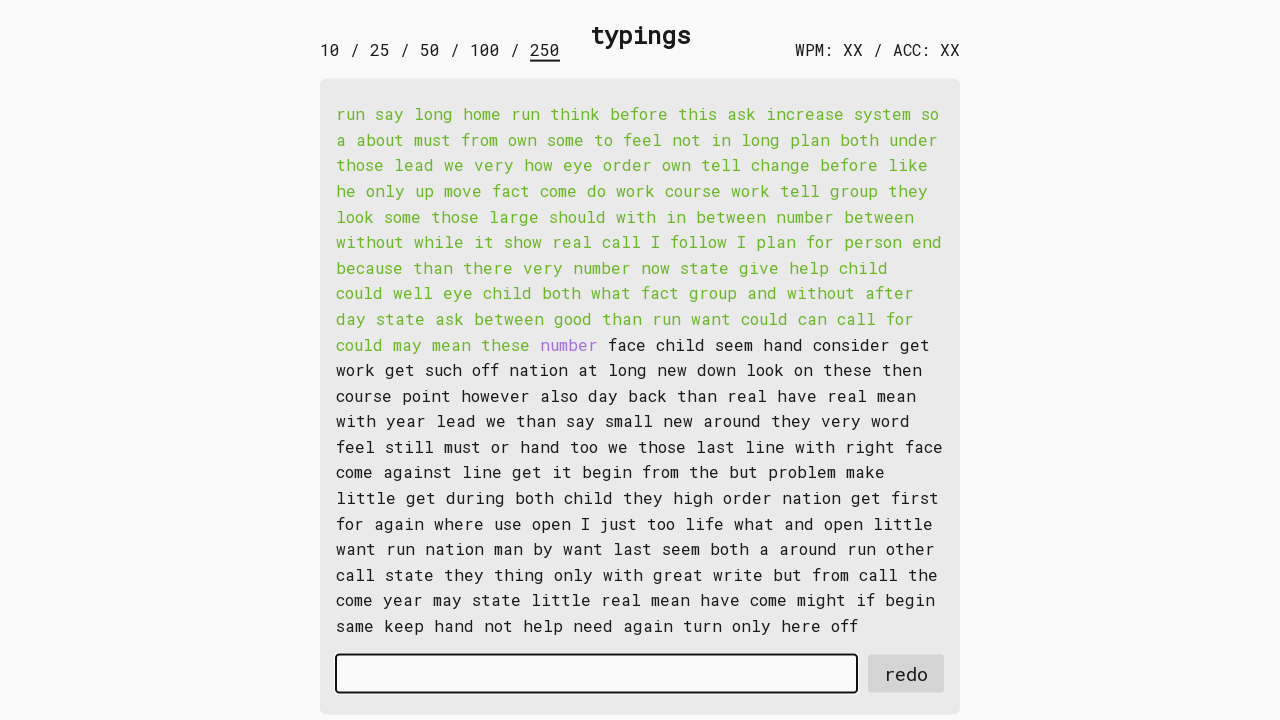

Typed word 112: 'number ' into input field on #input-field
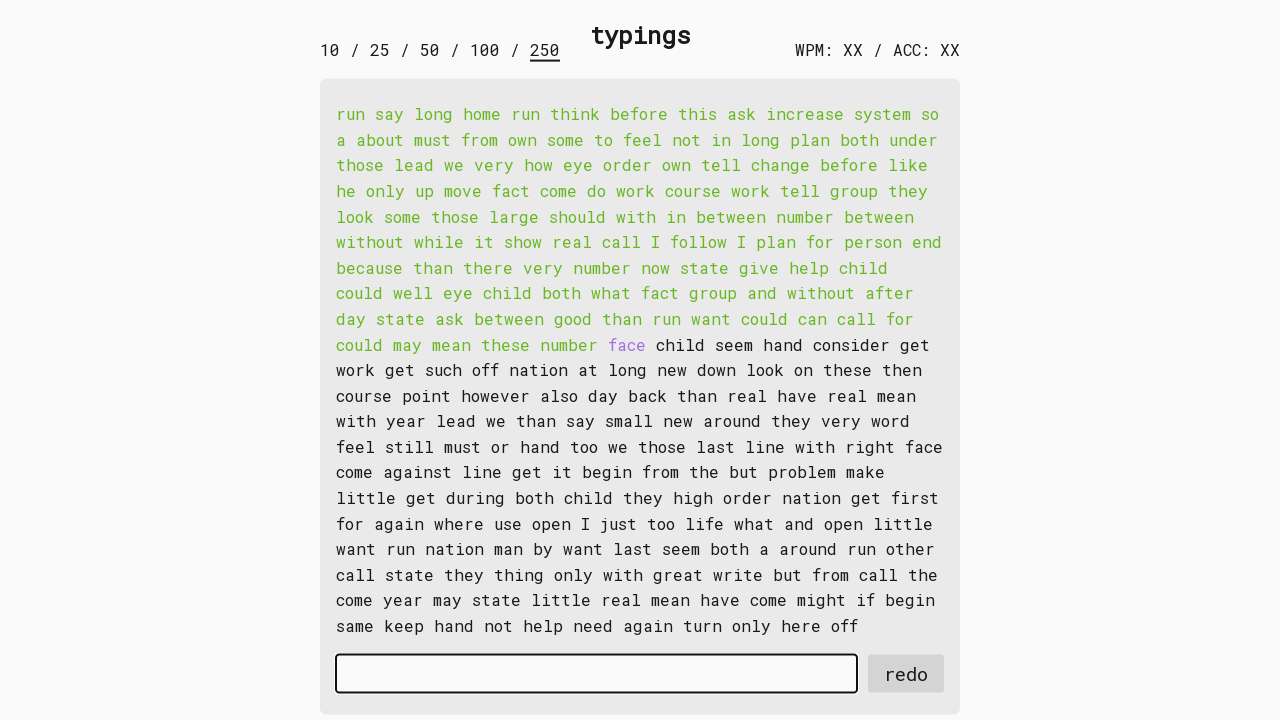

Retrieved word 113: 'face ' from display
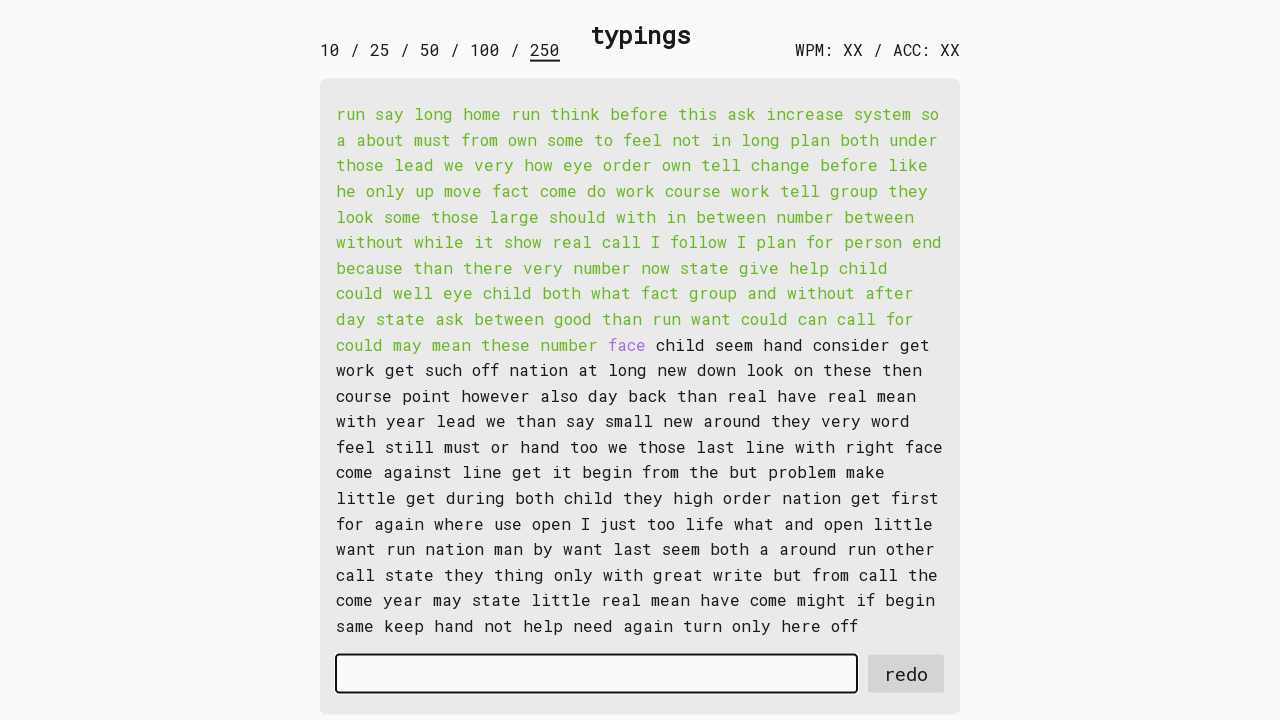

Typed word 113: 'face ' into input field on #input-field
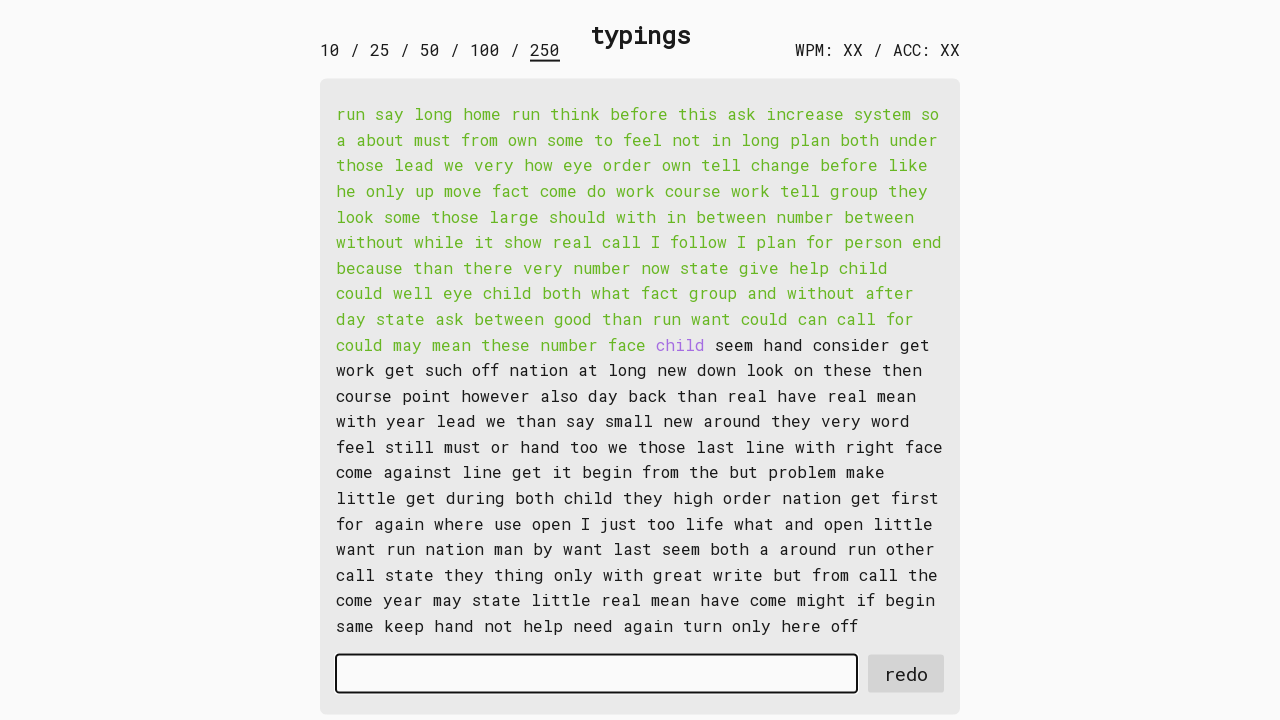

Retrieved word 114: 'child ' from display
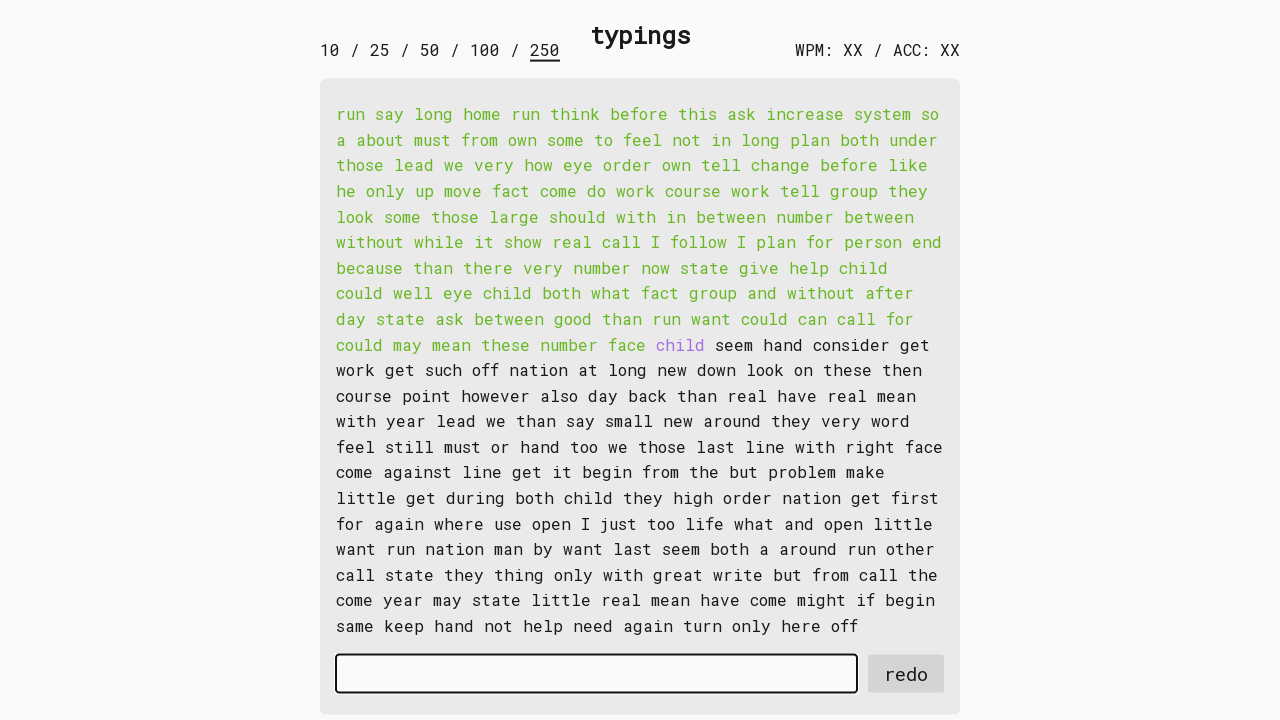

Typed word 114: 'child ' into input field on #input-field
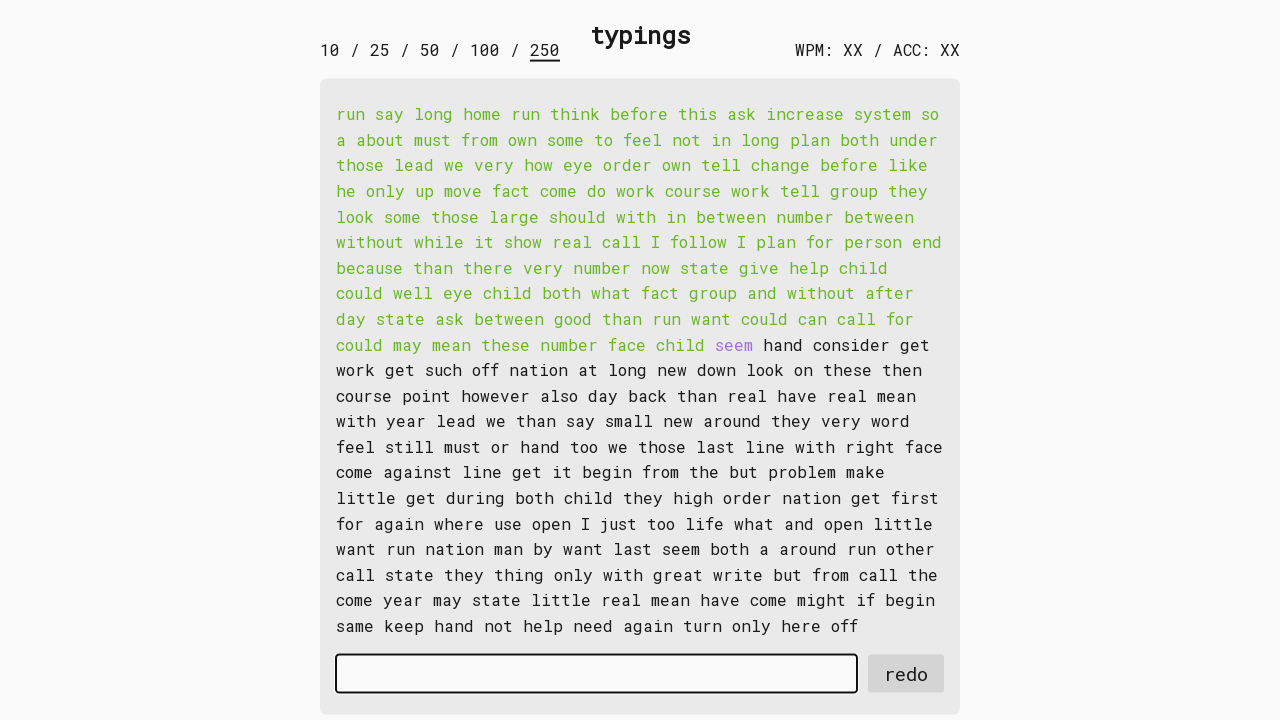

Retrieved word 115: 'seem ' from display
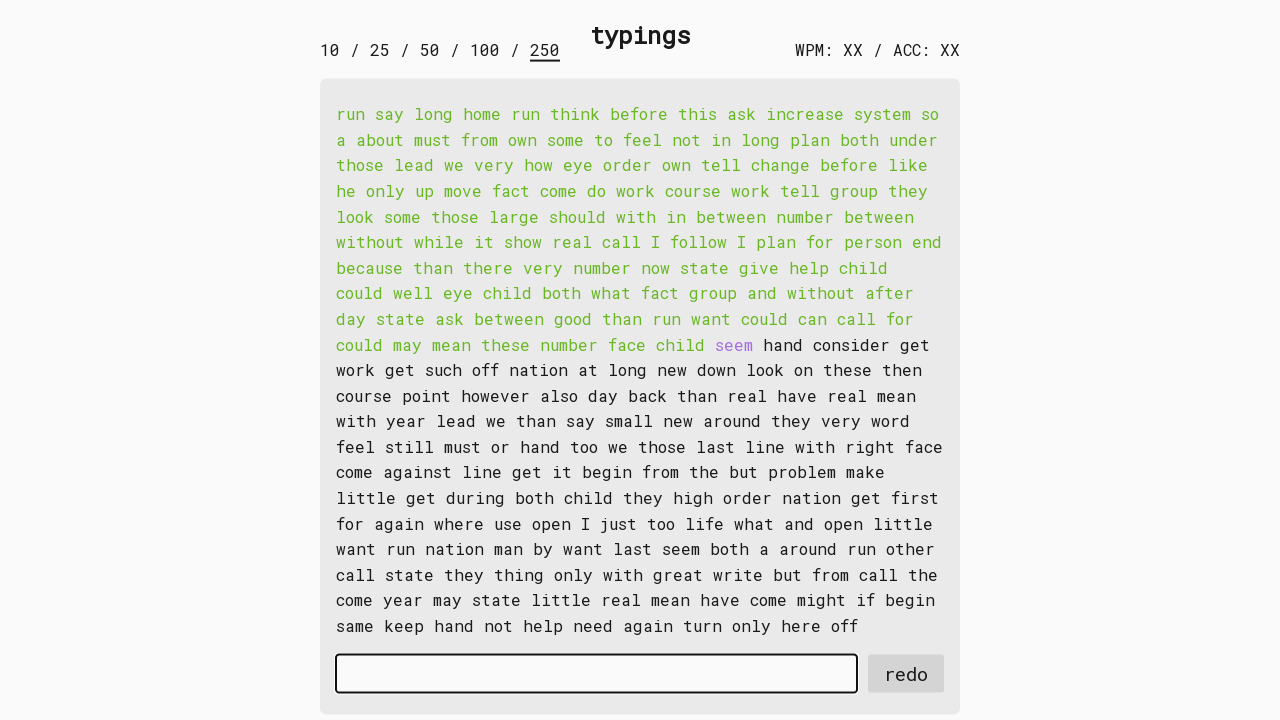

Typed word 115: 'seem ' into input field on #input-field
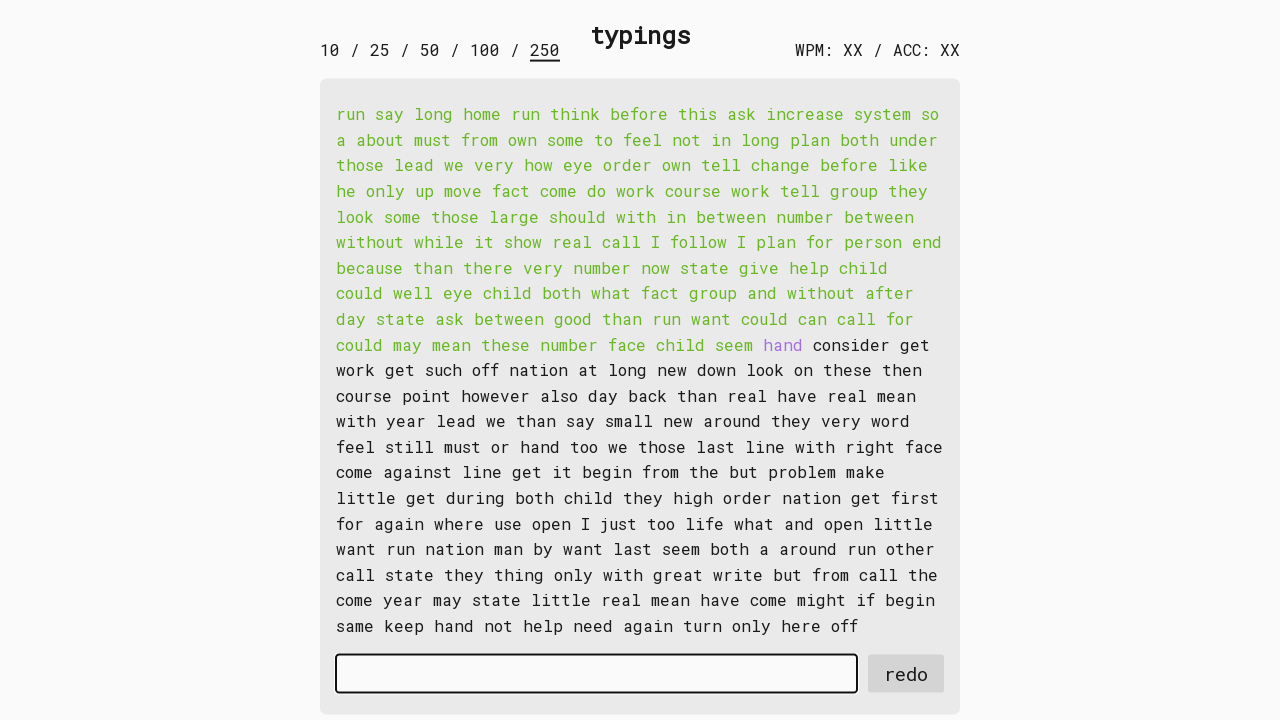

Retrieved word 116: 'hand ' from display
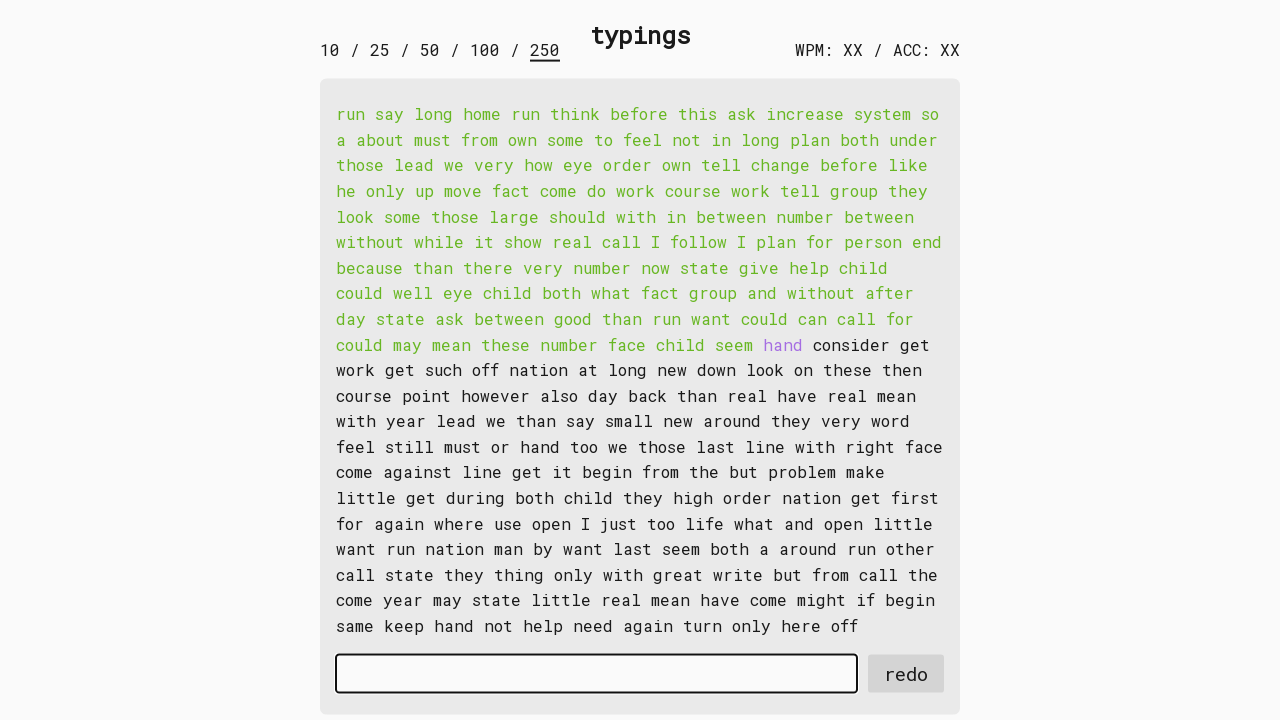

Typed word 116: 'hand ' into input field on #input-field
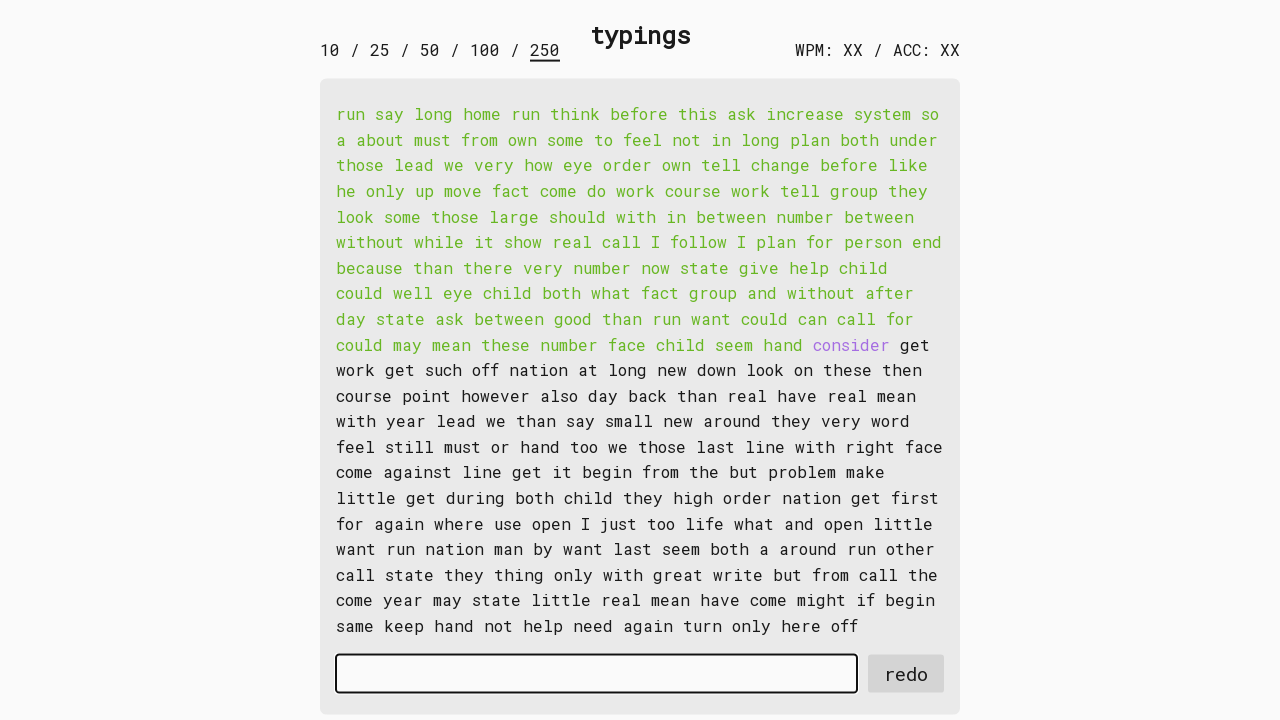

Retrieved word 117: 'consider ' from display
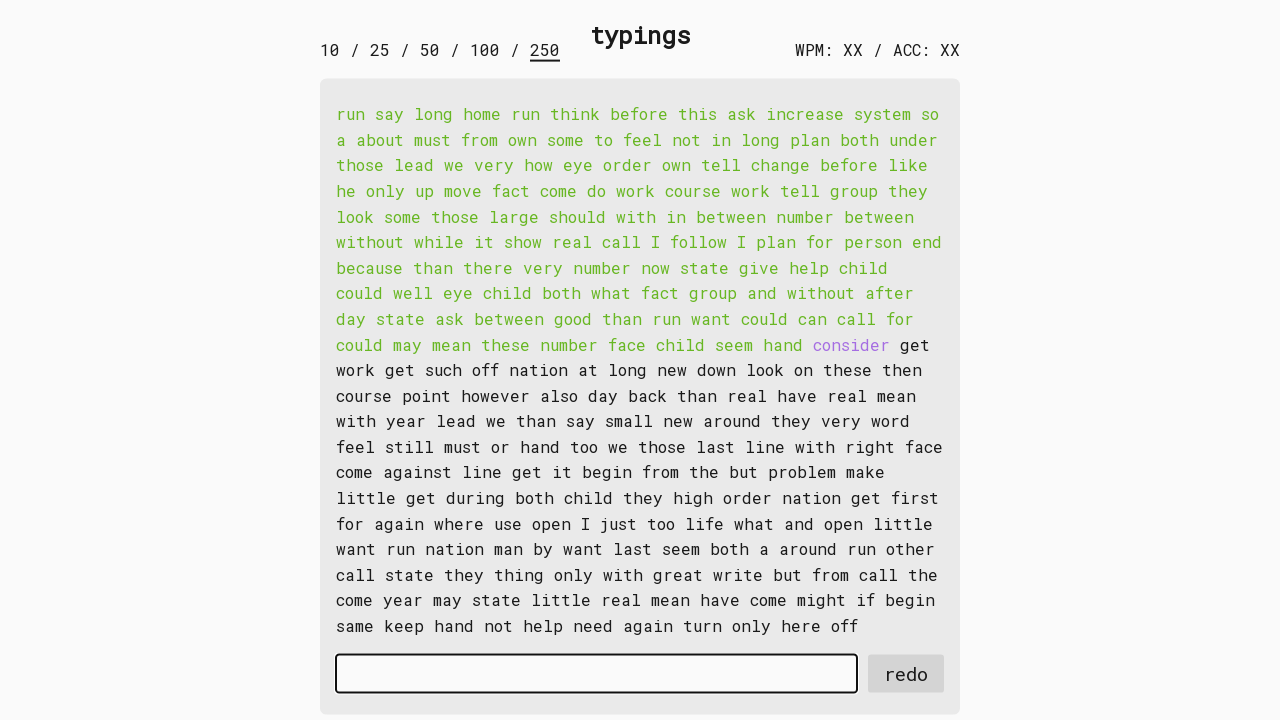

Typed word 117: 'consider ' into input field on #input-field
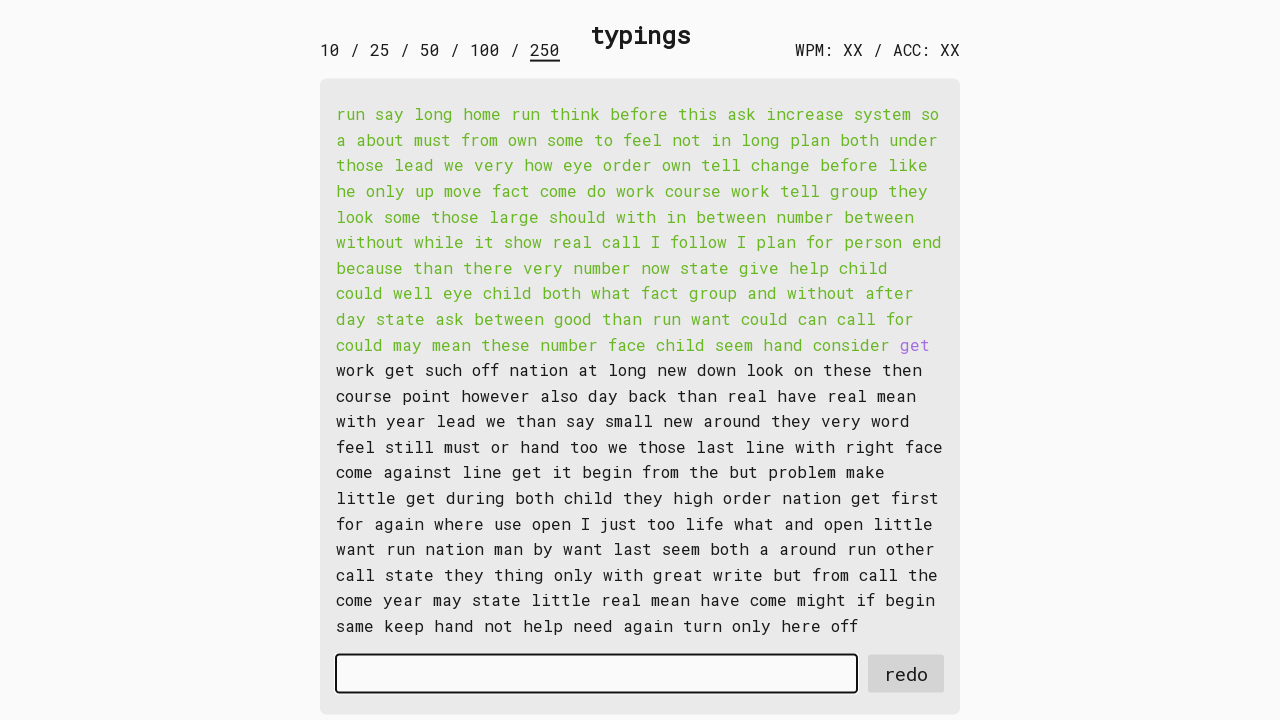

Retrieved word 118: 'get ' from display
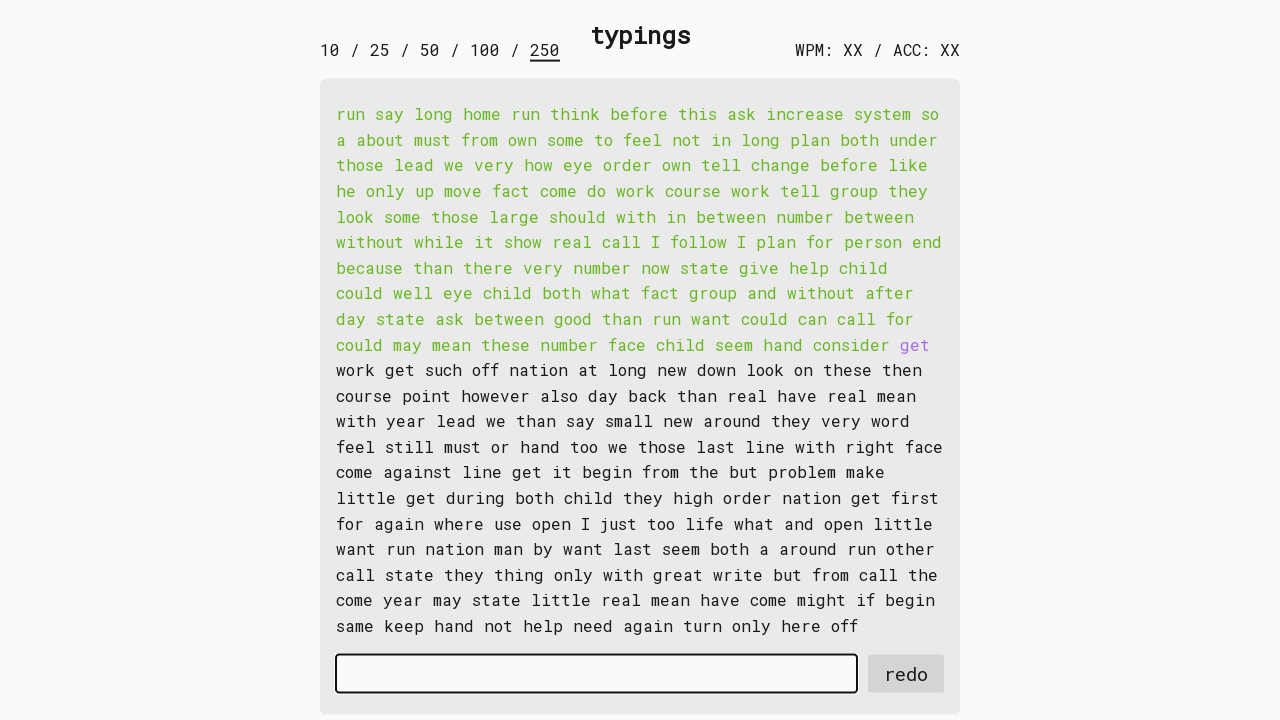

Typed word 118: 'get ' into input field on #input-field
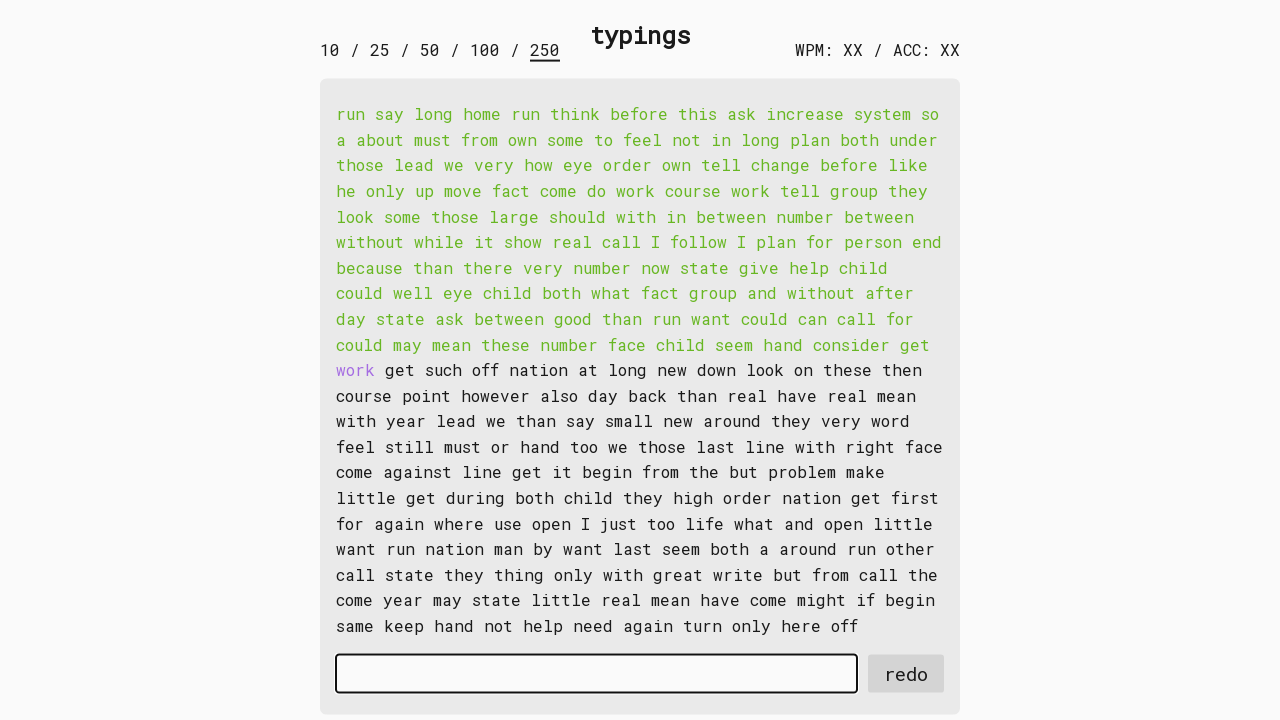

Retrieved word 119: 'work ' from display
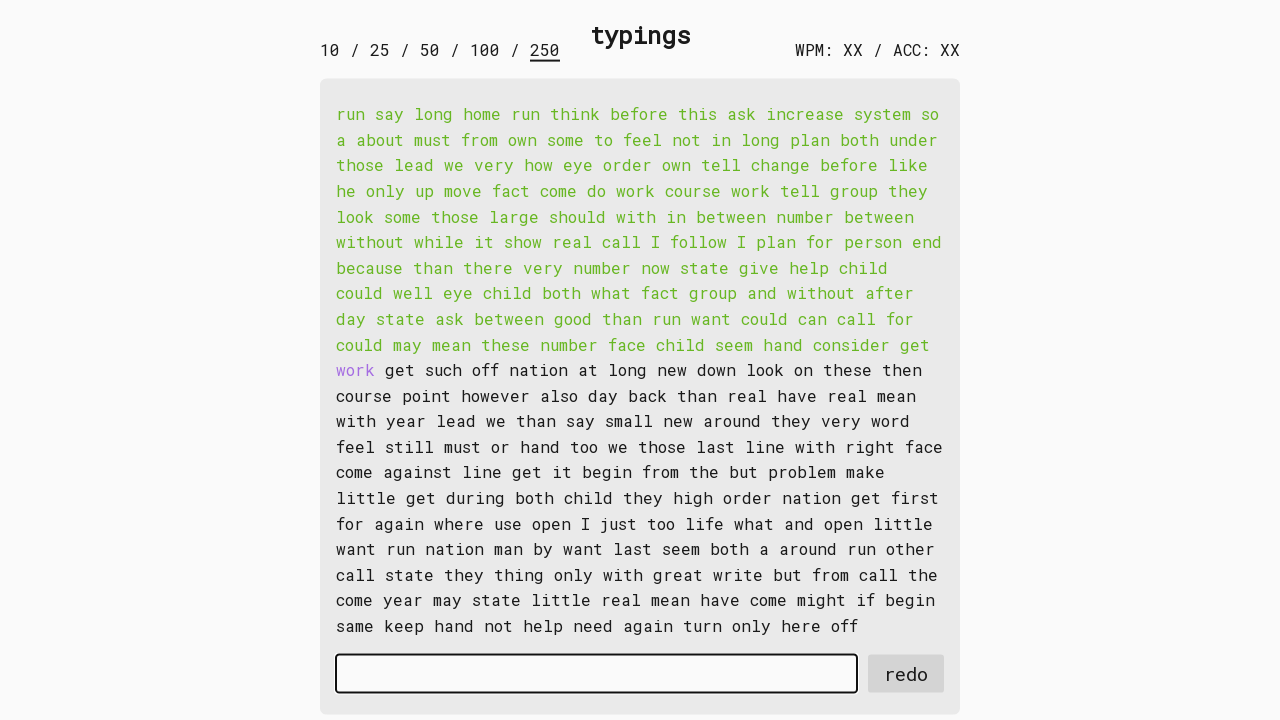

Typed word 119: 'work ' into input field on #input-field
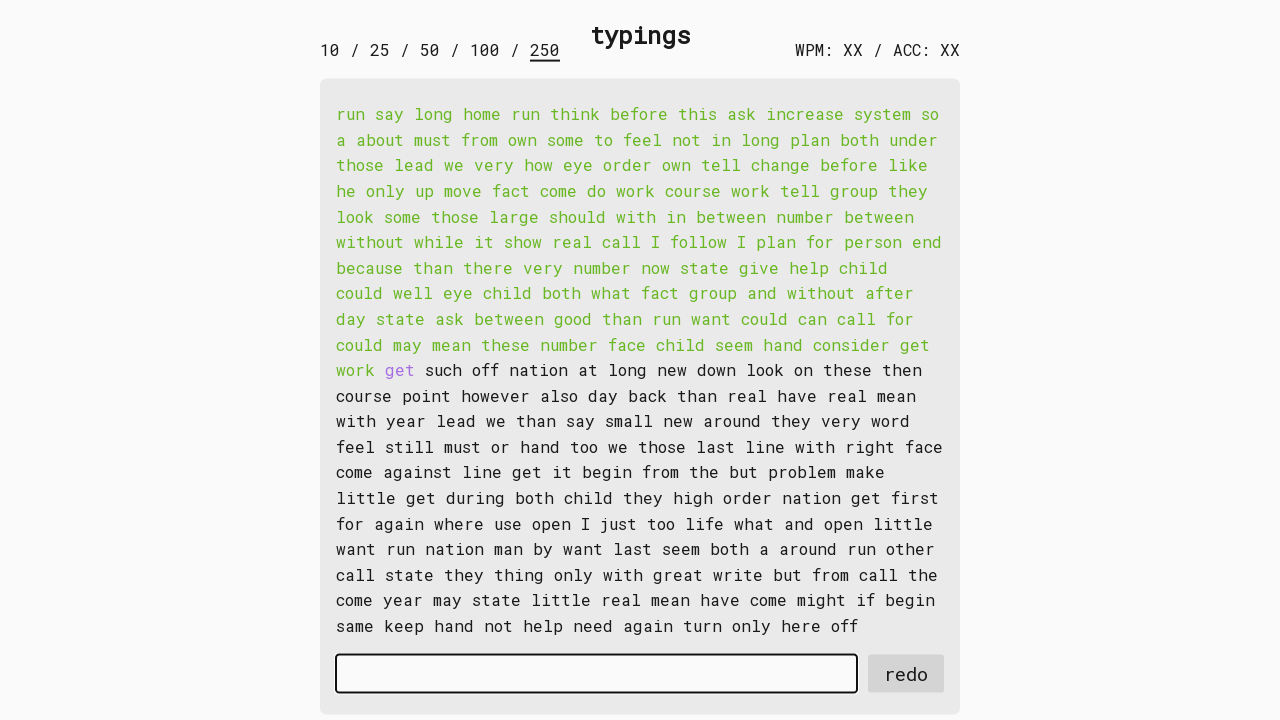

Retrieved word 120: 'get ' from display
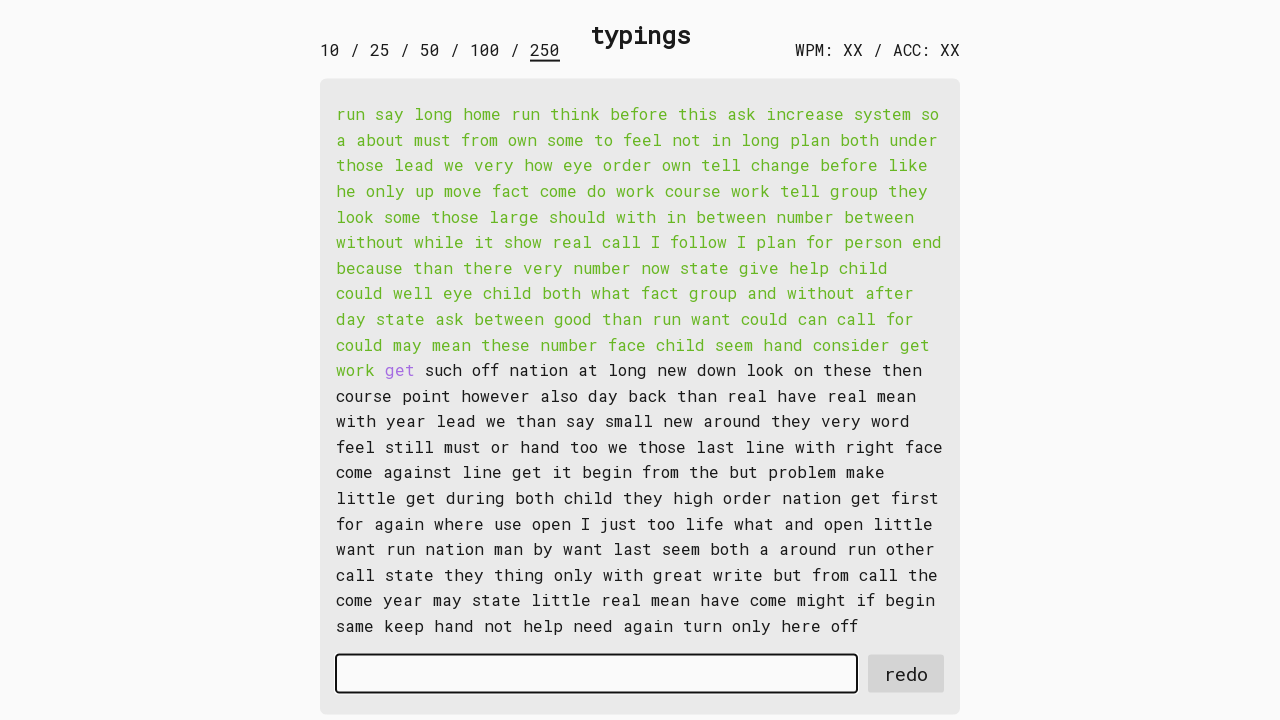

Typed word 120: 'get ' into input field on #input-field
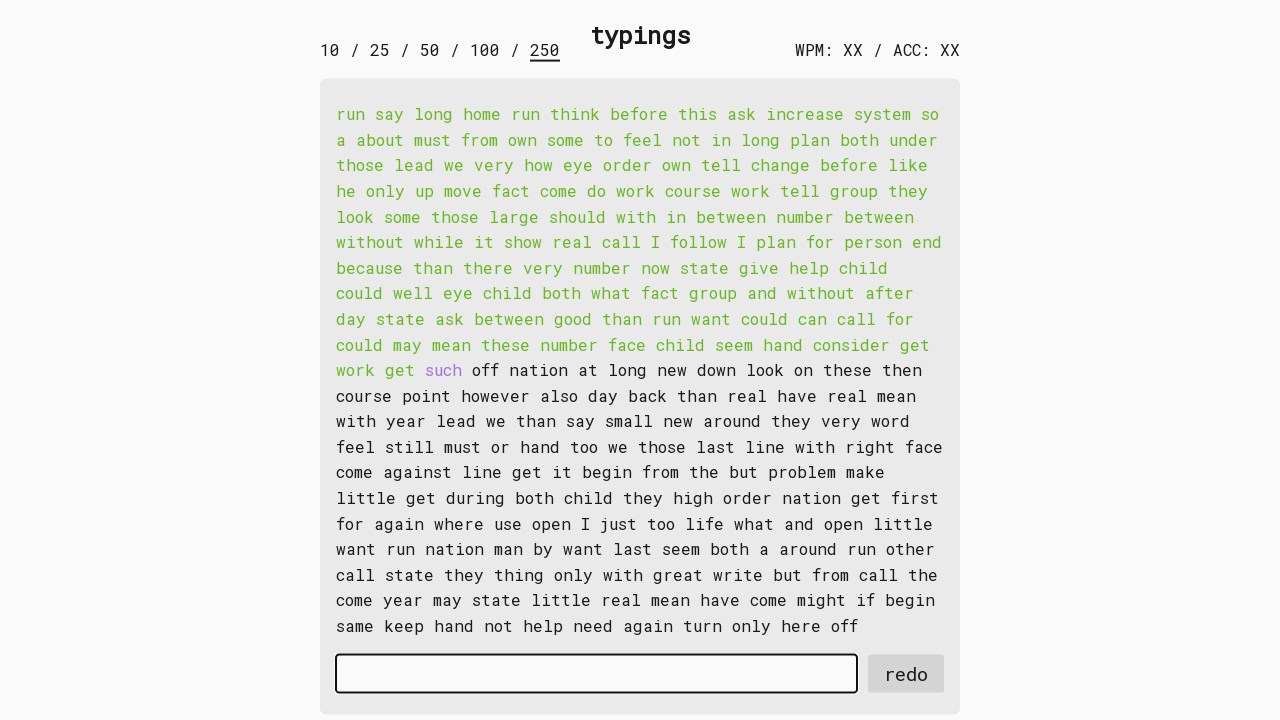

Retrieved word 121: 'such ' from display
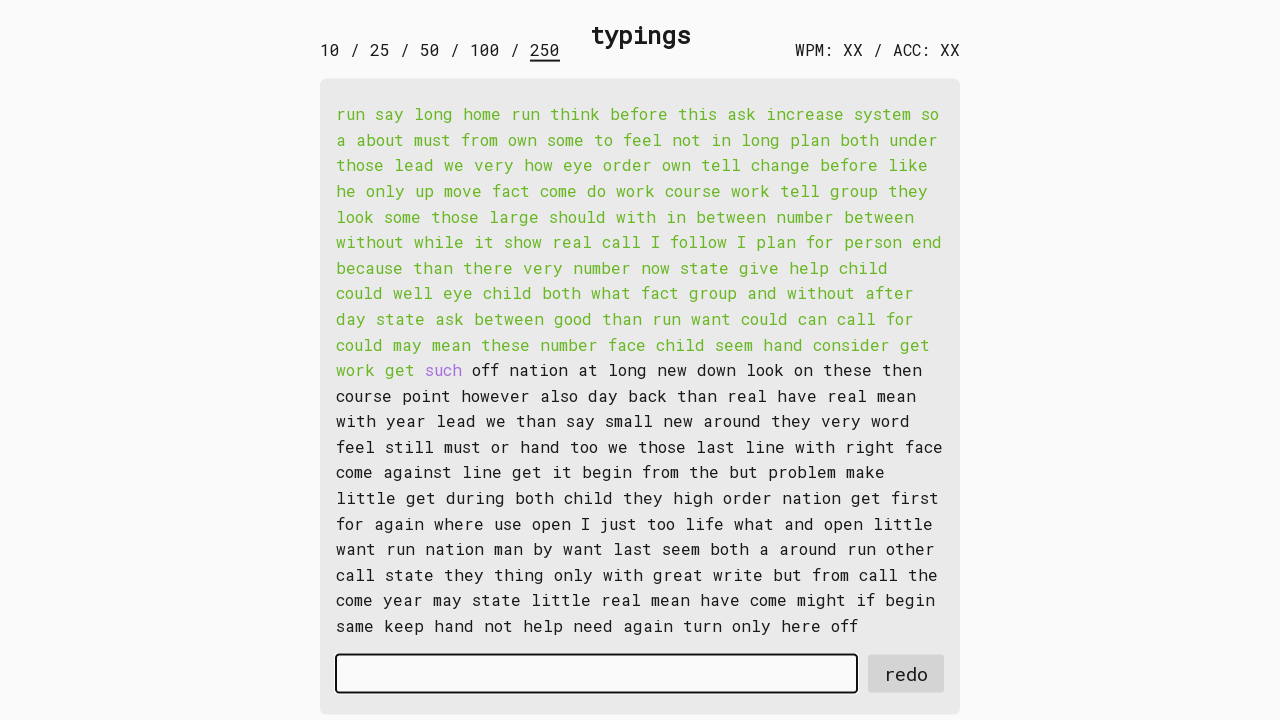

Typed word 121: 'such ' into input field on #input-field
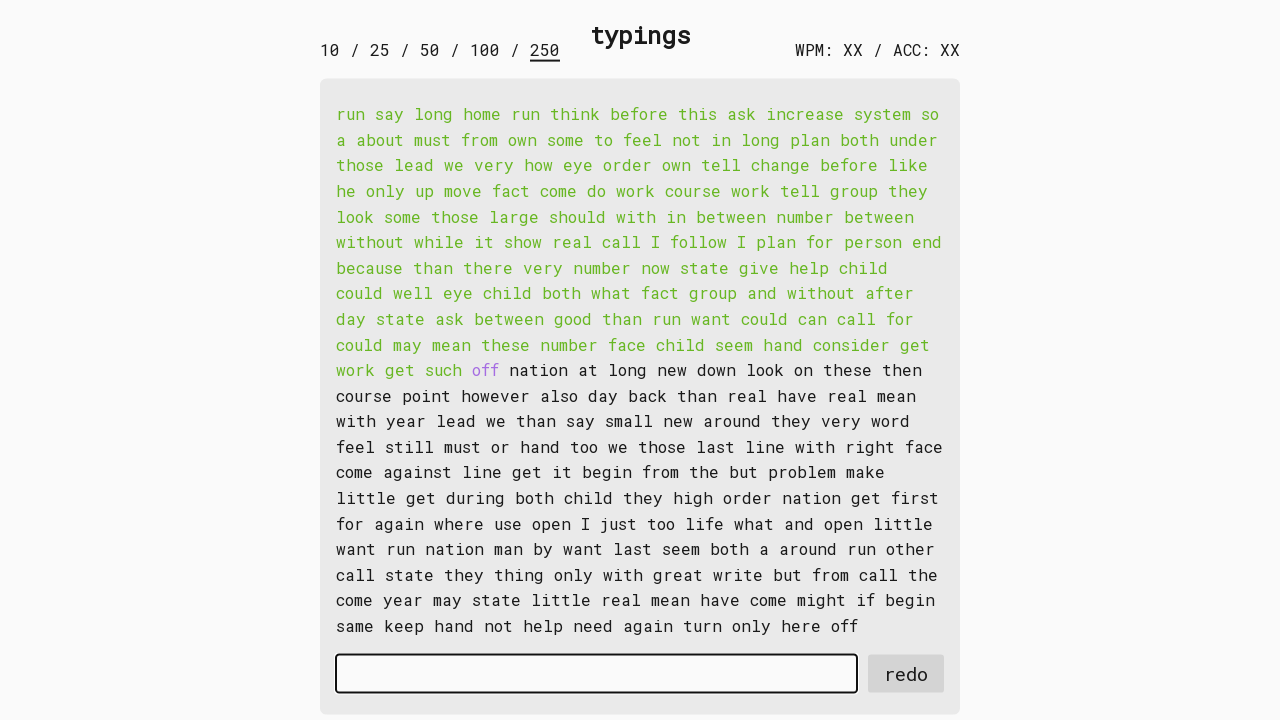

Retrieved word 122: 'off ' from display
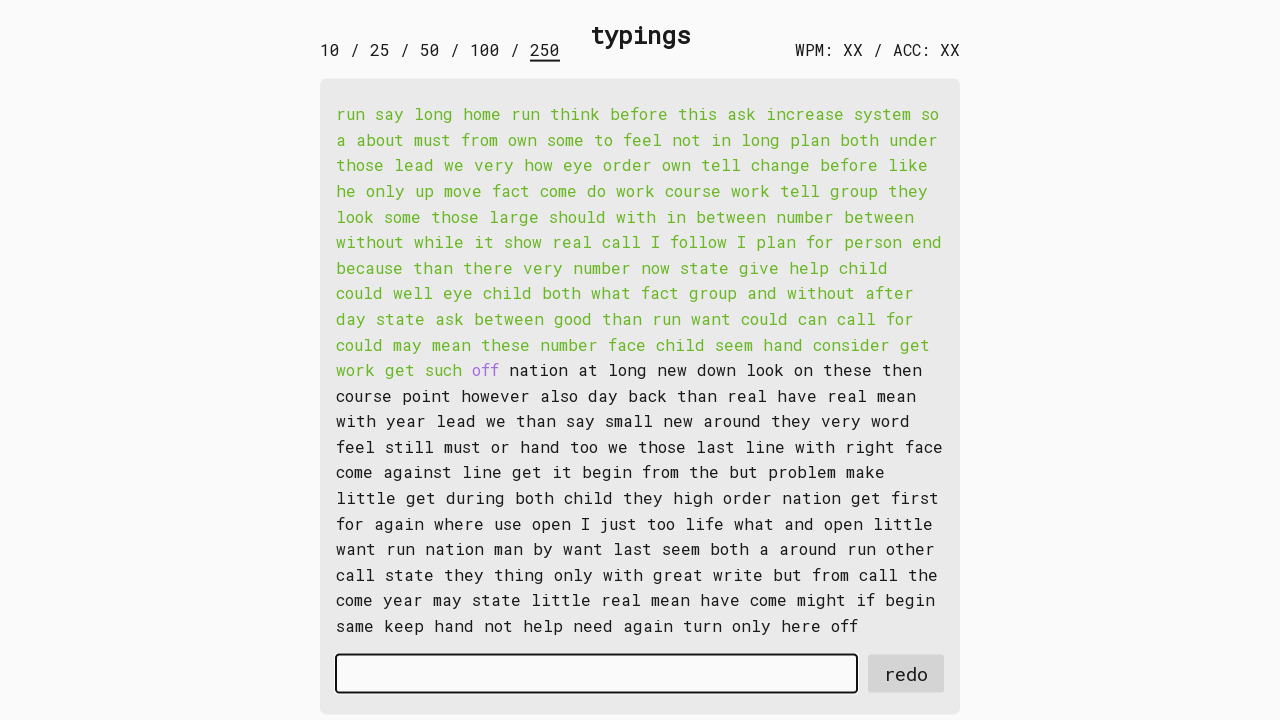

Typed word 122: 'off ' into input field on #input-field
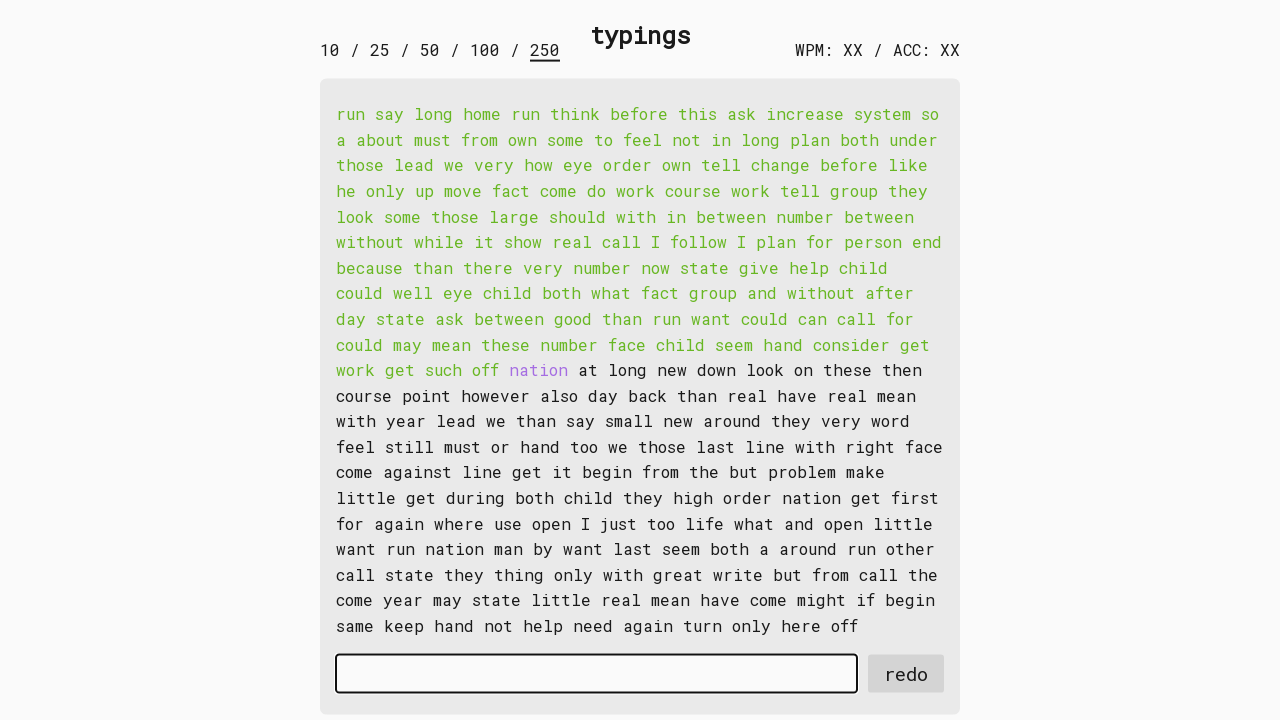

Retrieved word 123: 'nation ' from display
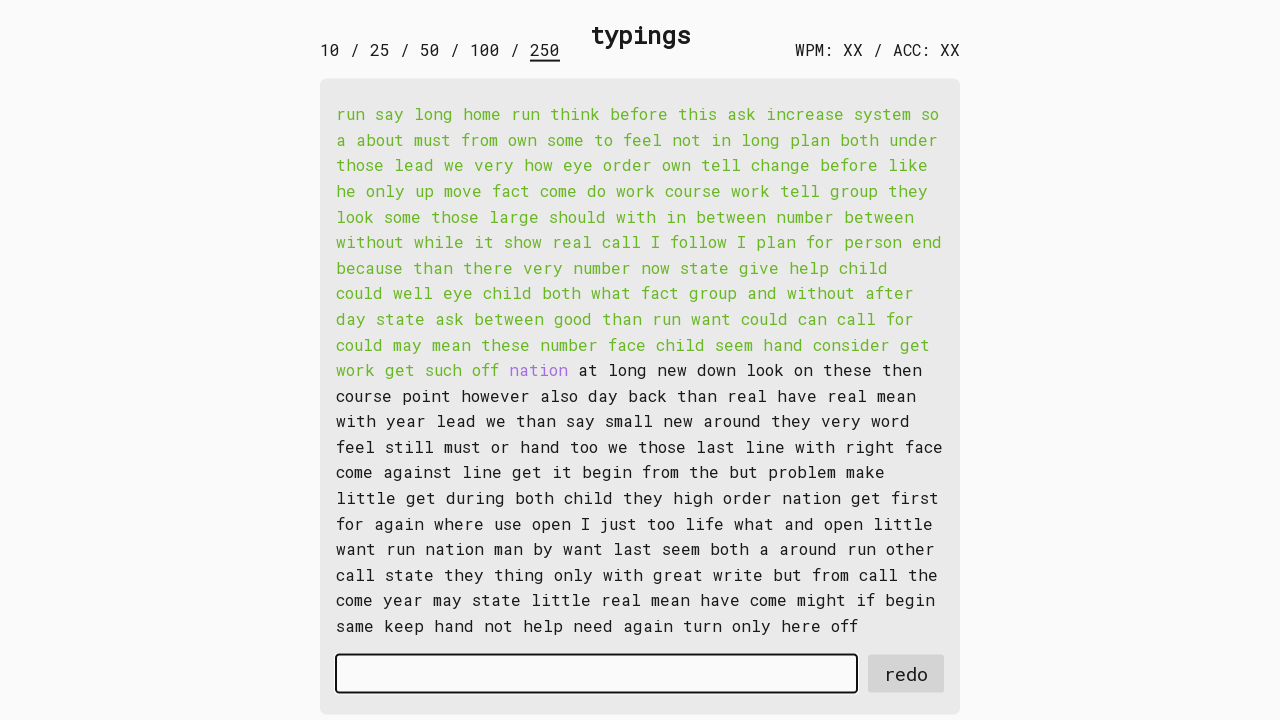

Typed word 123: 'nation ' into input field on #input-field
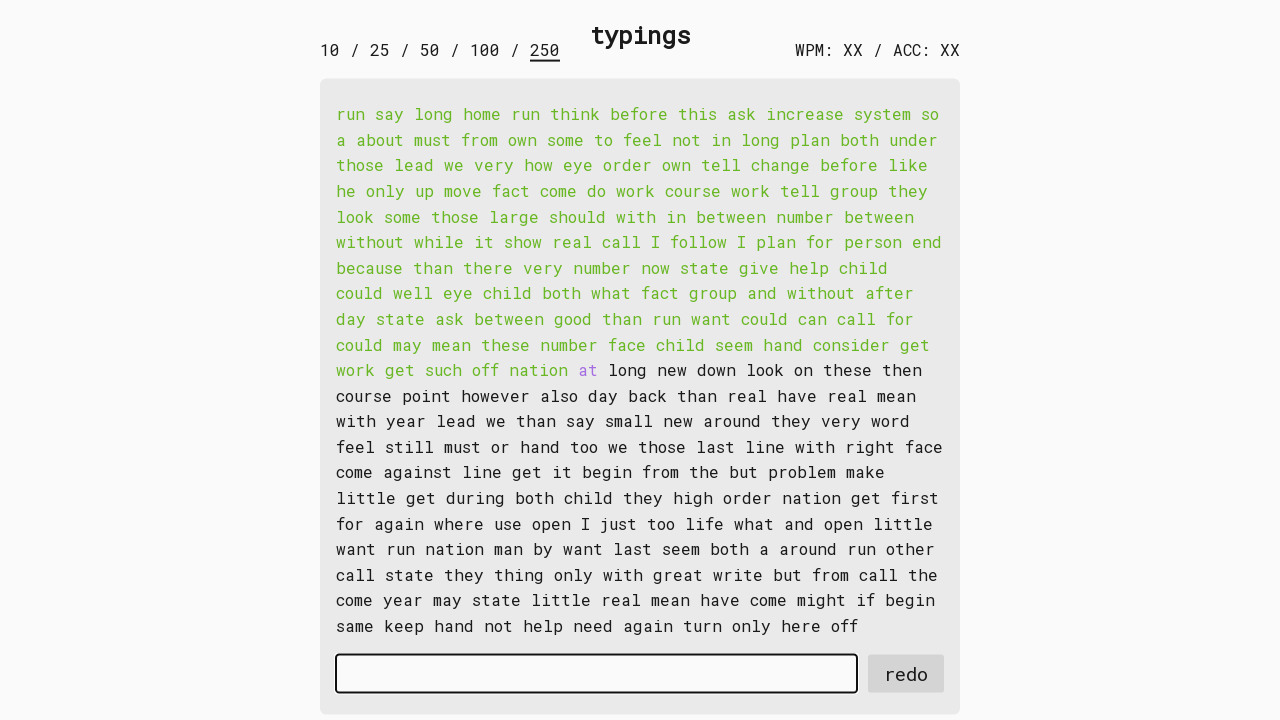

Retrieved word 124: 'at ' from display
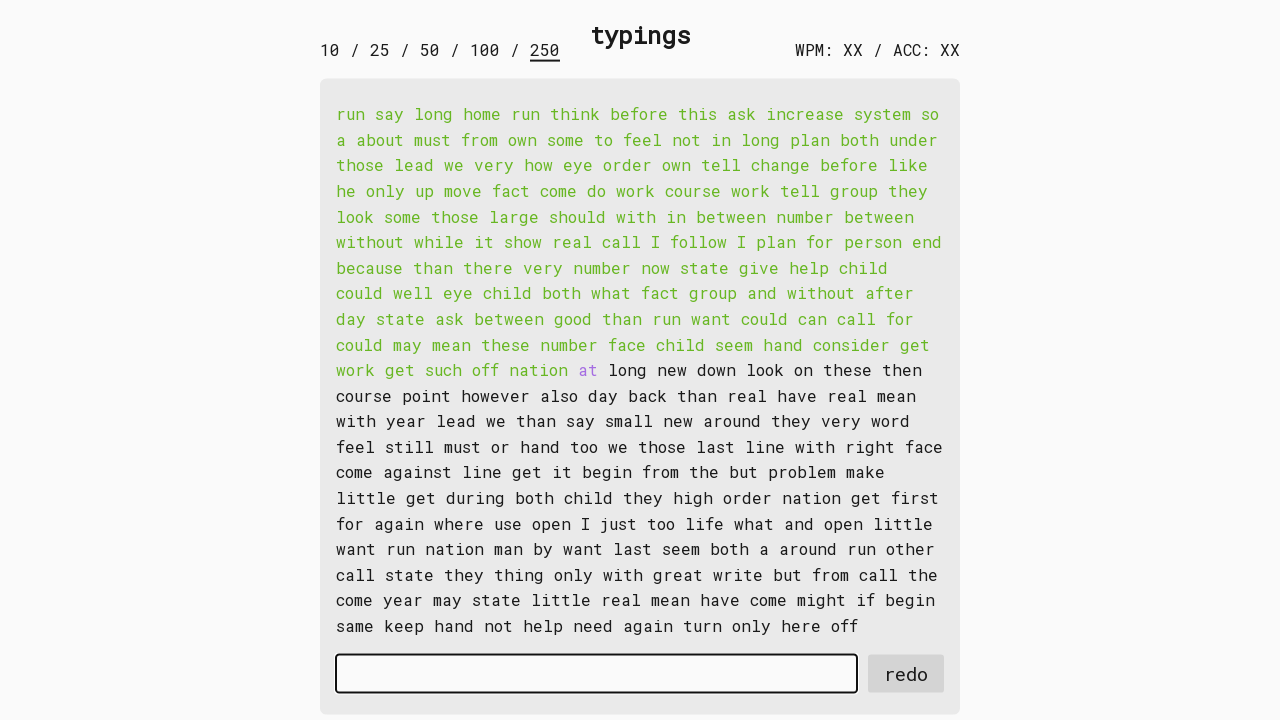

Typed word 124: 'at ' into input field on #input-field
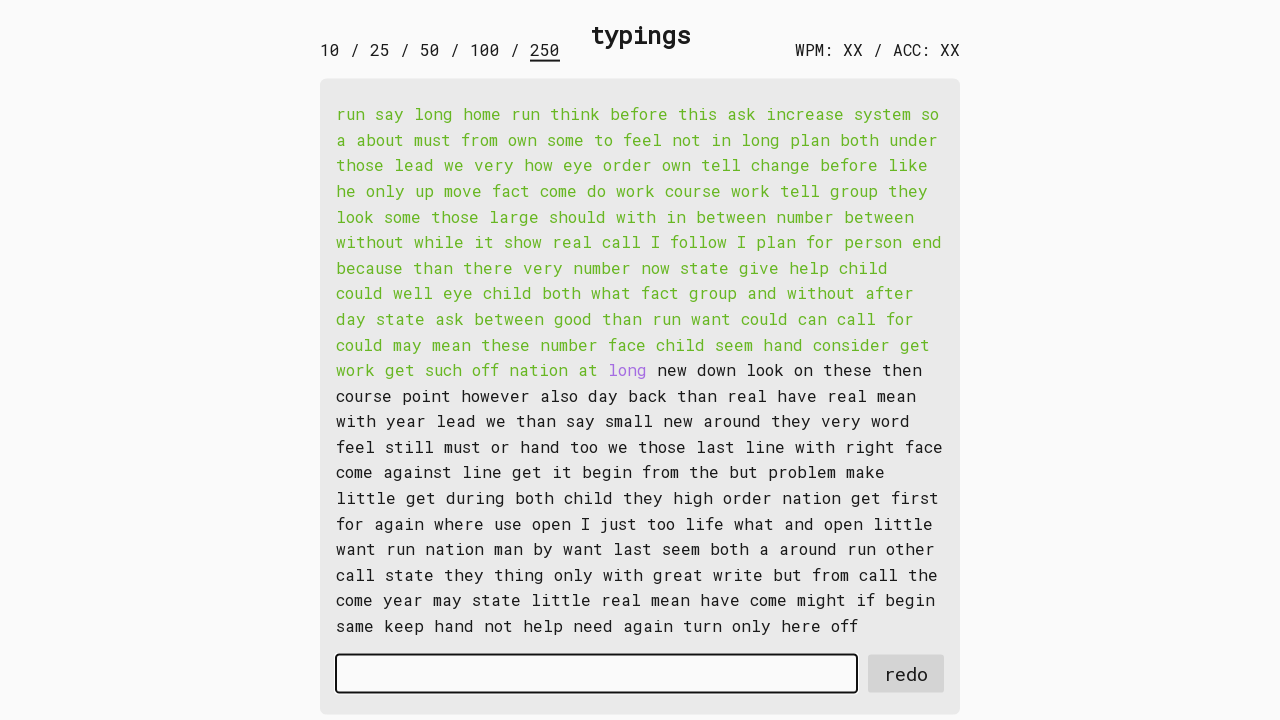

Retrieved word 125: 'long ' from display
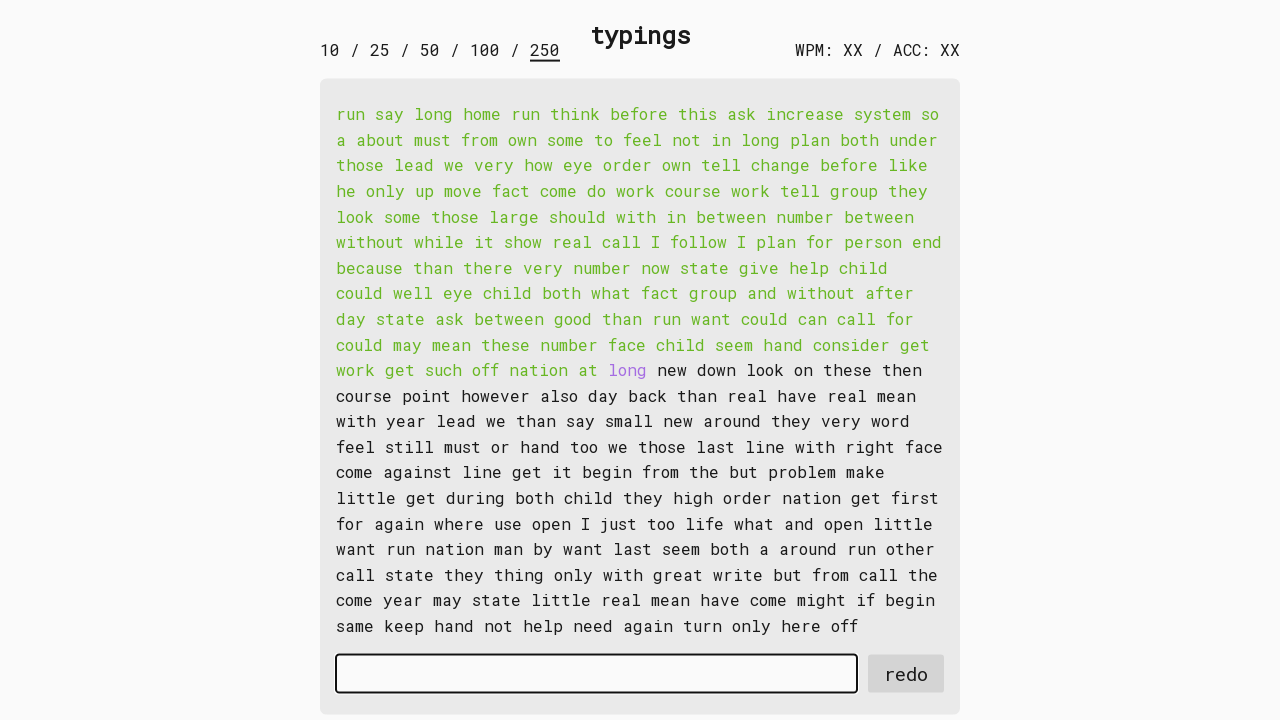

Typed word 125: 'long ' into input field on #input-field
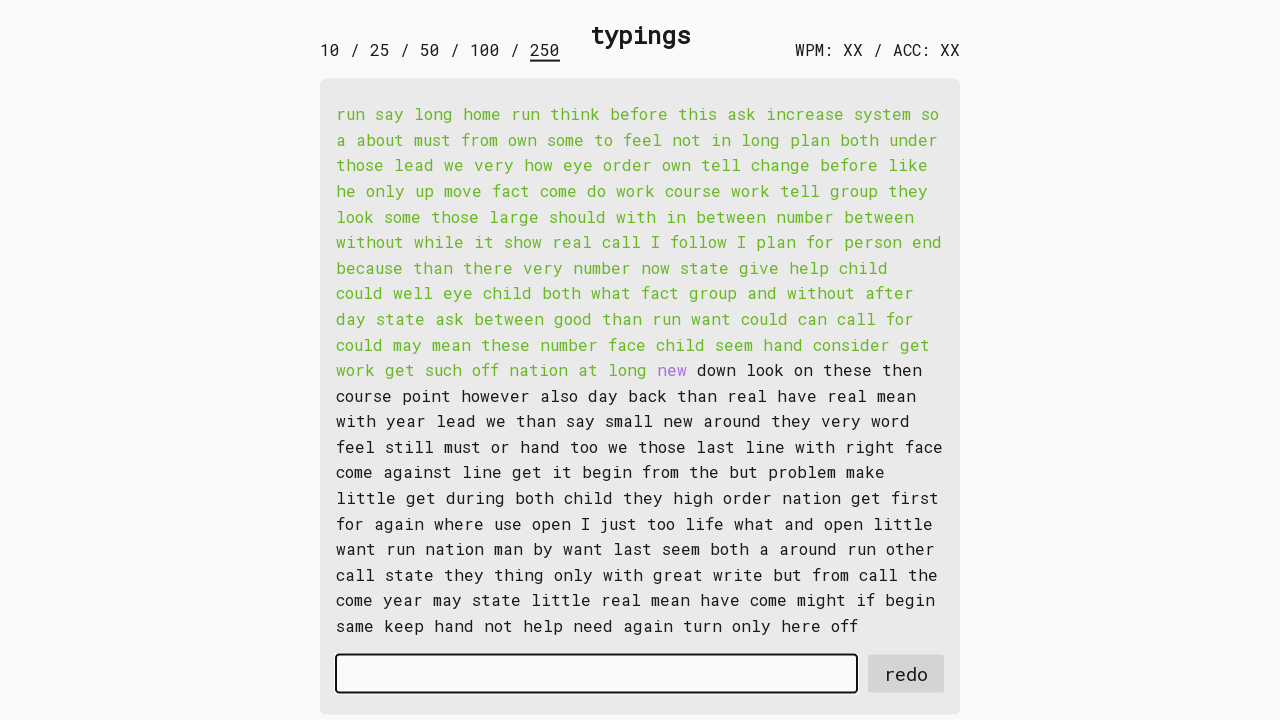

Retrieved word 126: 'new ' from display
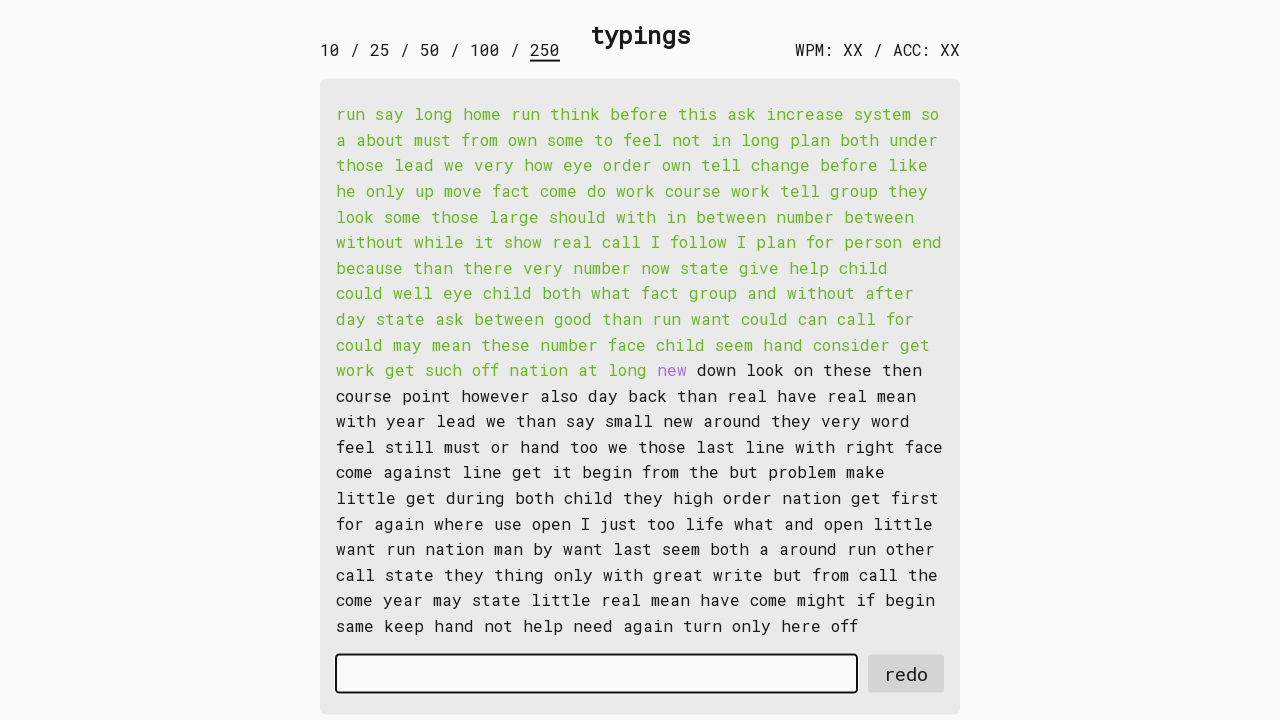

Typed word 126: 'new ' into input field on #input-field
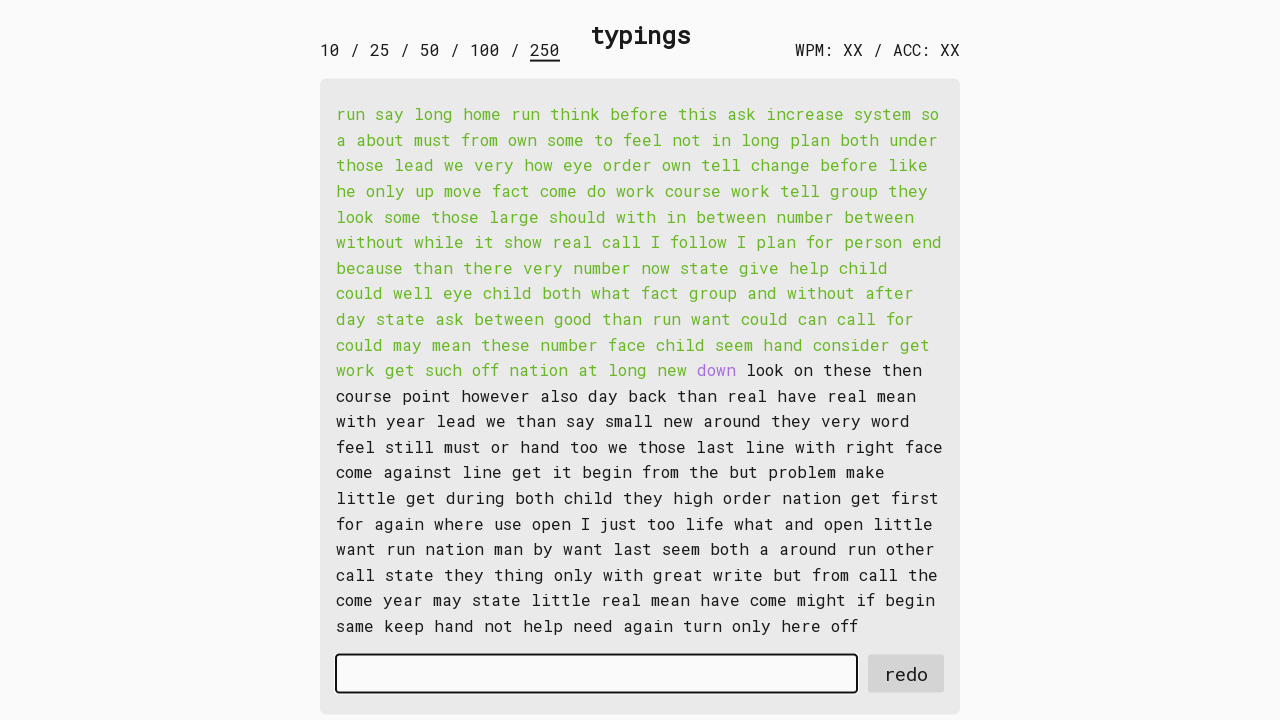

Retrieved word 127: 'down ' from display
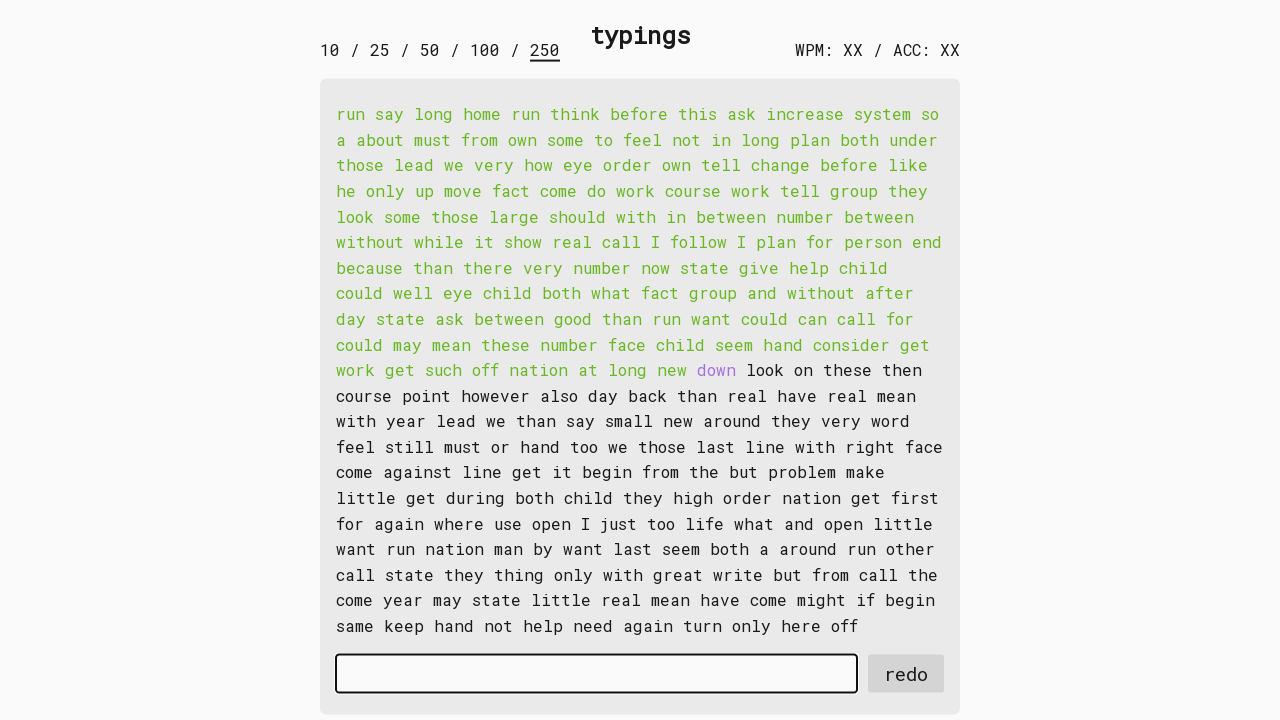

Typed word 127: 'down ' into input field on #input-field
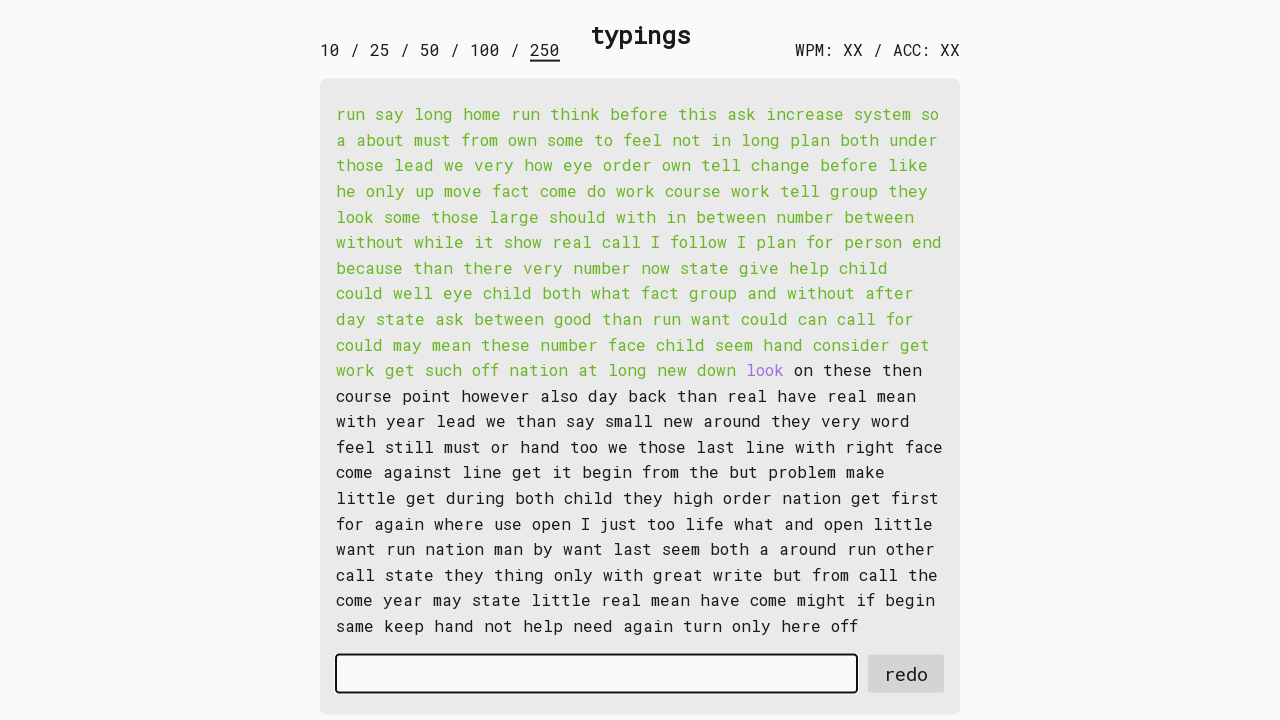

Retrieved word 128: 'look ' from display
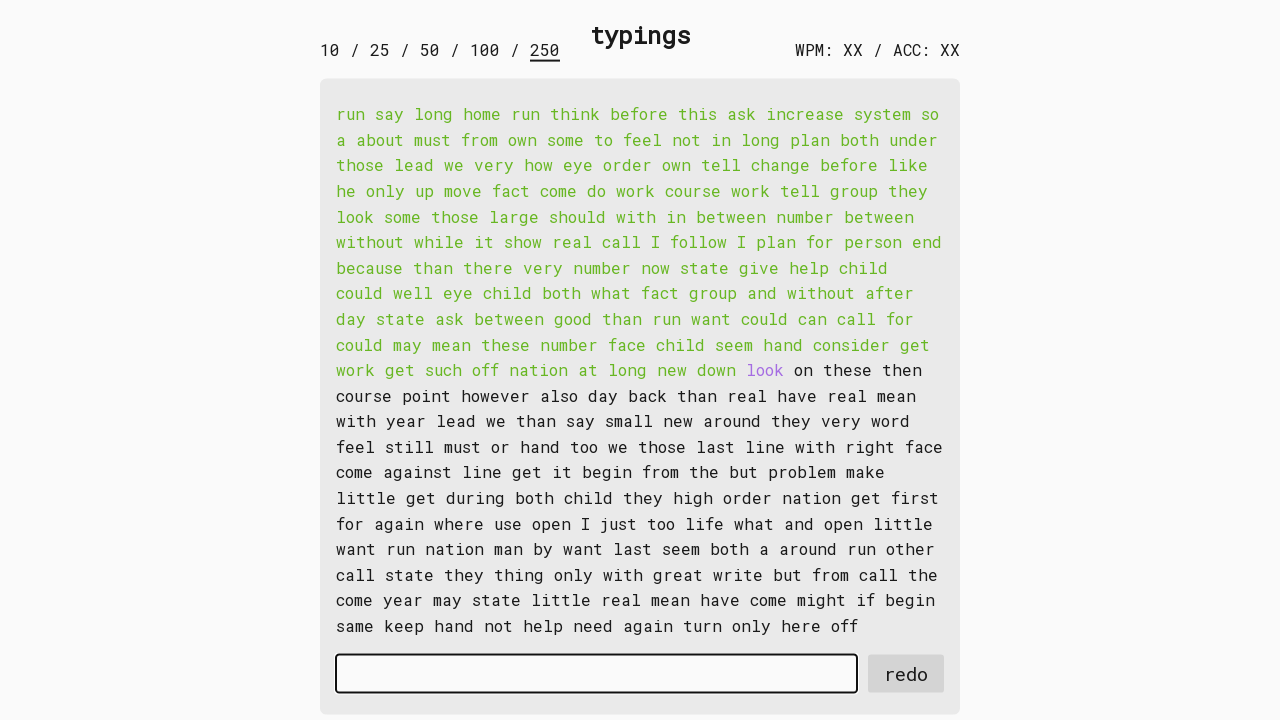

Typed word 128: 'look ' into input field on #input-field
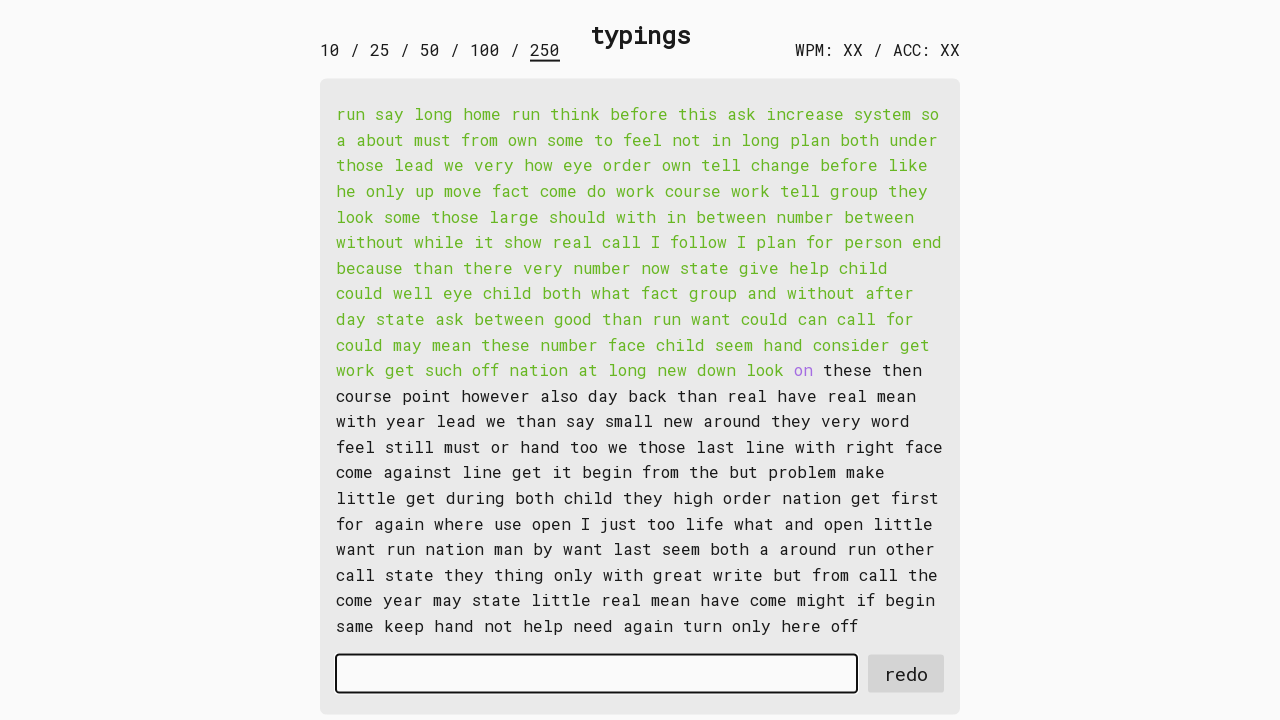

Retrieved word 129: 'on ' from display
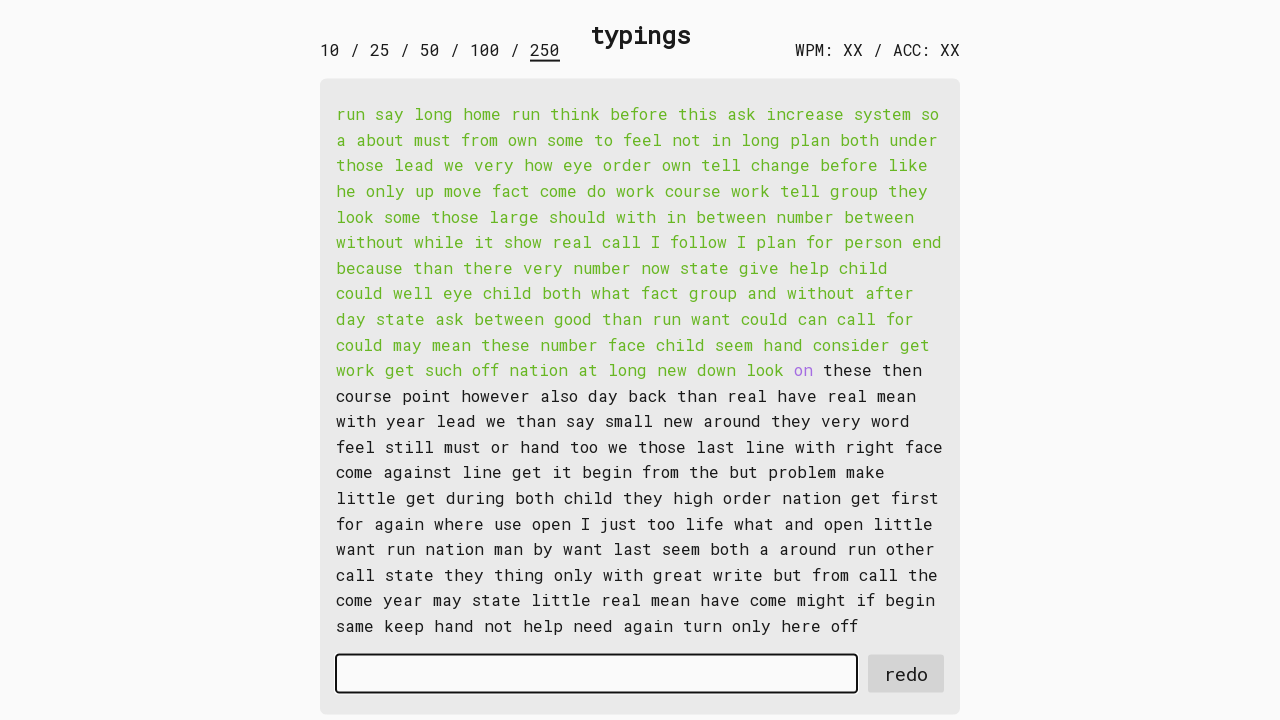

Typed word 129: 'on ' into input field on #input-field
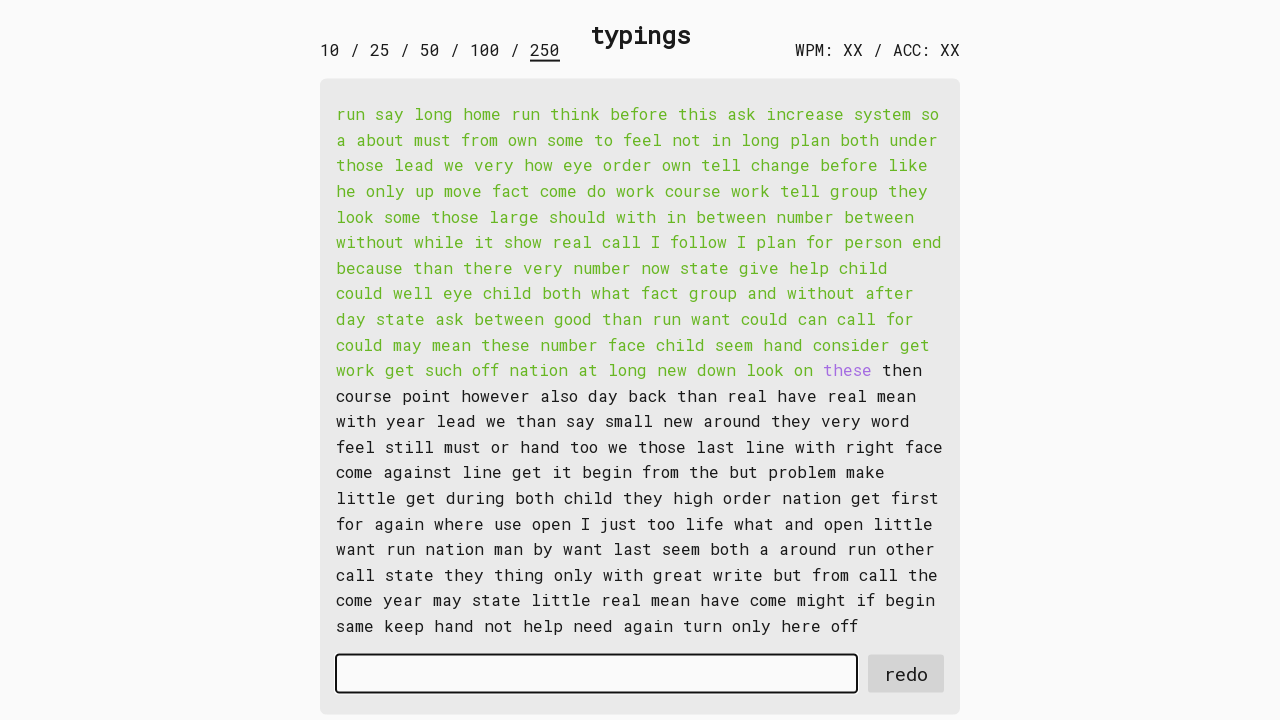

Retrieved word 130: 'these ' from display
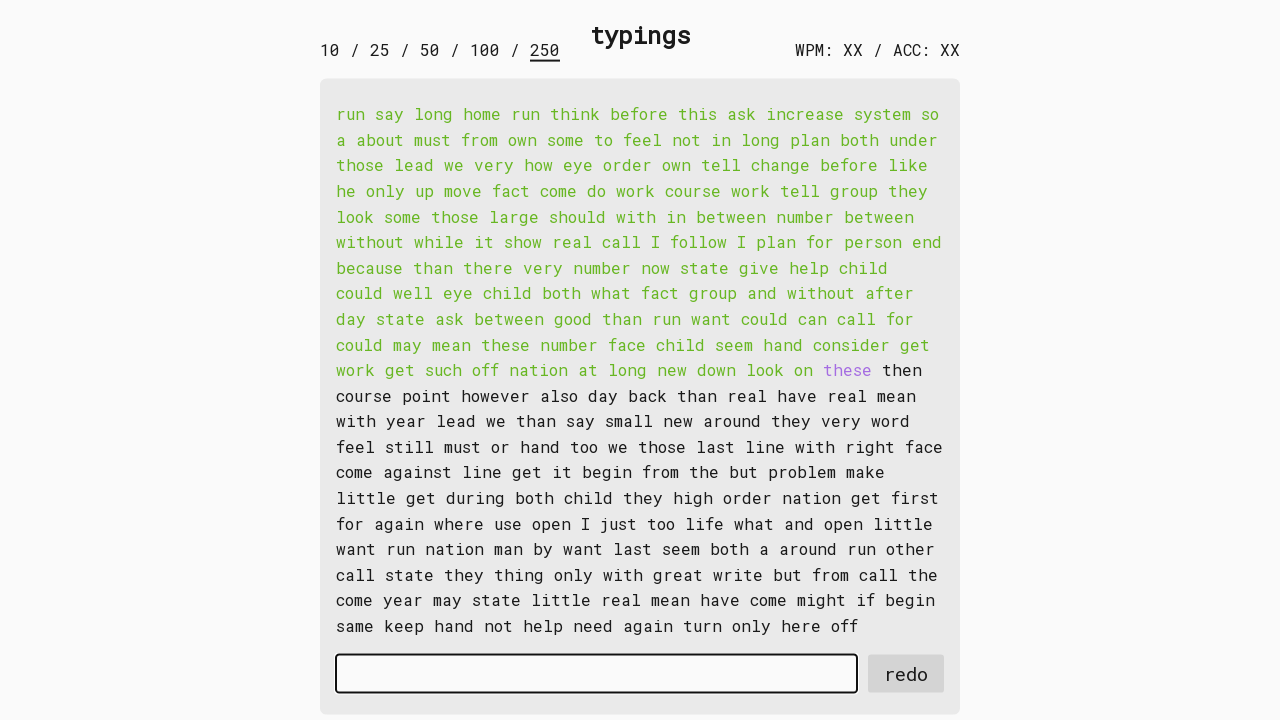

Typed word 130: 'these ' into input field on #input-field
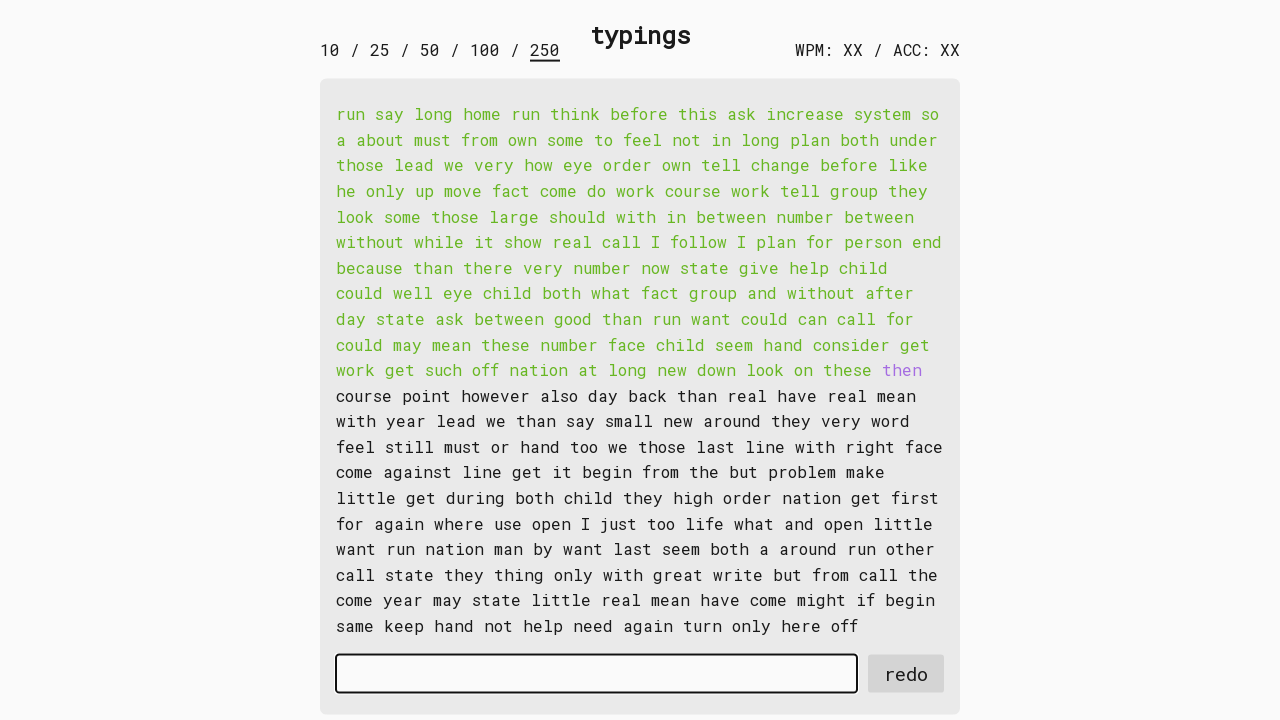

Retrieved word 131: 'then ' from display
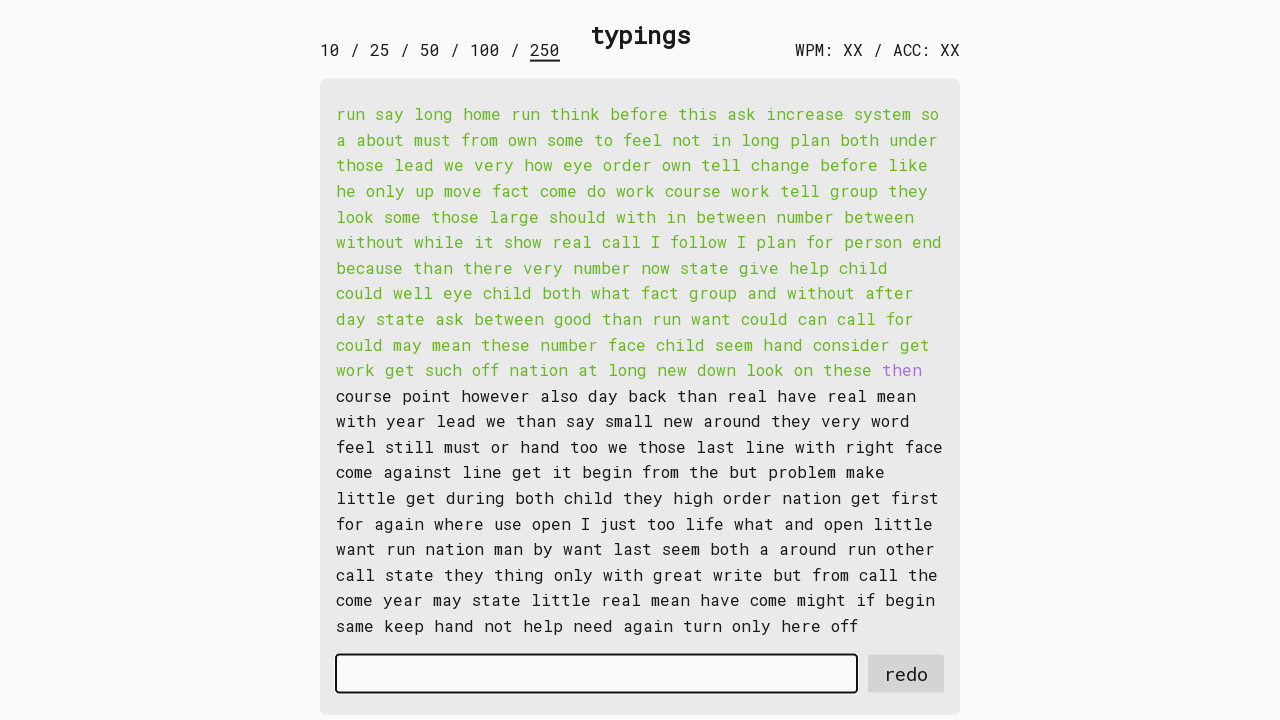

Typed word 131: 'then ' into input field on #input-field
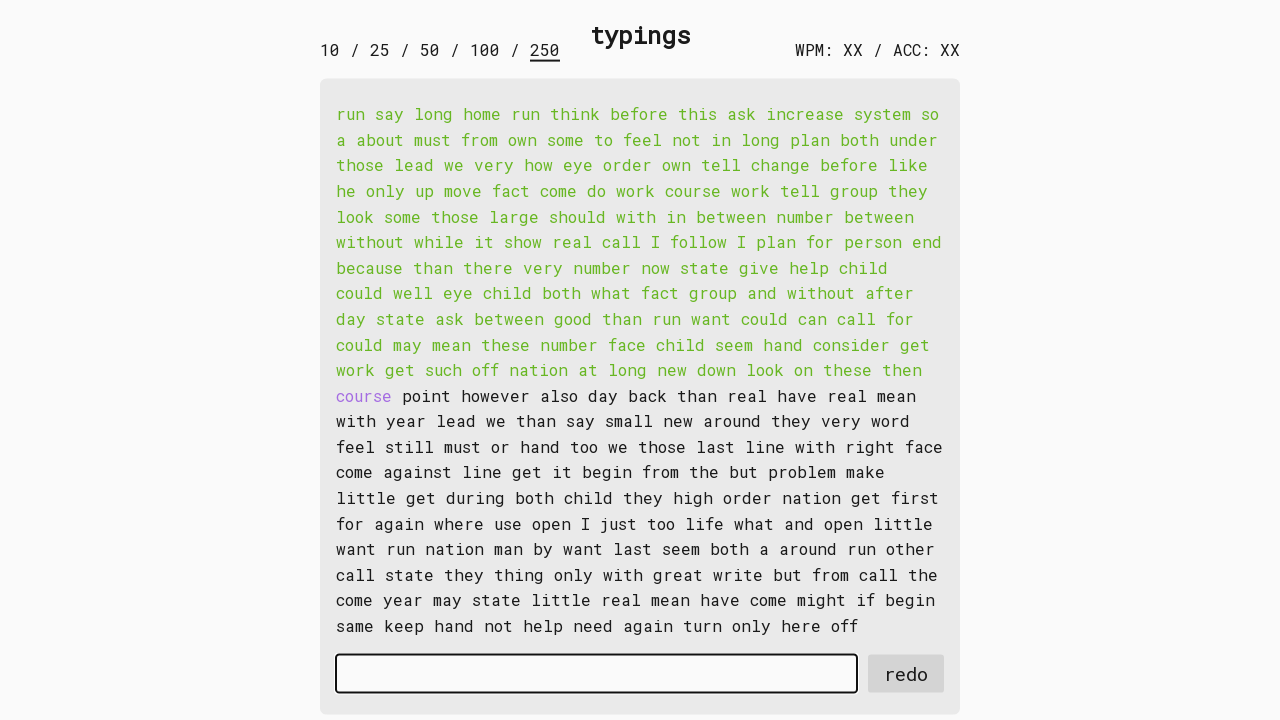

Retrieved word 132: 'course ' from display
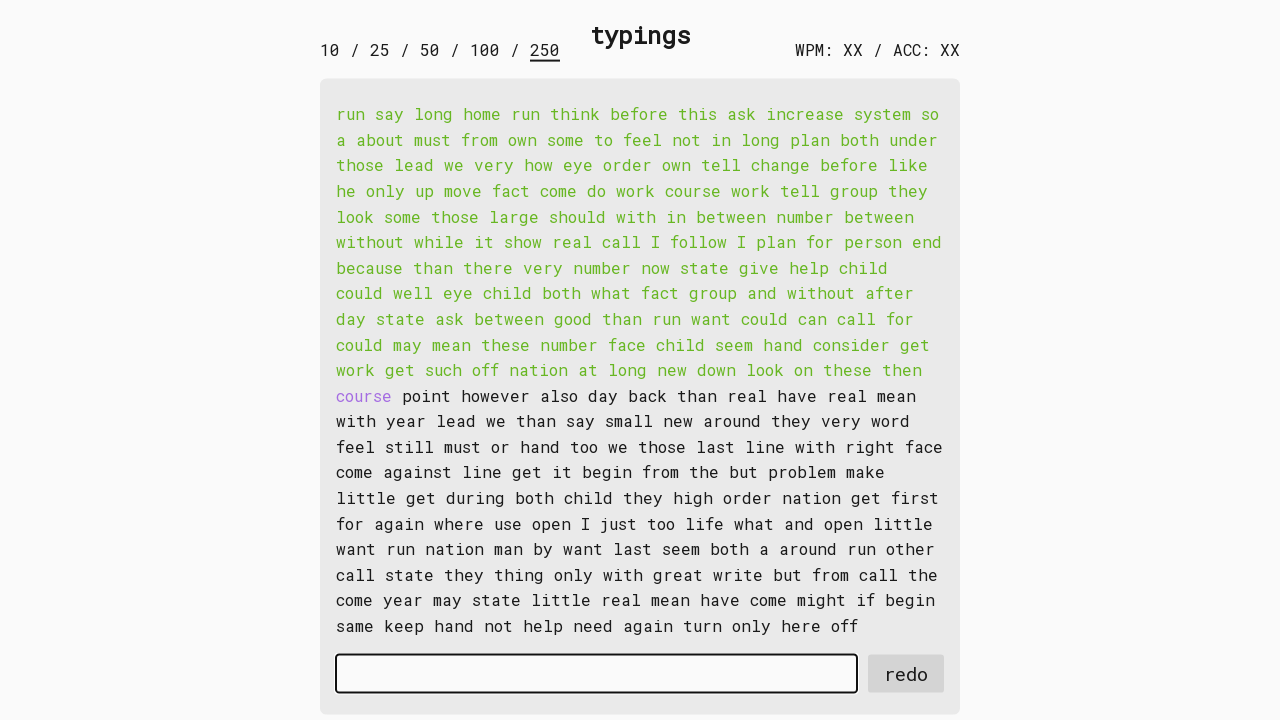

Typed word 132: 'course ' into input field on #input-field
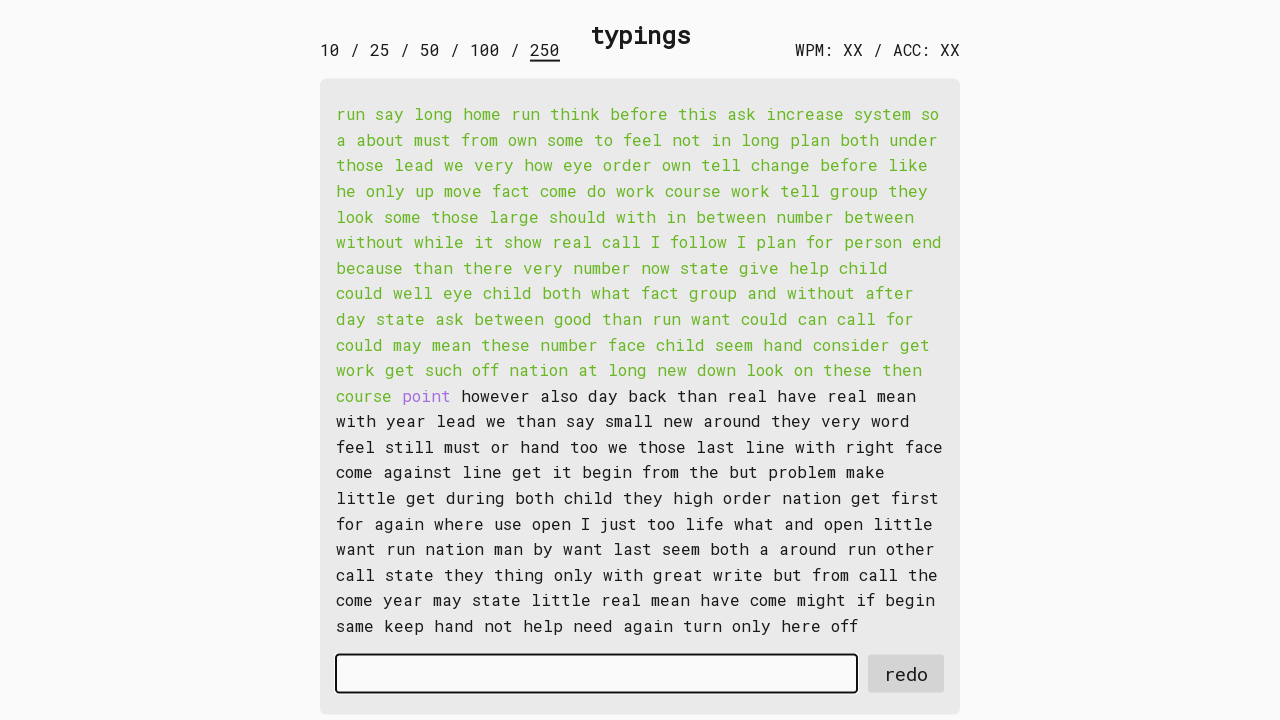

Retrieved word 133: 'point ' from display
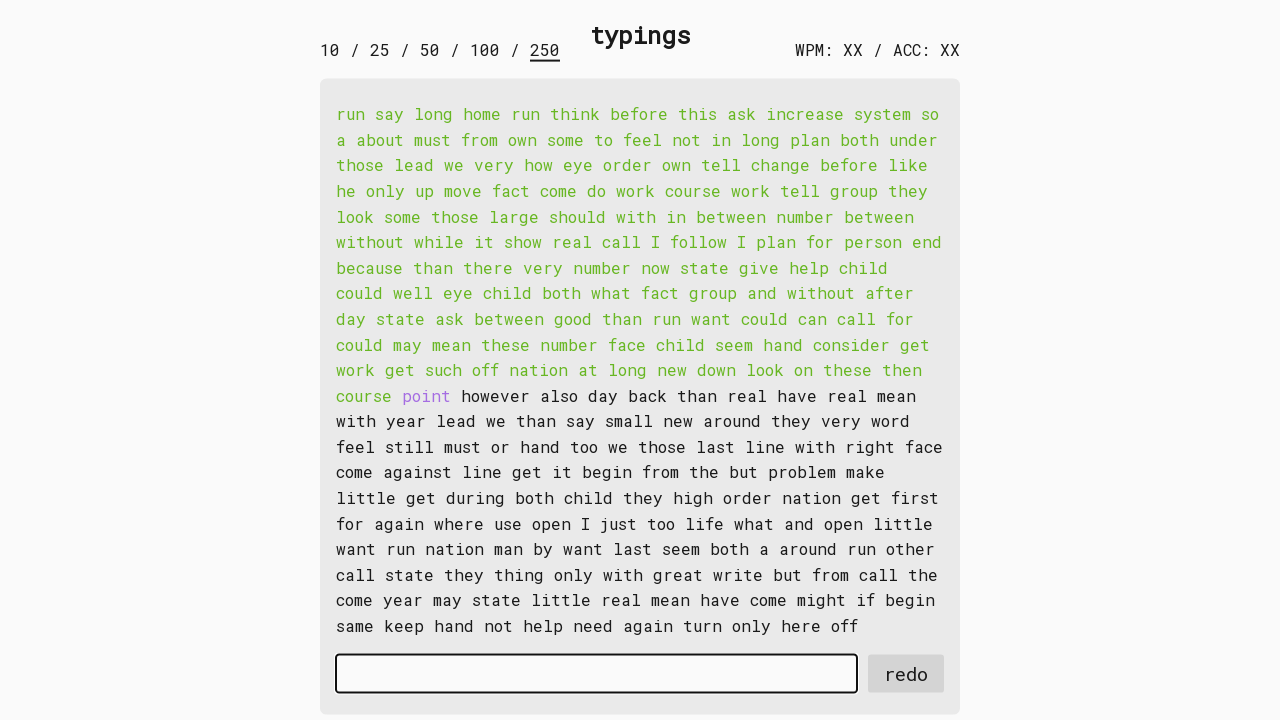

Typed word 133: 'point ' into input field on #input-field
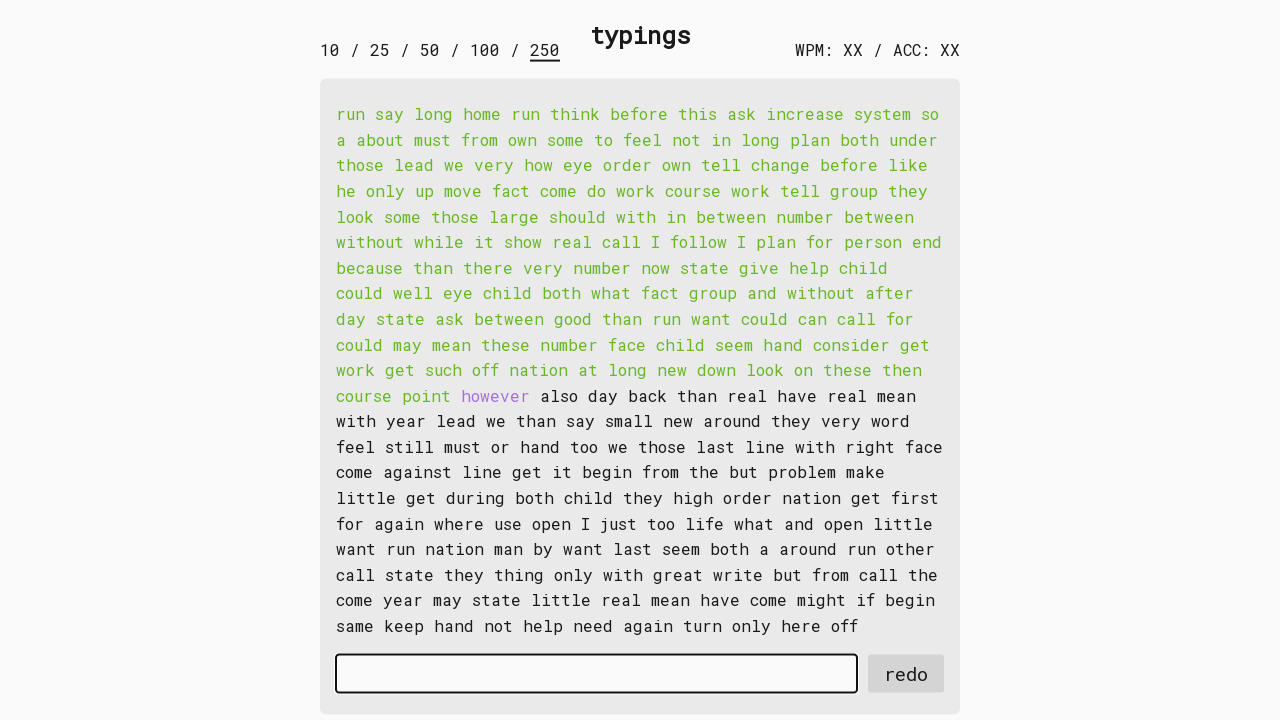

Retrieved word 134: 'however ' from display
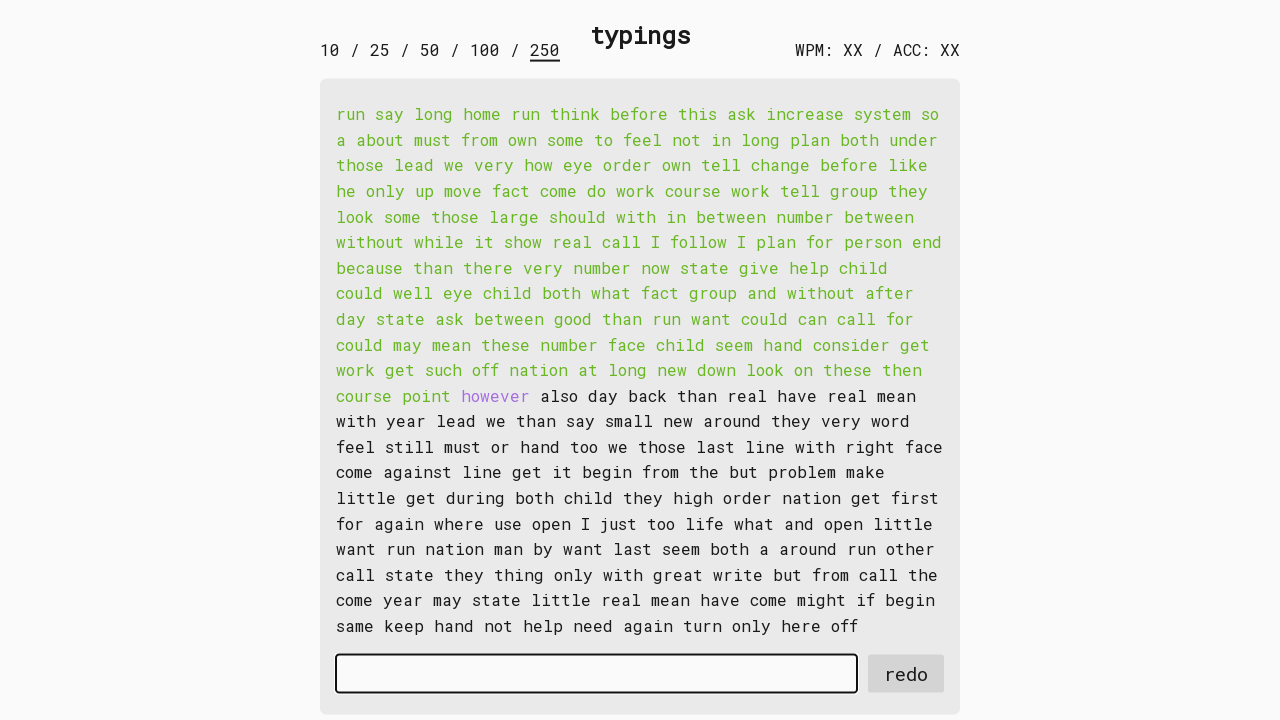

Typed word 134: 'however ' into input field on #input-field
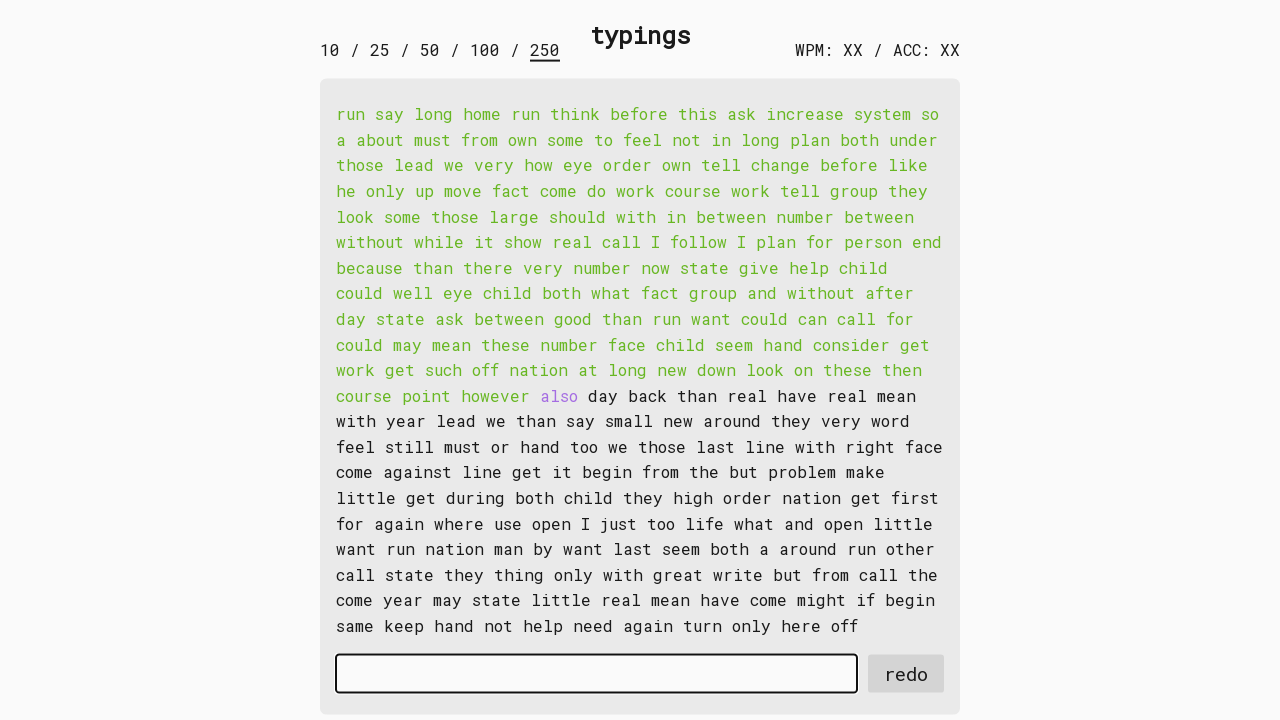

Retrieved word 135: 'also ' from display
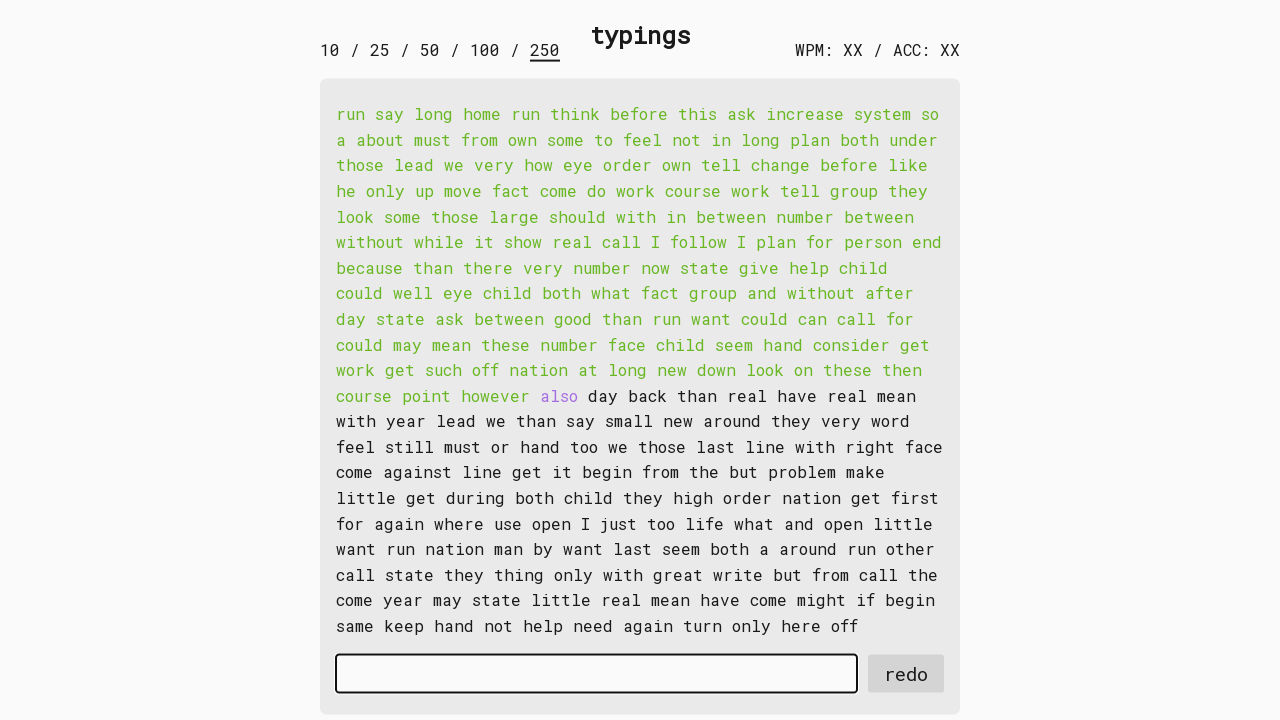

Typed word 135: 'also ' into input field on #input-field
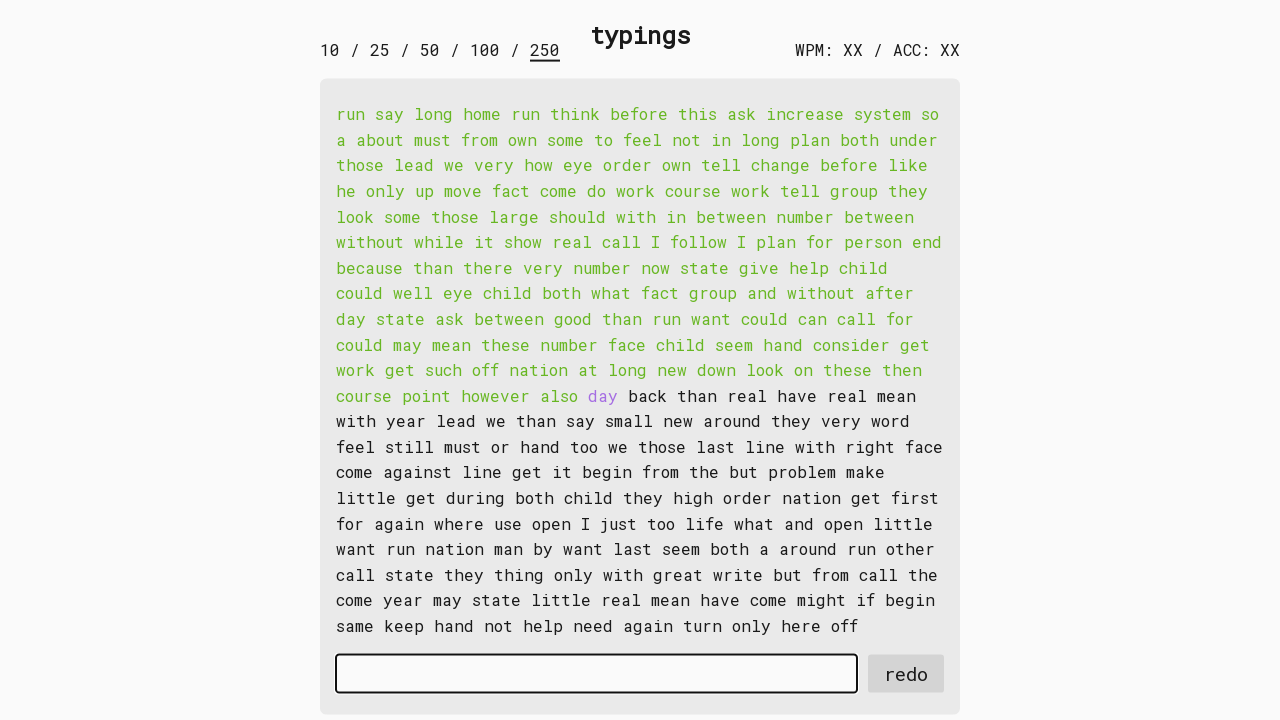

Retrieved word 136: 'day ' from display
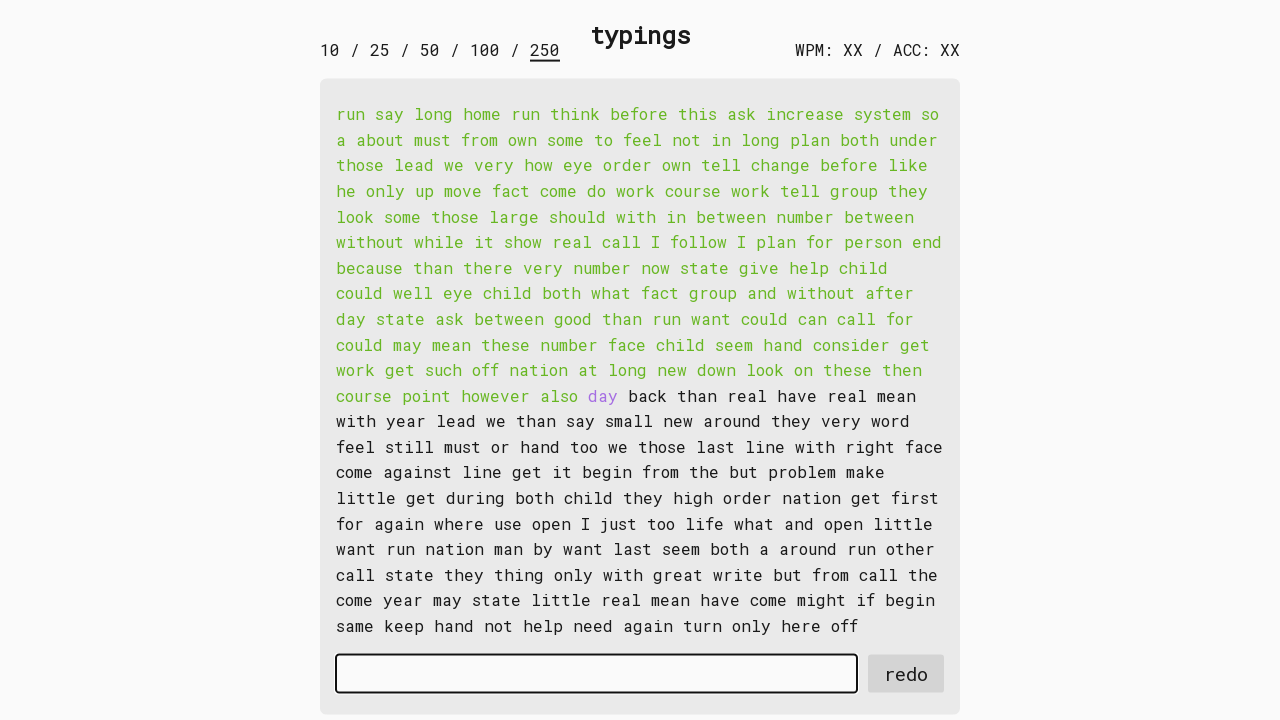

Typed word 136: 'day ' into input field on #input-field
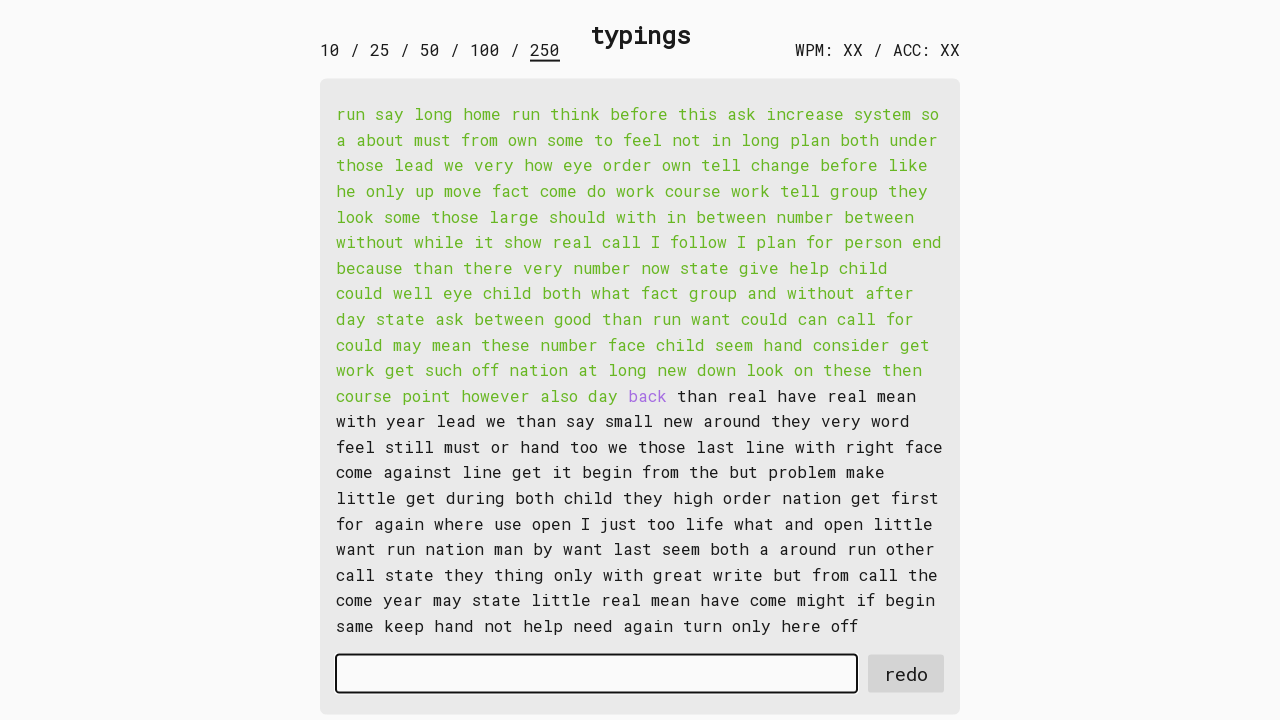

Retrieved word 137: 'back ' from display
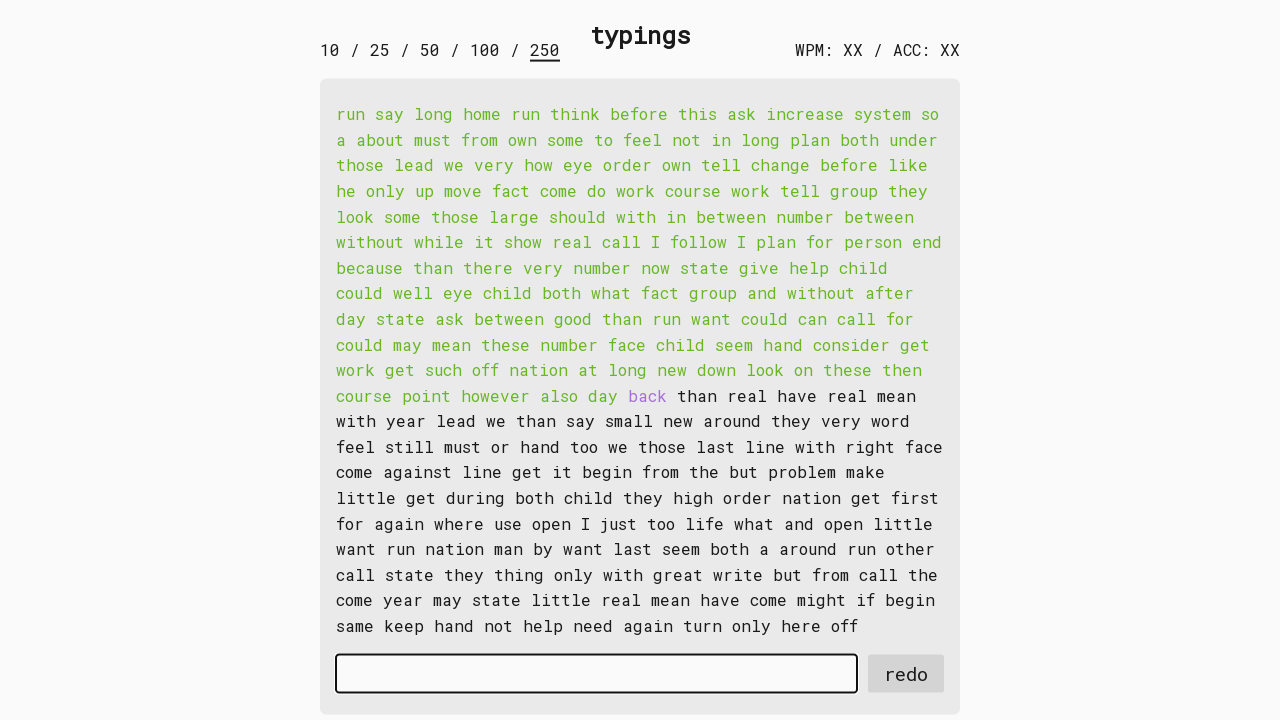

Typed word 137: 'back ' into input field on #input-field
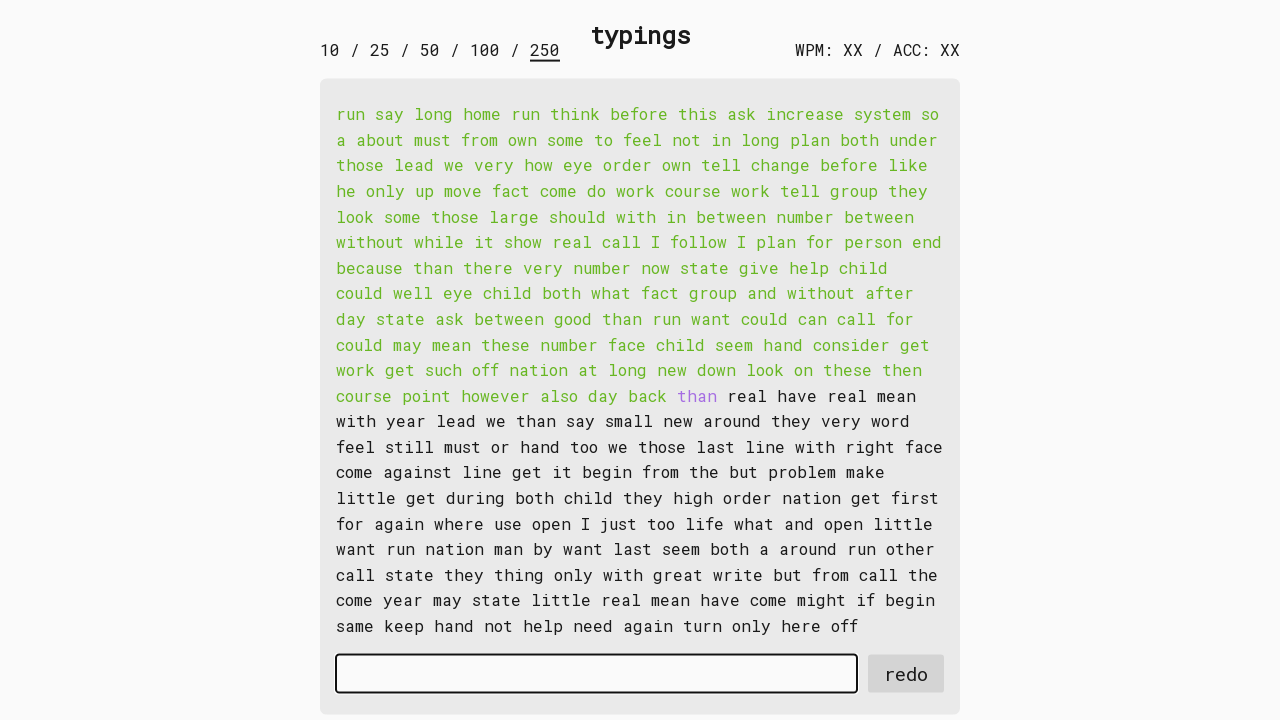

Retrieved word 138: 'than ' from display
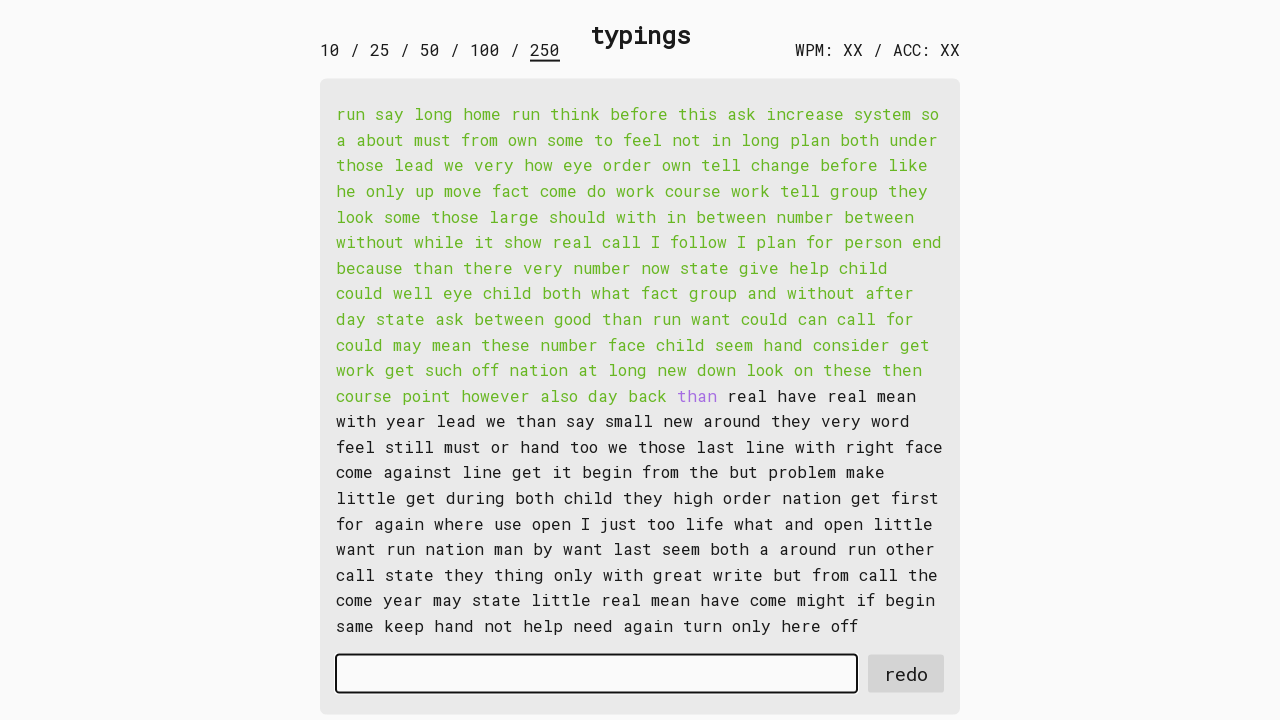

Typed word 138: 'than ' into input field on #input-field
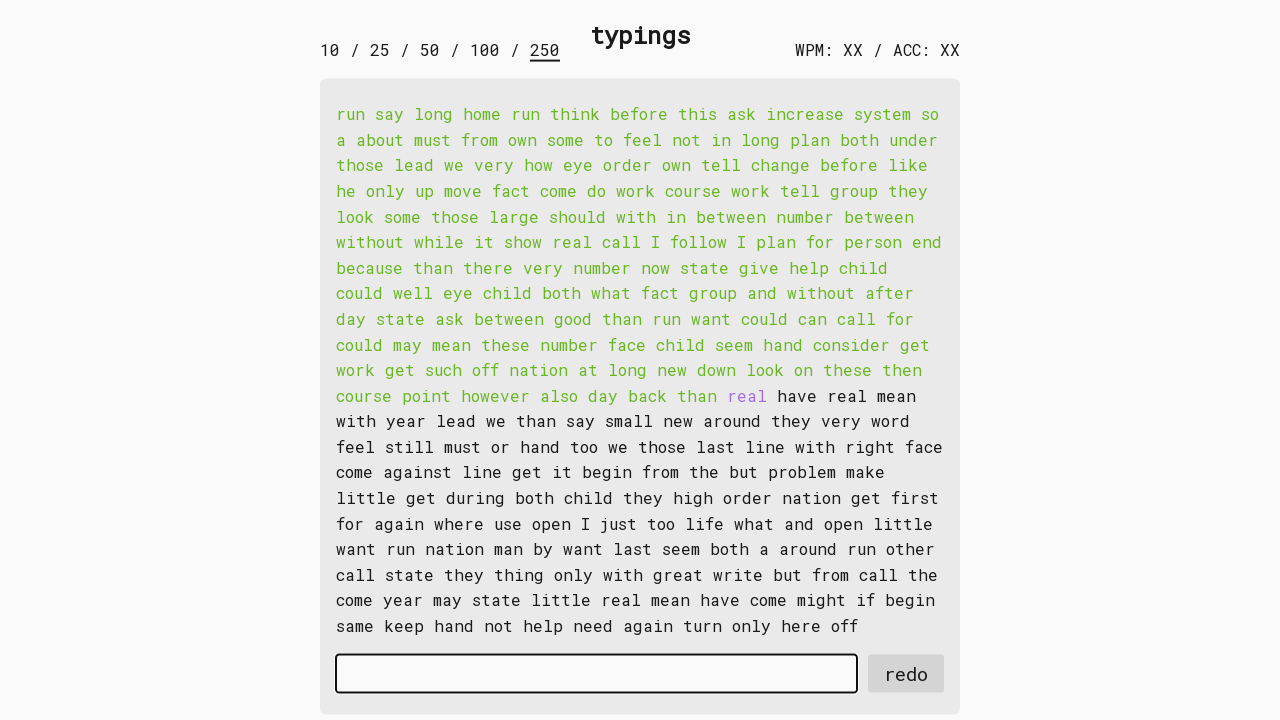

Retrieved word 139: 'real ' from display
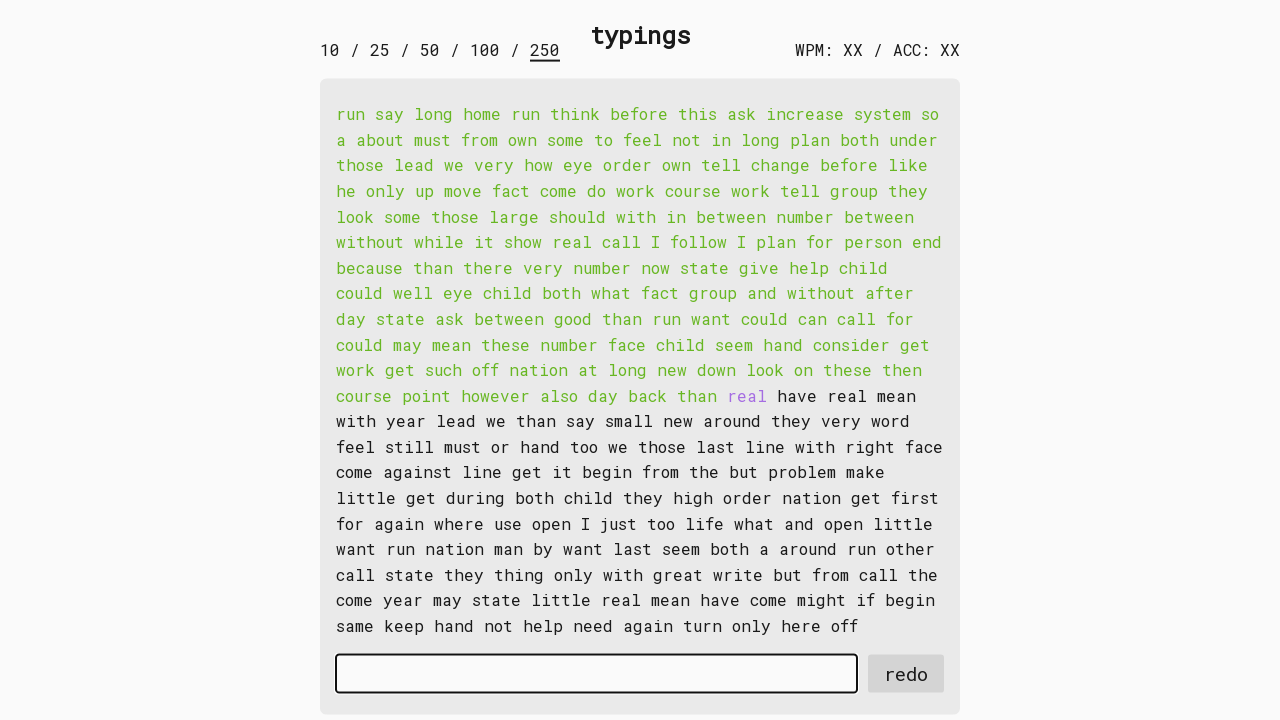

Typed word 139: 'real ' into input field on #input-field
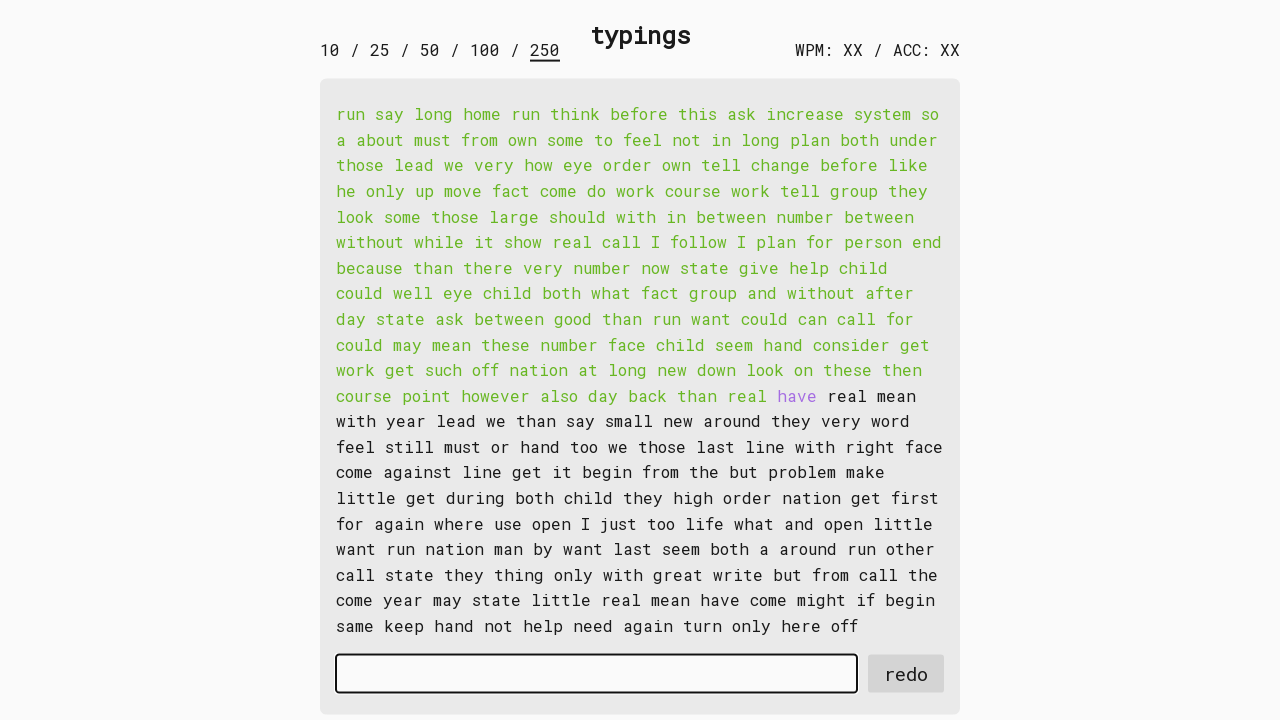

Retrieved word 140: 'have ' from display
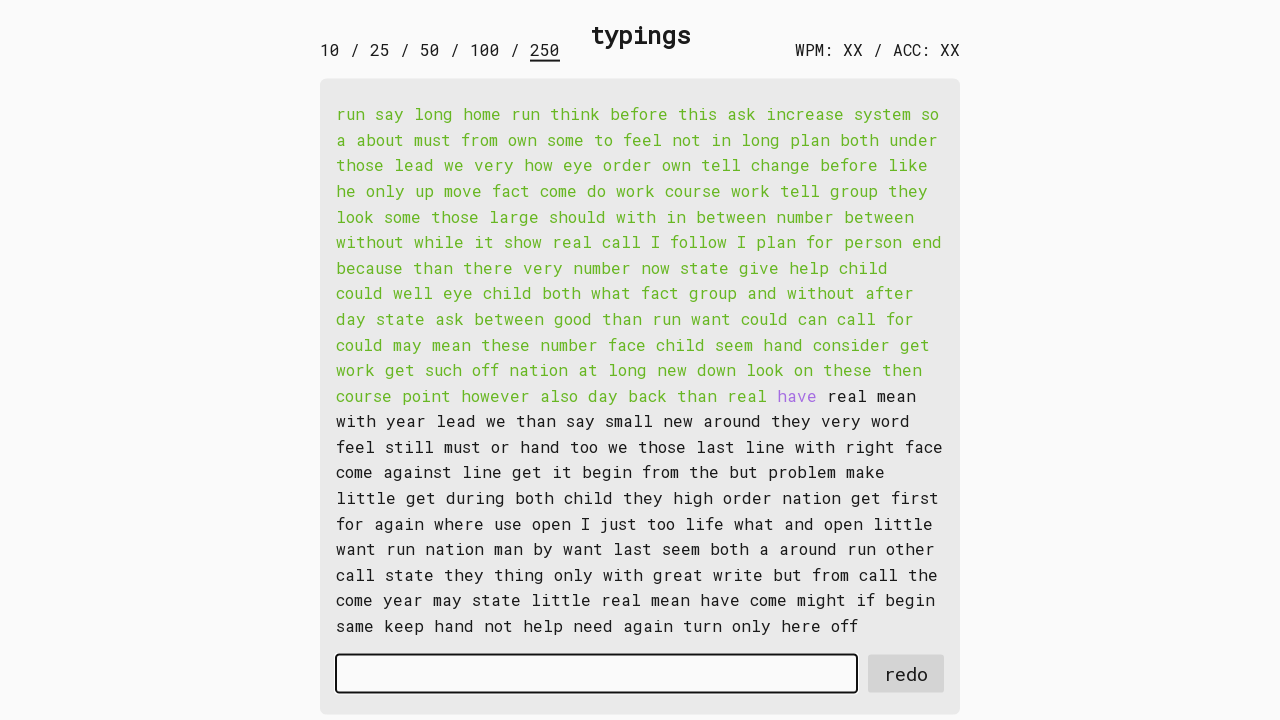

Typed word 140: 'have ' into input field on #input-field
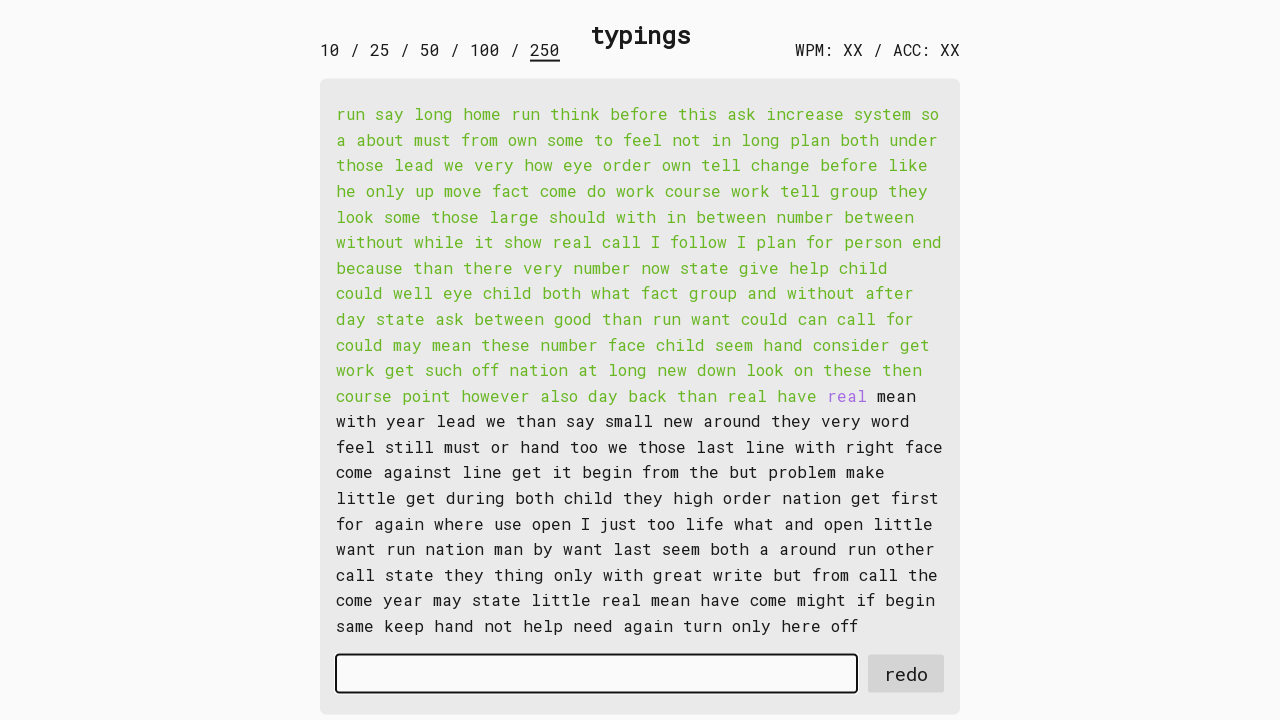

Retrieved word 141: 'real ' from display
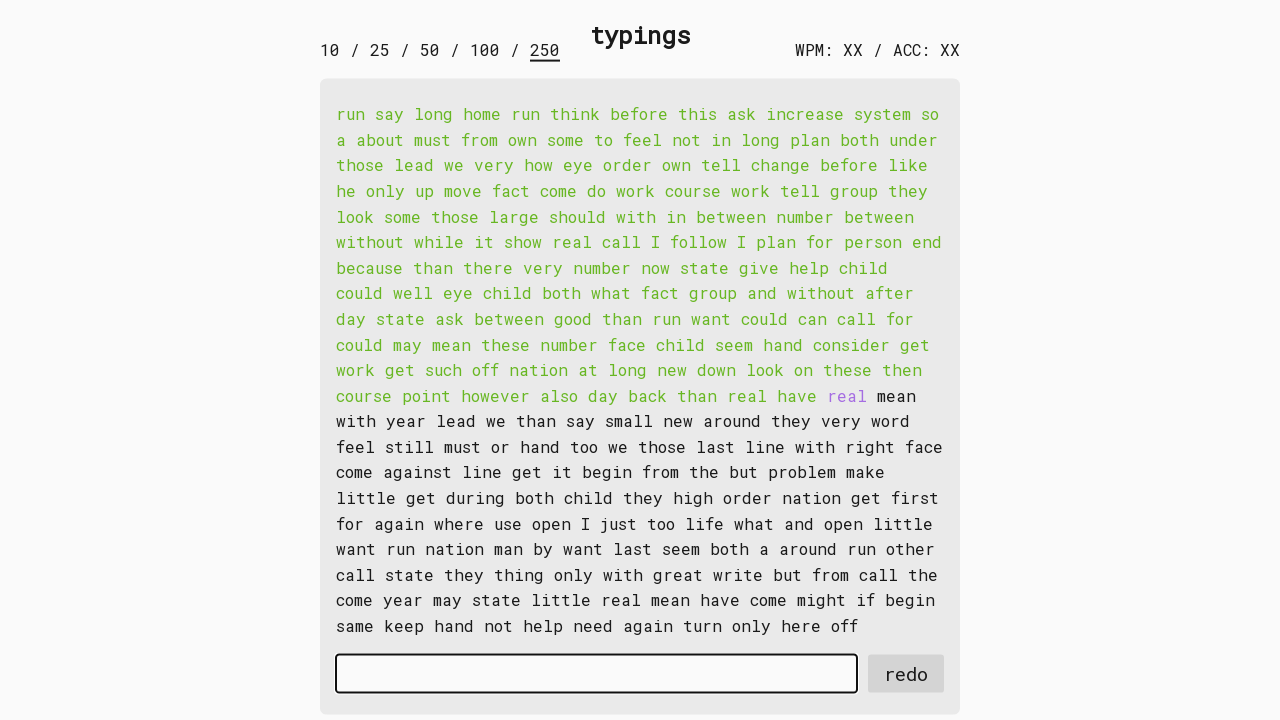

Typed word 141: 'real ' into input field on #input-field
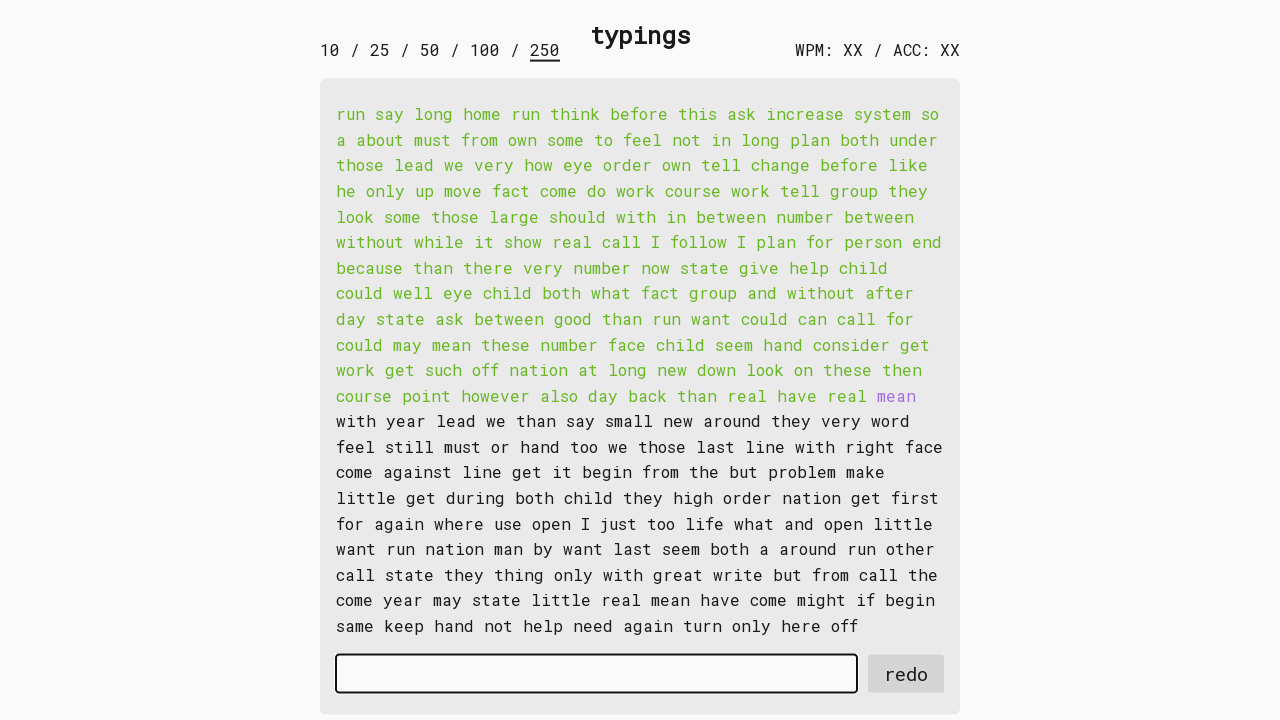

Retrieved word 142: 'mean ' from display
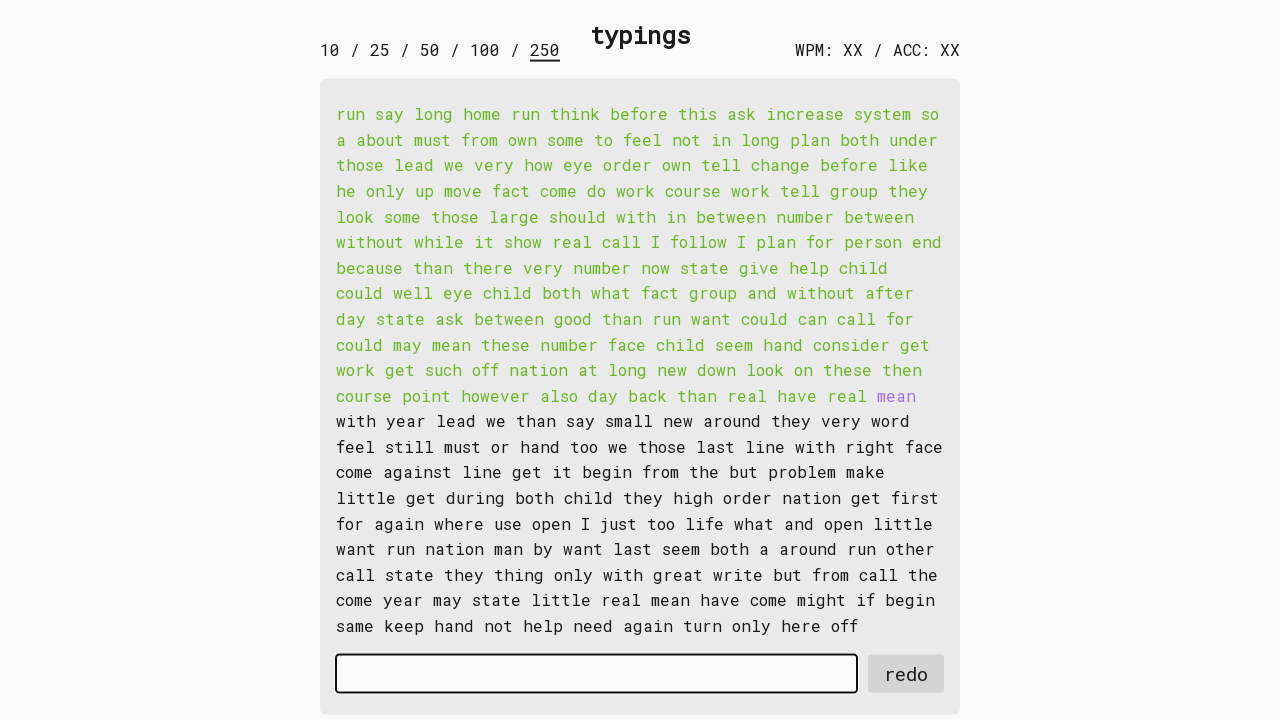

Typed word 142: 'mean ' into input field on #input-field
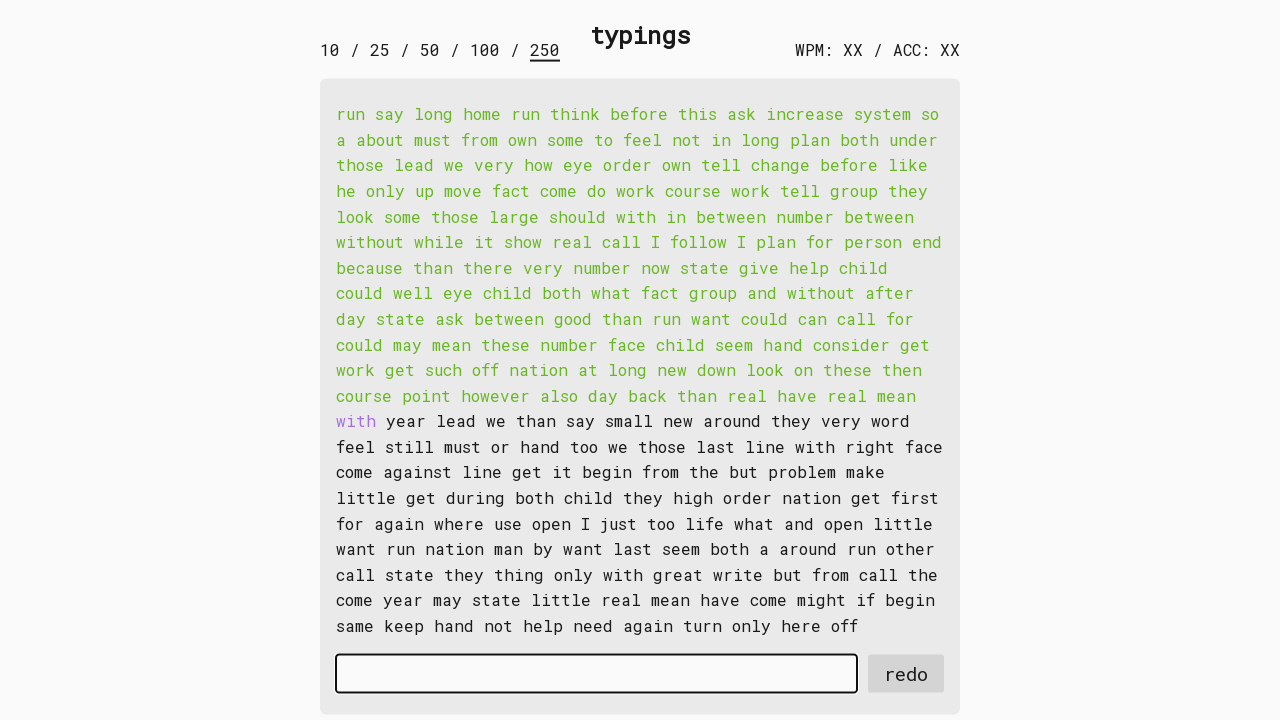

Retrieved word 143: 'with ' from display
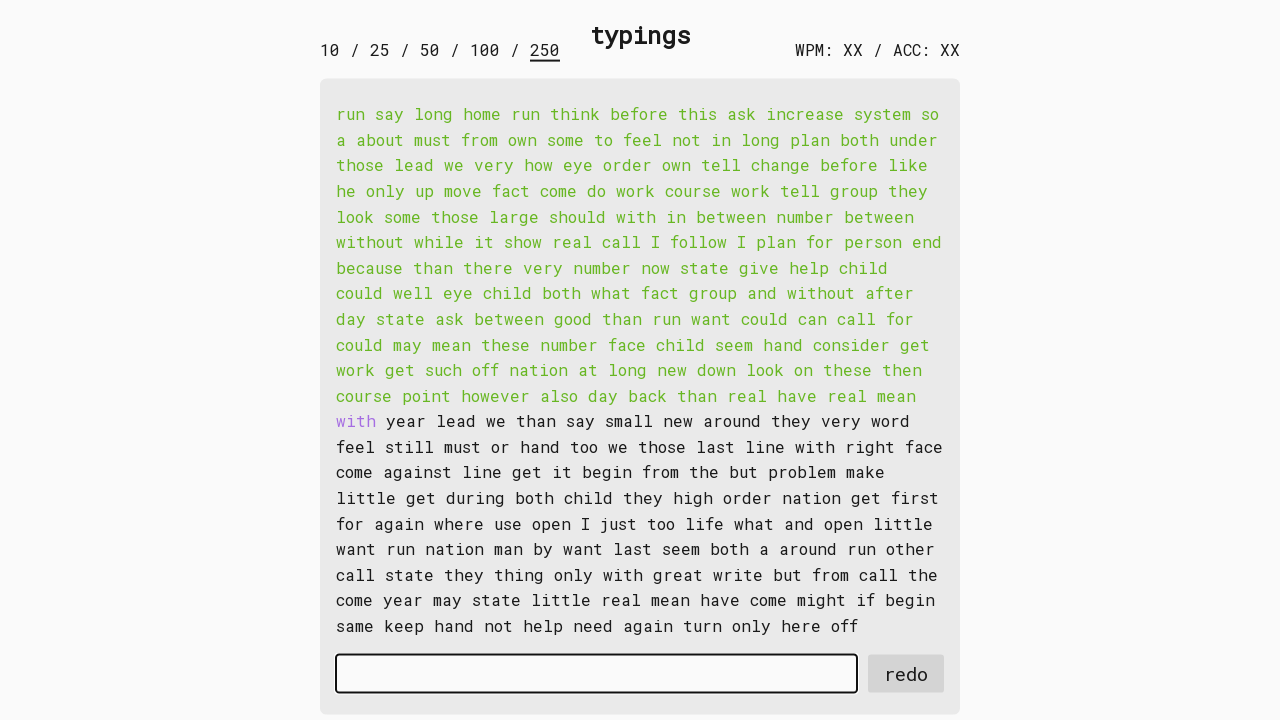

Typed word 143: 'with ' into input field on #input-field
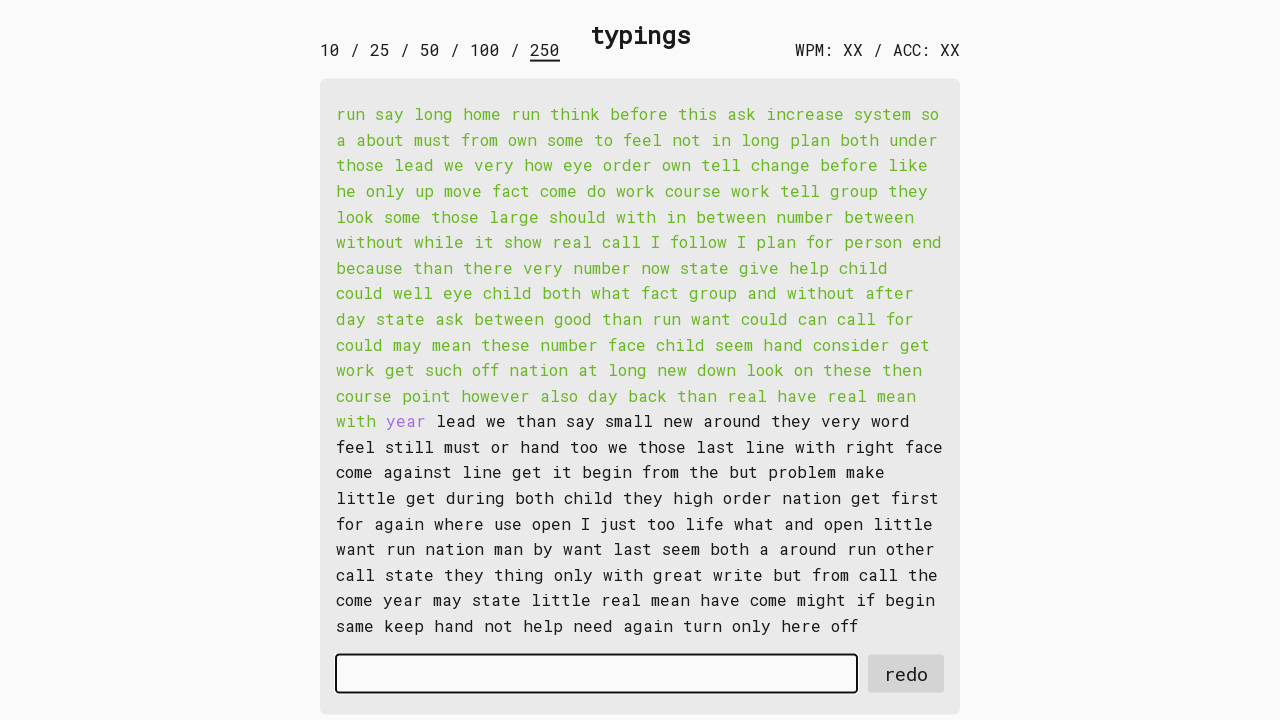

Retrieved word 144: 'year ' from display
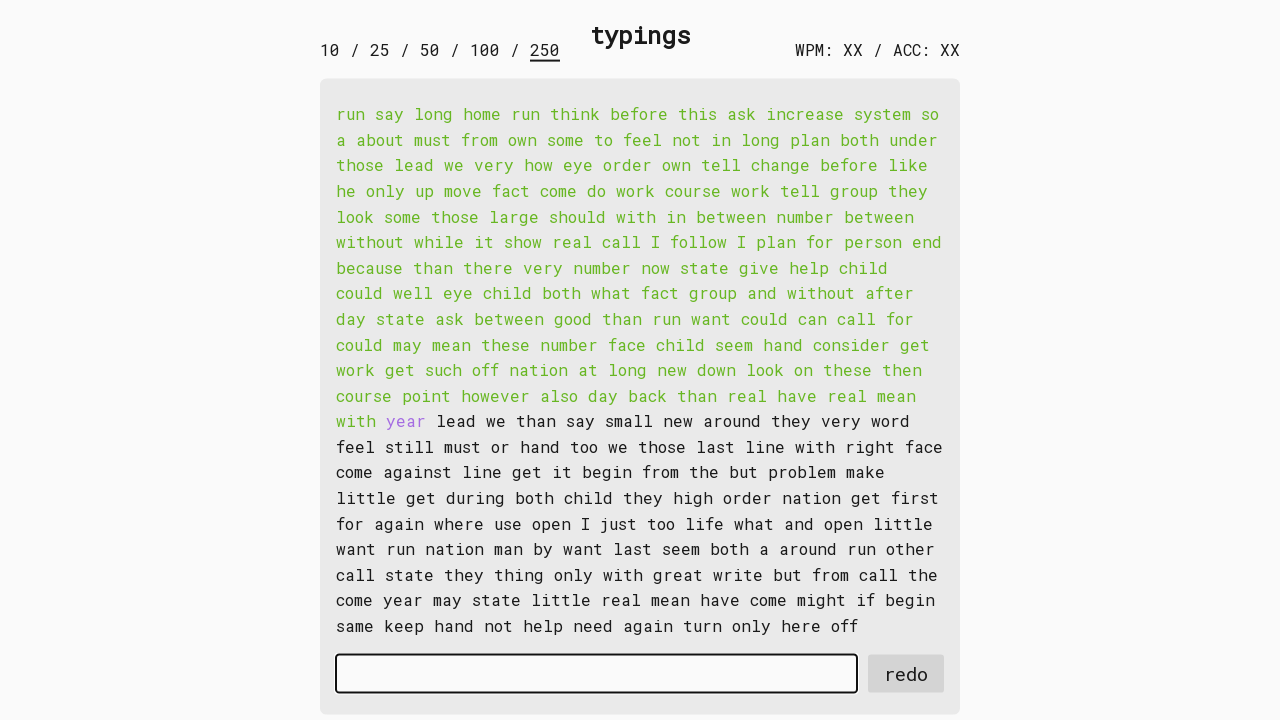

Typed word 144: 'year ' into input field on #input-field
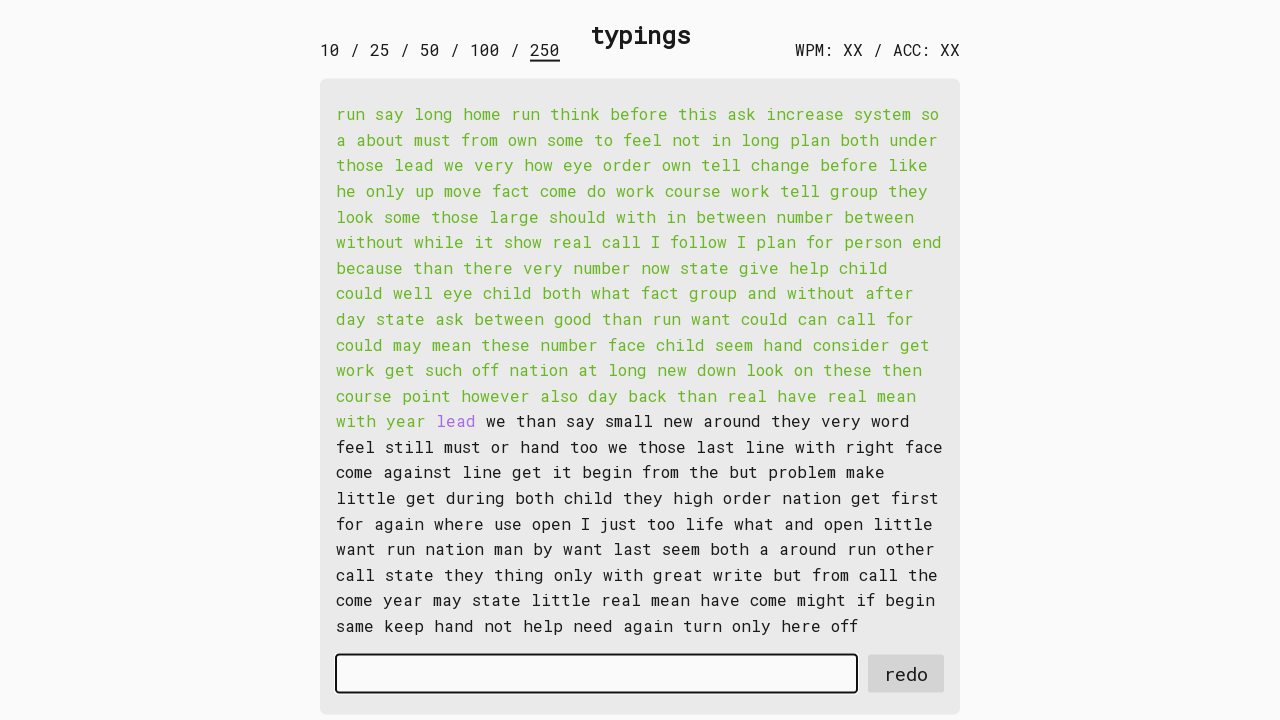

Retrieved word 145: 'lead ' from display
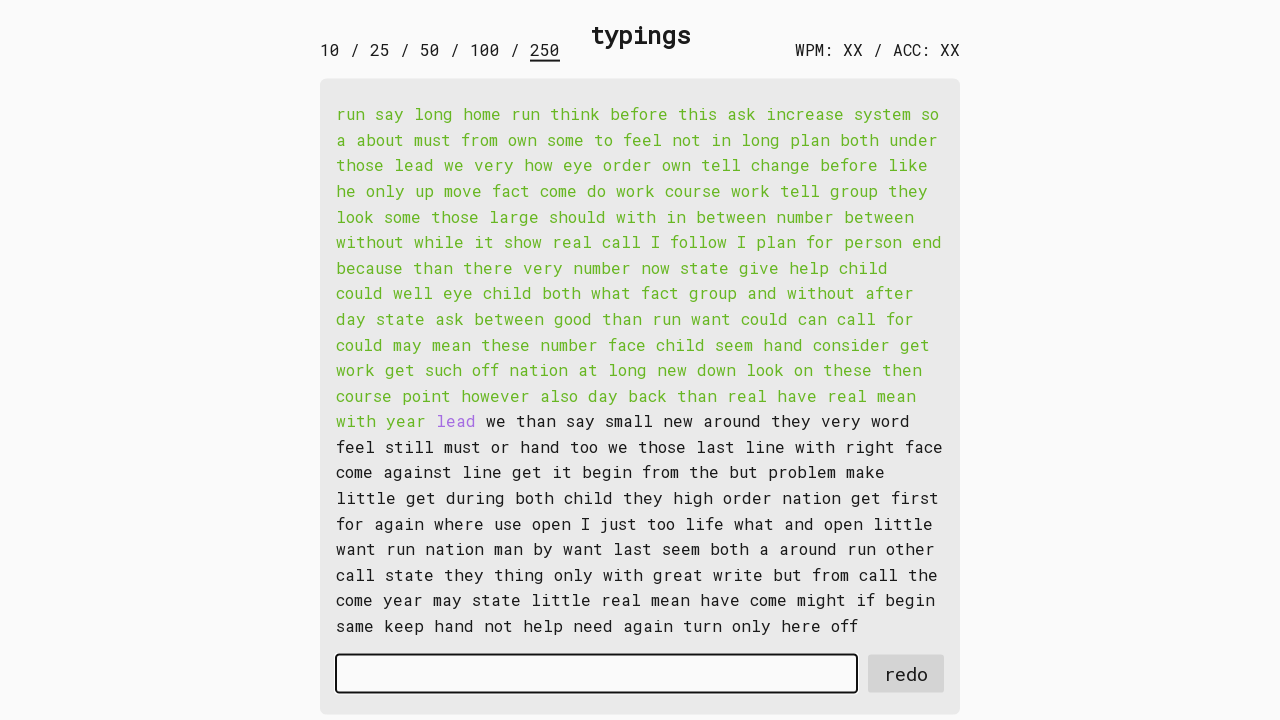

Typed word 145: 'lead ' into input field on #input-field
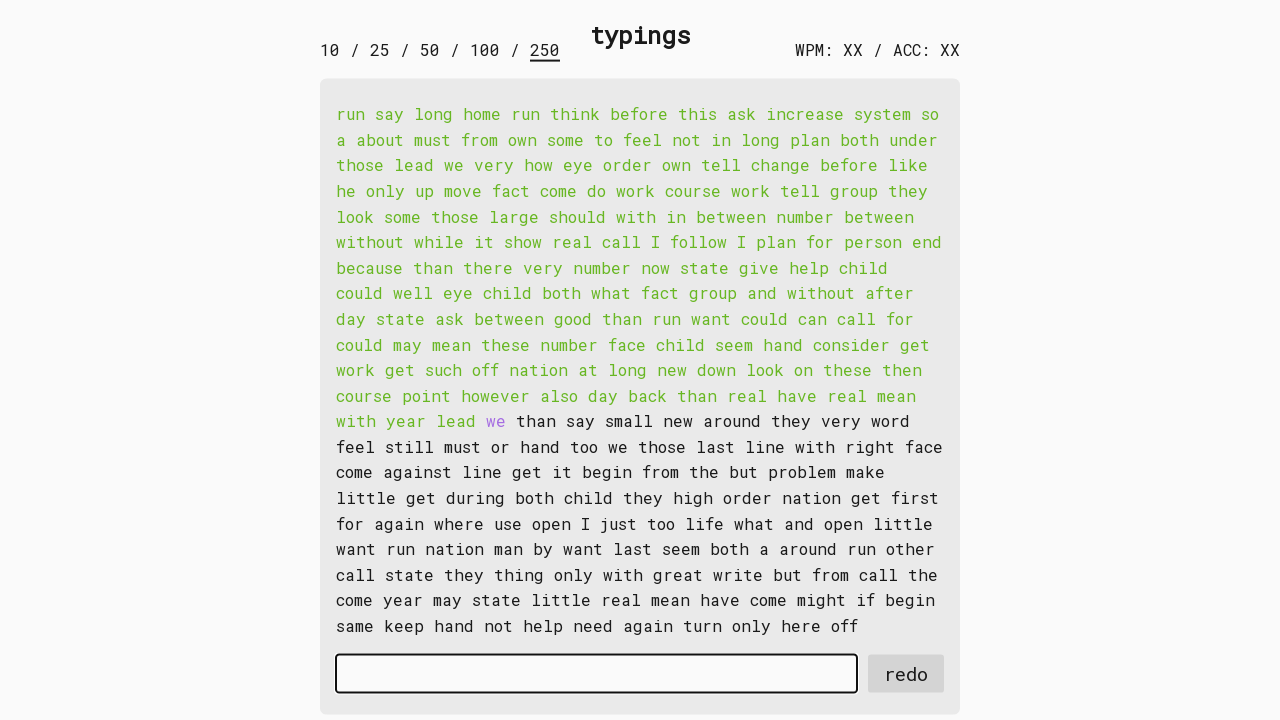

Retrieved word 146: 'we ' from display
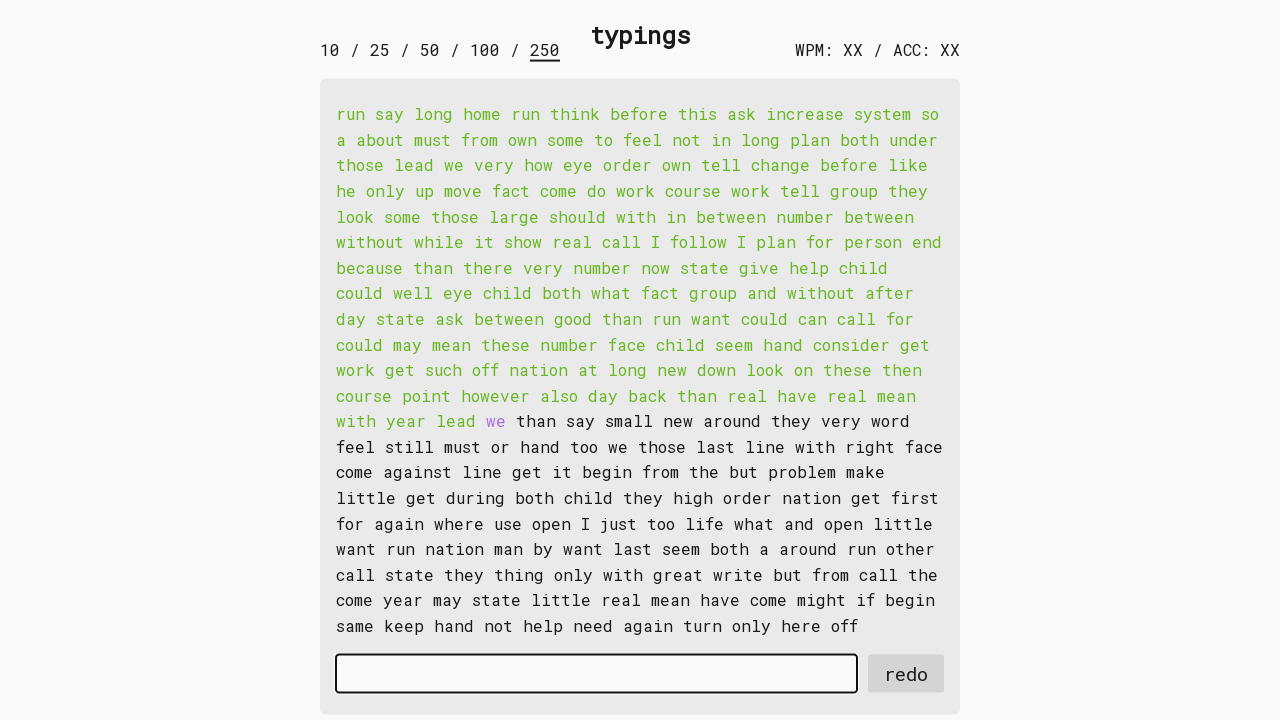

Typed word 146: 'we ' into input field on #input-field
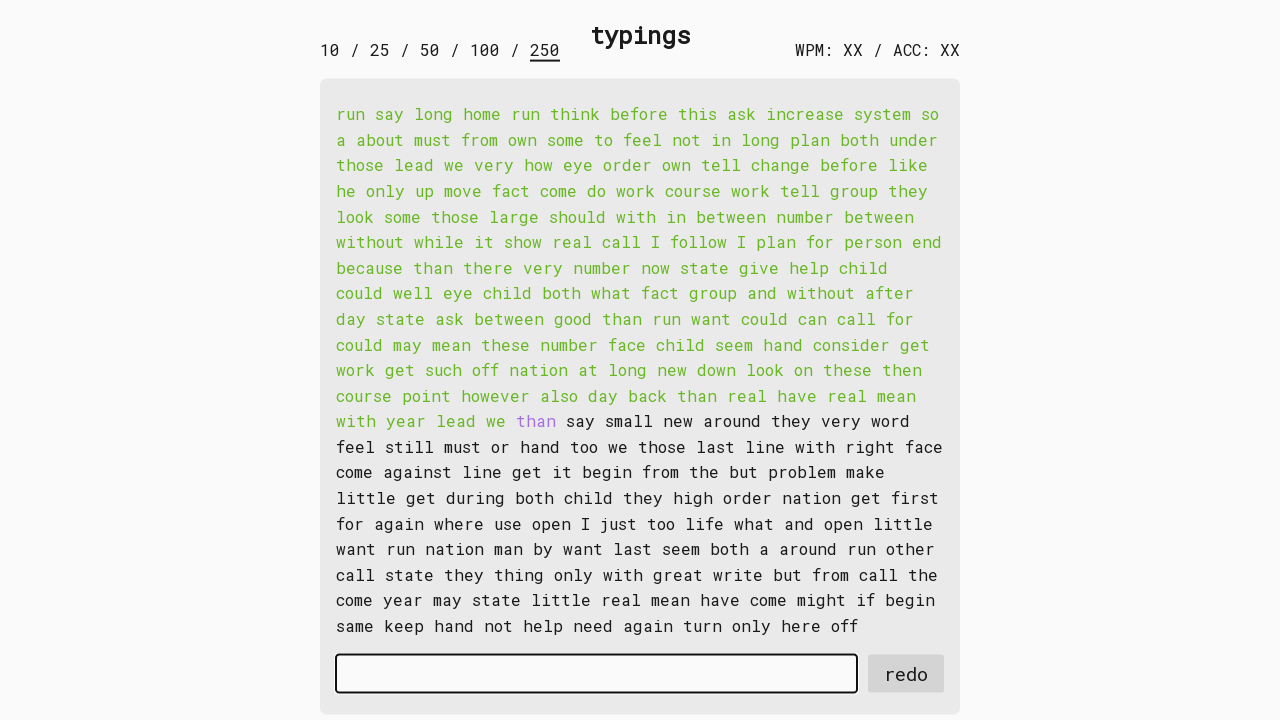

Retrieved word 147: 'than ' from display
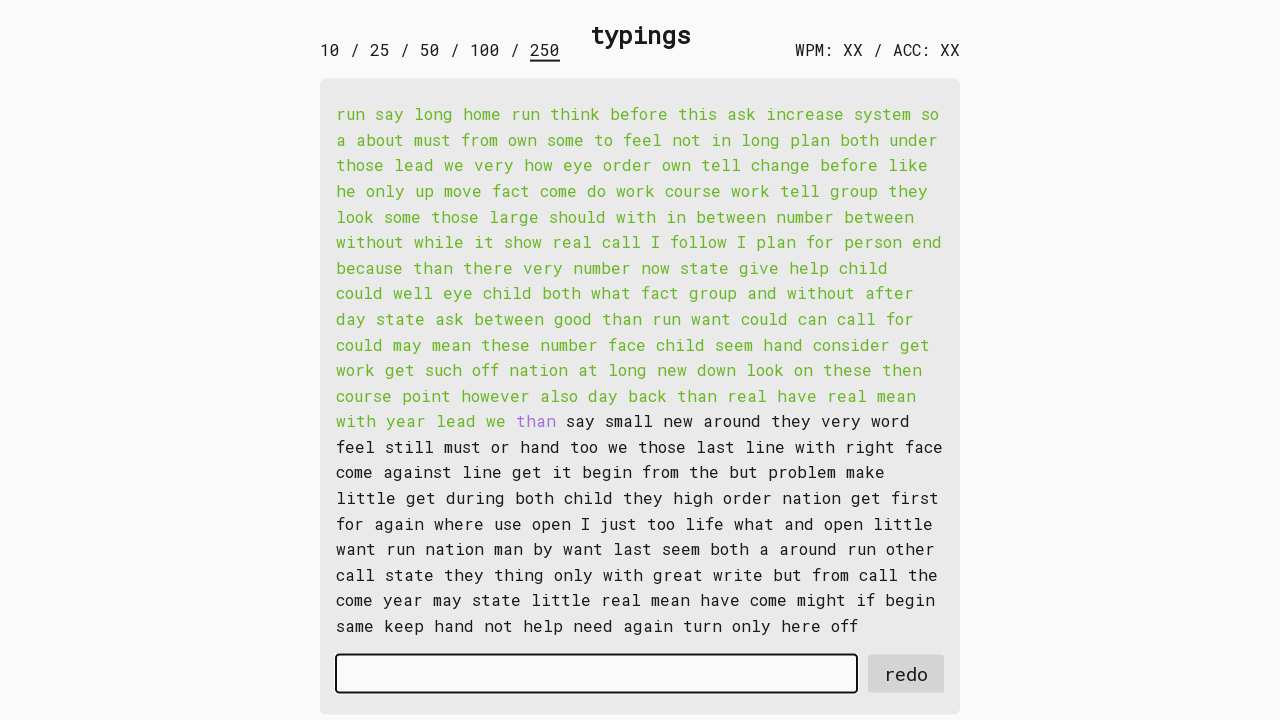

Typed word 147: 'than ' into input field on #input-field
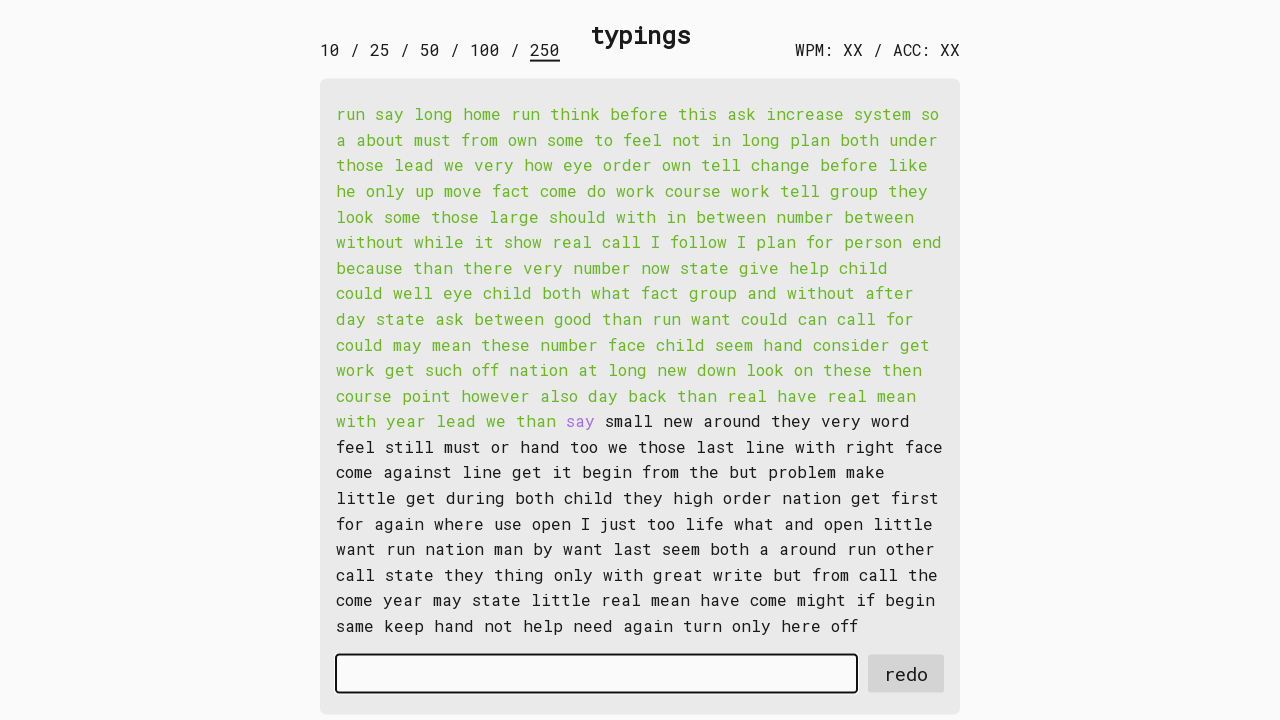

Retrieved word 148: 'say ' from display
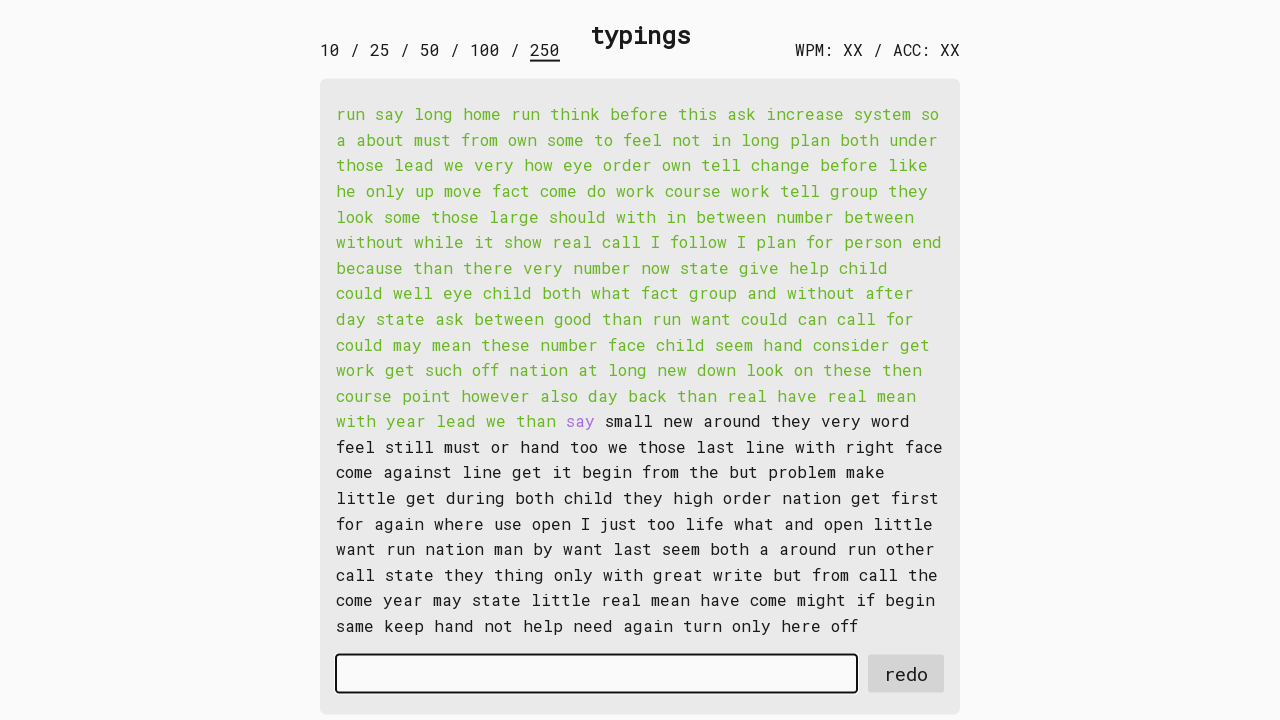

Typed word 148: 'say ' into input field on #input-field
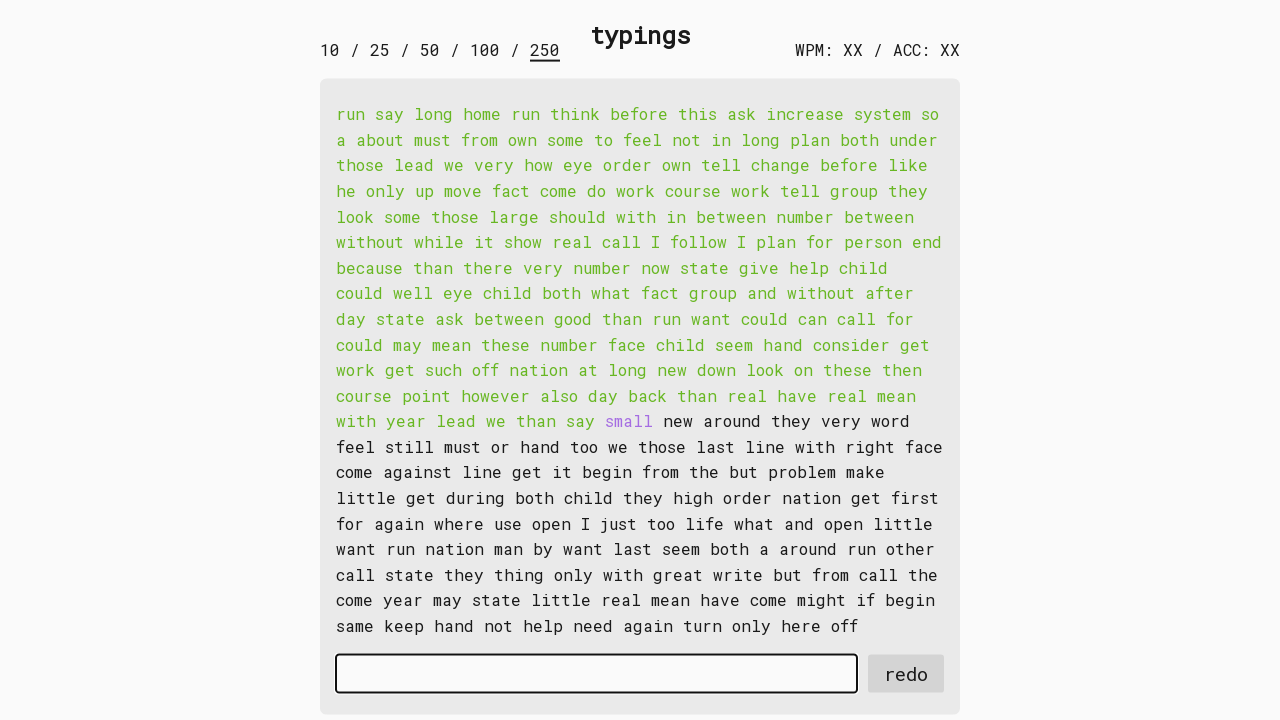

Retrieved word 149: 'small ' from display
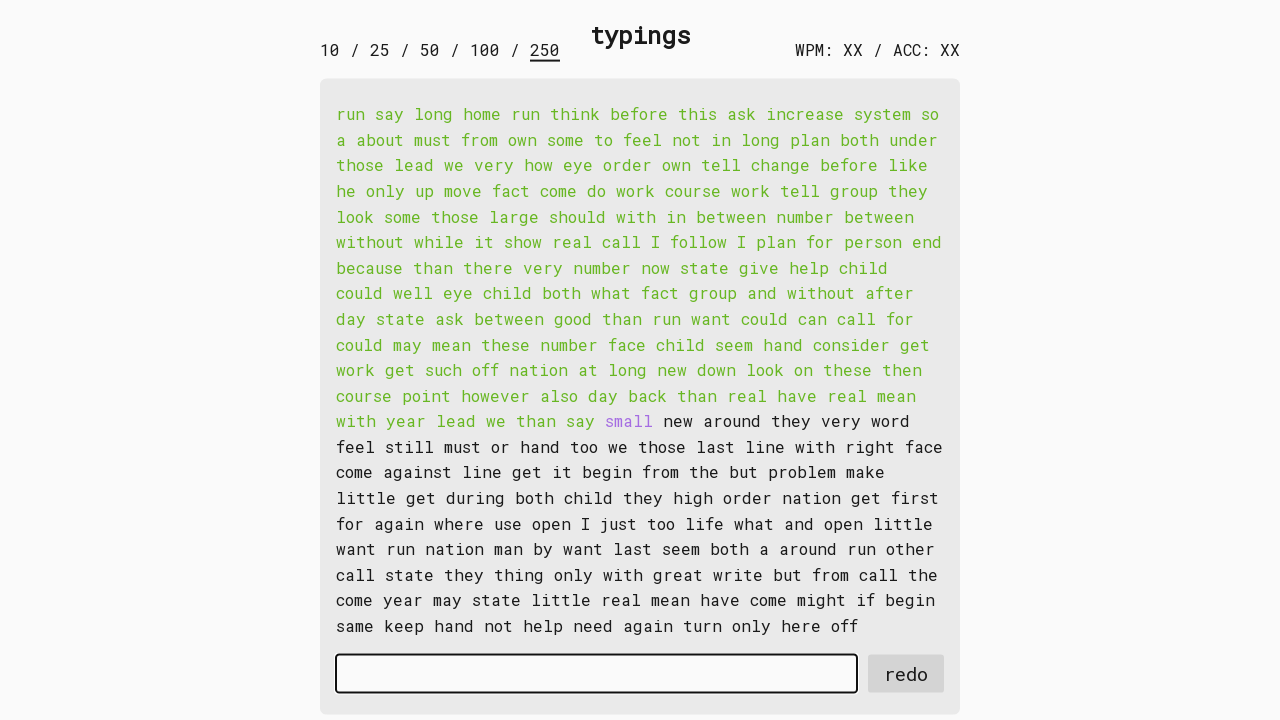

Typed word 149: 'small ' into input field on #input-field
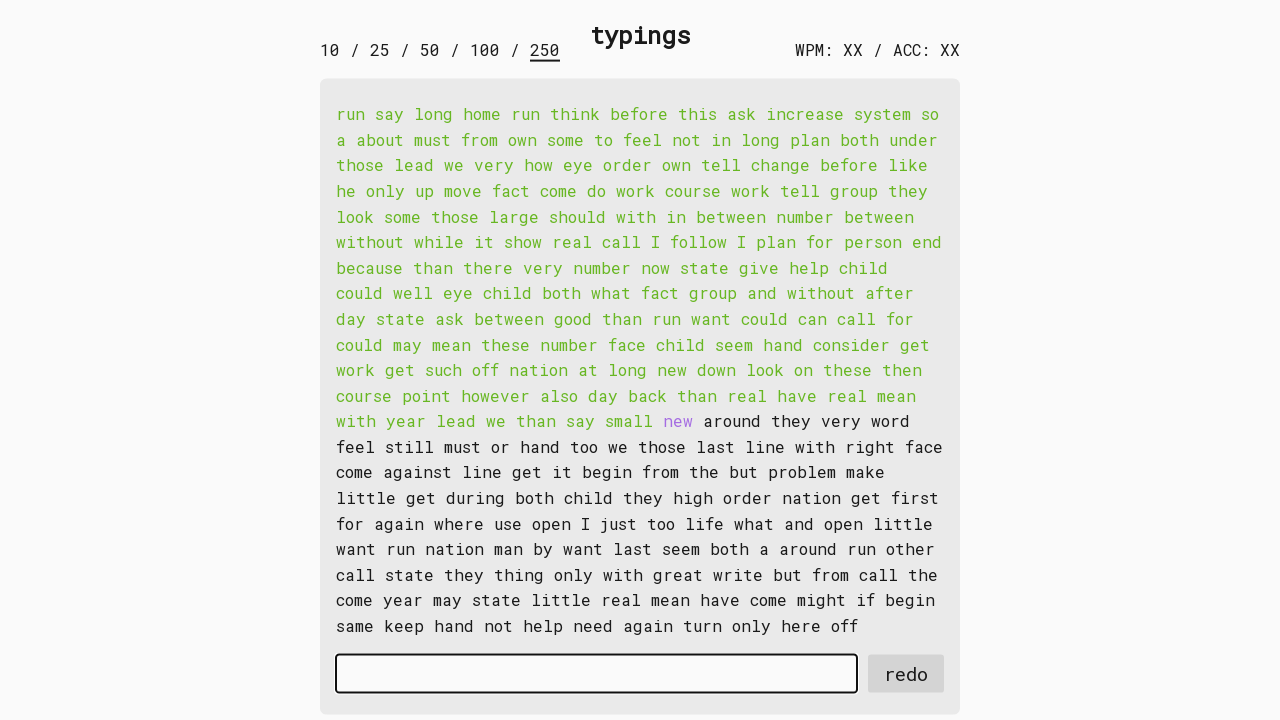

Retrieved word 150: 'new ' from display
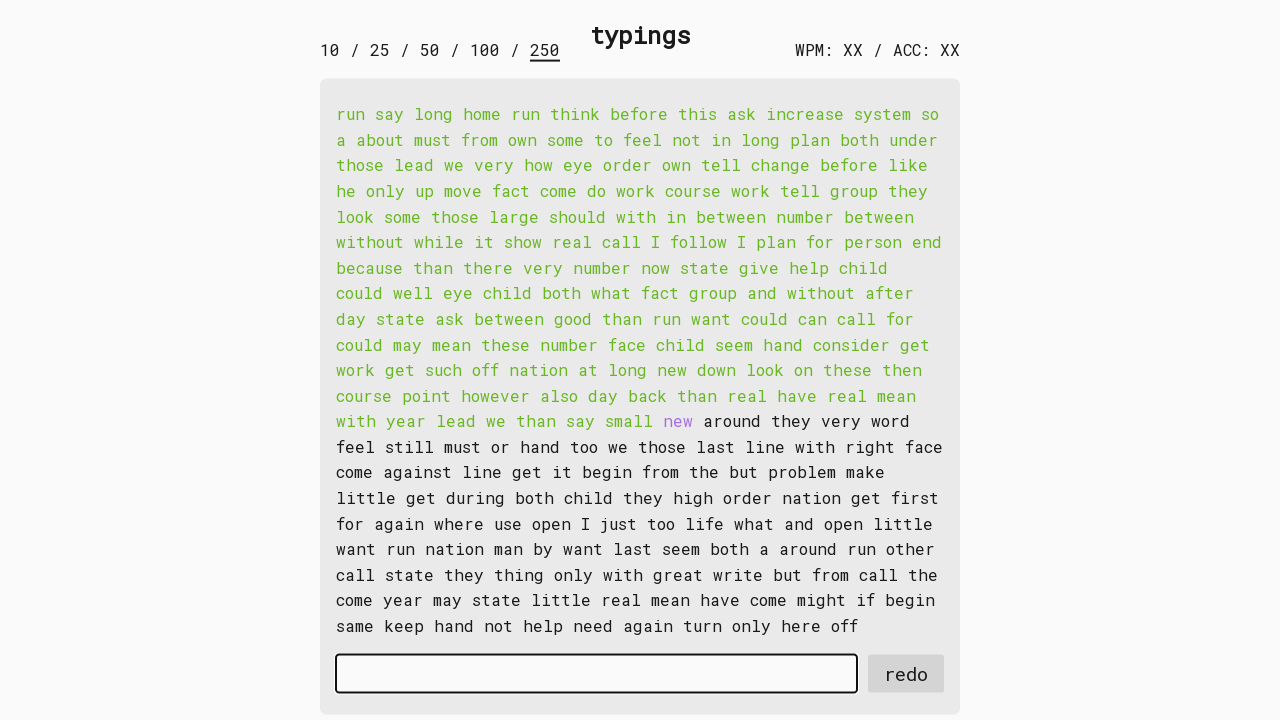

Typed word 150: 'new ' into input field on #input-field
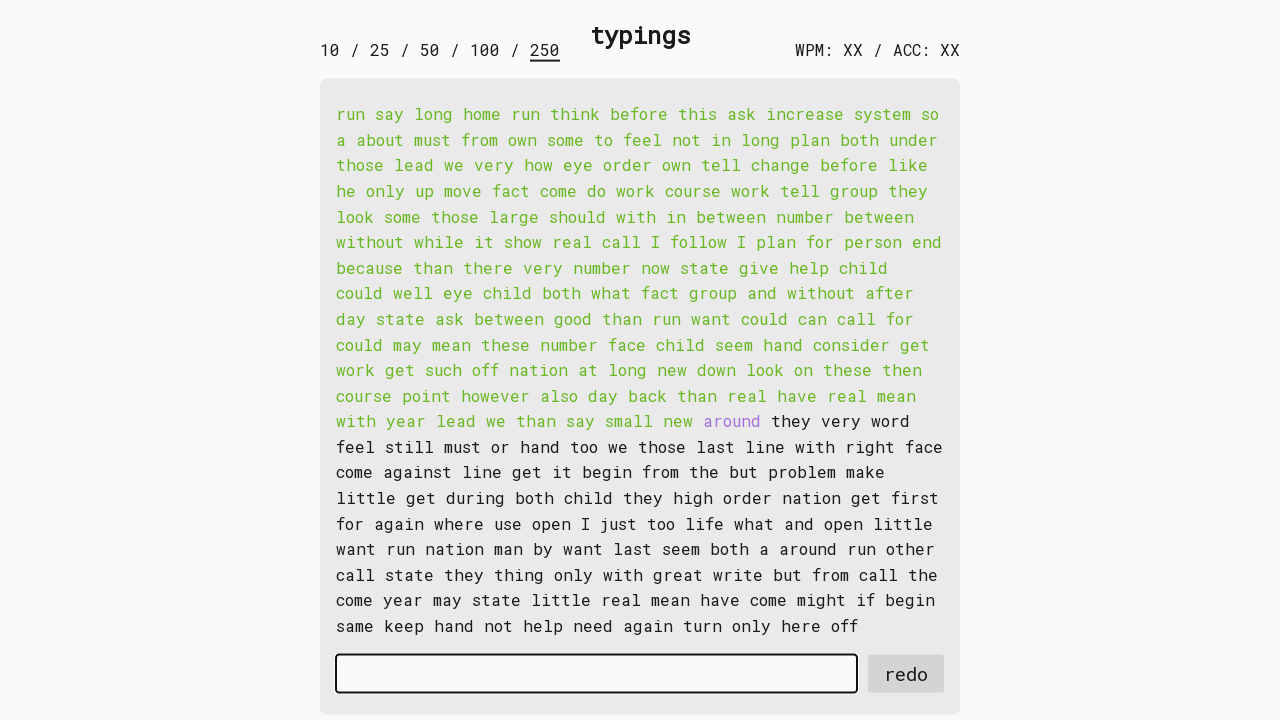

Retrieved word 151: 'around ' from display
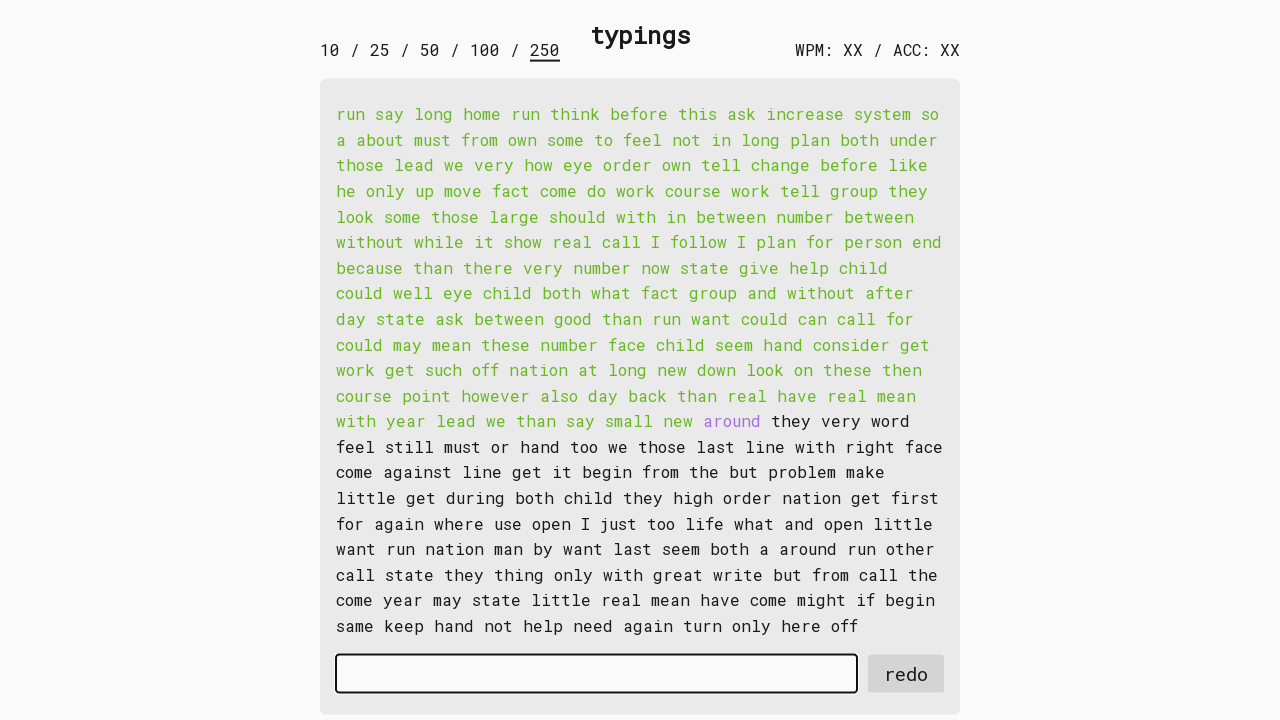

Typed word 151: 'around ' into input field on #input-field
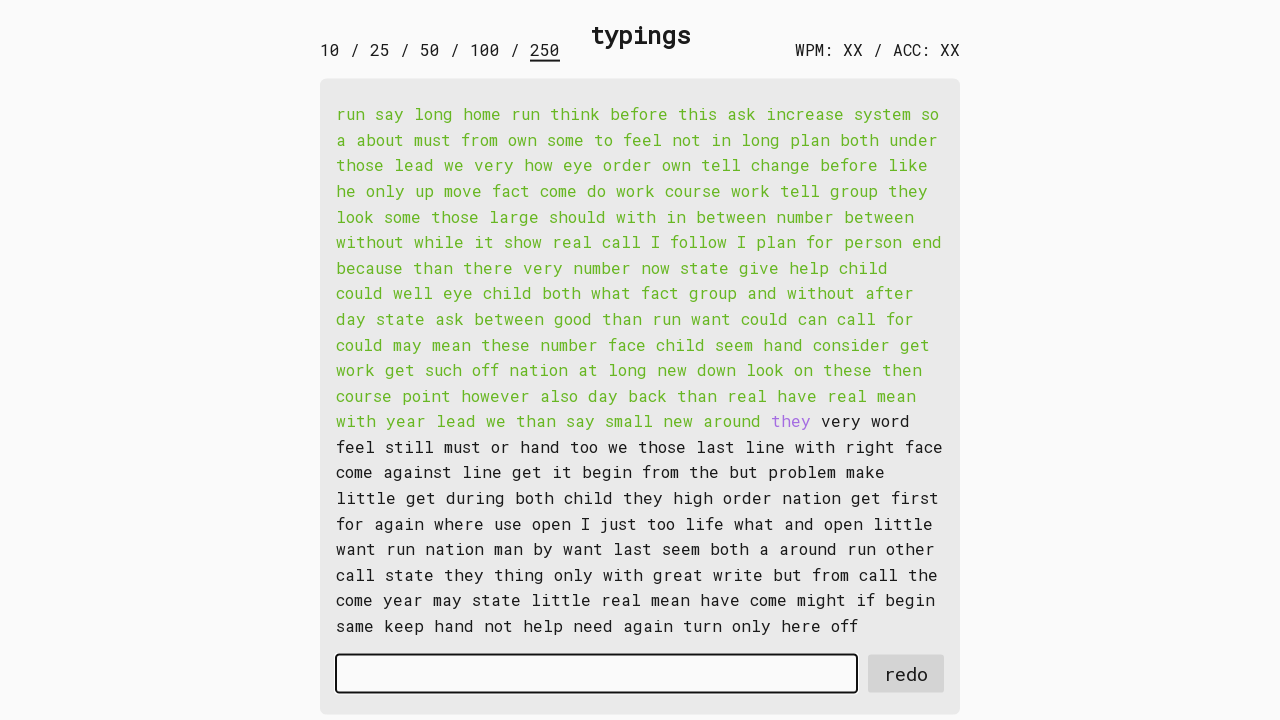

Retrieved word 152: 'they ' from display
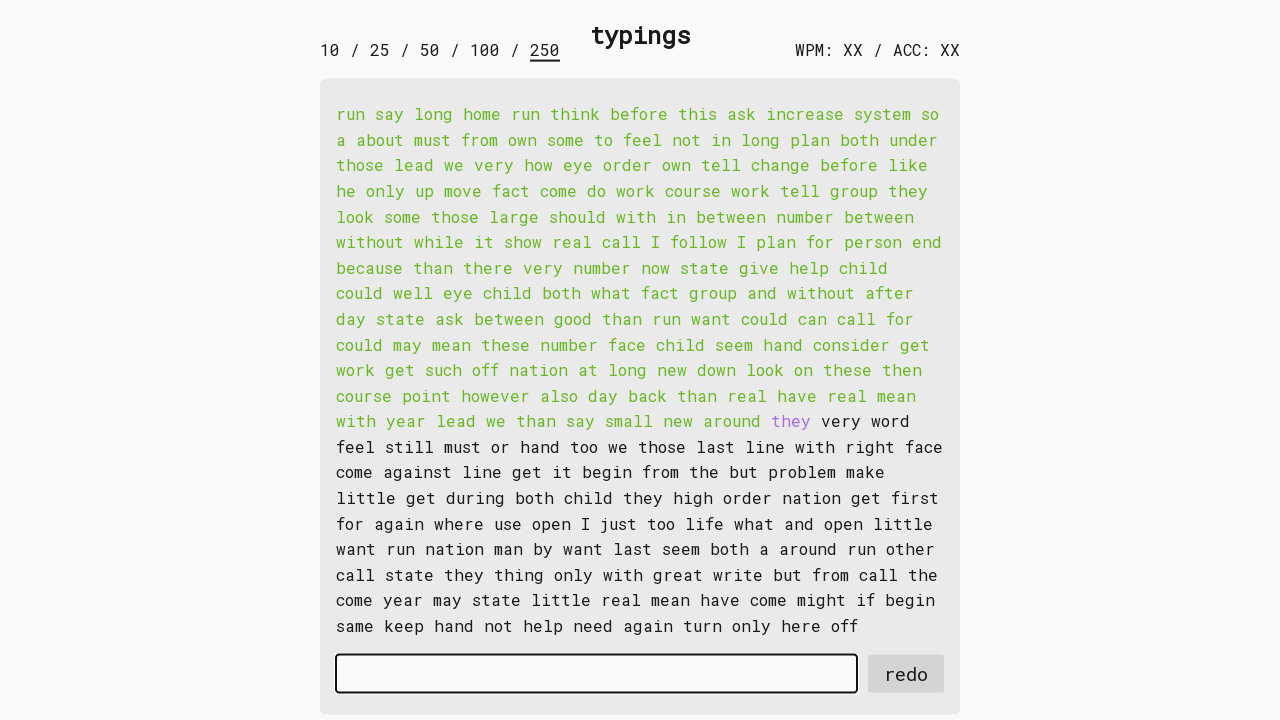

Typed word 152: 'they ' into input field on #input-field
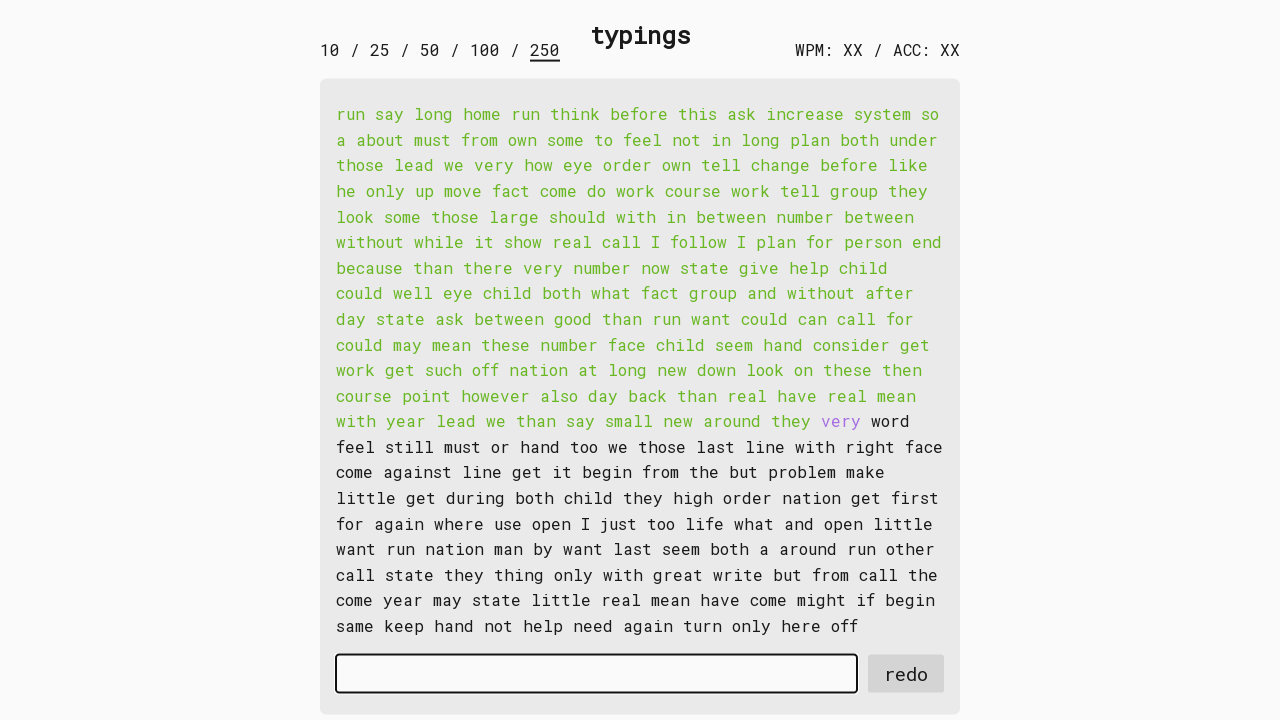

Retrieved word 153: 'very ' from display
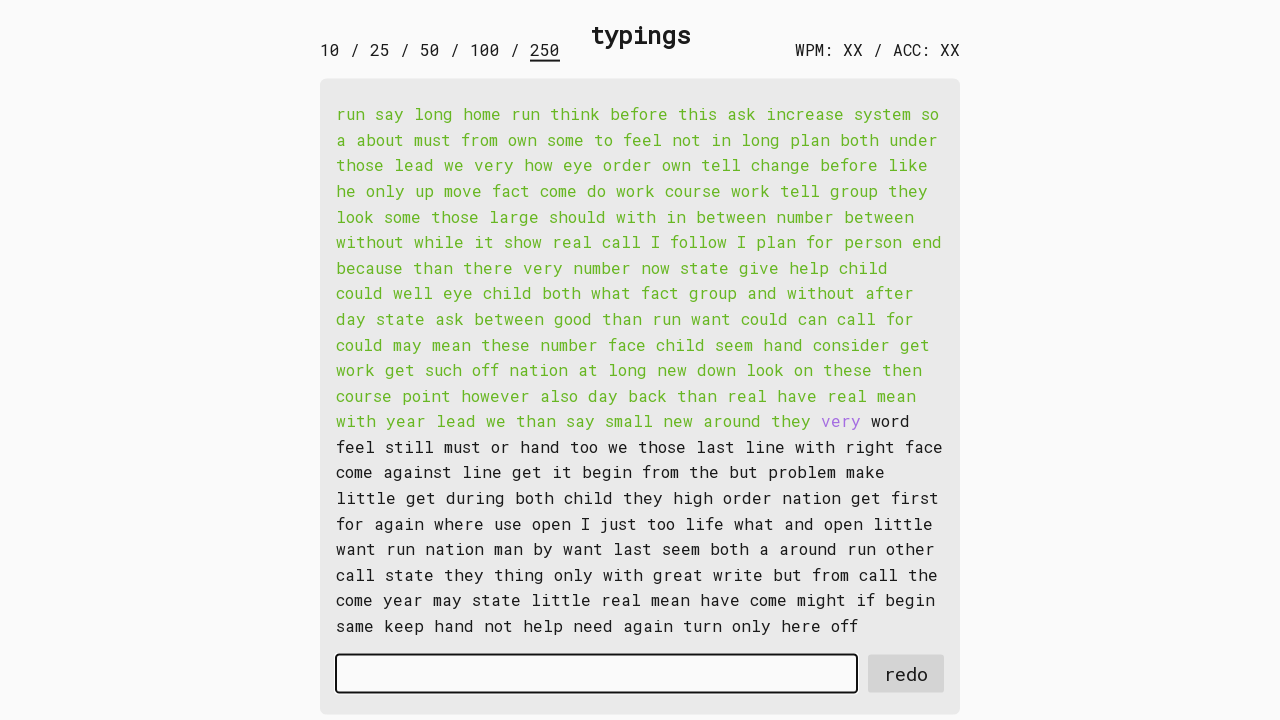

Typed word 153: 'very ' into input field on #input-field
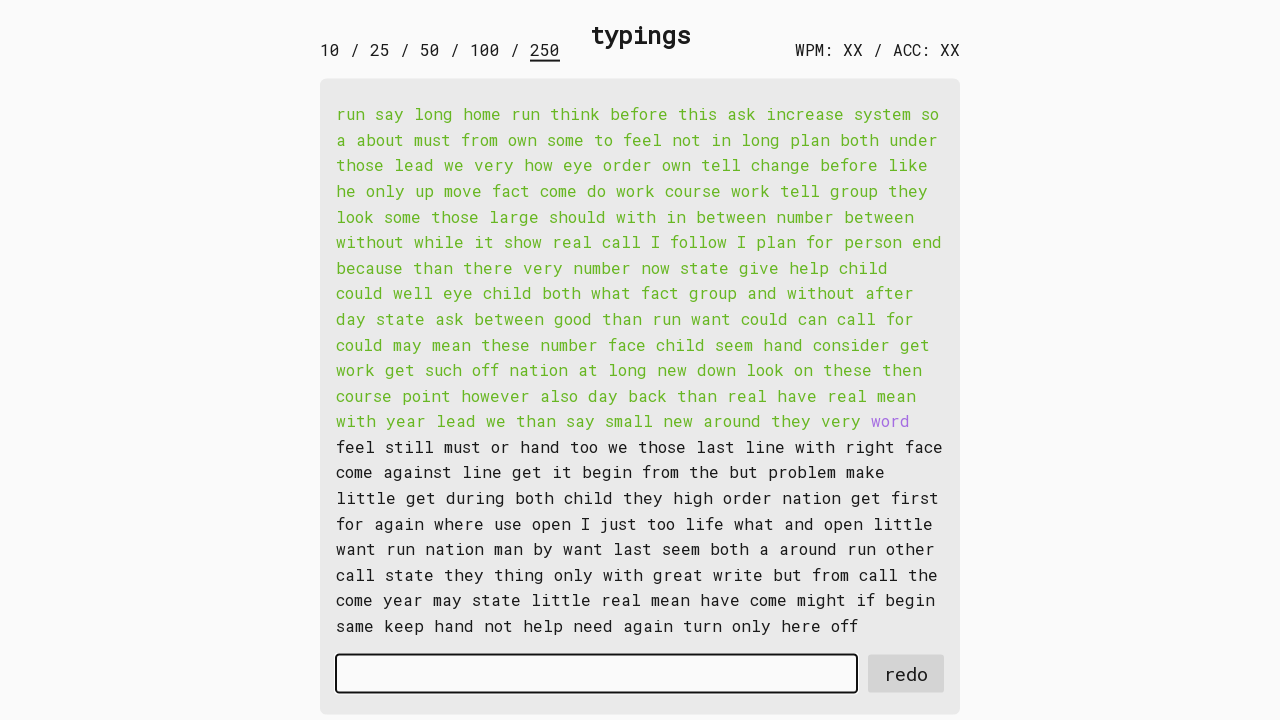

Retrieved word 154: 'word ' from display
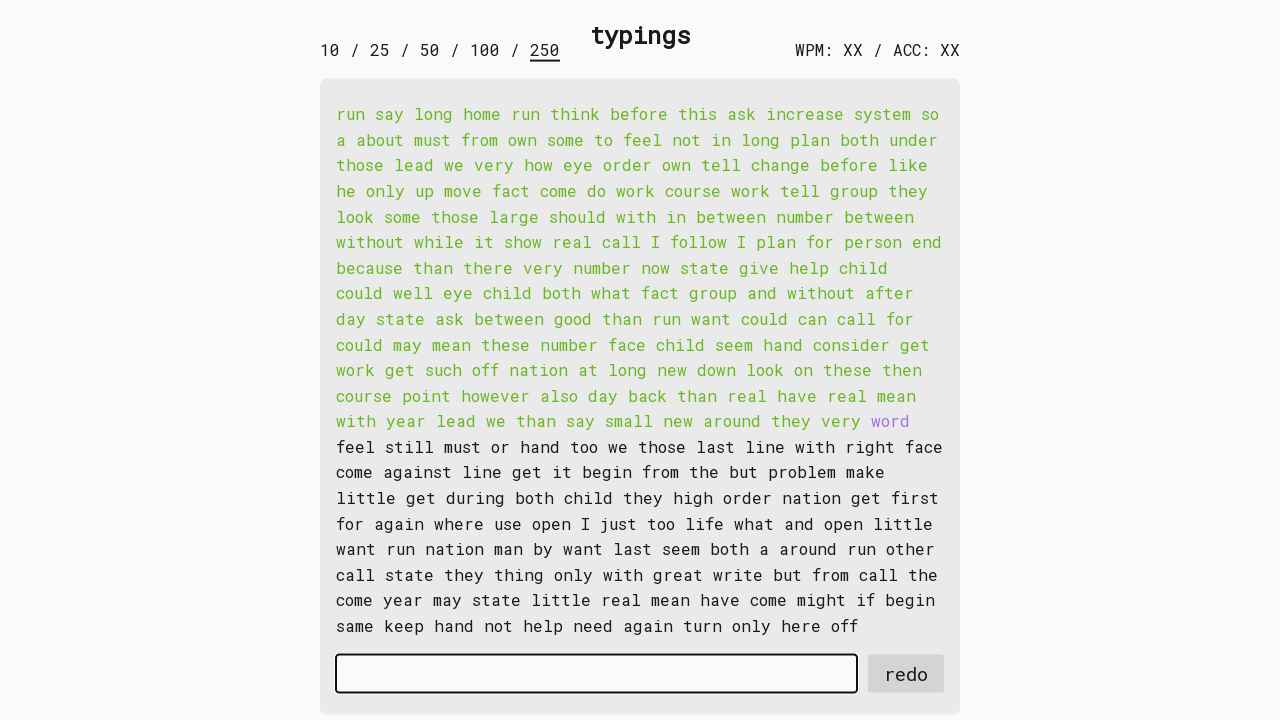

Typed word 154: 'word ' into input field on #input-field
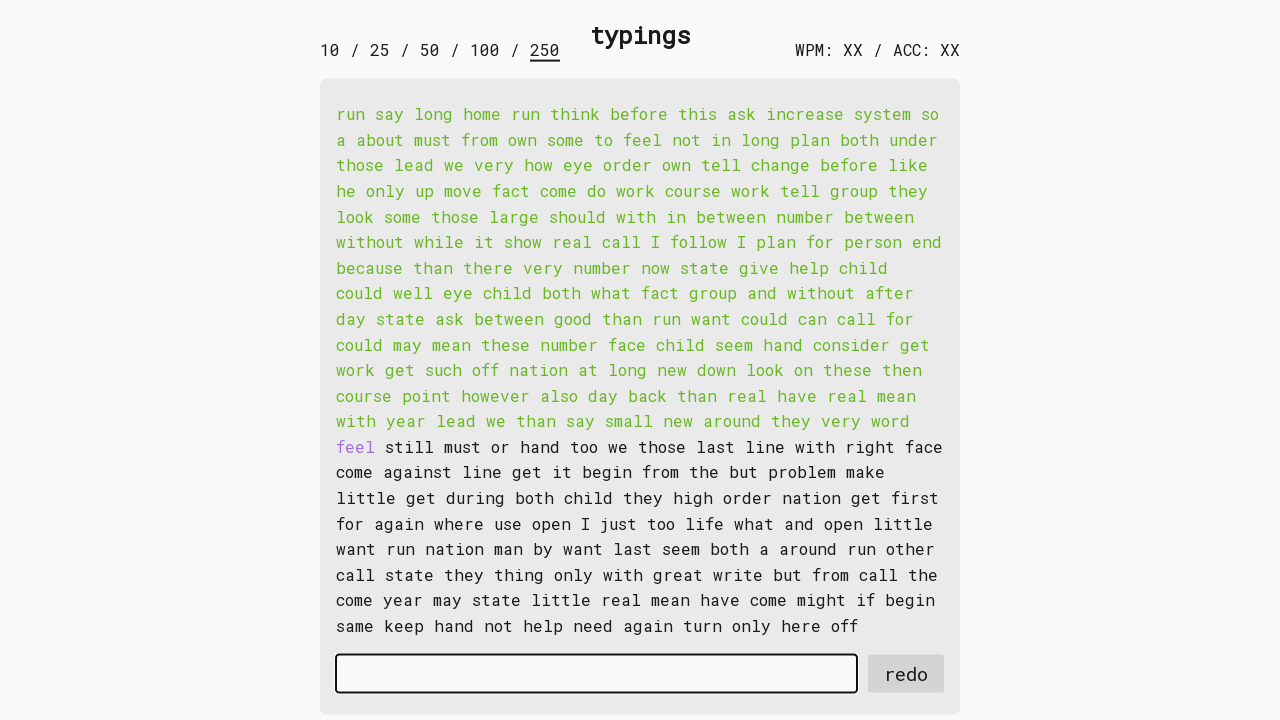

Retrieved word 155: 'feel ' from display
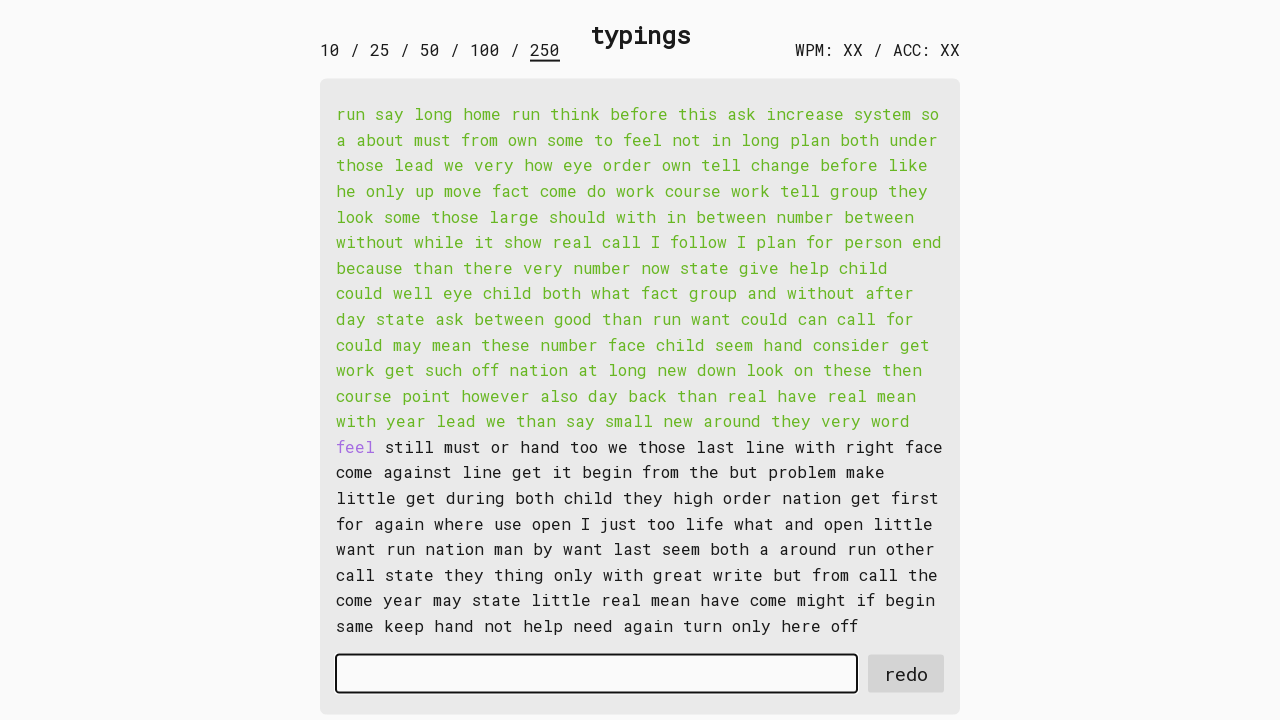

Typed word 155: 'feel ' into input field on #input-field
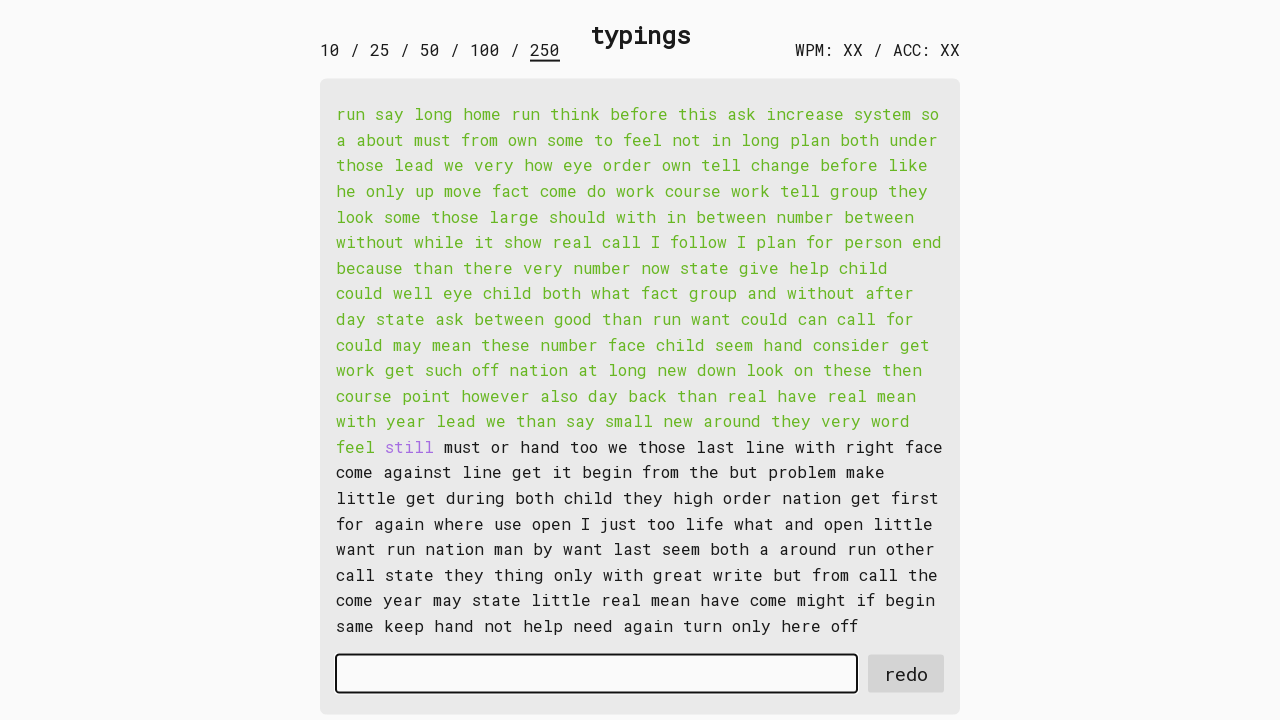

Retrieved word 156: 'still ' from display
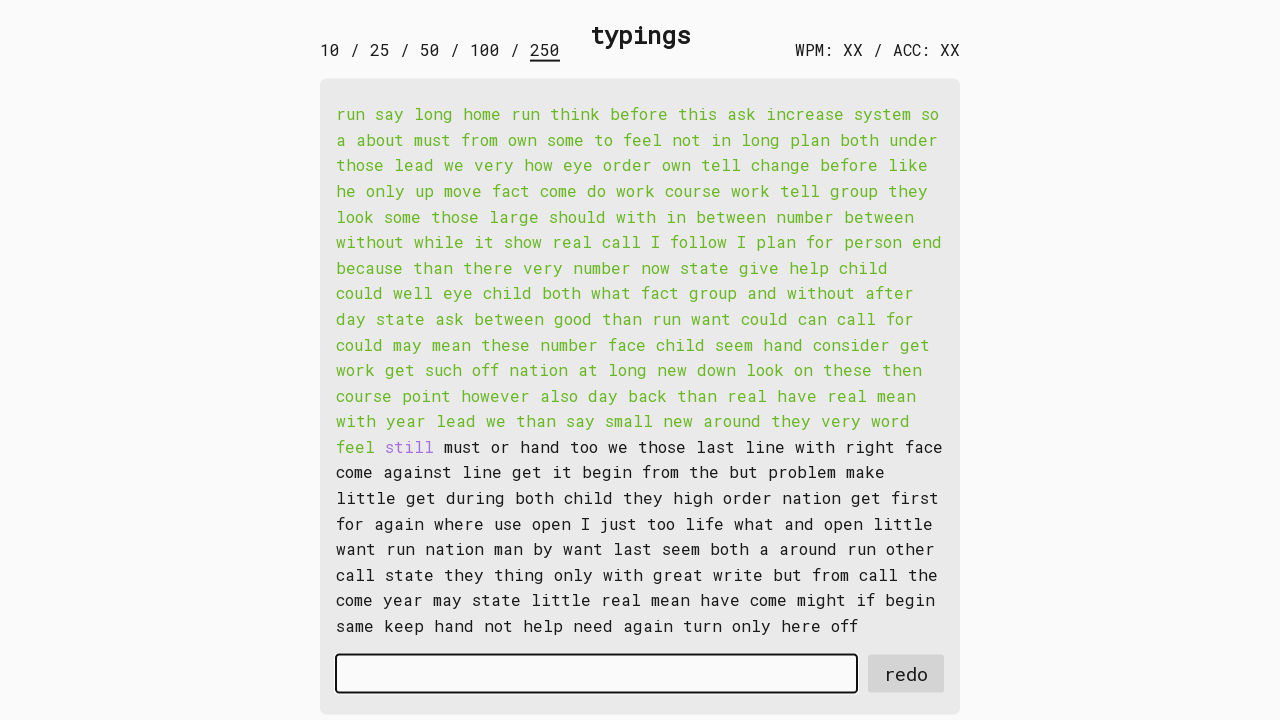

Typed word 156: 'still ' into input field on #input-field
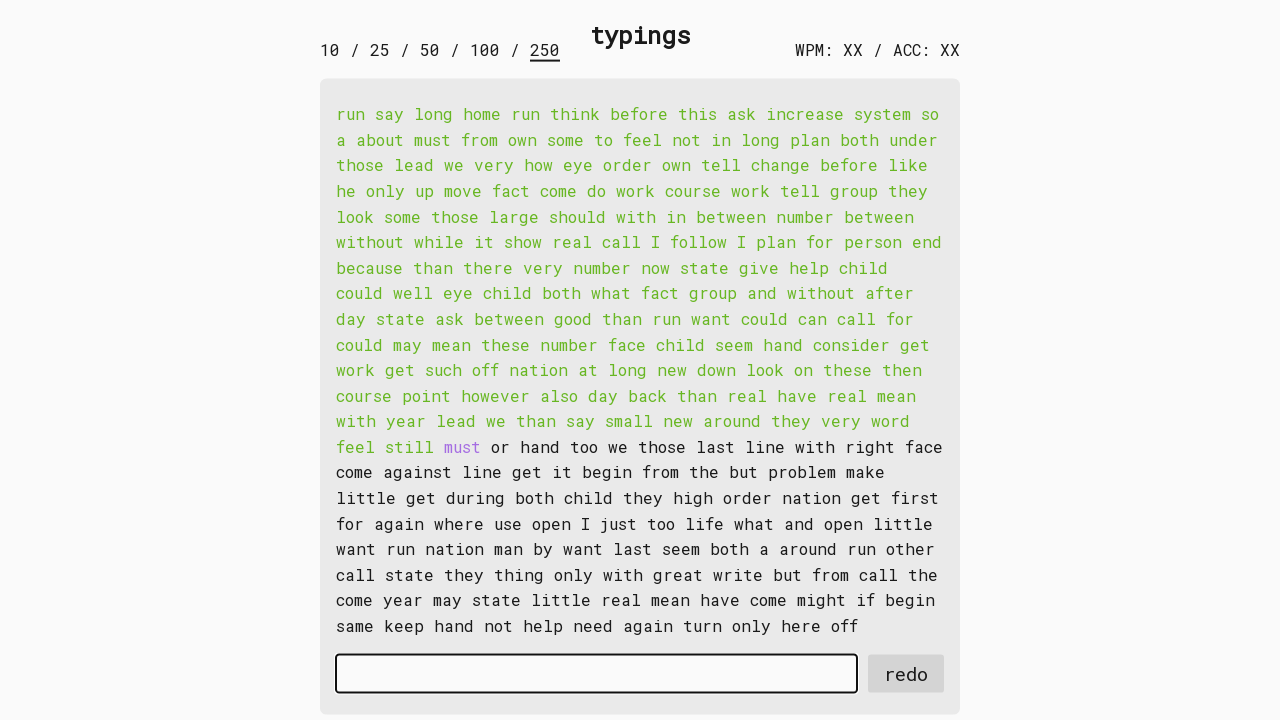

Retrieved word 157: 'must ' from display
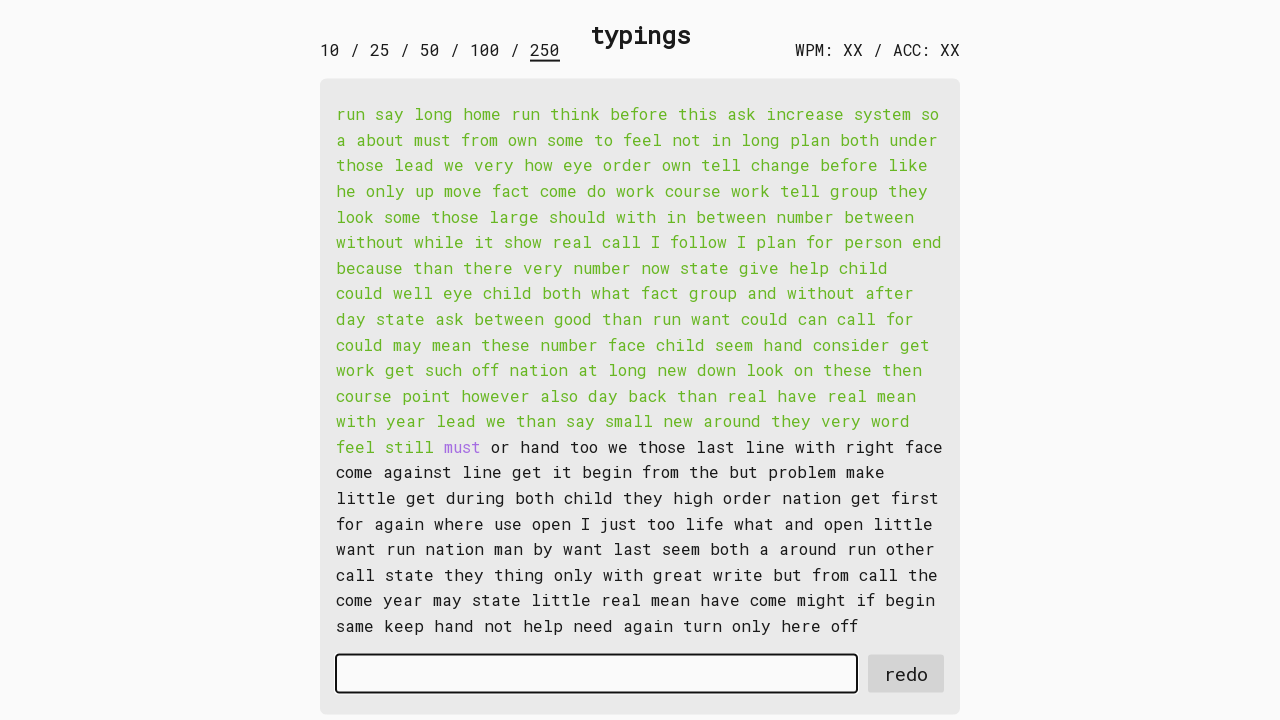

Typed word 157: 'must ' into input field on #input-field
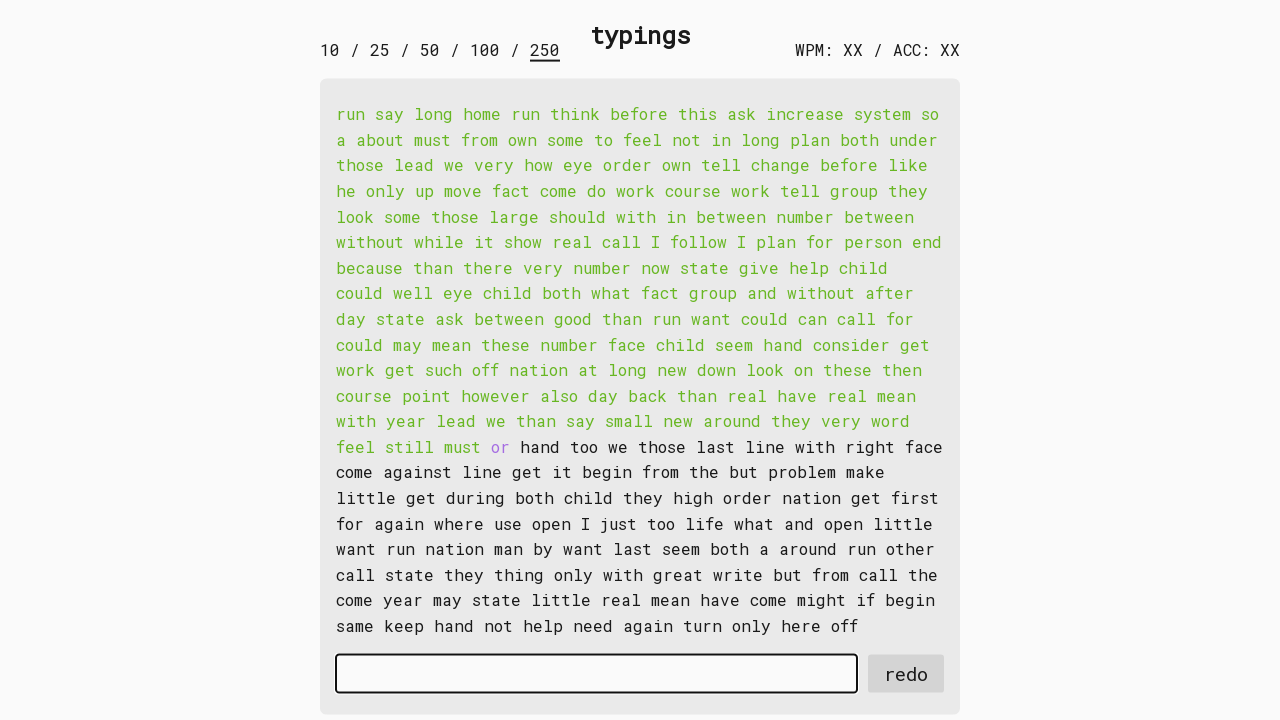

Retrieved word 158: 'or ' from display
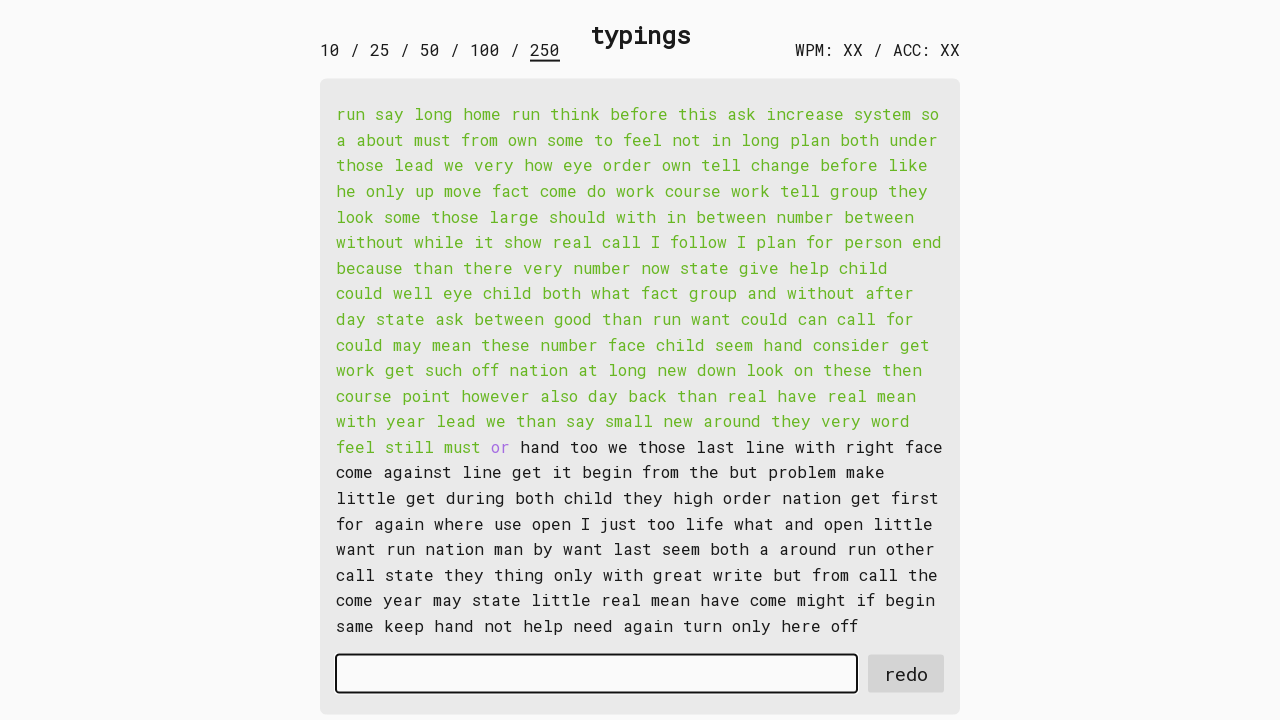

Typed word 158: 'or ' into input field on #input-field
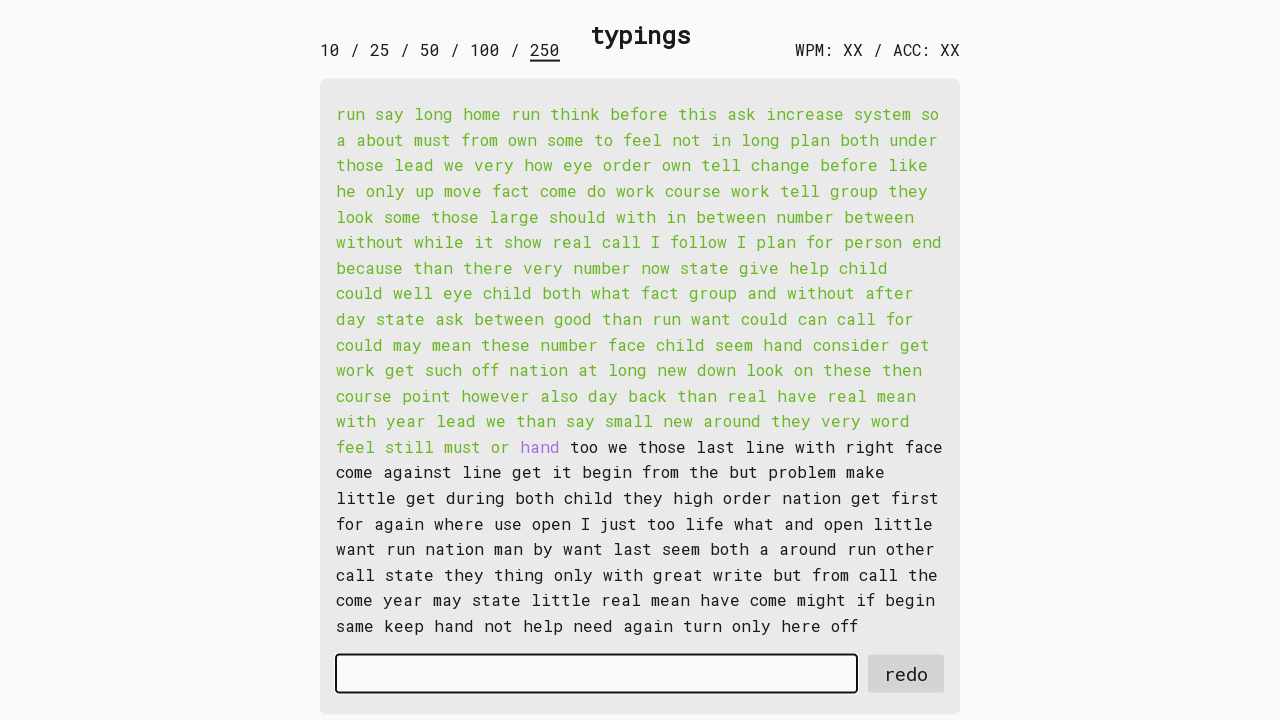

Retrieved word 159: 'hand ' from display
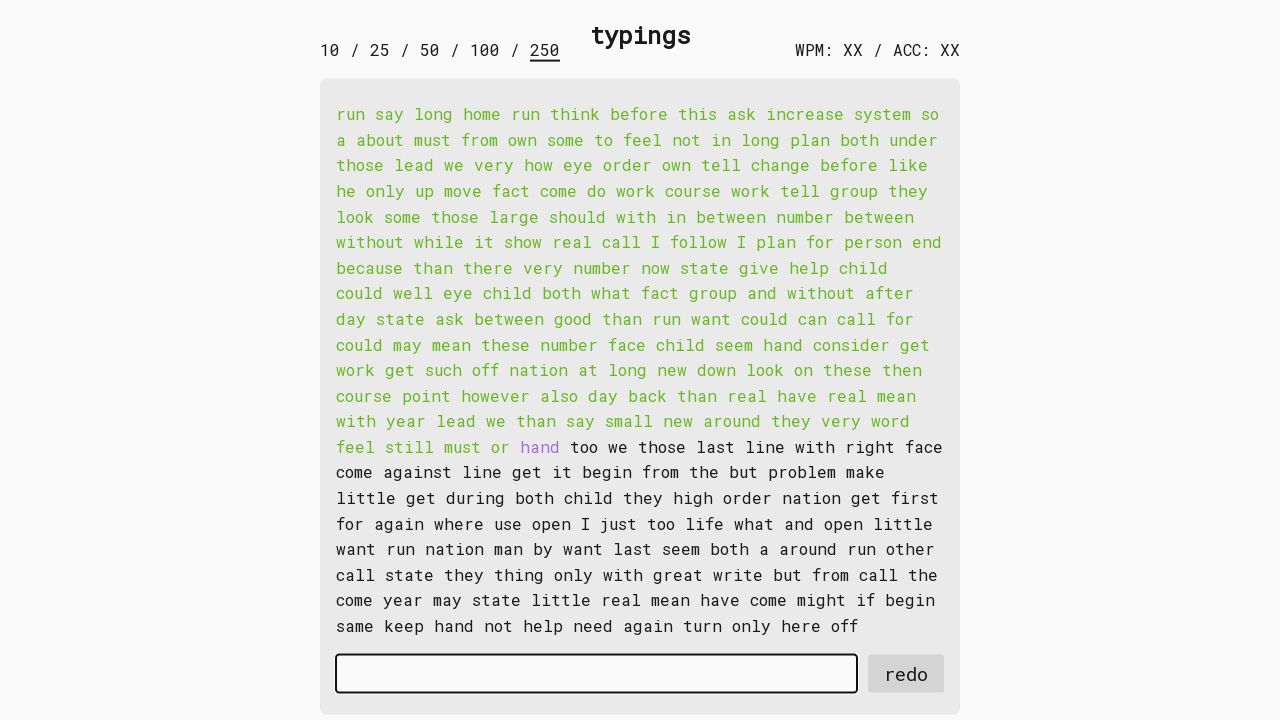

Typed word 159: 'hand ' into input field on #input-field
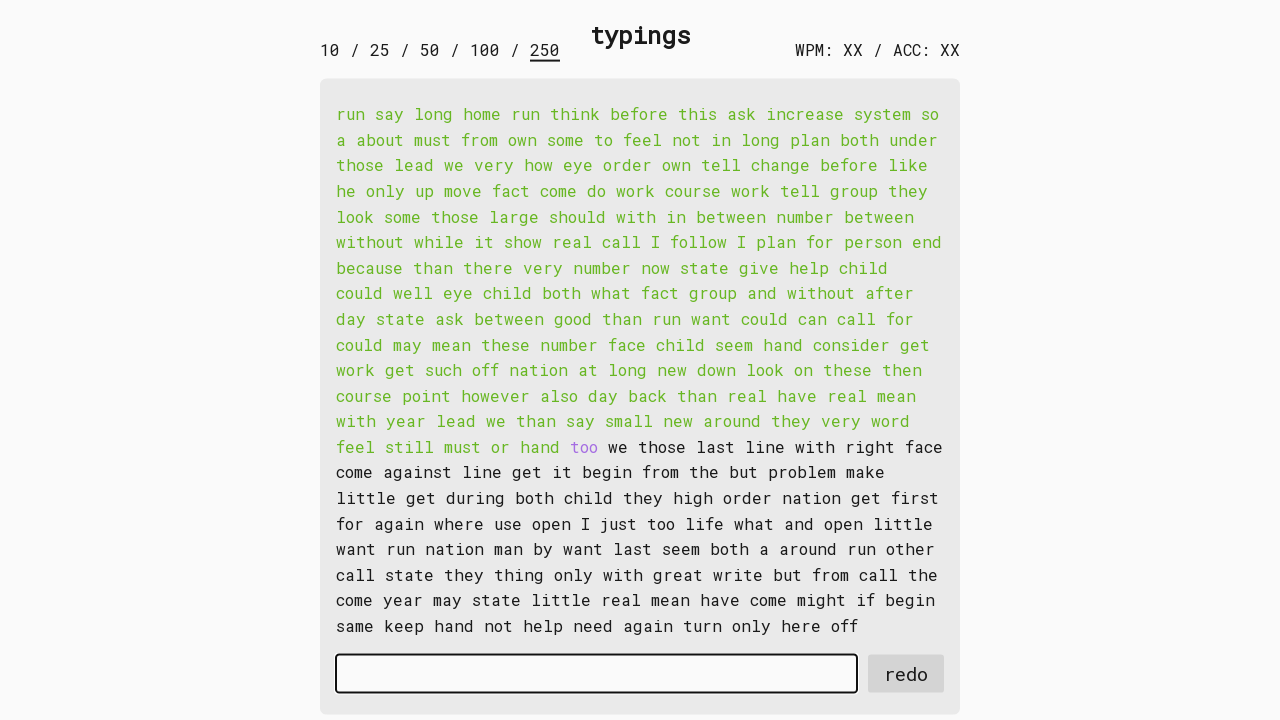

Retrieved word 160: 'too ' from display
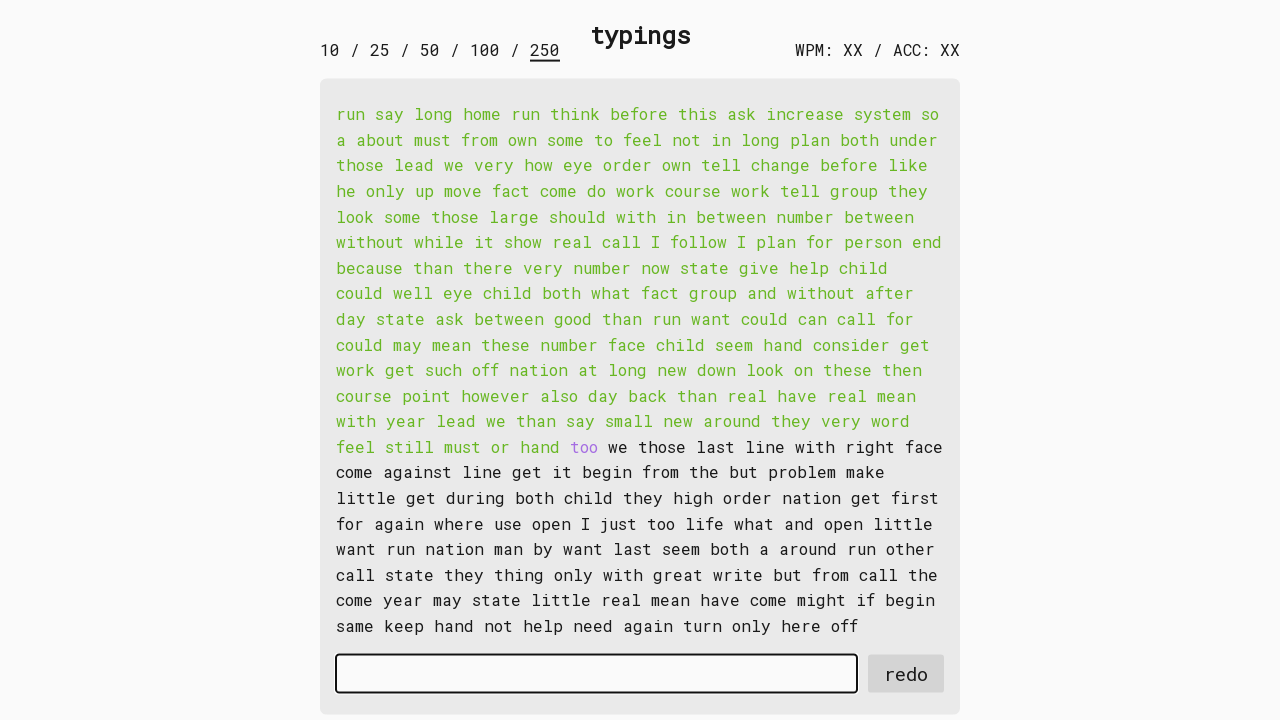

Typed word 160: 'too ' into input field on #input-field
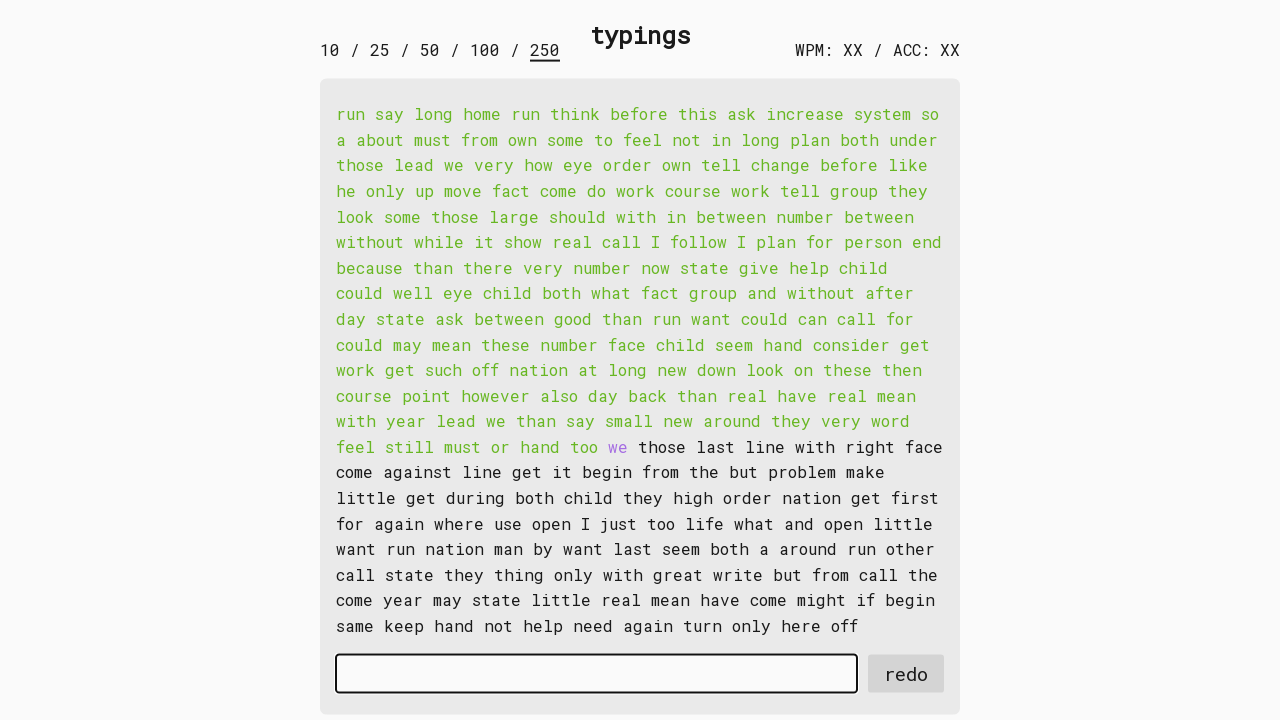

Retrieved word 161: 'we ' from display
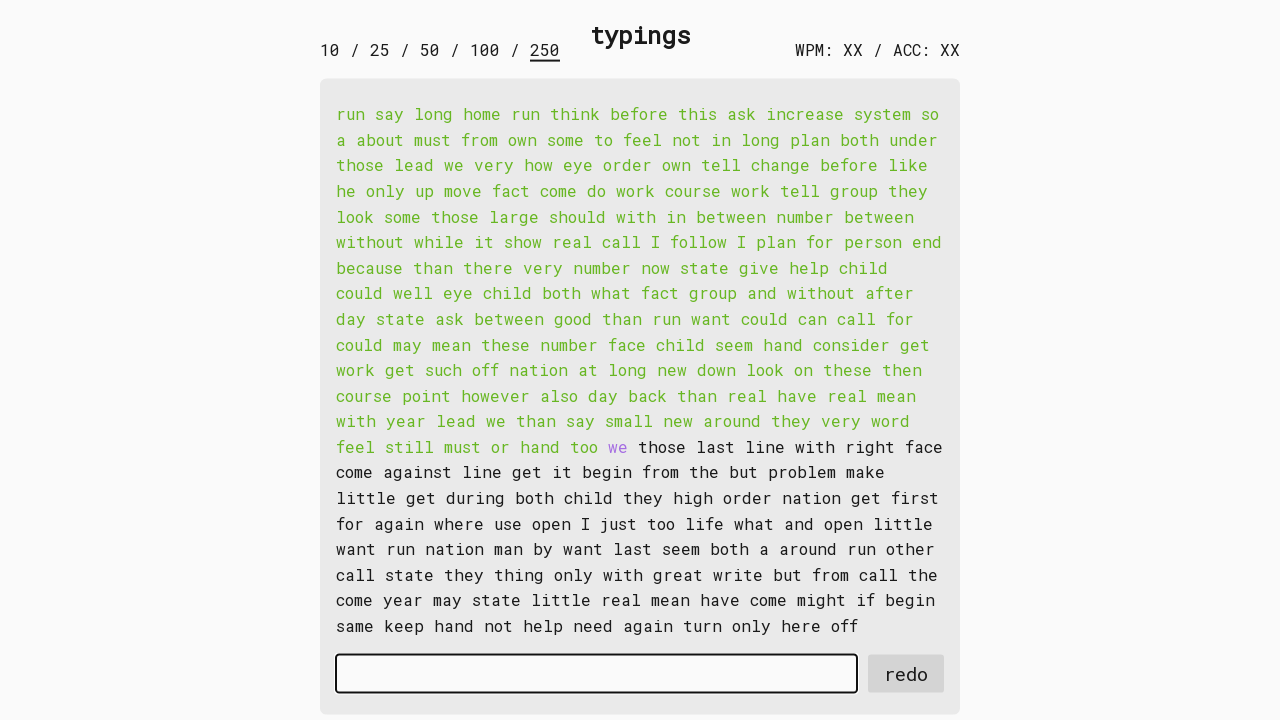

Typed word 161: 'we ' into input field on #input-field
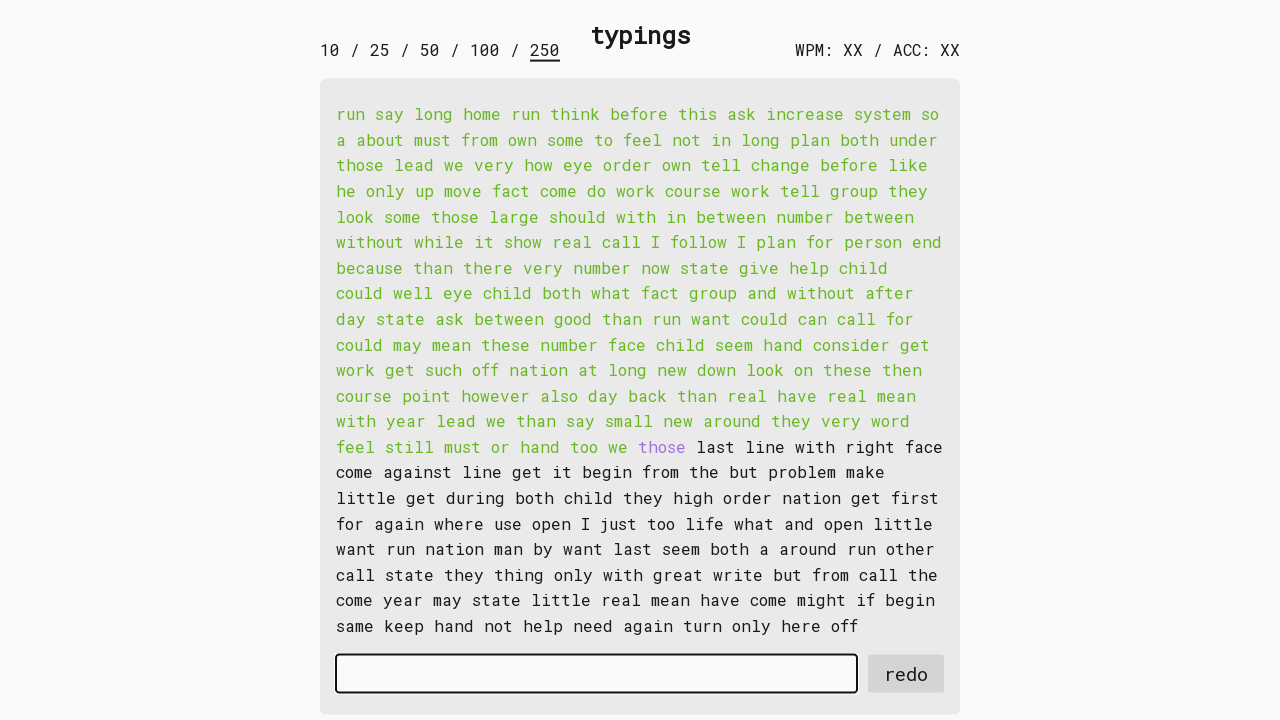

Retrieved word 162: 'those ' from display
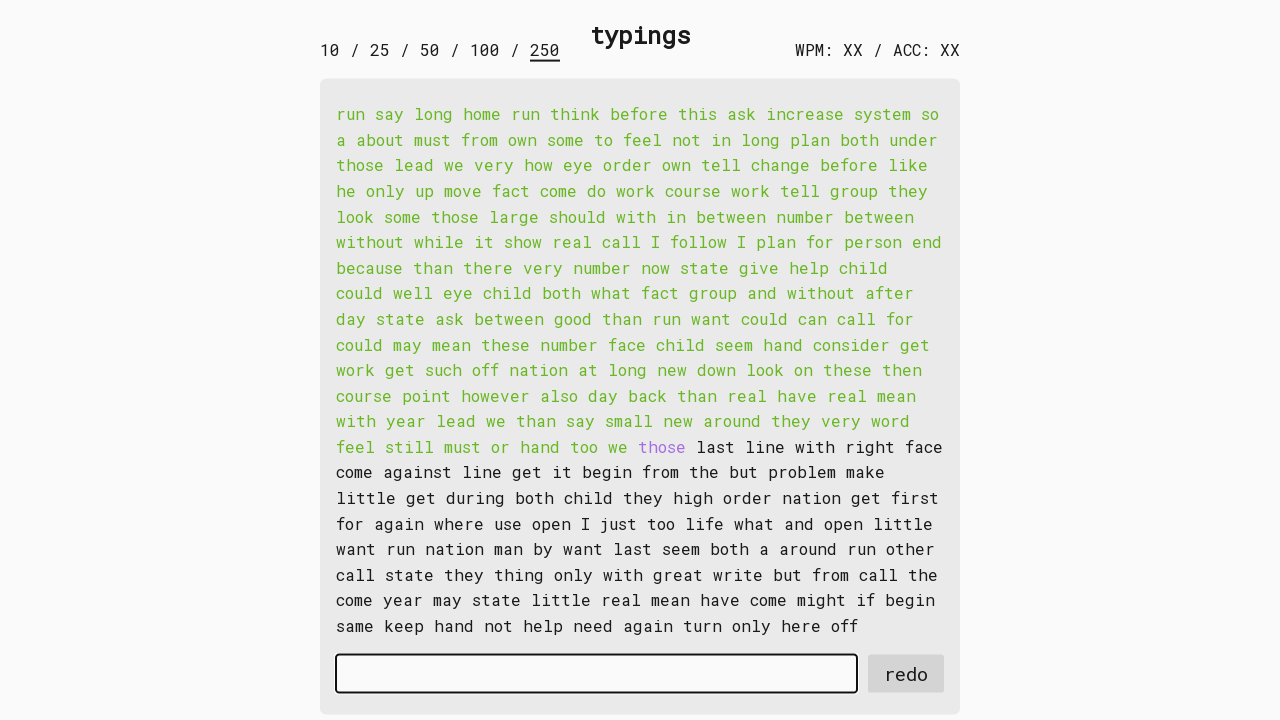

Typed word 162: 'those ' into input field on #input-field
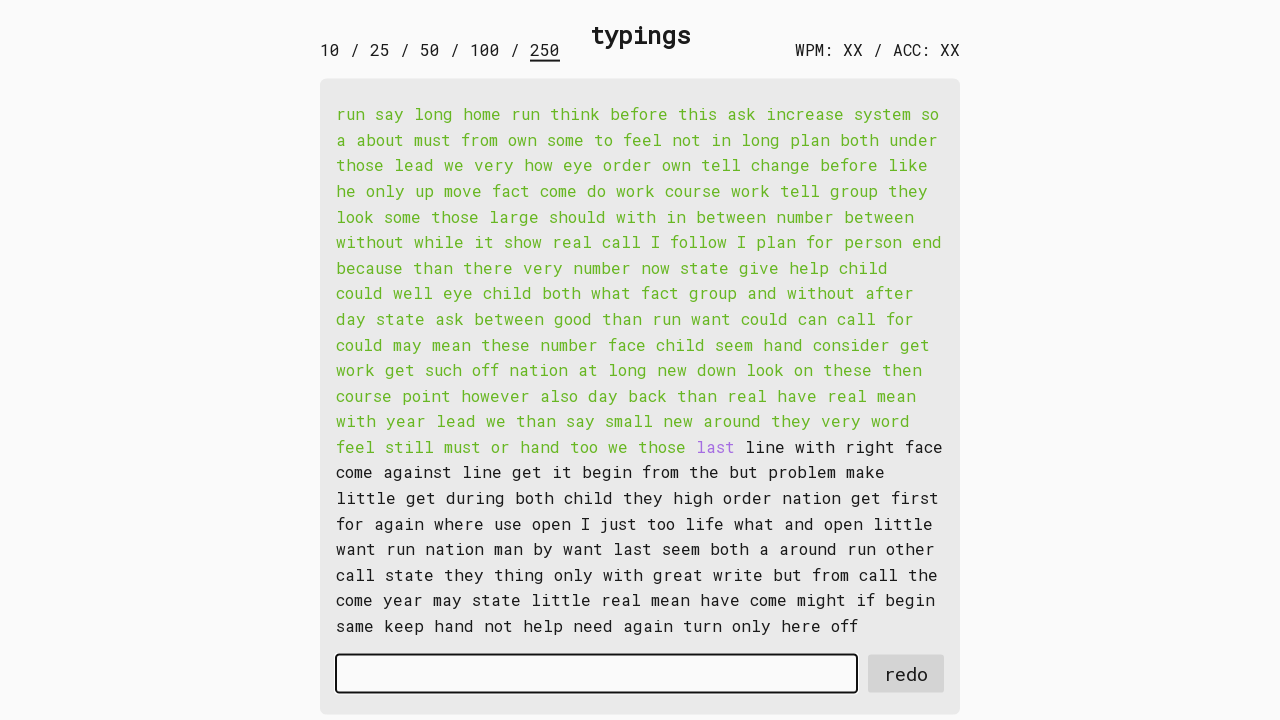

Retrieved word 163: 'last ' from display
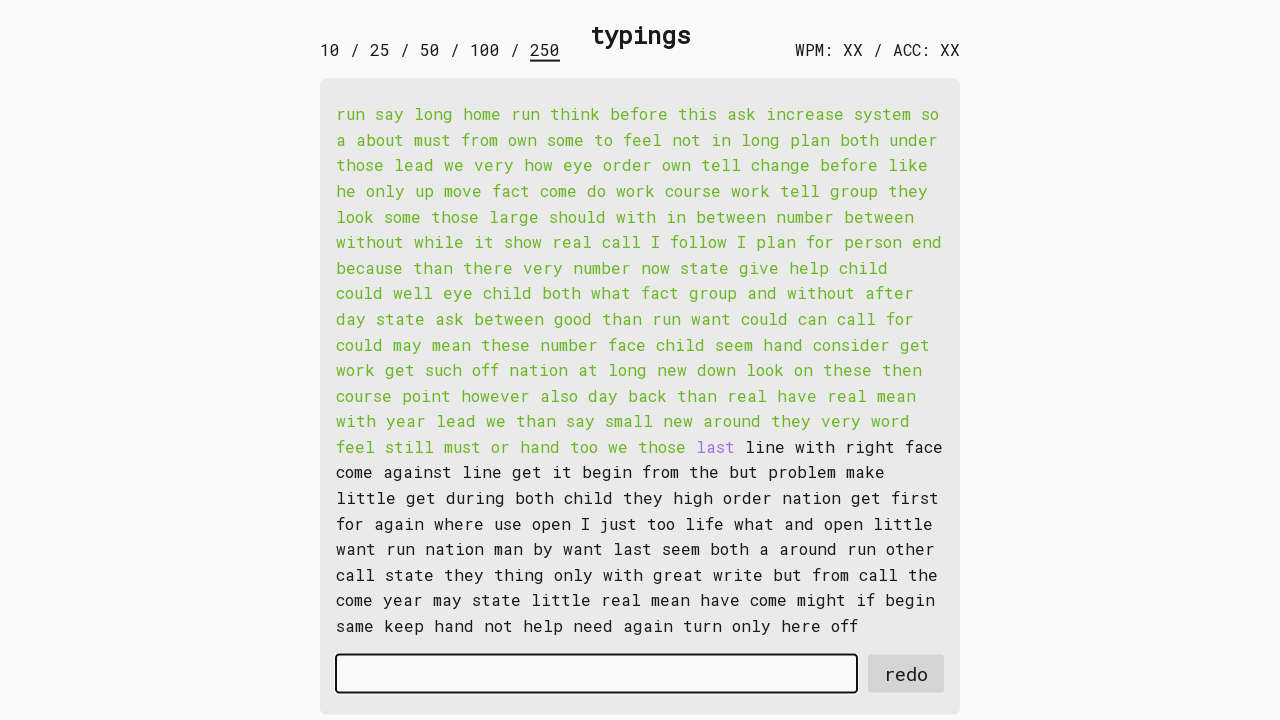

Typed word 163: 'last ' into input field on #input-field
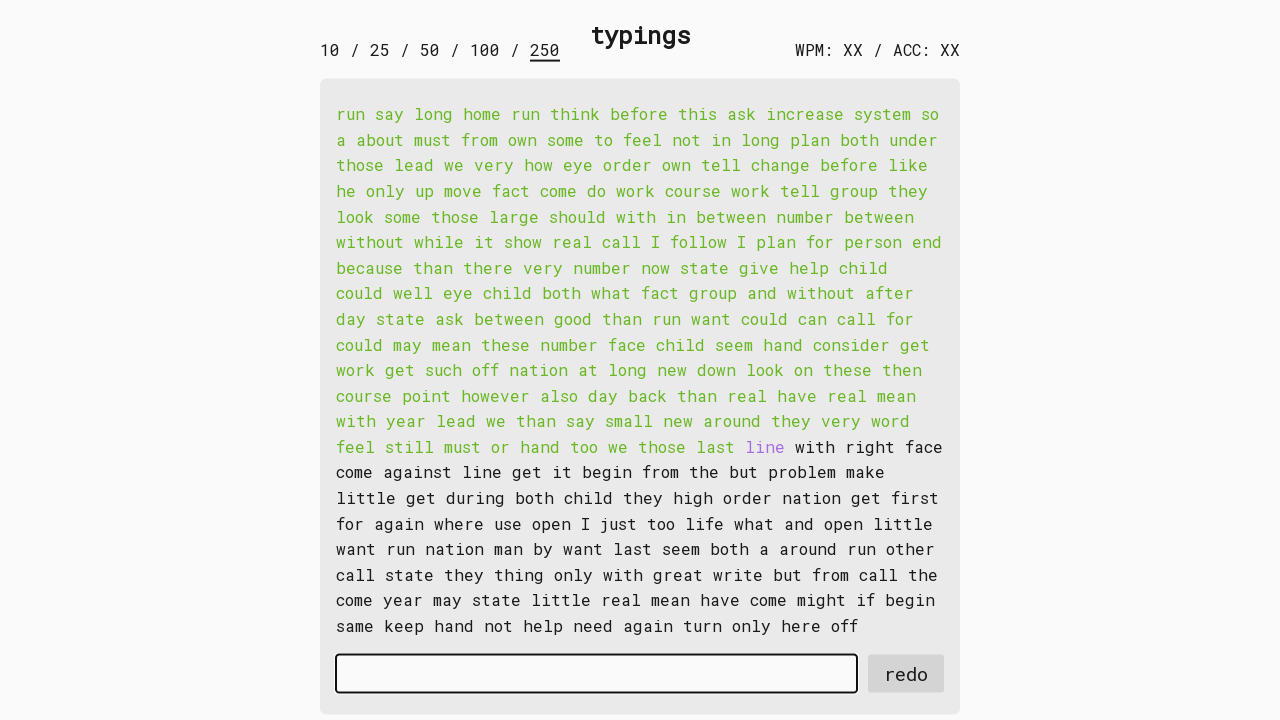

Retrieved word 164: 'line ' from display
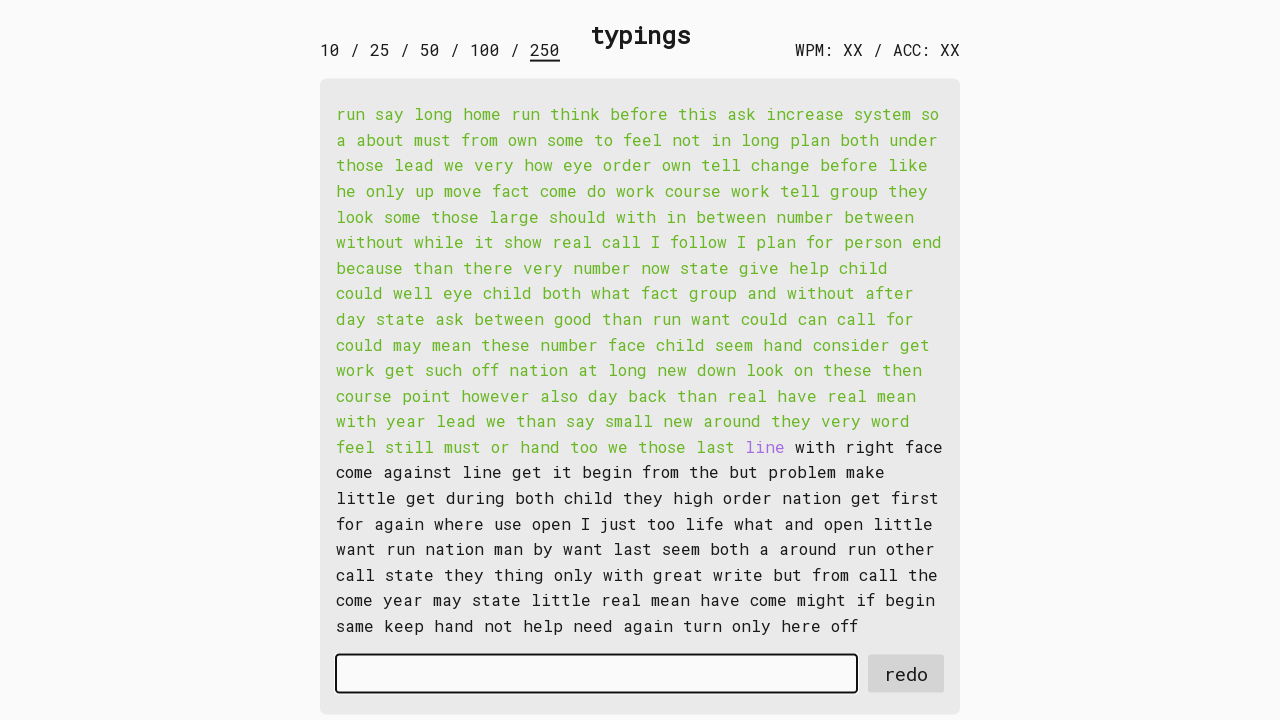

Typed word 164: 'line ' into input field on #input-field
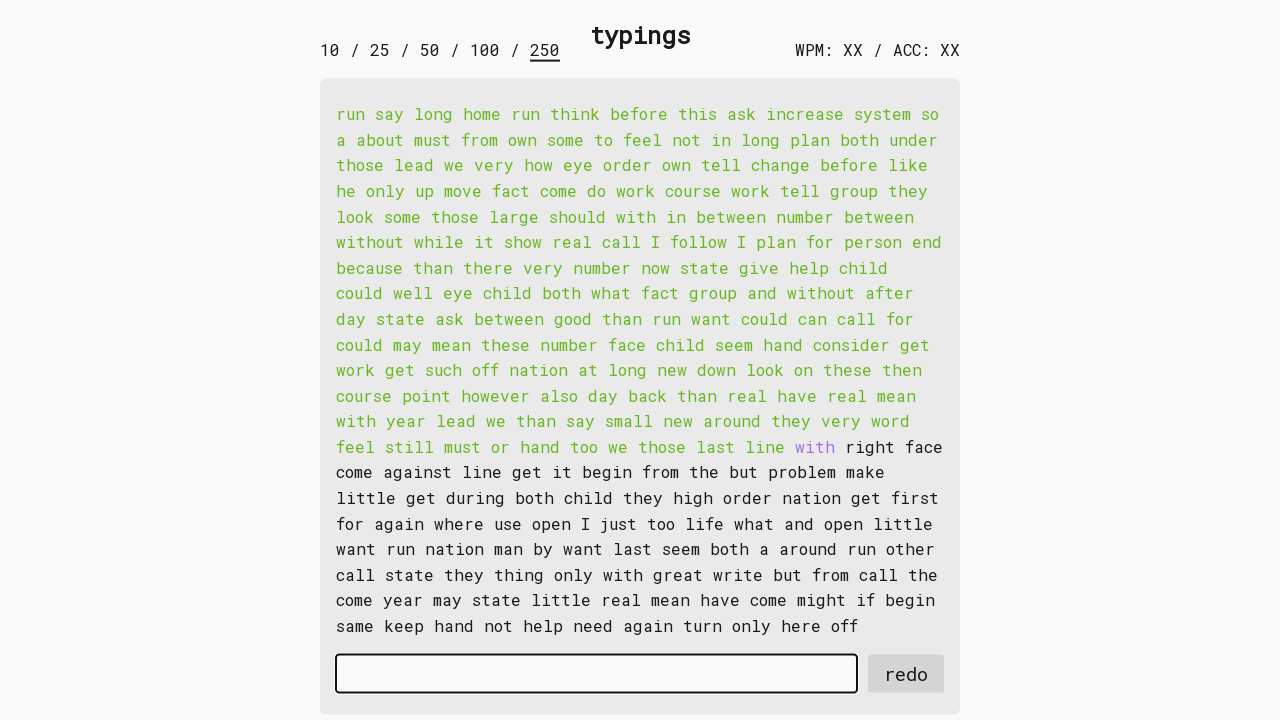

Retrieved word 165: 'with ' from display
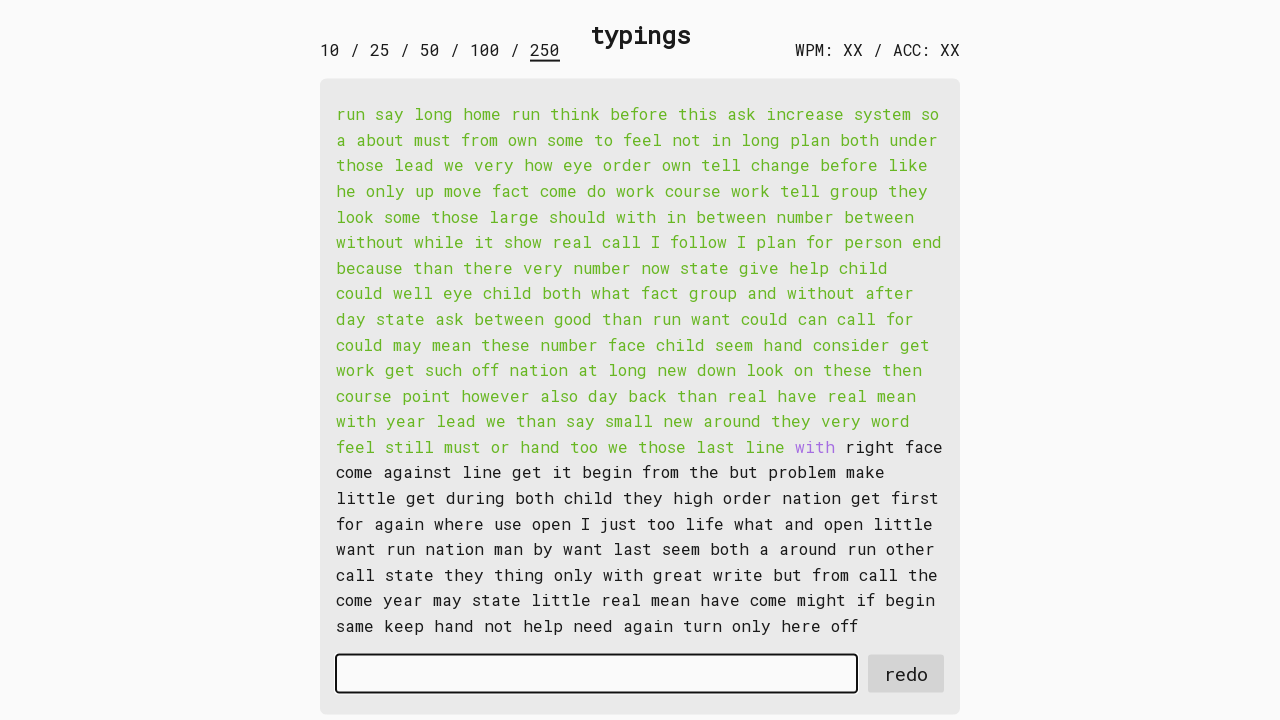

Typed word 165: 'with ' into input field on #input-field
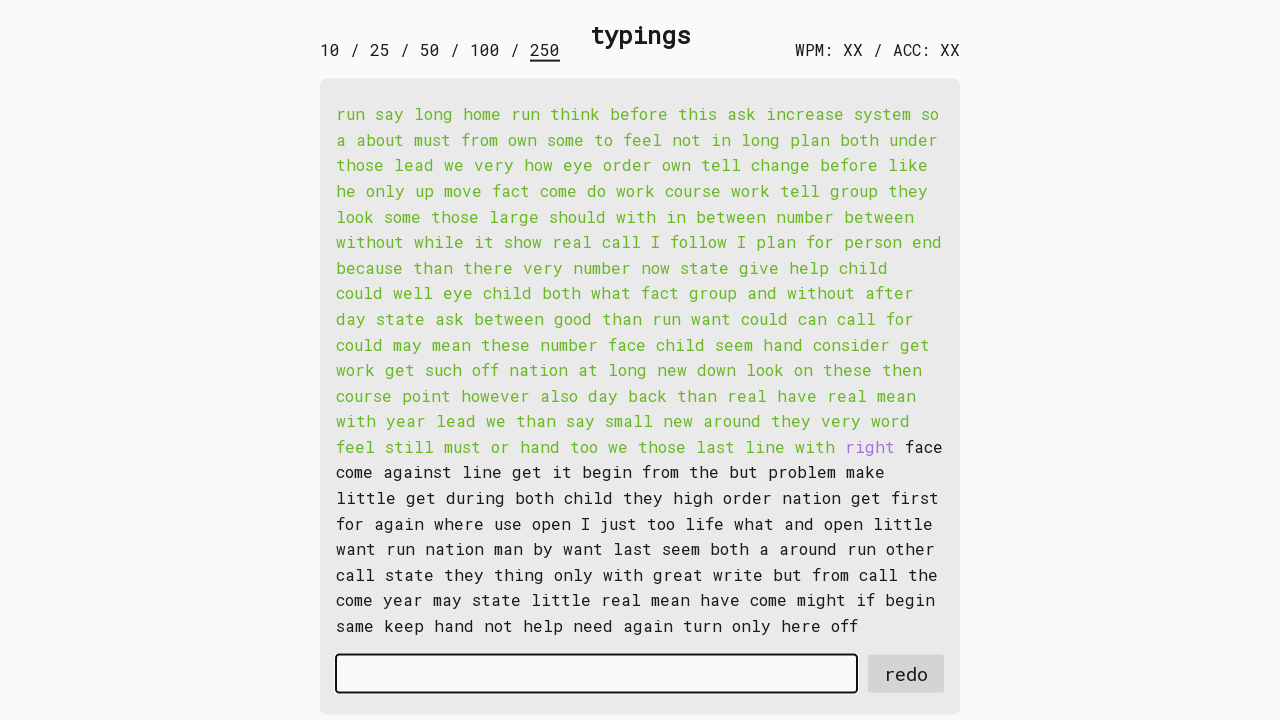

Retrieved word 166: 'right ' from display
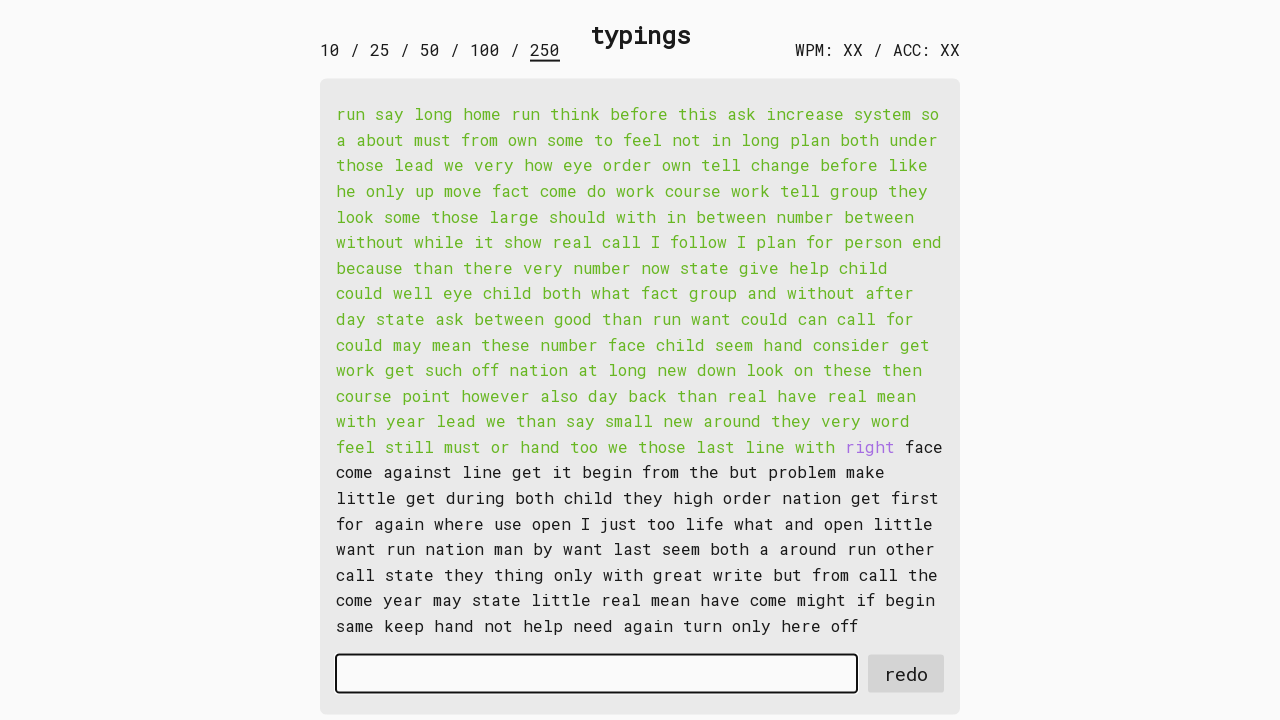

Typed word 166: 'right ' into input field on #input-field
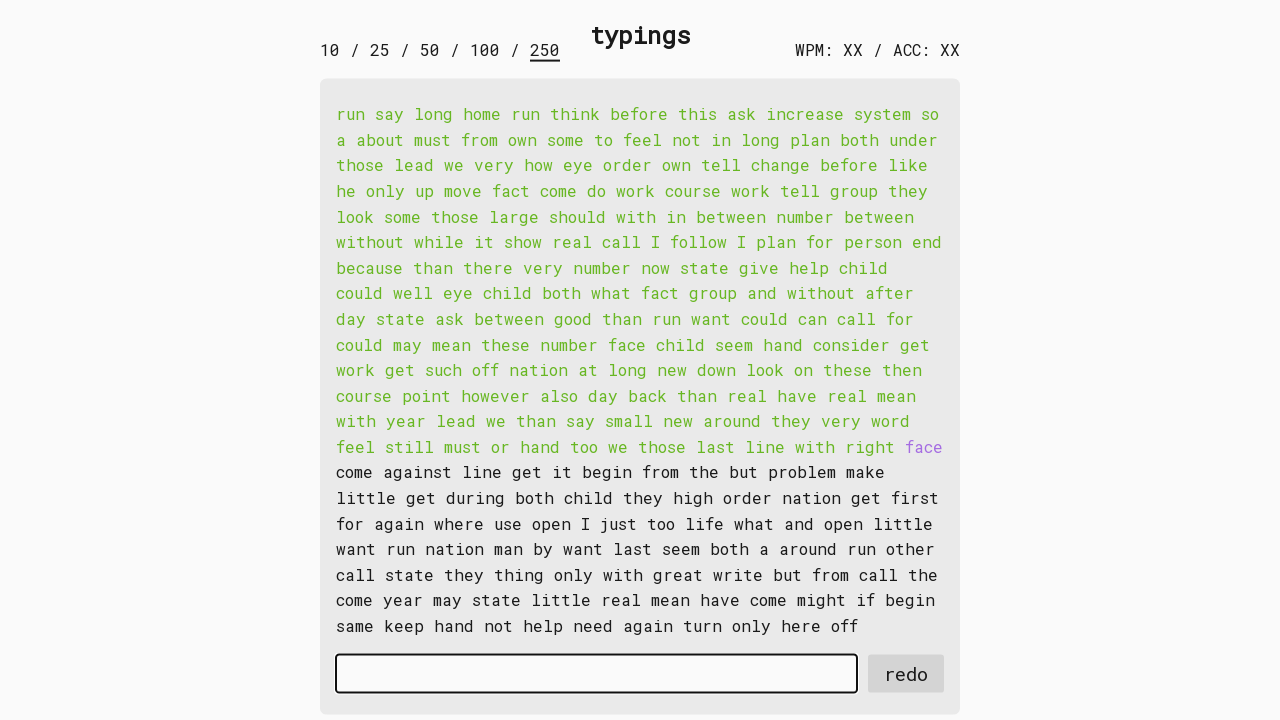

Retrieved word 167: 'face ' from display
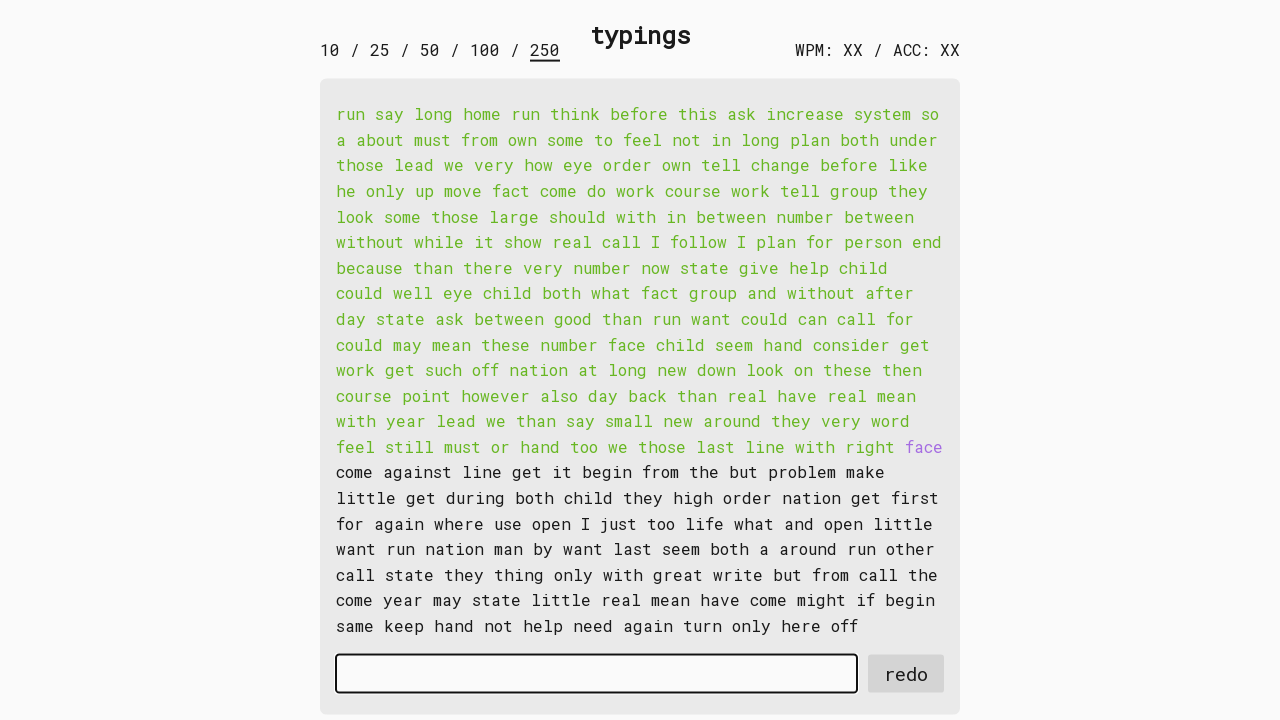

Typed word 167: 'face ' into input field on #input-field
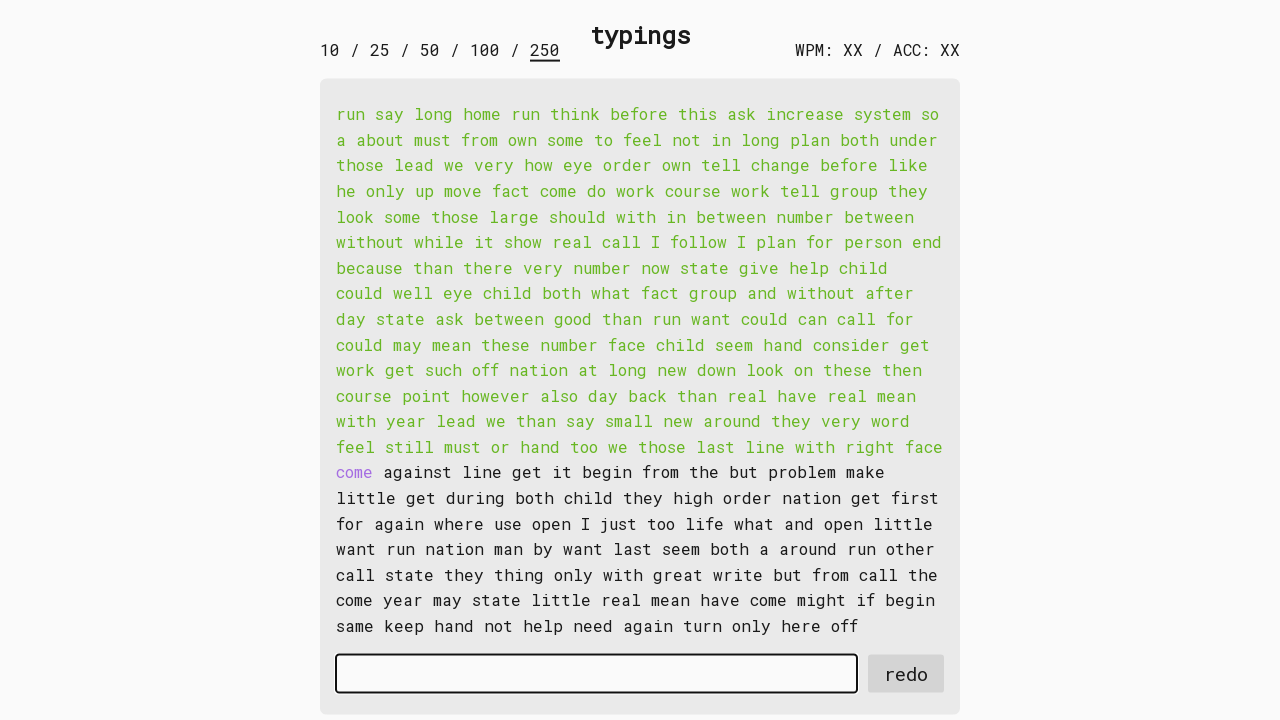

Retrieved word 168: 'come ' from display
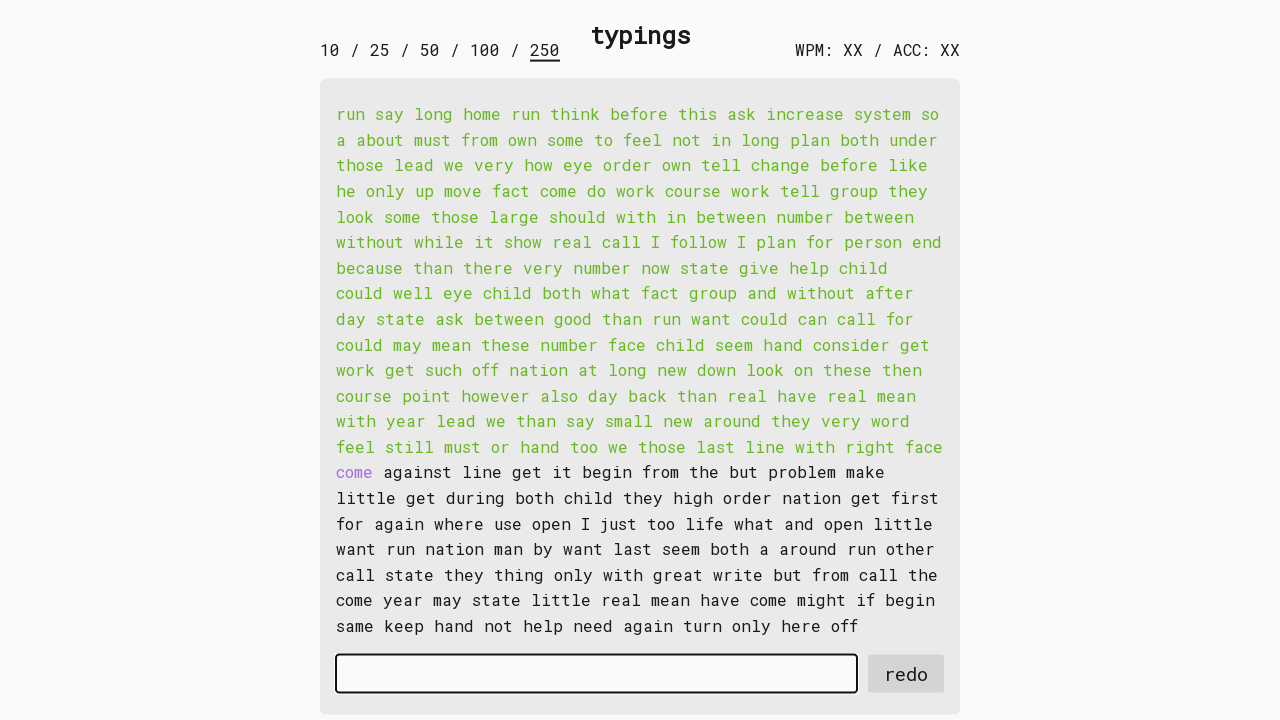

Typed word 168: 'come ' into input field on #input-field
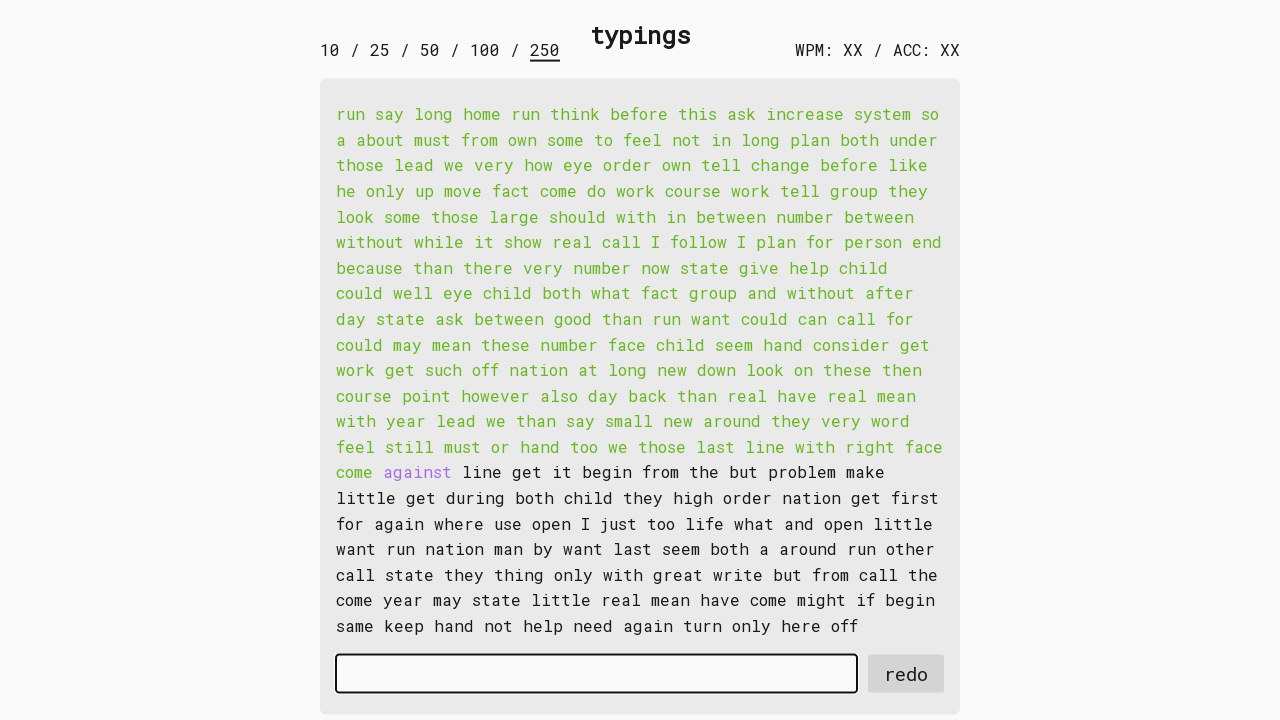

Retrieved word 169: 'against ' from display
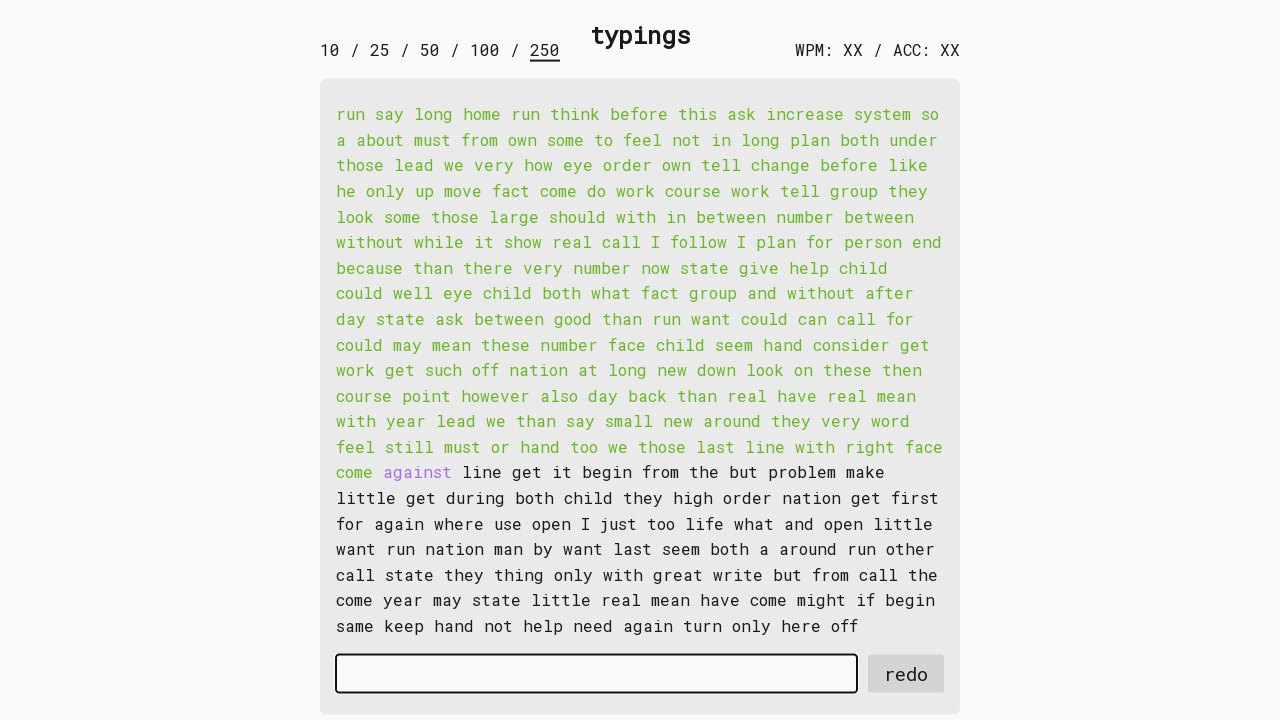

Typed word 169: 'against ' into input field on #input-field
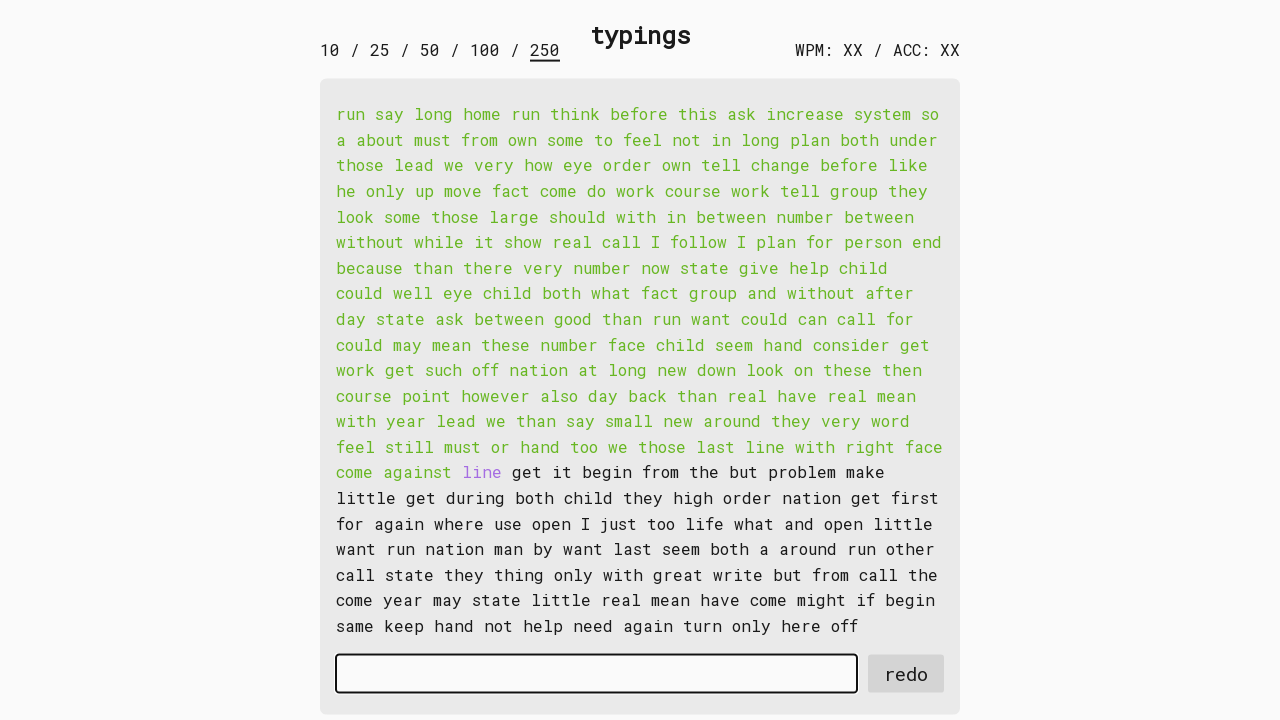

Retrieved word 170: 'line ' from display
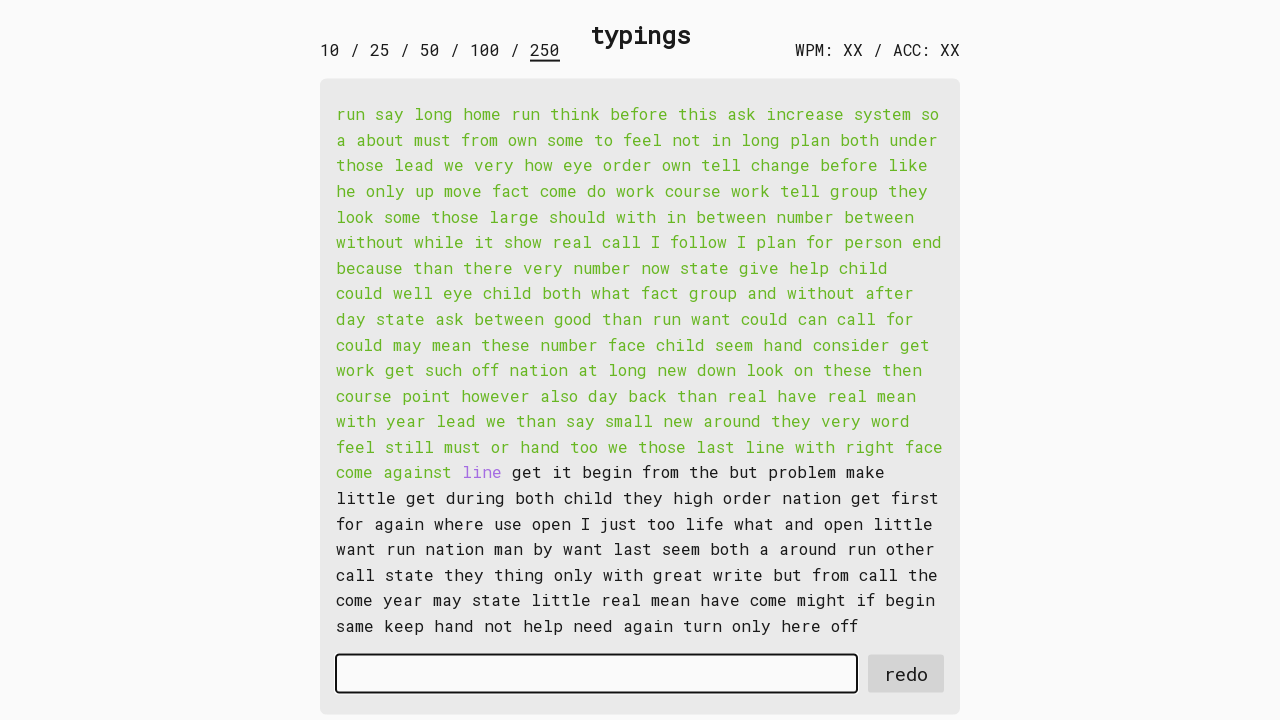

Typed word 170: 'line ' into input field on #input-field
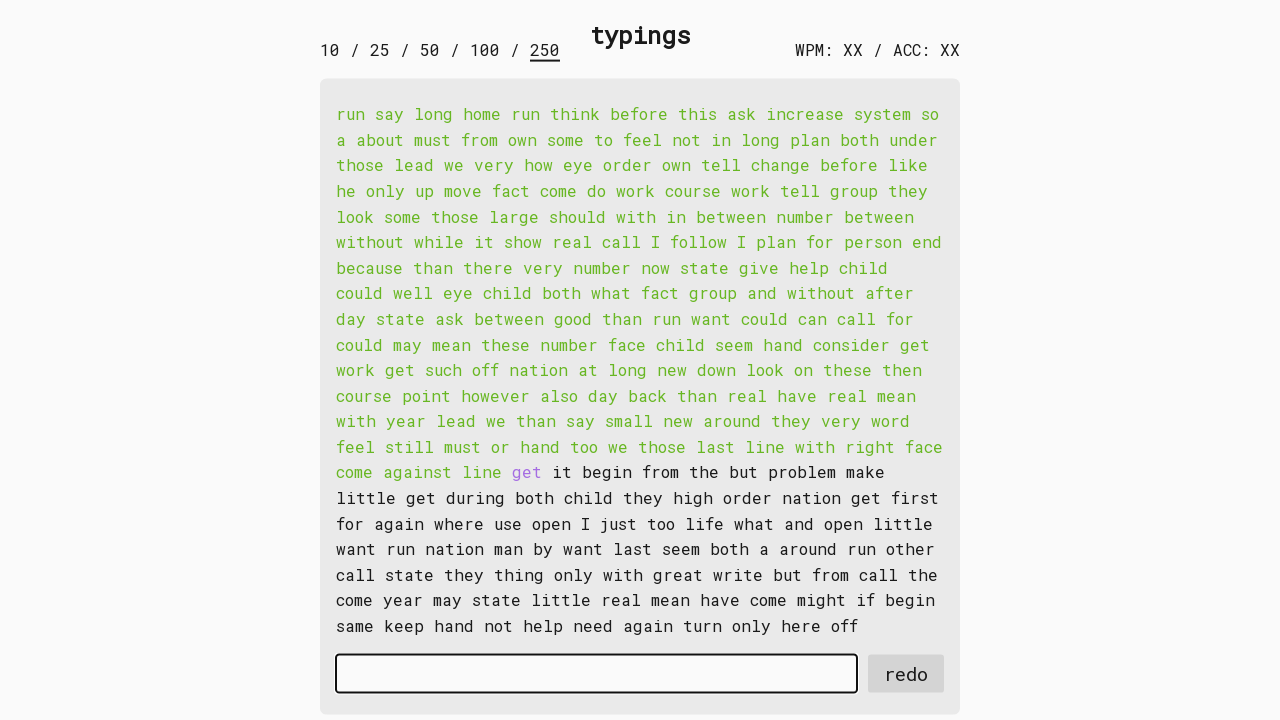

Retrieved word 171: 'get ' from display
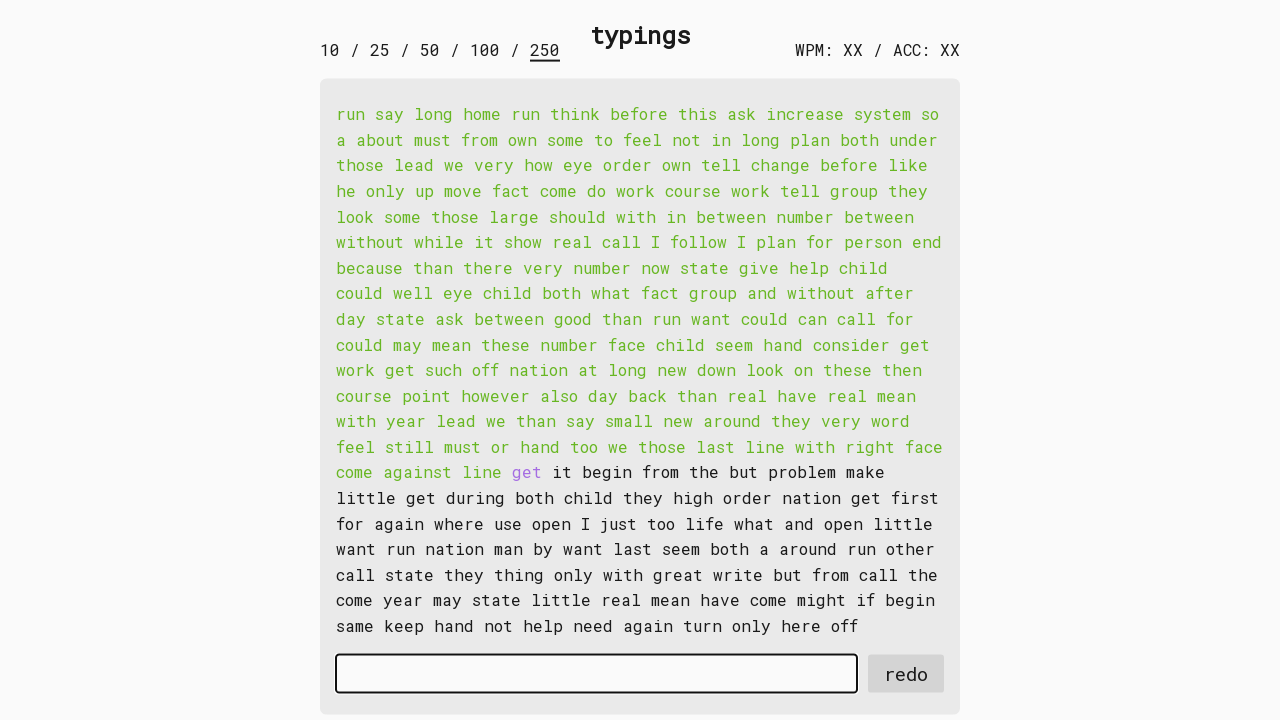

Typed word 171: 'get ' into input field on #input-field
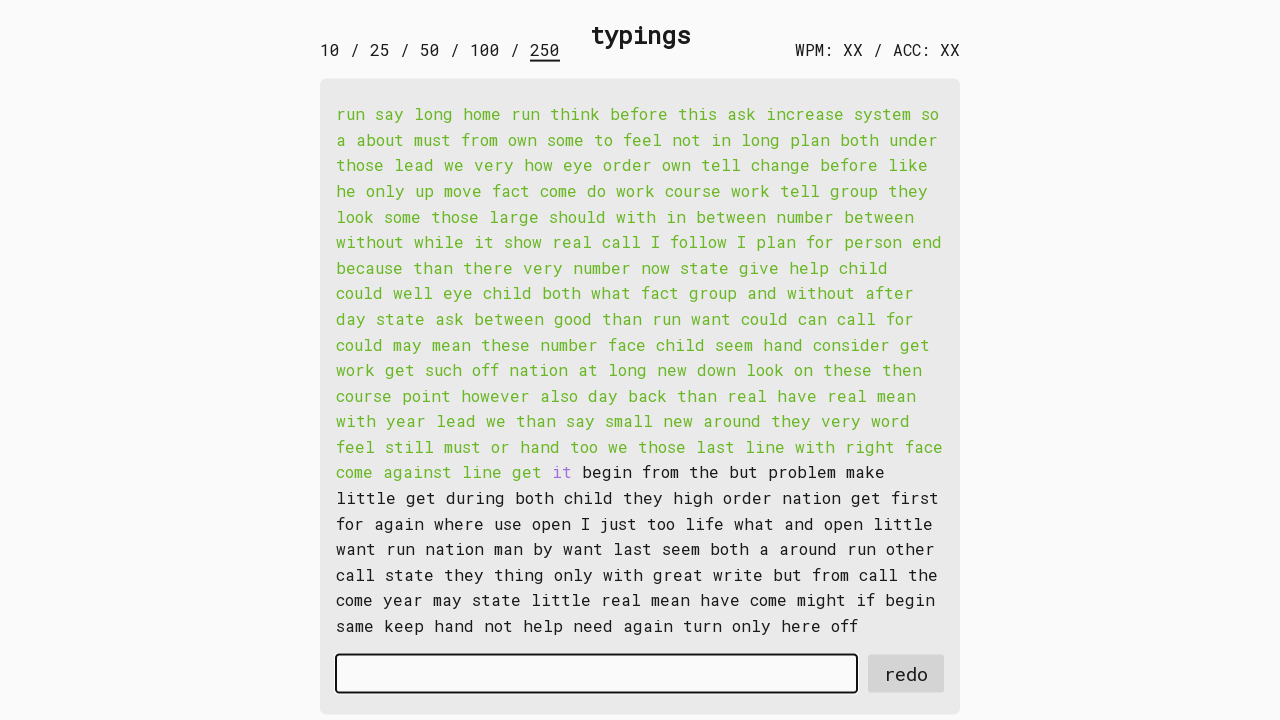

Retrieved word 172: 'it ' from display
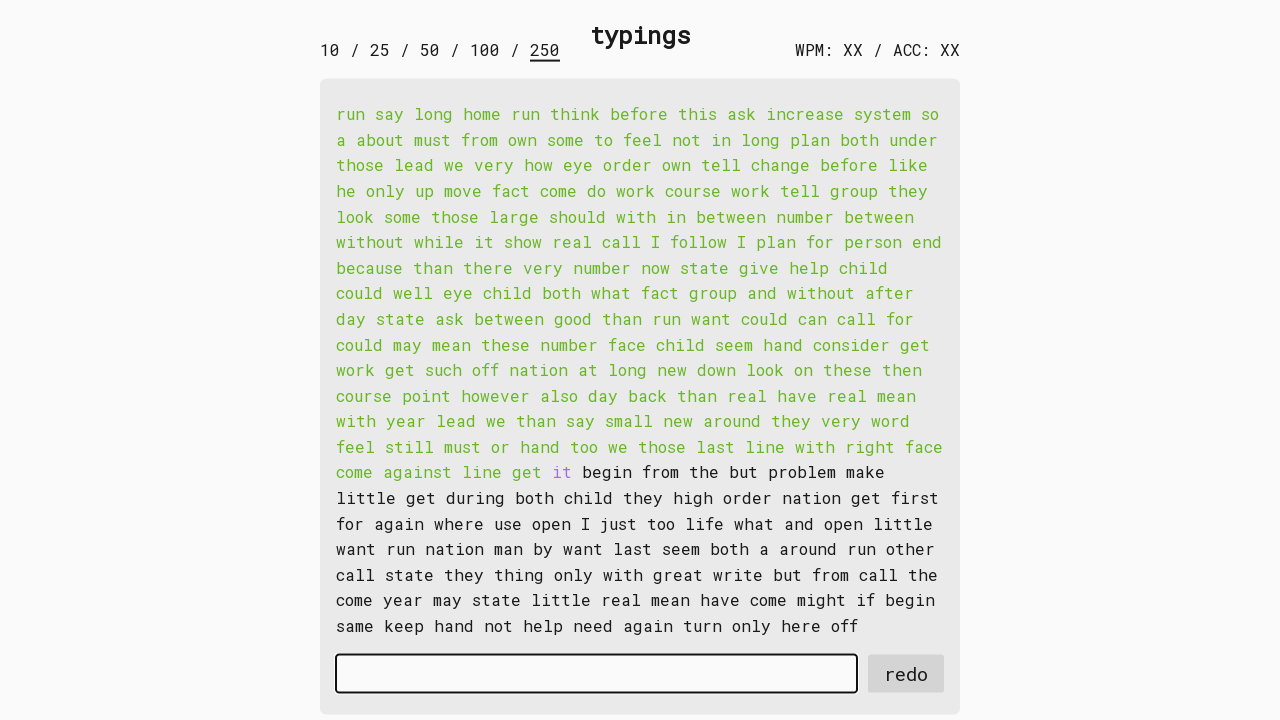

Typed word 172: 'it ' into input field on #input-field
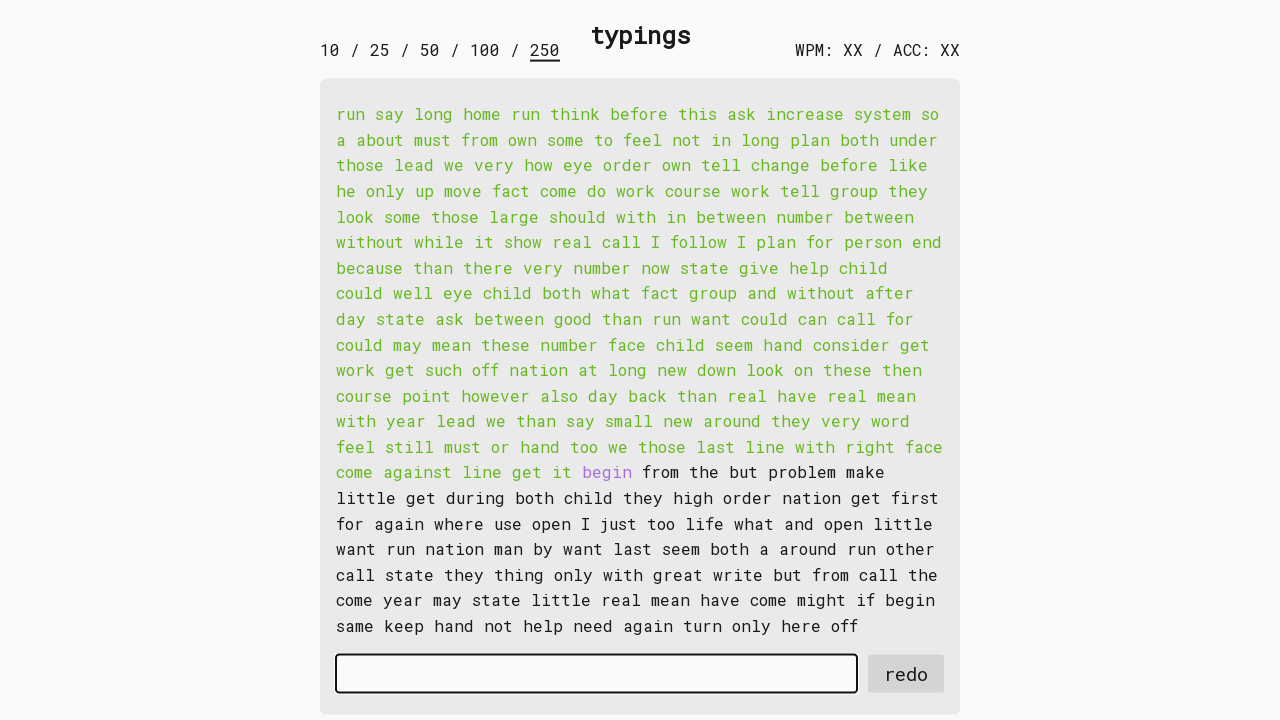

Retrieved word 173: 'begin ' from display
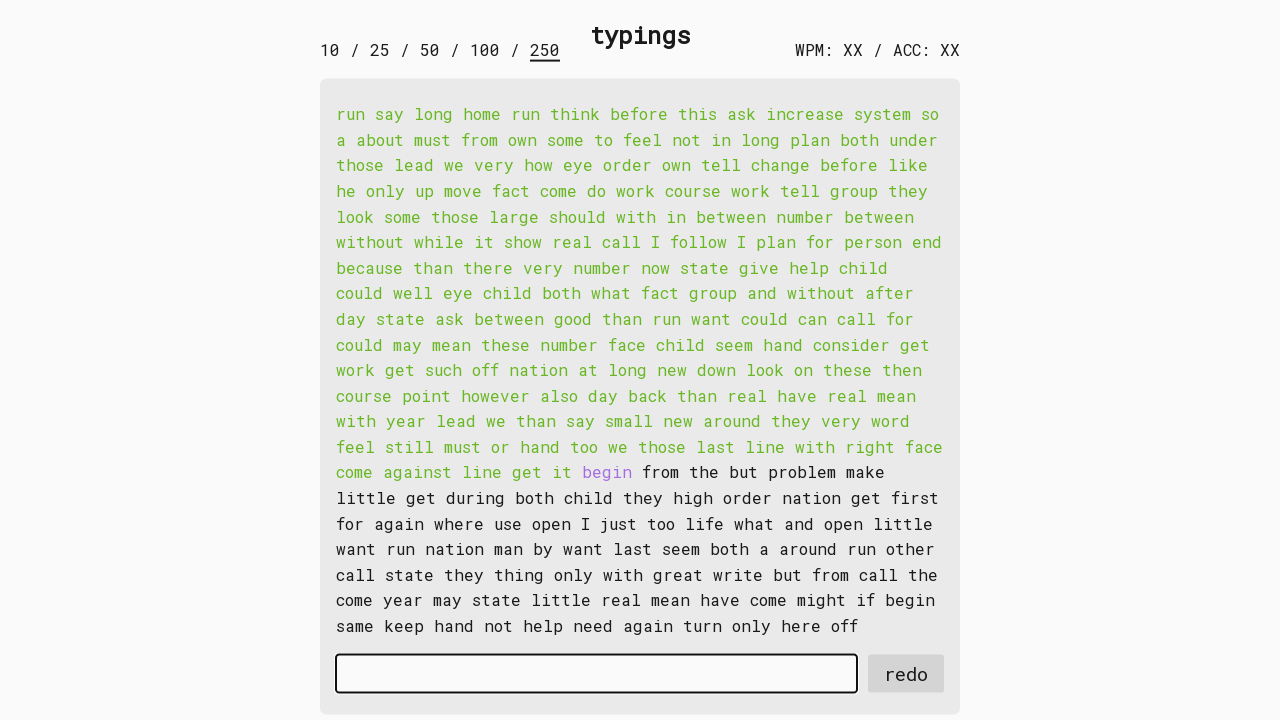

Typed word 173: 'begin ' into input field on #input-field
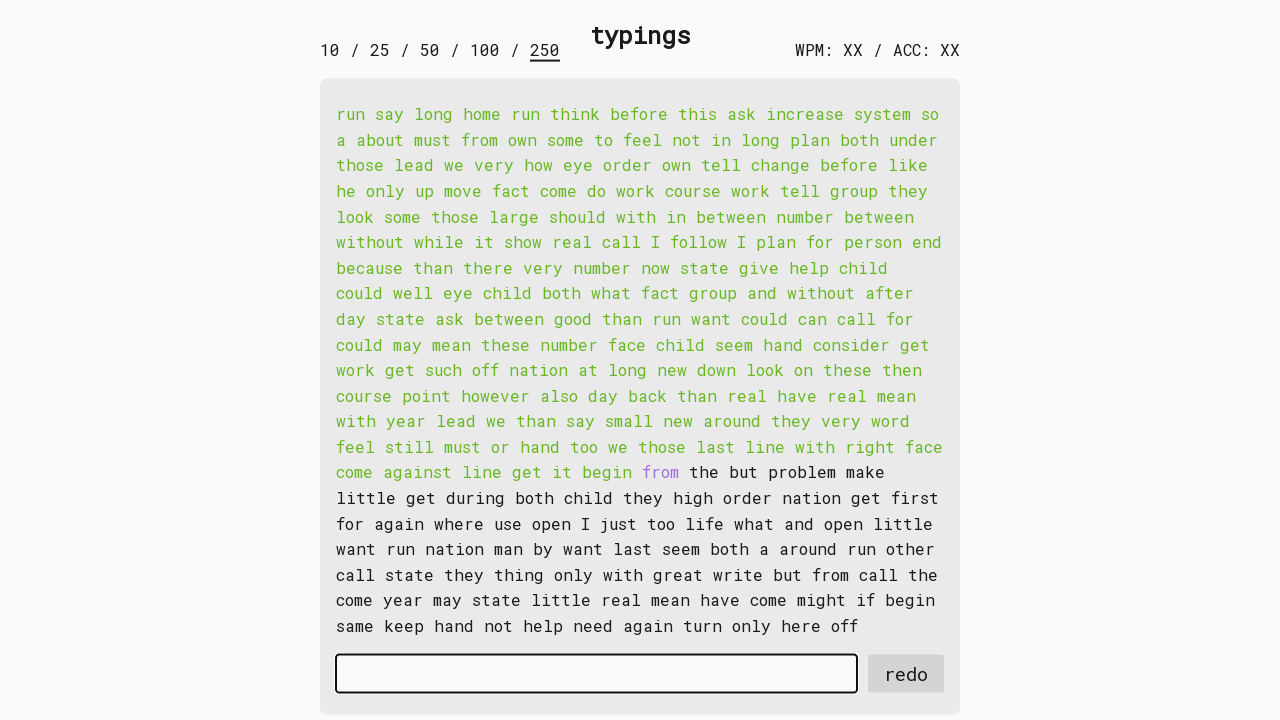

Retrieved word 174: 'from ' from display
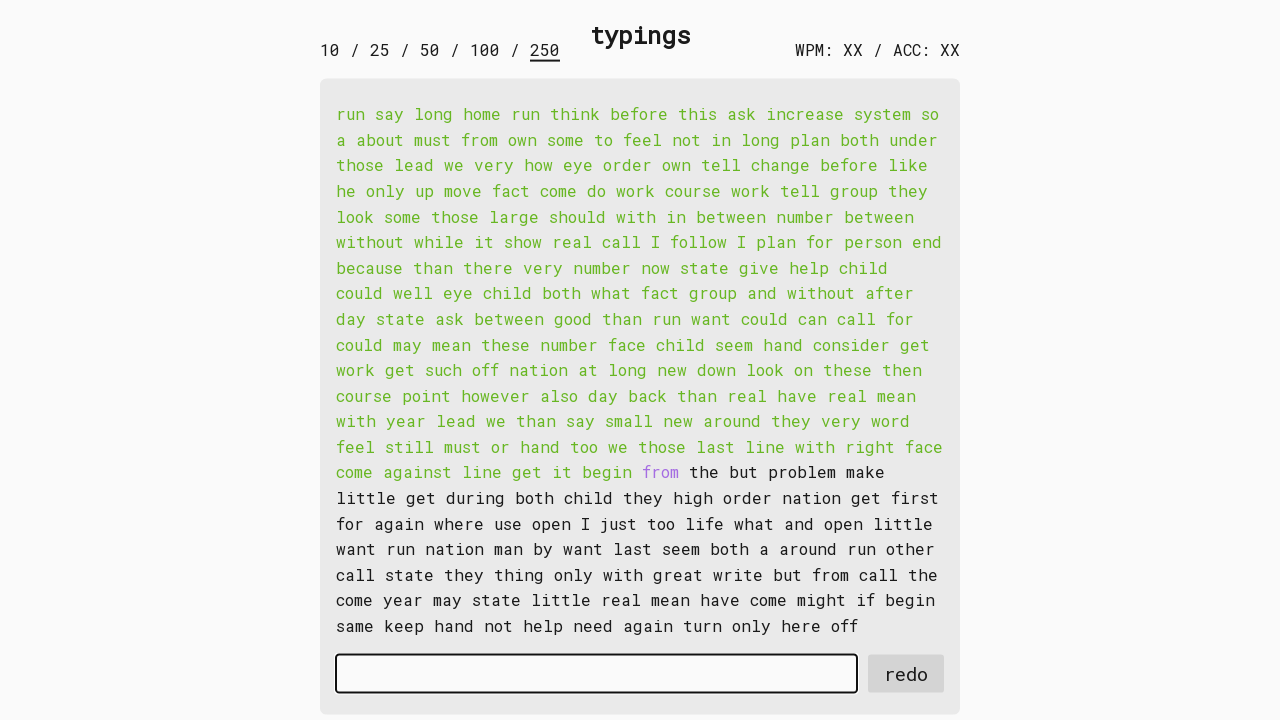

Typed word 174: 'from ' into input field on #input-field
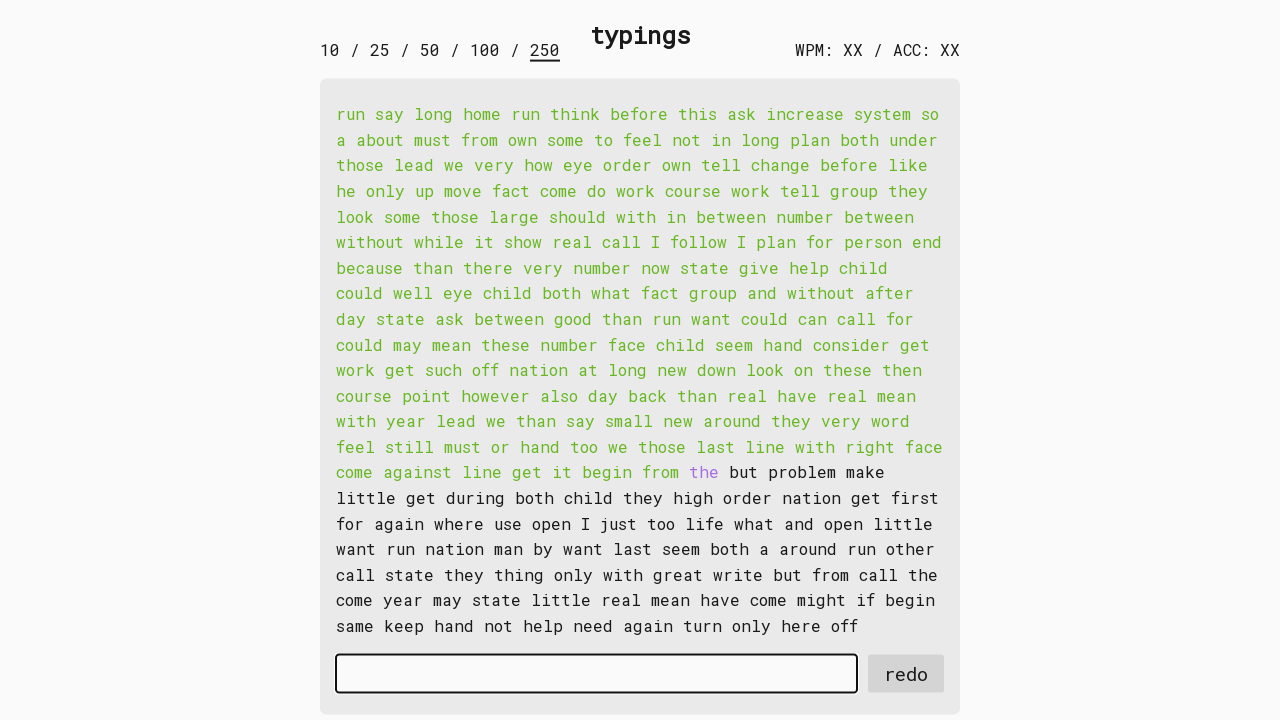

Retrieved word 175: 'the ' from display
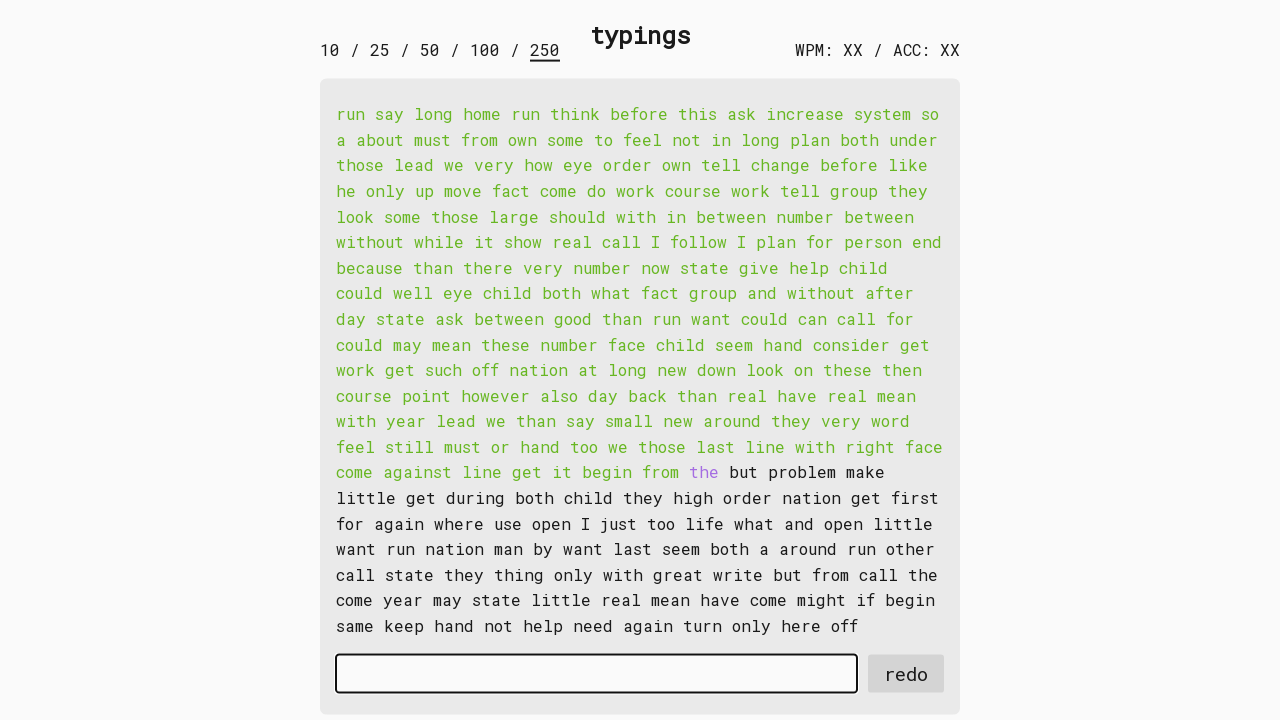

Typed word 175: 'the ' into input field on #input-field
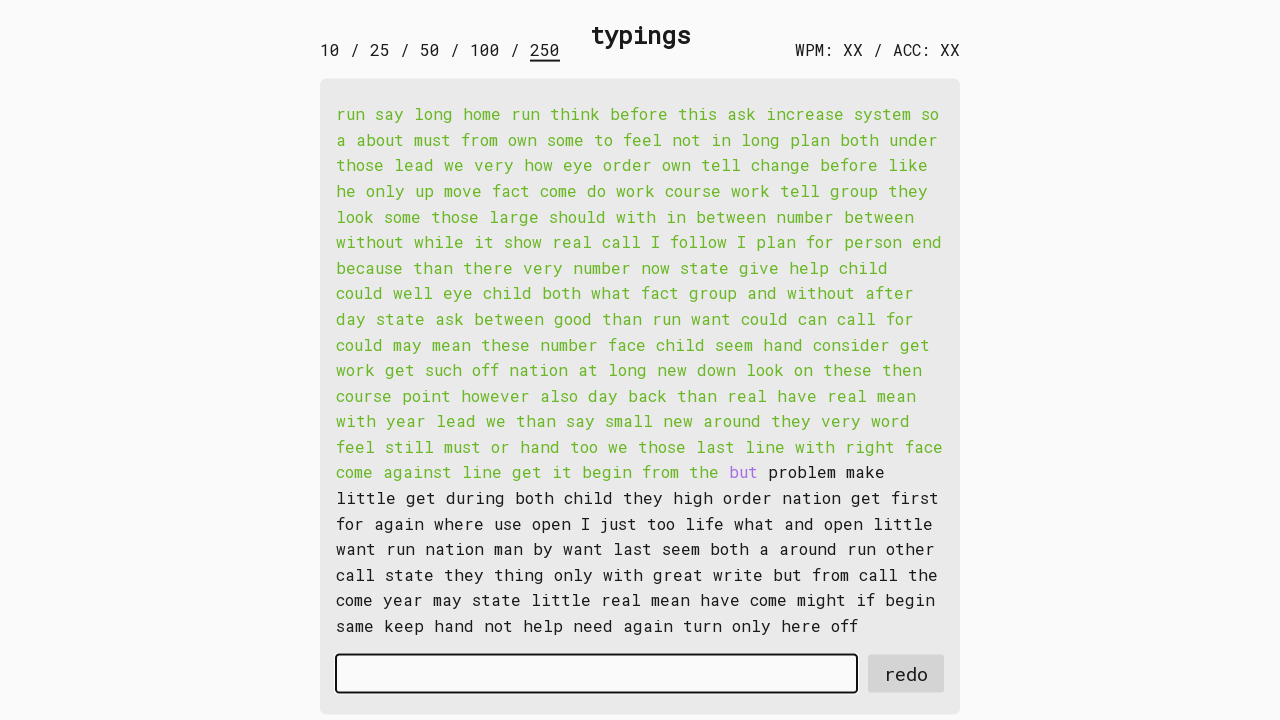

Retrieved word 176: 'but ' from display
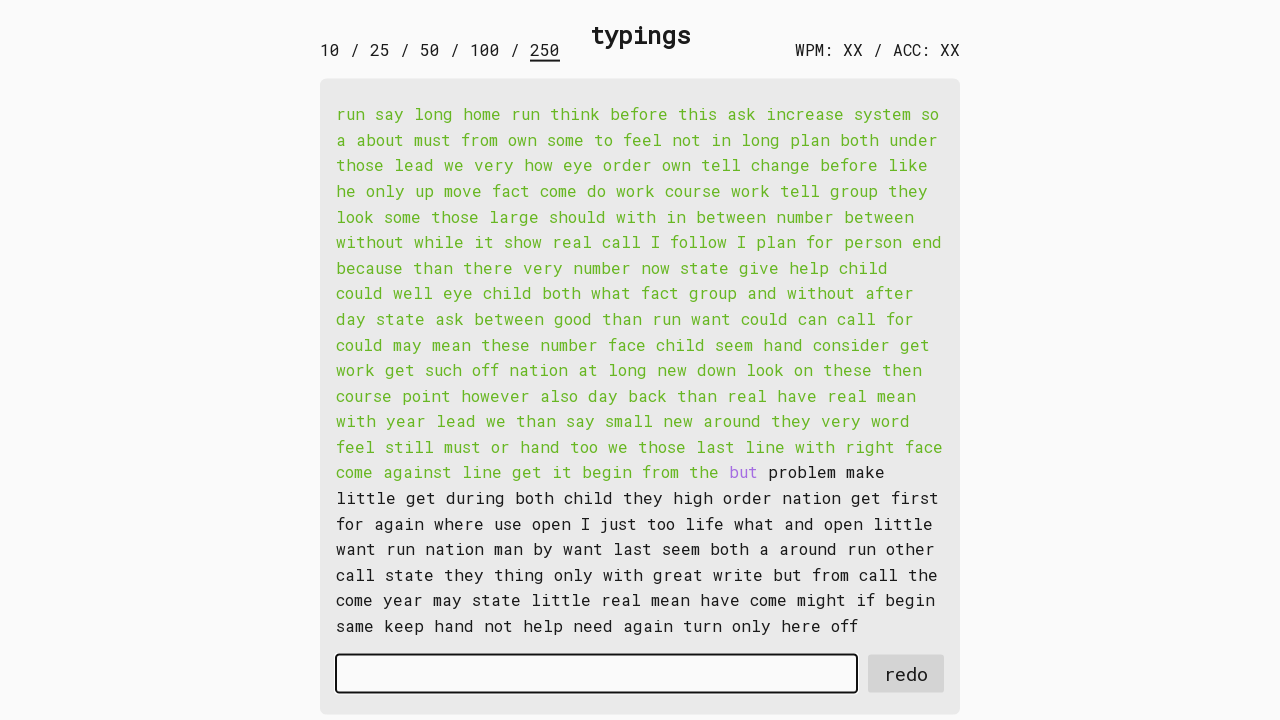

Typed word 176: 'but ' into input field on #input-field
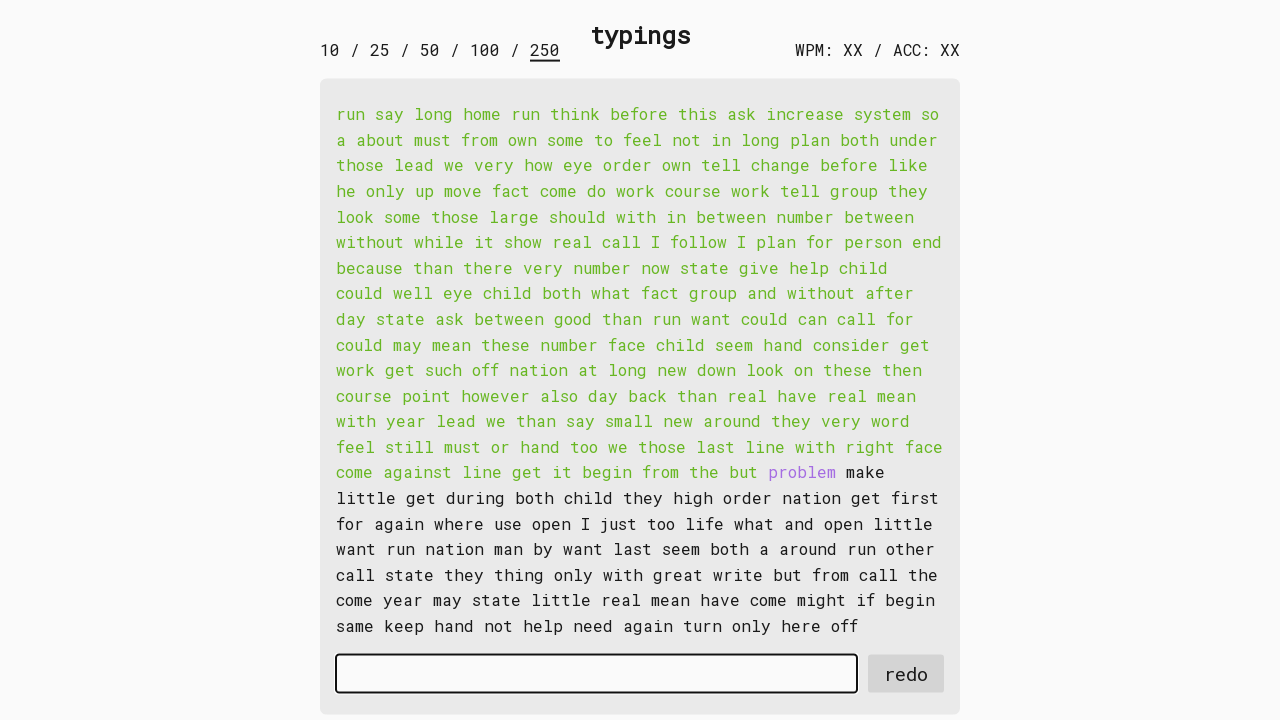

Retrieved word 177: 'problem ' from display
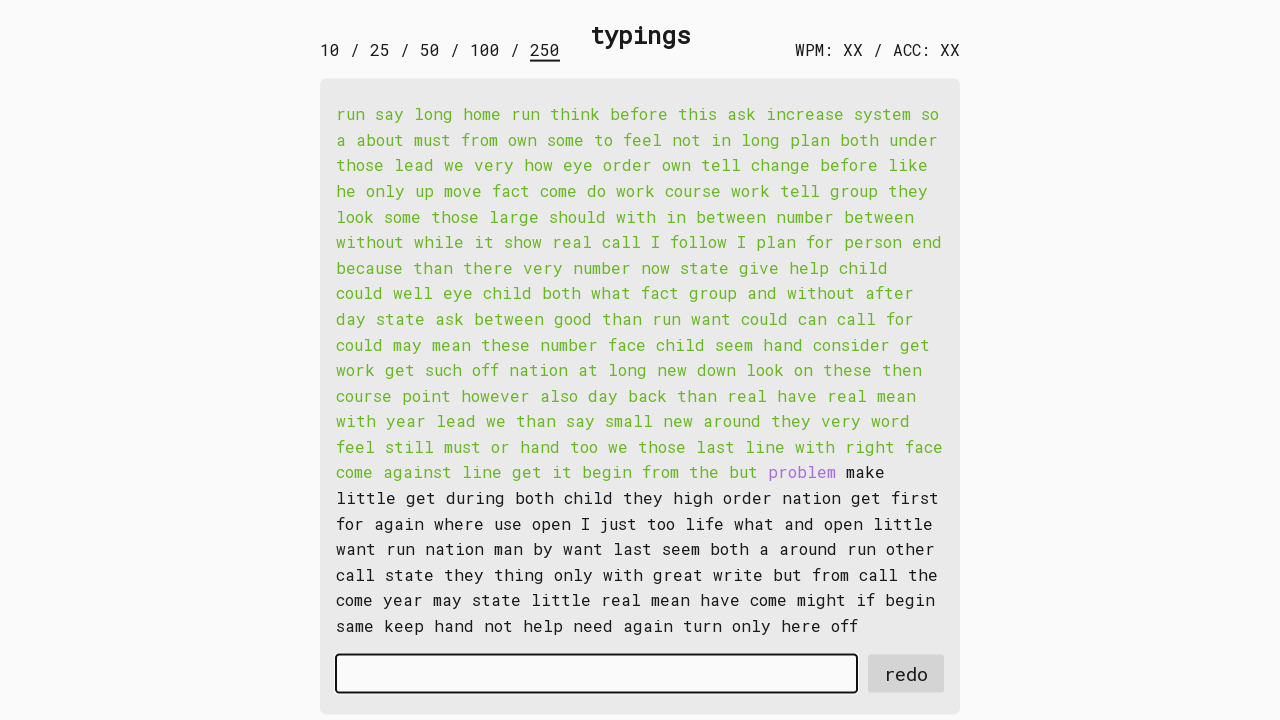

Typed word 177: 'problem ' into input field on #input-field
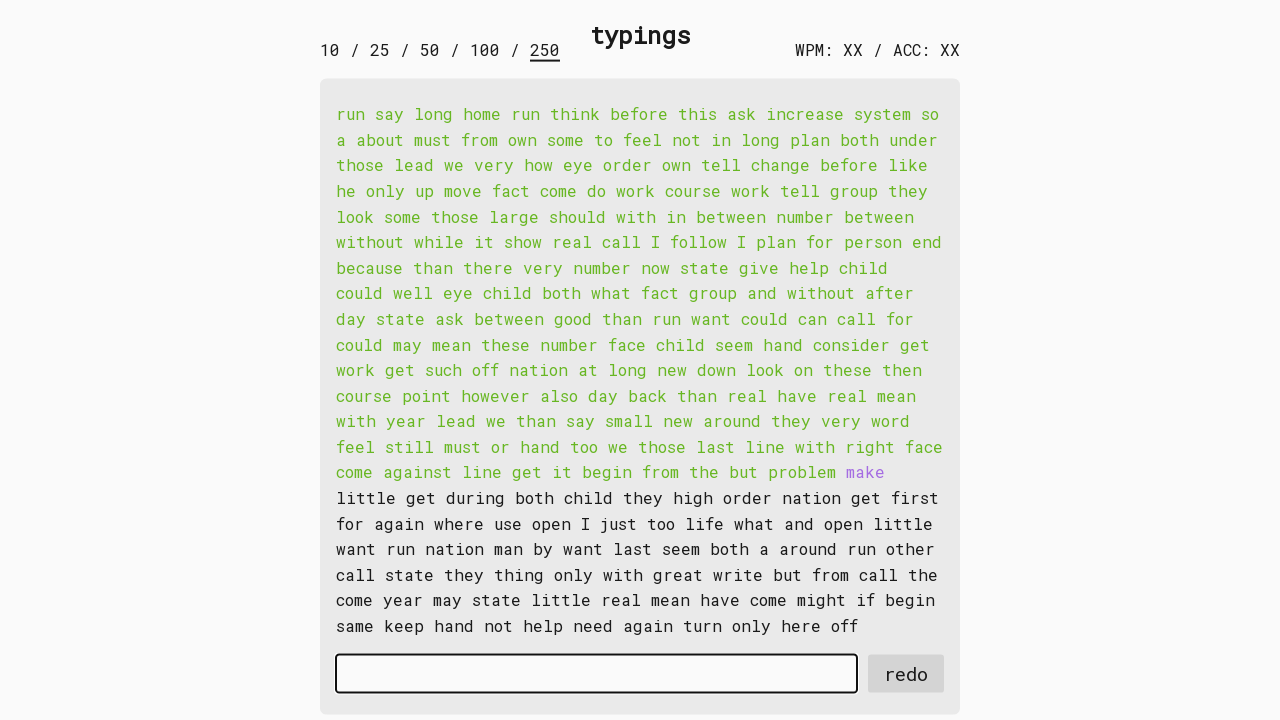

Retrieved word 178: 'make ' from display
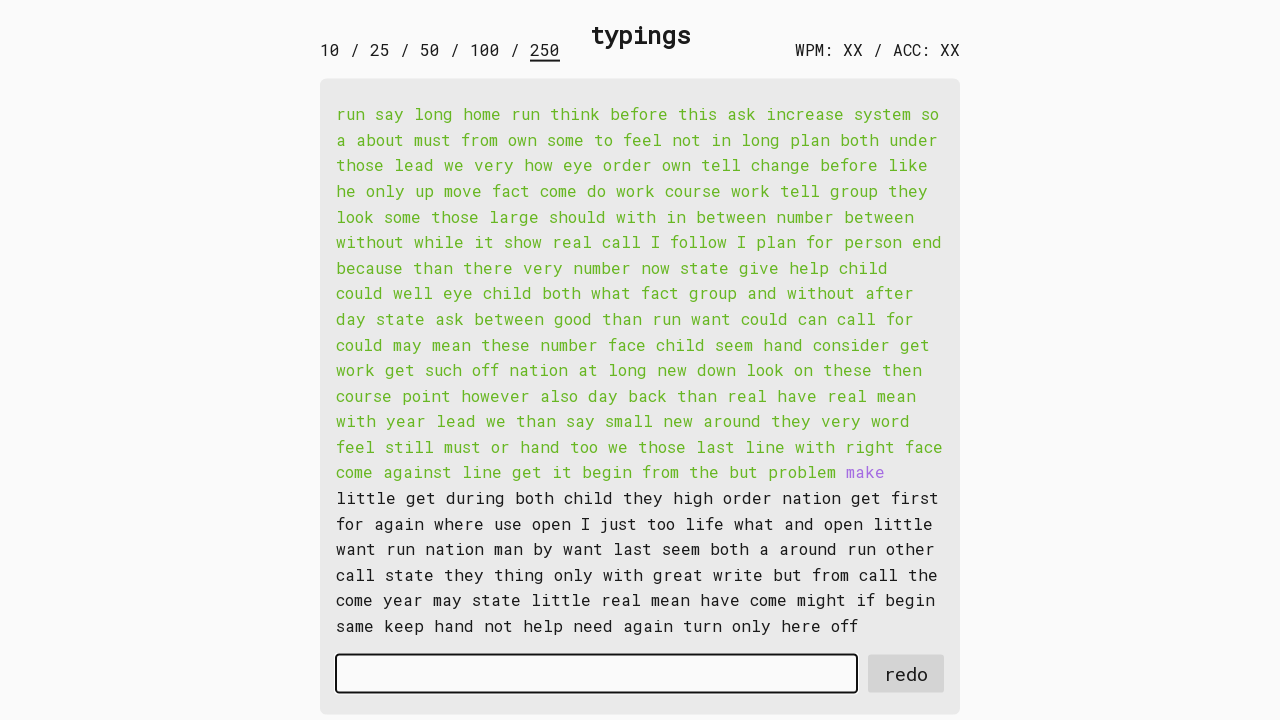

Typed word 178: 'make ' into input field on #input-field
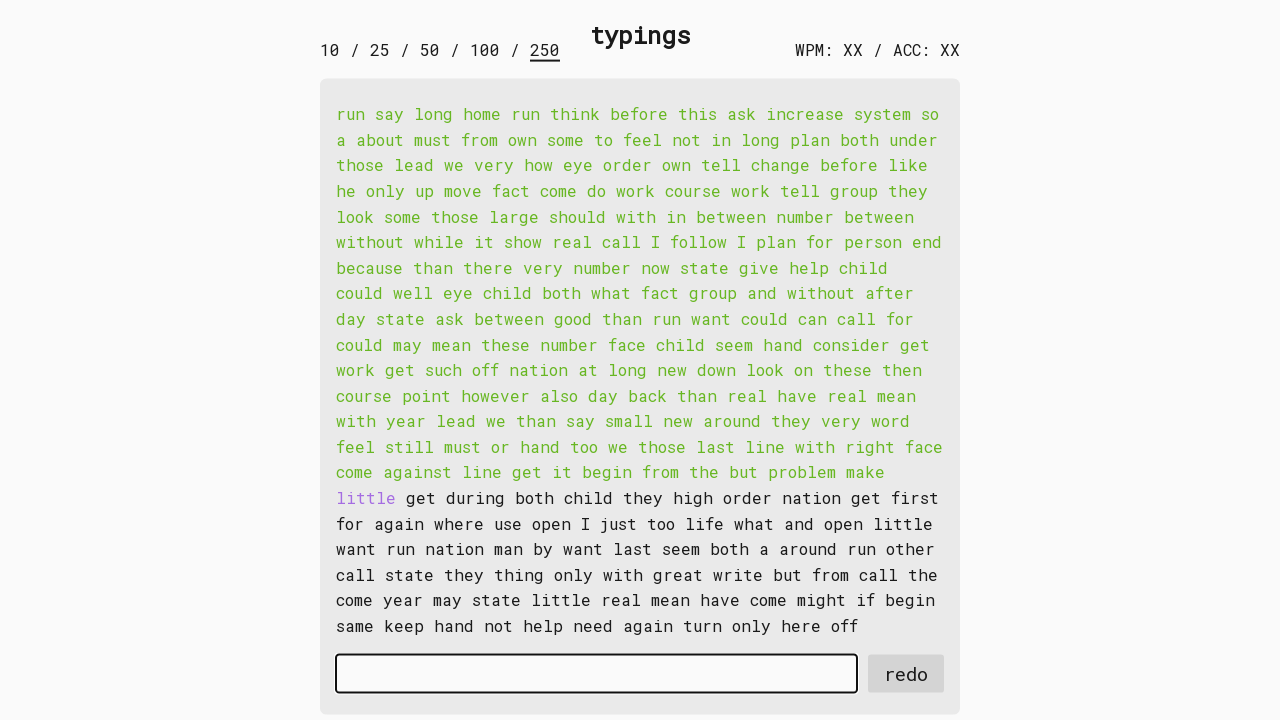

Retrieved word 179: 'little ' from display
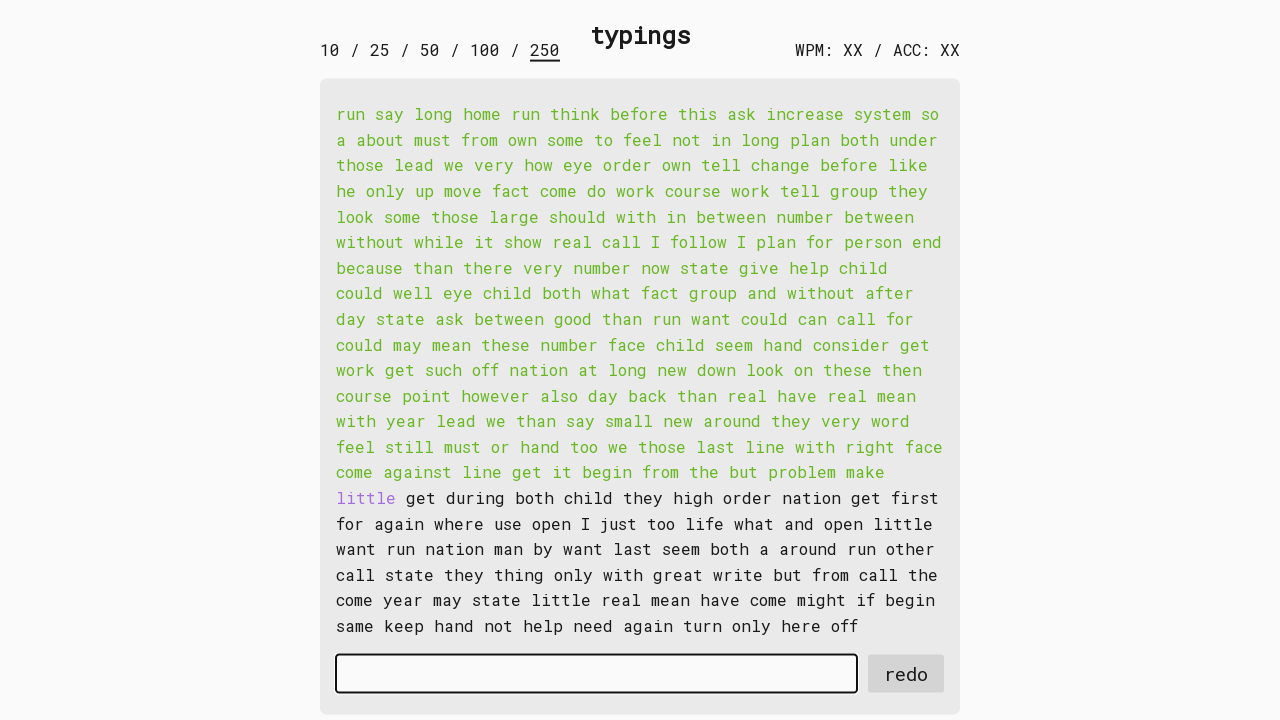

Typed word 179: 'little ' into input field on #input-field
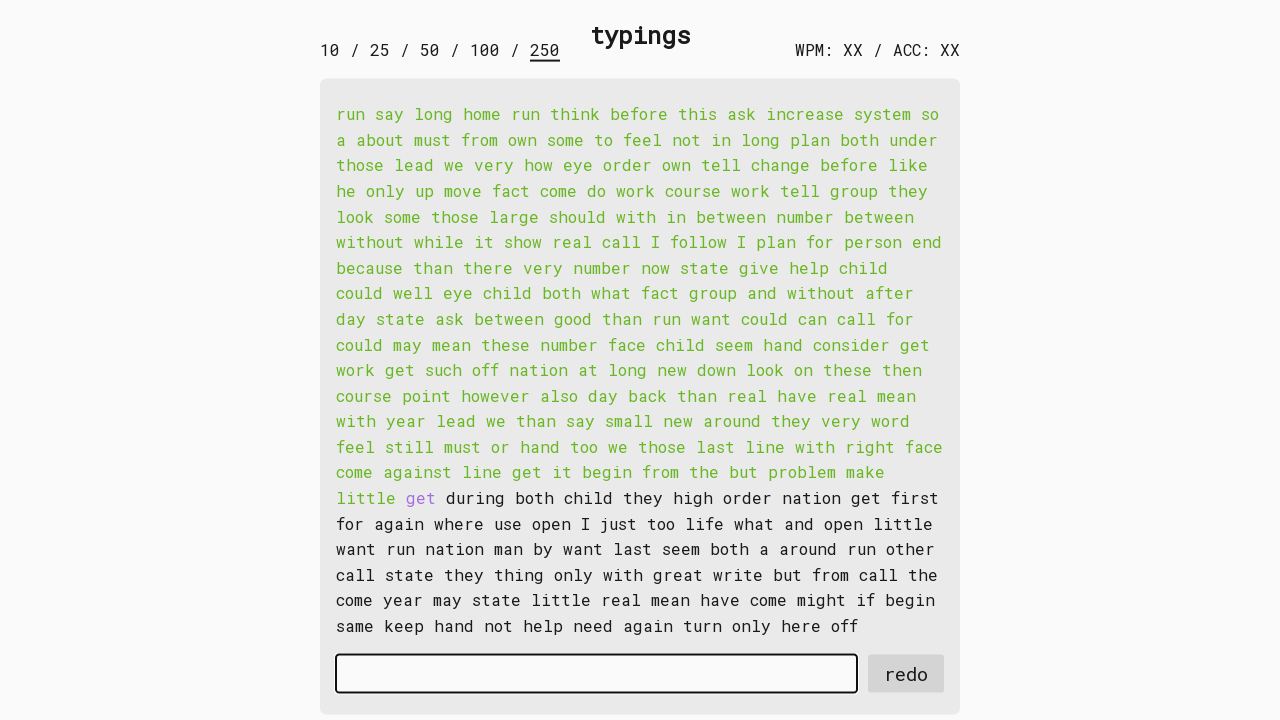

Retrieved word 180: 'get ' from display
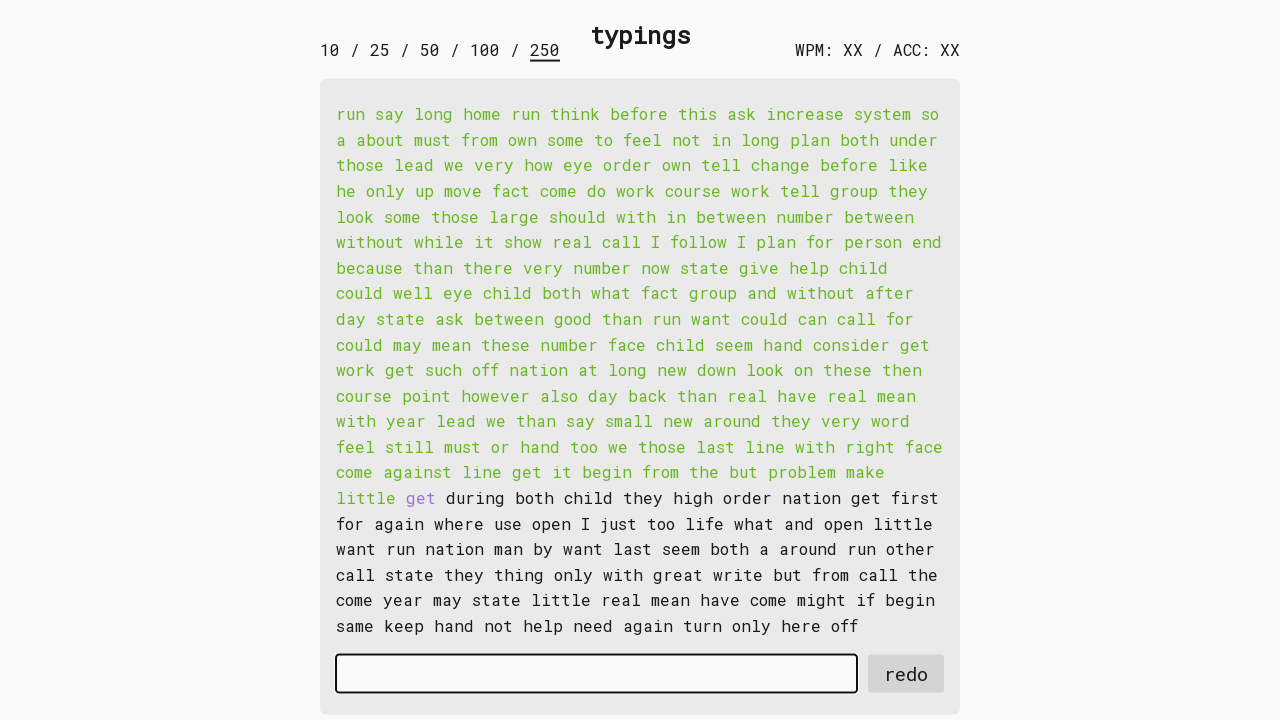

Typed word 180: 'get ' into input field on #input-field
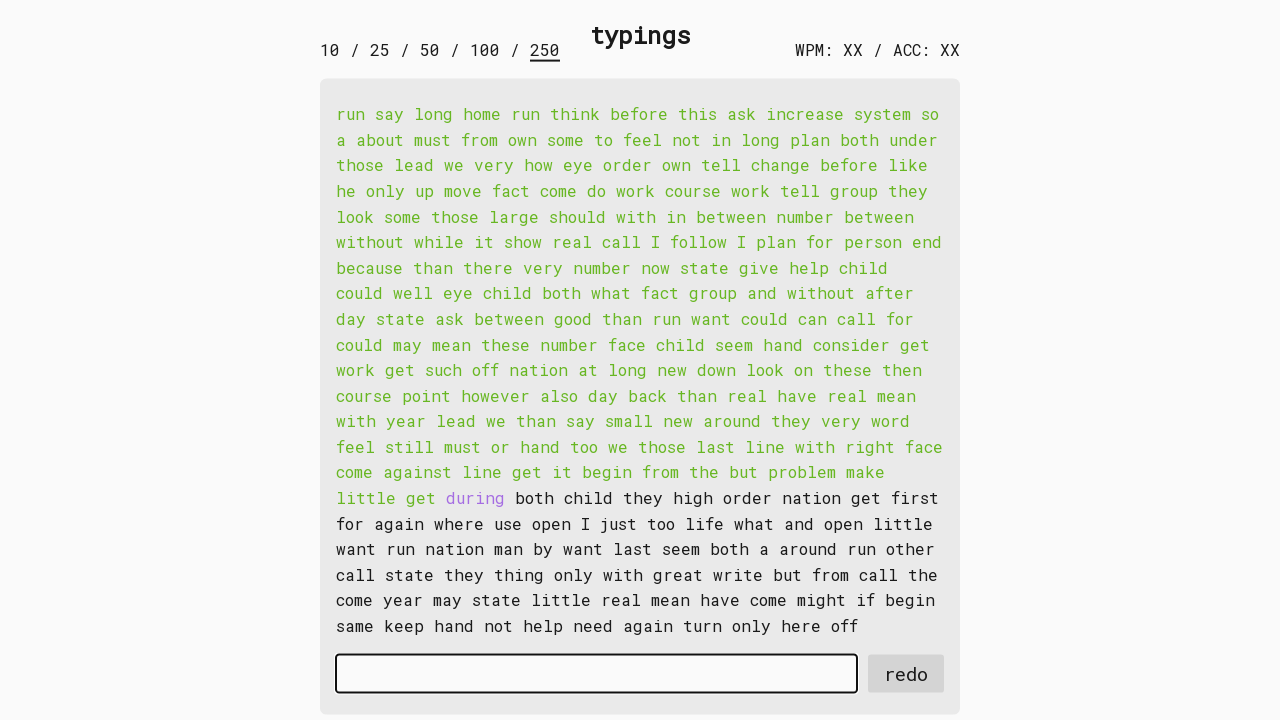

Retrieved word 181: 'during ' from display
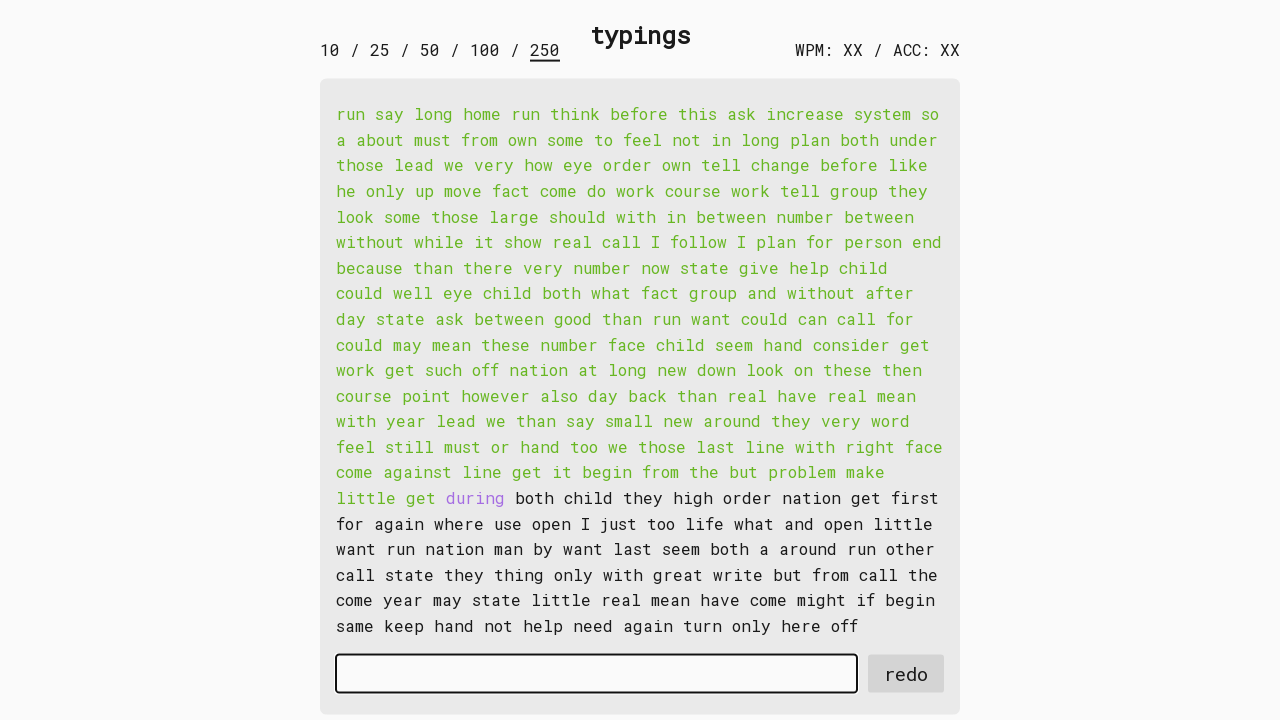

Typed word 181: 'during ' into input field on #input-field
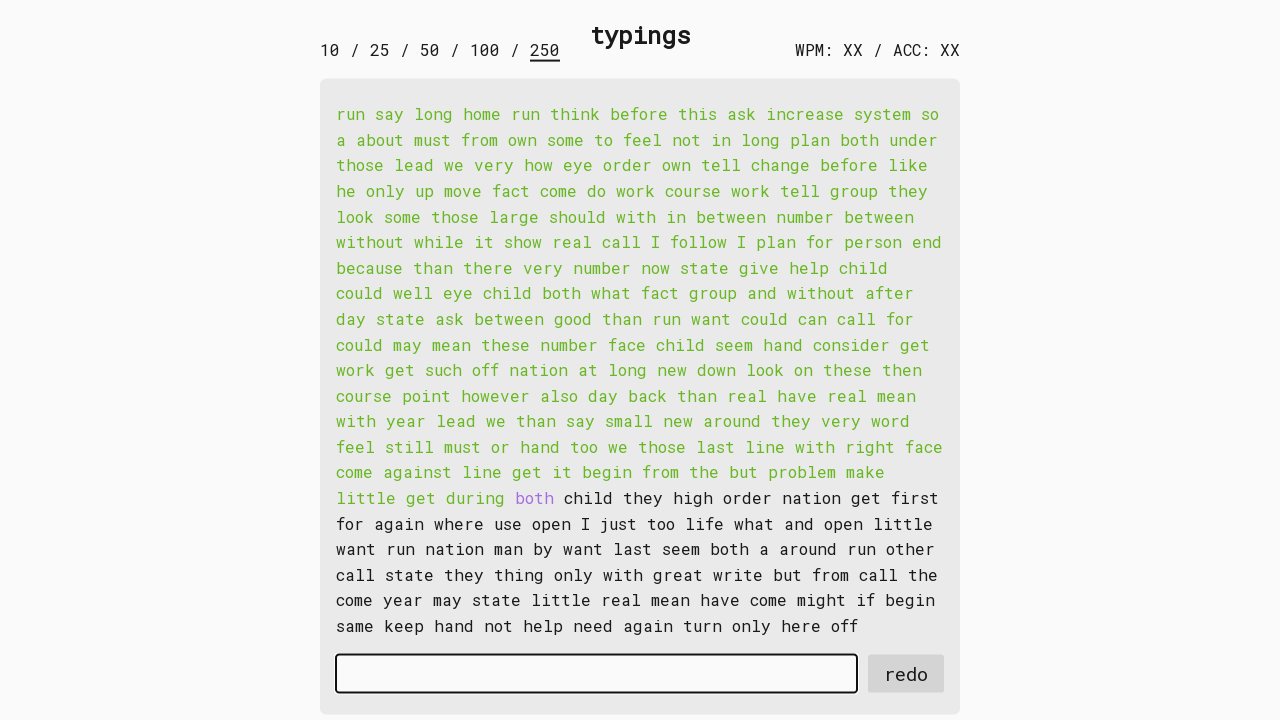

Retrieved word 182: 'both ' from display
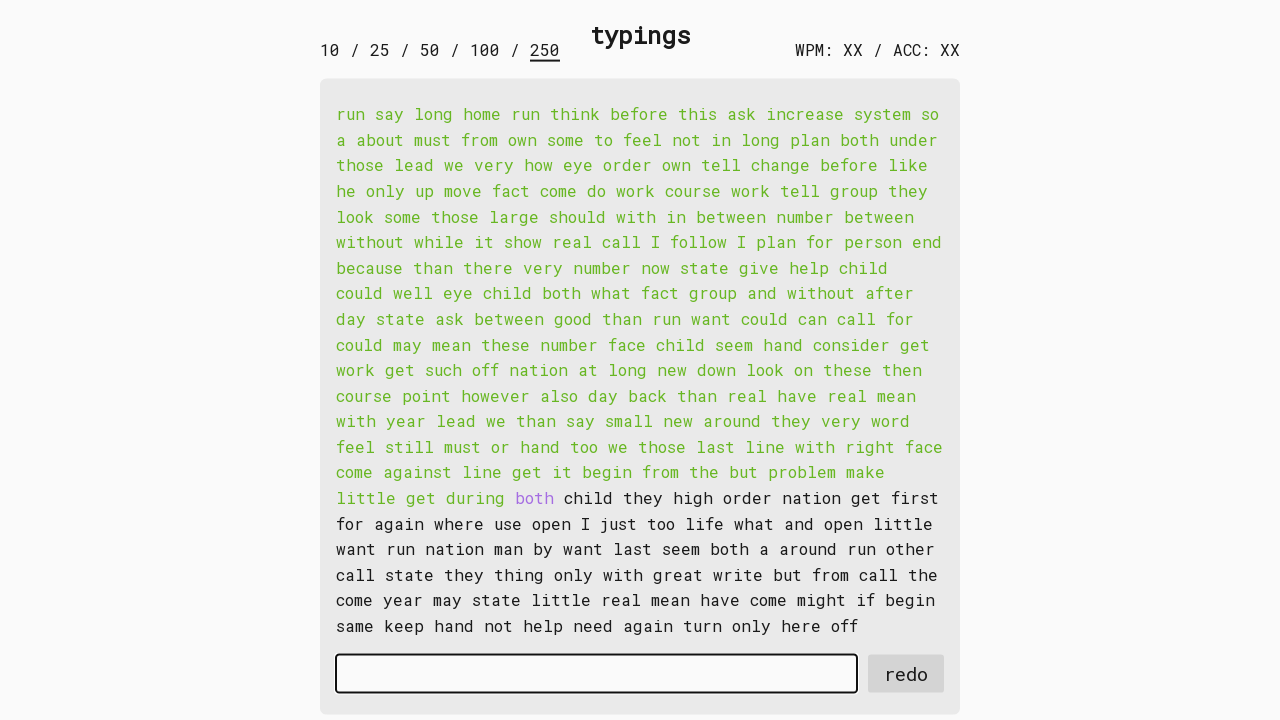

Typed word 182: 'both ' into input field on #input-field
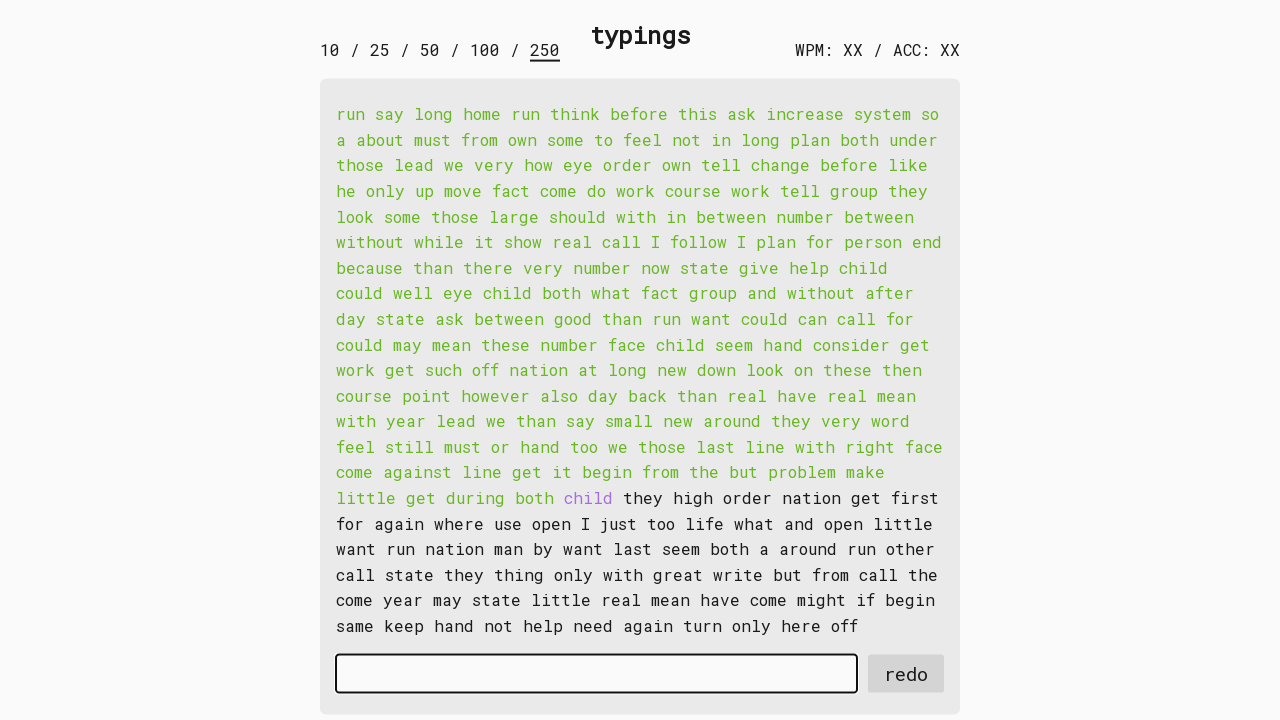

Retrieved word 183: 'child ' from display
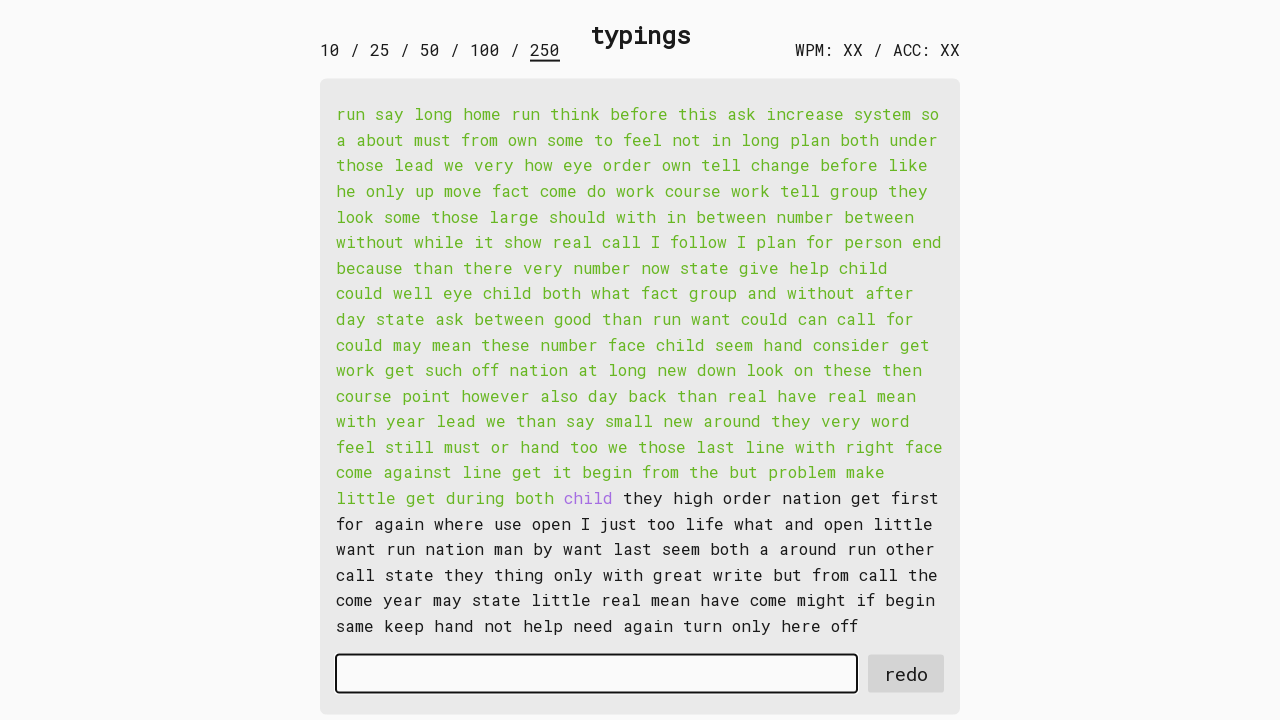

Typed word 183: 'child ' into input field on #input-field
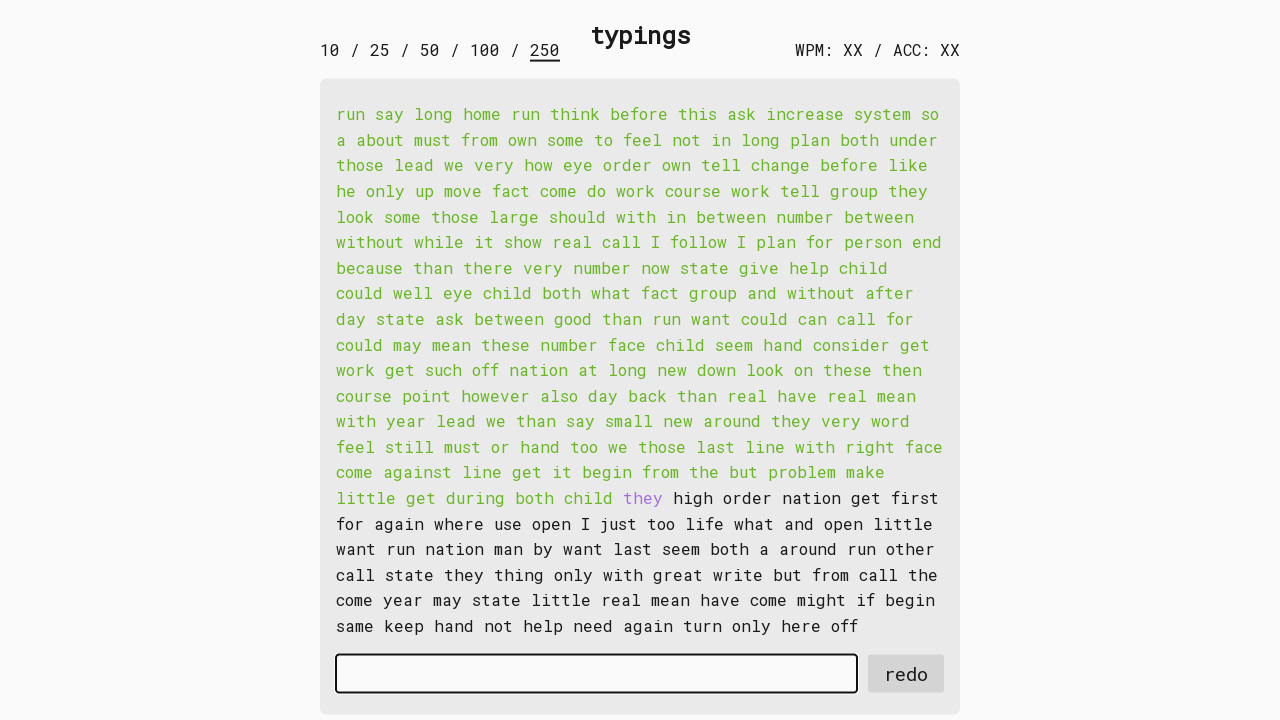

Retrieved word 184: 'they ' from display
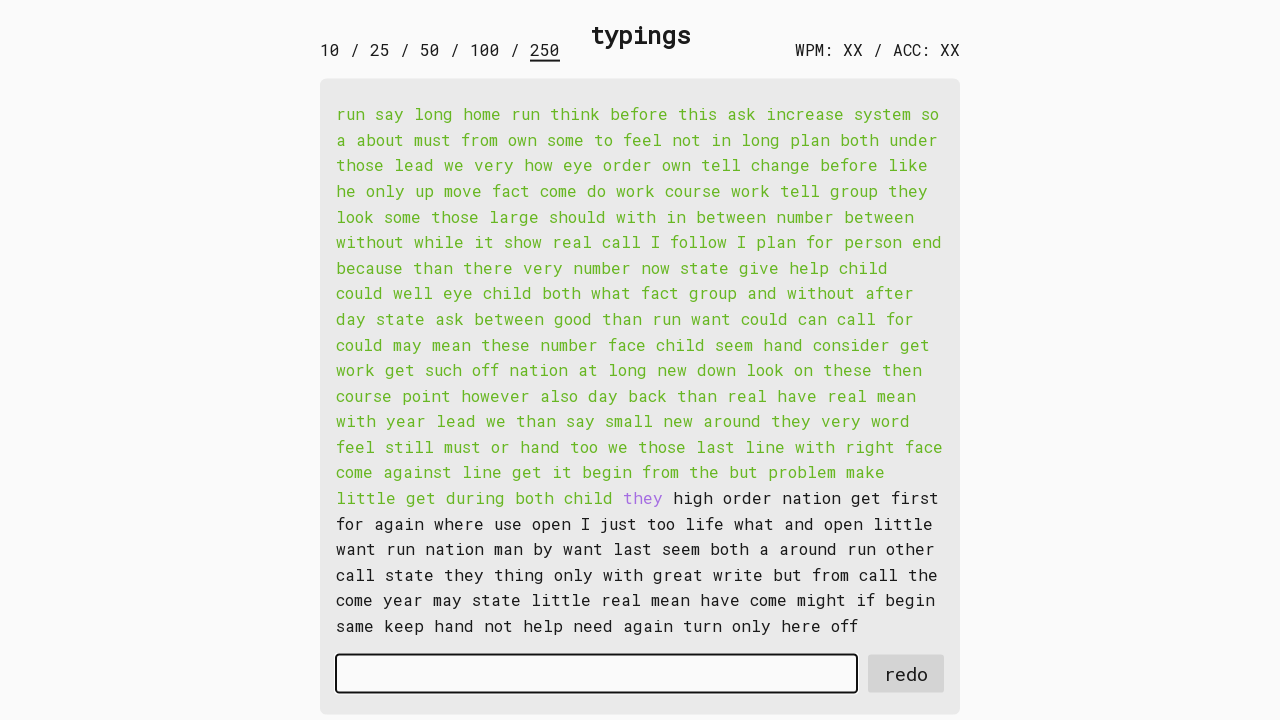

Typed word 184: 'they ' into input field on #input-field
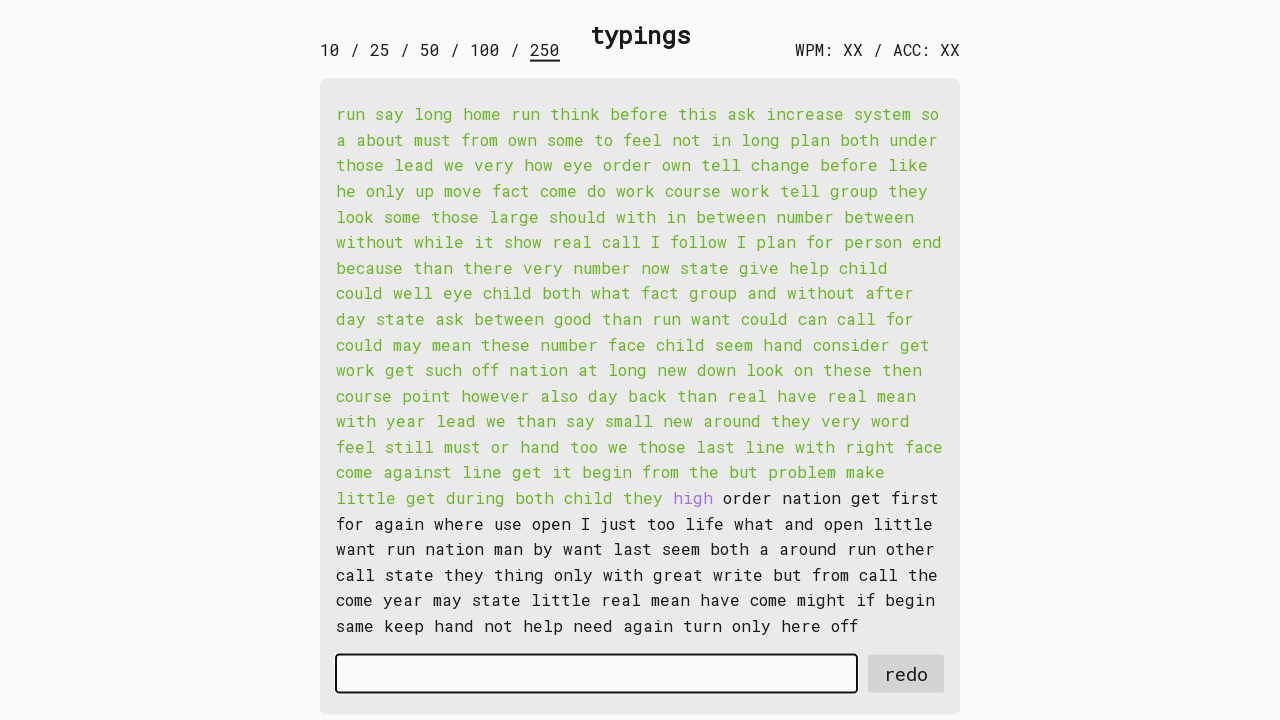

Retrieved word 185: 'high ' from display
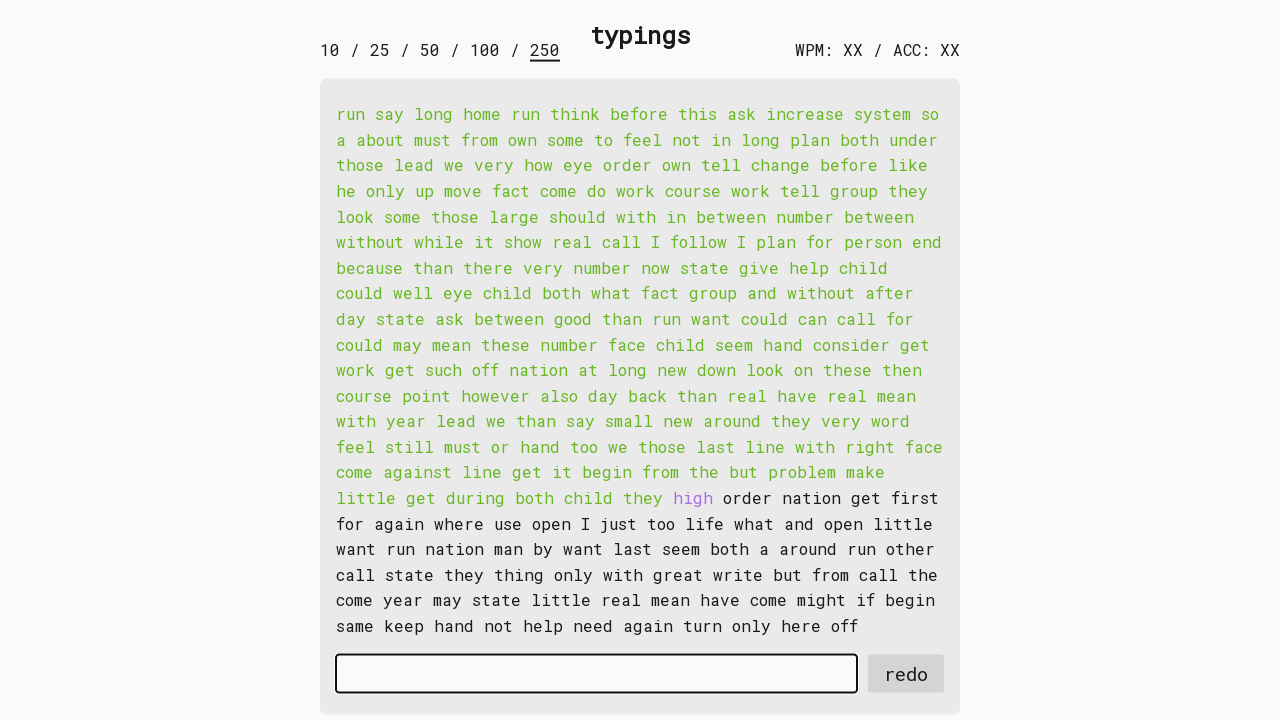

Typed word 185: 'high ' into input field on #input-field
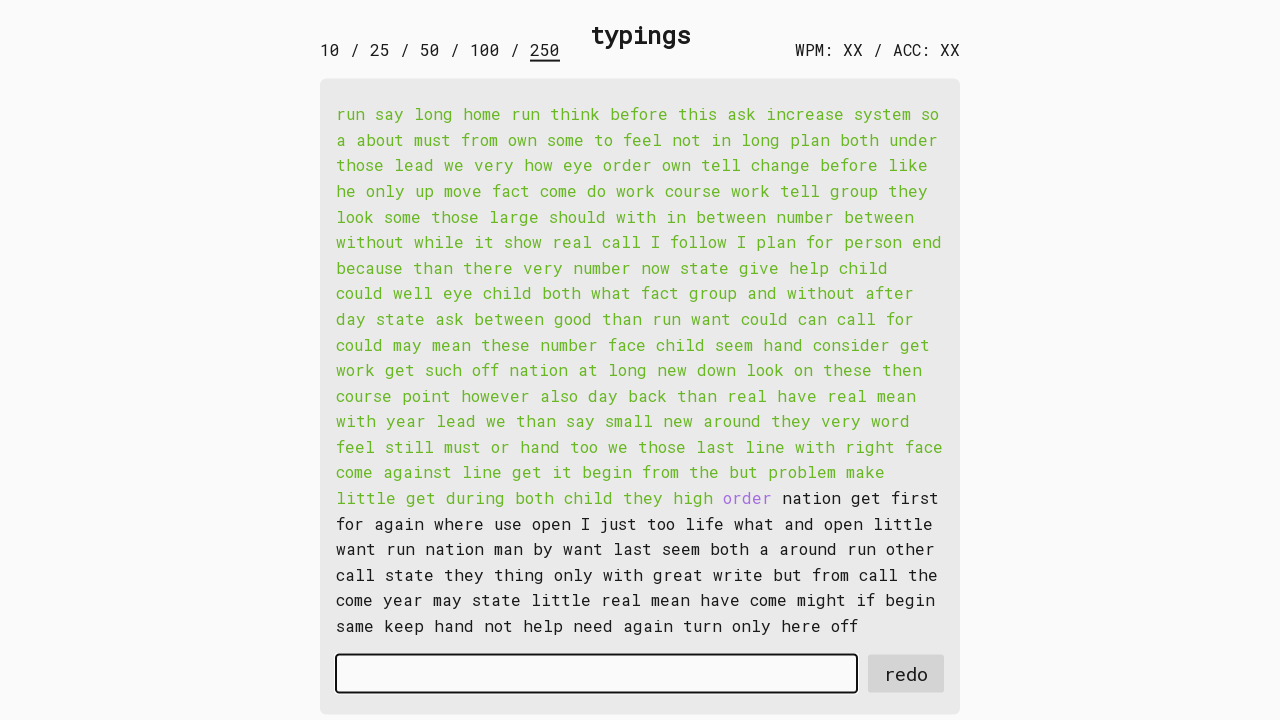

Retrieved word 186: 'order ' from display
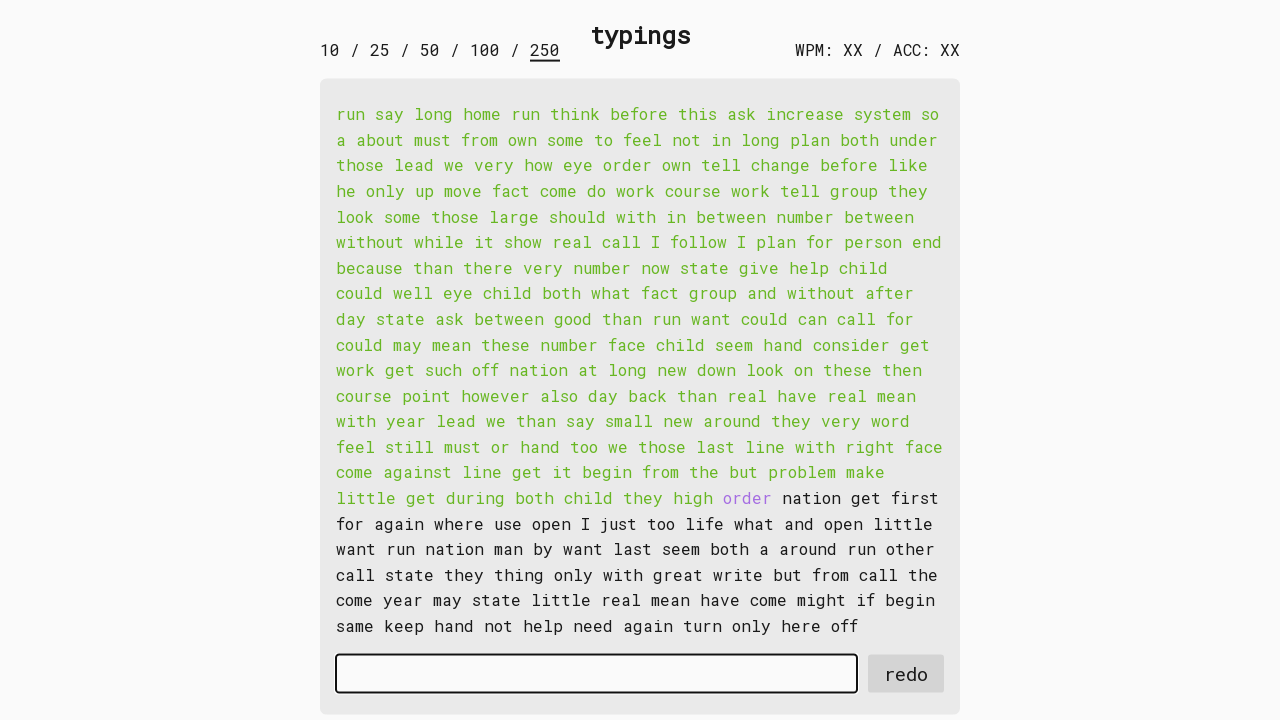

Typed word 186: 'order ' into input field on #input-field
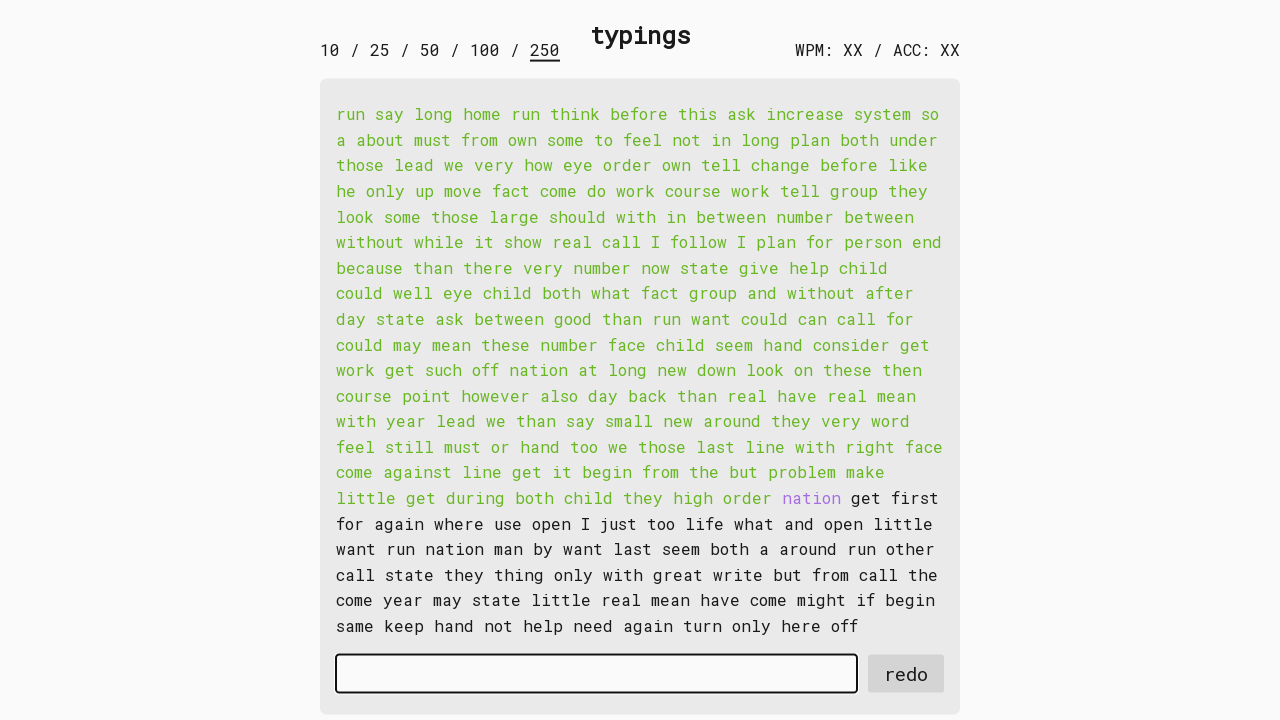

Retrieved word 187: 'nation ' from display
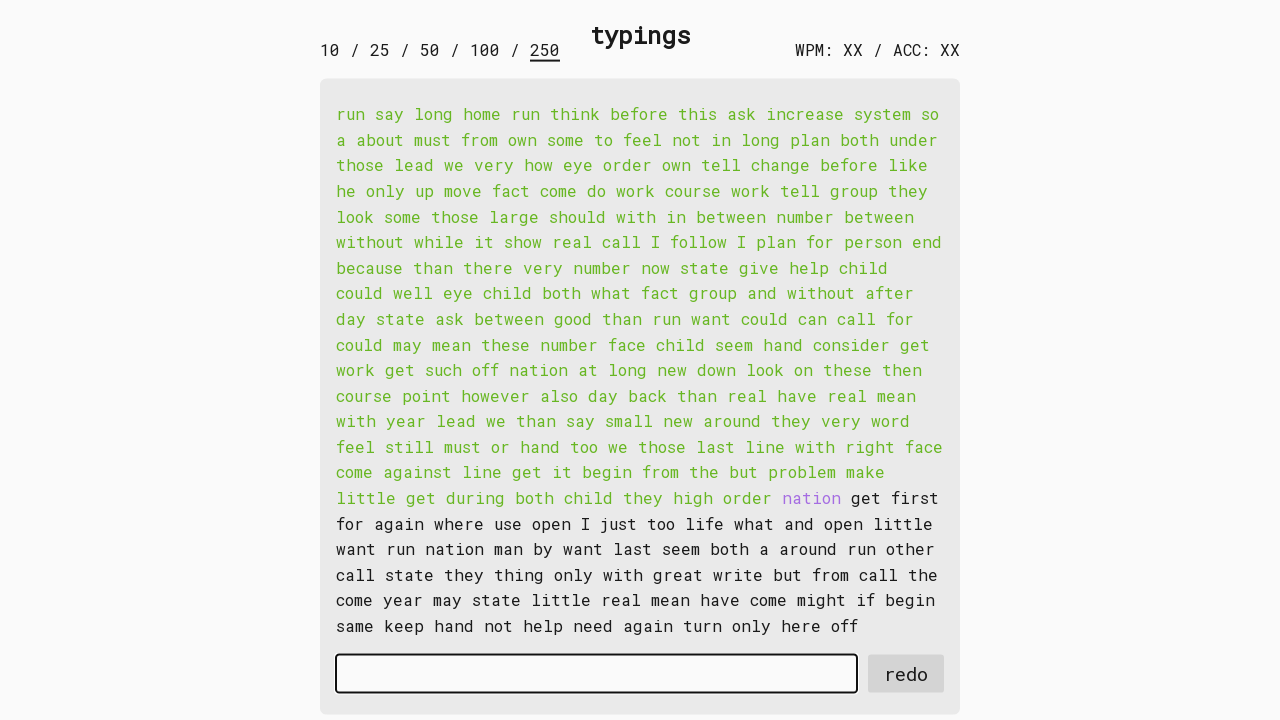

Typed word 187: 'nation ' into input field on #input-field
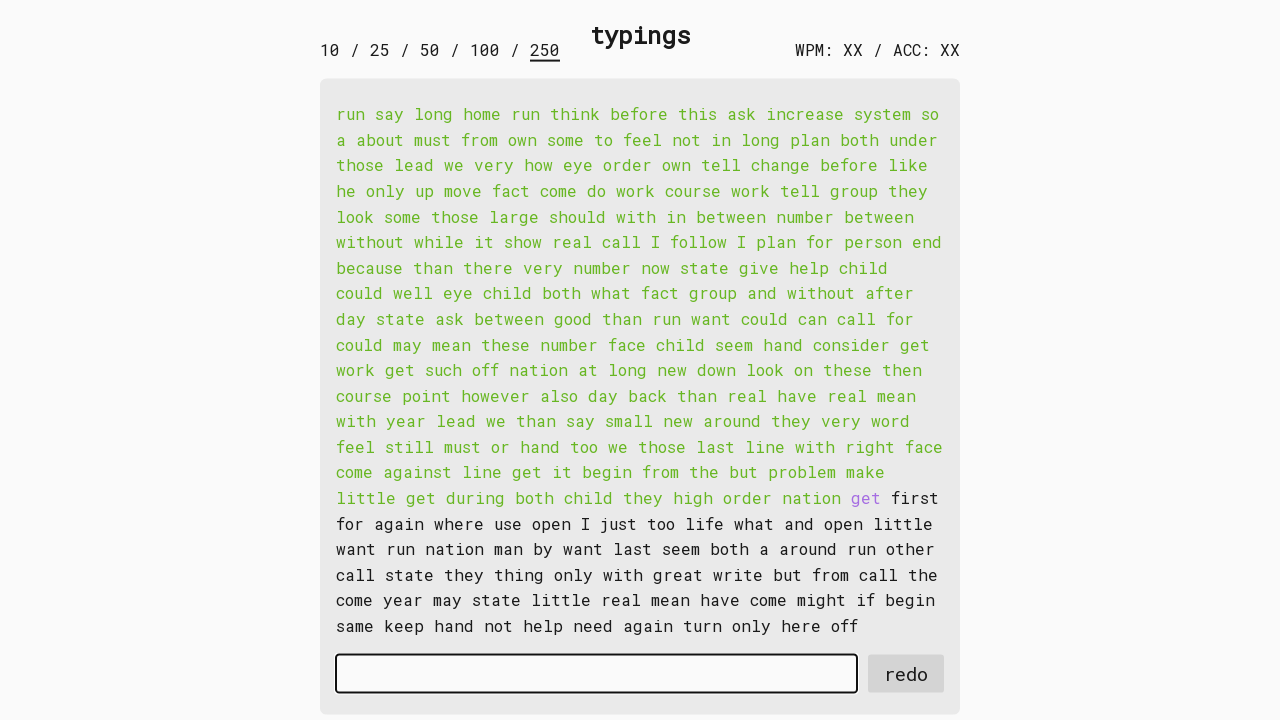

Retrieved word 188: 'get ' from display
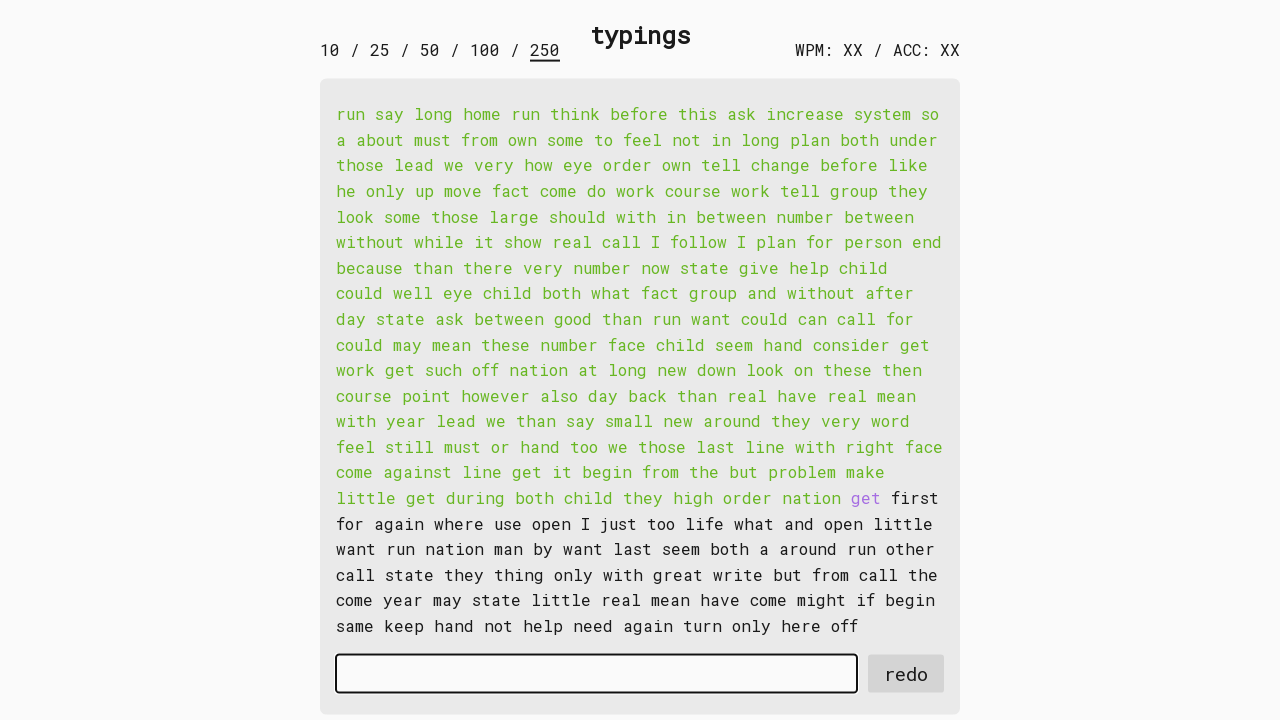

Typed word 188: 'get ' into input field on #input-field
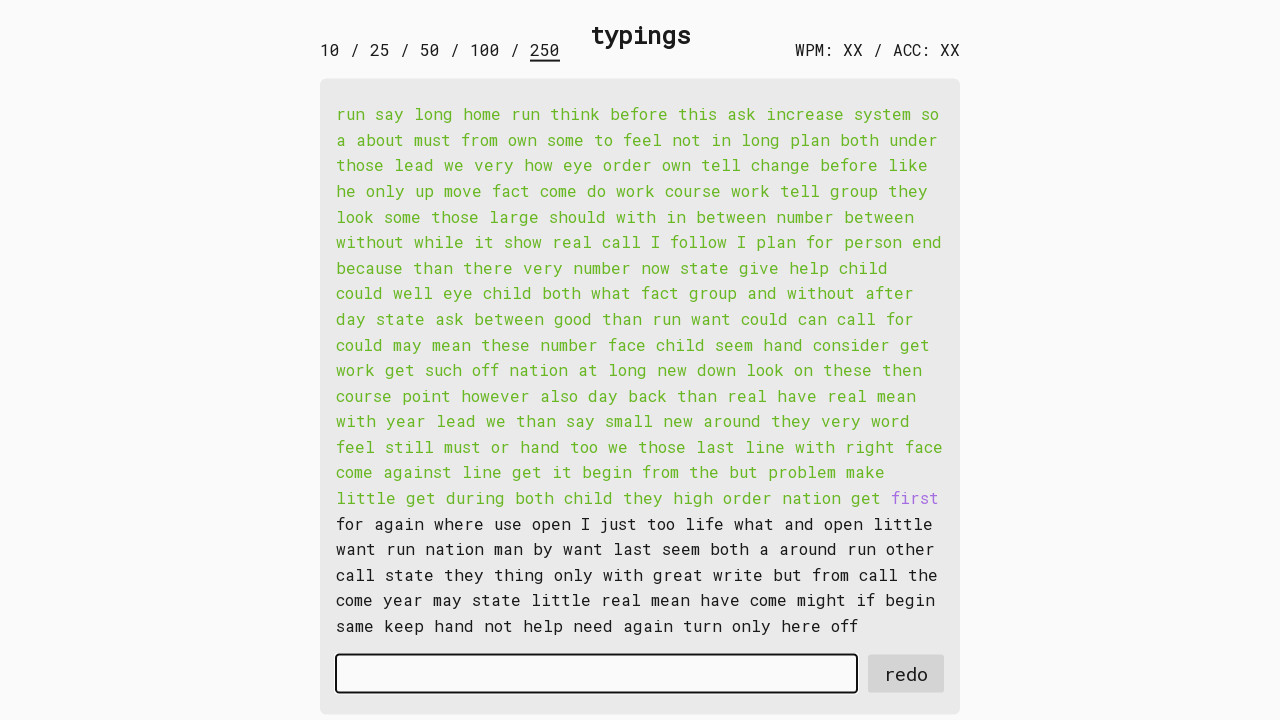

Retrieved word 189: 'first ' from display
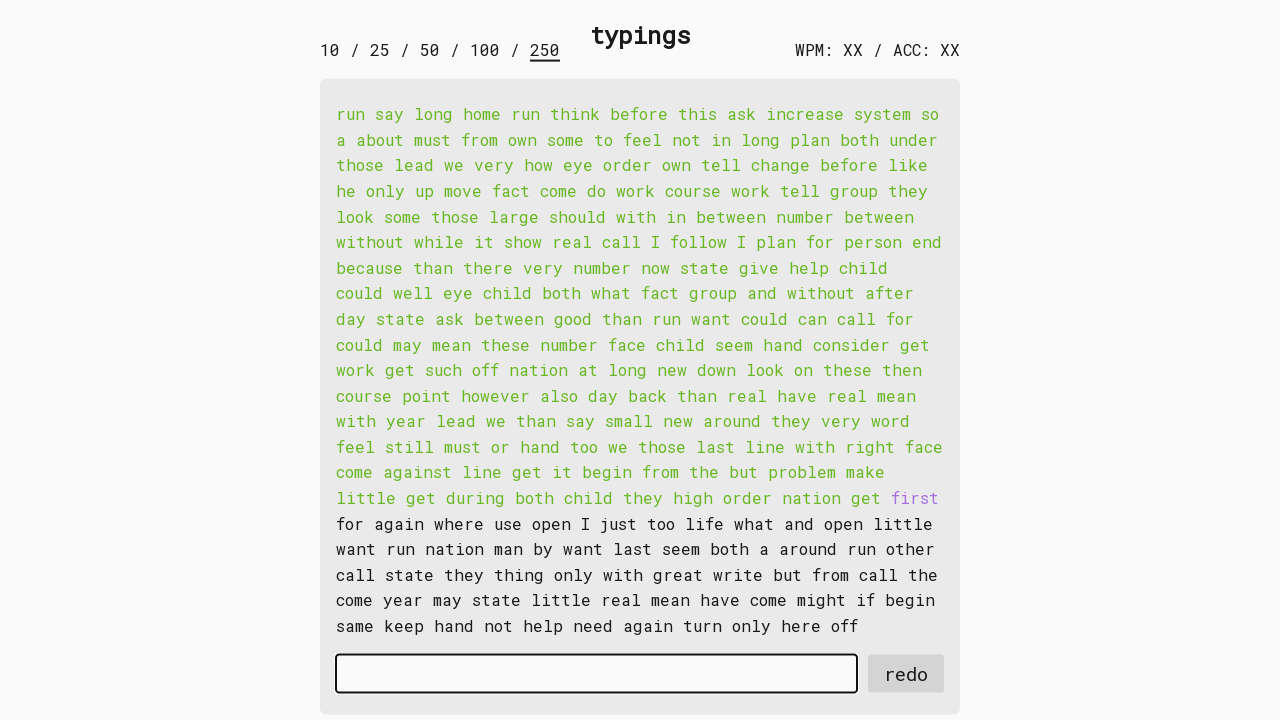

Typed word 189: 'first ' into input field on #input-field
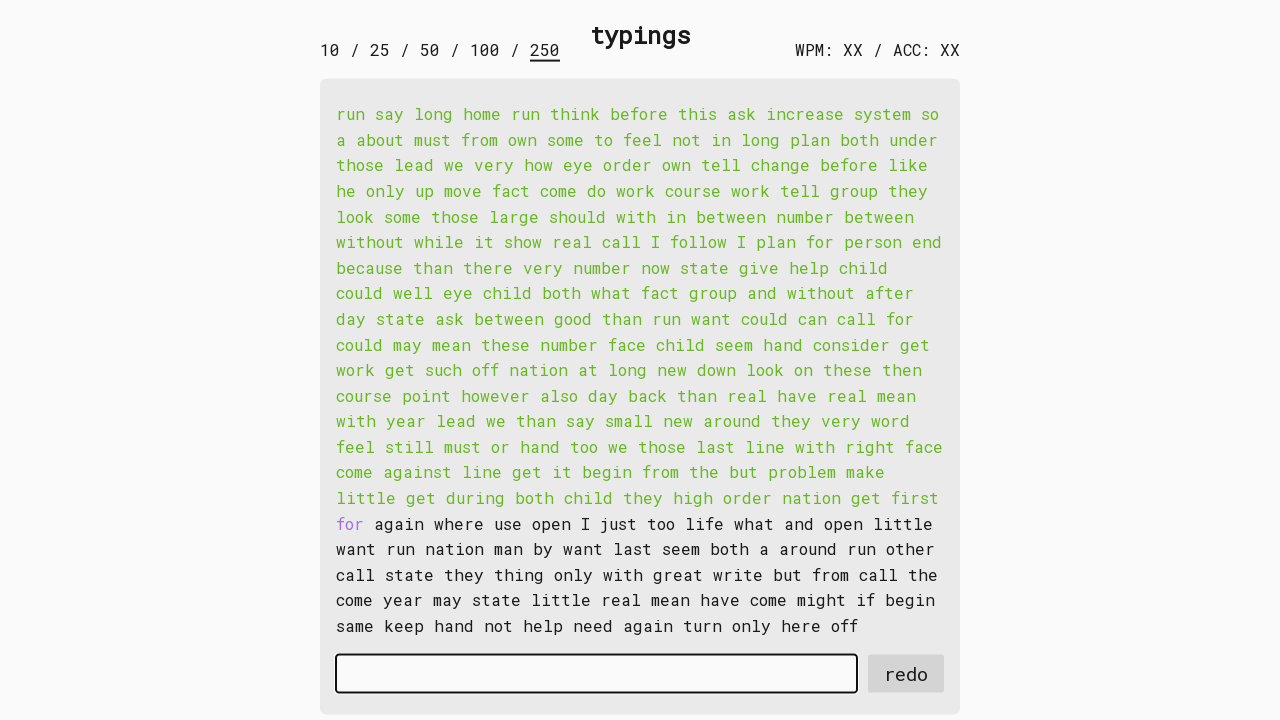

Retrieved word 190: 'for ' from display
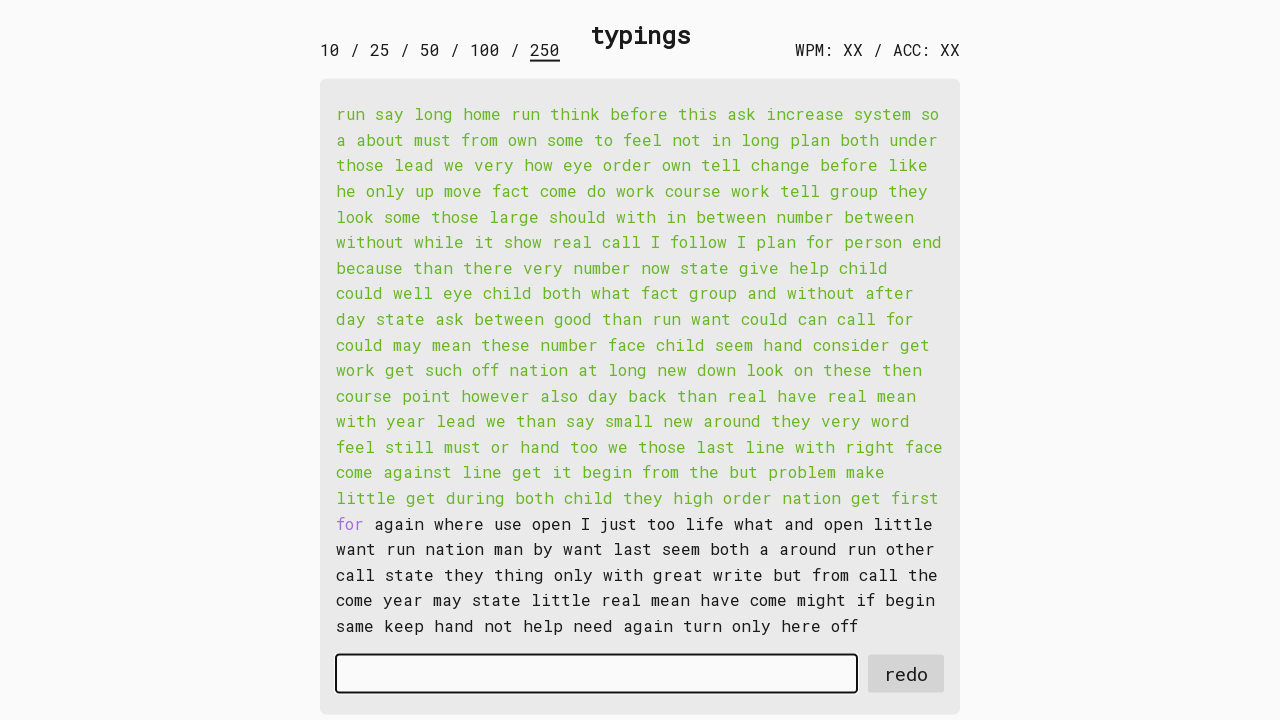

Typed word 190: 'for ' into input field on #input-field
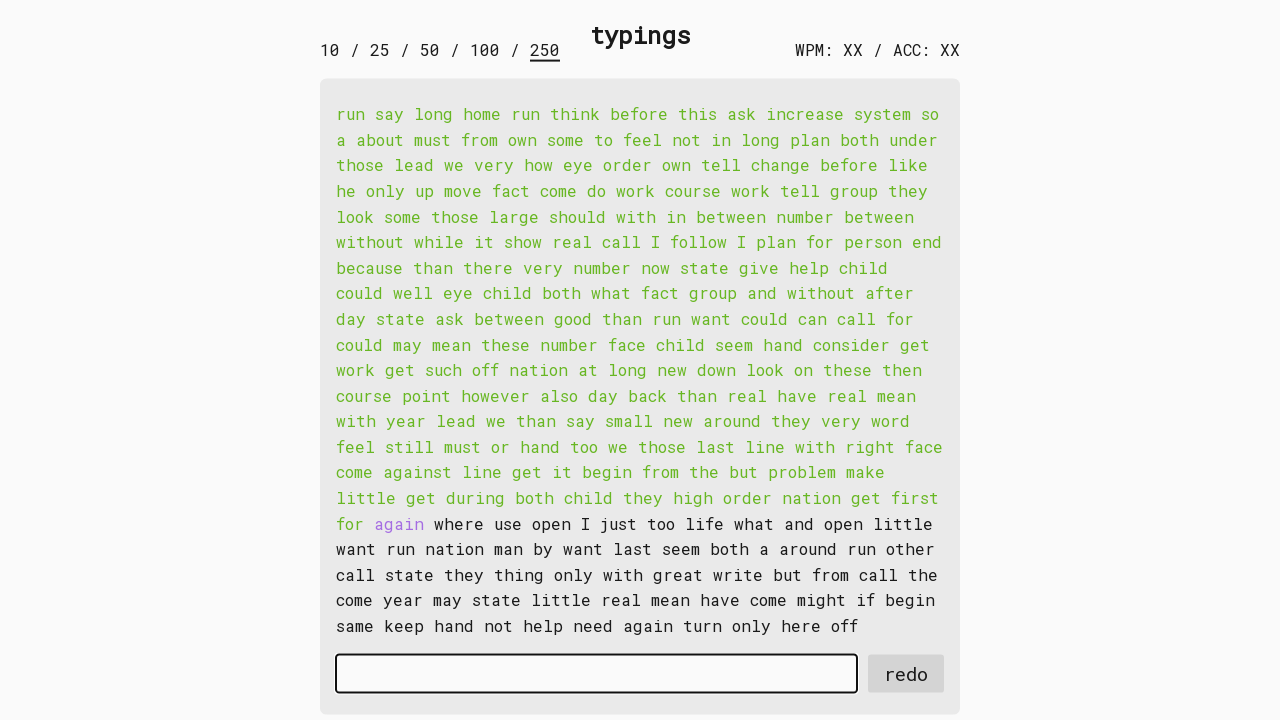

Retrieved word 191: 'again ' from display
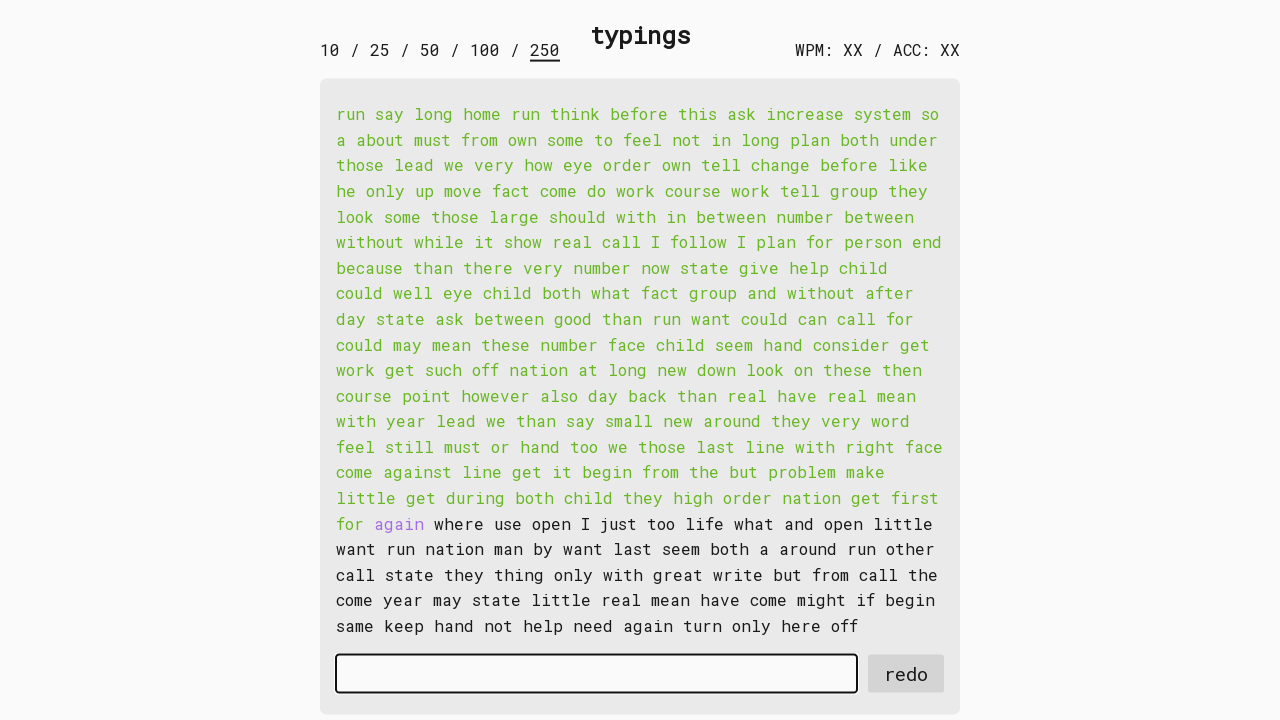

Typed word 191: 'again ' into input field on #input-field
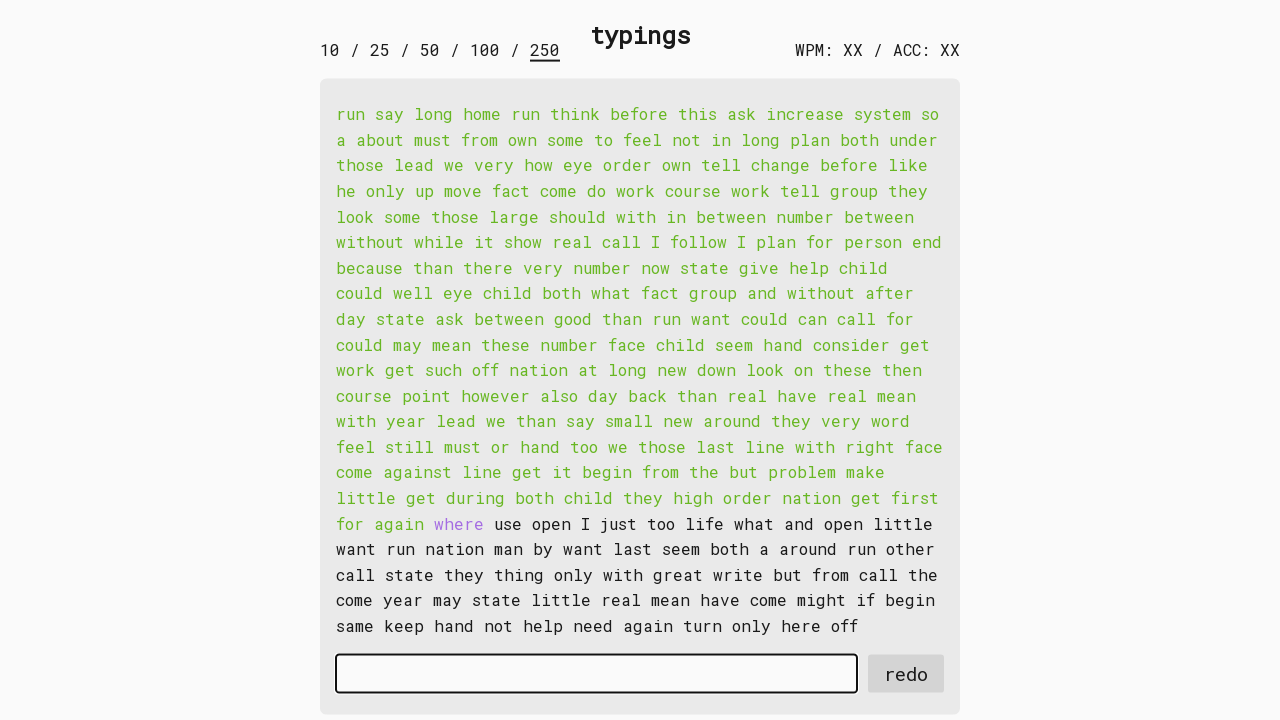

Retrieved word 192: 'where ' from display
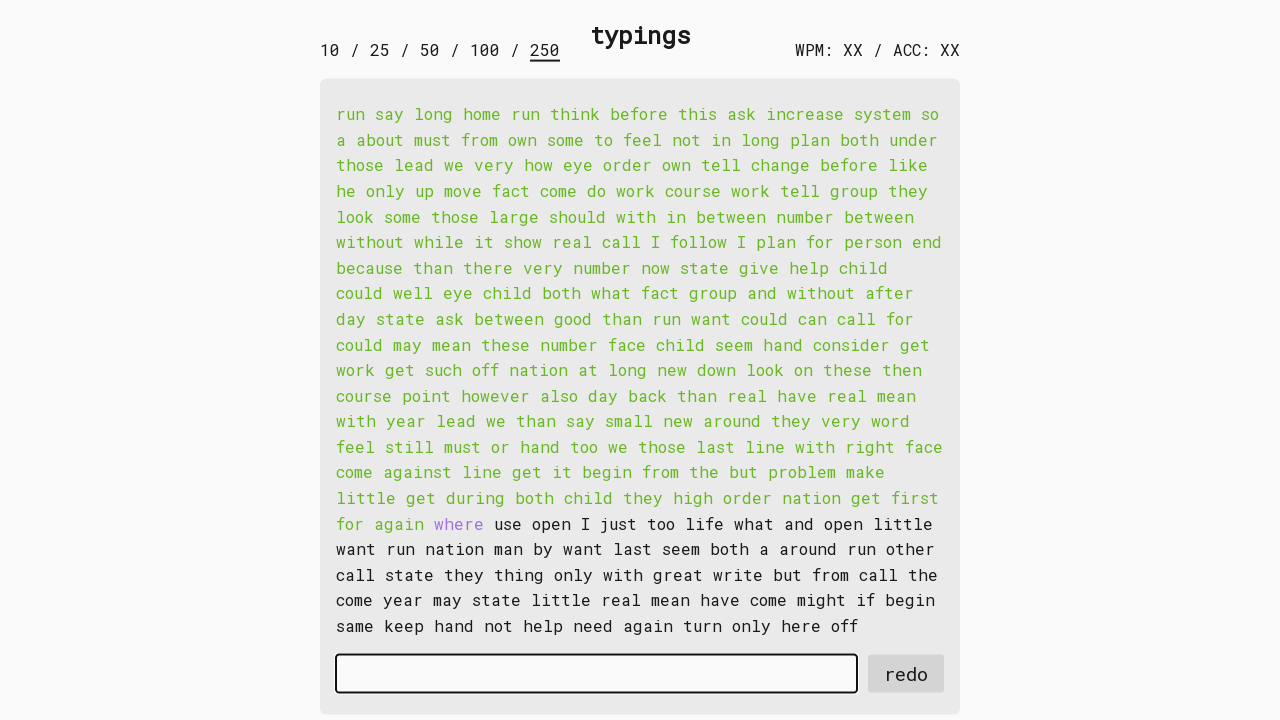

Typed word 192: 'where ' into input field on #input-field
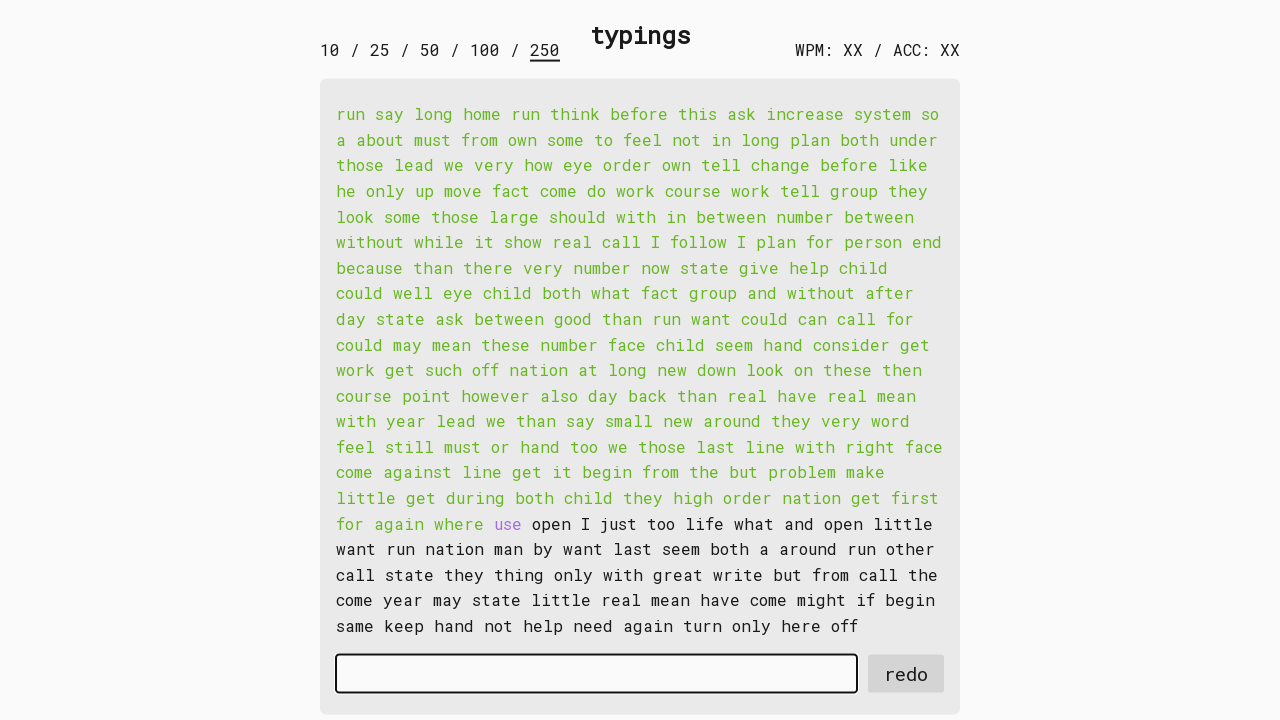

Retrieved word 193: 'use ' from display
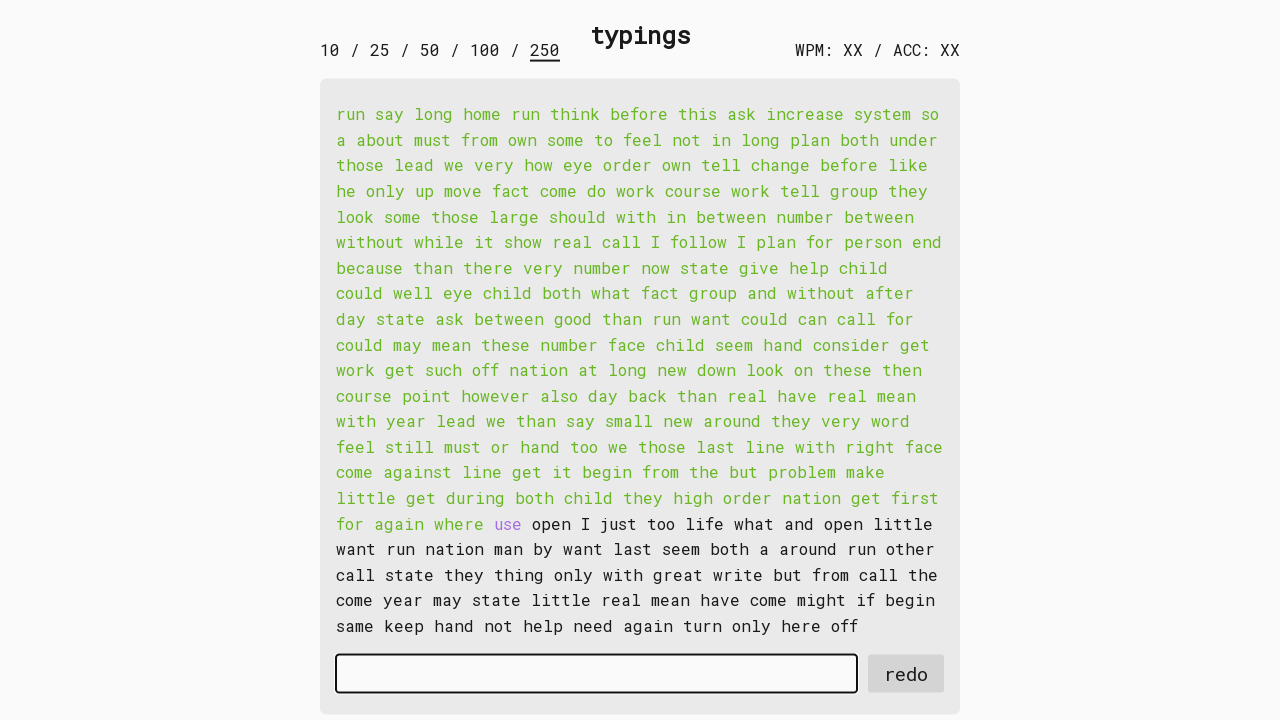

Typed word 193: 'use ' into input field on #input-field
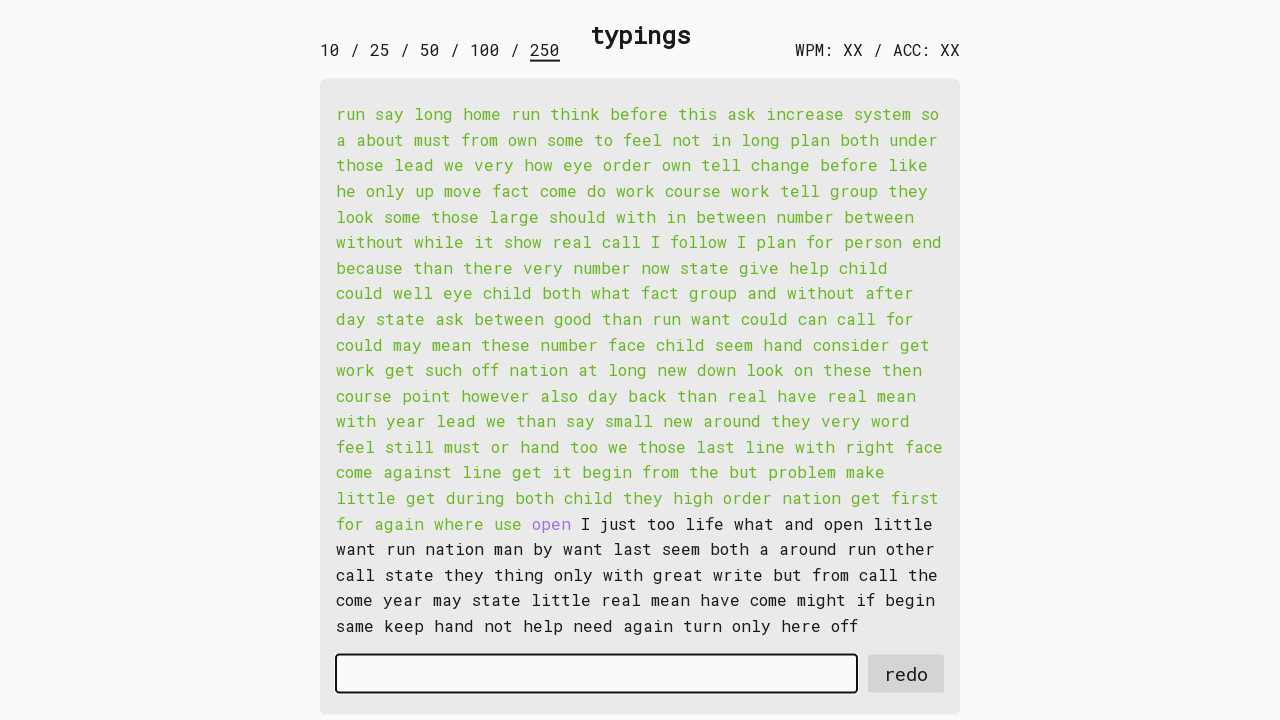

Retrieved word 194: 'open ' from display
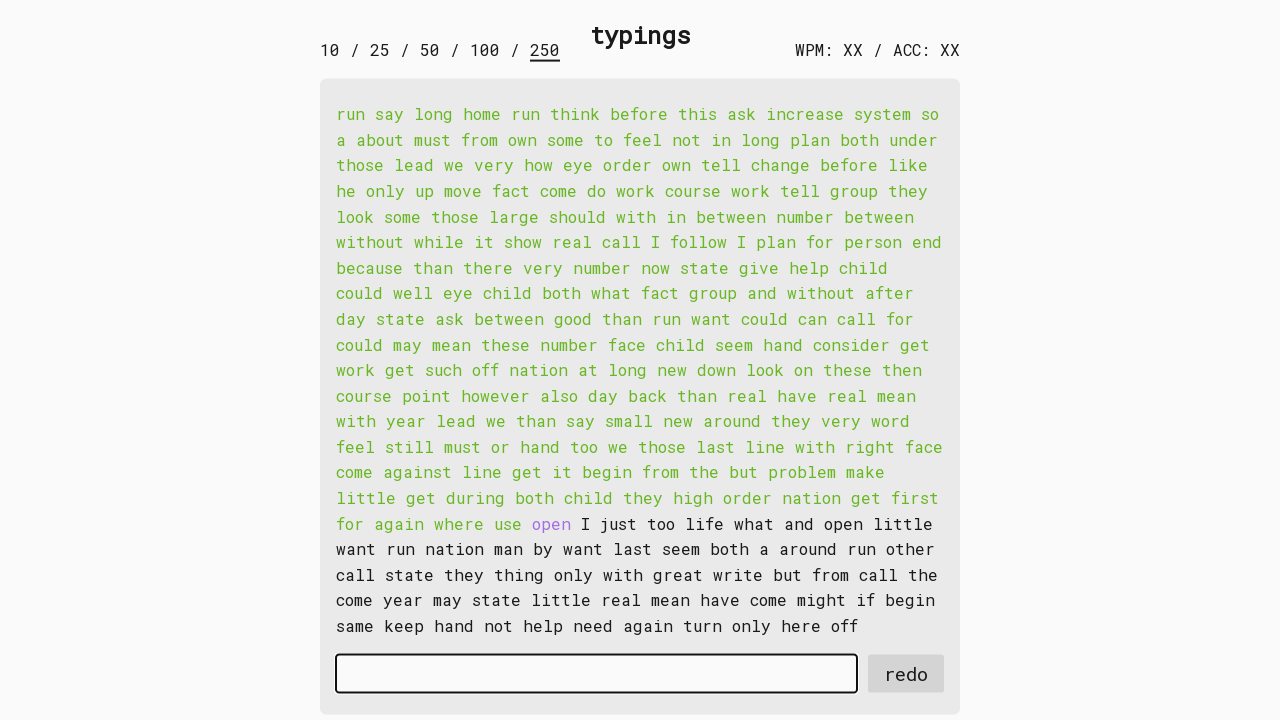

Typed word 194: 'open ' into input field on #input-field
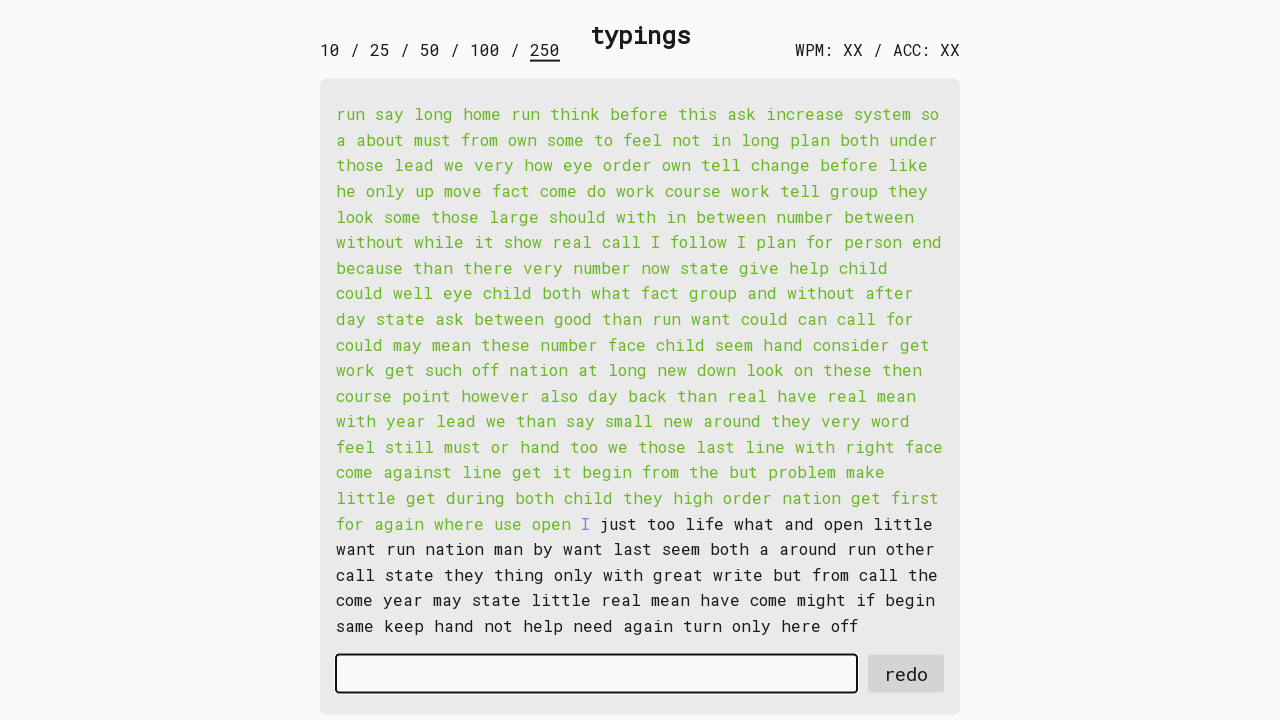

Retrieved word 195: 'I ' from display
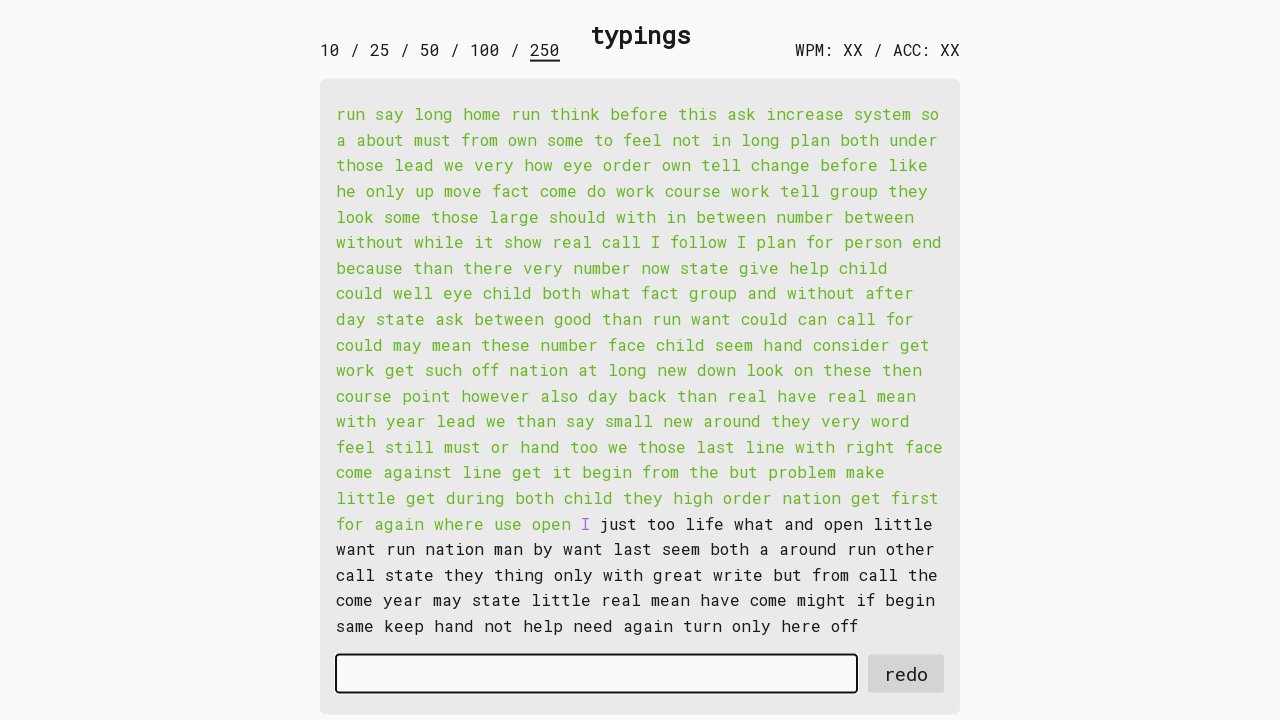

Typed word 195: 'I ' into input field on #input-field
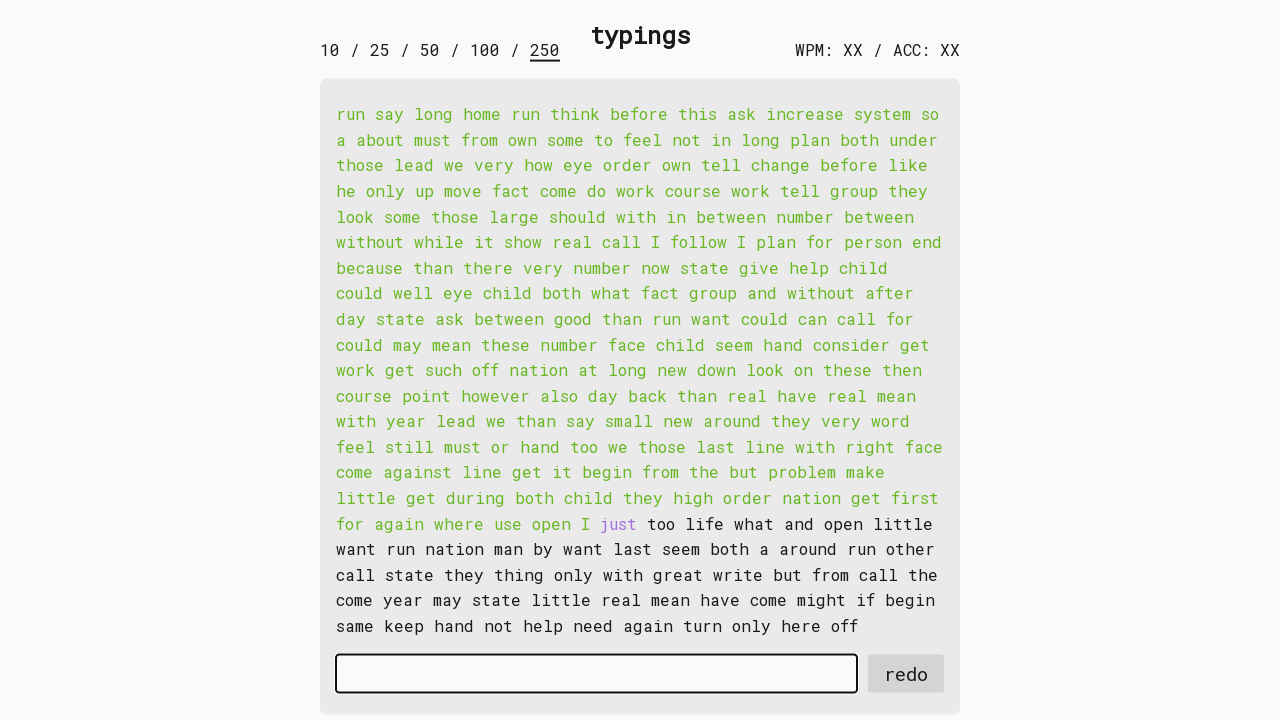

Retrieved word 196: 'just ' from display
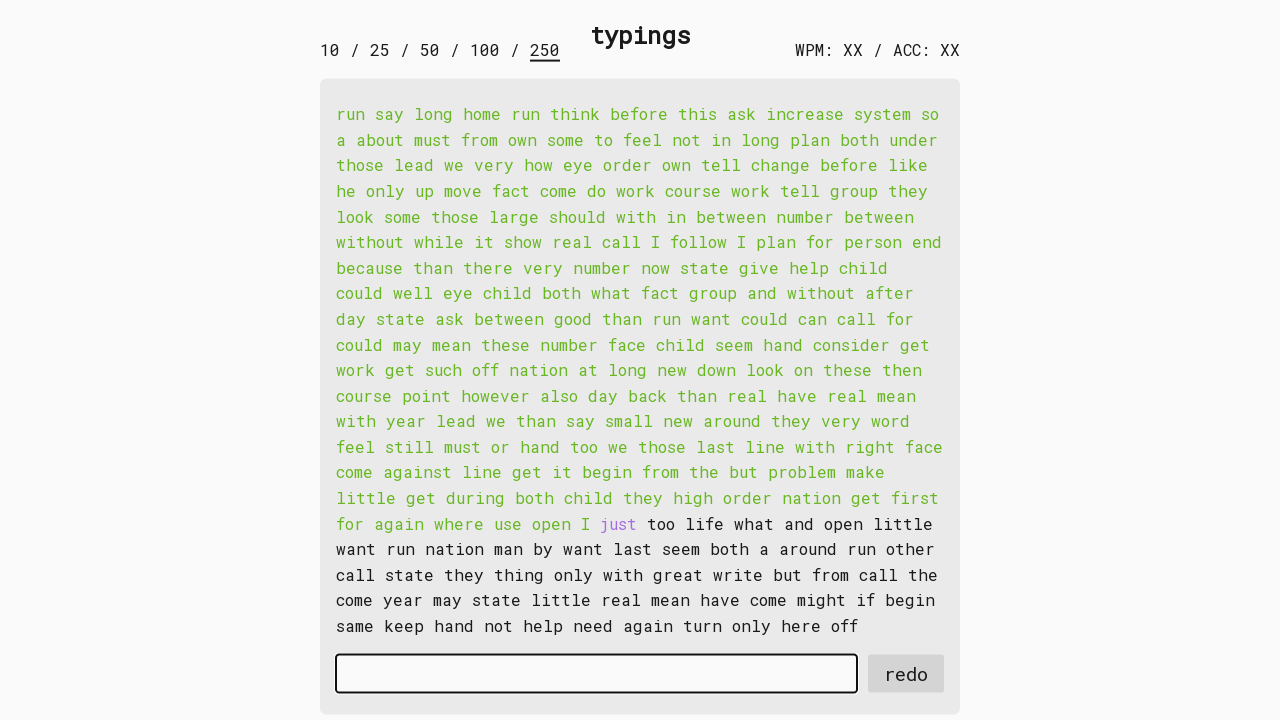

Typed word 196: 'just ' into input field on #input-field
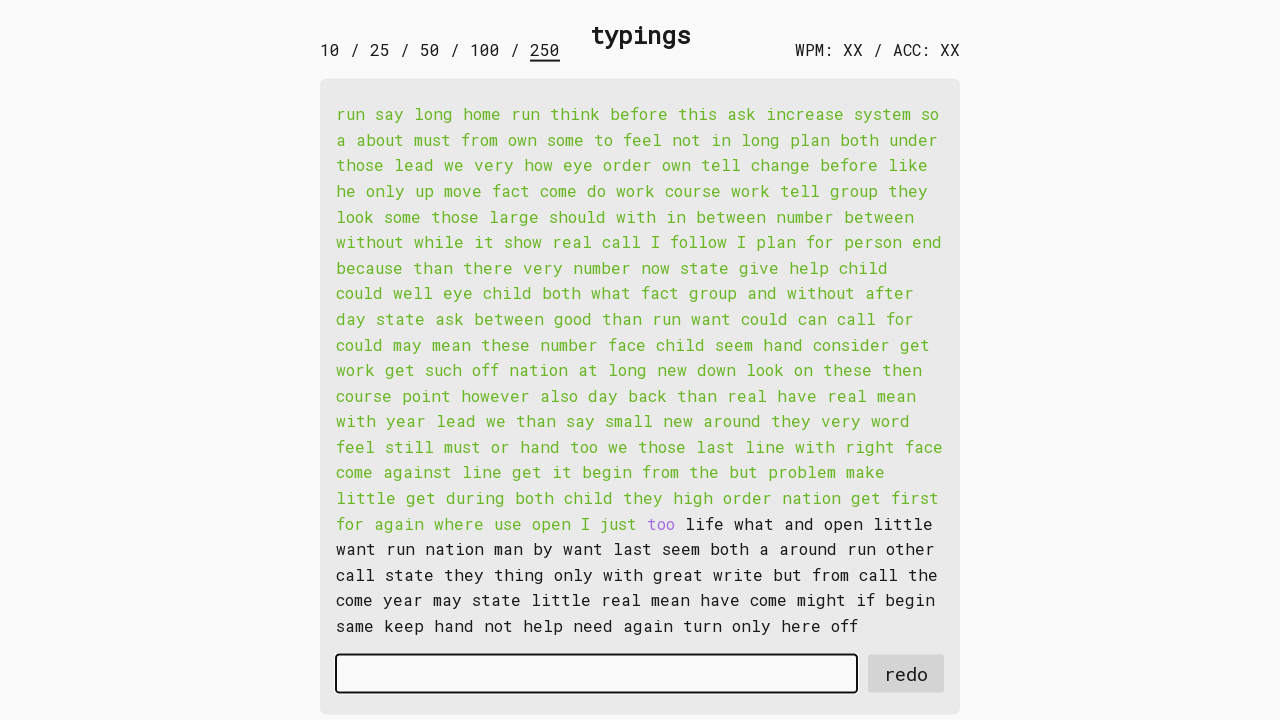

Retrieved word 197: 'too ' from display
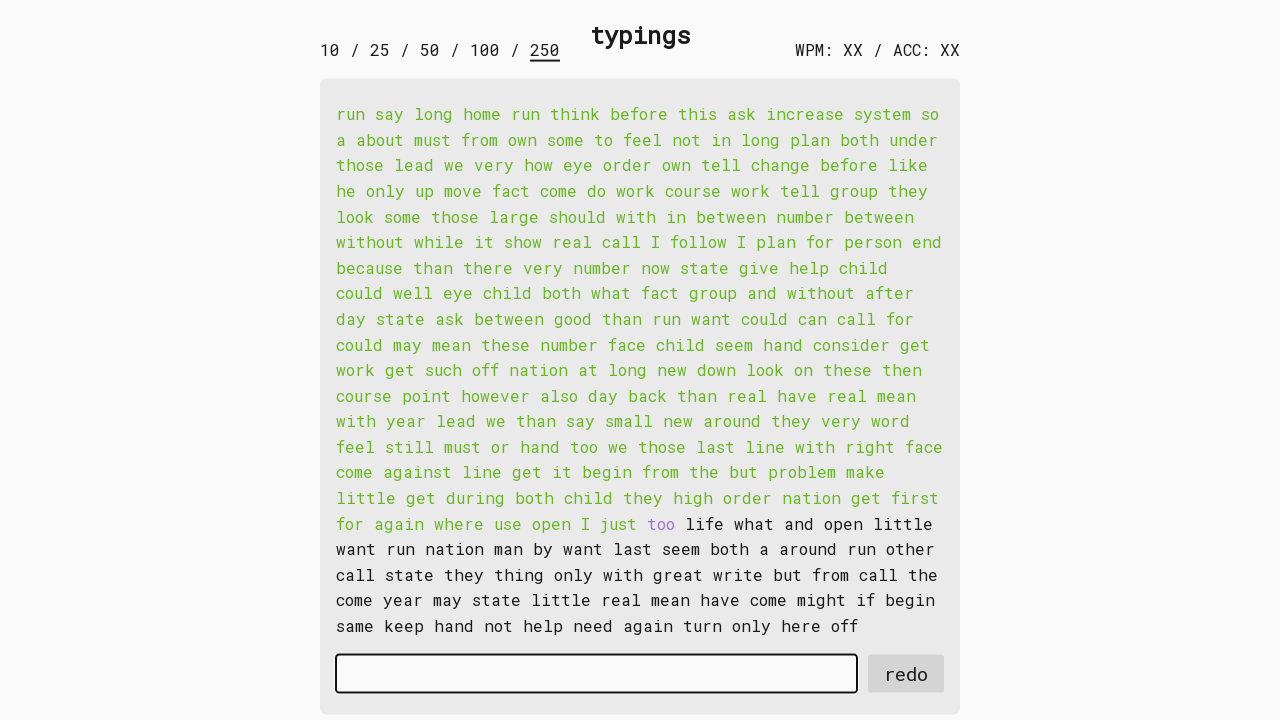

Typed word 197: 'too ' into input field on #input-field
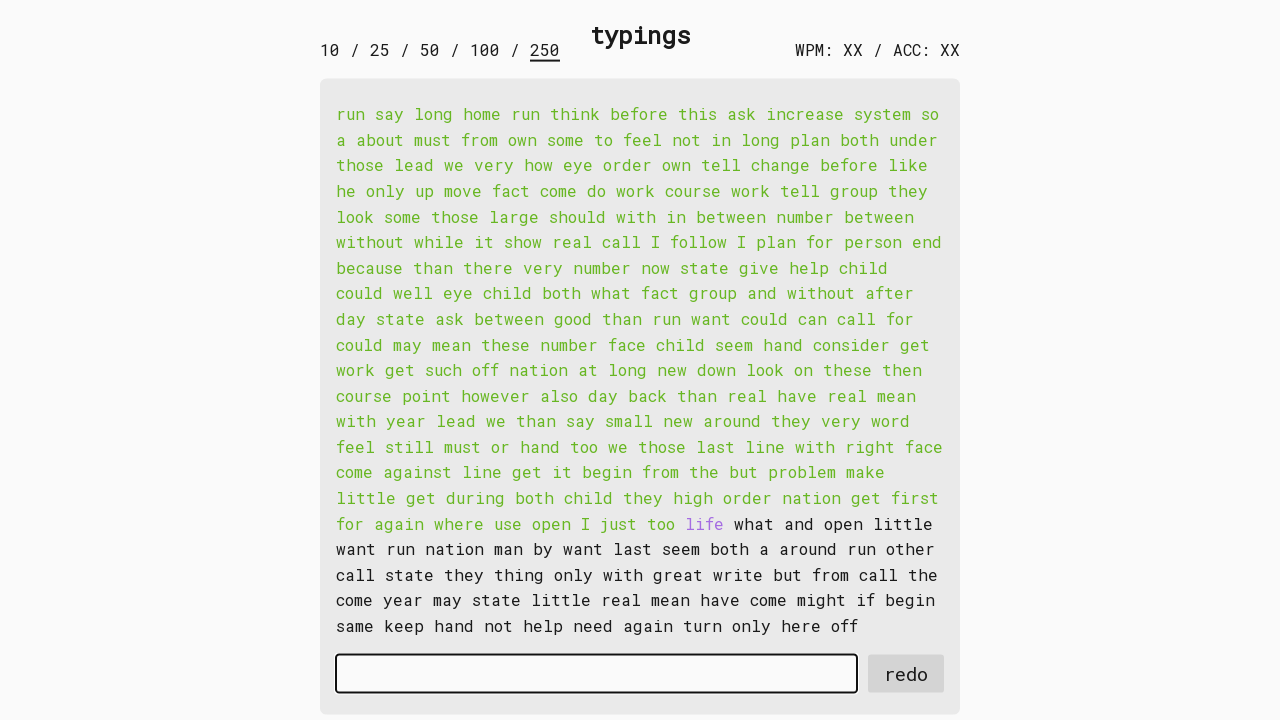

Retrieved word 198: 'life ' from display
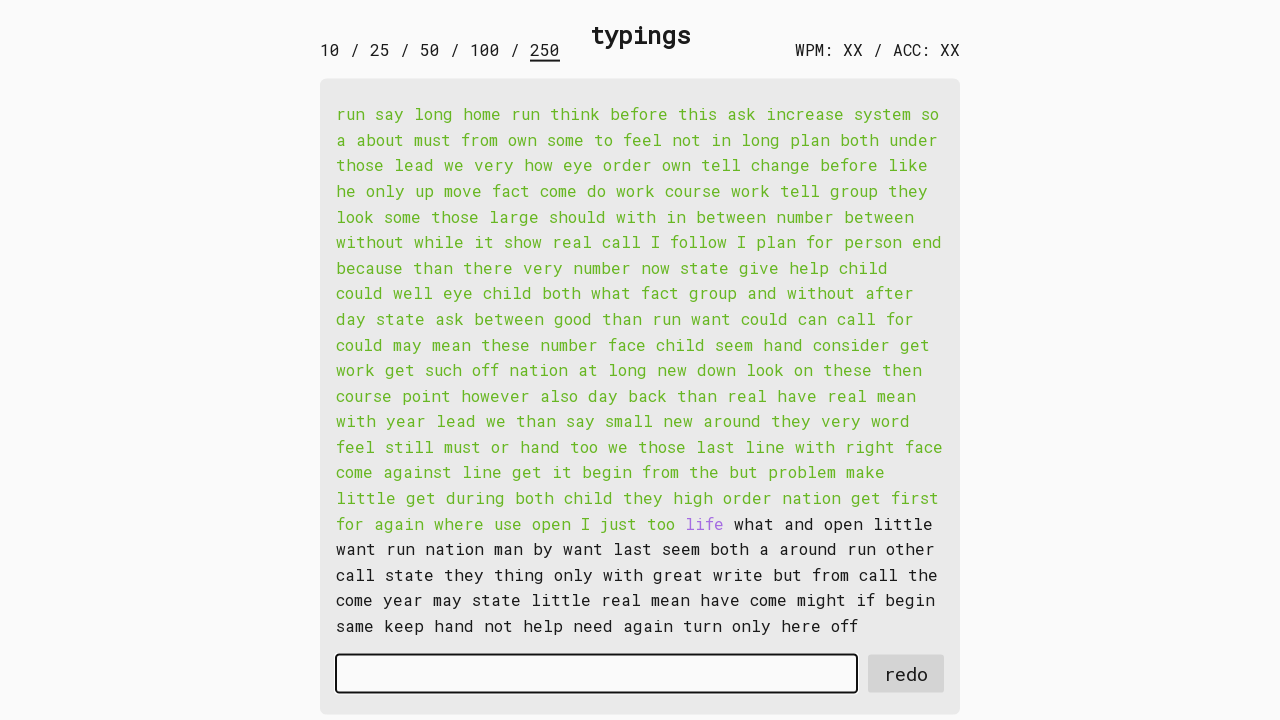

Typed word 198: 'life ' into input field on #input-field
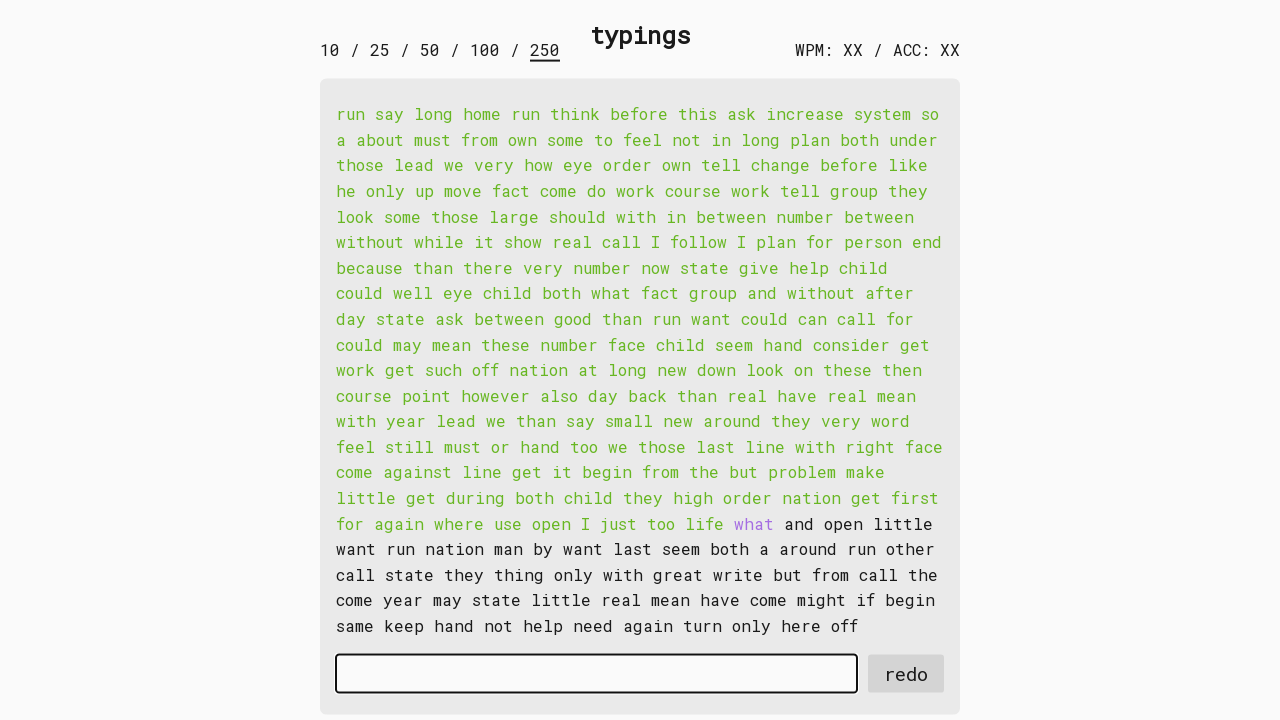

Retrieved word 199: 'what ' from display
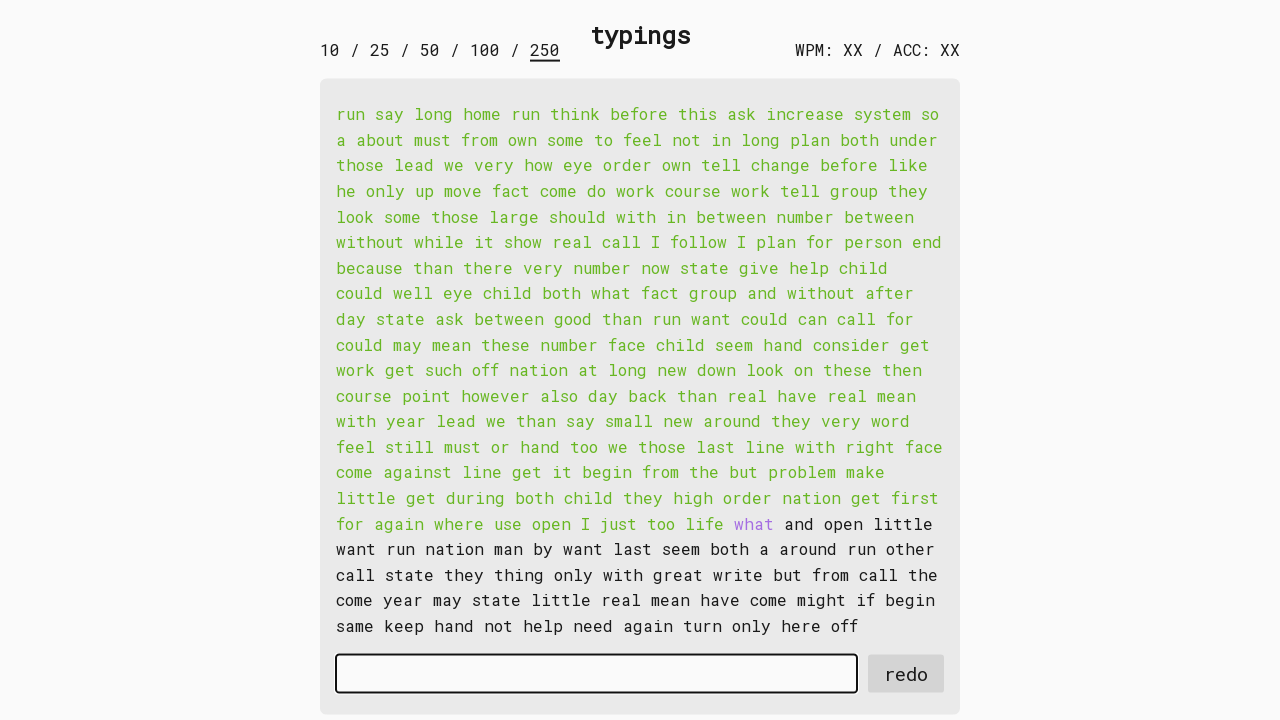

Typed word 199: 'what ' into input field on #input-field
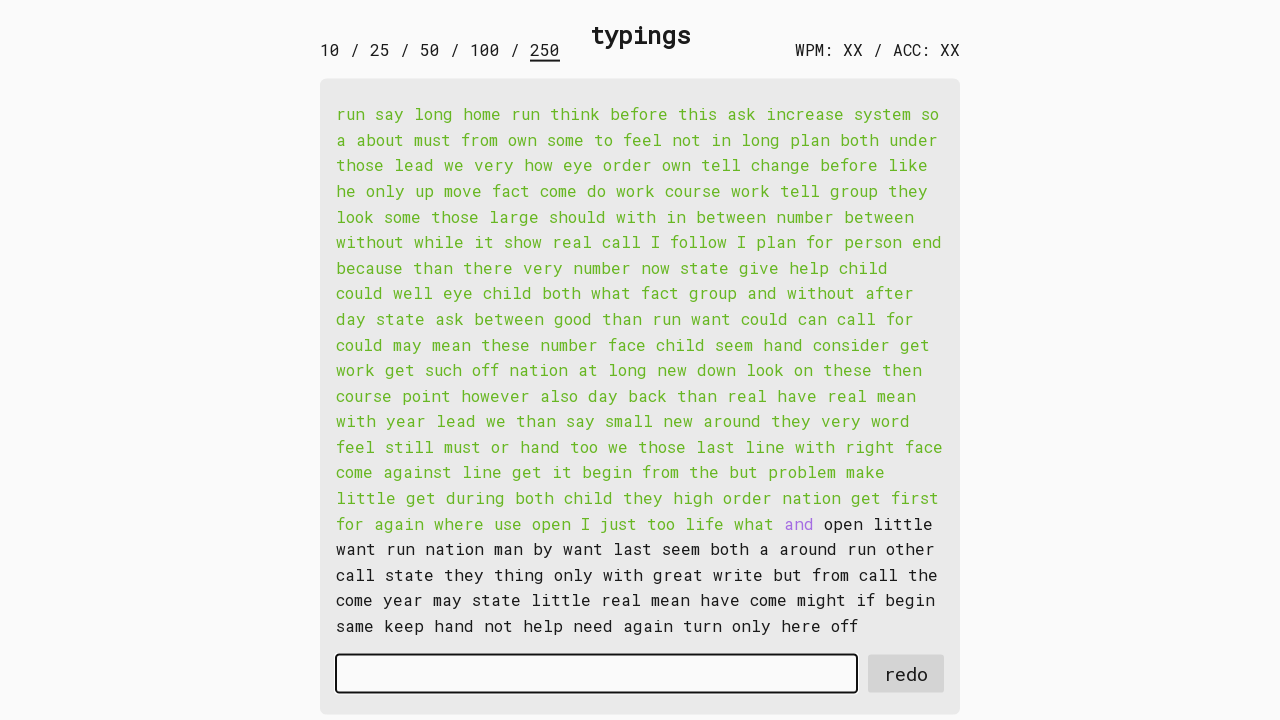

Retrieved word 200: 'and ' from display
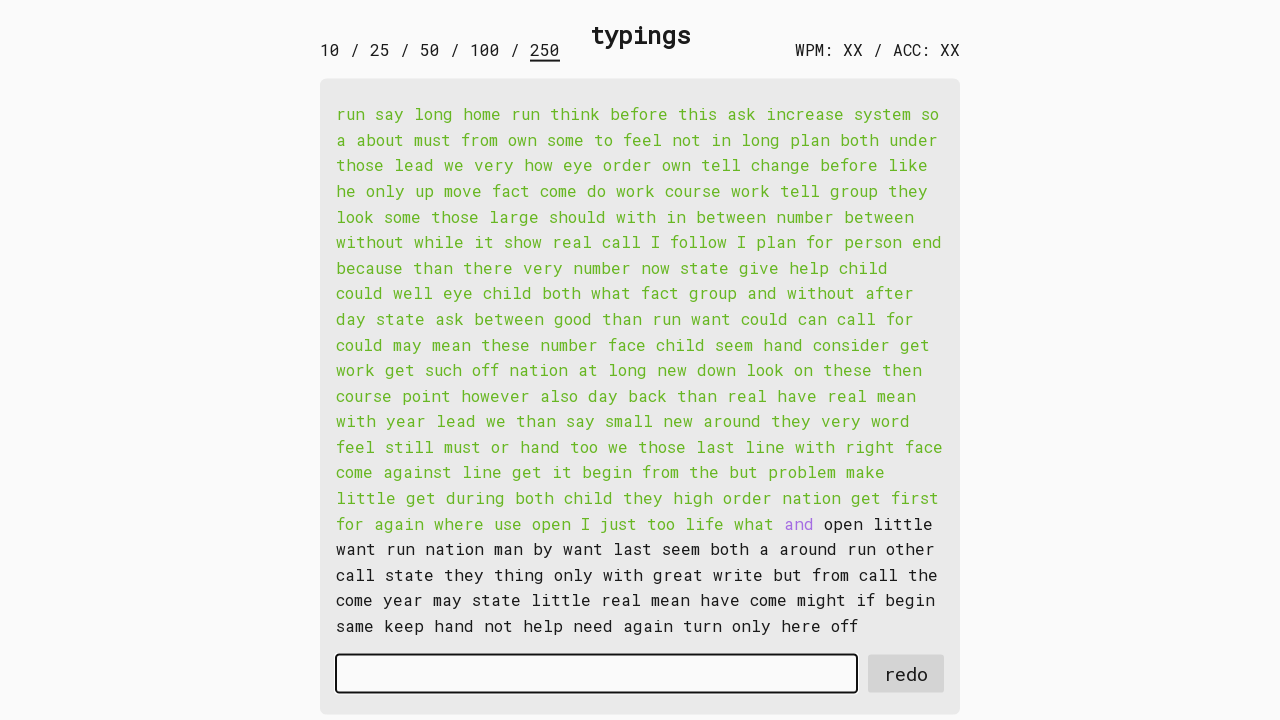

Typed word 200: 'and ' into input field on #input-field
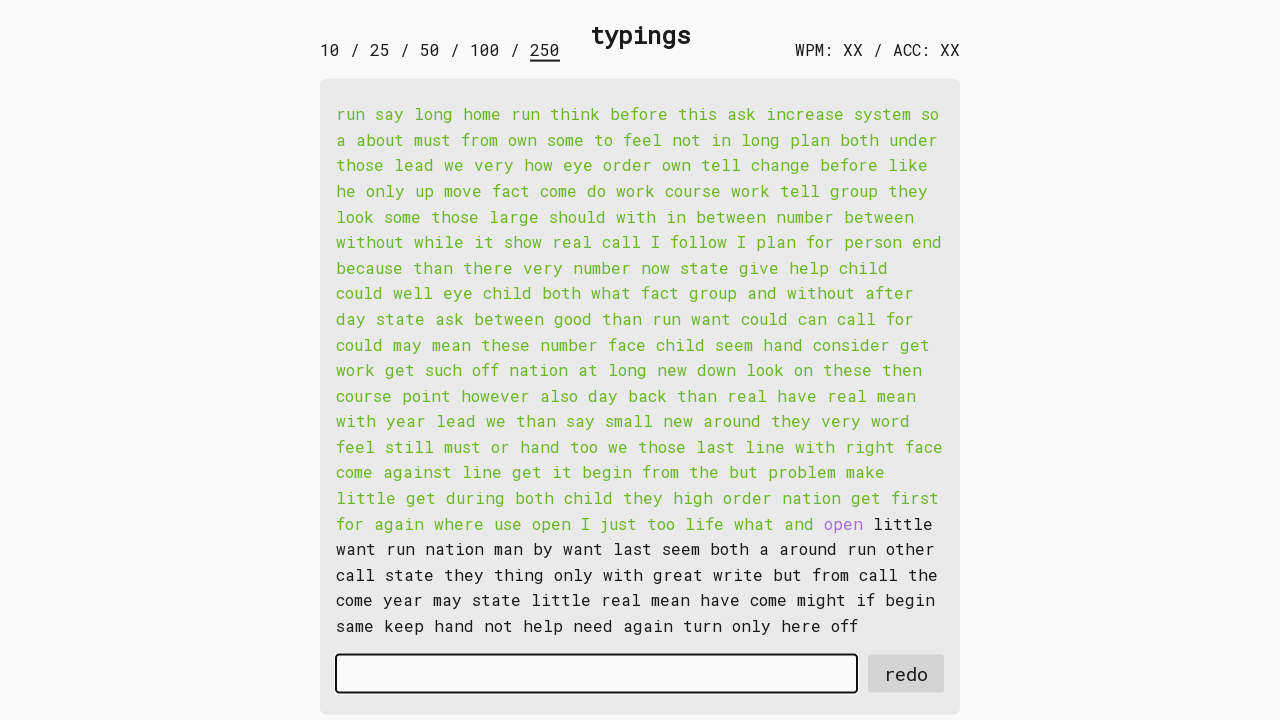

Retrieved word 201: 'open ' from display
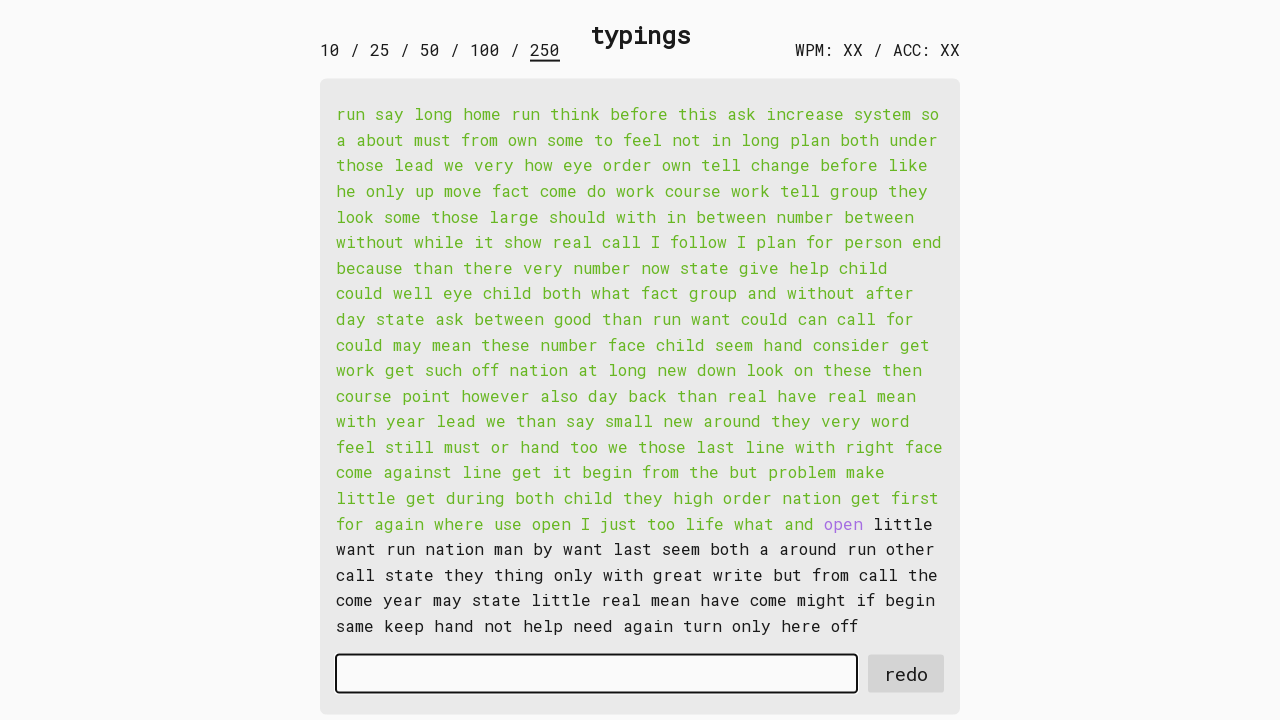

Typed word 201: 'open ' into input field on #input-field
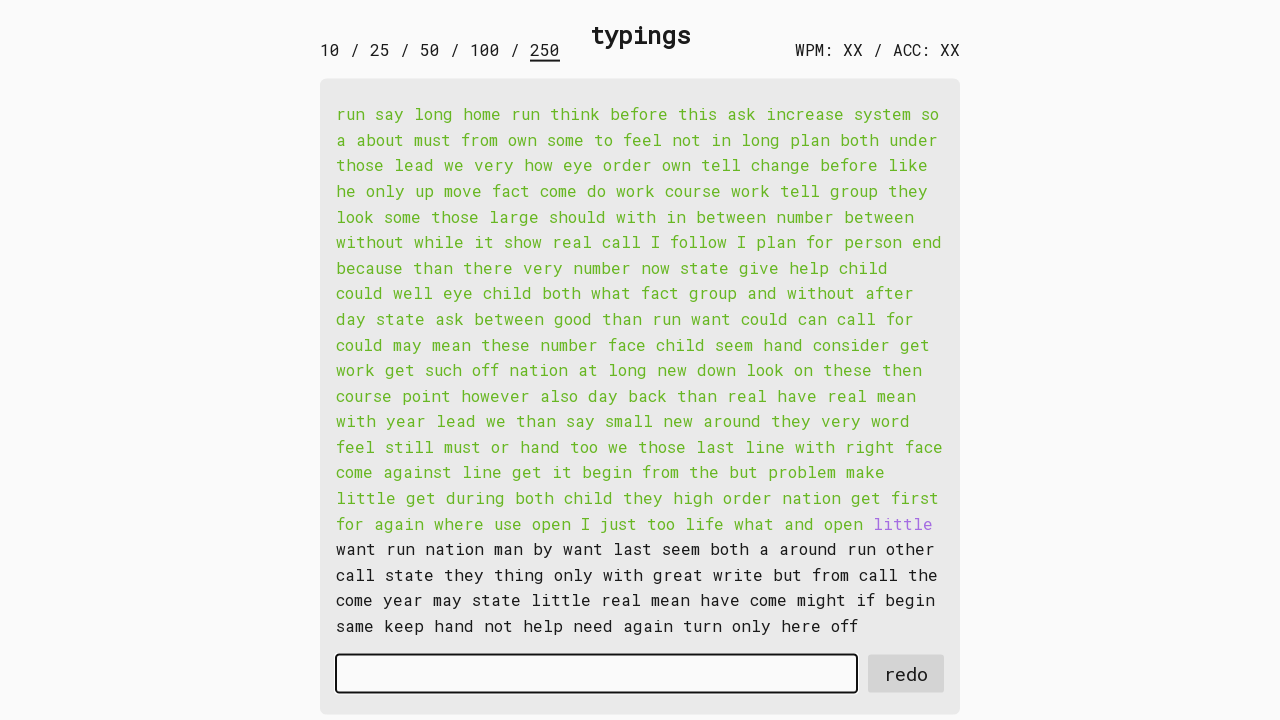

Retrieved word 202: 'little ' from display
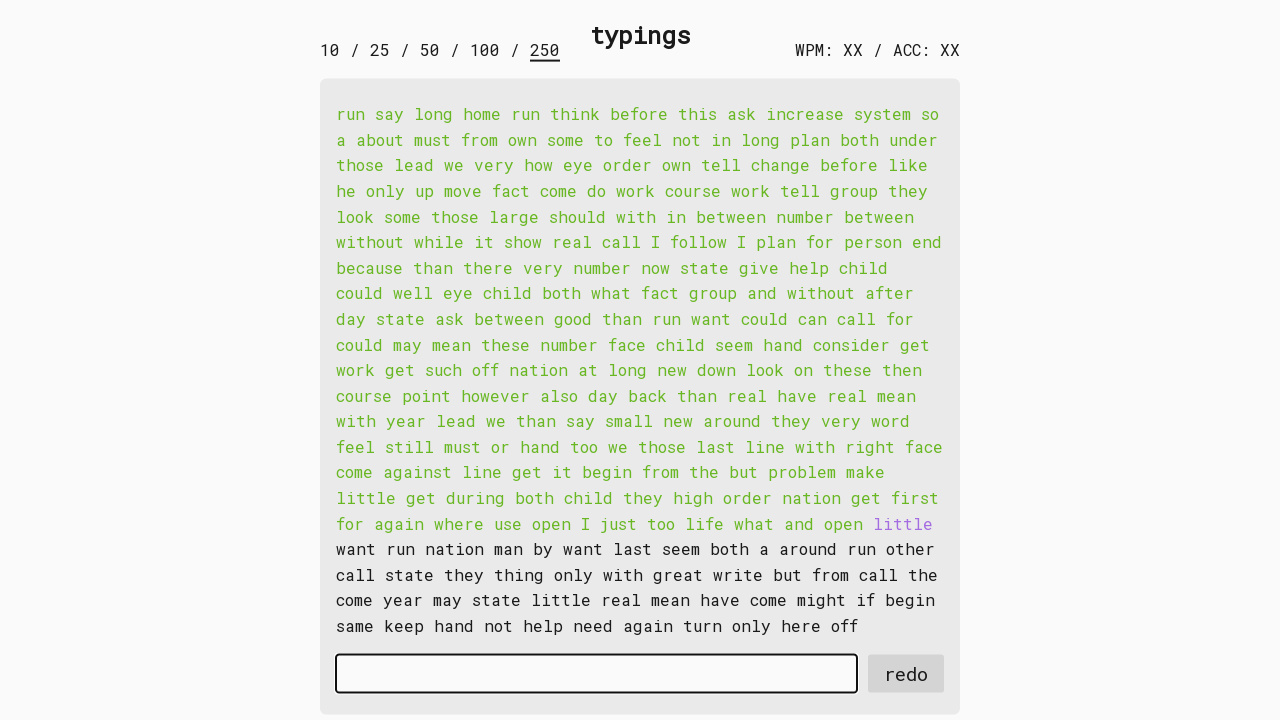

Typed word 202: 'little ' into input field on #input-field
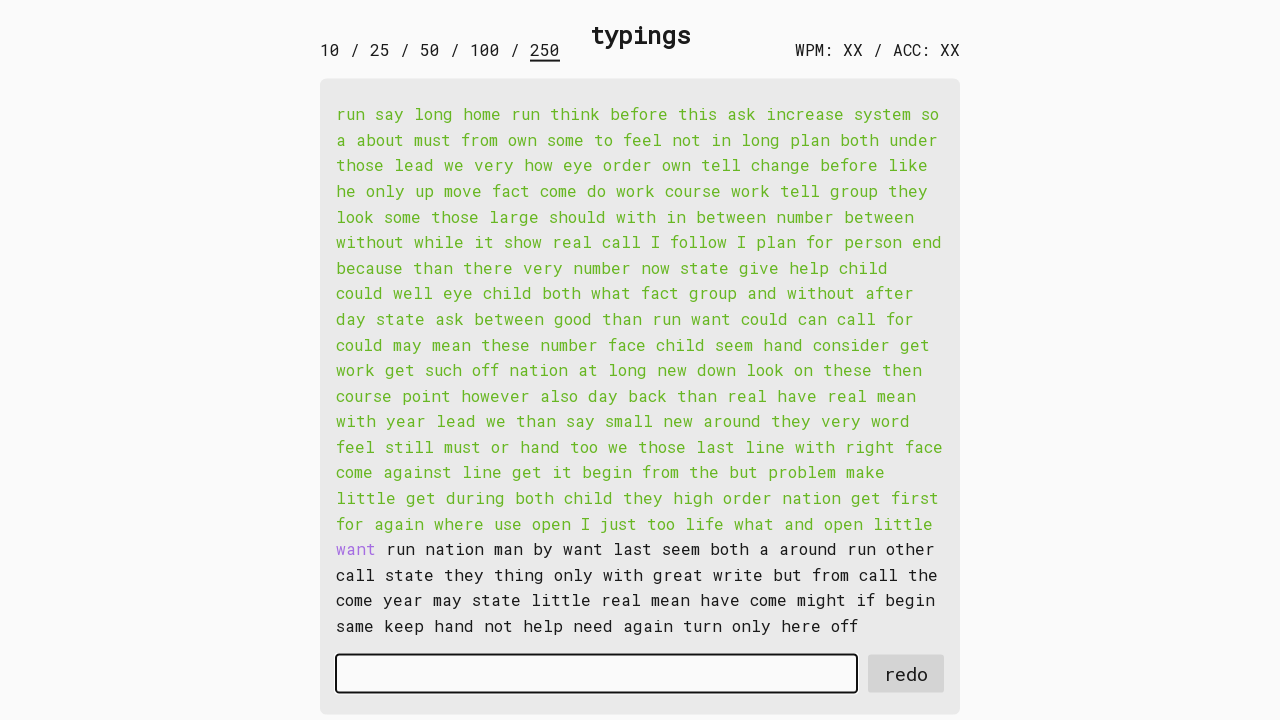

Retrieved word 203: 'want ' from display
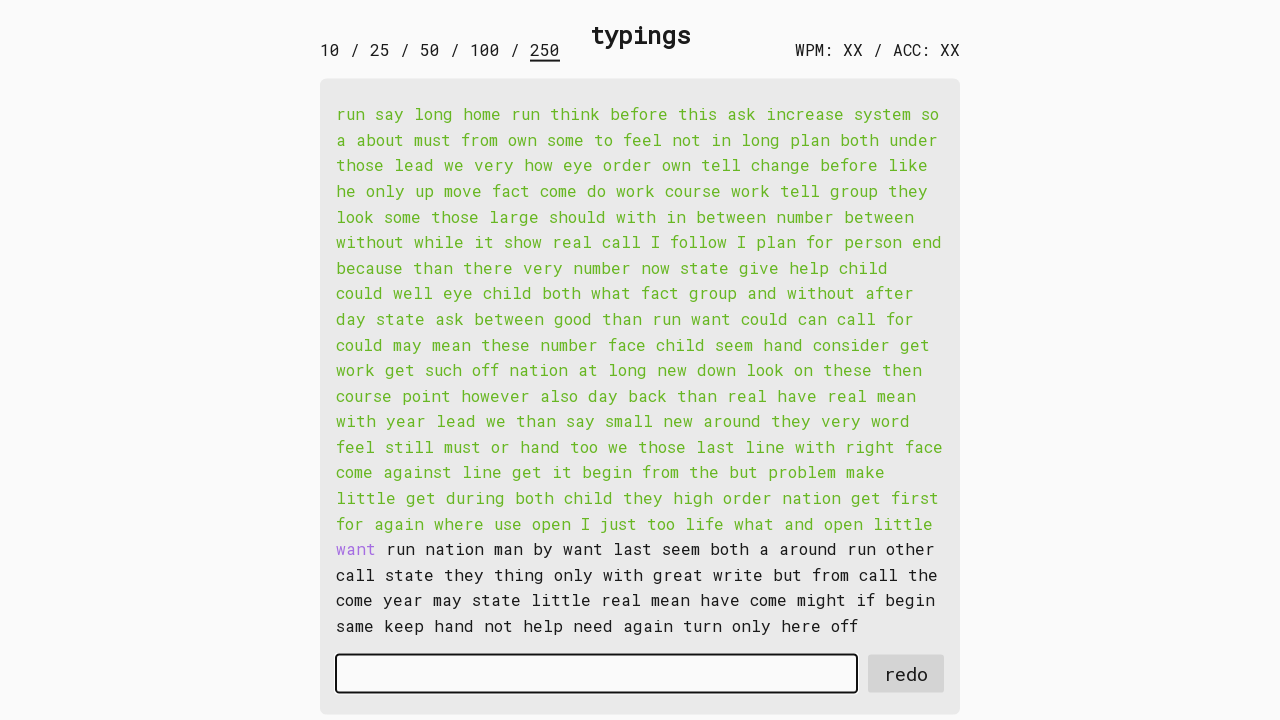

Typed word 203: 'want ' into input field on #input-field
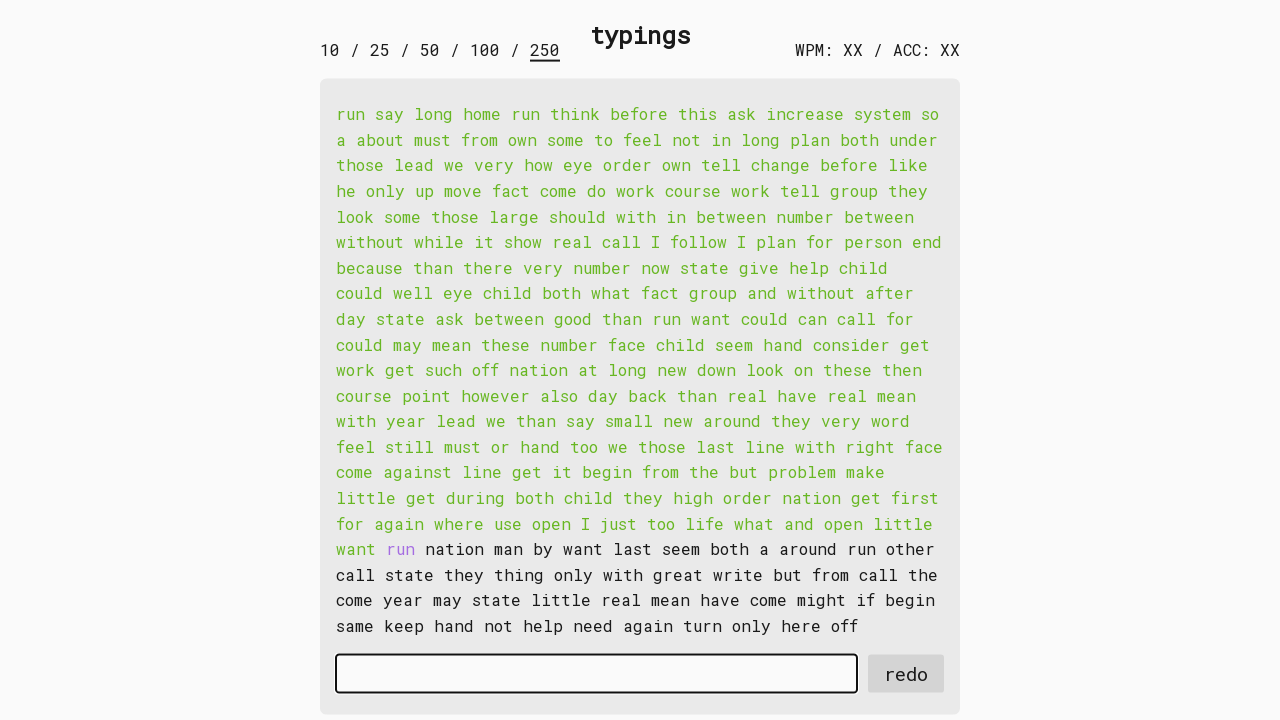

Retrieved word 204: 'run ' from display
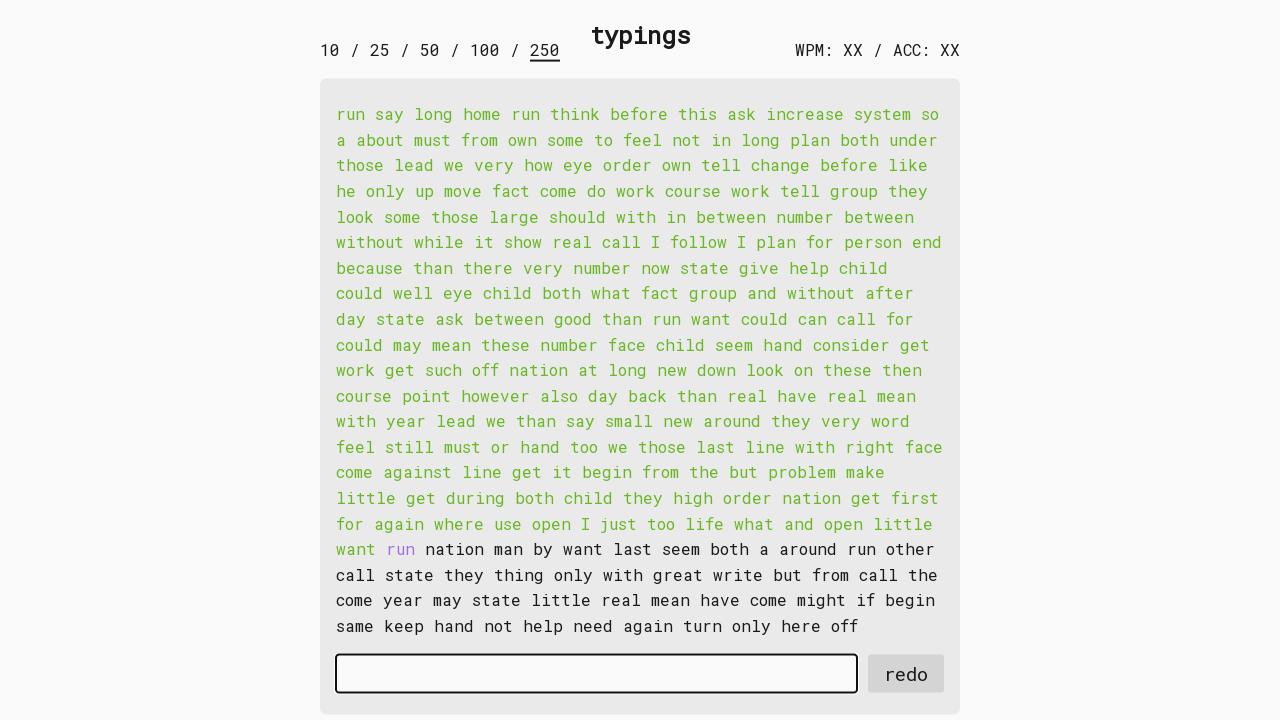

Typed word 204: 'run ' into input field on #input-field
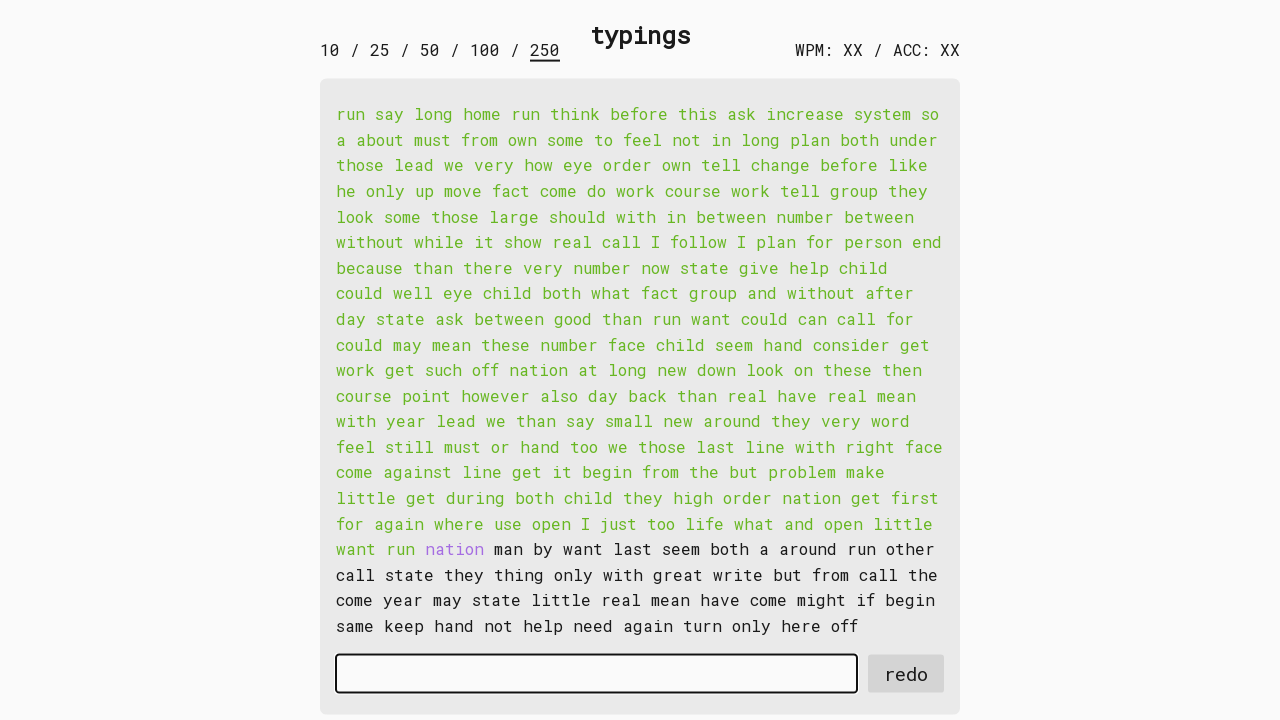

Retrieved word 205: 'nation ' from display
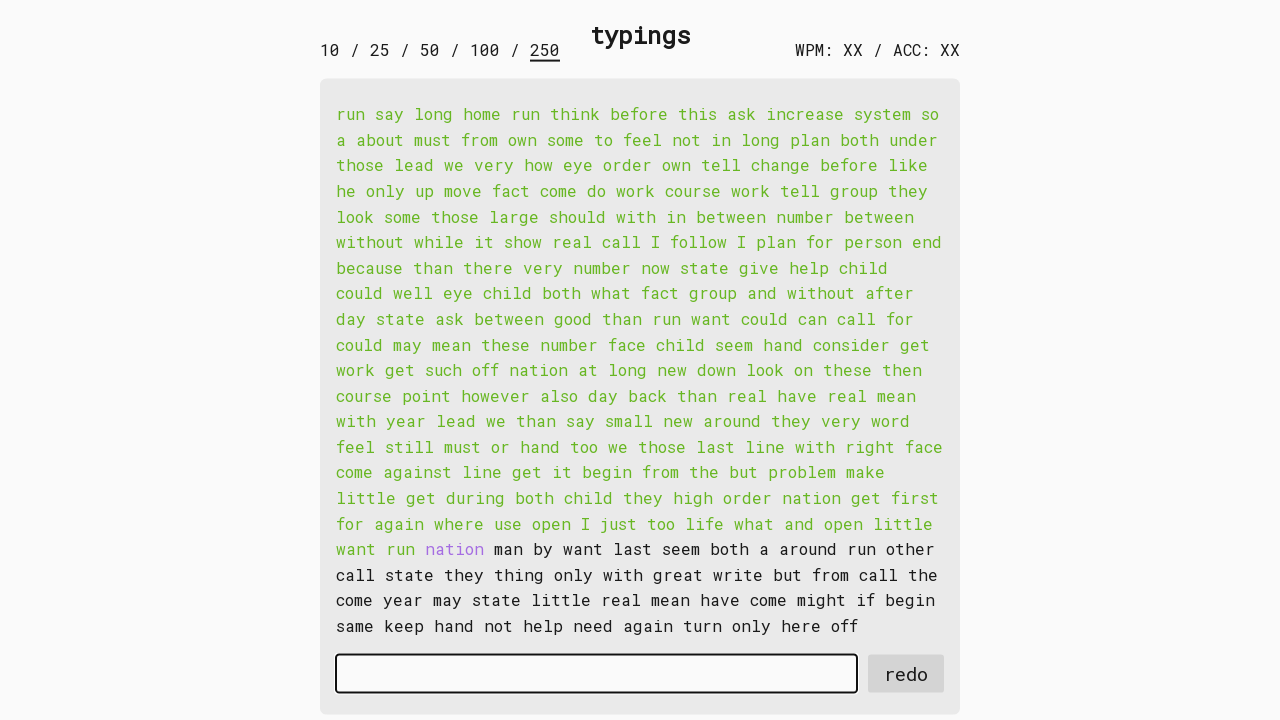

Typed word 205: 'nation ' into input field on #input-field
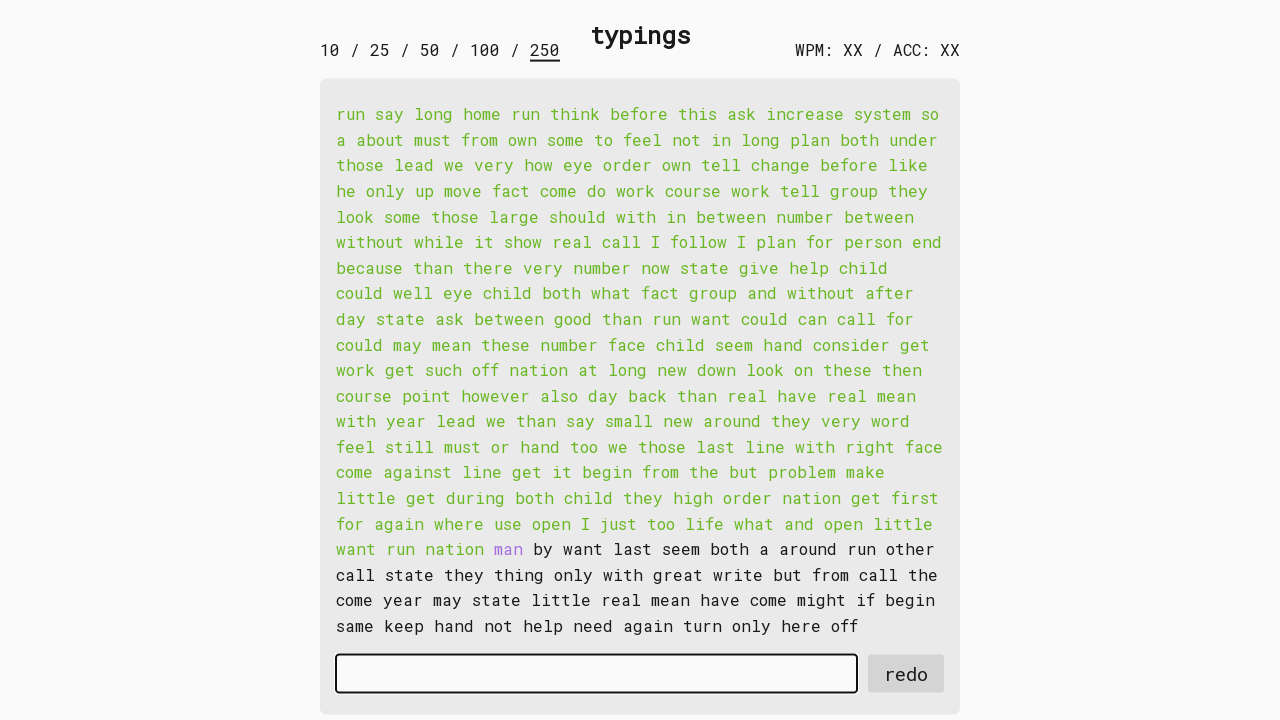

Retrieved word 206: 'man ' from display
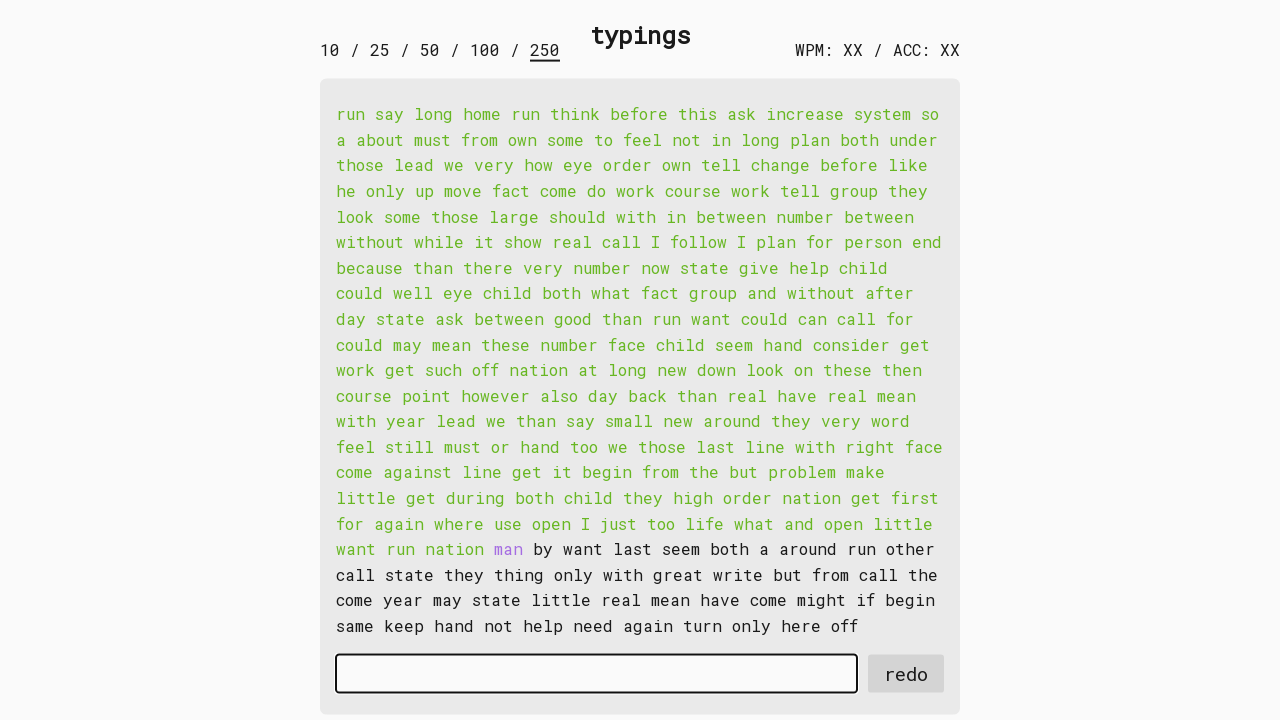

Typed word 206: 'man ' into input field on #input-field
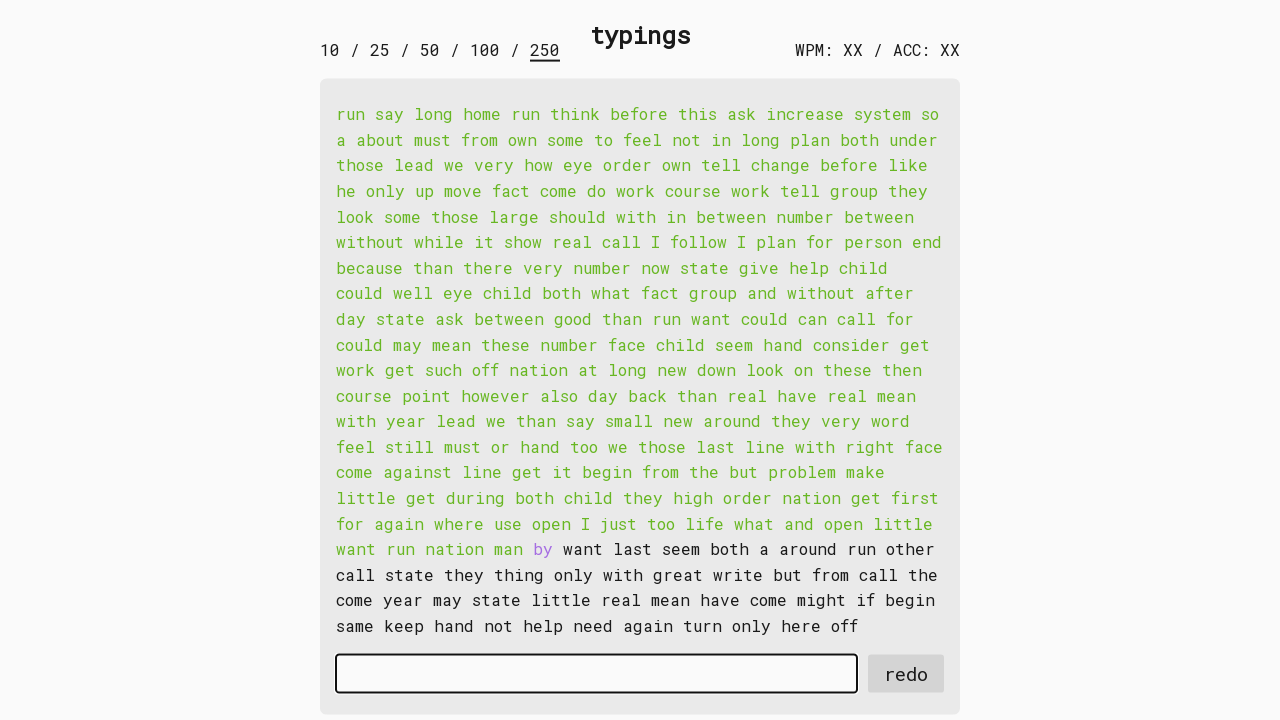

Retrieved word 207: 'by ' from display
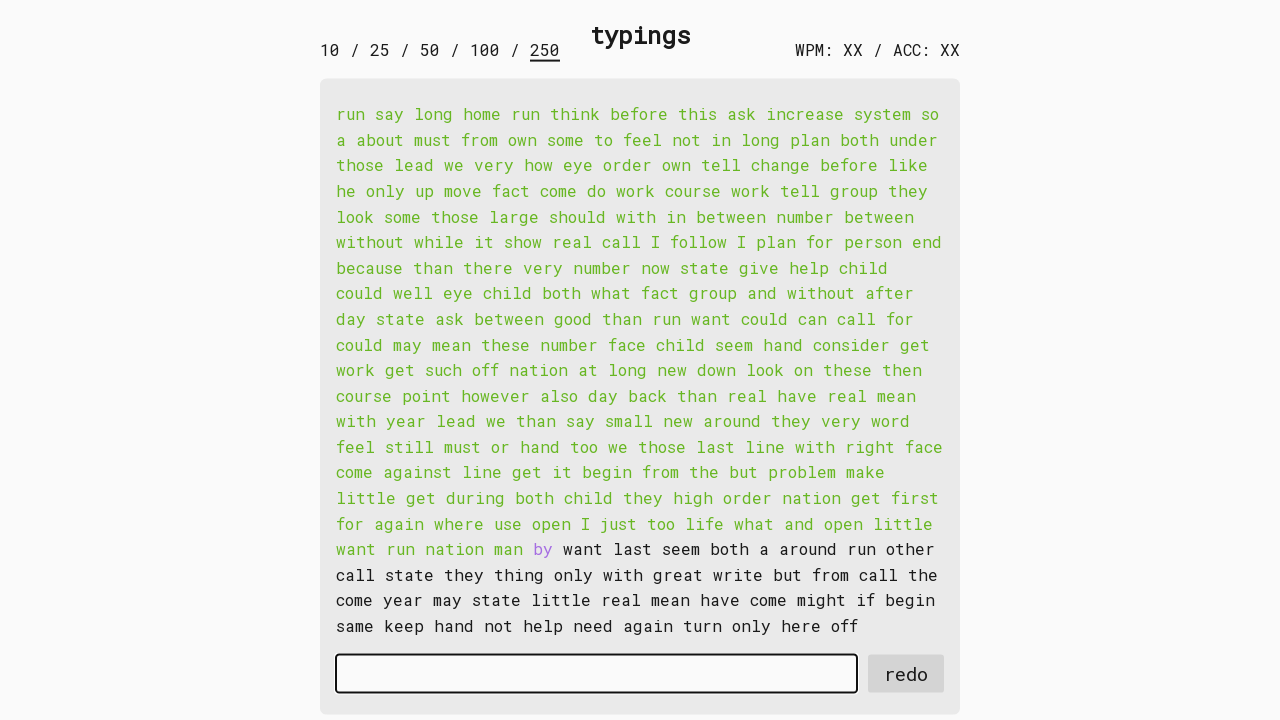

Typed word 207: 'by ' into input field on #input-field
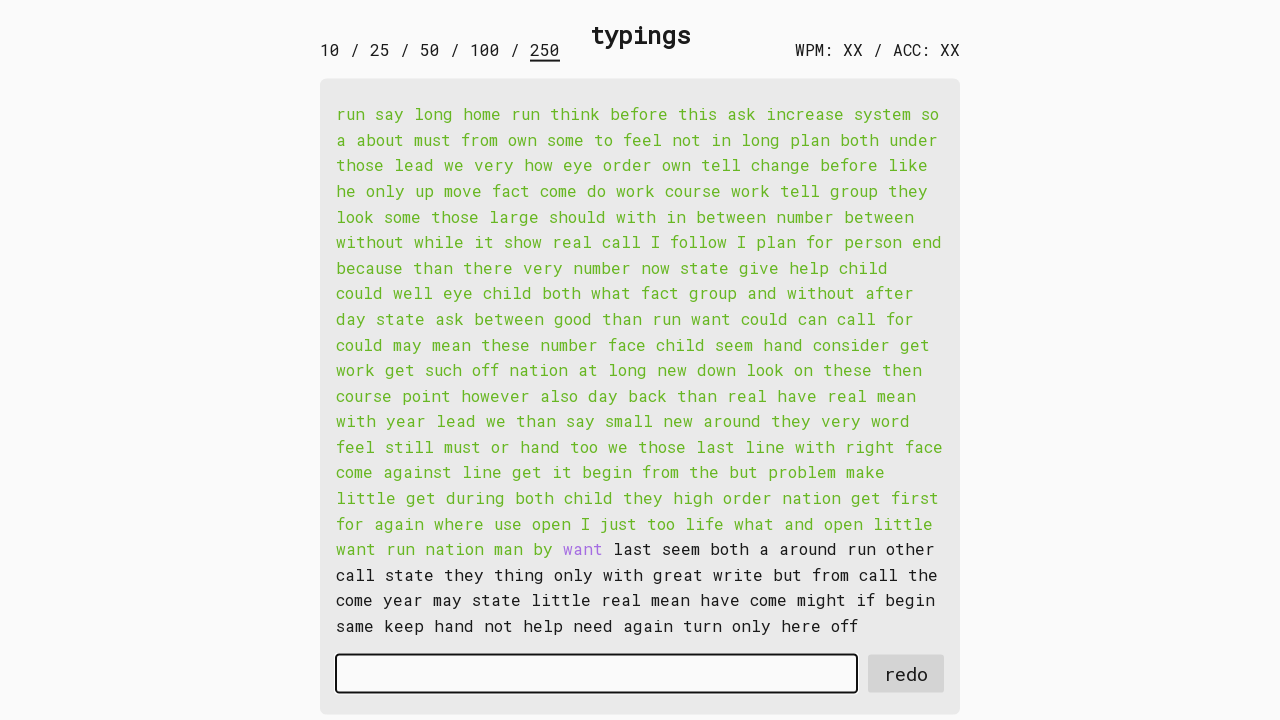

Retrieved word 208: 'want ' from display
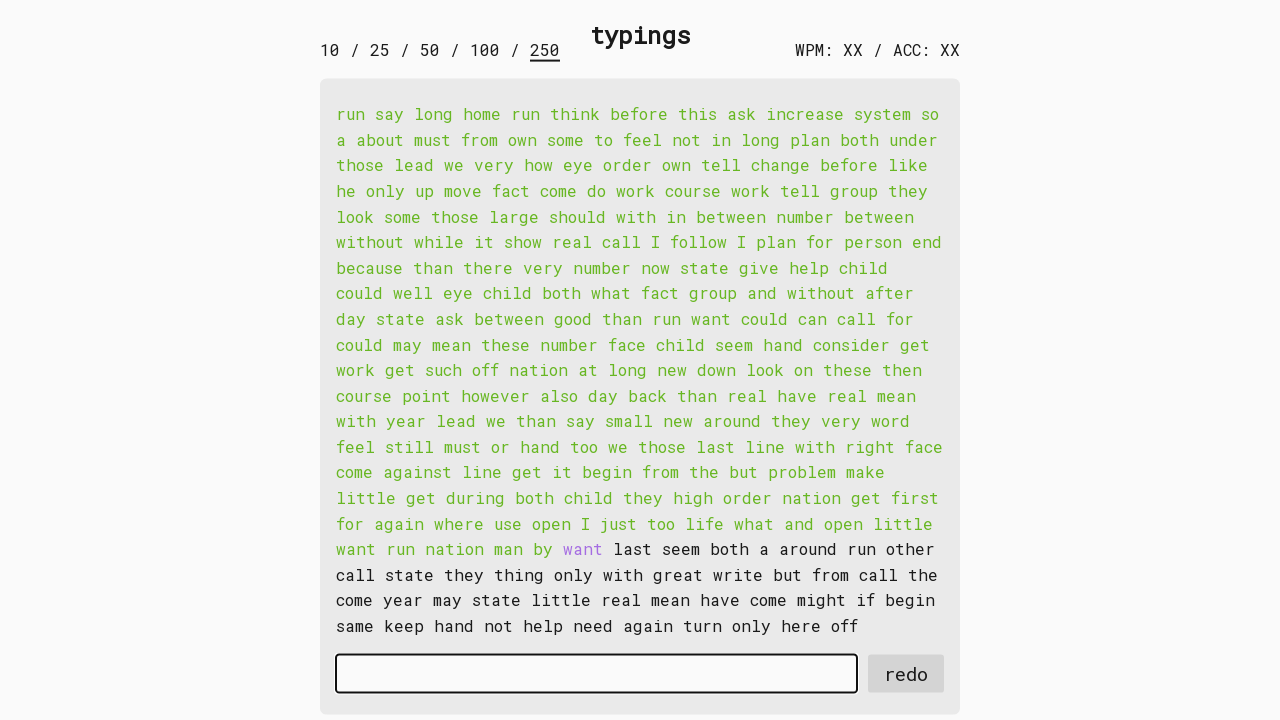

Typed word 208: 'want ' into input field on #input-field
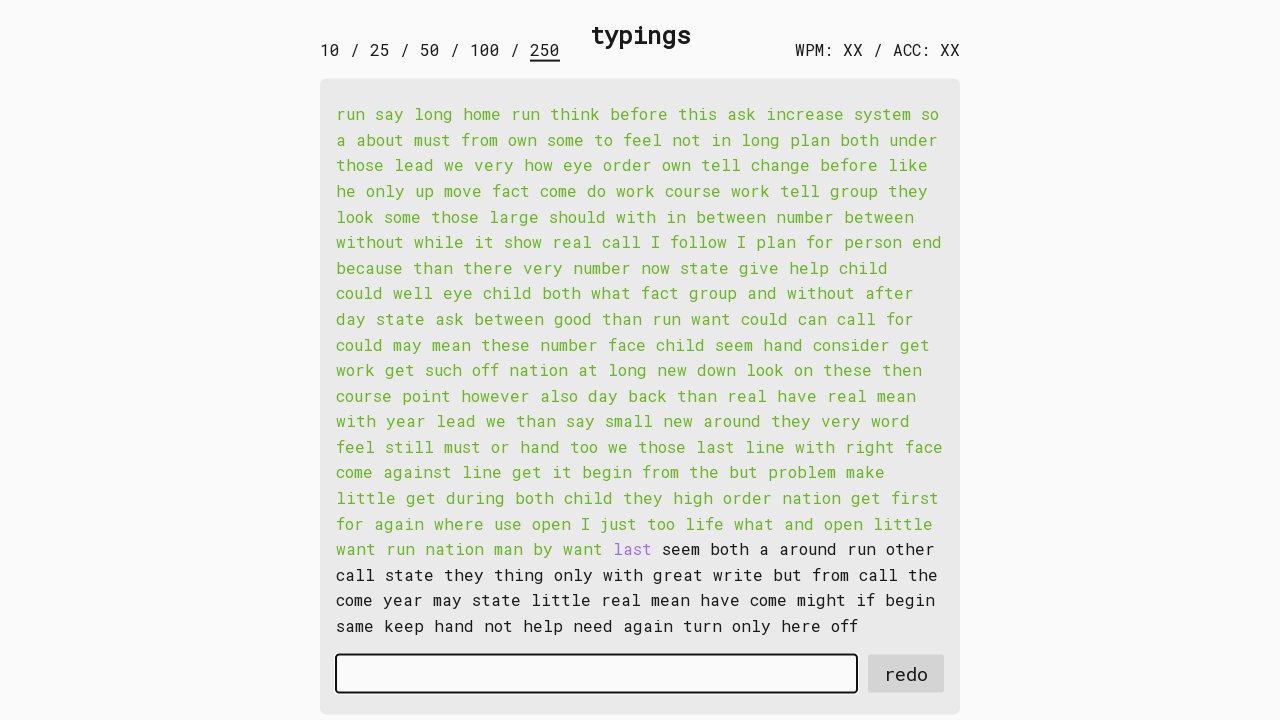

Retrieved word 209: 'last ' from display
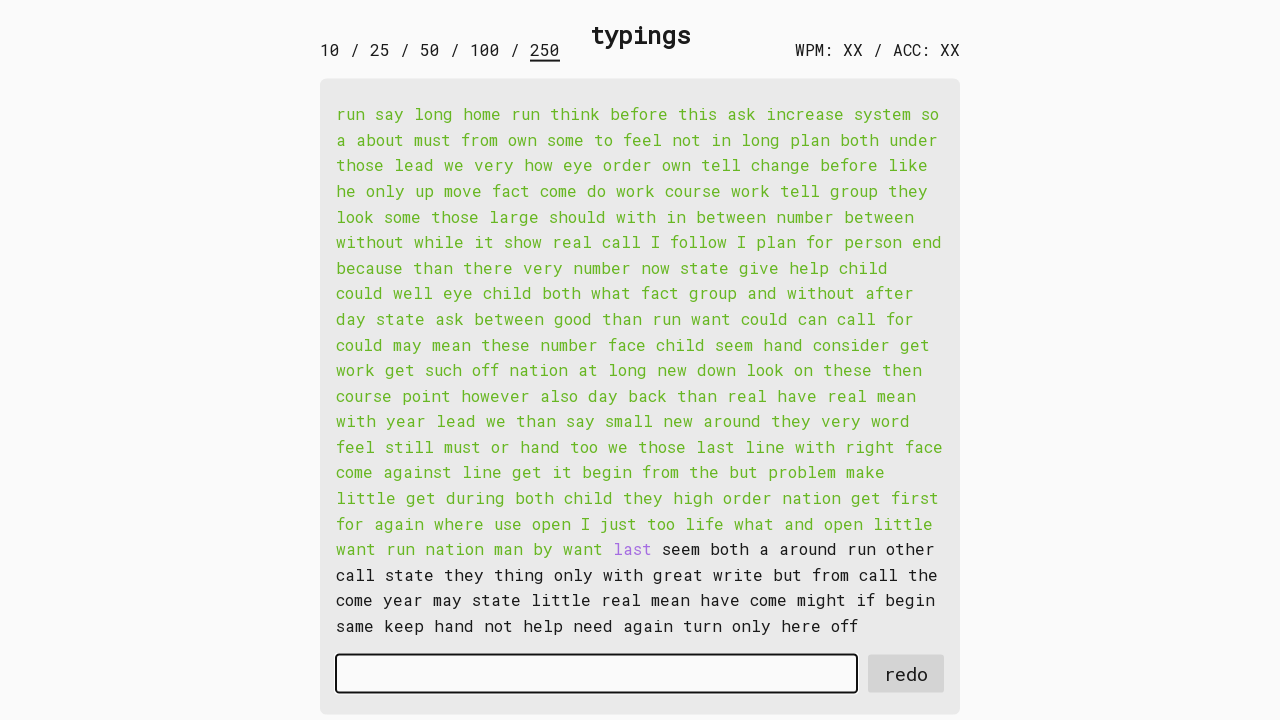

Typed word 209: 'last ' into input field on #input-field
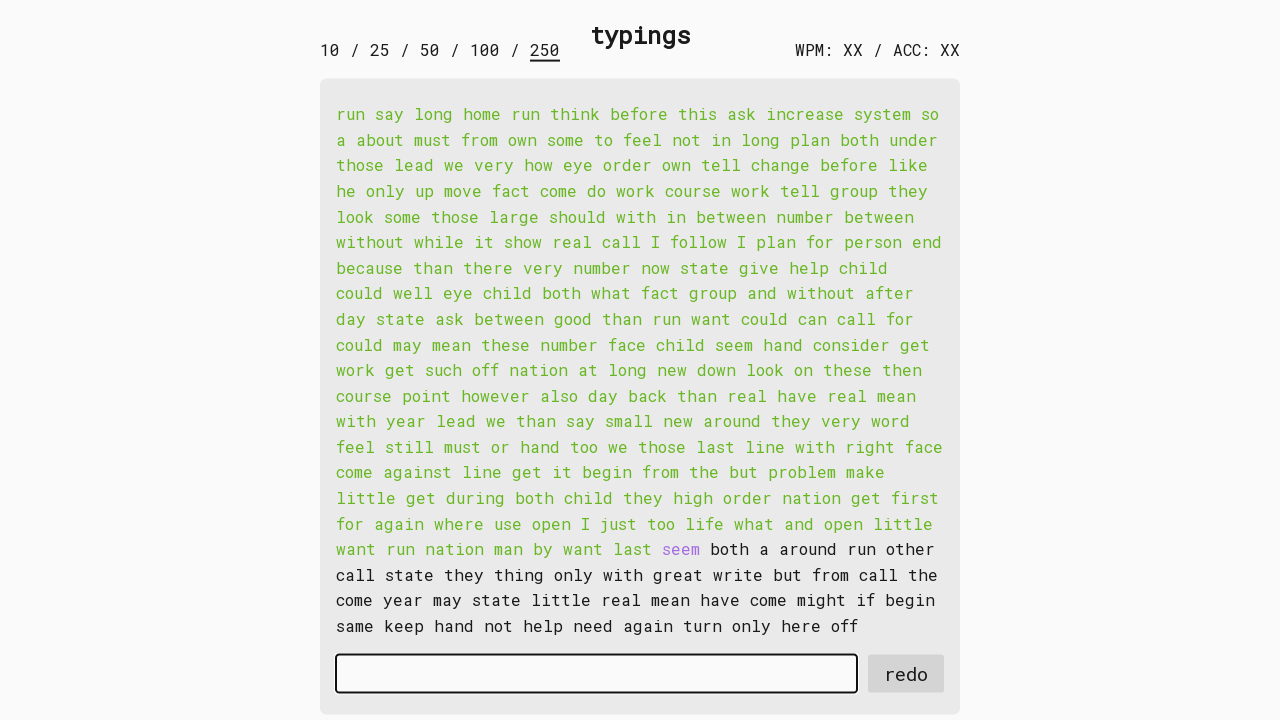

Retrieved word 210: 'seem ' from display
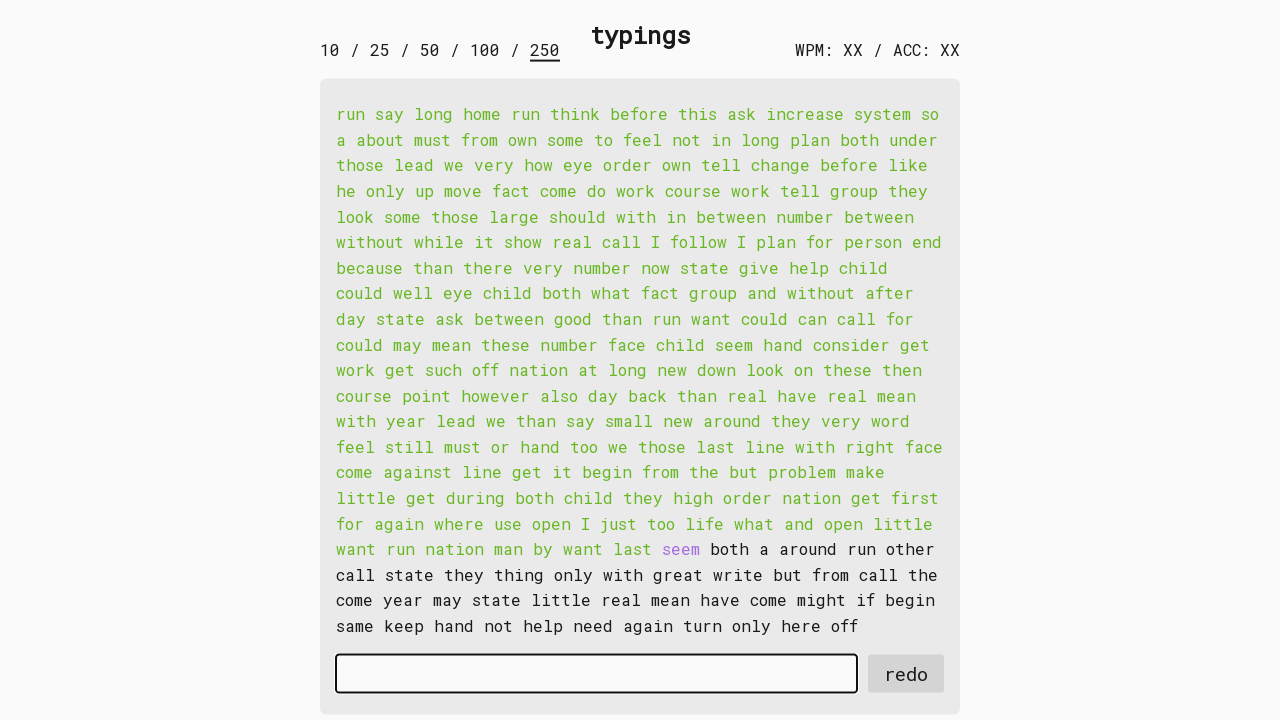

Typed word 210: 'seem ' into input field on #input-field
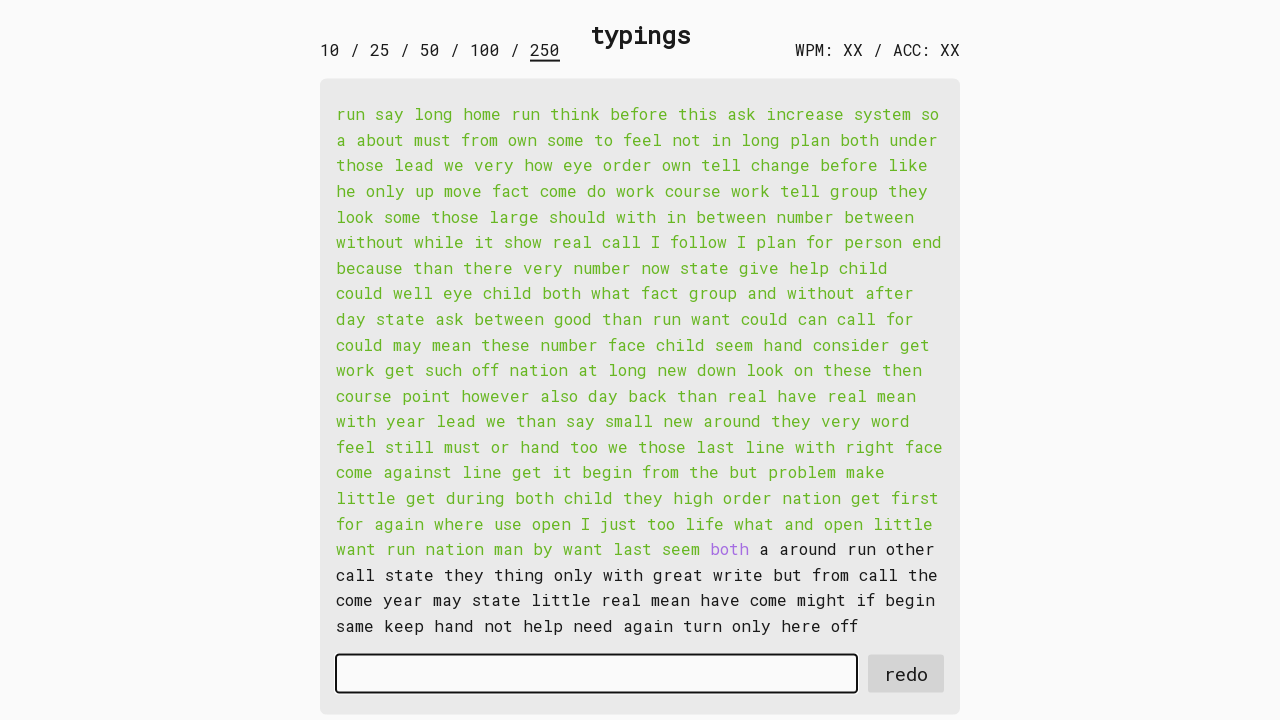

Retrieved word 211: 'both ' from display
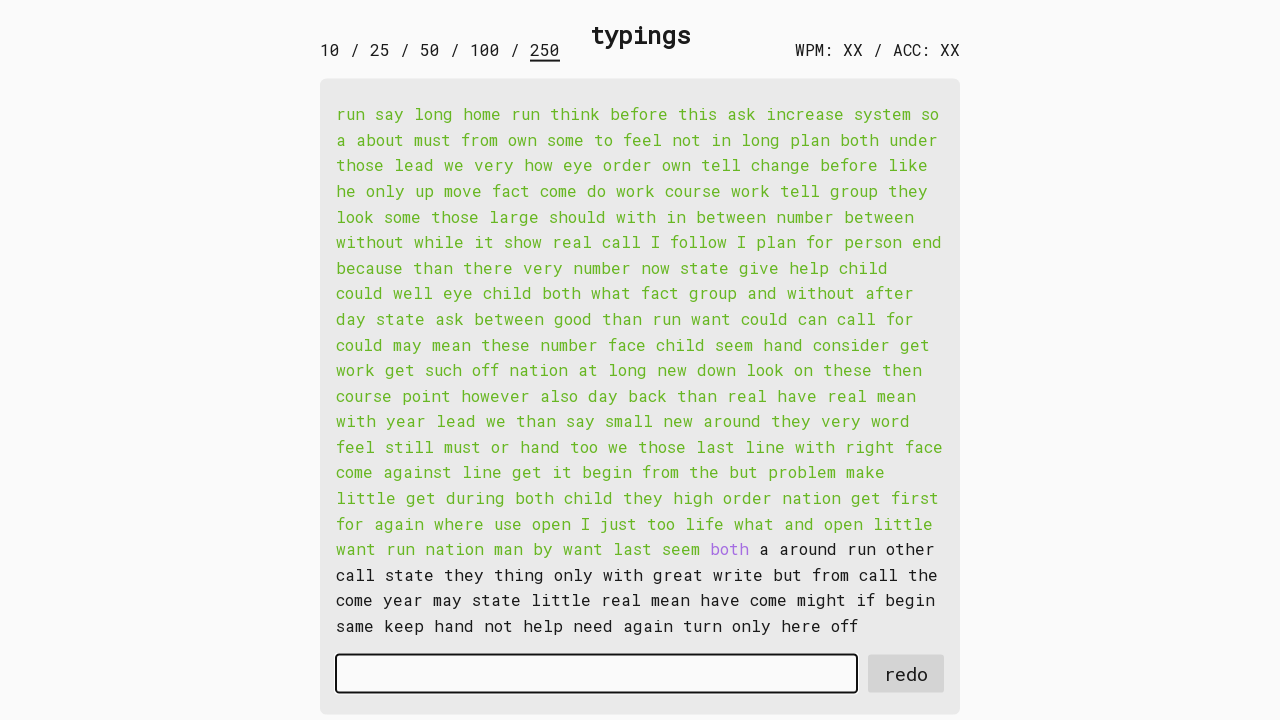

Typed word 211: 'both ' into input field on #input-field
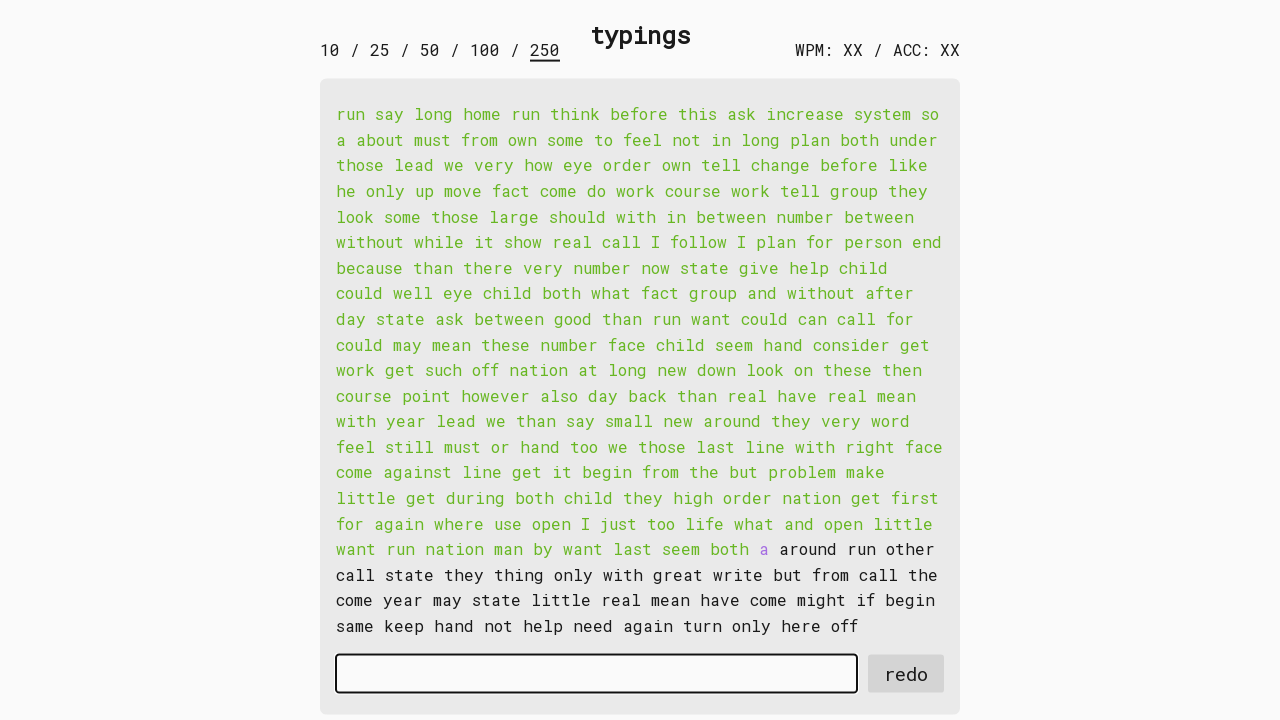

Retrieved word 212: 'a ' from display
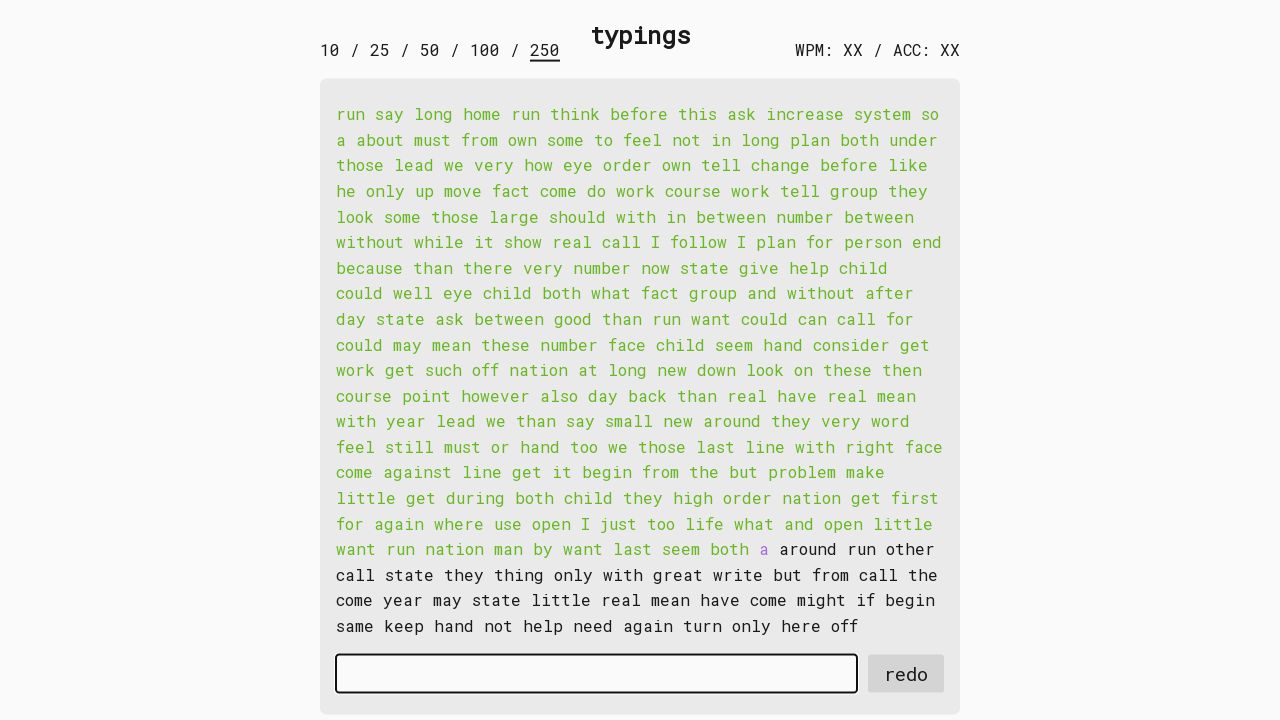

Typed word 212: 'a ' into input field on #input-field
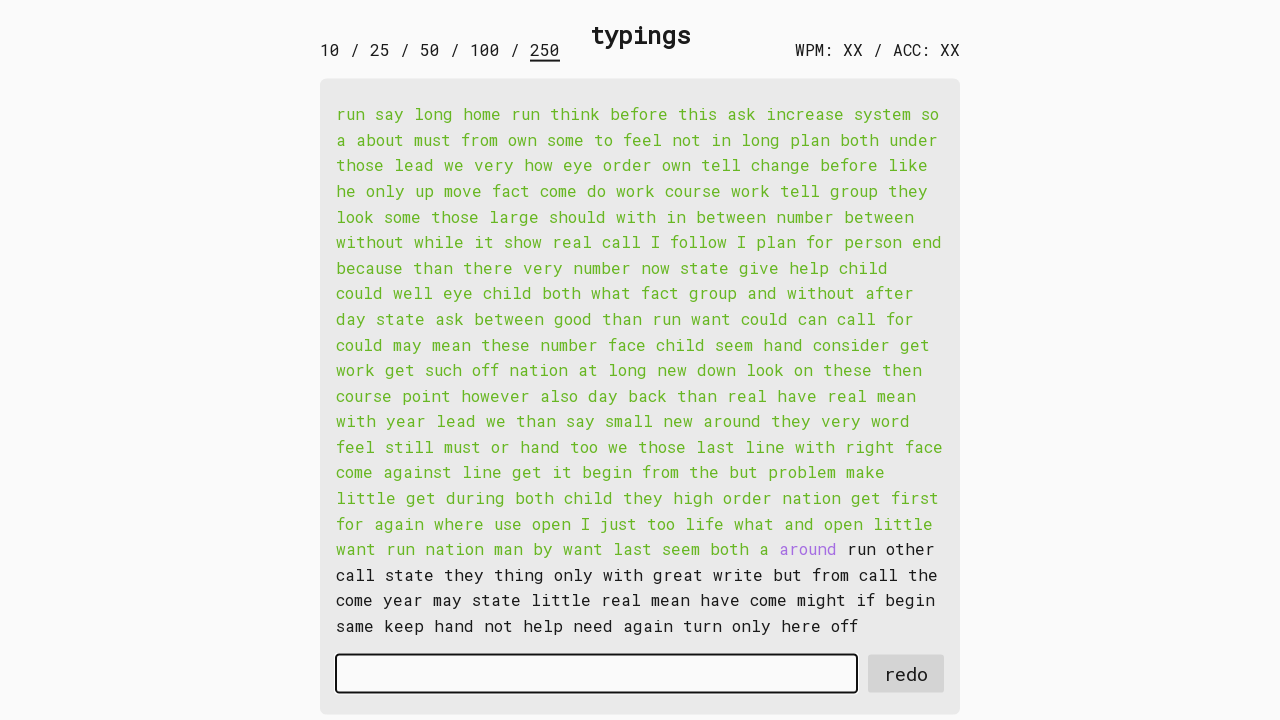

Retrieved word 213: 'around ' from display
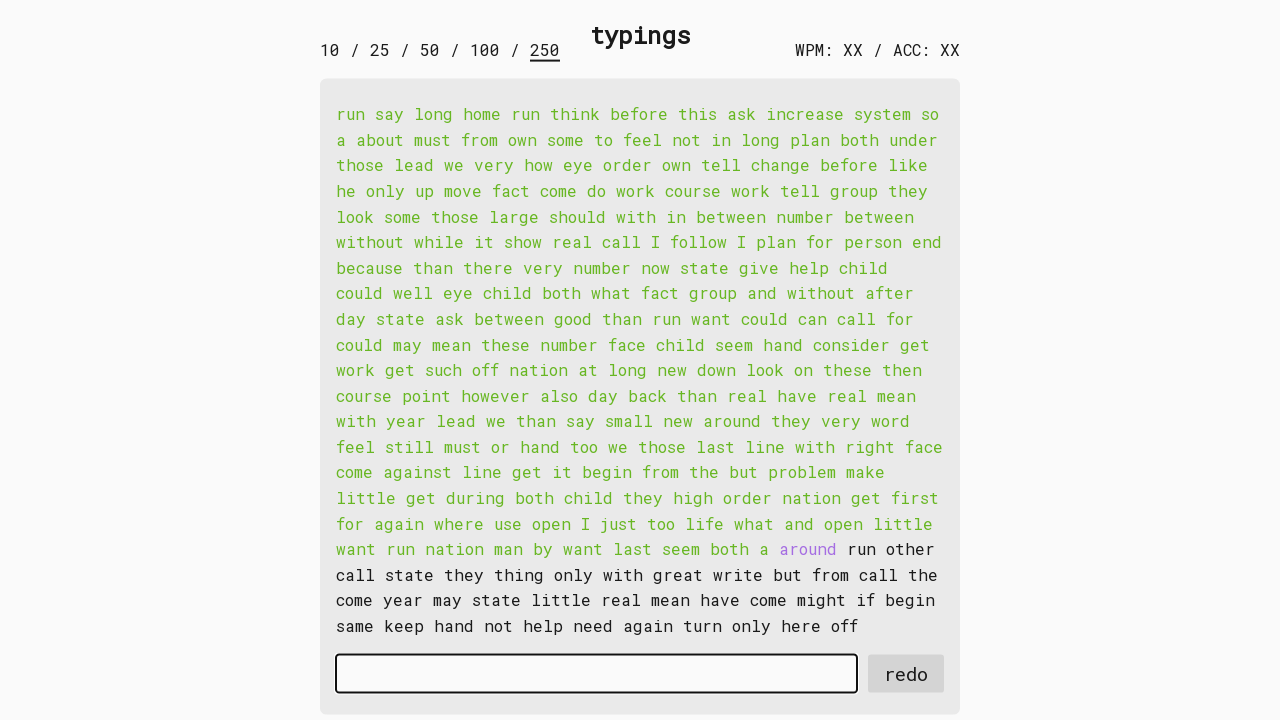

Typed word 213: 'around ' into input field on #input-field
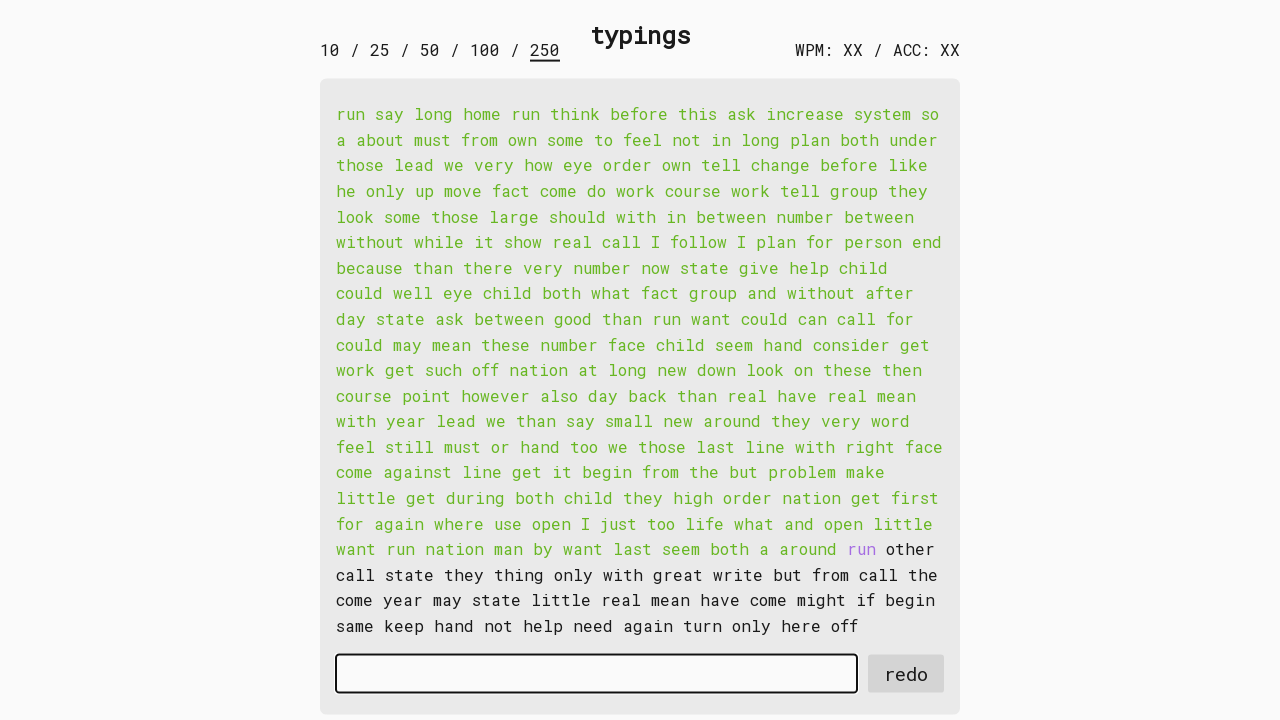

Retrieved word 214: 'run ' from display
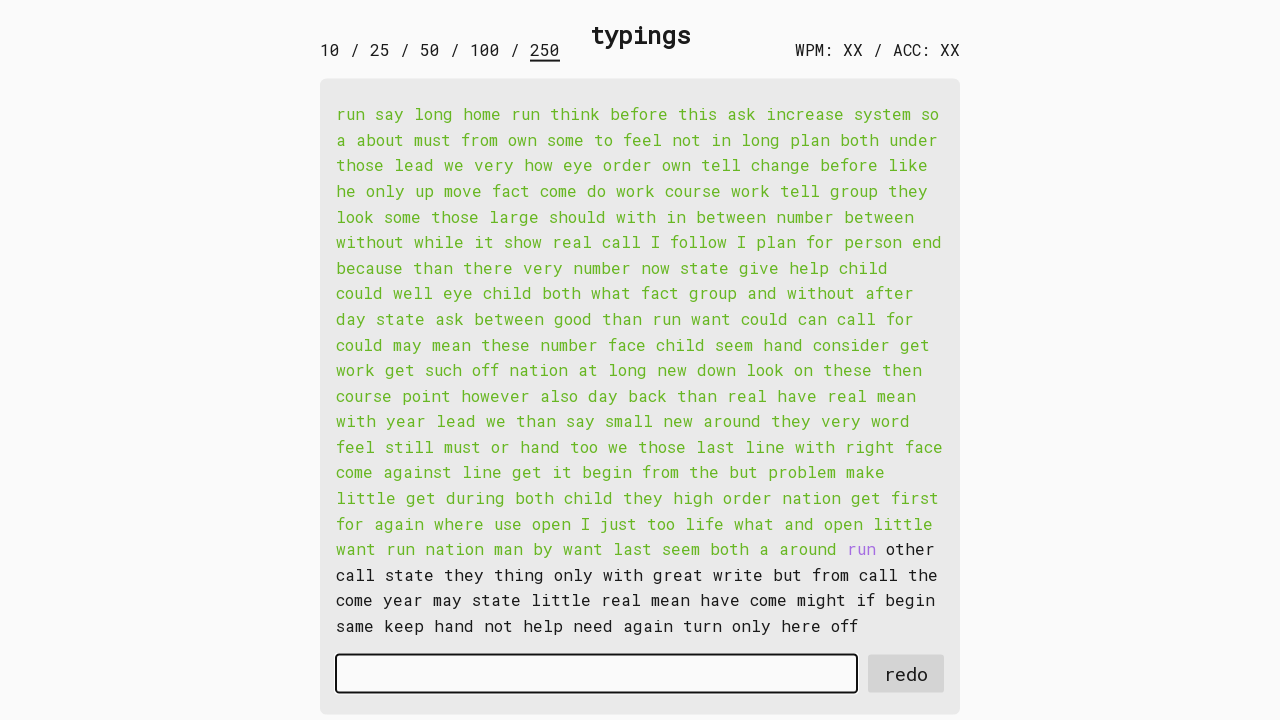

Typed word 214: 'run ' into input field on #input-field
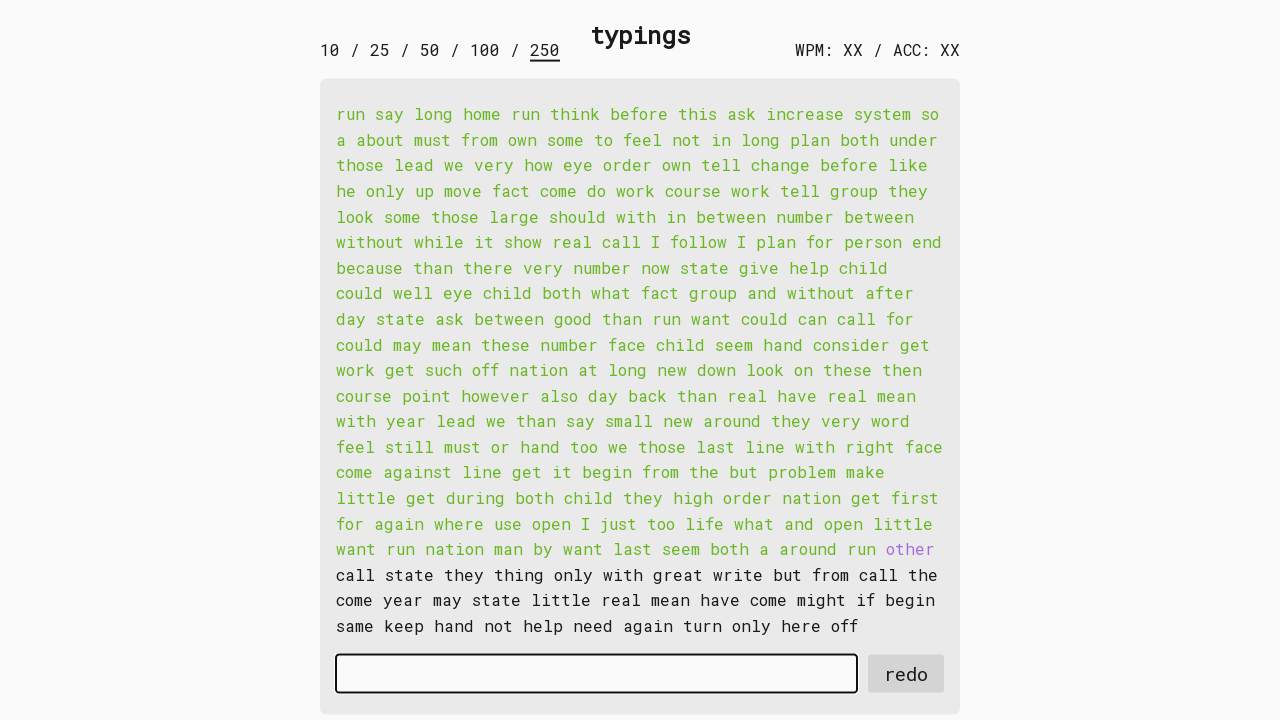

Retrieved word 215: 'other ' from display
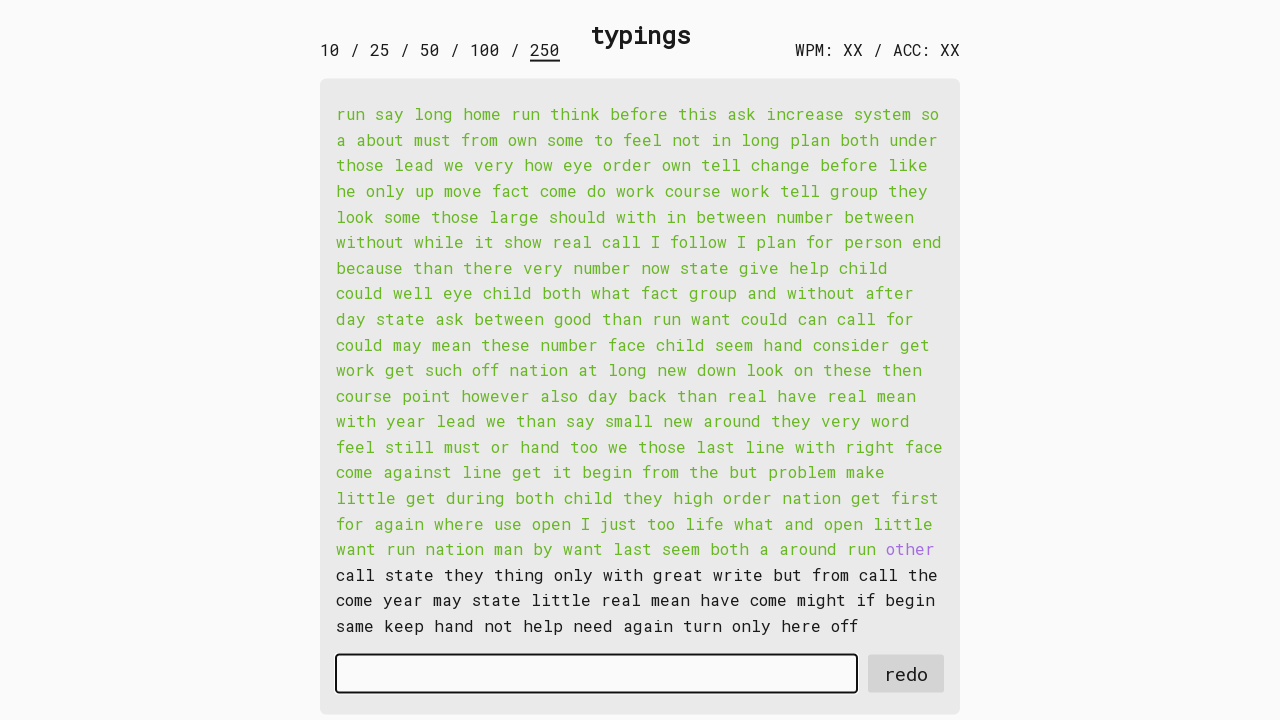

Typed word 215: 'other ' into input field on #input-field
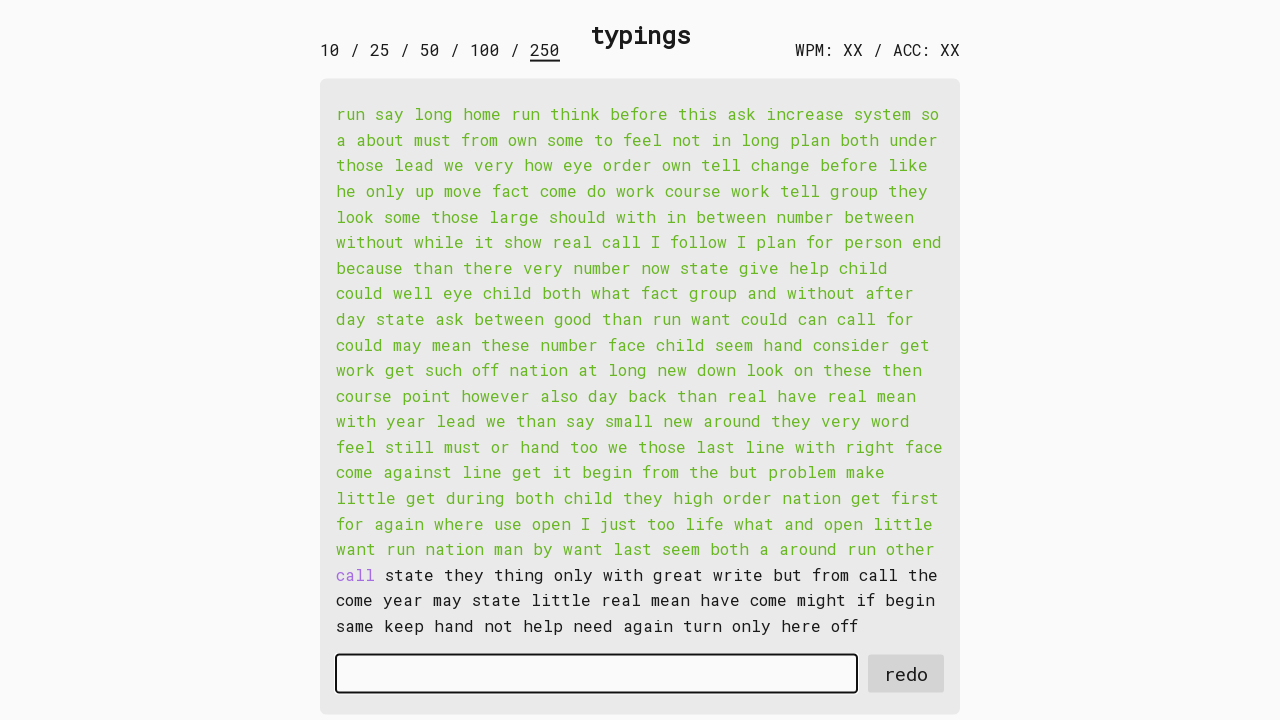

Retrieved word 216: 'call ' from display
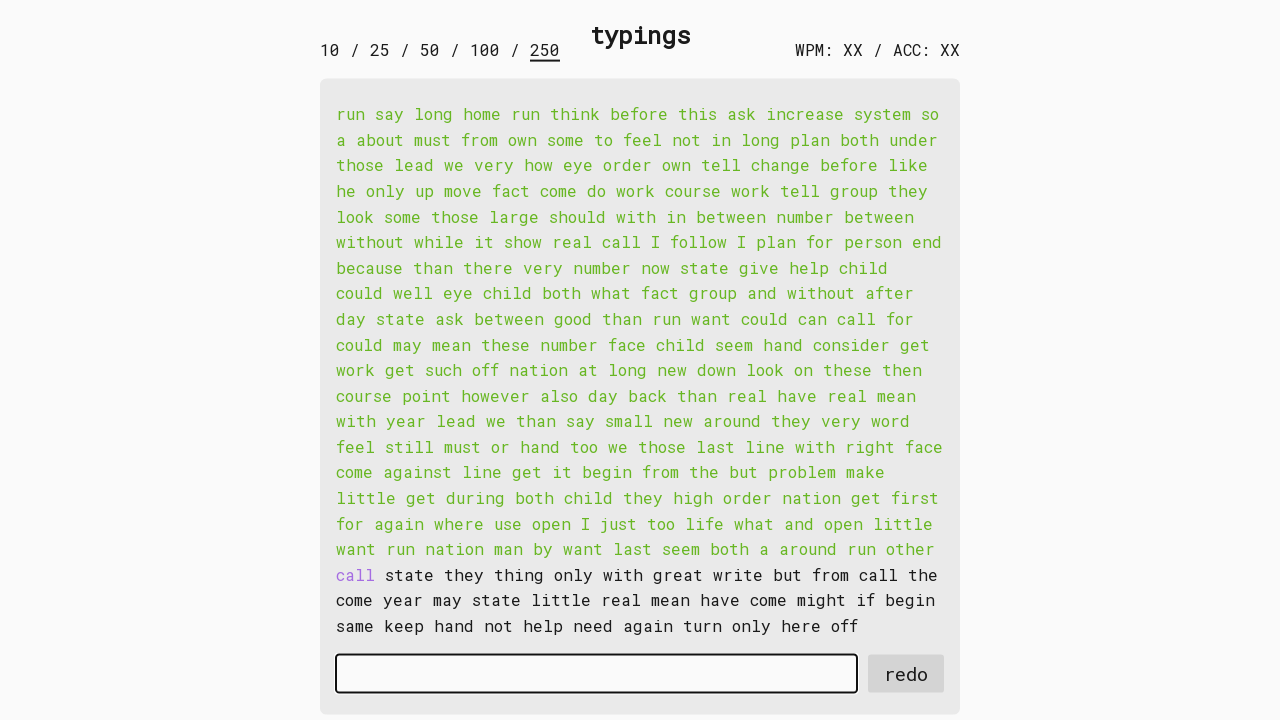

Typed word 216: 'call ' into input field on #input-field
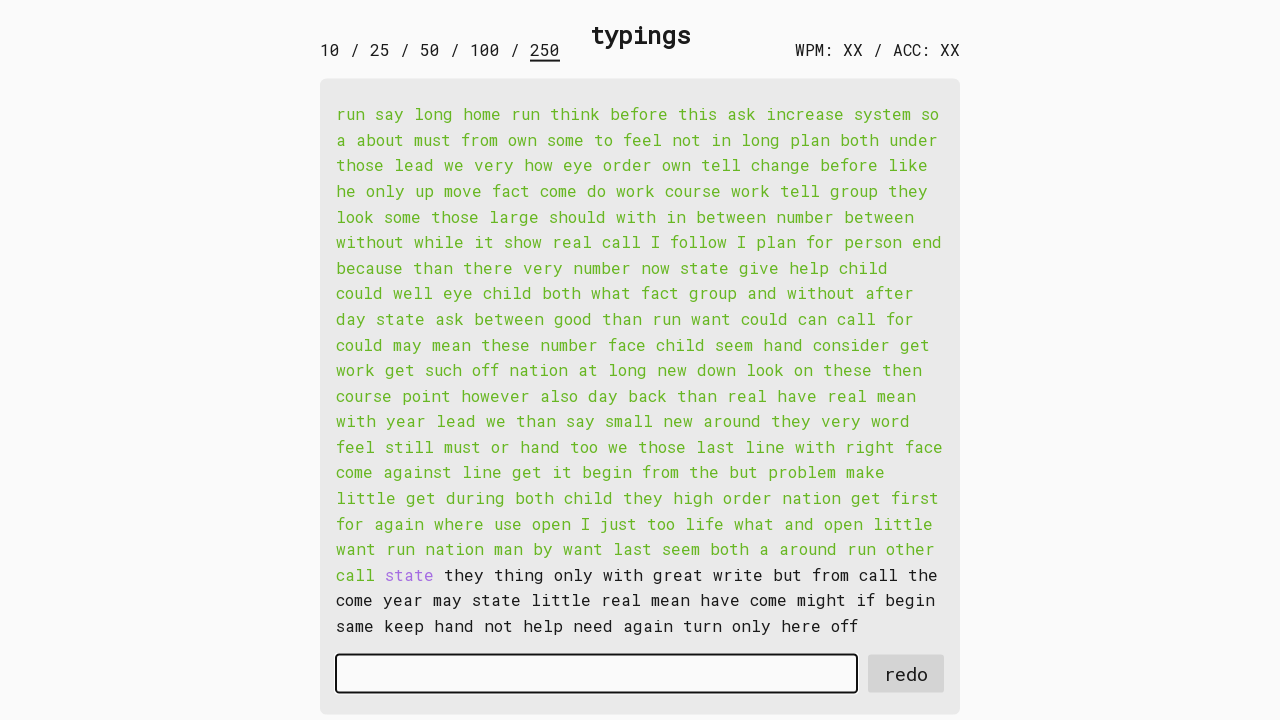

Retrieved word 217: 'state ' from display
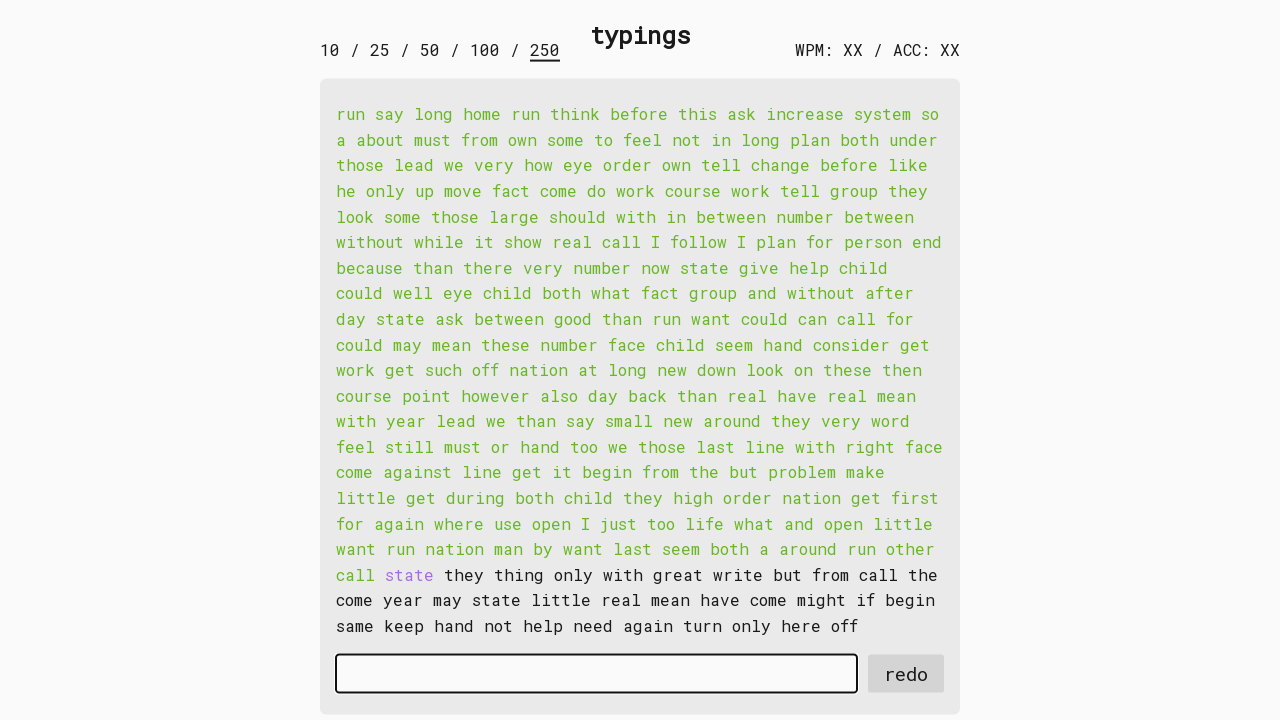

Typed word 217: 'state ' into input field on #input-field
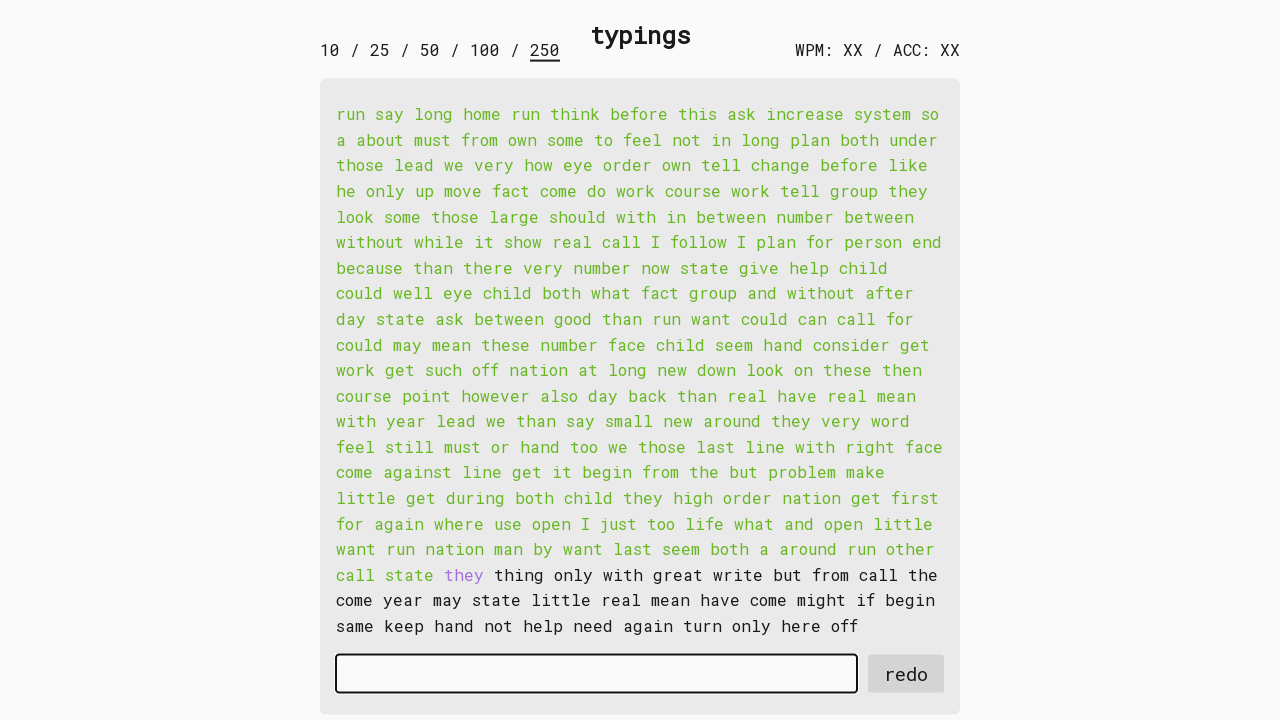

Retrieved word 218: 'they ' from display
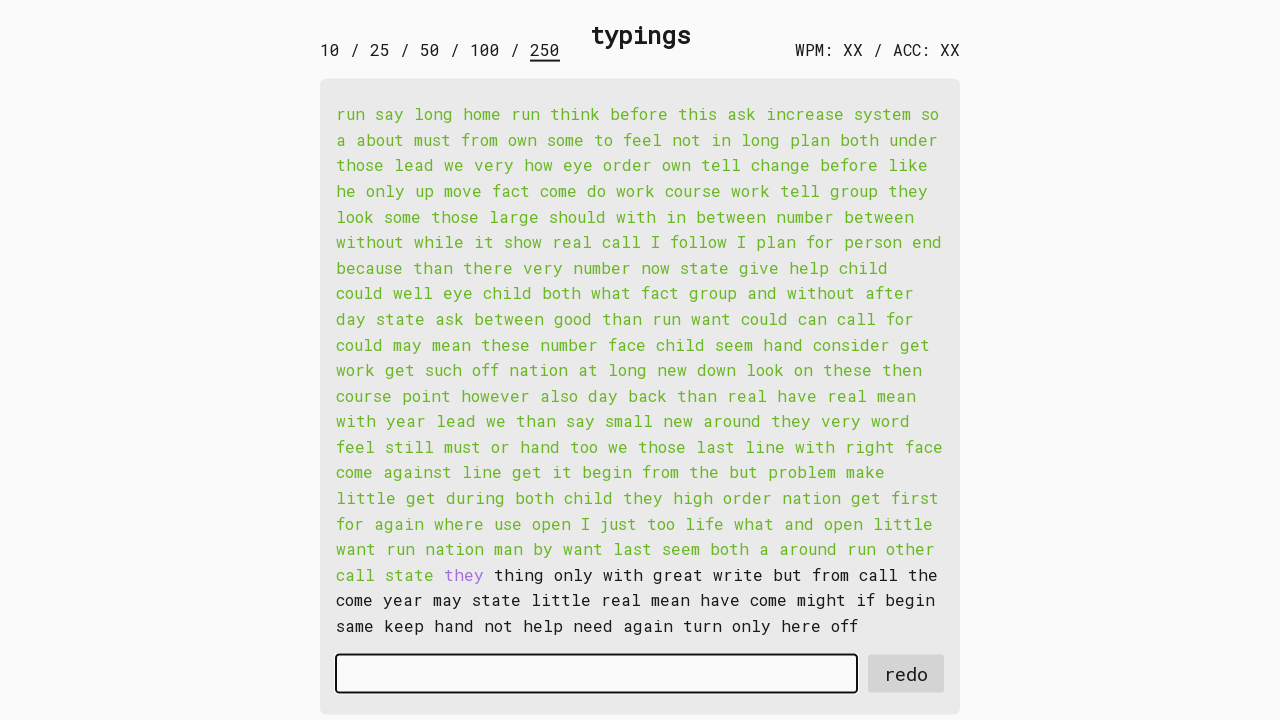

Typed word 218: 'they ' into input field on #input-field
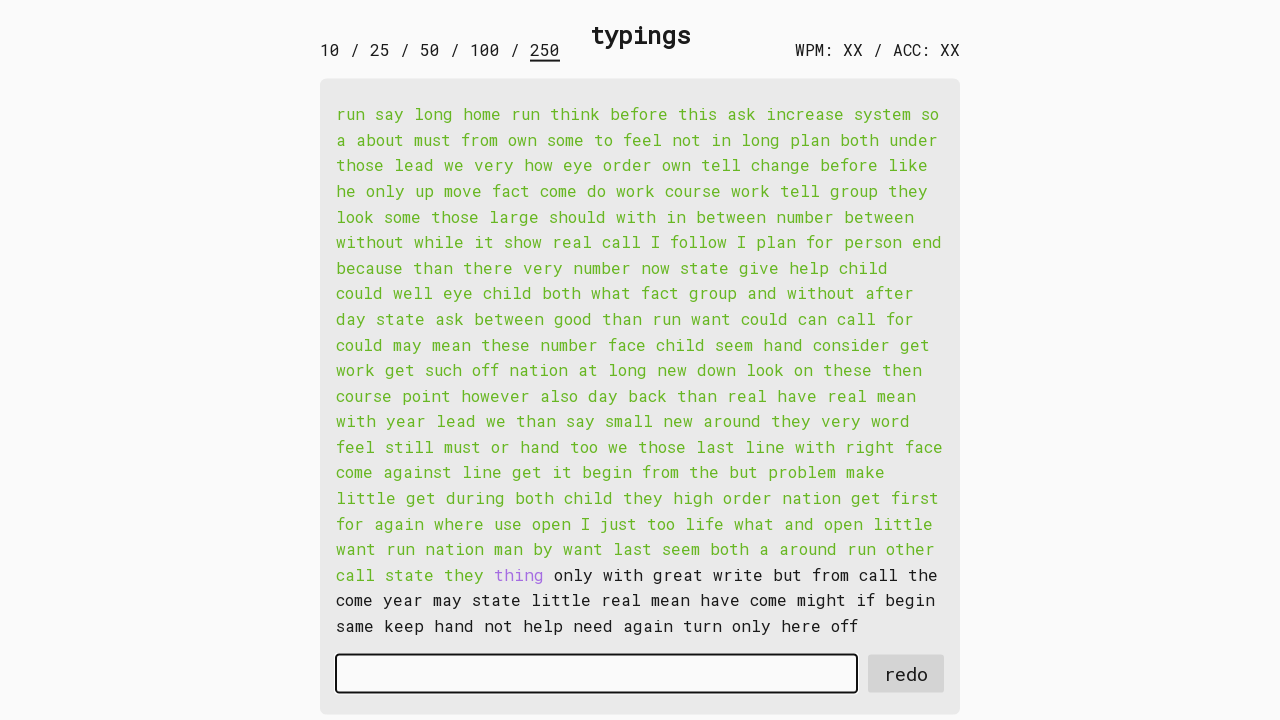

Retrieved word 219: 'thing ' from display
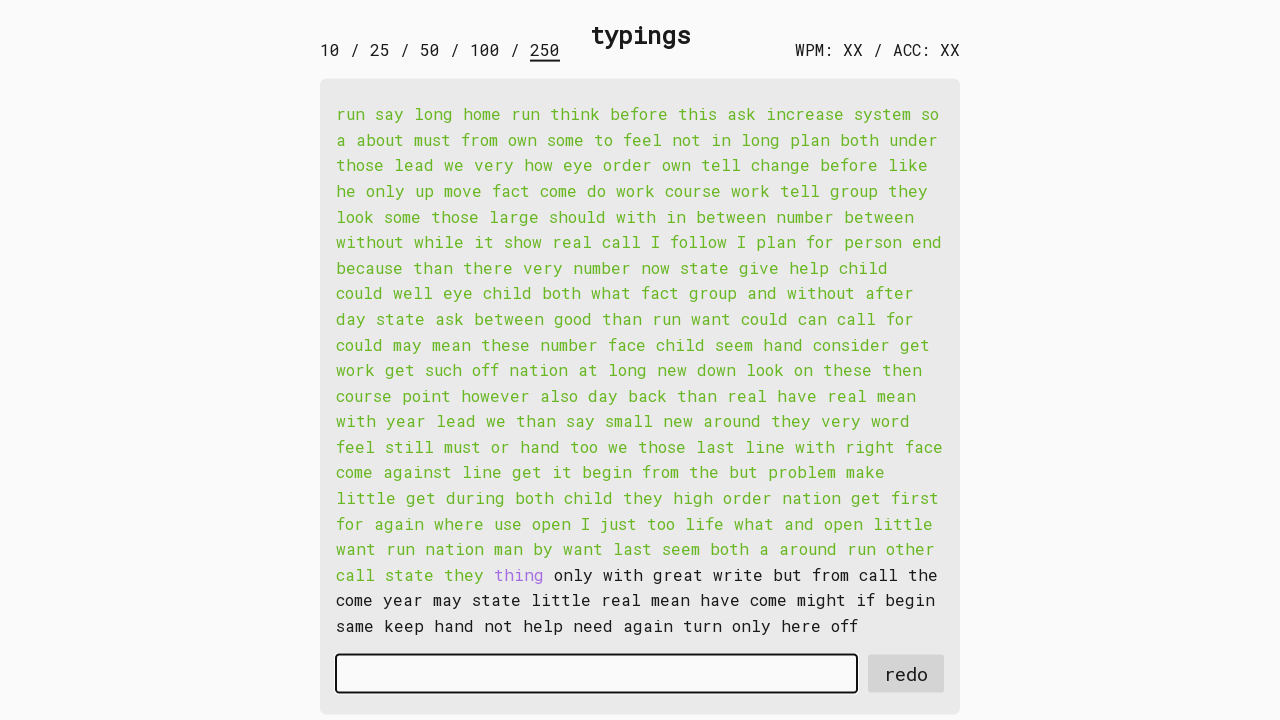

Typed word 219: 'thing ' into input field on #input-field
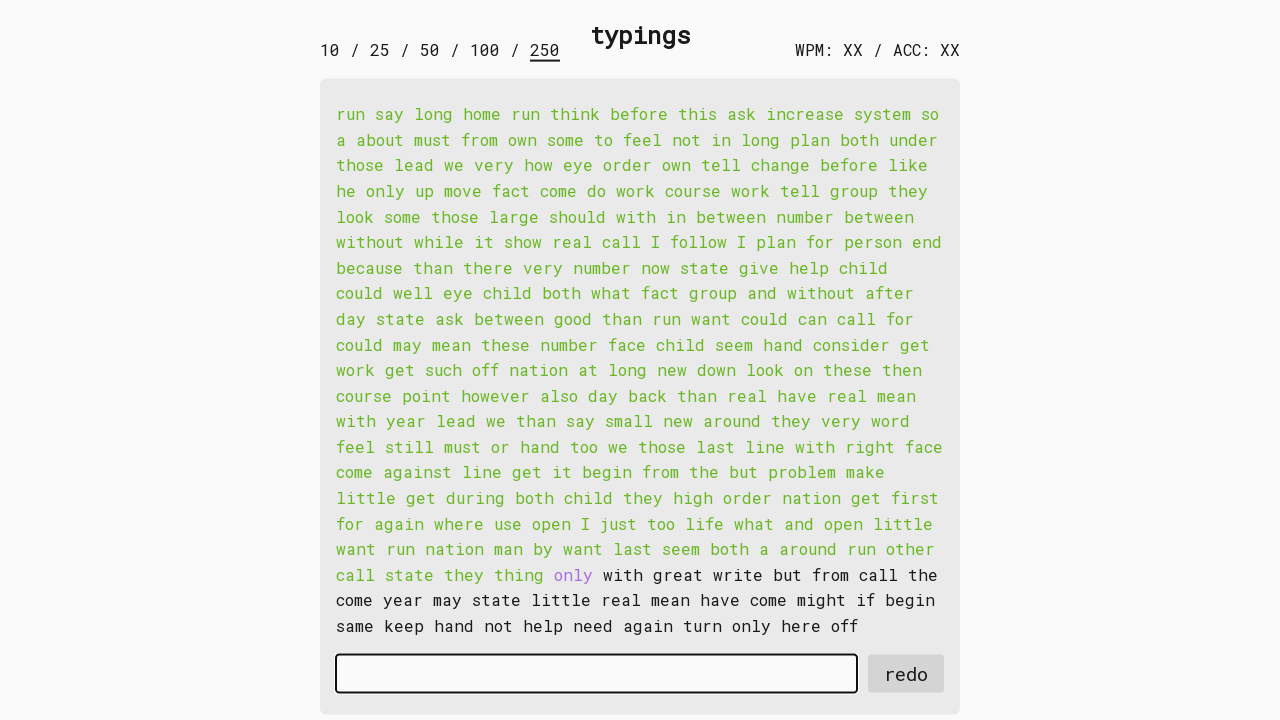

Retrieved word 220: 'only ' from display
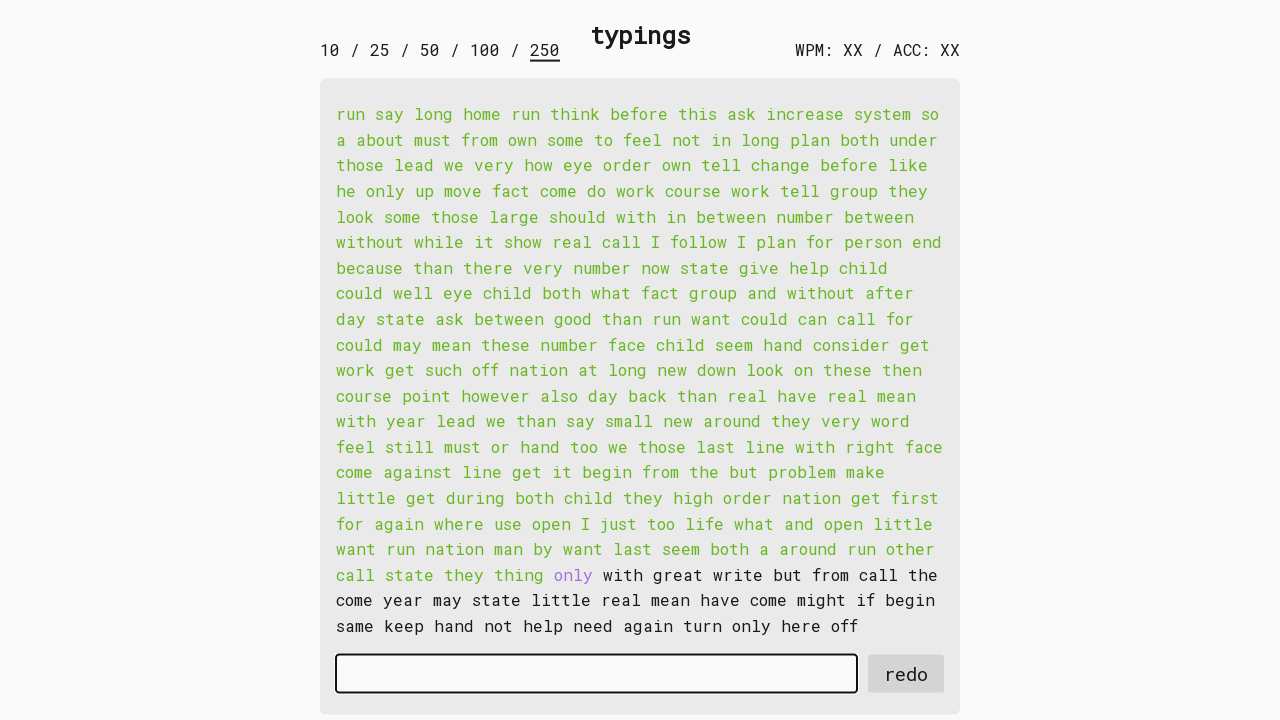

Typed word 220: 'only ' into input field on #input-field
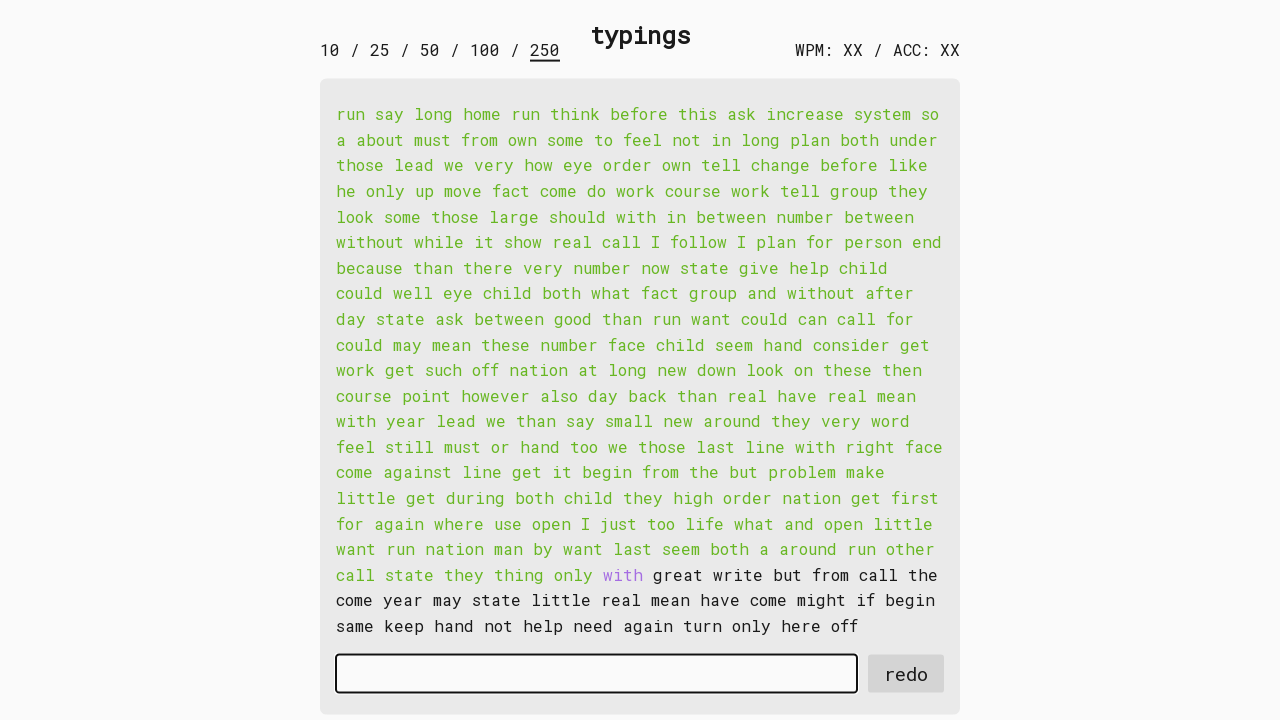

Retrieved word 221: 'with ' from display
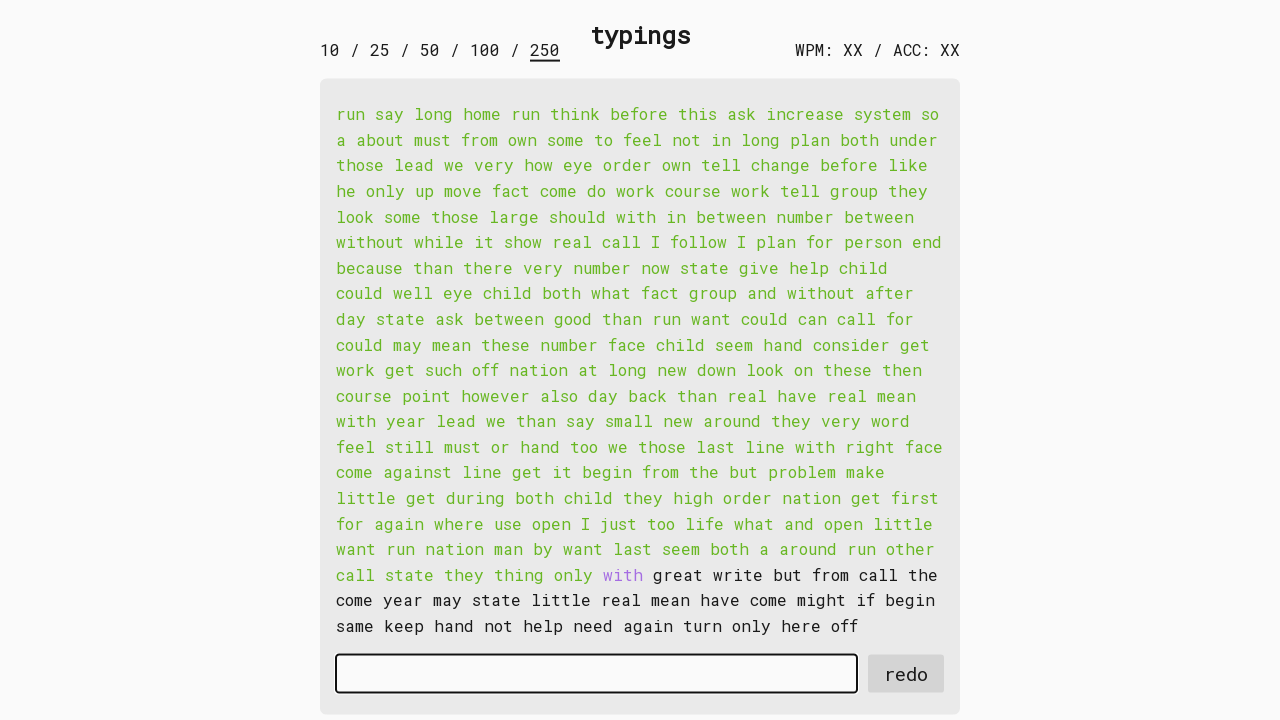

Typed word 221: 'with ' into input field on #input-field
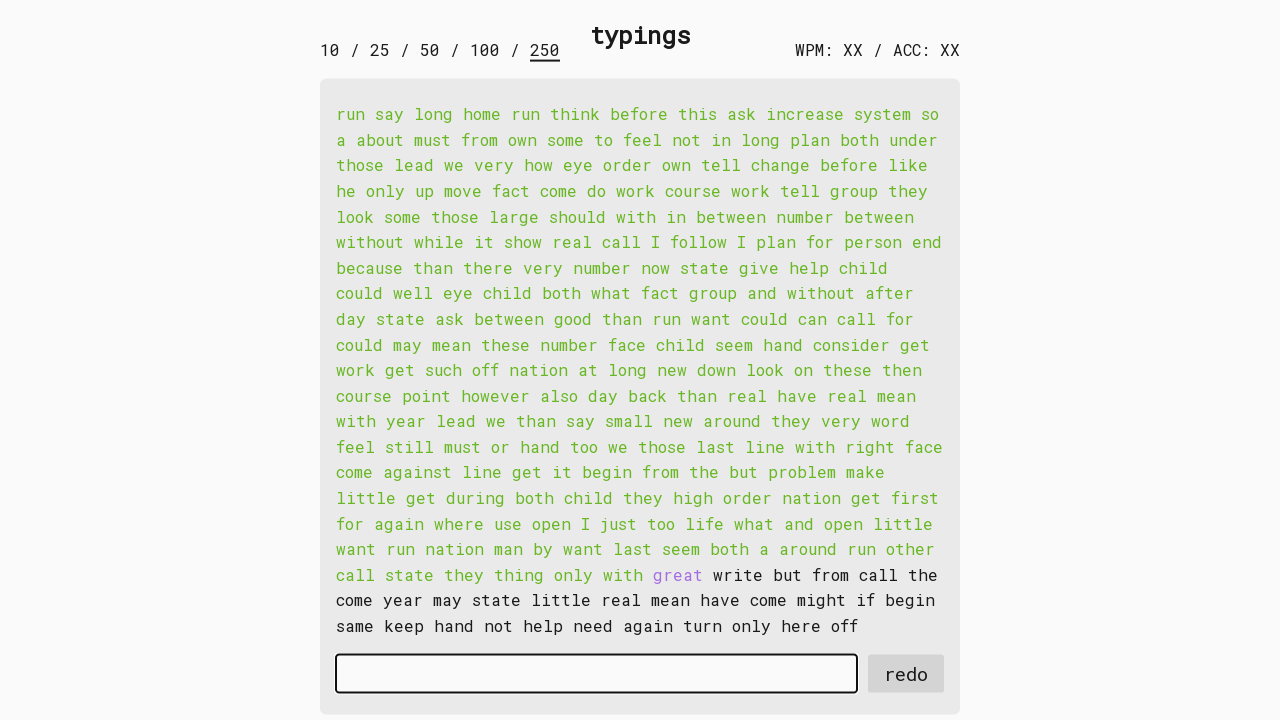

Retrieved word 222: 'great ' from display
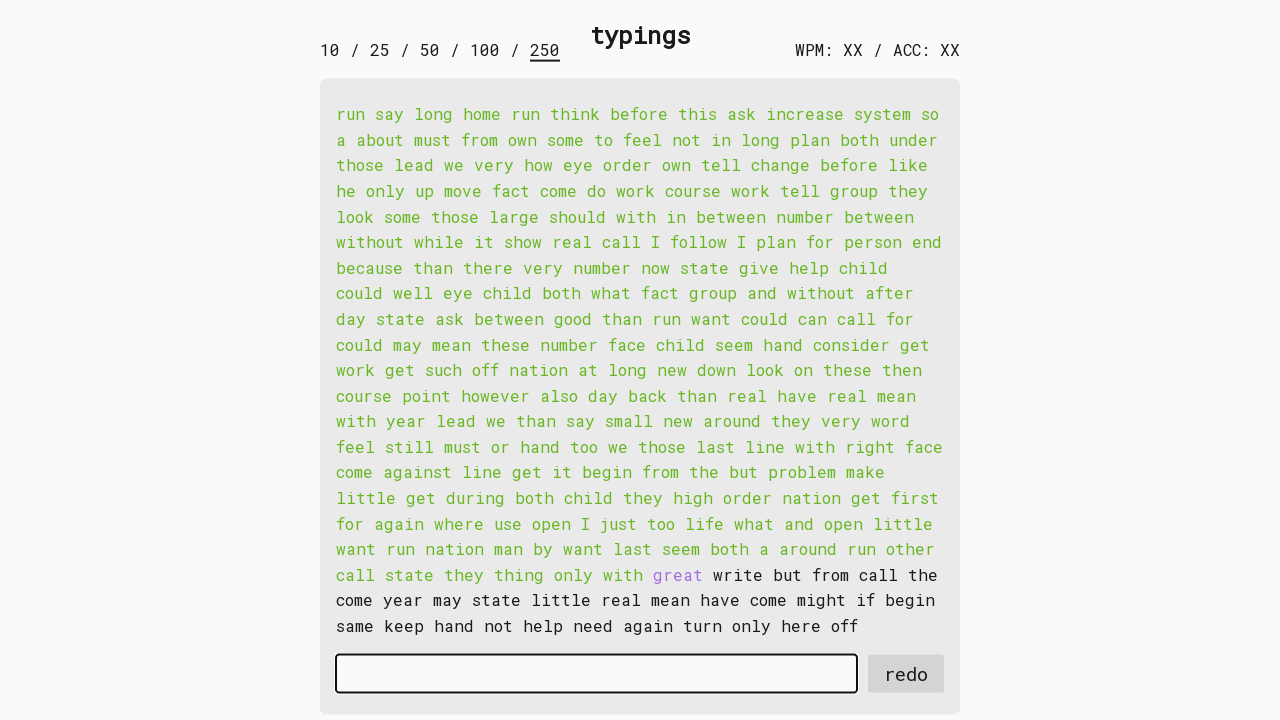

Typed word 222: 'great ' into input field on #input-field
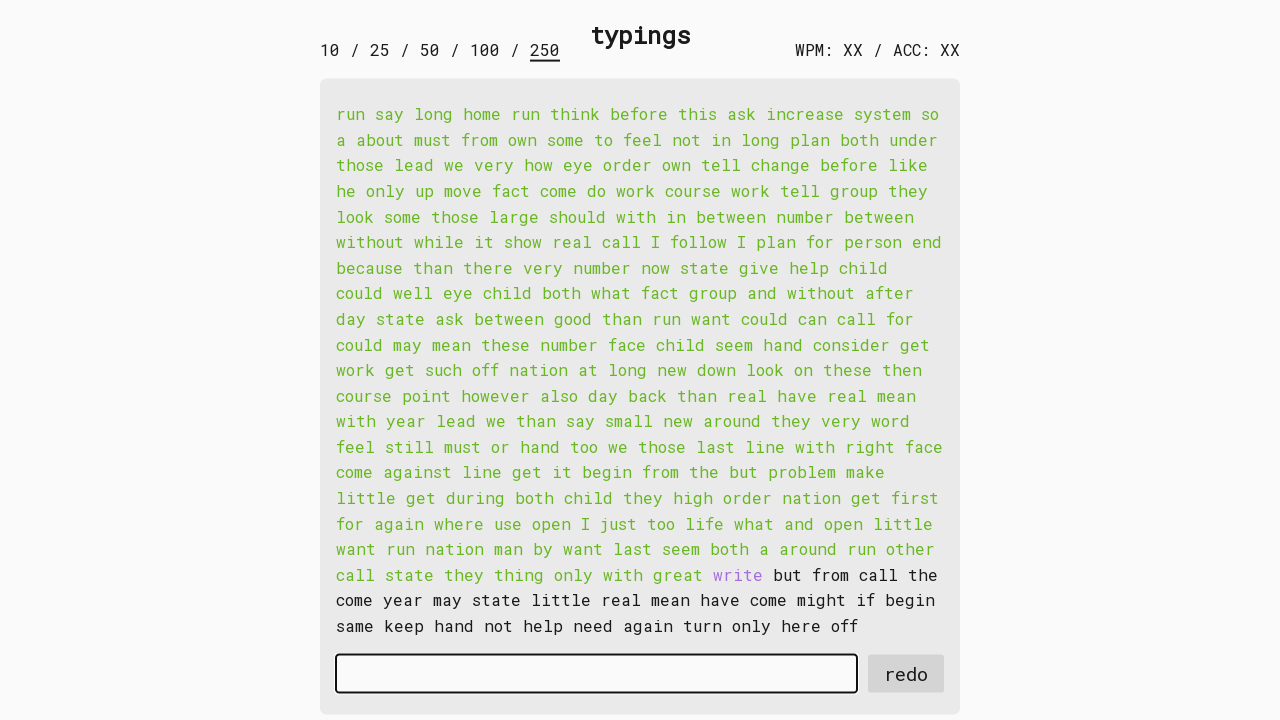

Retrieved word 223: 'write ' from display
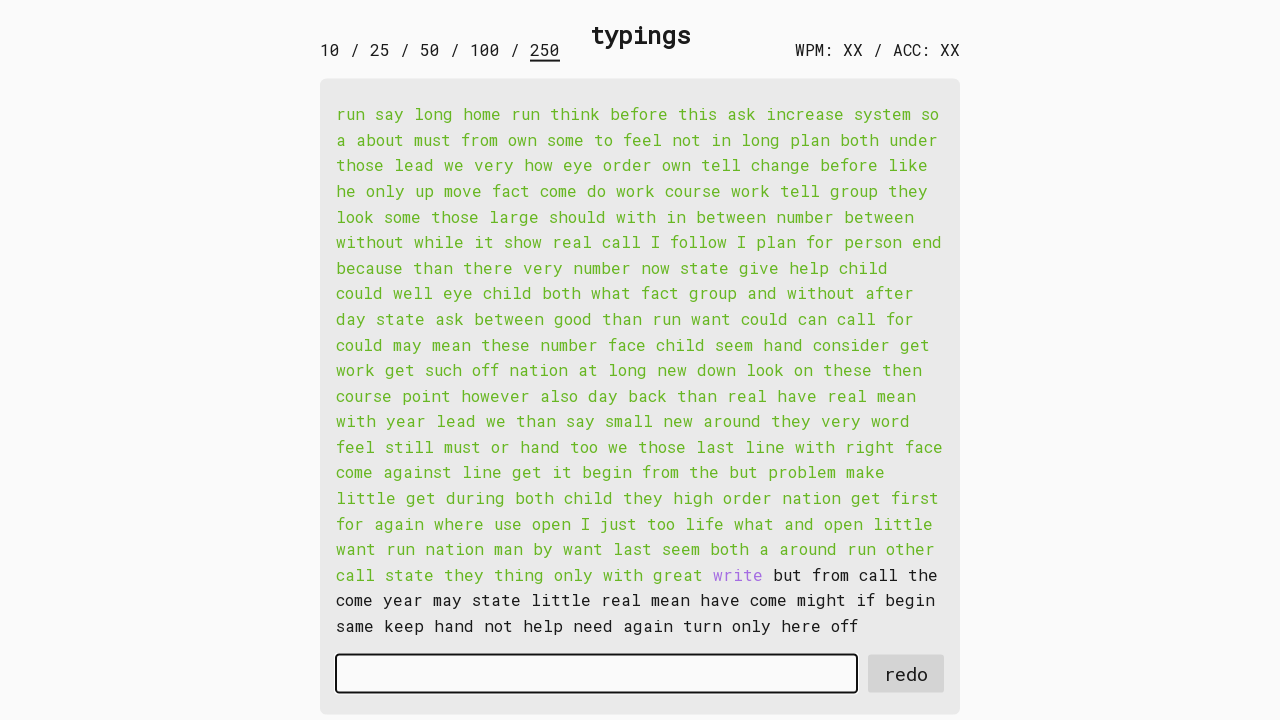

Typed word 223: 'write ' into input field on #input-field
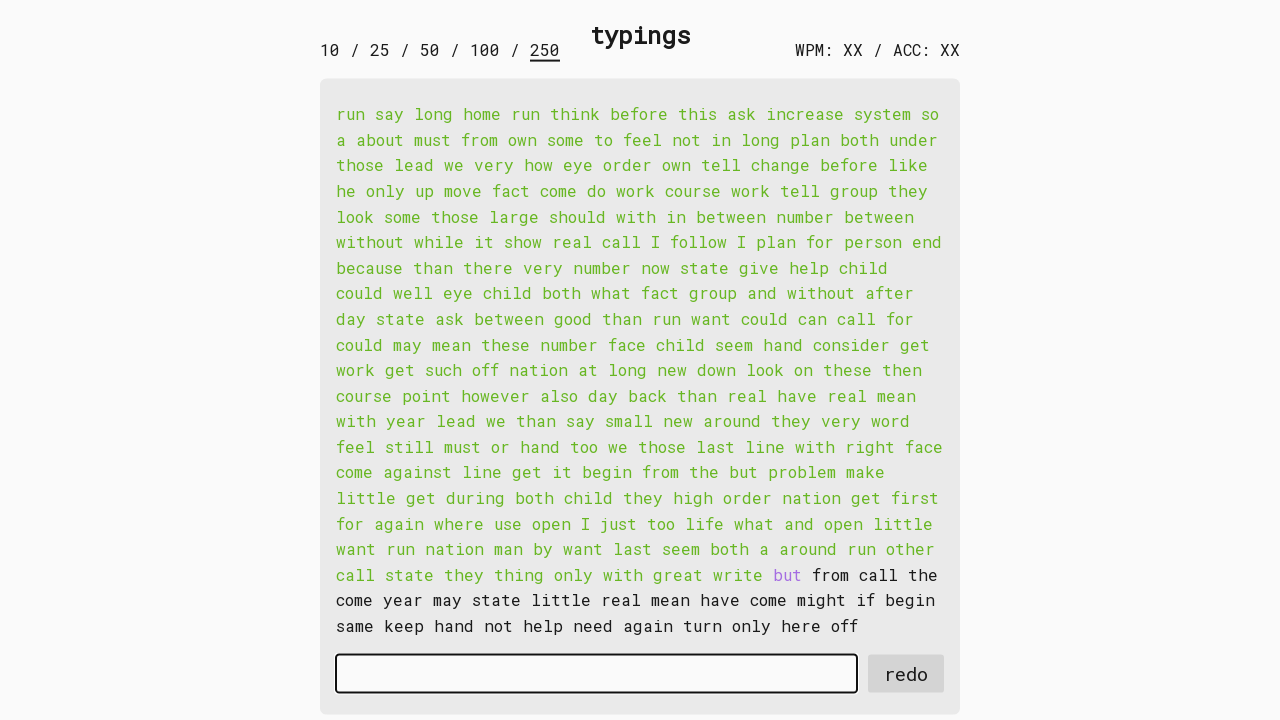

Retrieved word 224: 'but ' from display
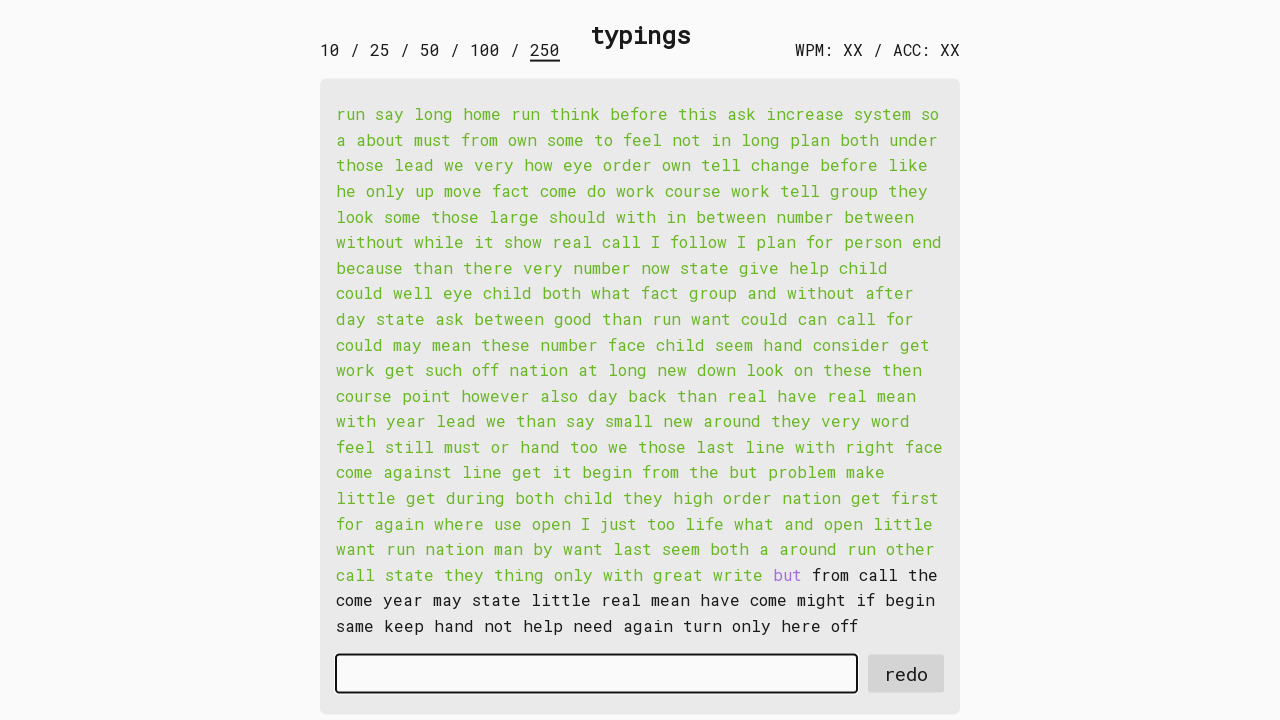

Typed word 224: 'but ' into input field on #input-field
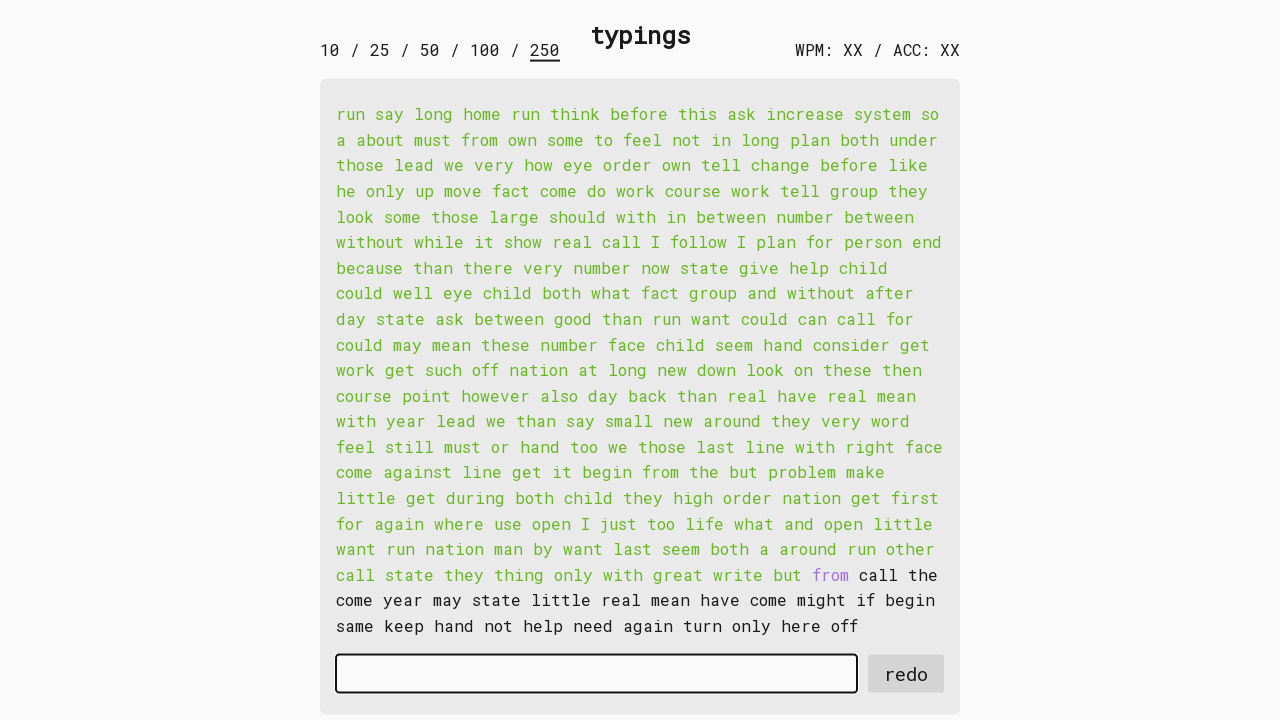

Retrieved word 225: 'from ' from display
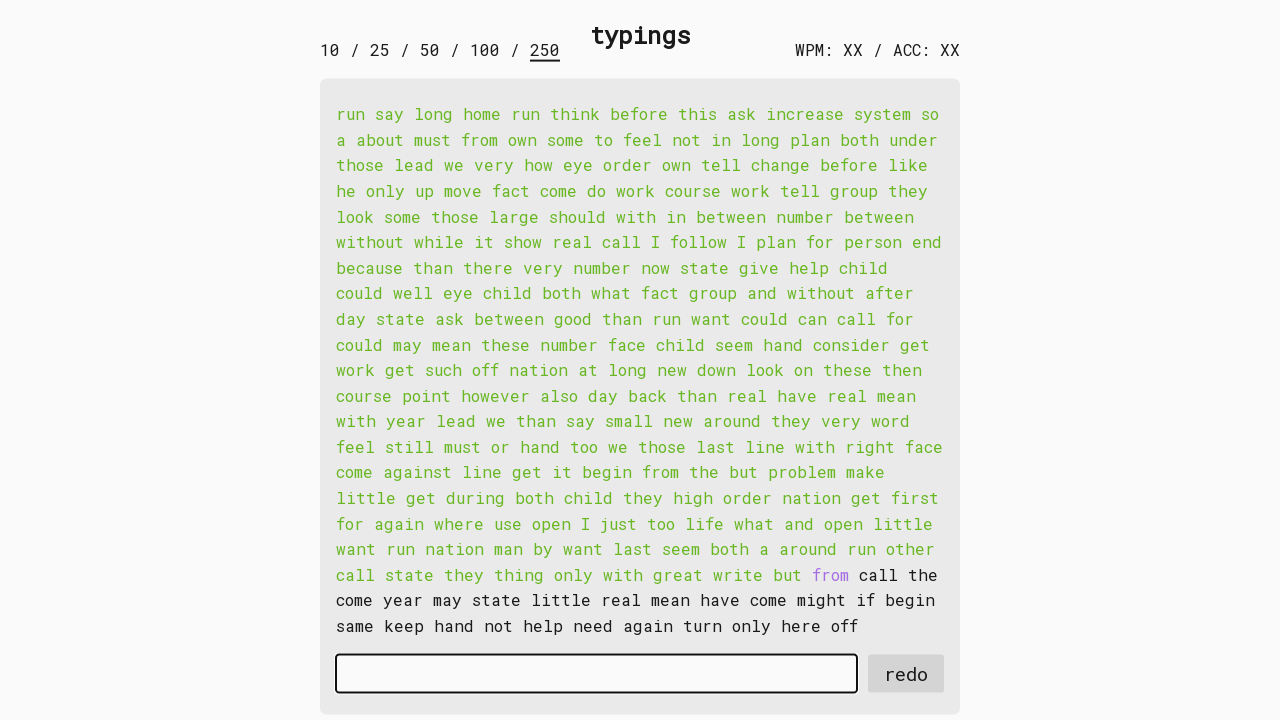

Typed word 225: 'from ' into input field on #input-field
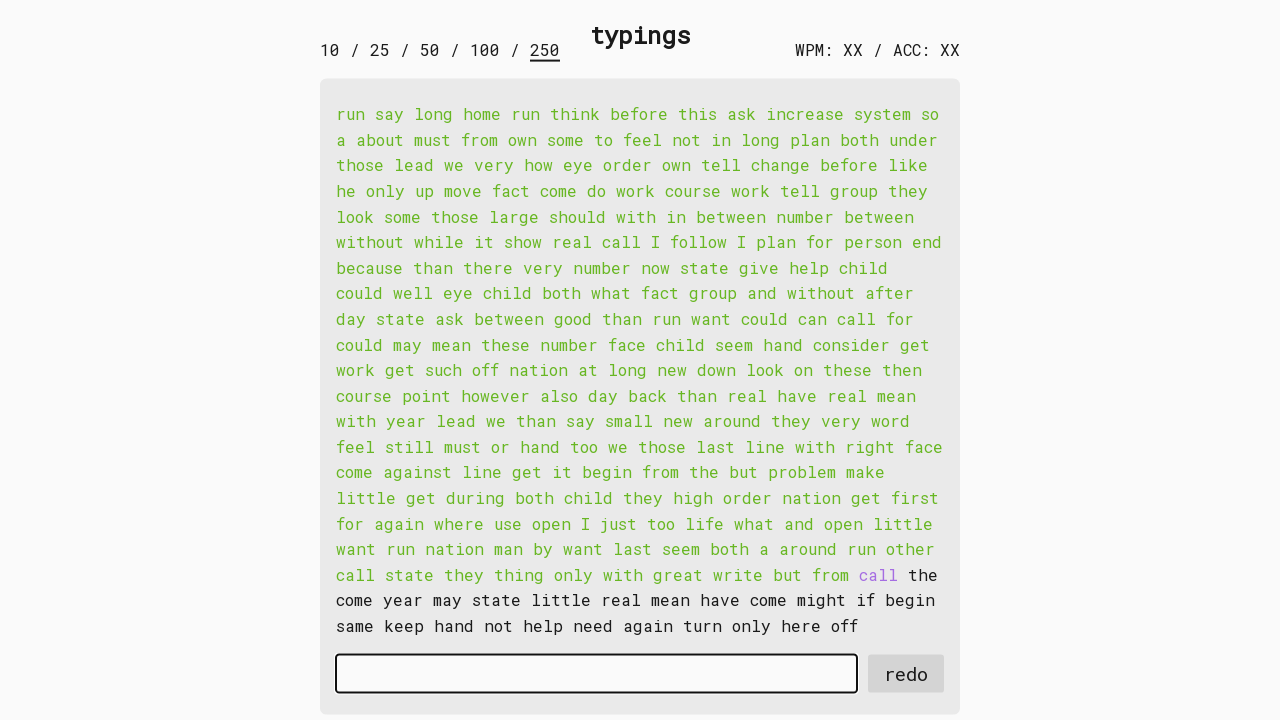

Retrieved word 226: 'call ' from display
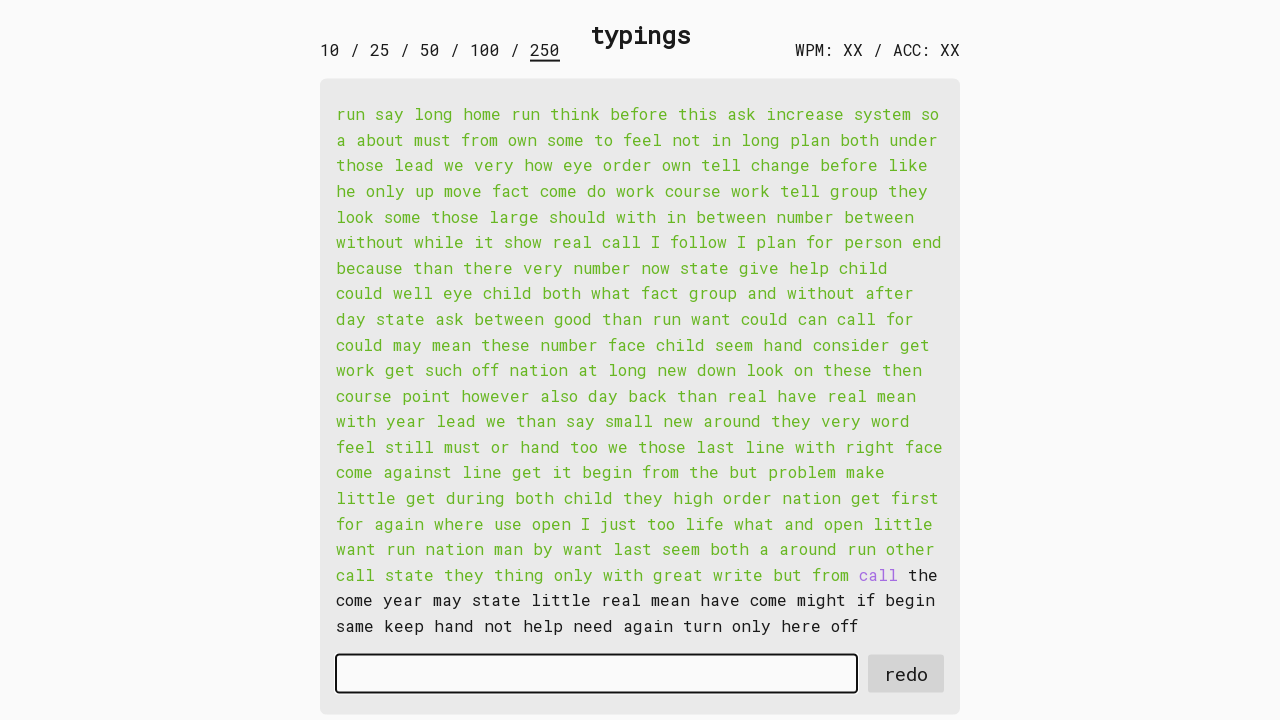

Typed word 226: 'call ' into input field on #input-field
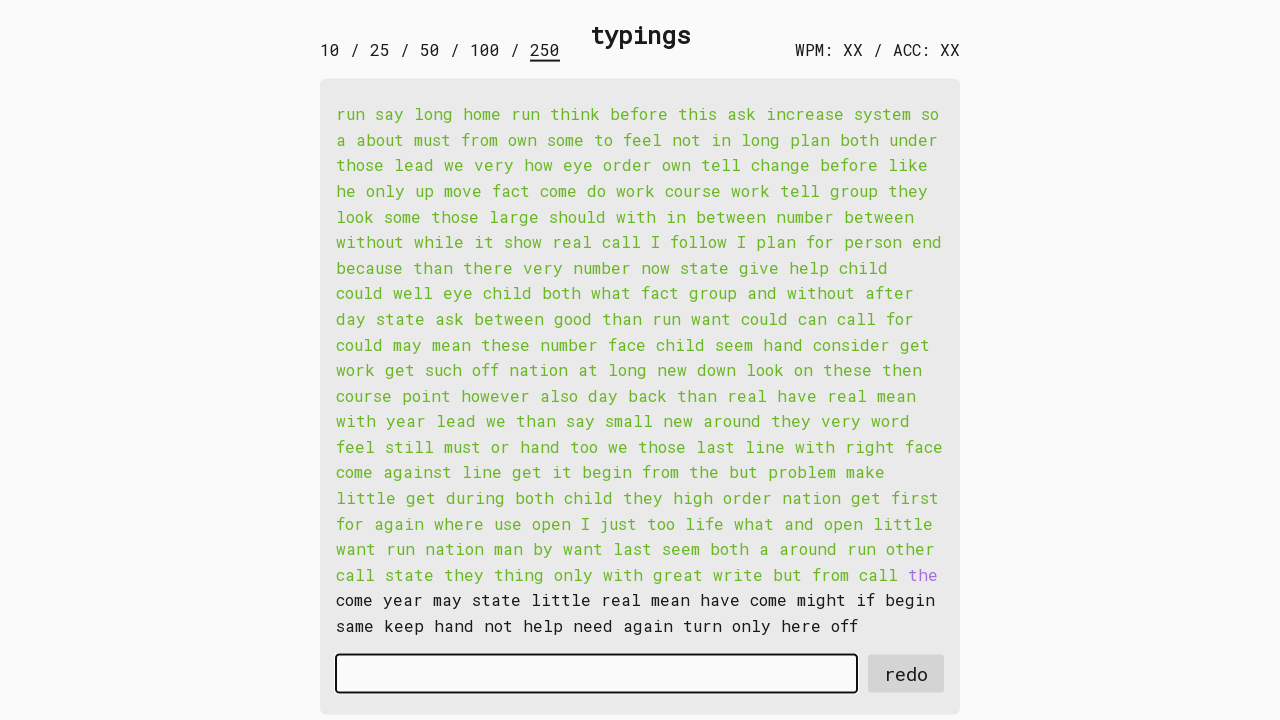

Retrieved word 227: 'the ' from display
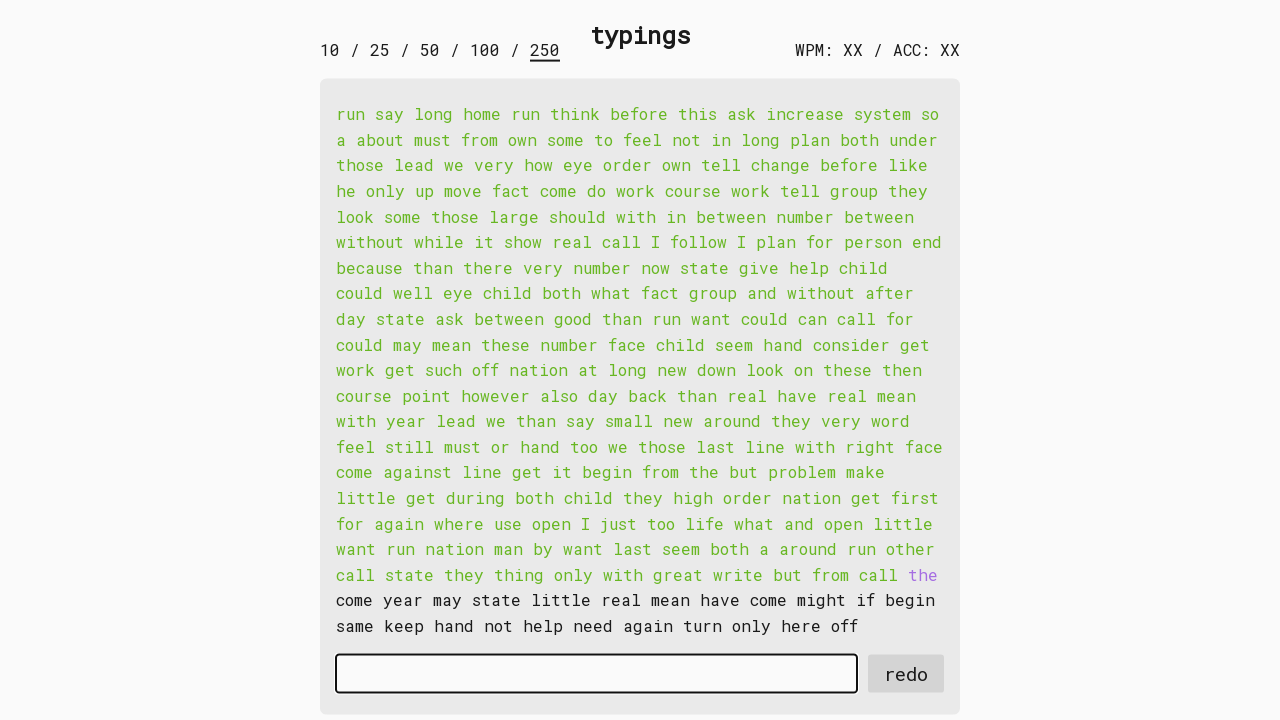

Typed word 227: 'the ' into input field on #input-field
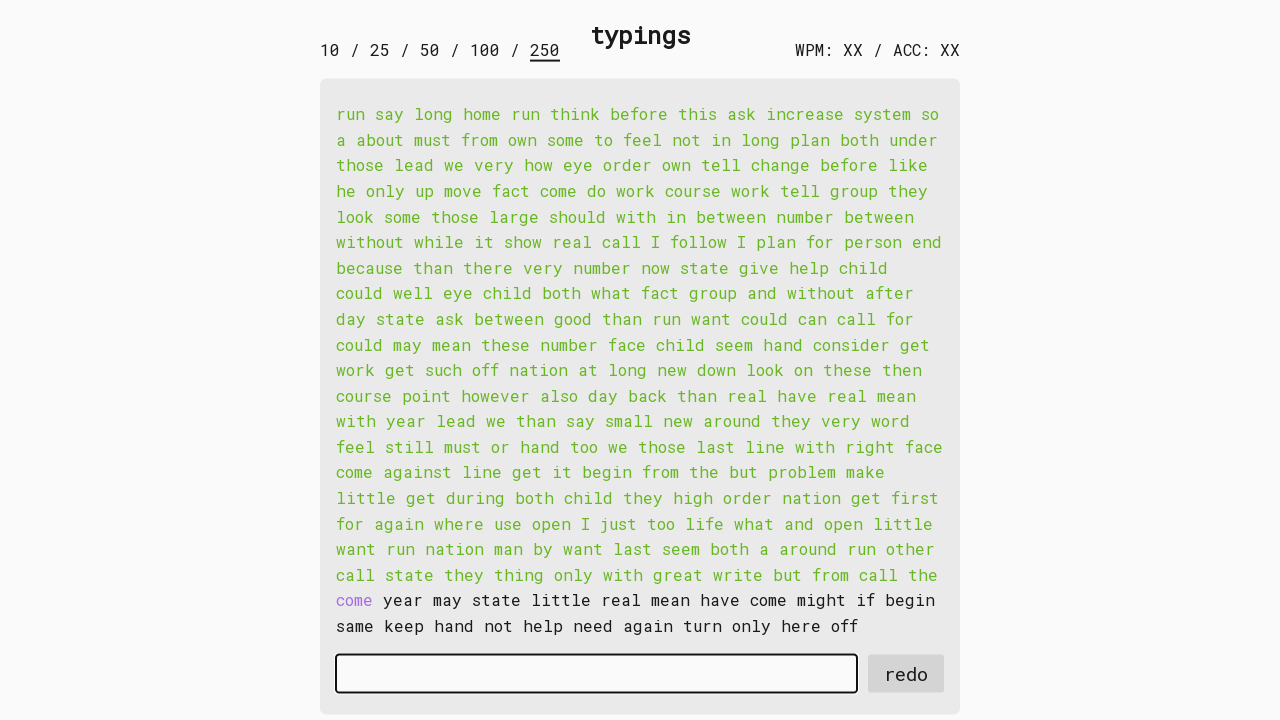

Retrieved word 228: 'come ' from display
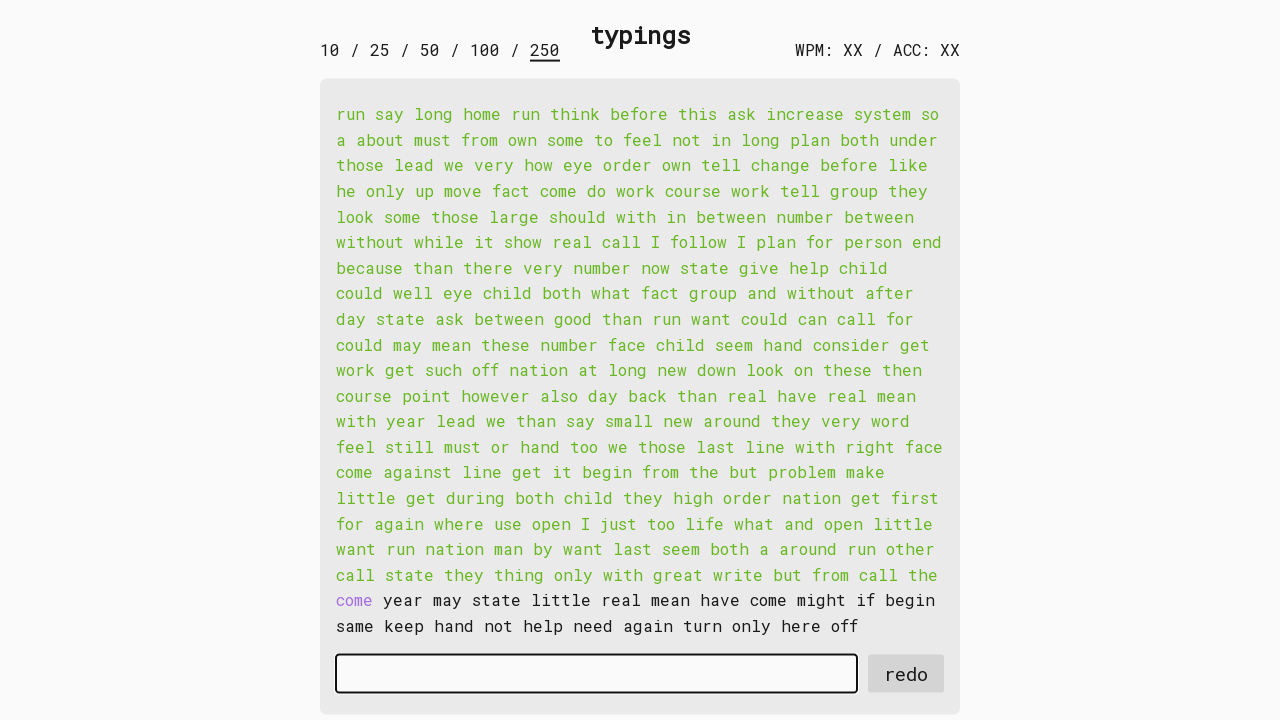

Typed word 228: 'come ' into input field on #input-field
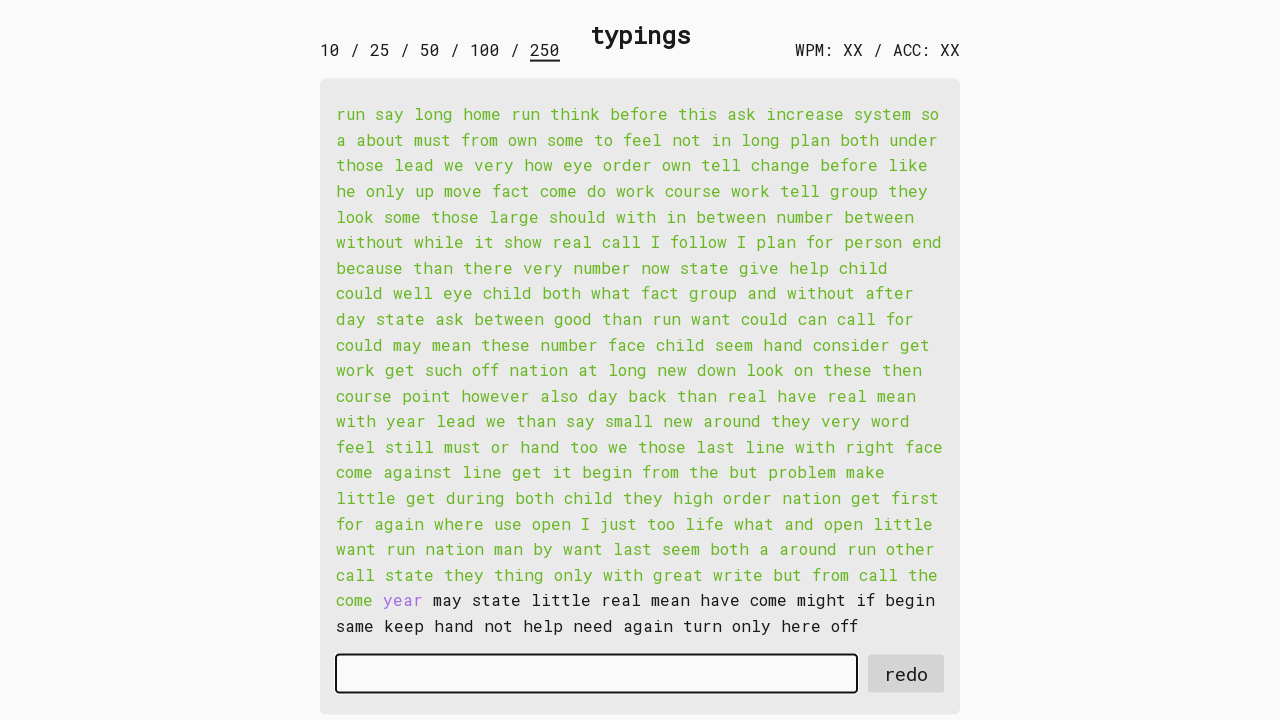

Retrieved word 229: 'year ' from display
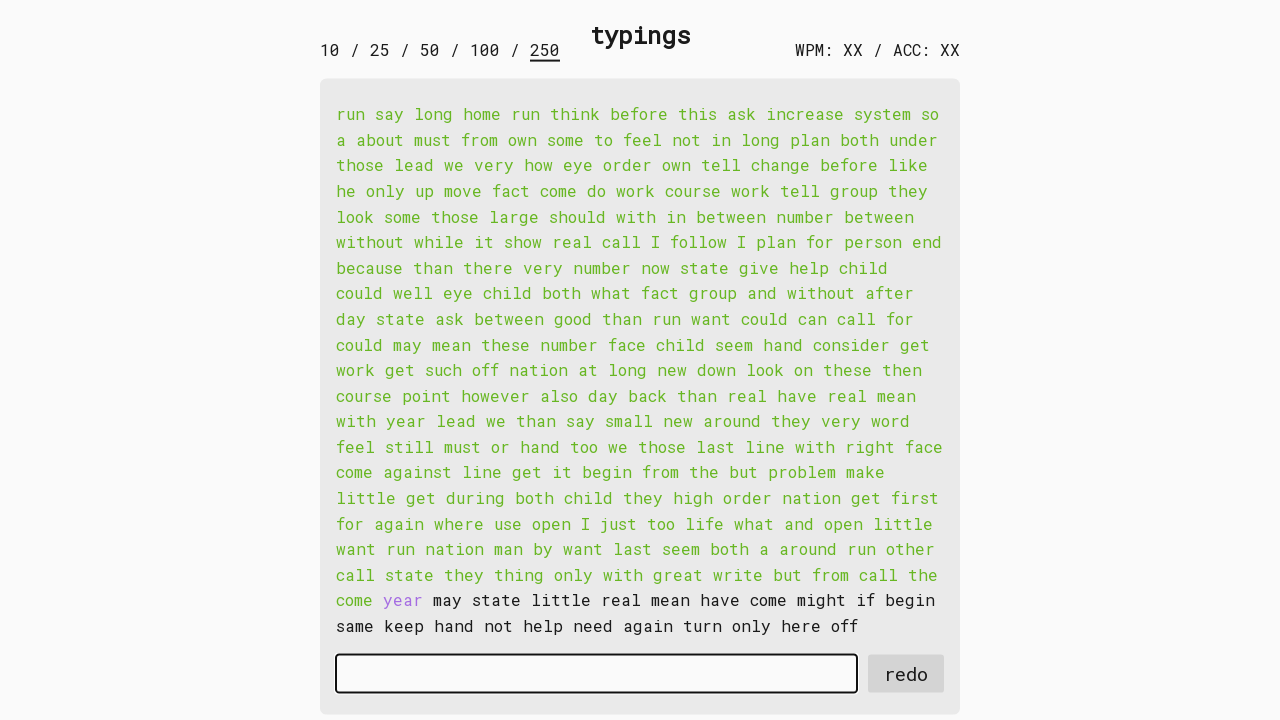

Typed word 229: 'year ' into input field on #input-field
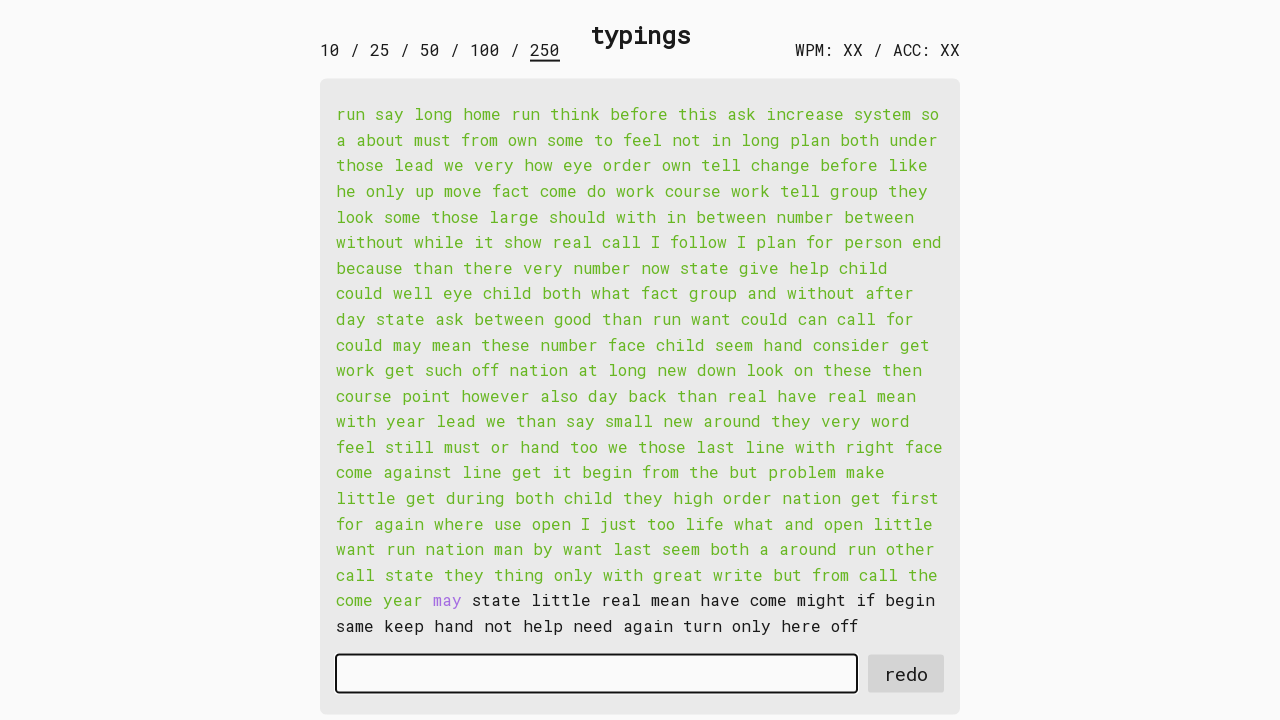

Retrieved word 230: 'may ' from display
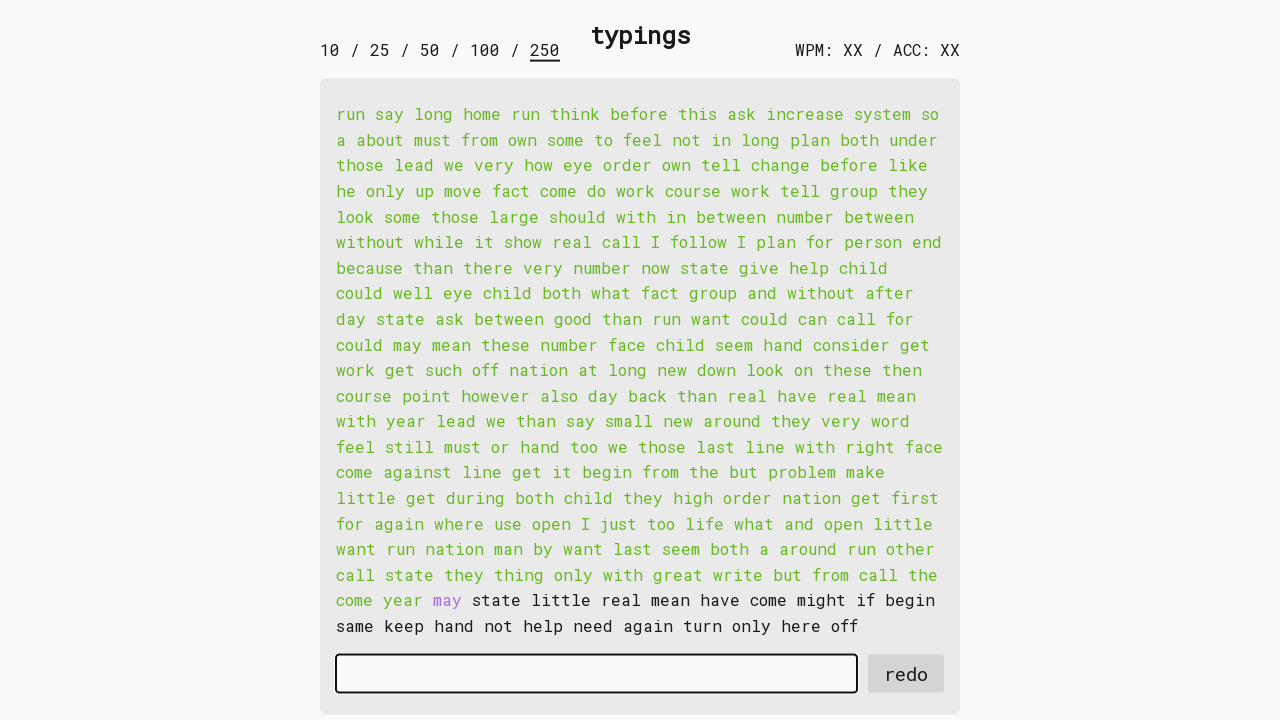

Typed word 230: 'may ' into input field on #input-field
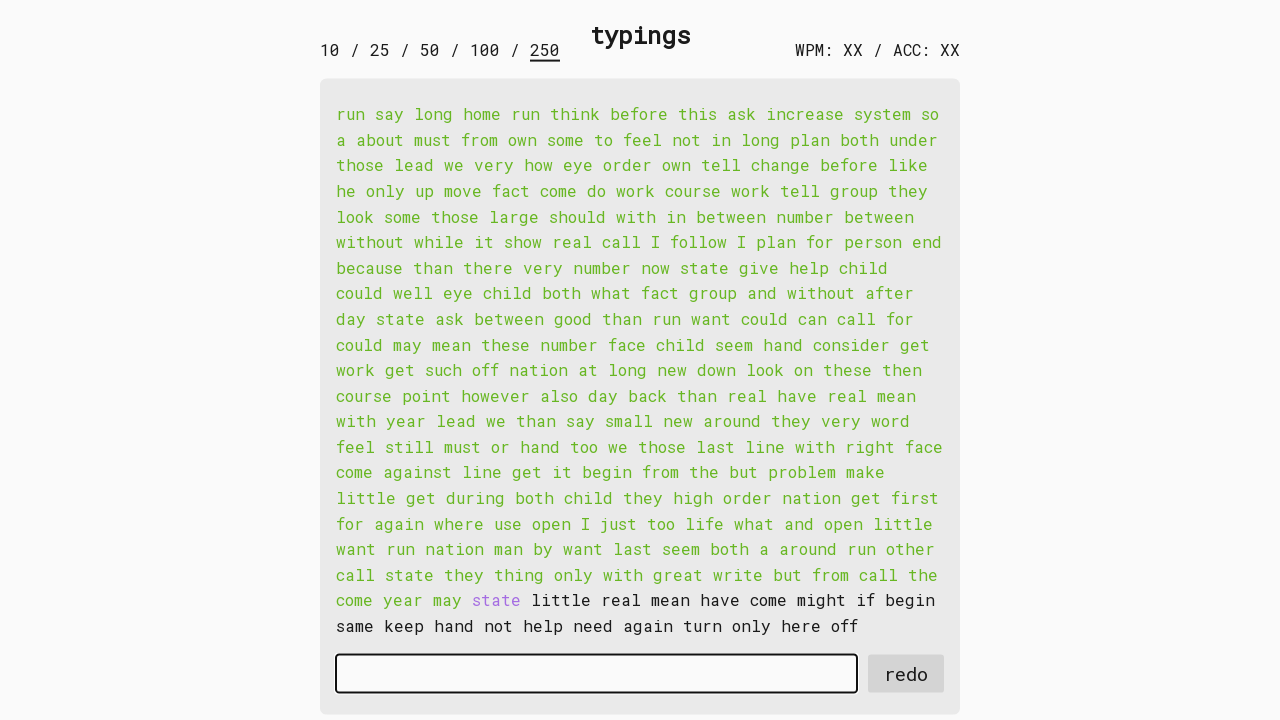

Retrieved word 231: 'state ' from display
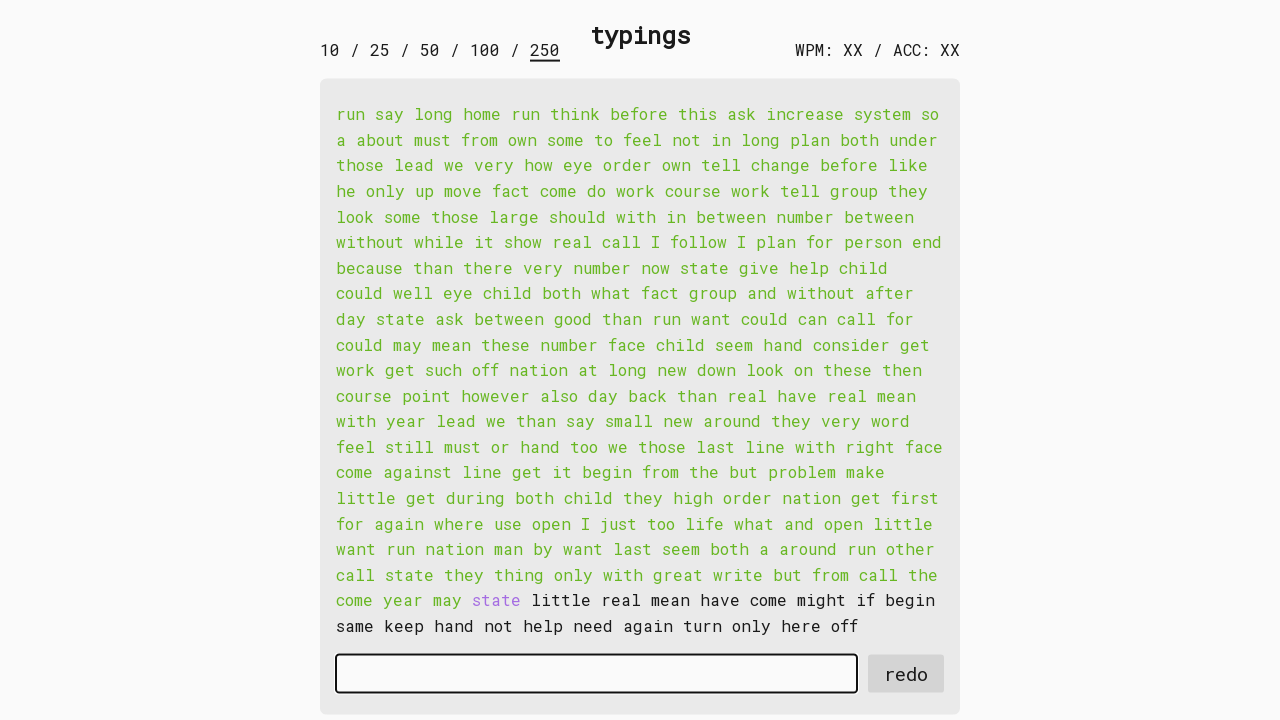

Typed word 231: 'state ' into input field on #input-field
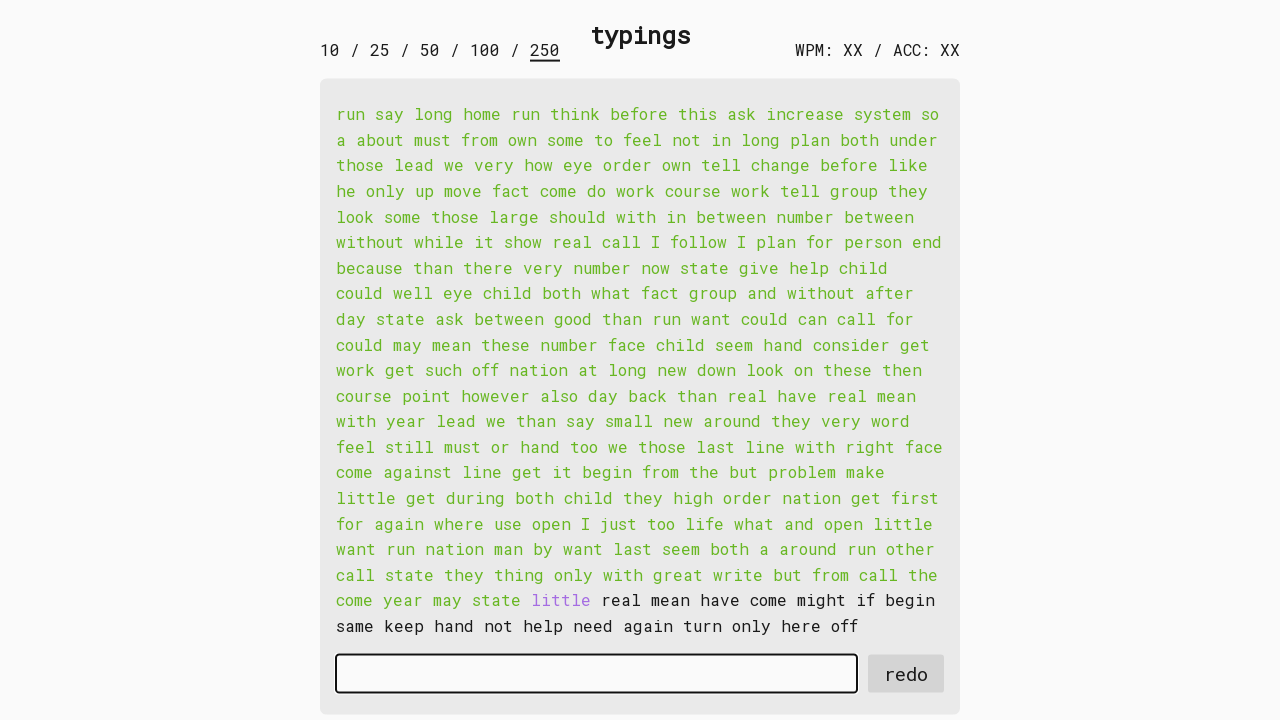

Retrieved word 232: 'little ' from display
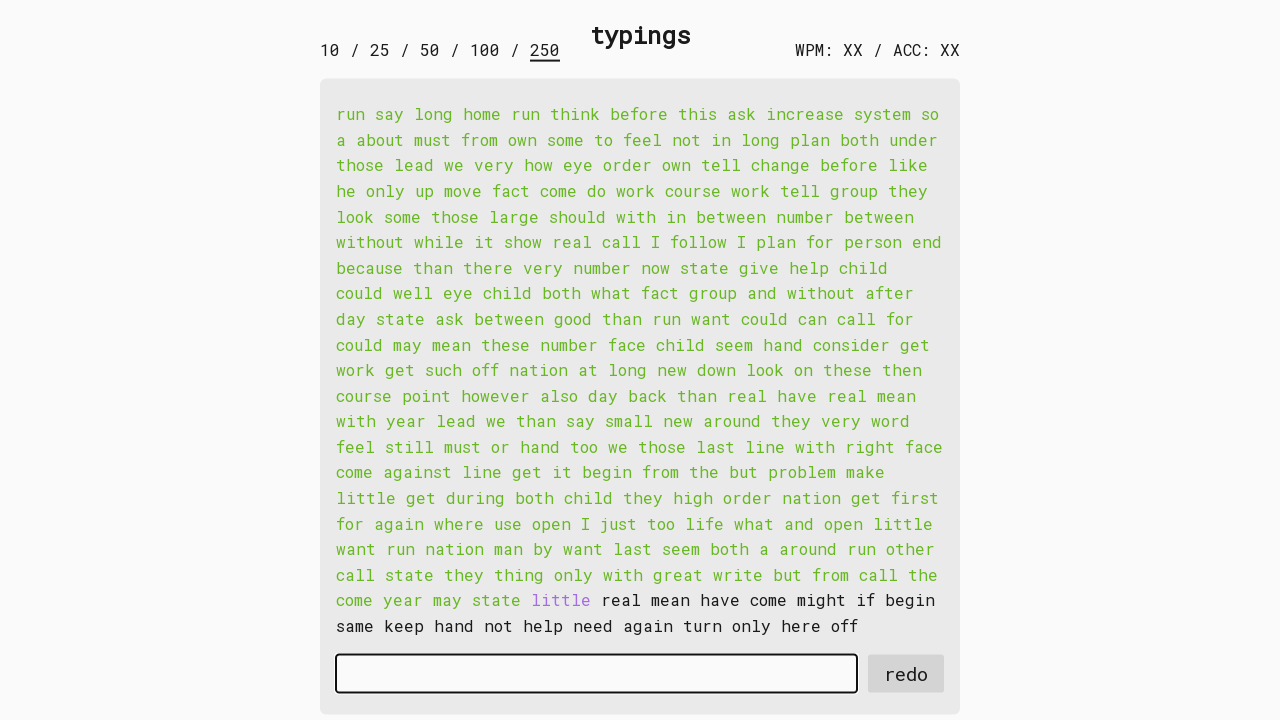

Typed word 232: 'little ' into input field on #input-field
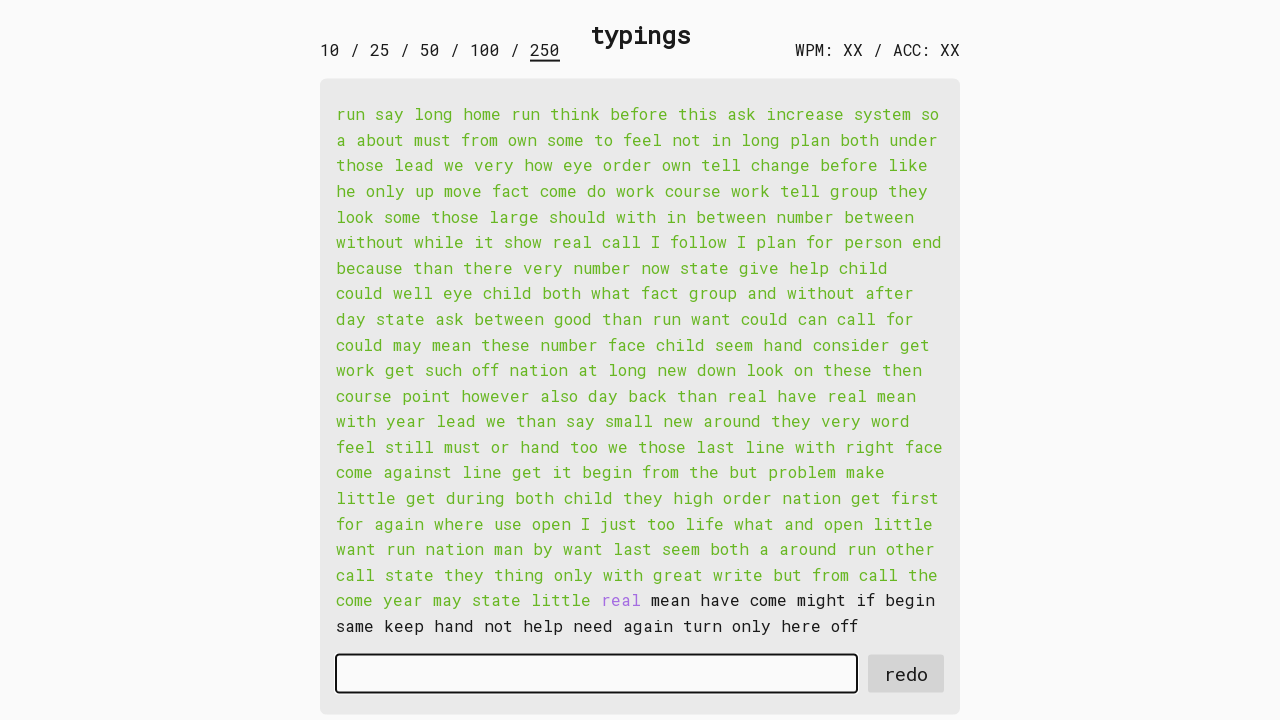

Retrieved word 233: 'real ' from display
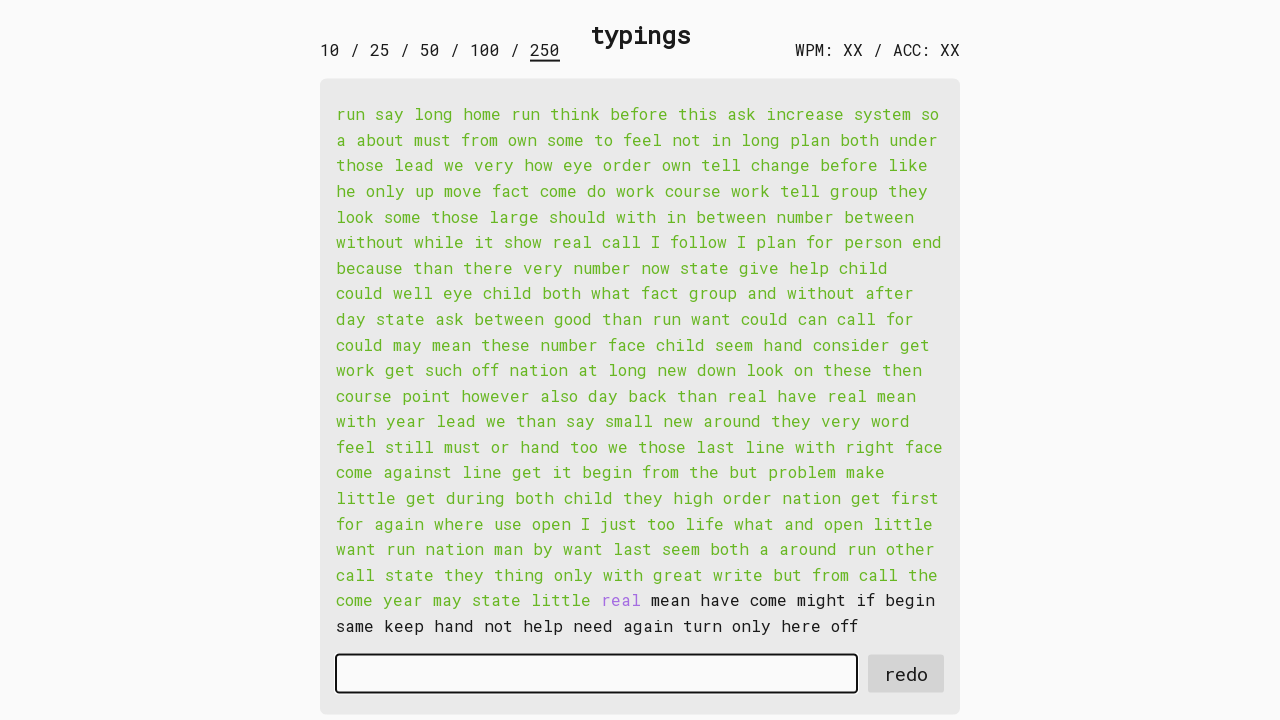

Typed word 233: 'real ' into input field on #input-field
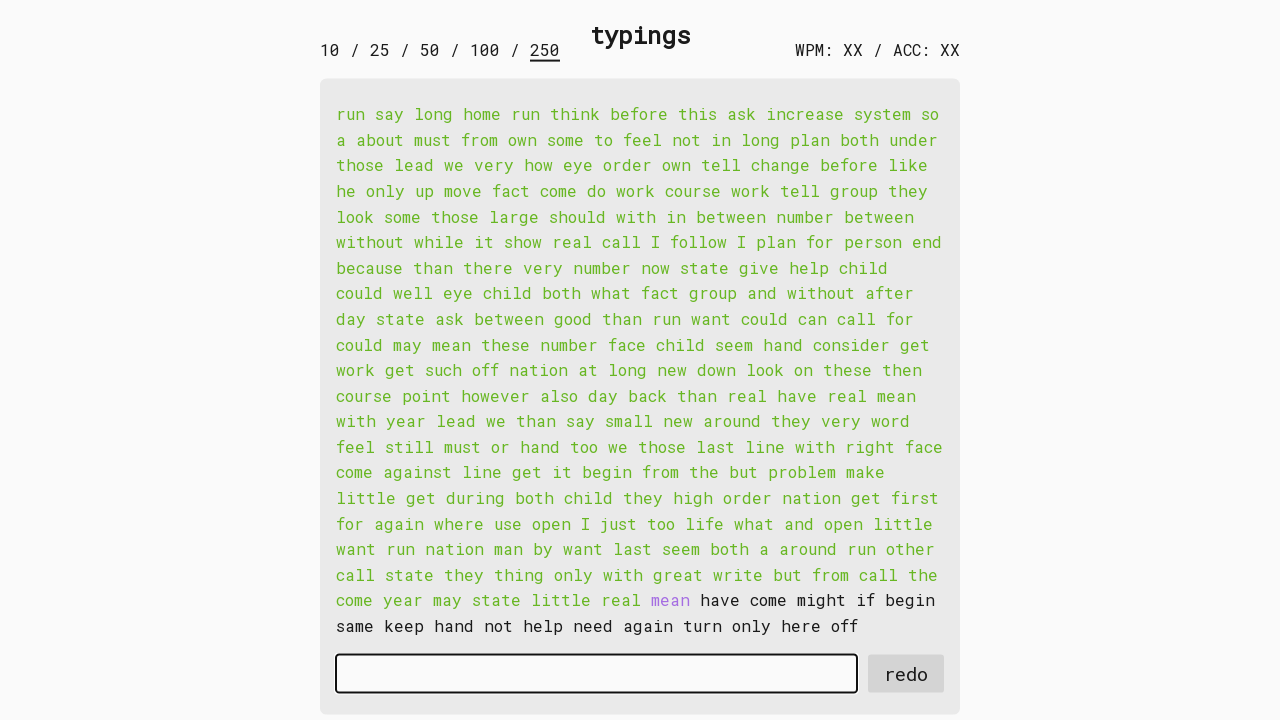

Retrieved word 234: 'mean ' from display
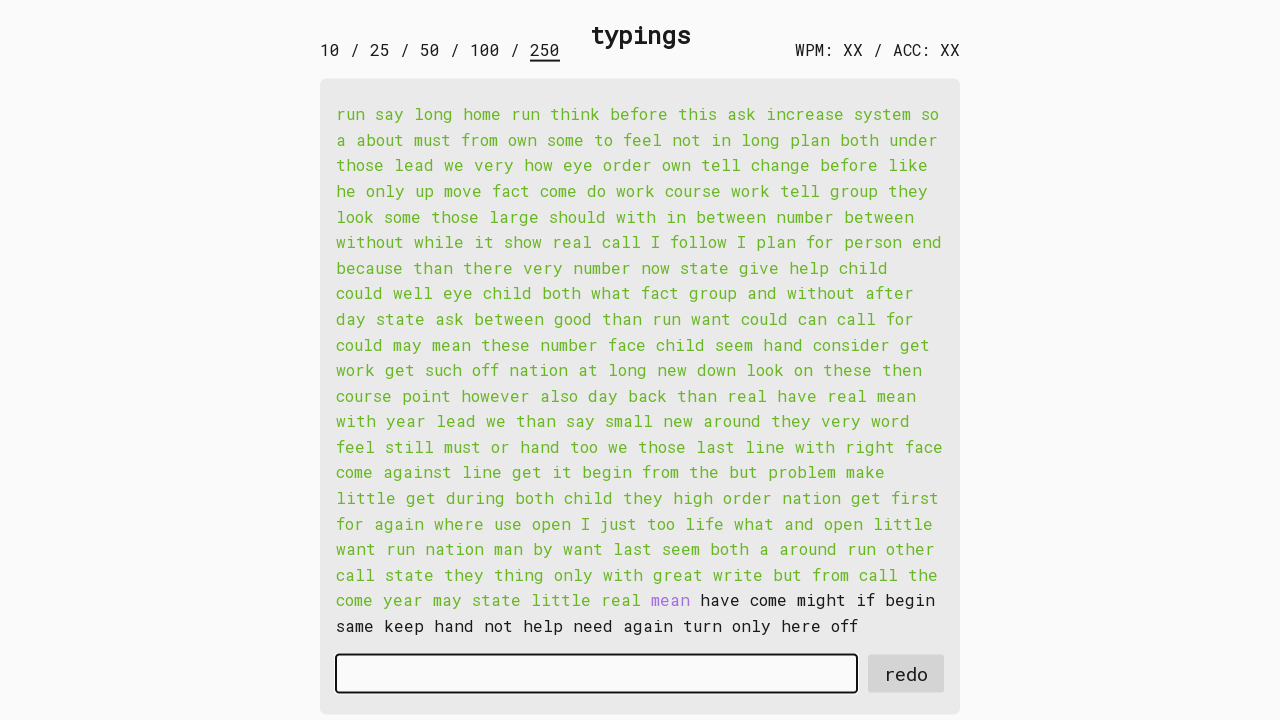

Typed word 234: 'mean ' into input field on #input-field
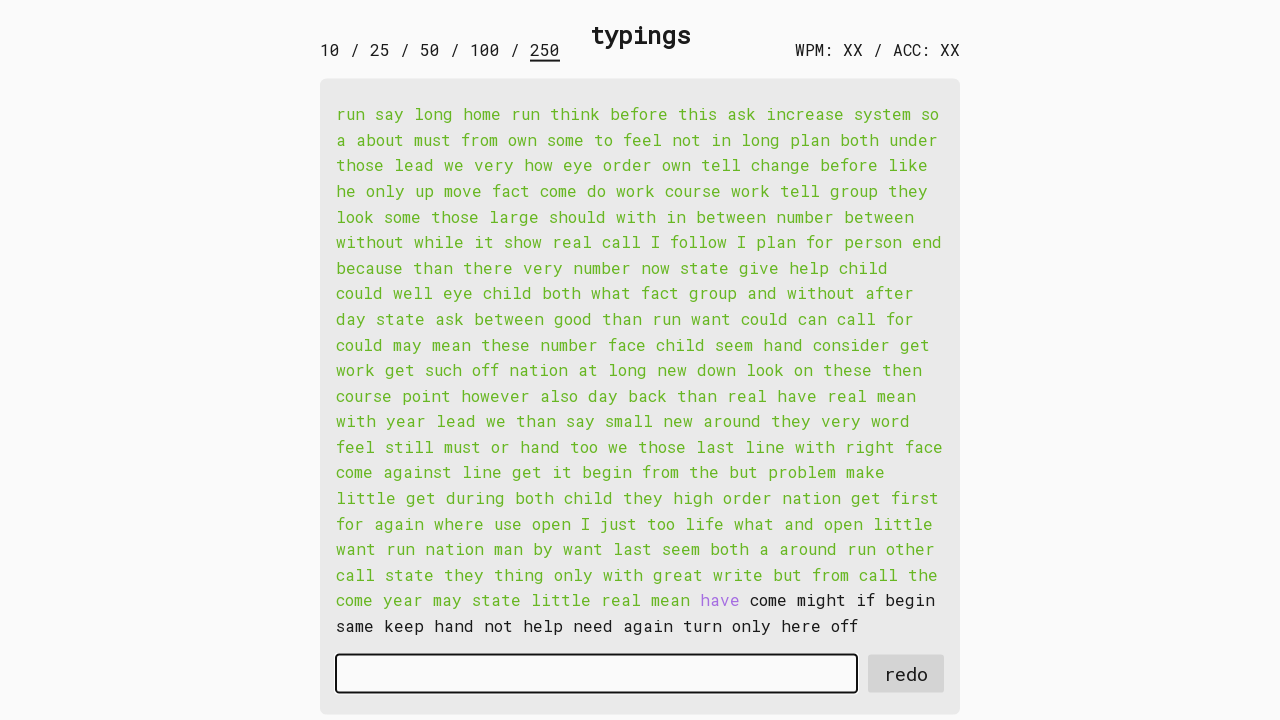

Retrieved word 235: 'have ' from display
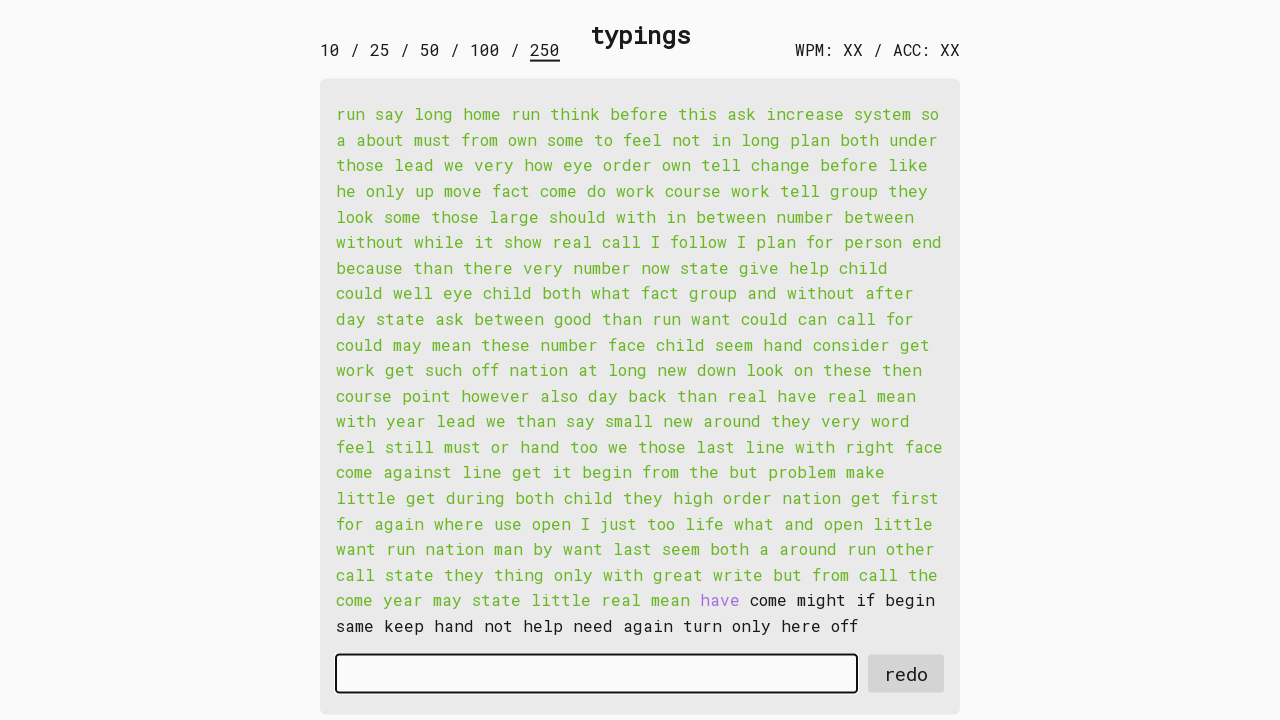

Typed word 235: 'have ' into input field on #input-field
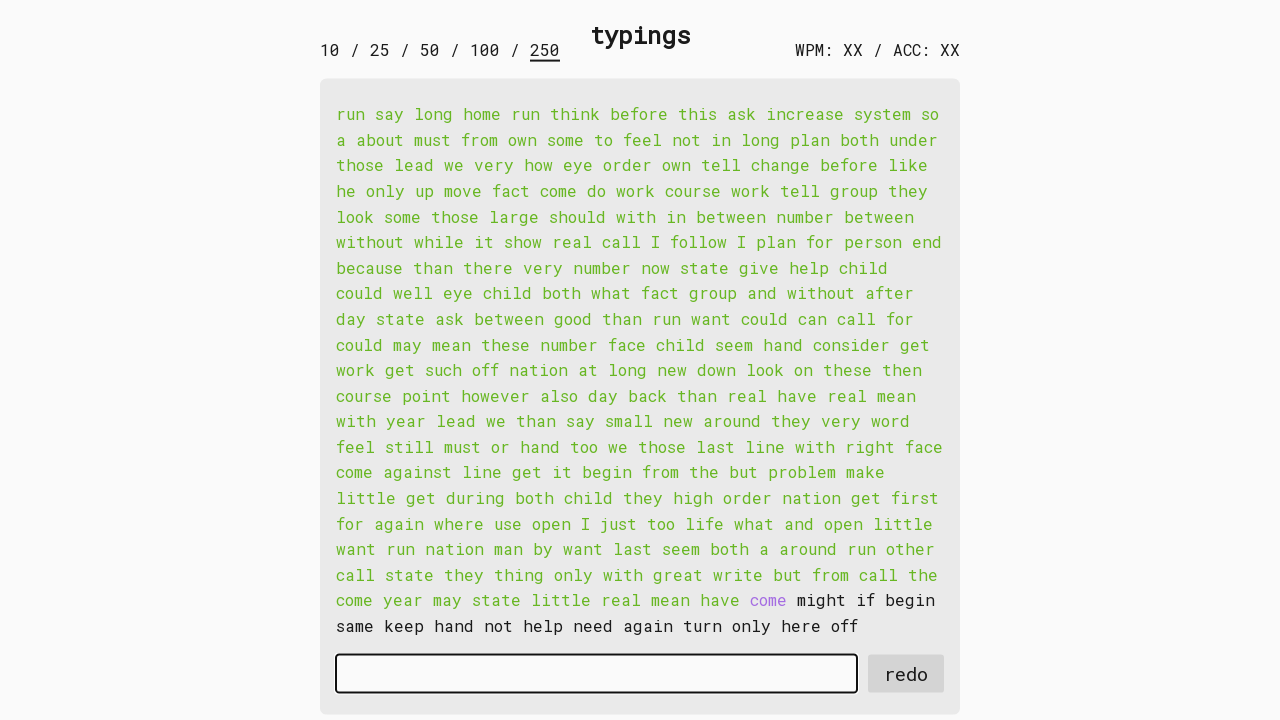

Retrieved word 236: 'come ' from display
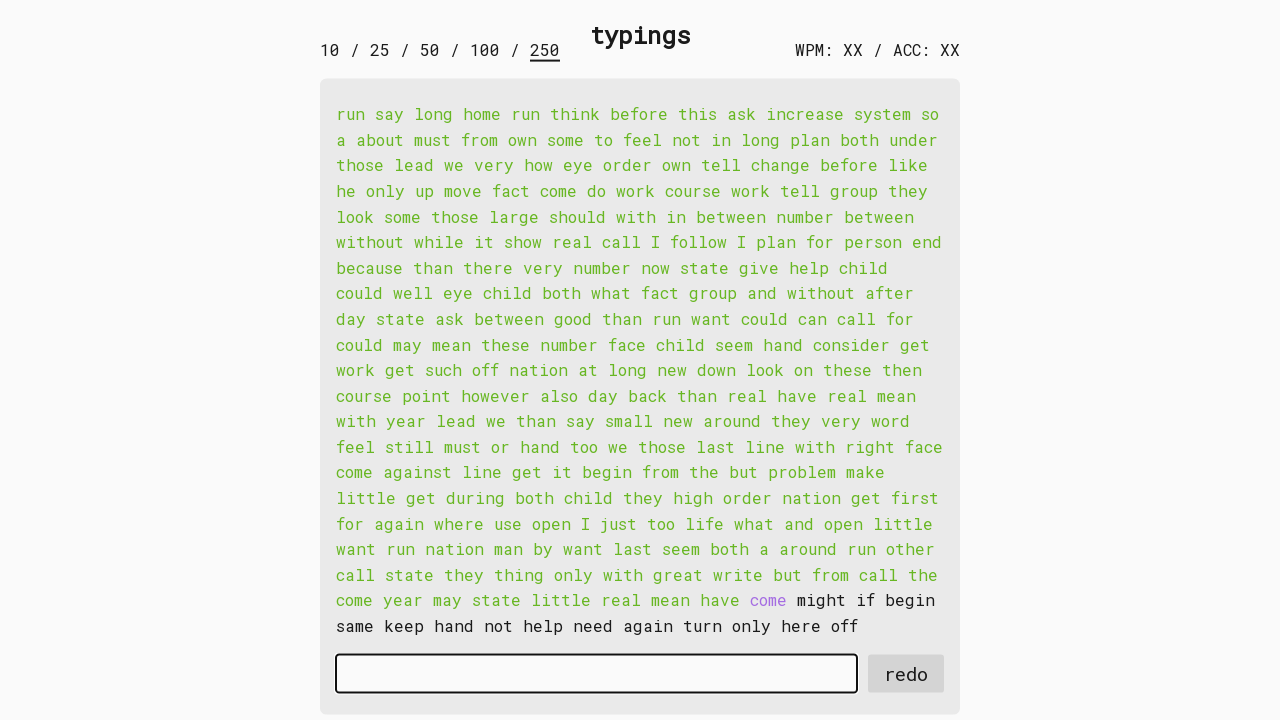

Typed word 236: 'come ' into input field on #input-field
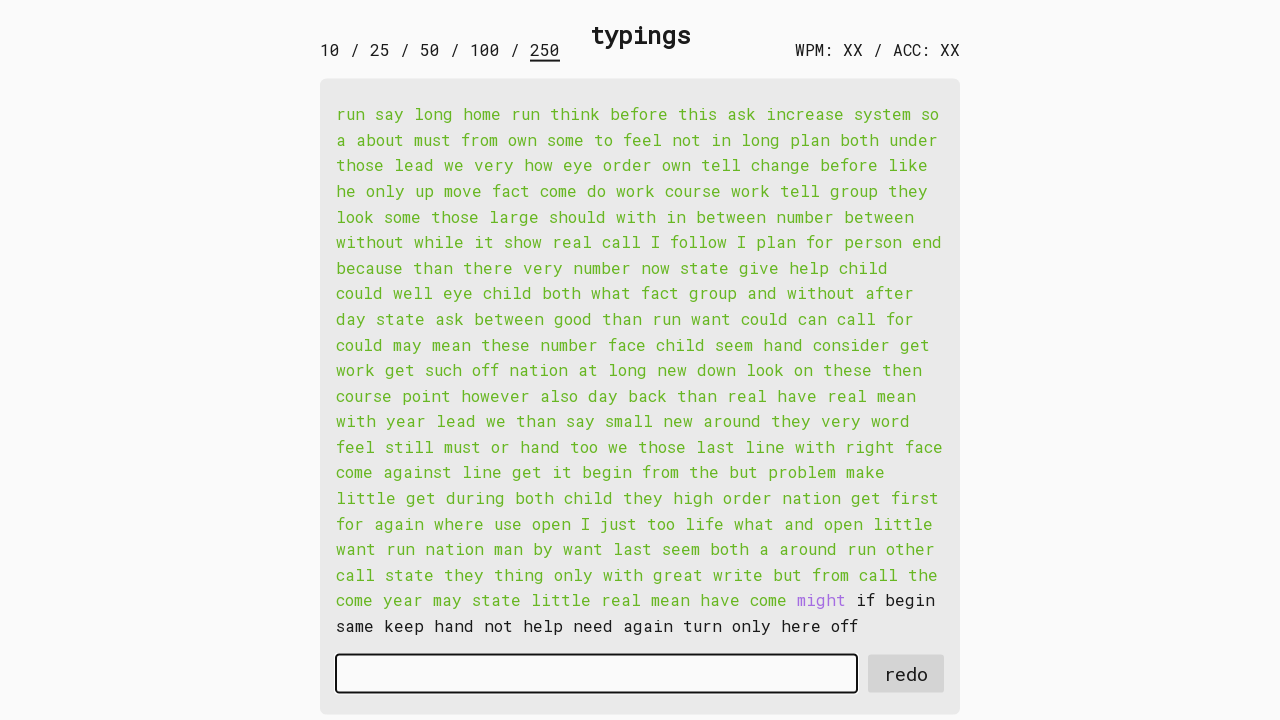

Retrieved word 237: 'might ' from display
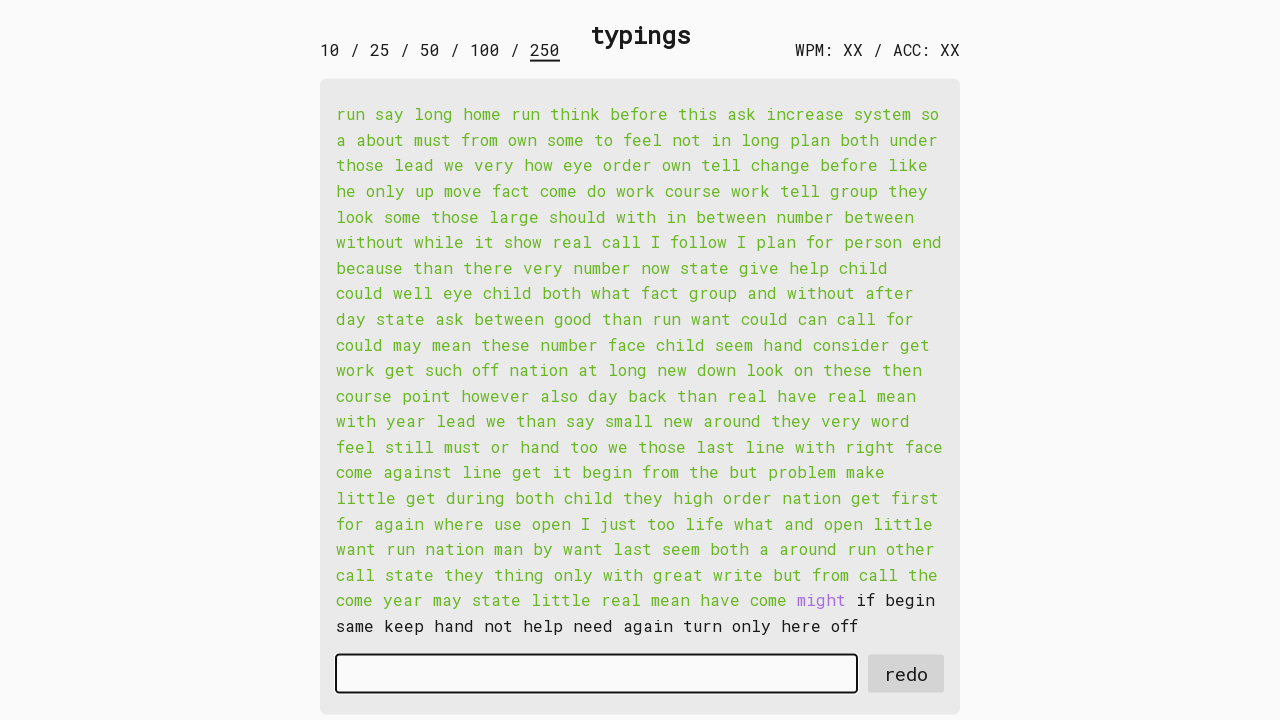

Typed word 237: 'might ' into input field on #input-field
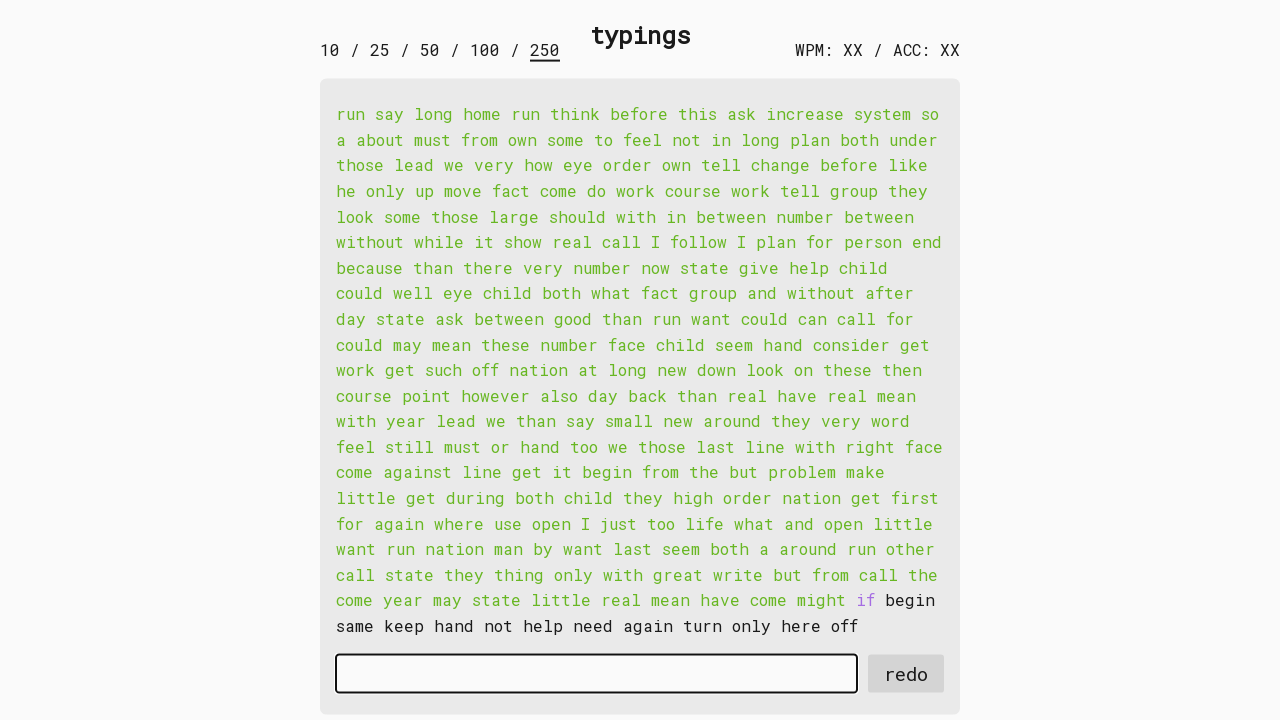

Retrieved word 238: 'if ' from display
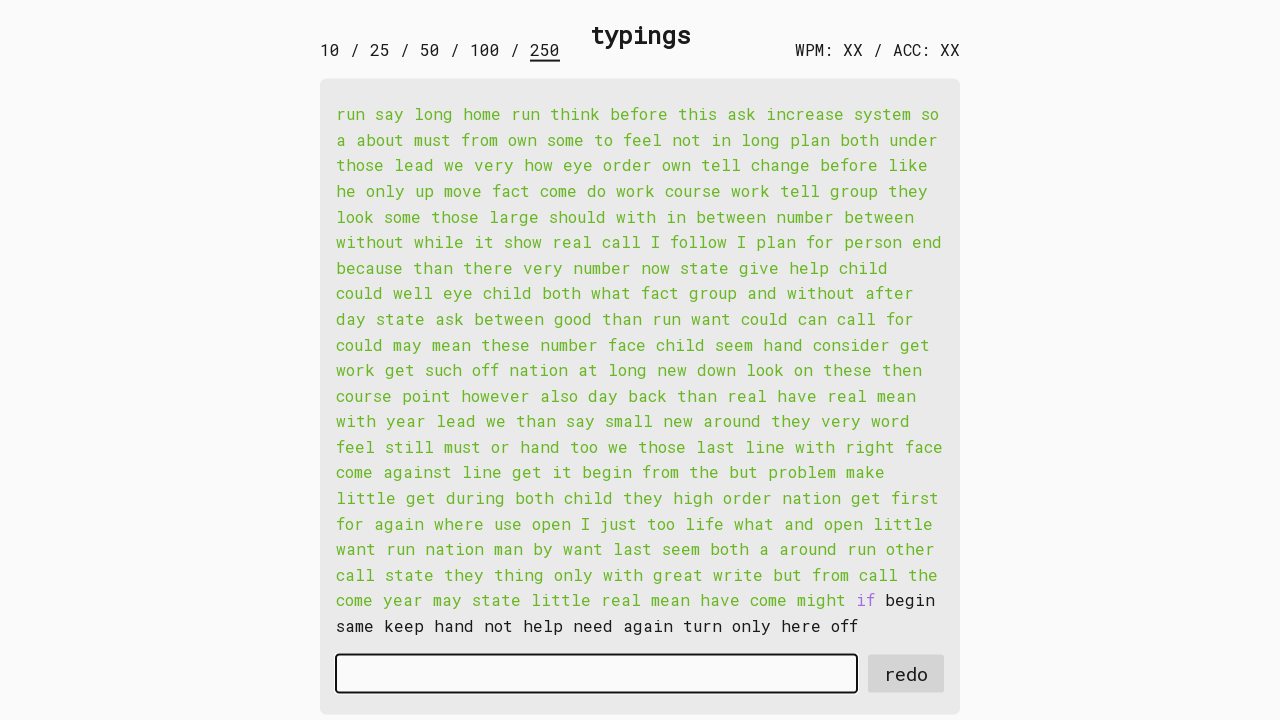

Typed word 238: 'if ' into input field on #input-field
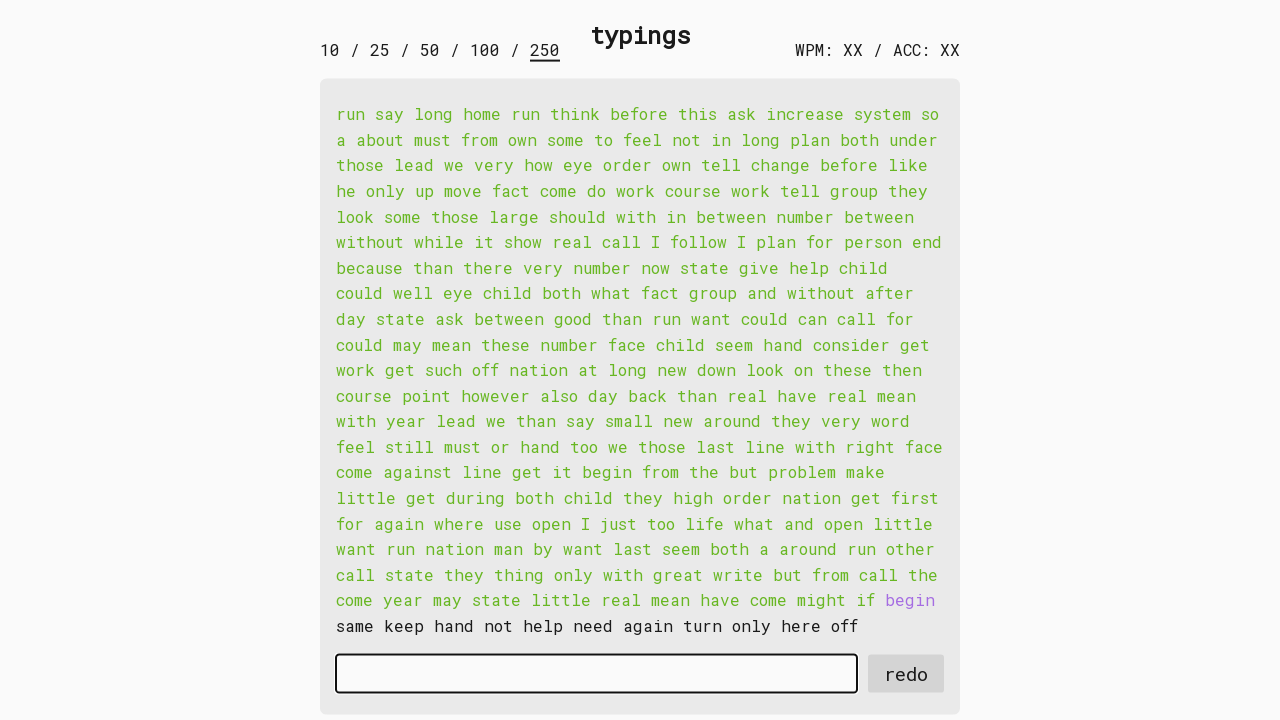

Retrieved word 239: 'begin ' from display
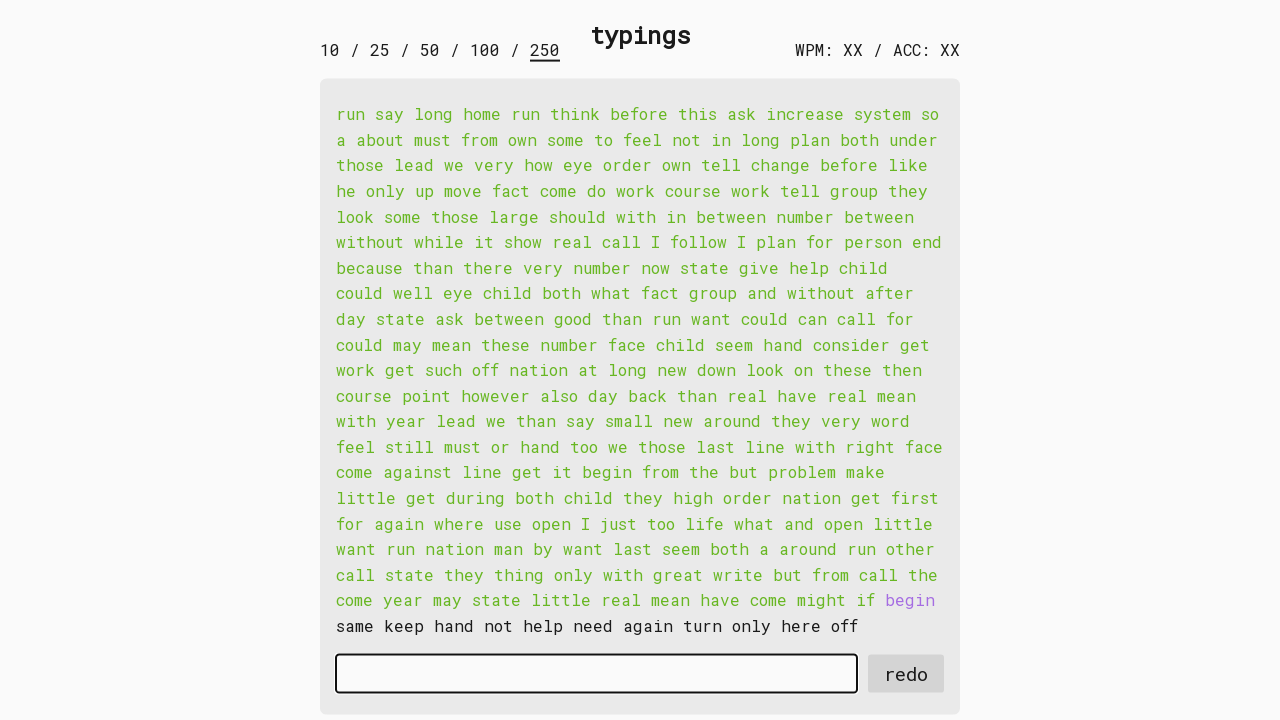

Typed word 239: 'begin ' into input field on #input-field
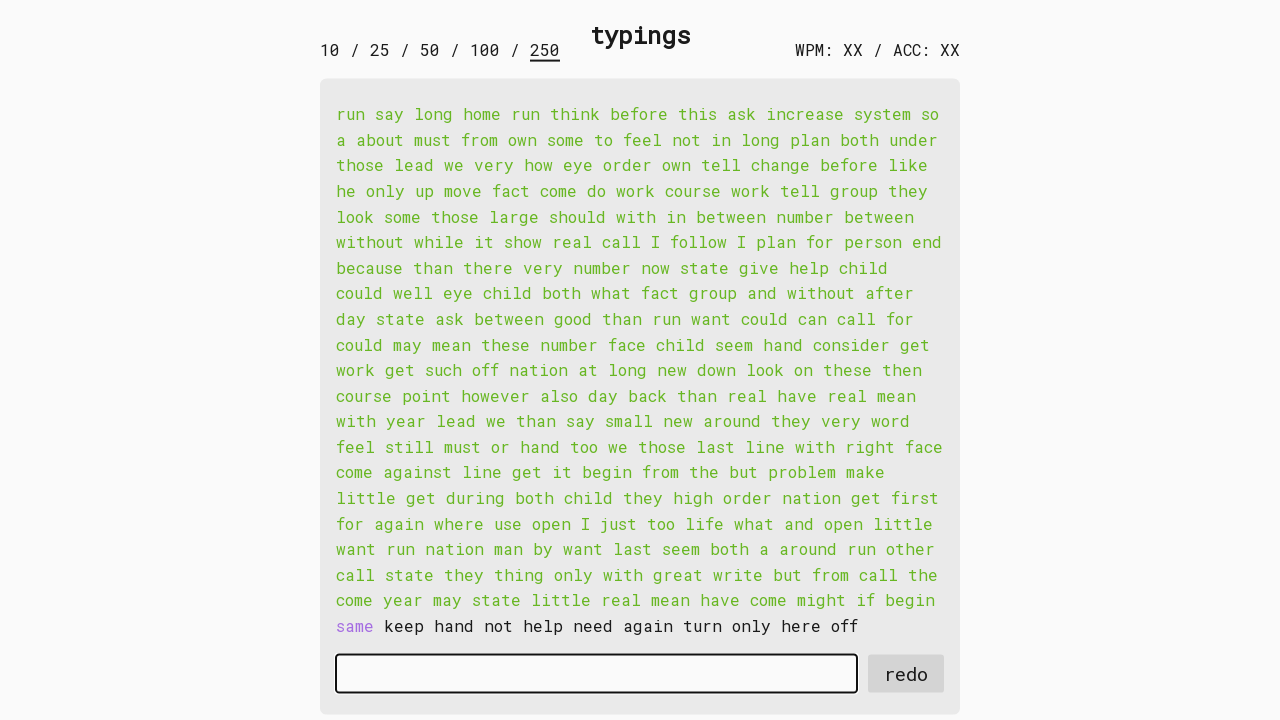

Retrieved word 240: 'same ' from display
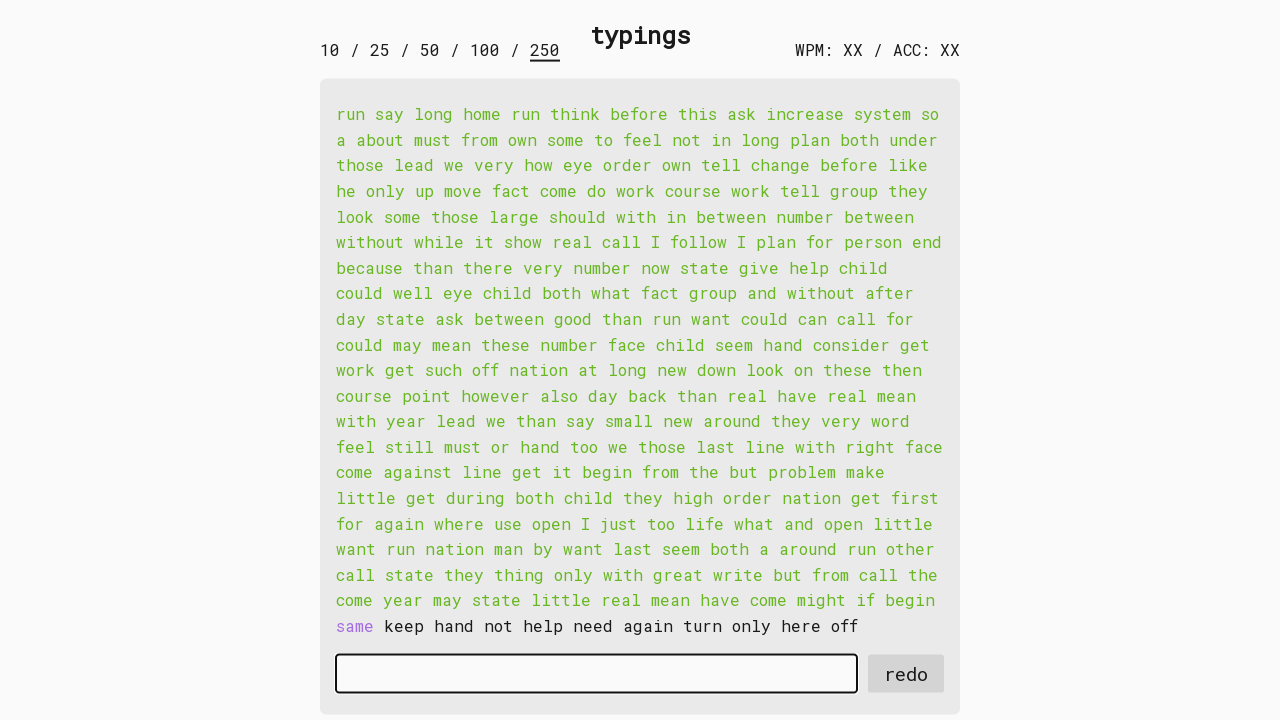

Typed word 240: 'same ' into input field on #input-field
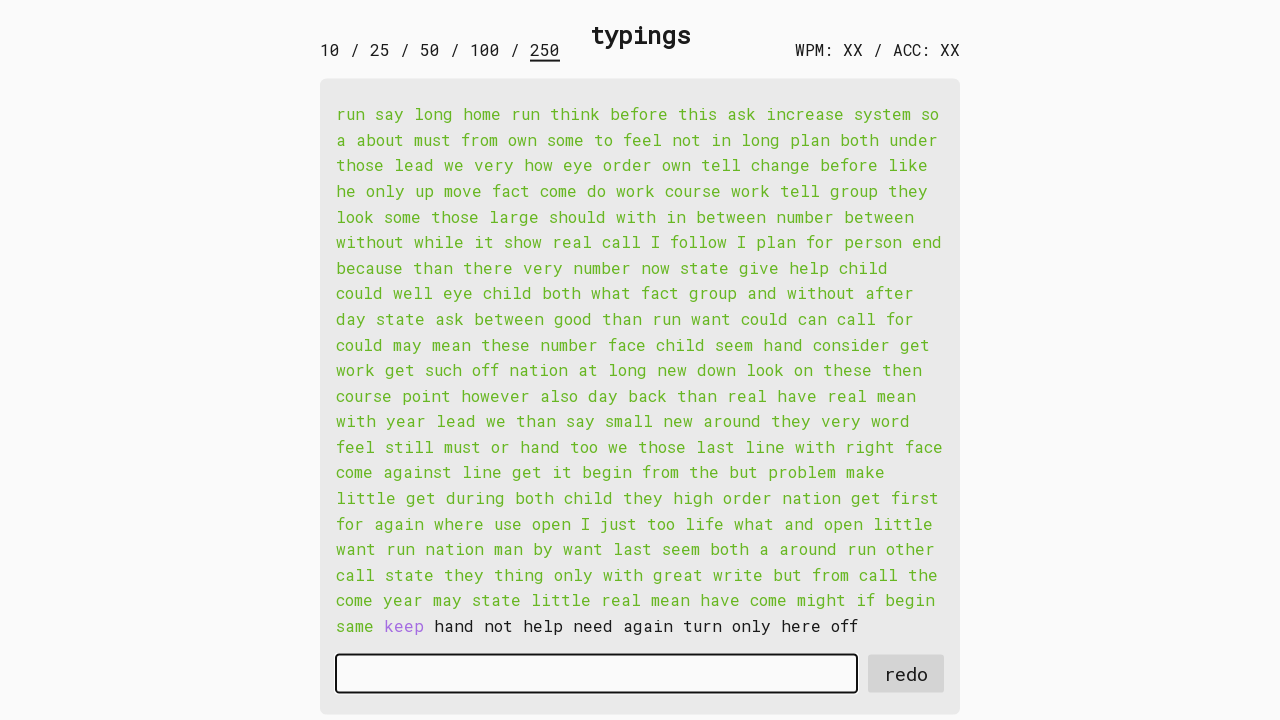

Retrieved word 241: 'keep ' from display
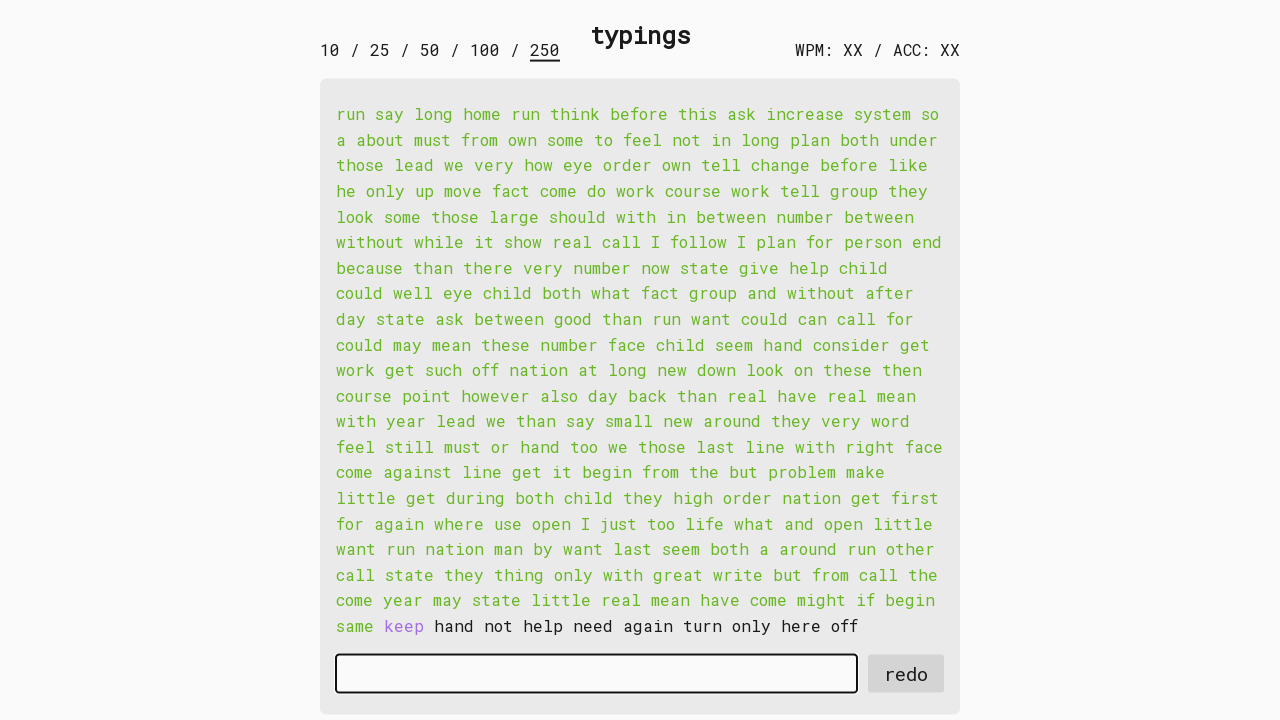

Typed word 241: 'keep ' into input field on #input-field
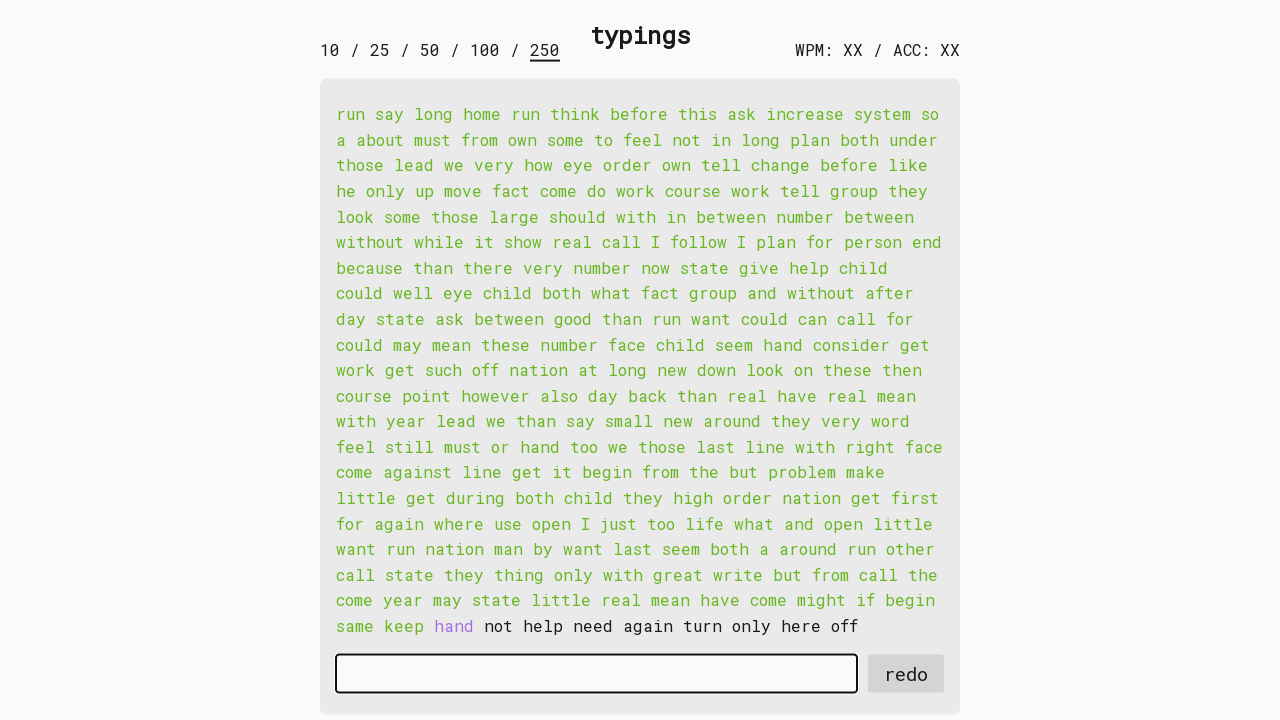

Retrieved word 242: 'hand ' from display
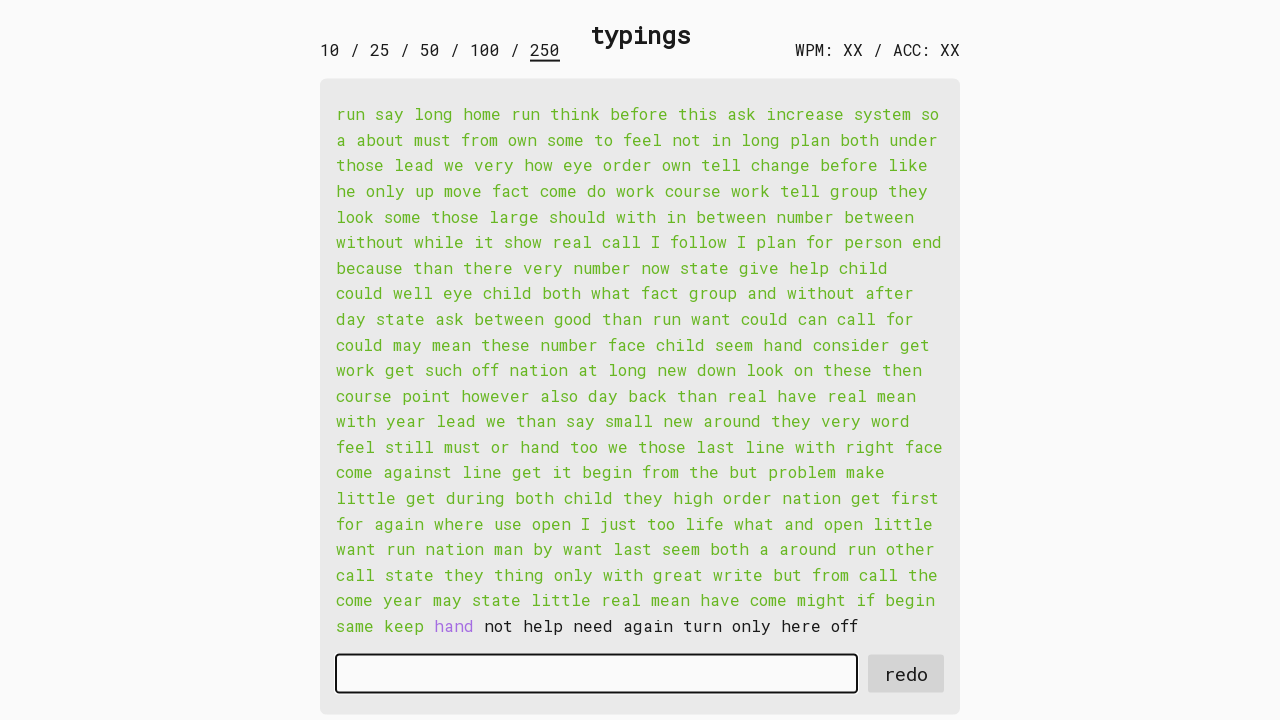

Typed word 242: 'hand ' into input field on #input-field
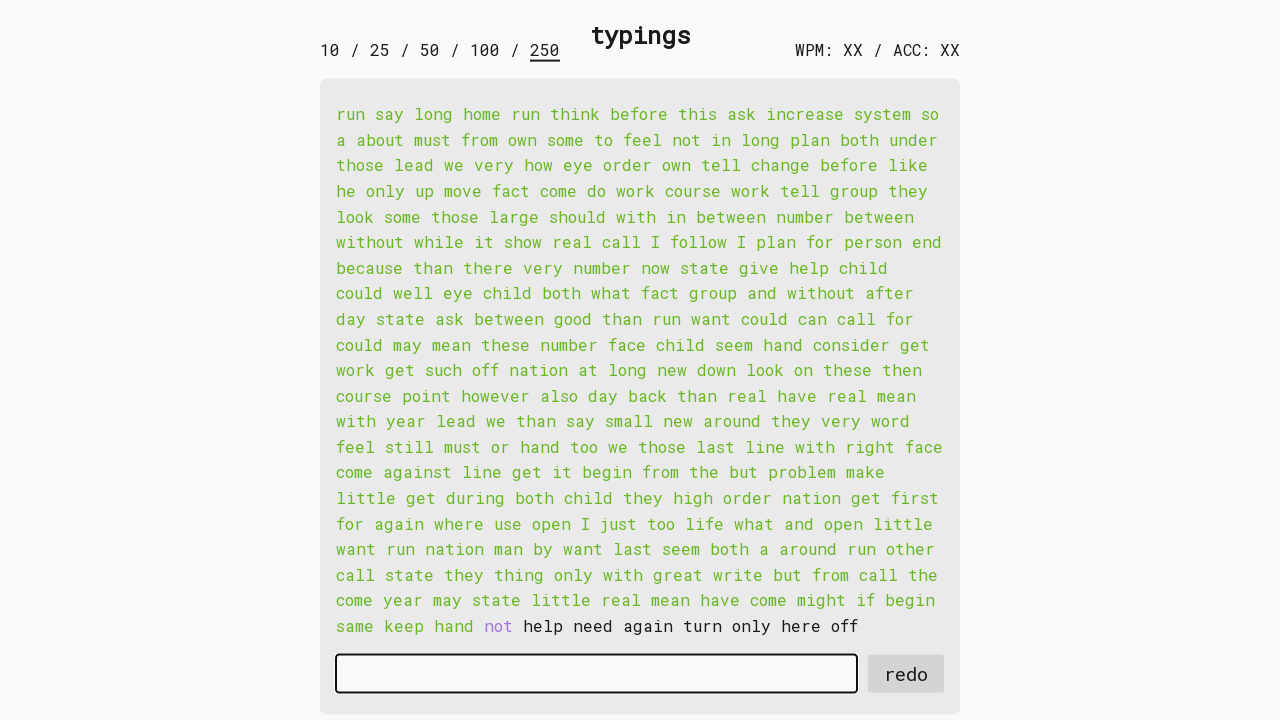

Retrieved word 243: 'not ' from display
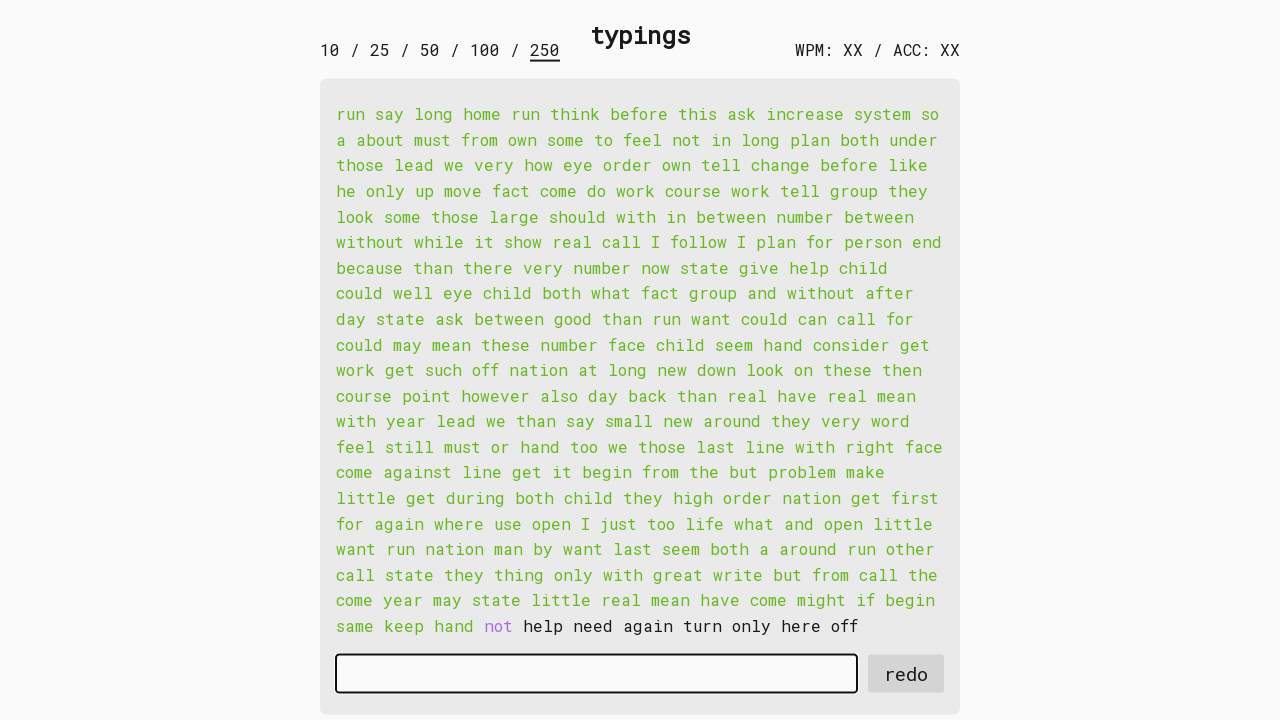

Typed word 243: 'not ' into input field on #input-field
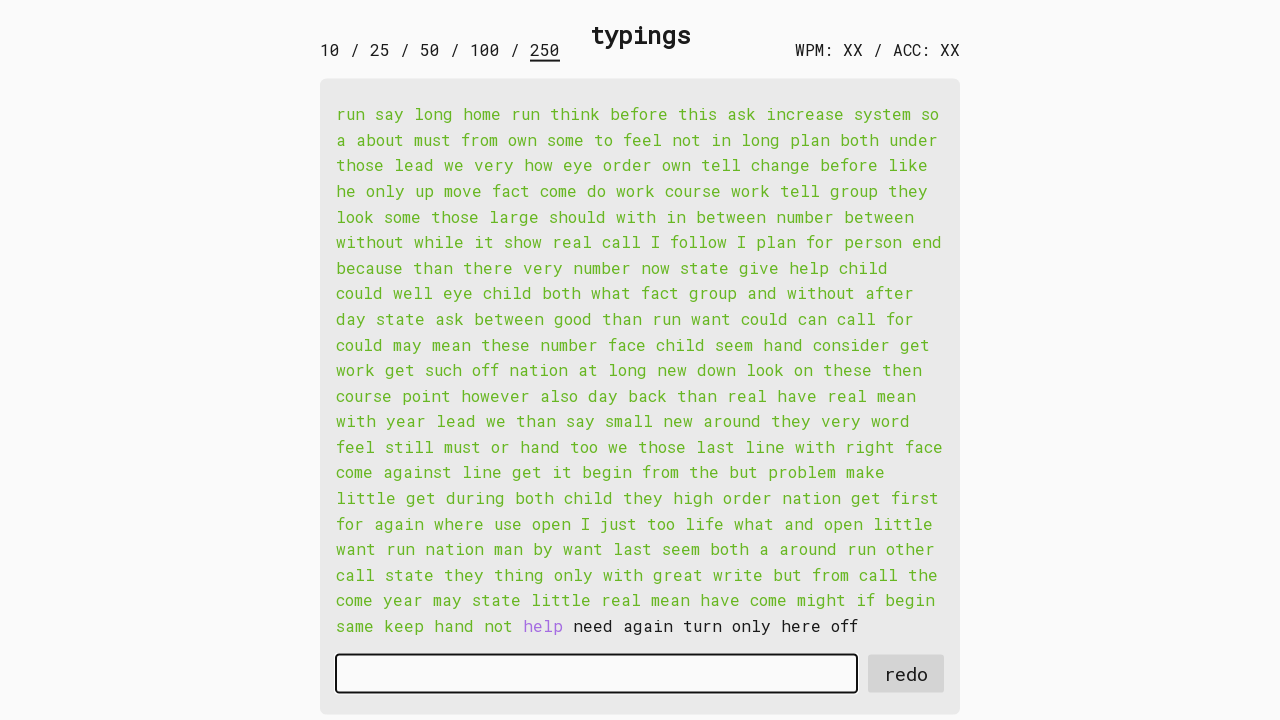

Retrieved word 244: 'help ' from display
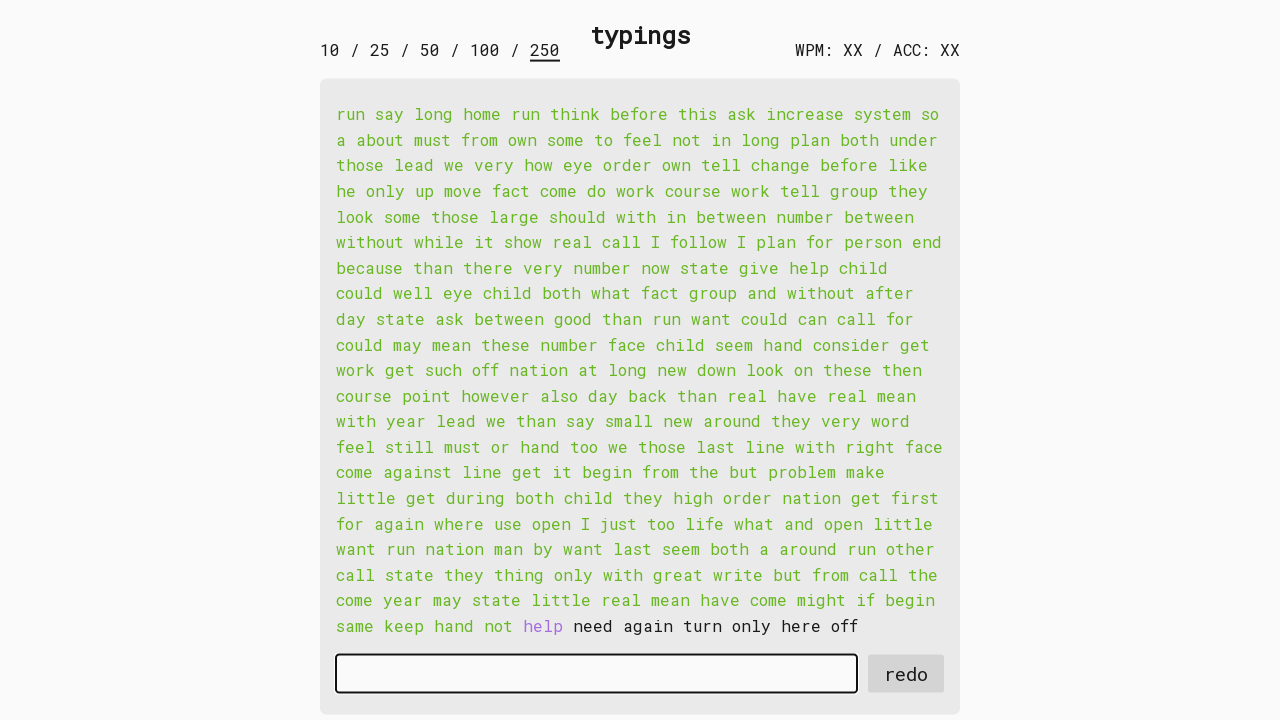

Typed word 244: 'help ' into input field on #input-field
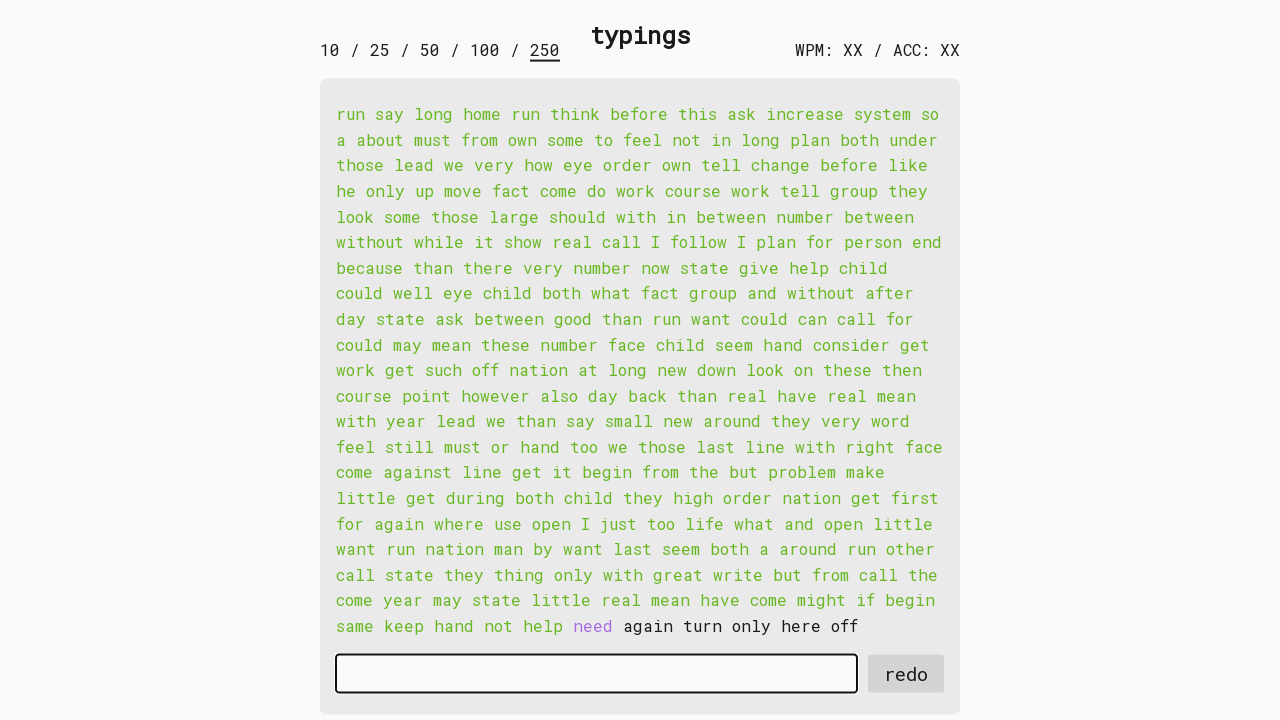

Retrieved word 245: 'need ' from display
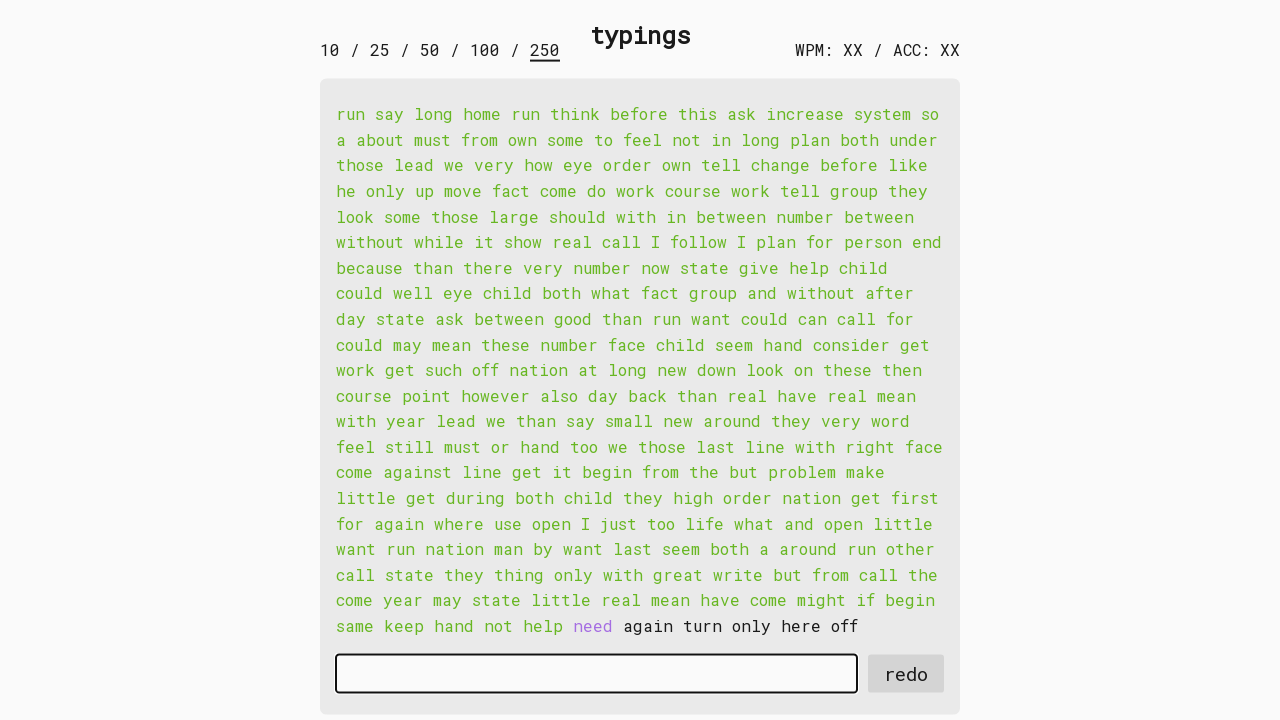

Typed word 245: 'need ' into input field on #input-field
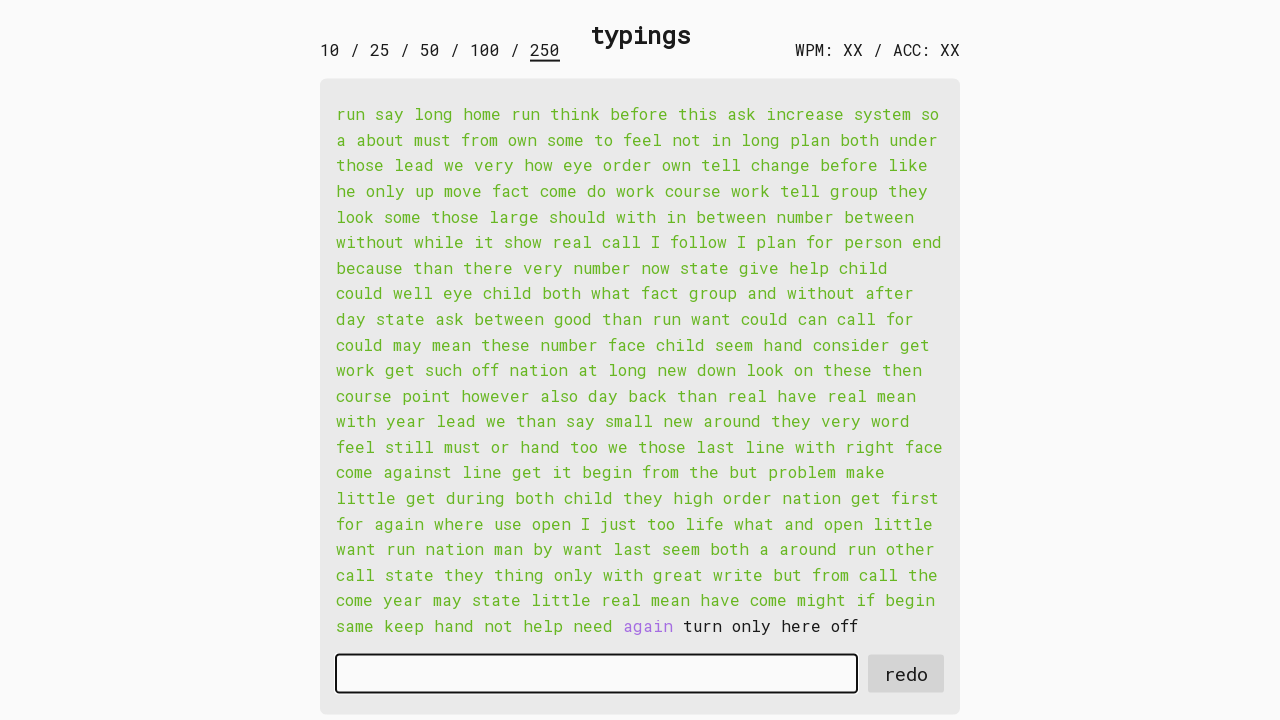

Retrieved word 246: 'again ' from display
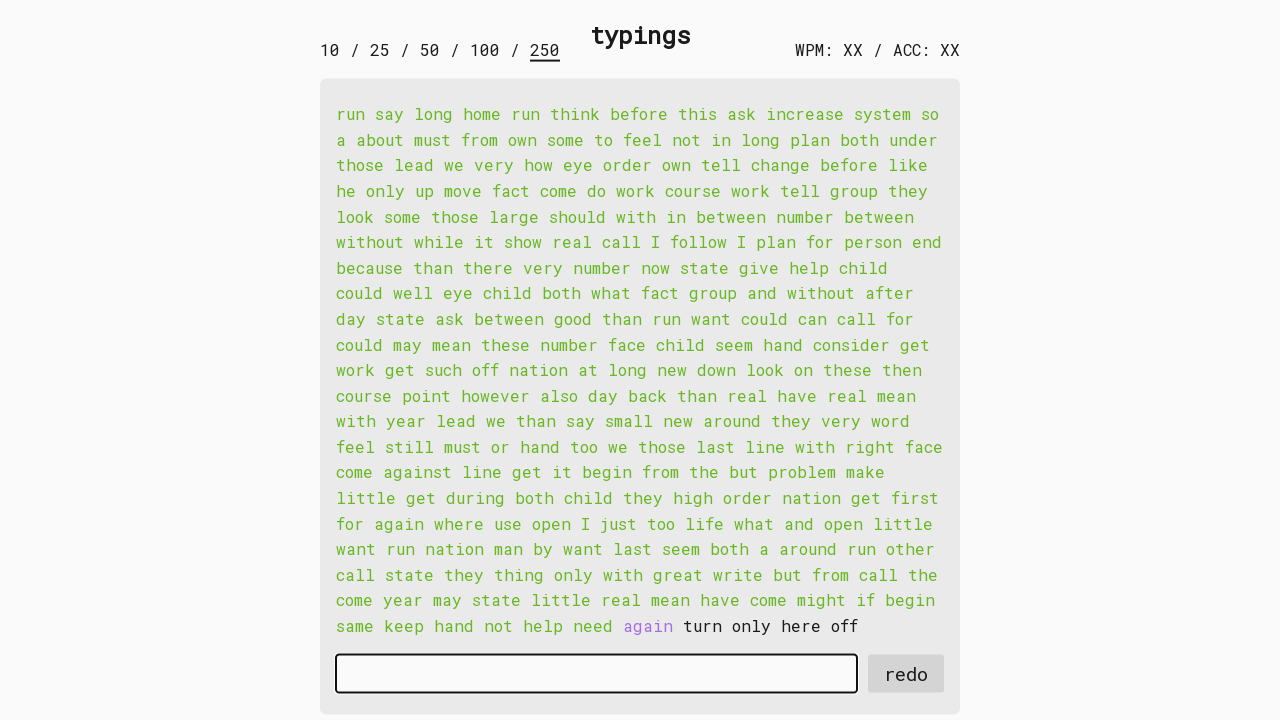

Typed word 246: 'again ' into input field on #input-field
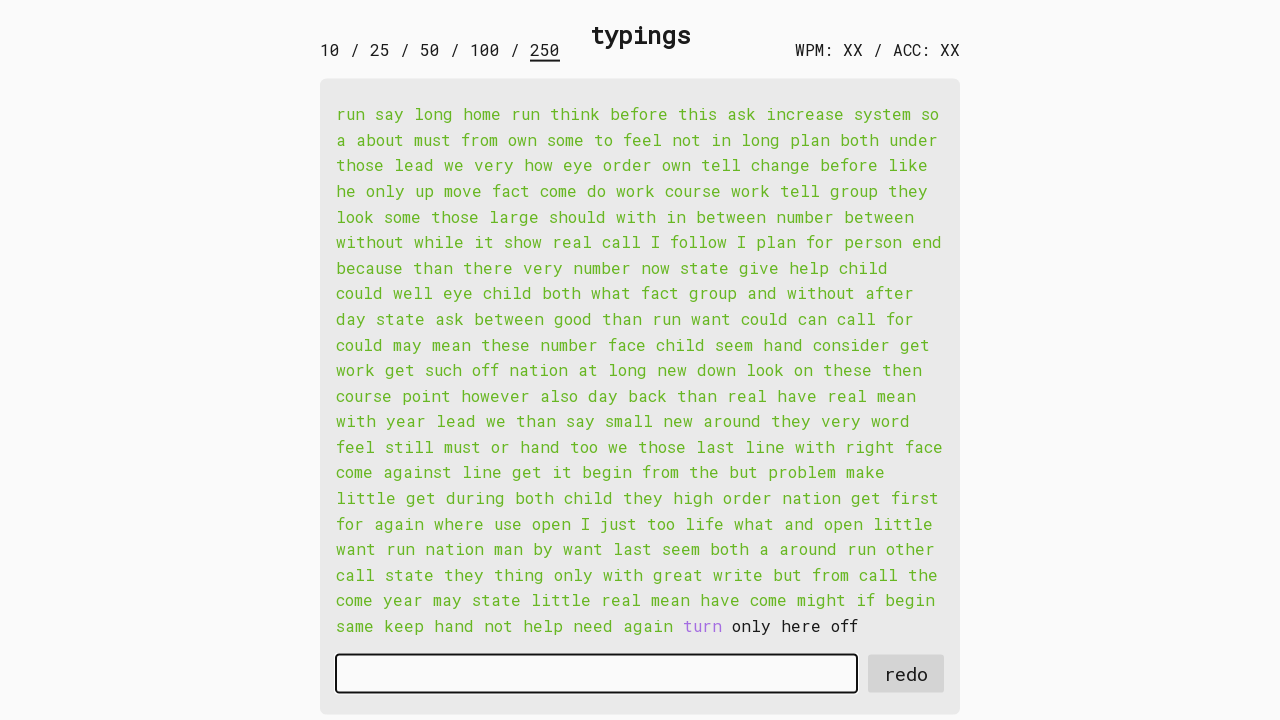

Retrieved word 247: 'turn ' from display
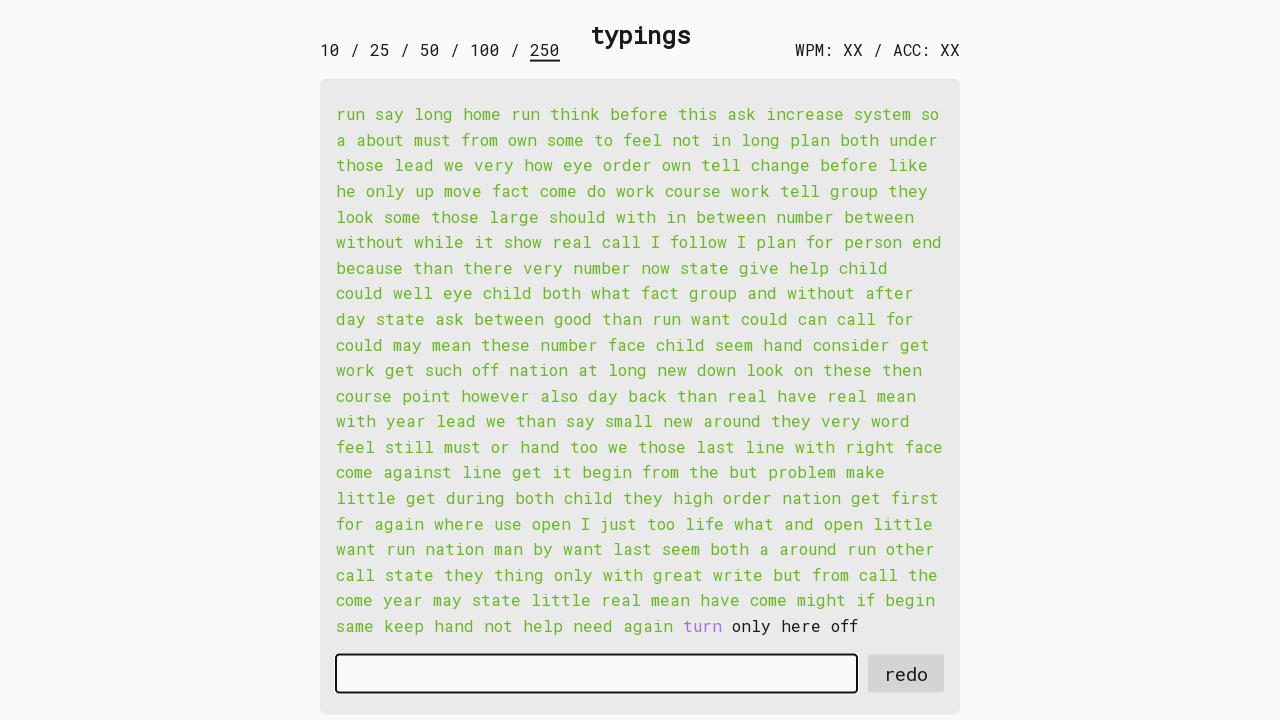

Typed word 247: 'turn ' into input field on #input-field
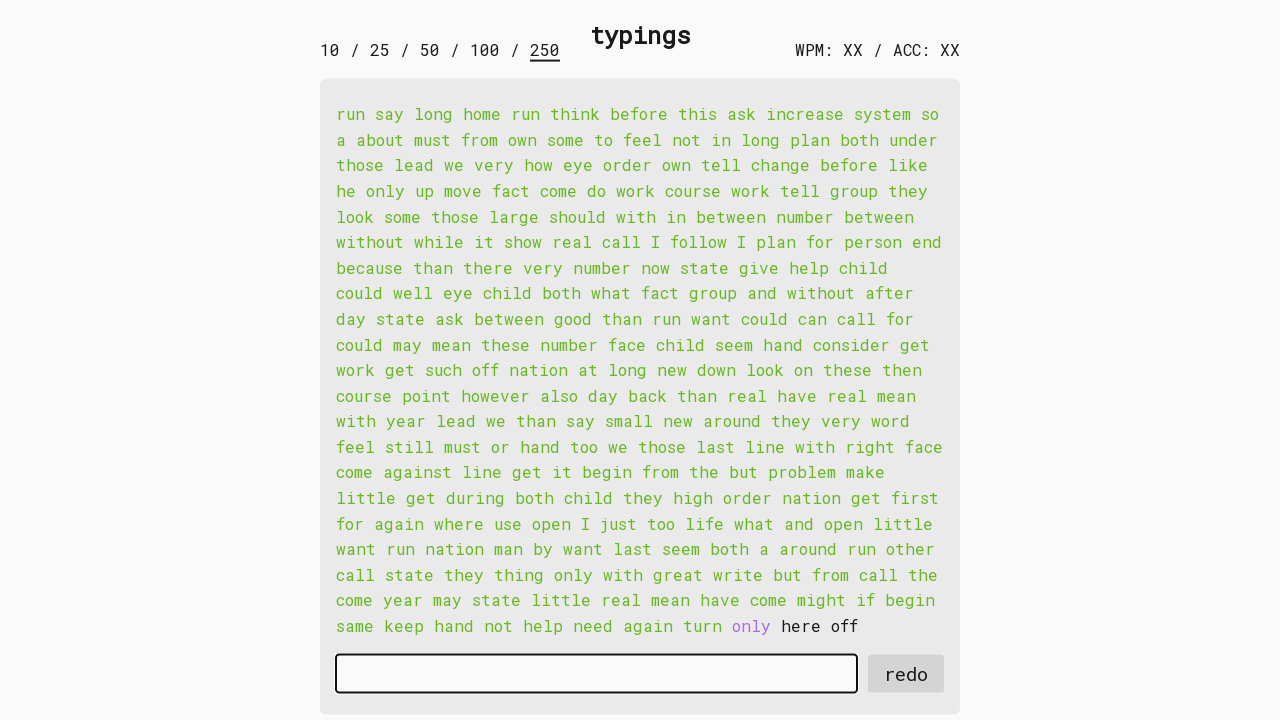

Retrieved word 248: 'only ' from display
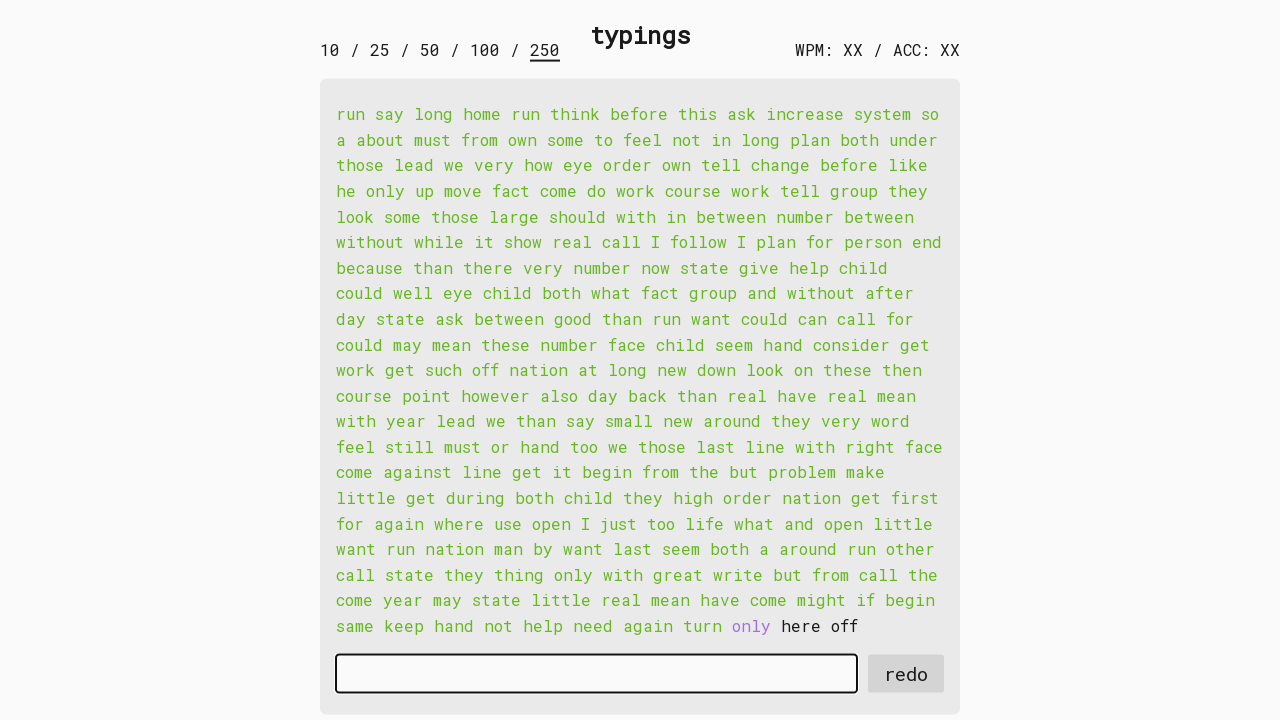

Typed word 248: 'only ' into input field on #input-field
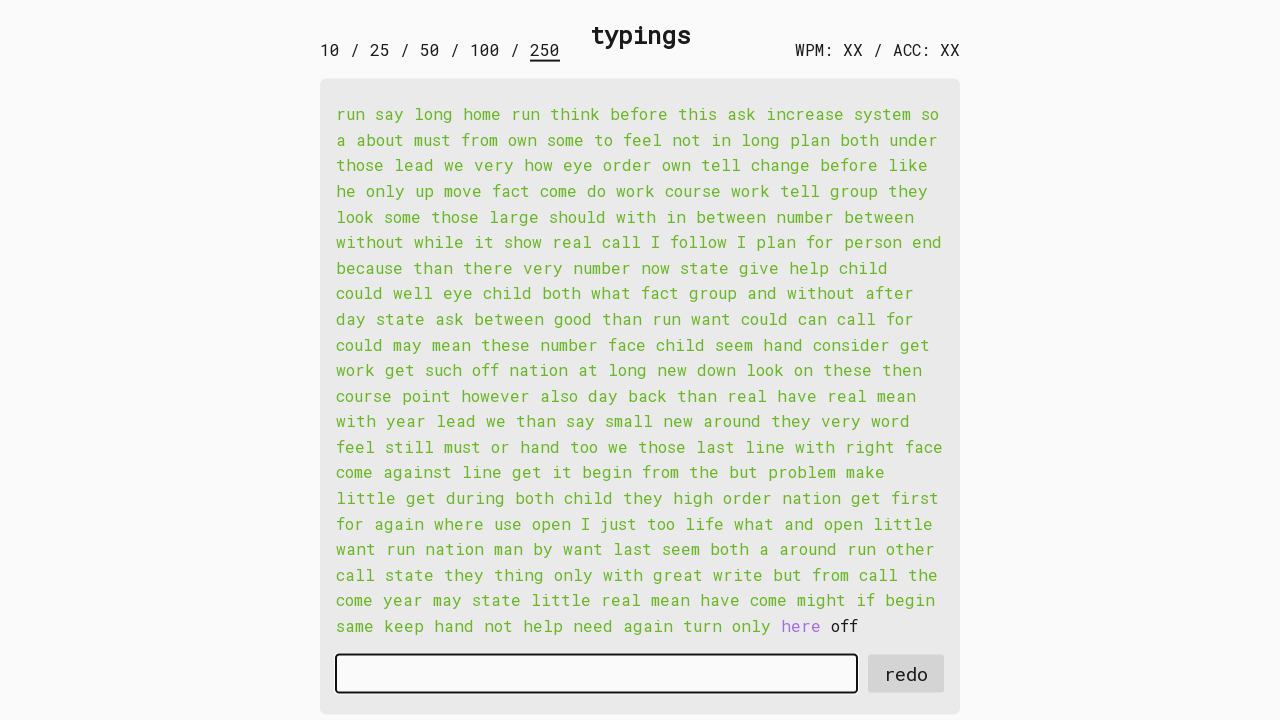

Retrieved word 249: 'here ' from display
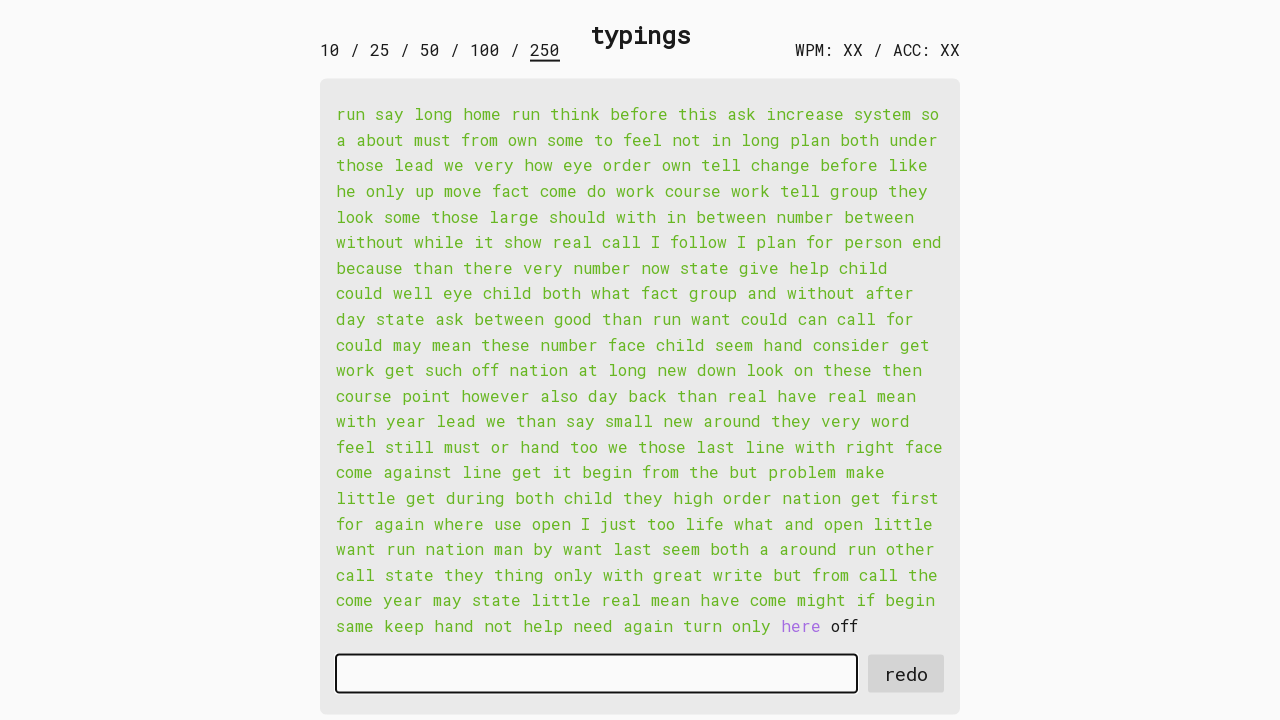

Typed word 249: 'here ' into input field on #input-field
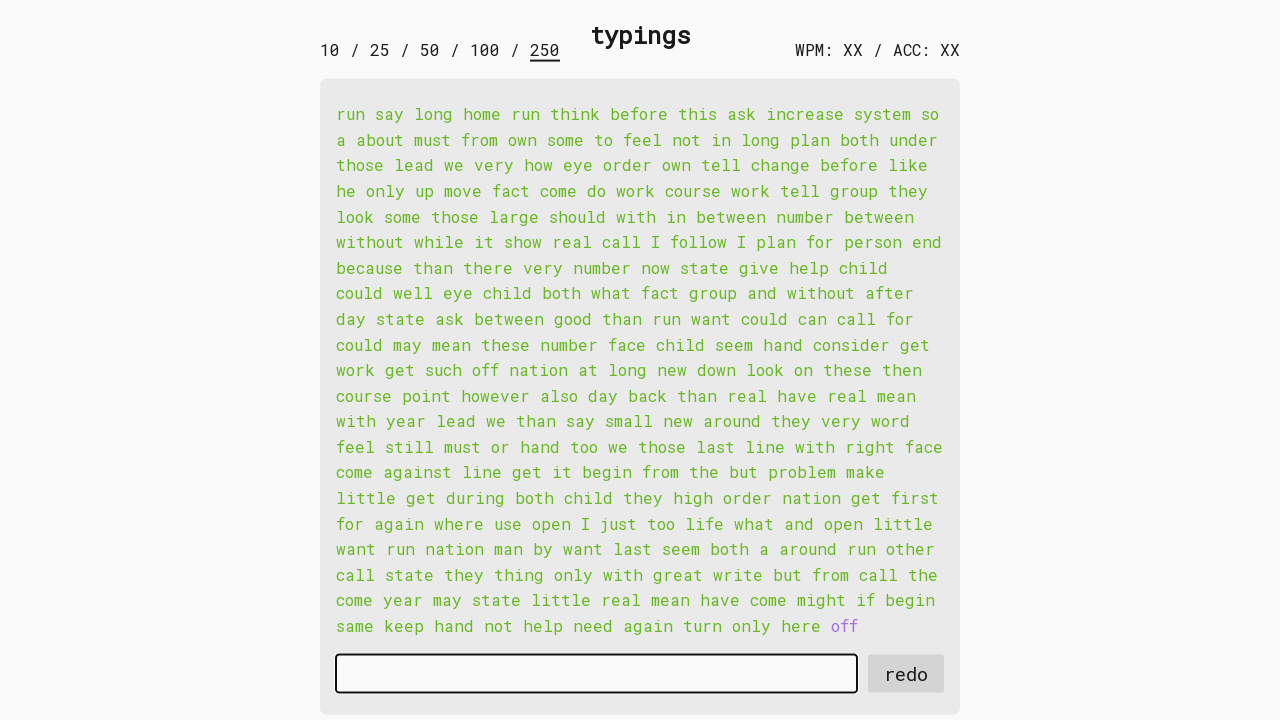

Retrieved word 250: 'off ' from display
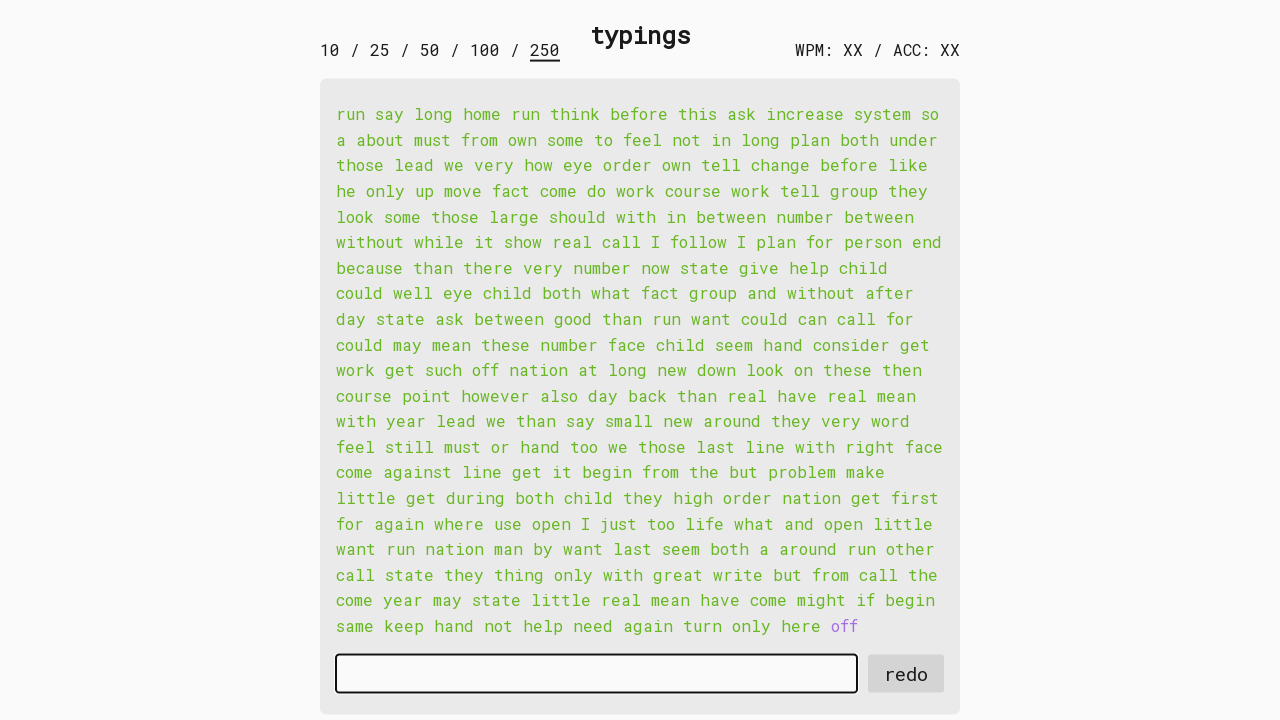

Typed word 250: 'off ' into input field on #input-field
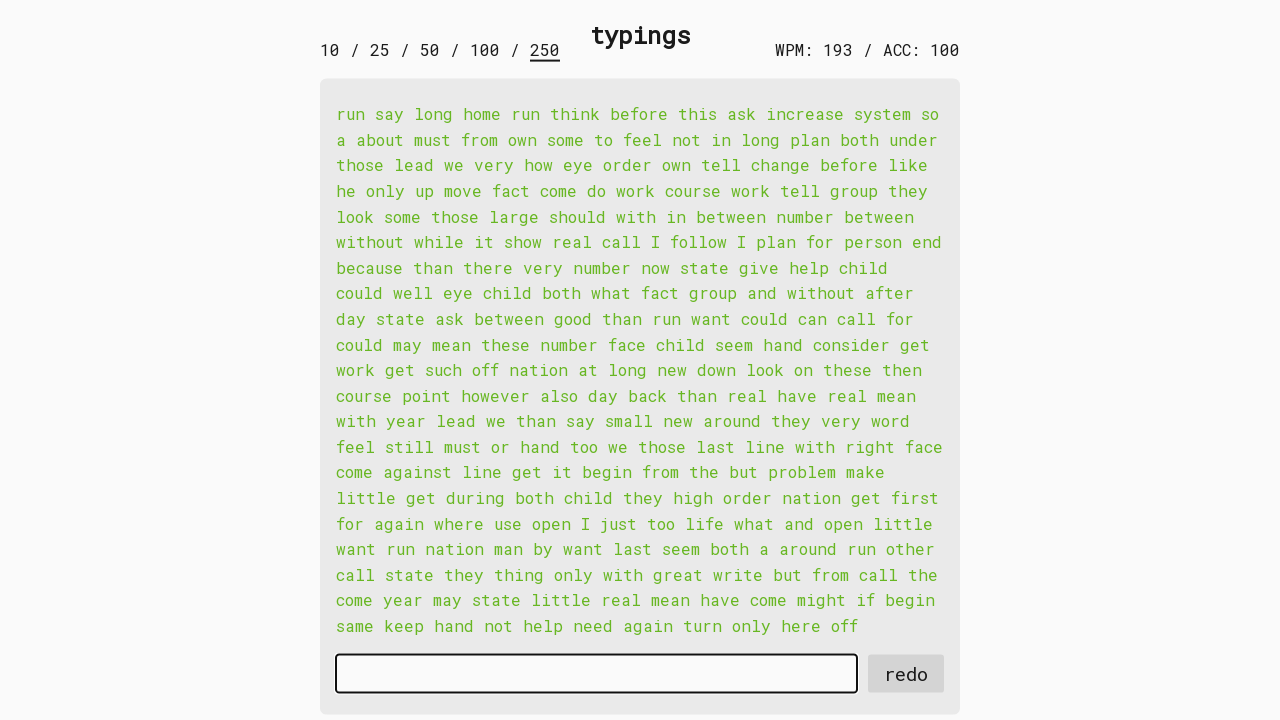

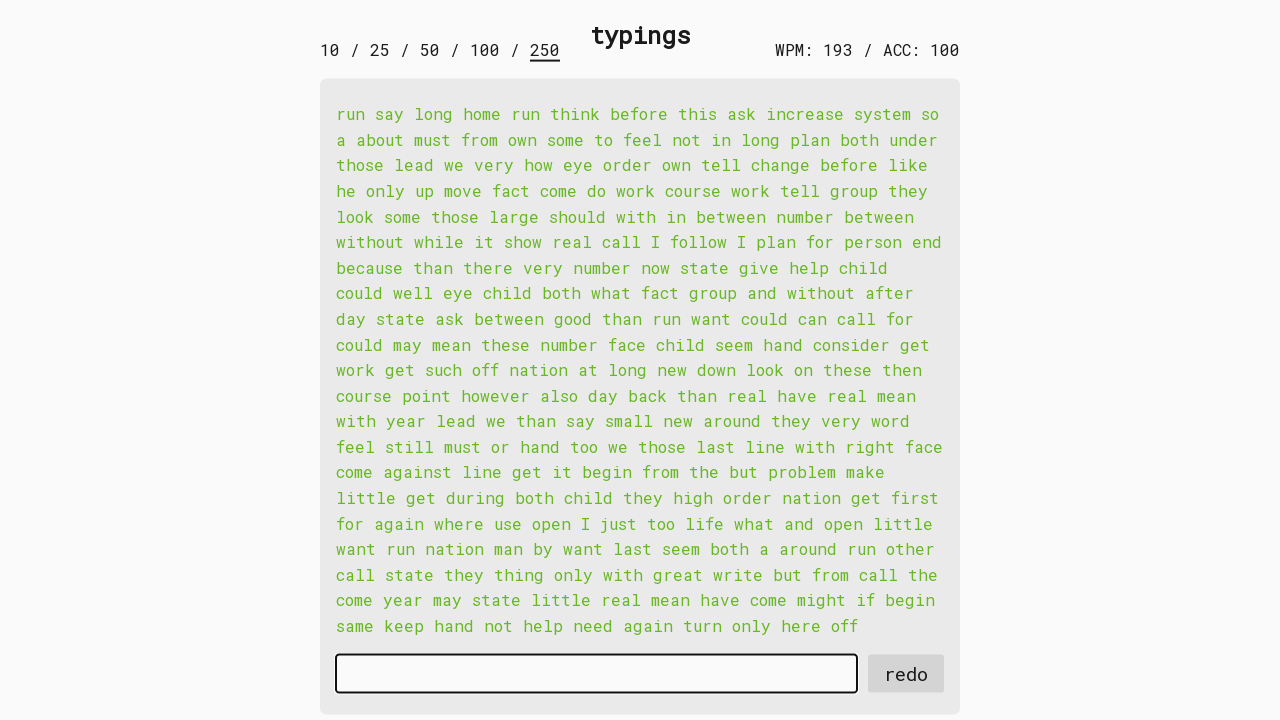